Creates 174 numbered tasks in a todo list application by entering them sequentially and then saving all tasks

Starting URL: https://dailytodo.org/vcSZc?edit=1

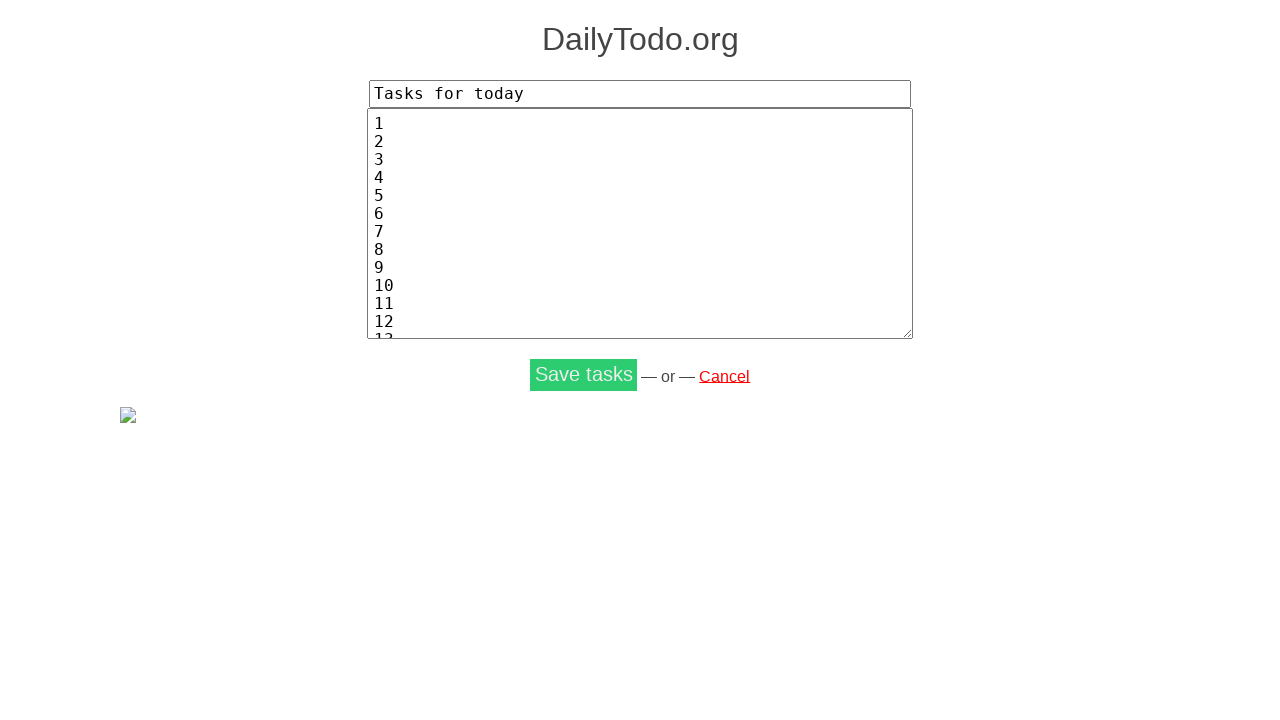

Located tasks input field
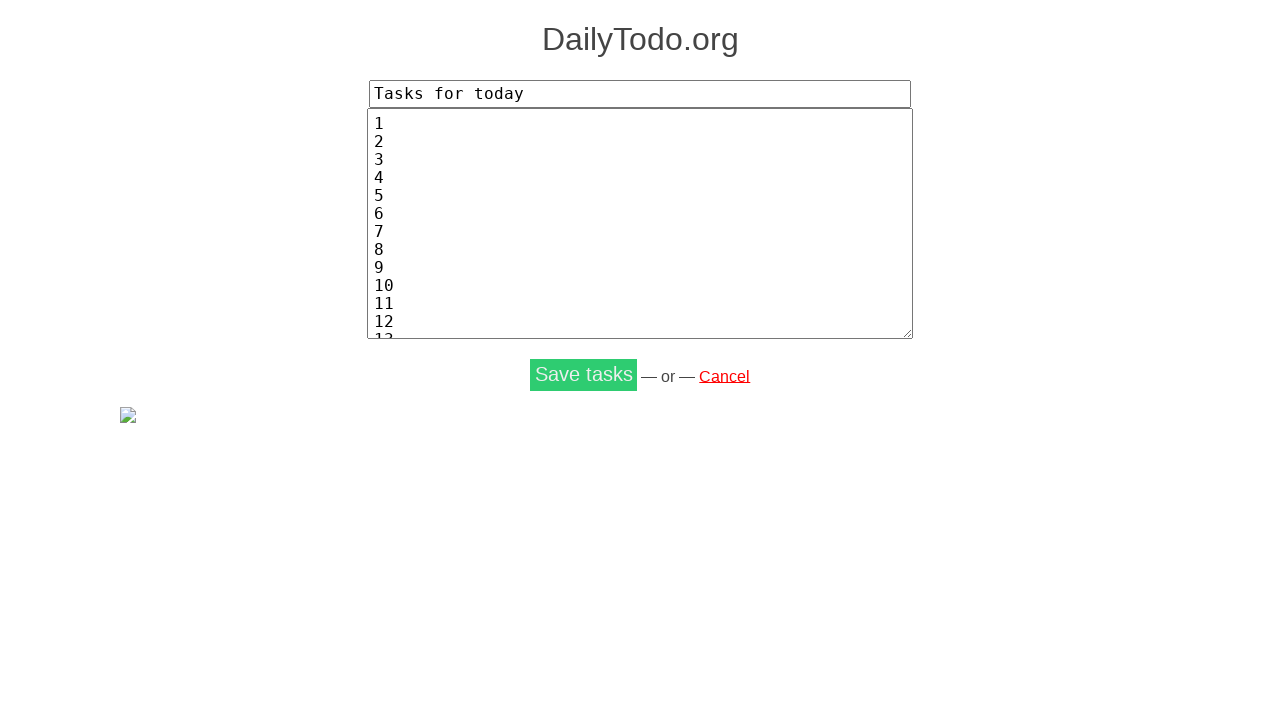

Typed task number 1 on input[name='tasks'], textarea[name='tasks'] >> nth=0
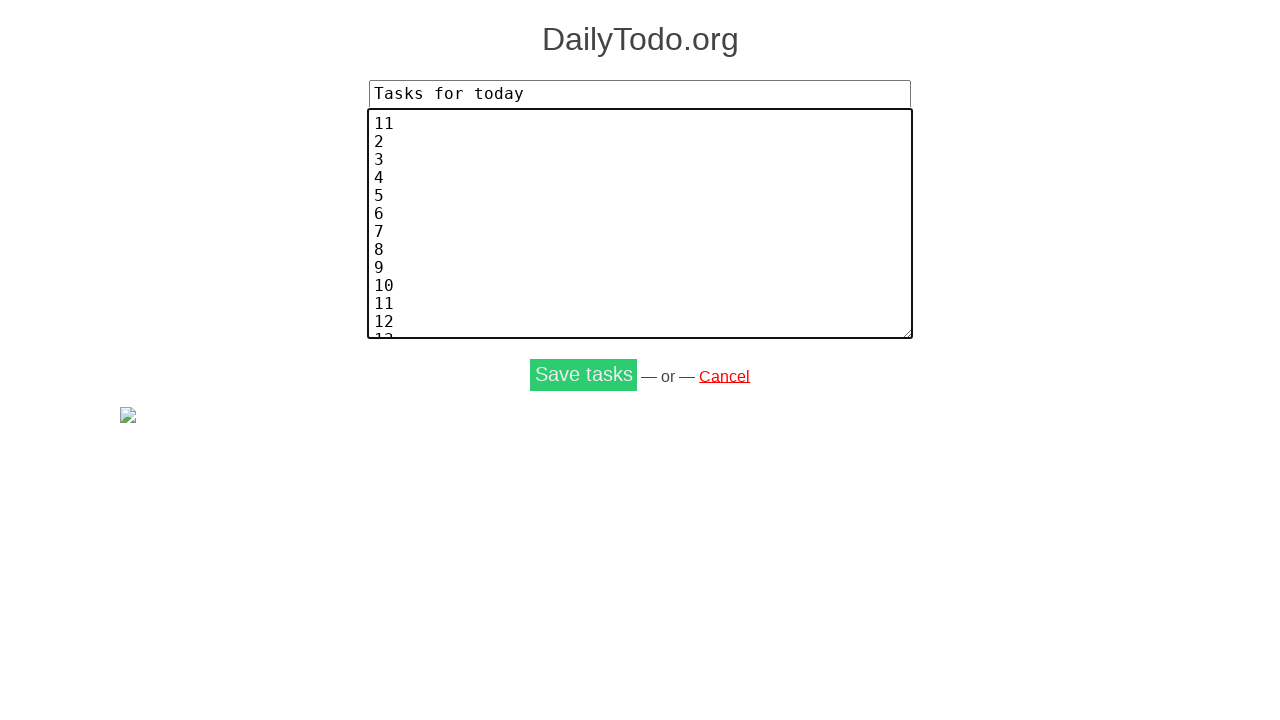

Pressed Enter after task 1 on input[name='tasks'], textarea[name='tasks'] >> nth=0
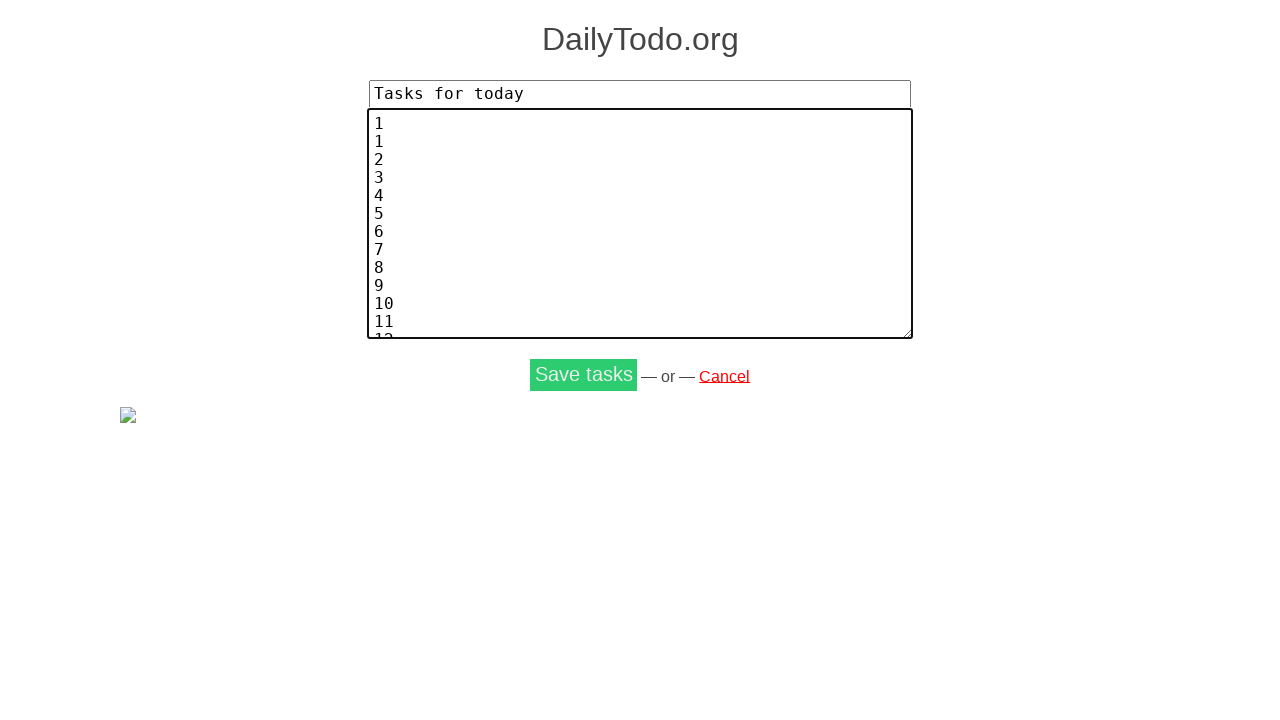

Typed task number 2 on input[name='tasks'], textarea[name='tasks'] >> nth=0
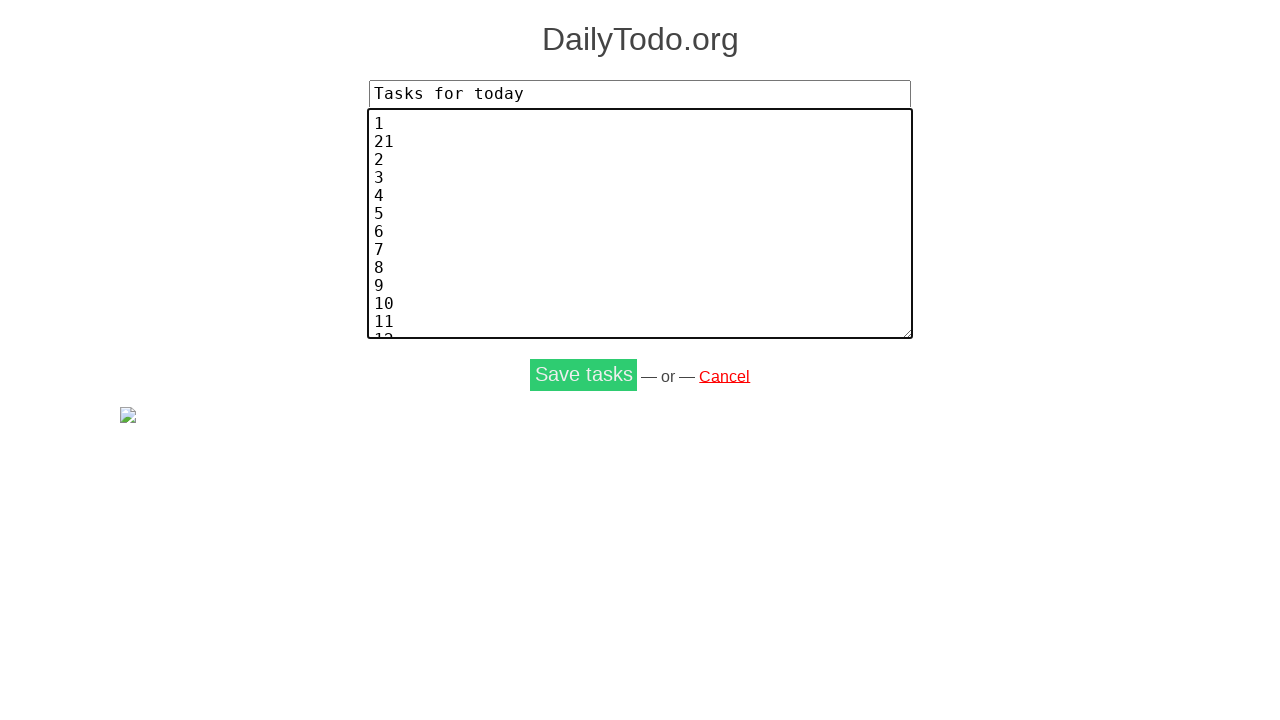

Pressed Enter after task 2 on input[name='tasks'], textarea[name='tasks'] >> nth=0
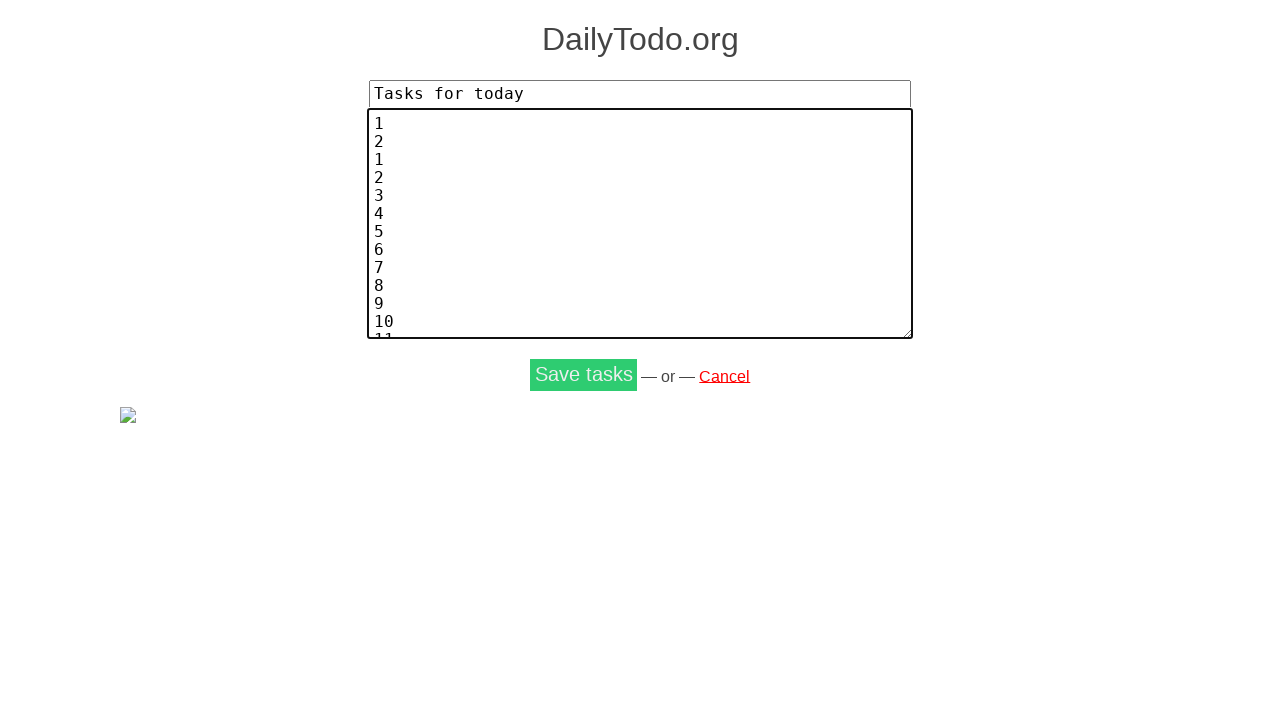

Typed task number 3 on input[name='tasks'], textarea[name='tasks'] >> nth=0
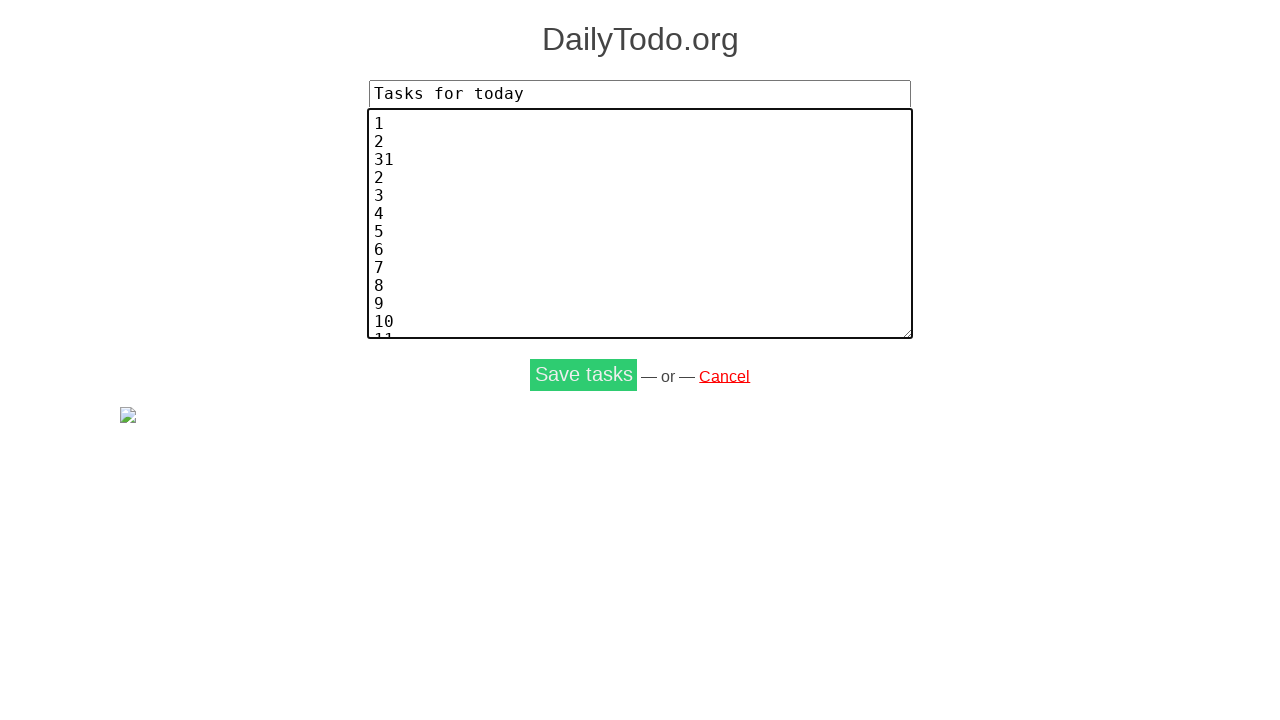

Pressed Enter after task 3 on input[name='tasks'], textarea[name='tasks'] >> nth=0
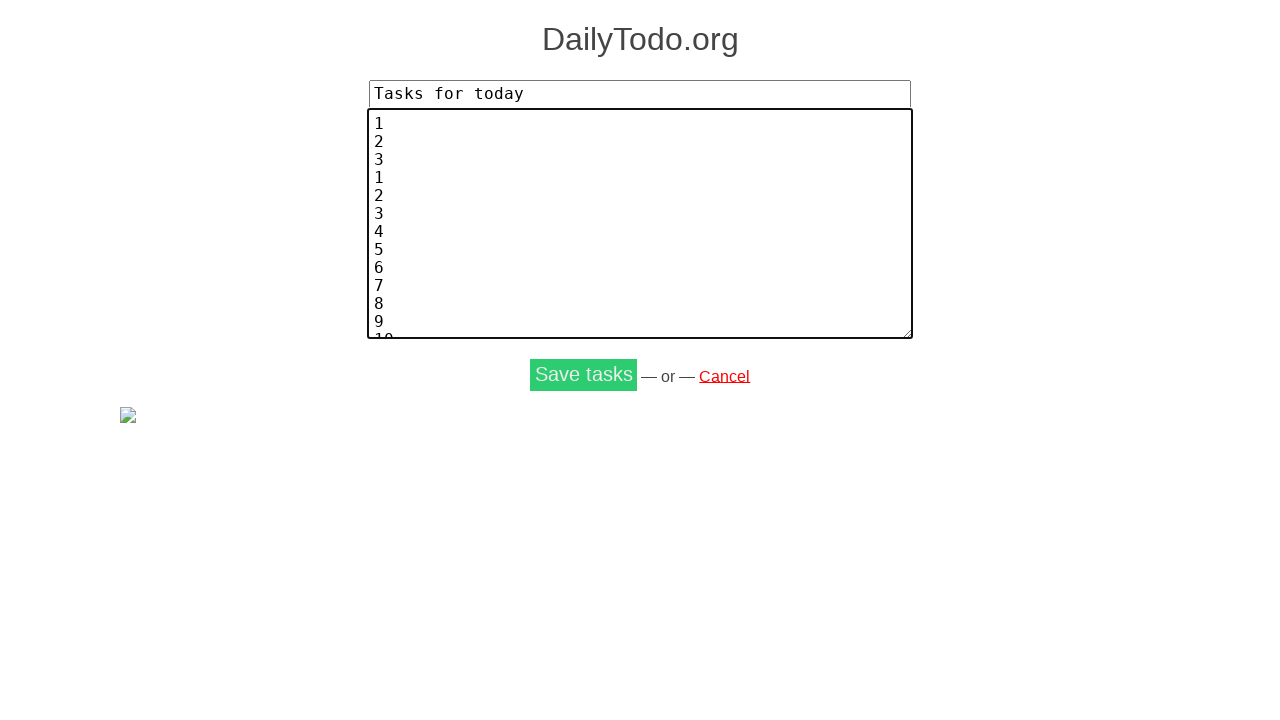

Typed task number 4 on input[name='tasks'], textarea[name='tasks'] >> nth=0
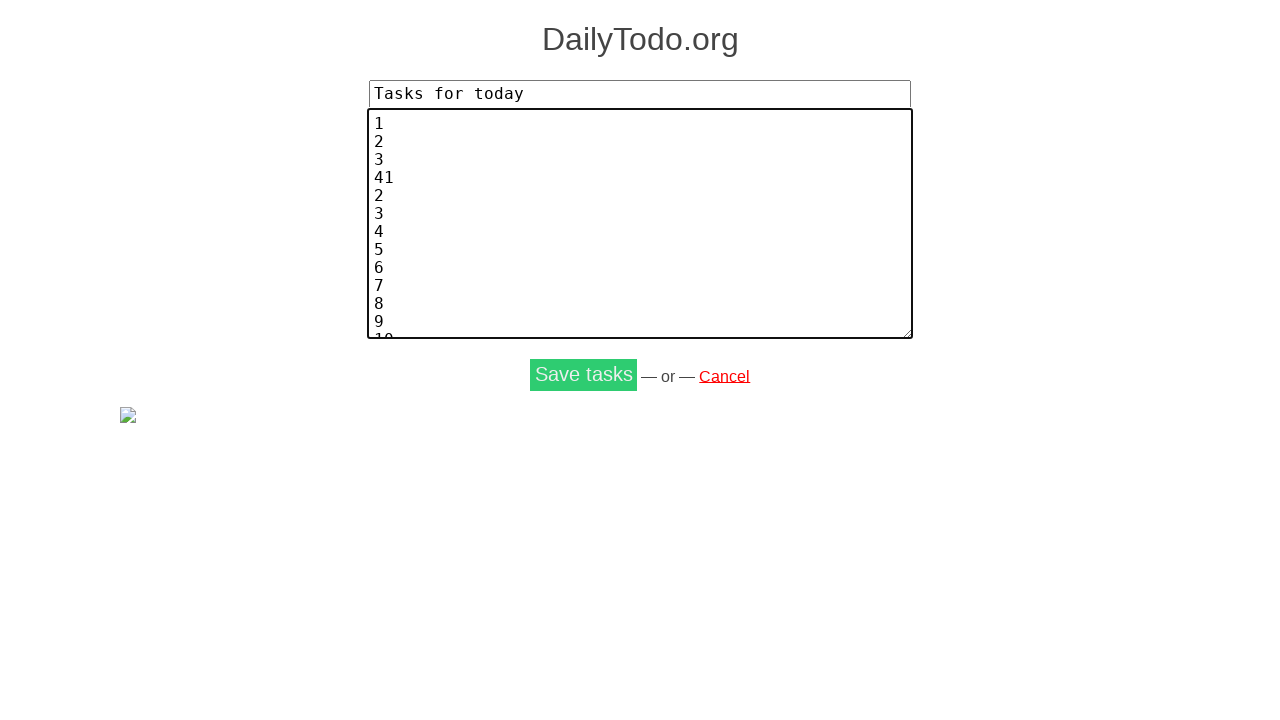

Pressed Enter after task 4 on input[name='tasks'], textarea[name='tasks'] >> nth=0
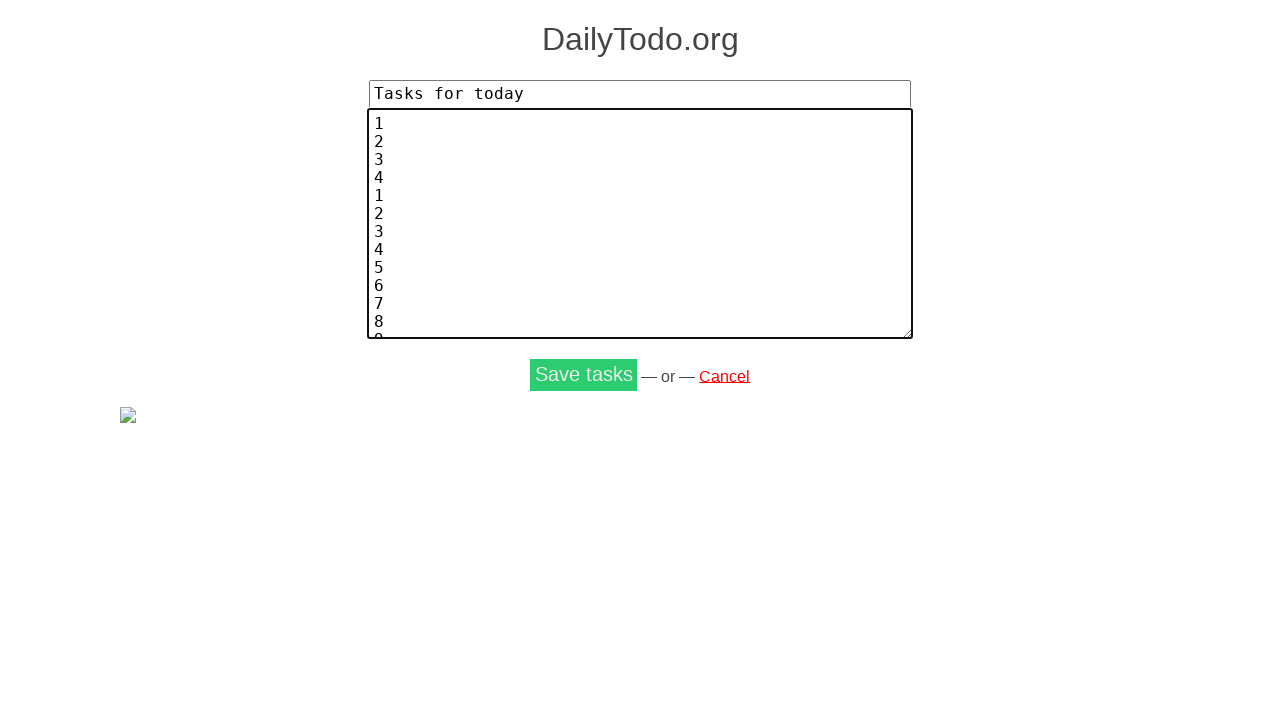

Typed task number 5 on input[name='tasks'], textarea[name='tasks'] >> nth=0
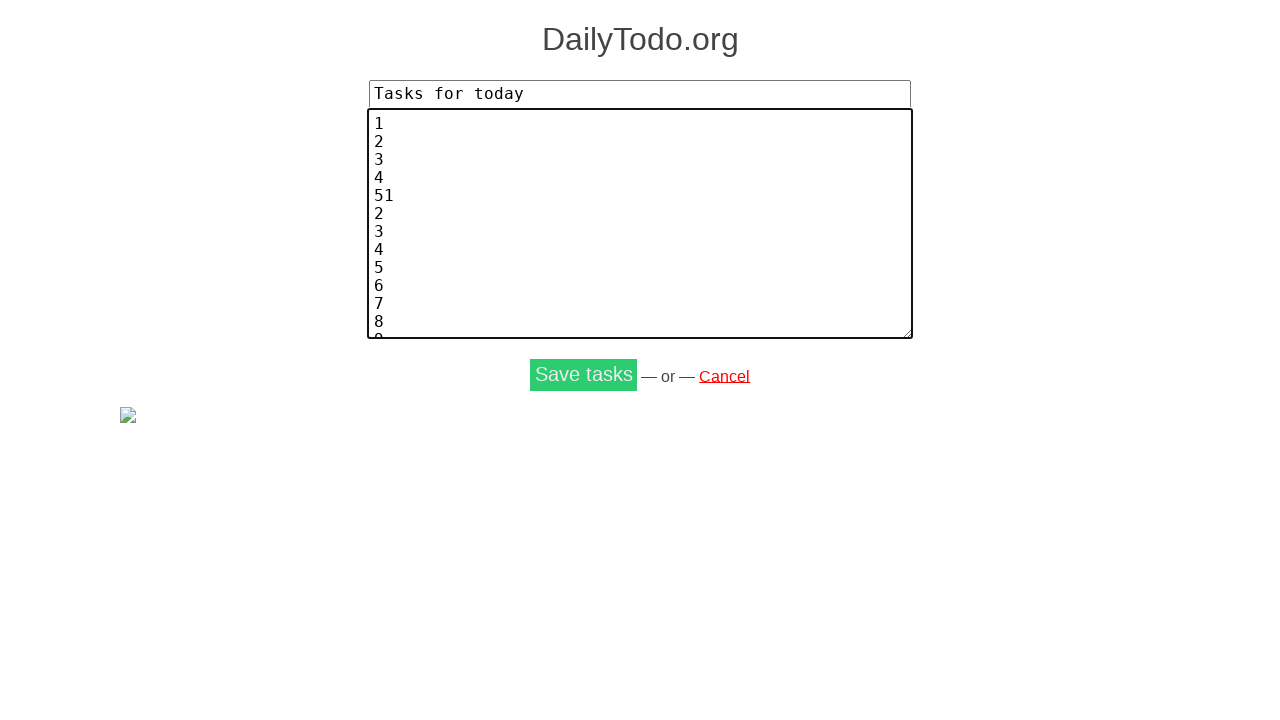

Pressed Enter after task 5 on input[name='tasks'], textarea[name='tasks'] >> nth=0
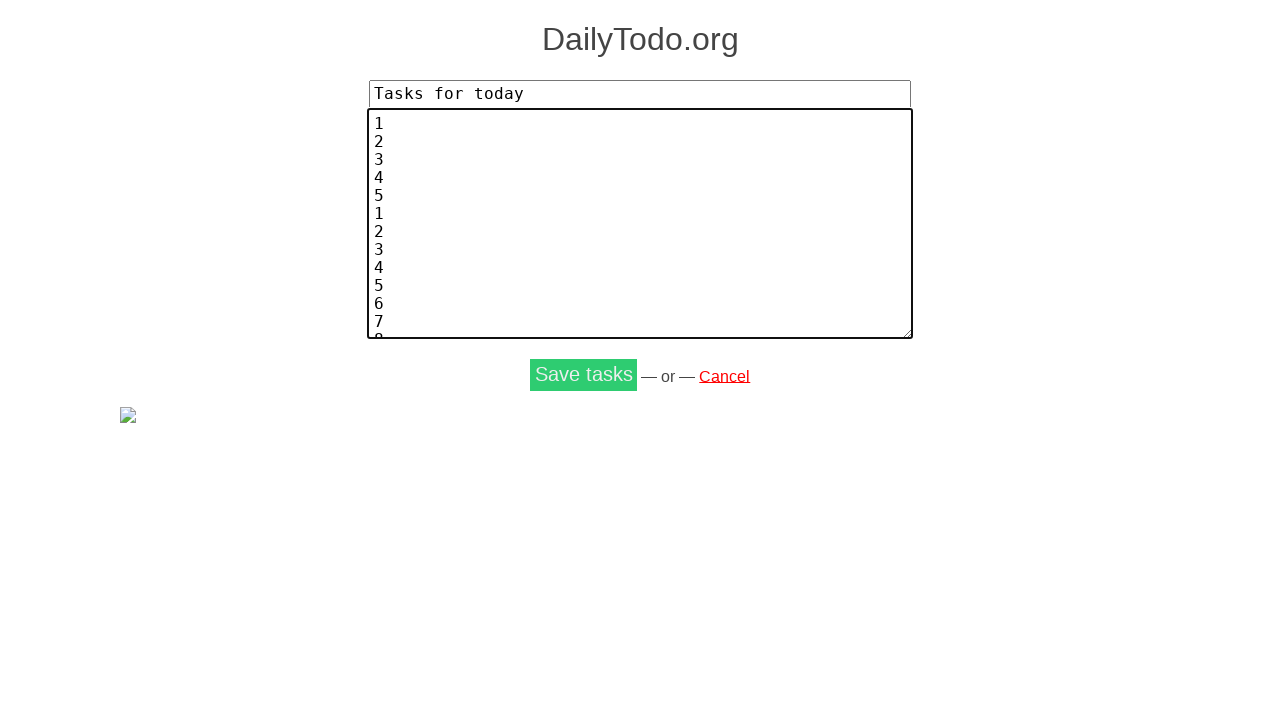

Typed task number 6 on input[name='tasks'], textarea[name='tasks'] >> nth=0
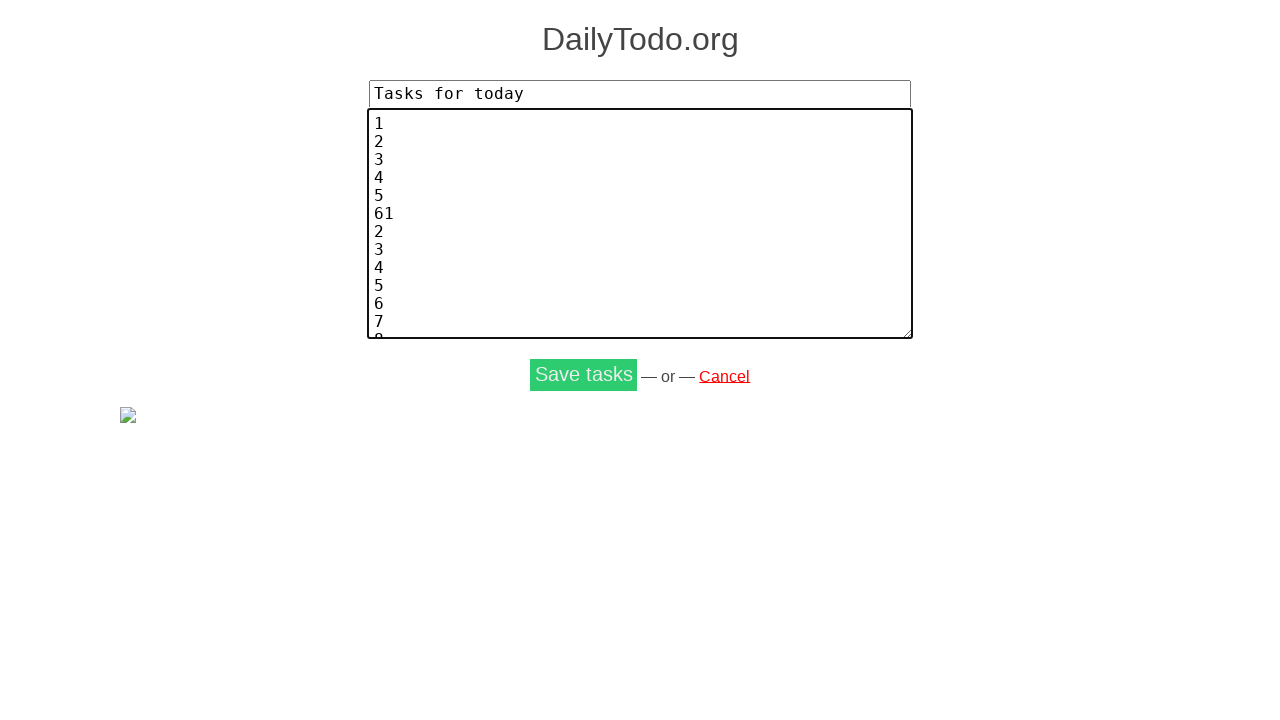

Pressed Enter after task 6 on input[name='tasks'], textarea[name='tasks'] >> nth=0
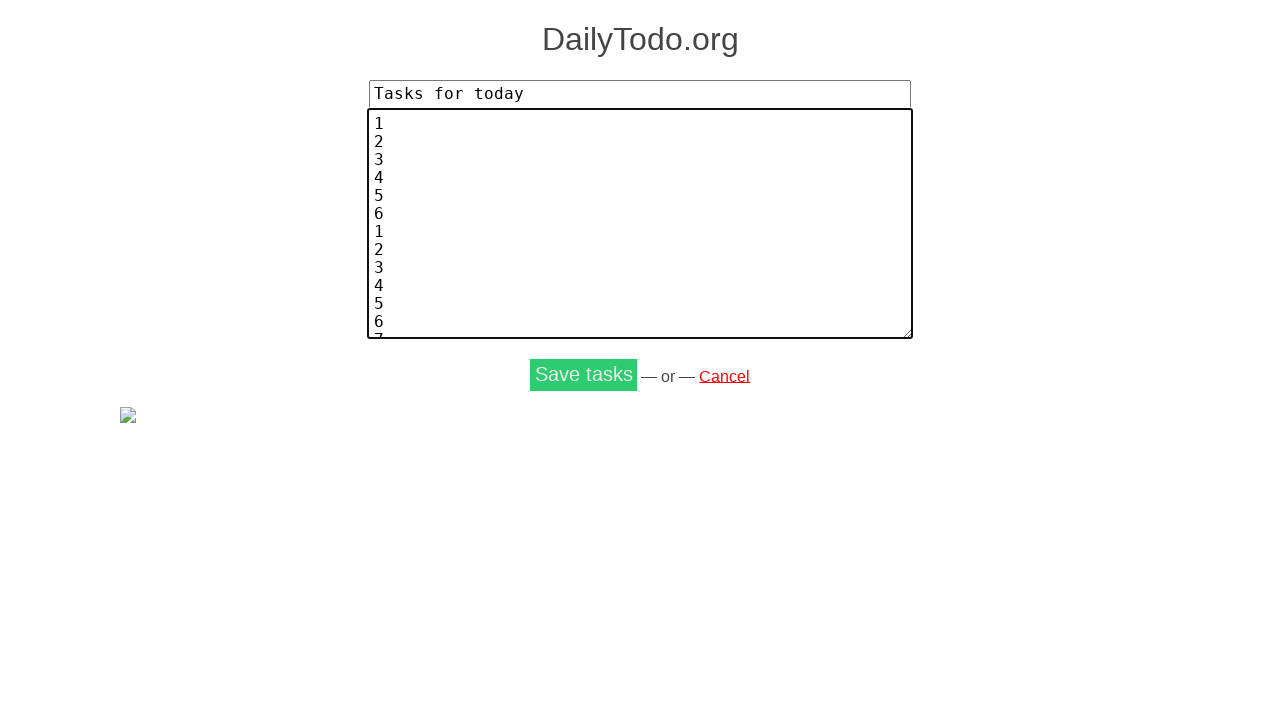

Typed task number 7 on input[name='tasks'], textarea[name='tasks'] >> nth=0
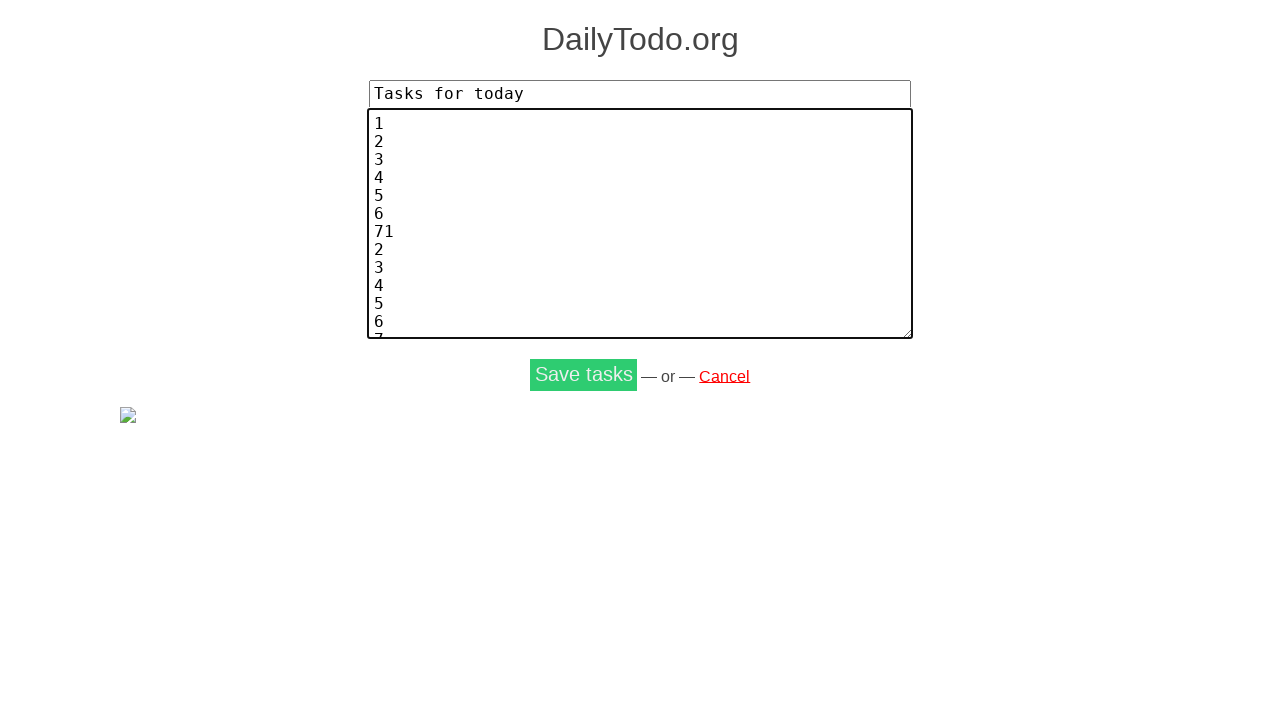

Pressed Enter after task 7 on input[name='tasks'], textarea[name='tasks'] >> nth=0
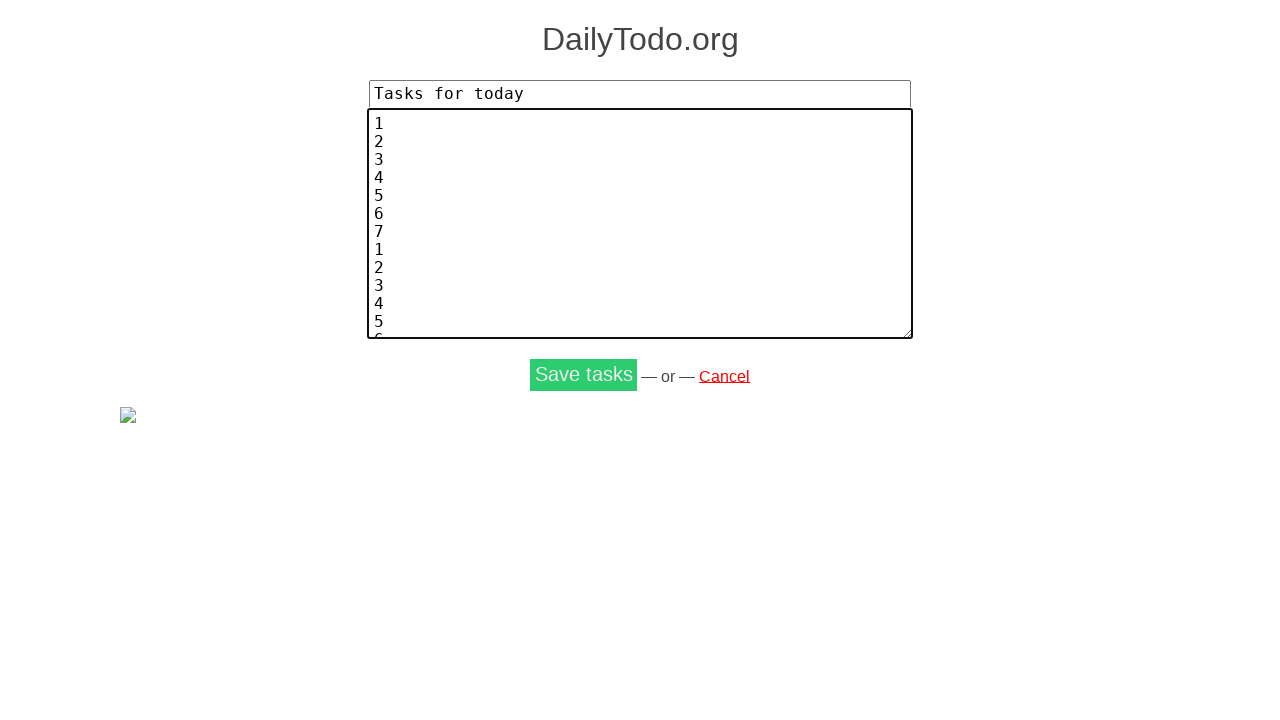

Typed task number 8 on input[name='tasks'], textarea[name='tasks'] >> nth=0
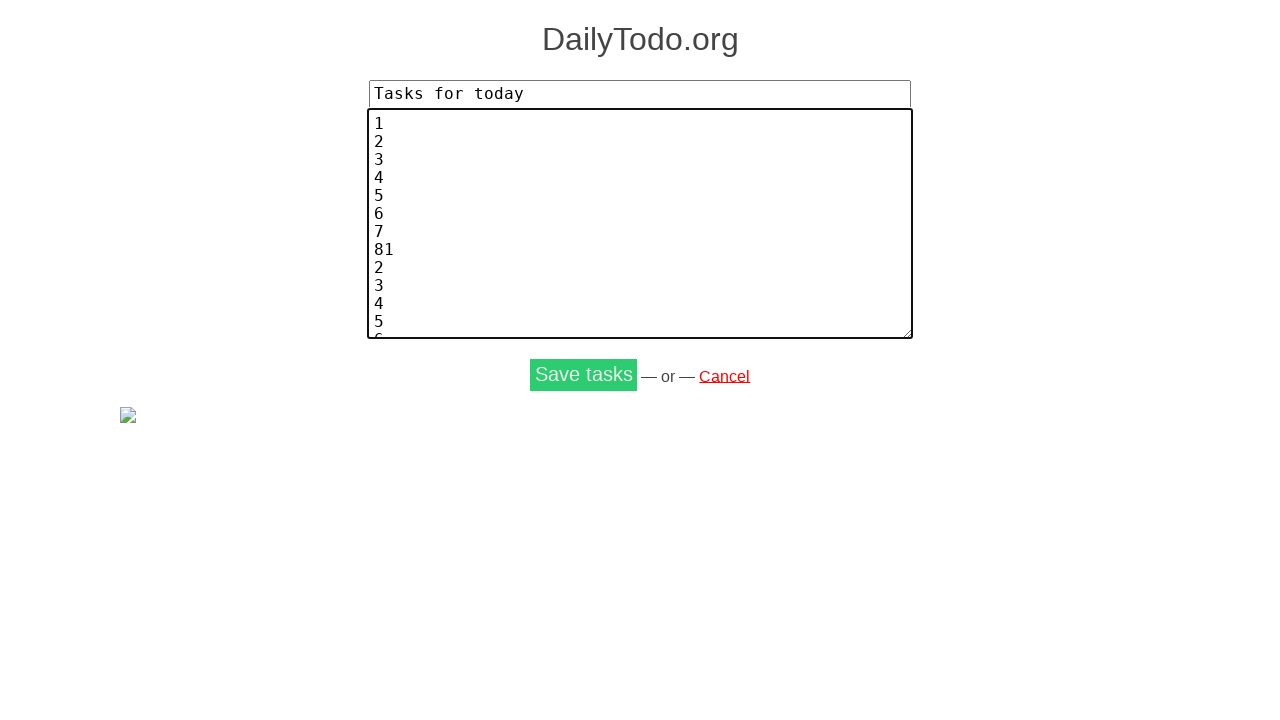

Pressed Enter after task 8 on input[name='tasks'], textarea[name='tasks'] >> nth=0
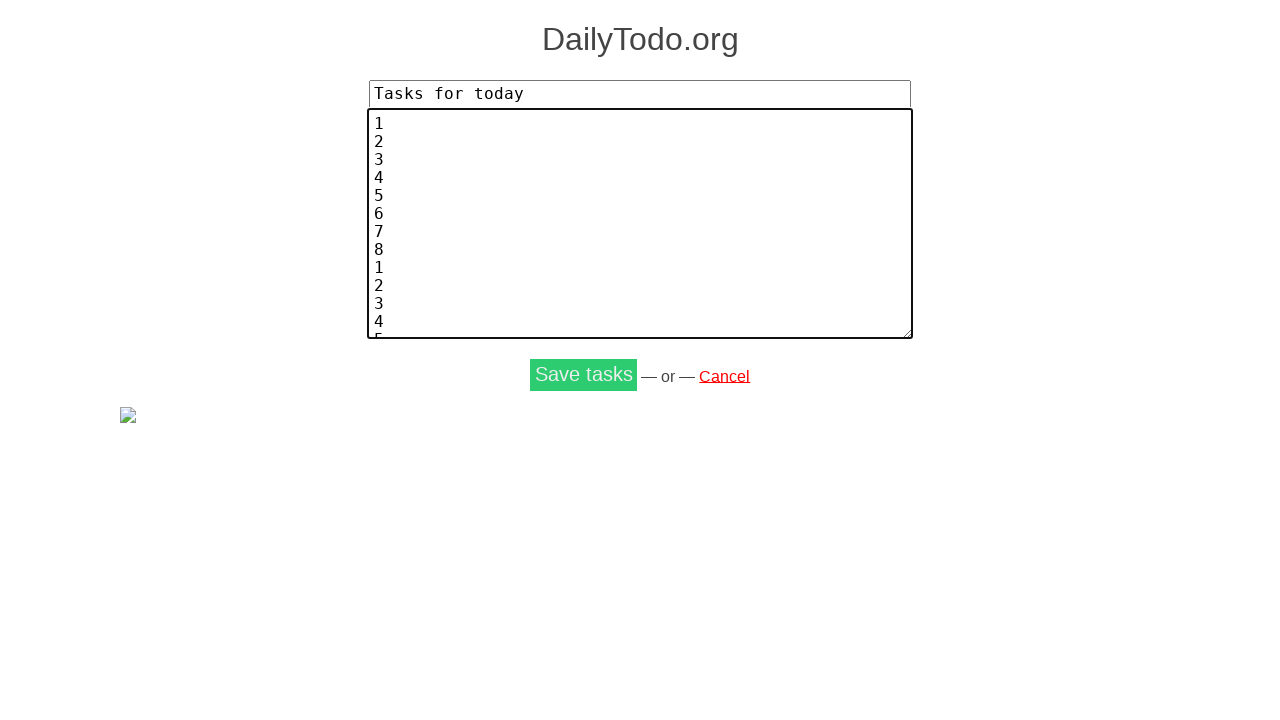

Typed task number 9 on input[name='tasks'], textarea[name='tasks'] >> nth=0
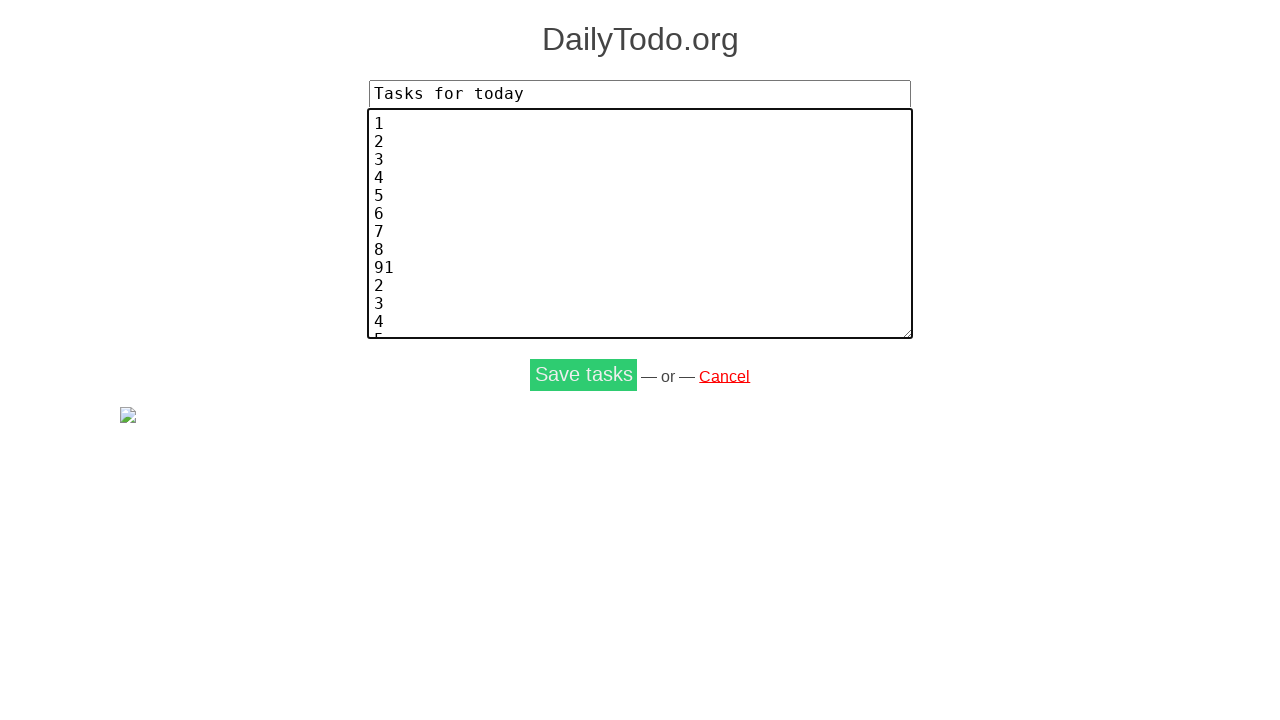

Pressed Enter after task 9 on input[name='tasks'], textarea[name='tasks'] >> nth=0
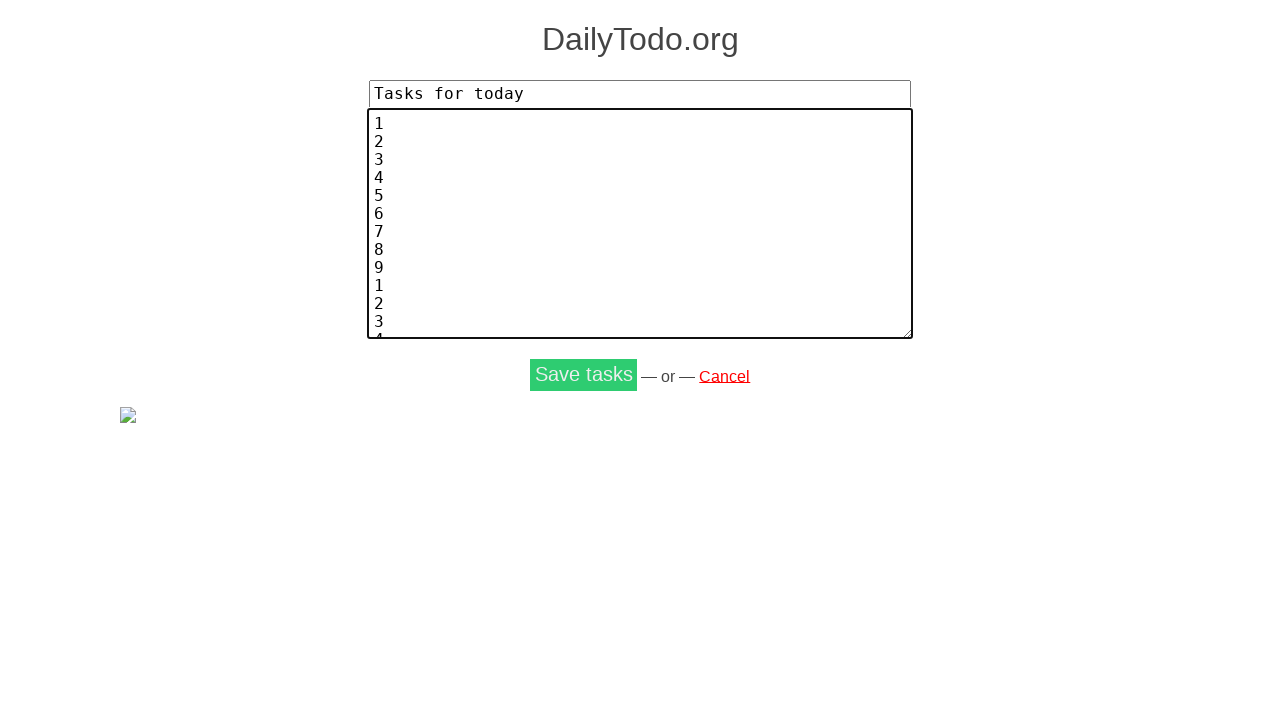

Typed task number 10 on input[name='tasks'], textarea[name='tasks'] >> nth=0
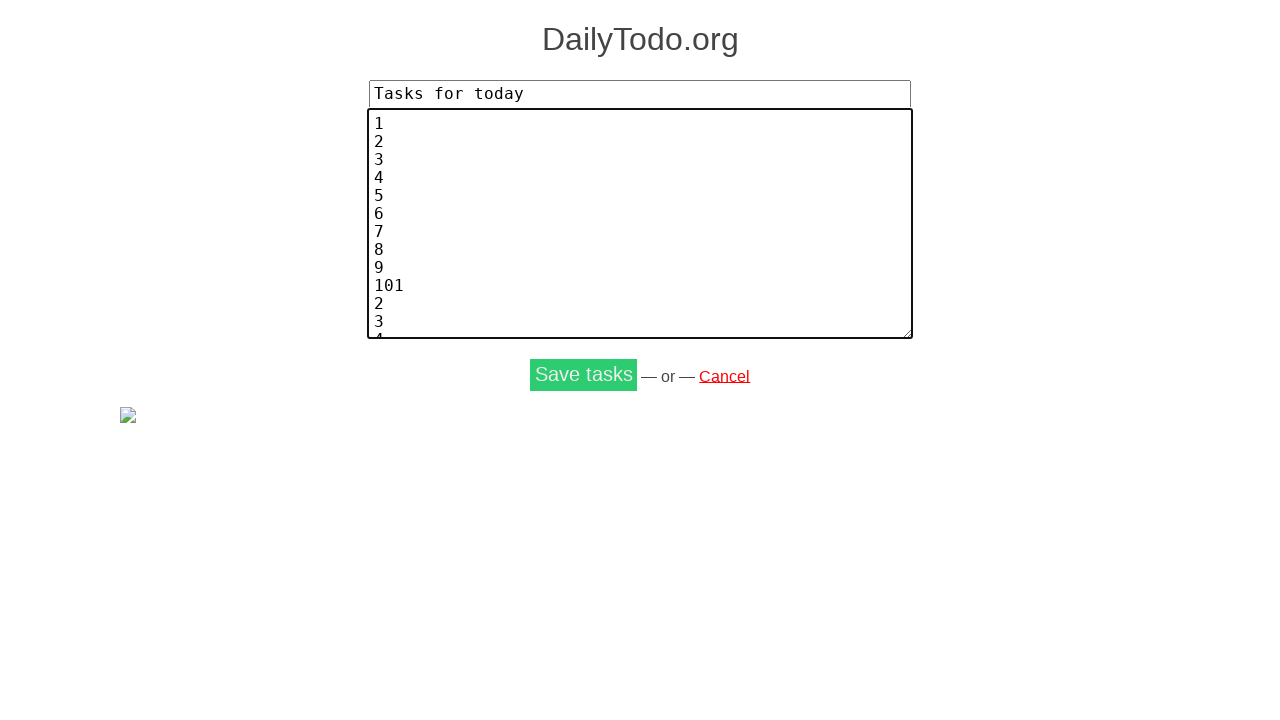

Pressed Enter after task 10 on input[name='tasks'], textarea[name='tasks'] >> nth=0
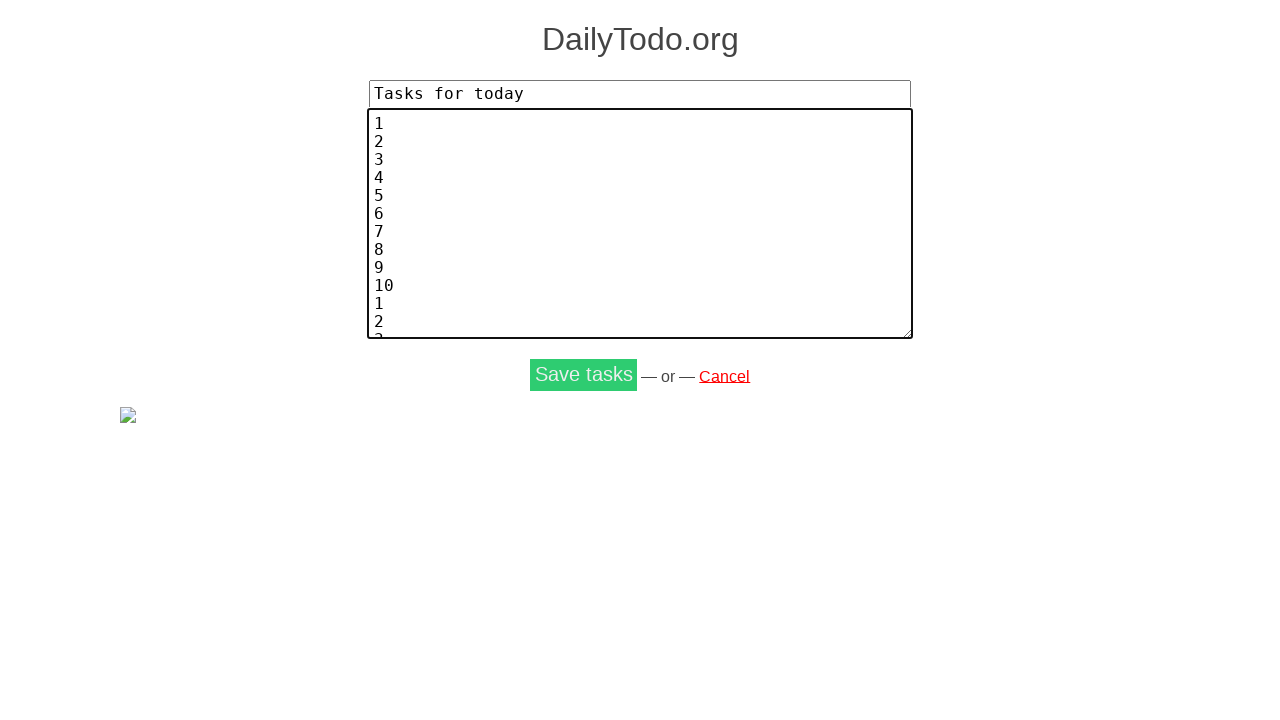

Typed task number 11 on input[name='tasks'], textarea[name='tasks'] >> nth=0
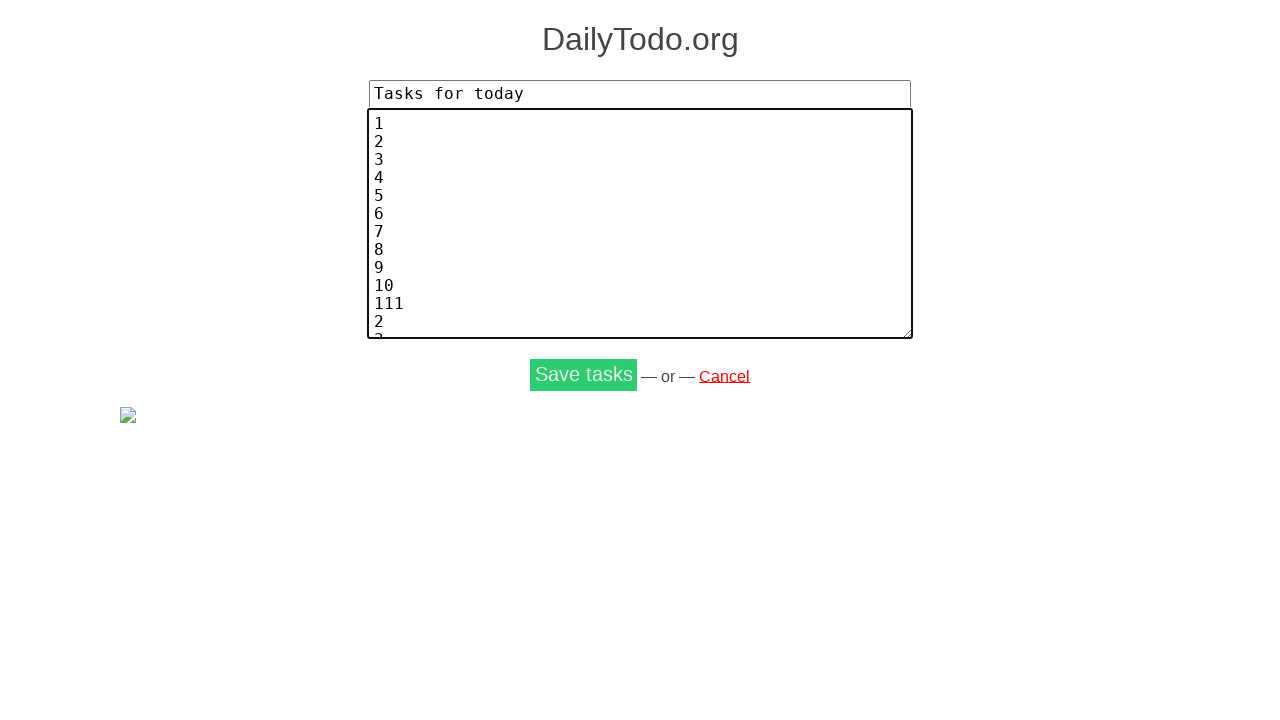

Pressed Enter after task 11 on input[name='tasks'], textarea[name='tasks'] >> nth=0
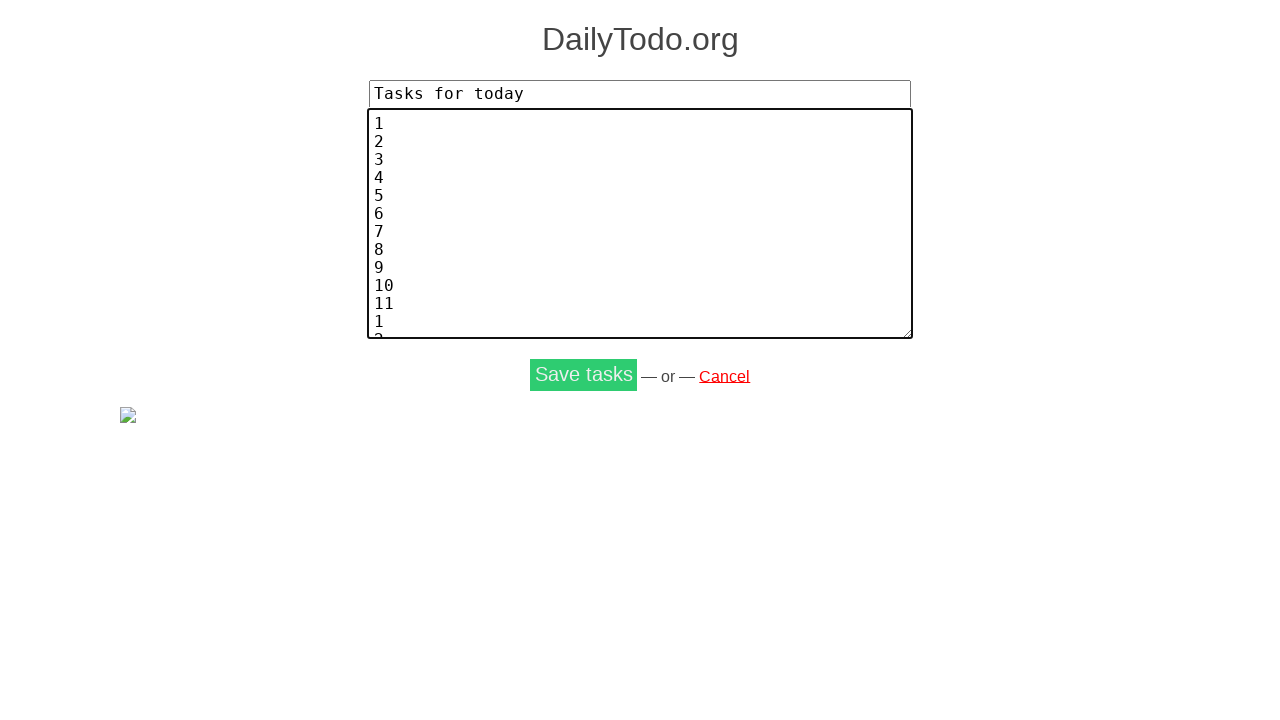

Typed task number 12 on input[name='tasks'], textarea[name='tasks'] >> nth=0
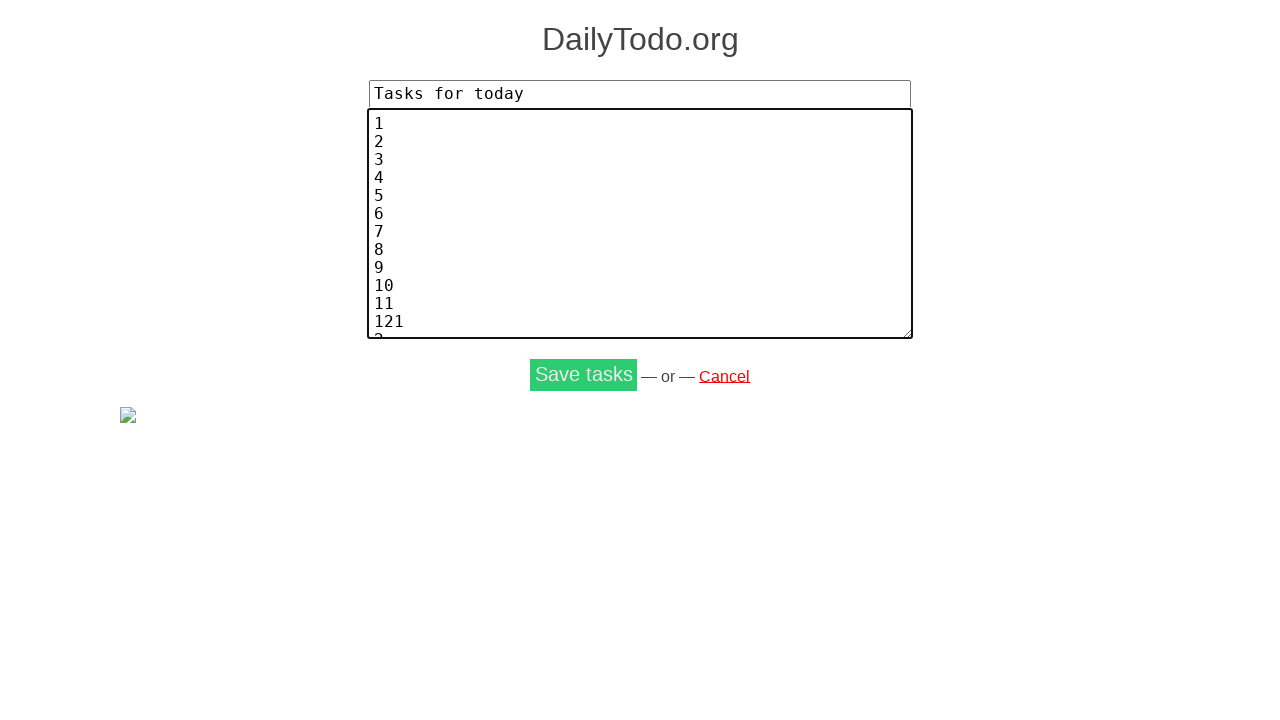

Pressed Enter after task 12 on input[name='tasks'], textarea[name='tasks'] >> nth=0
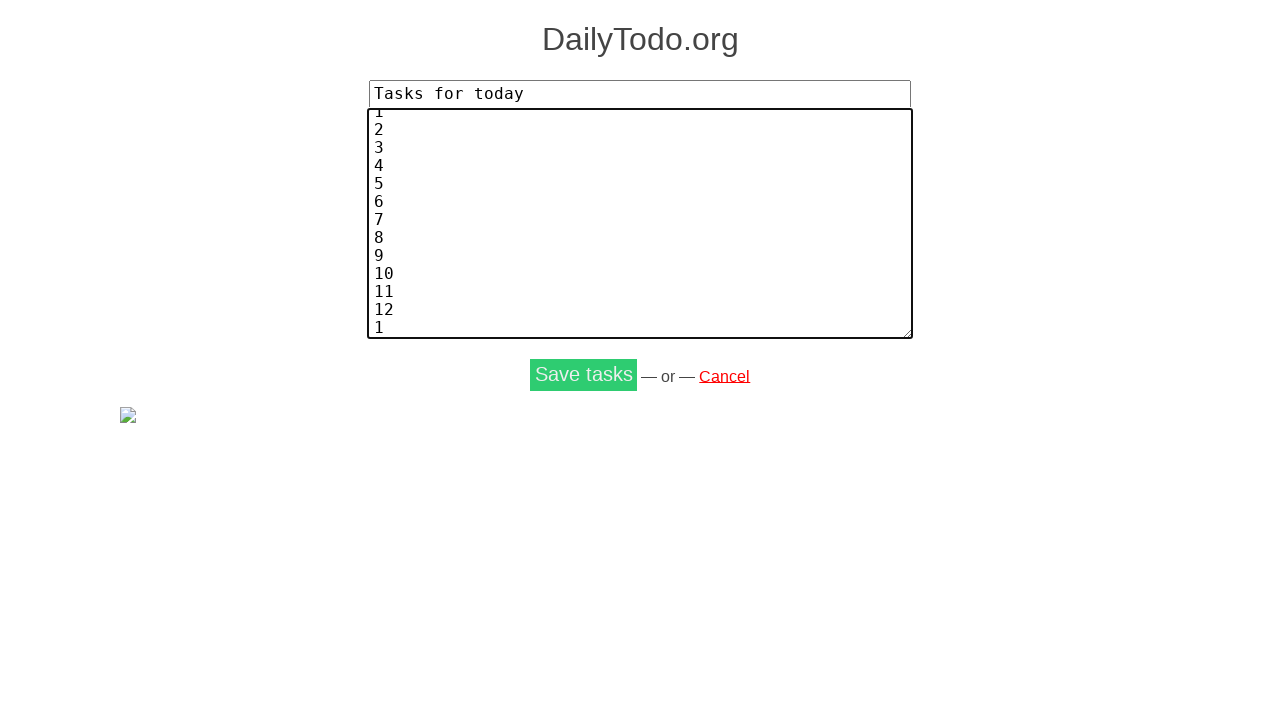

Typed task number 13 on input[name='tasks'], textarea[name='tasks'] >> nth=0
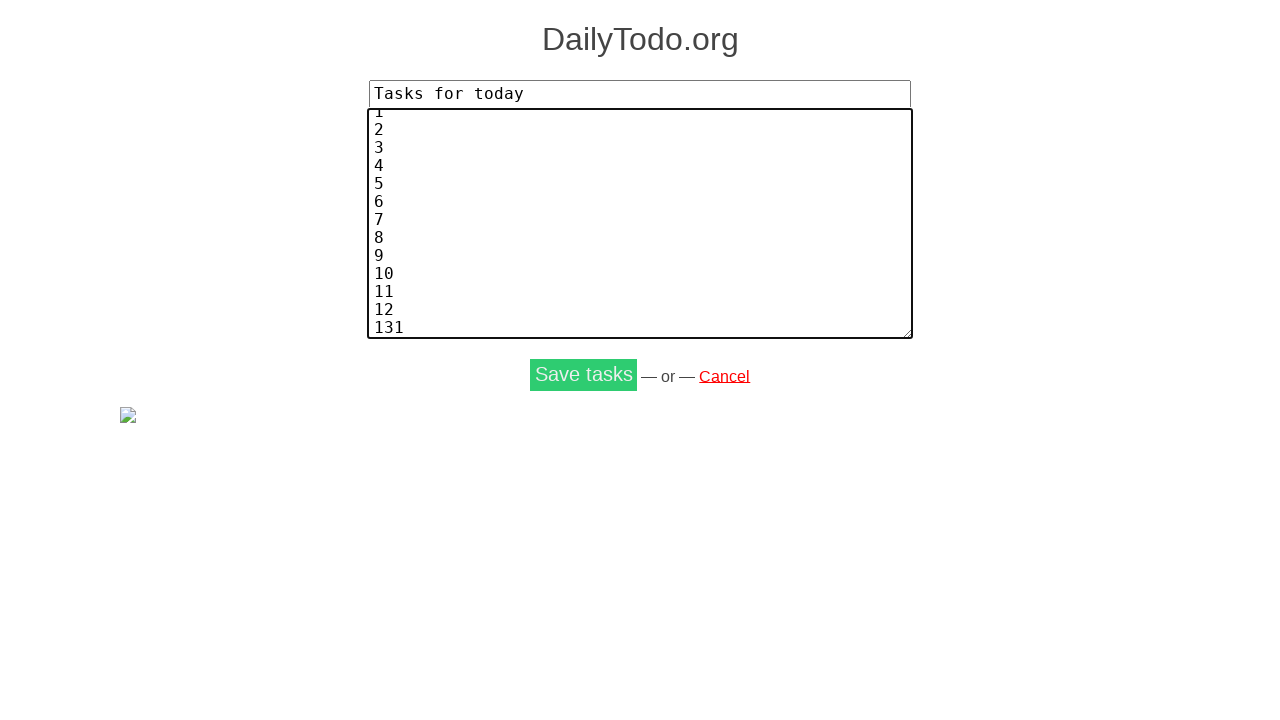

Pressed Enter after task 13 on input[name='tasks'], textarea[name='tasks'] >> nth=0
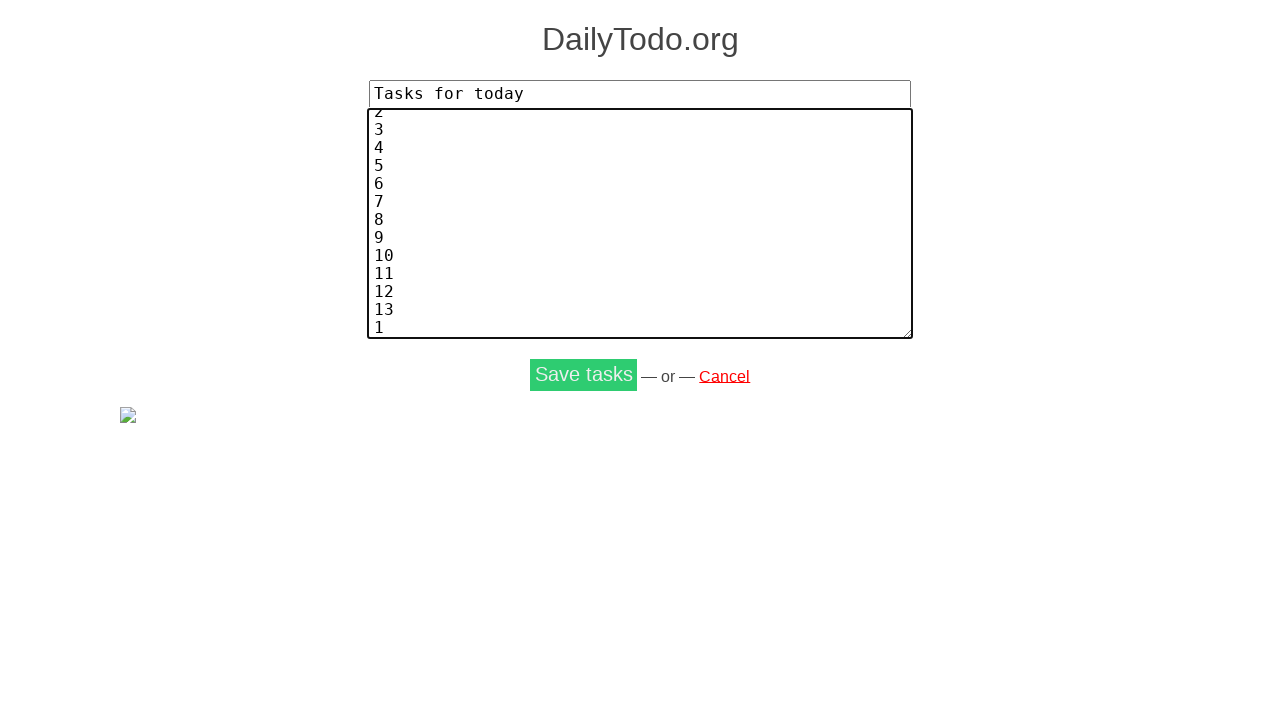

Typed task number 14 on input[name='tasks'], textarea[name='tasks'] >> nth=0
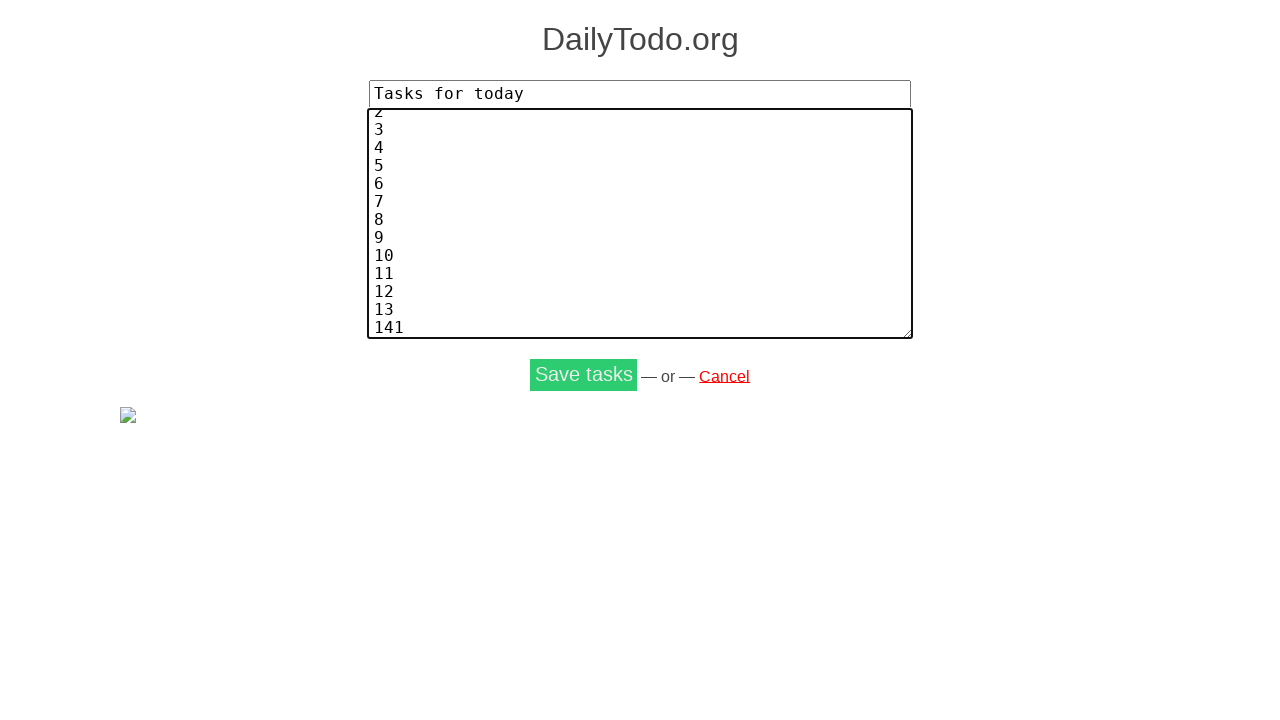

Pressed Enter after task 14 on input[name='tasks'], textarea[name='tasks'] >> nth=0
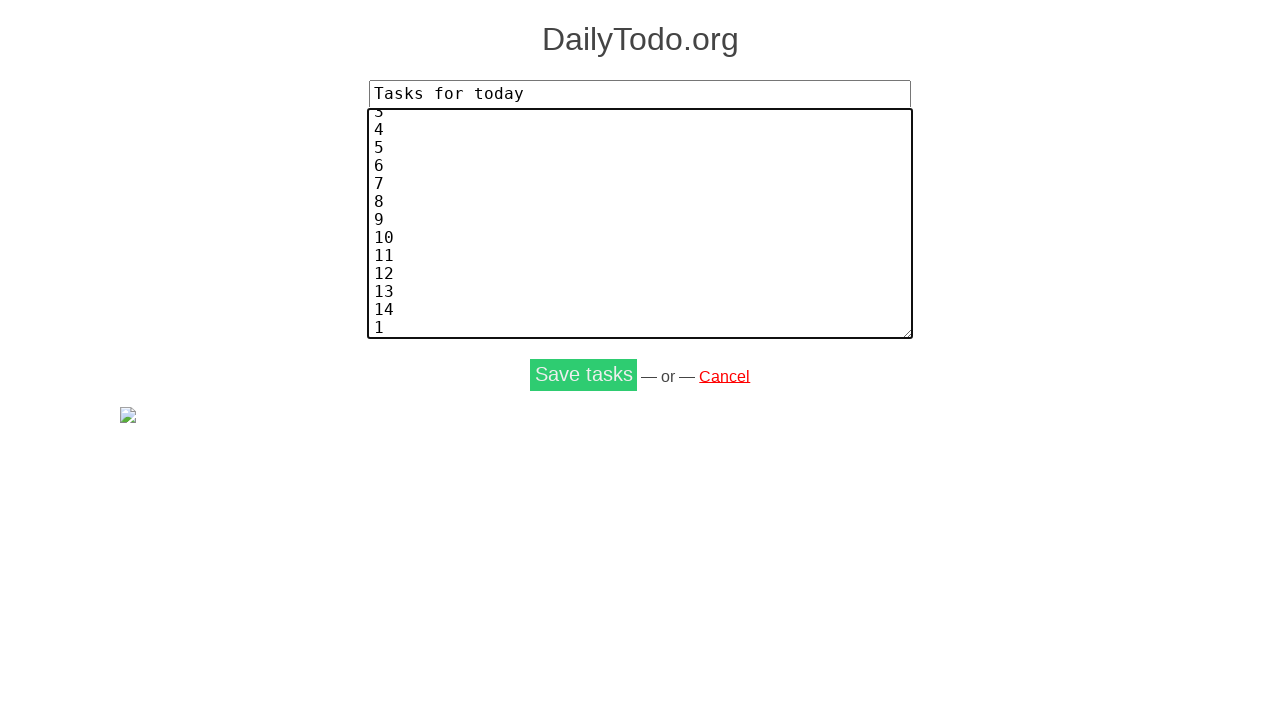

Typed task number 15 on input[name='tasks'], textarea[name='tasks'] >> nth=0
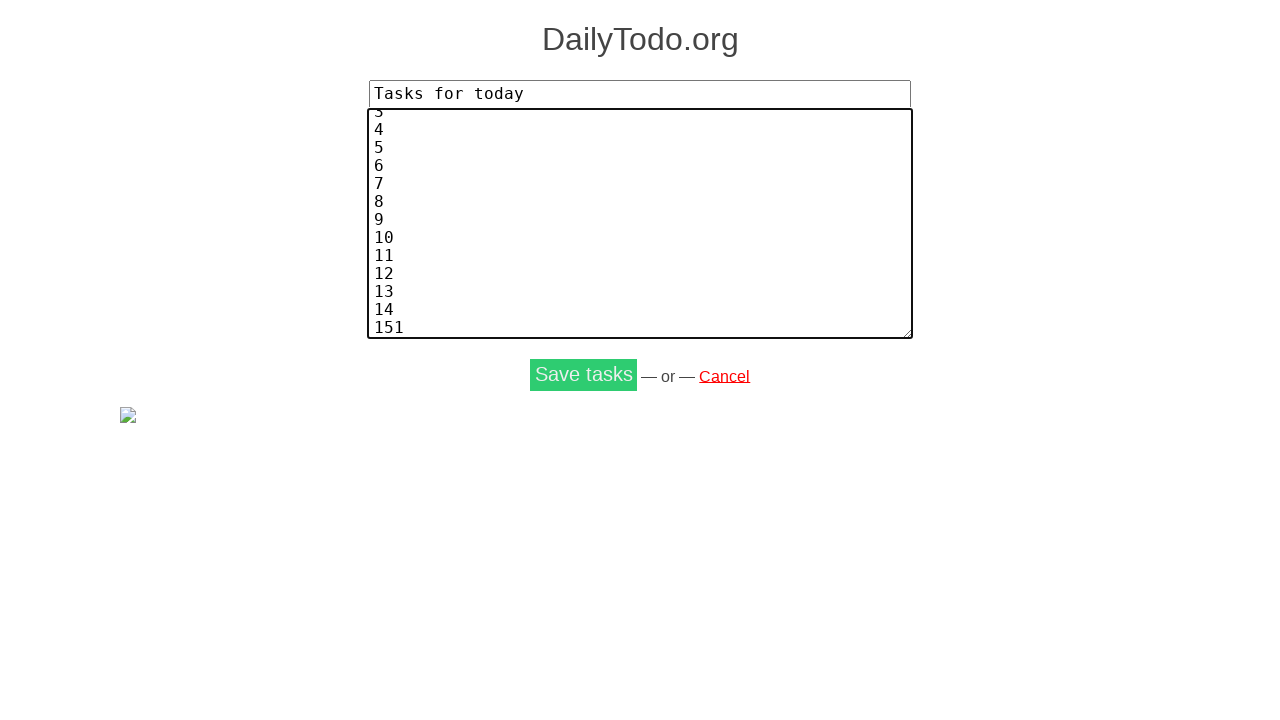

Pressed Enter after task 15 on input[name='tasks'], textarea[name='tasks'] >> nth=0
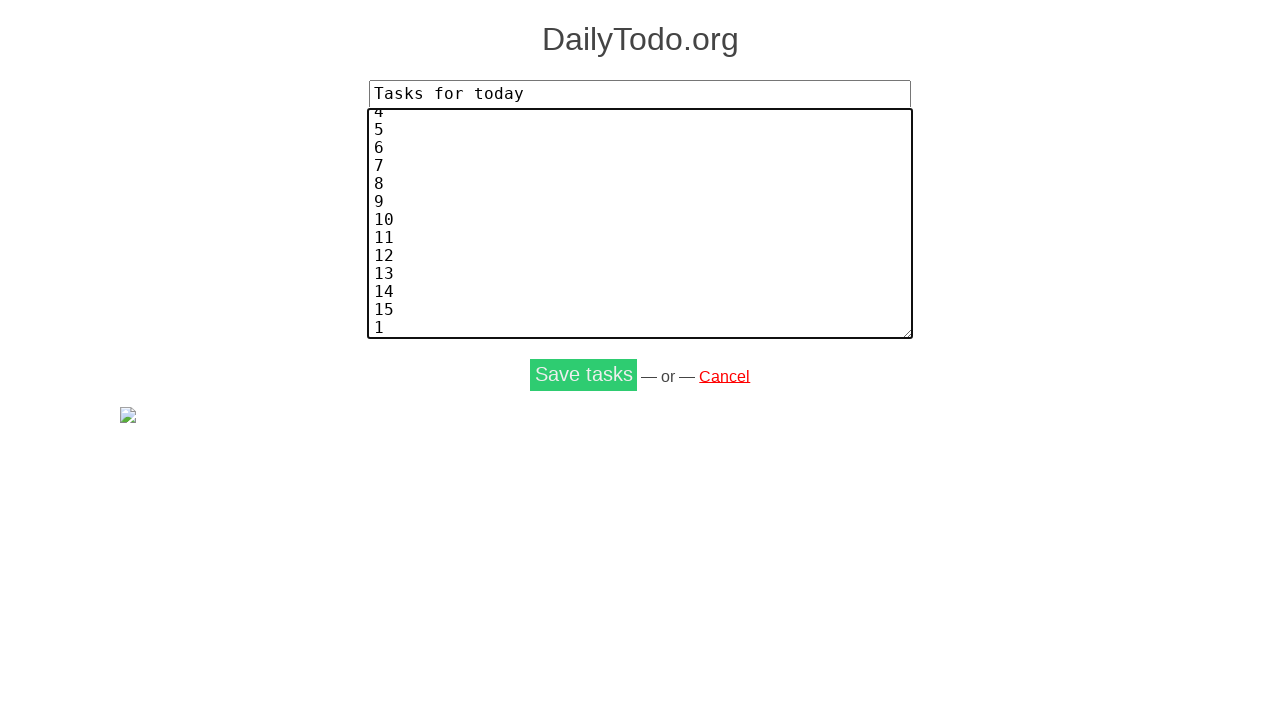

Typed task number 16 on input[name='tasks'], textarea[name='tasks'] >> nth=0
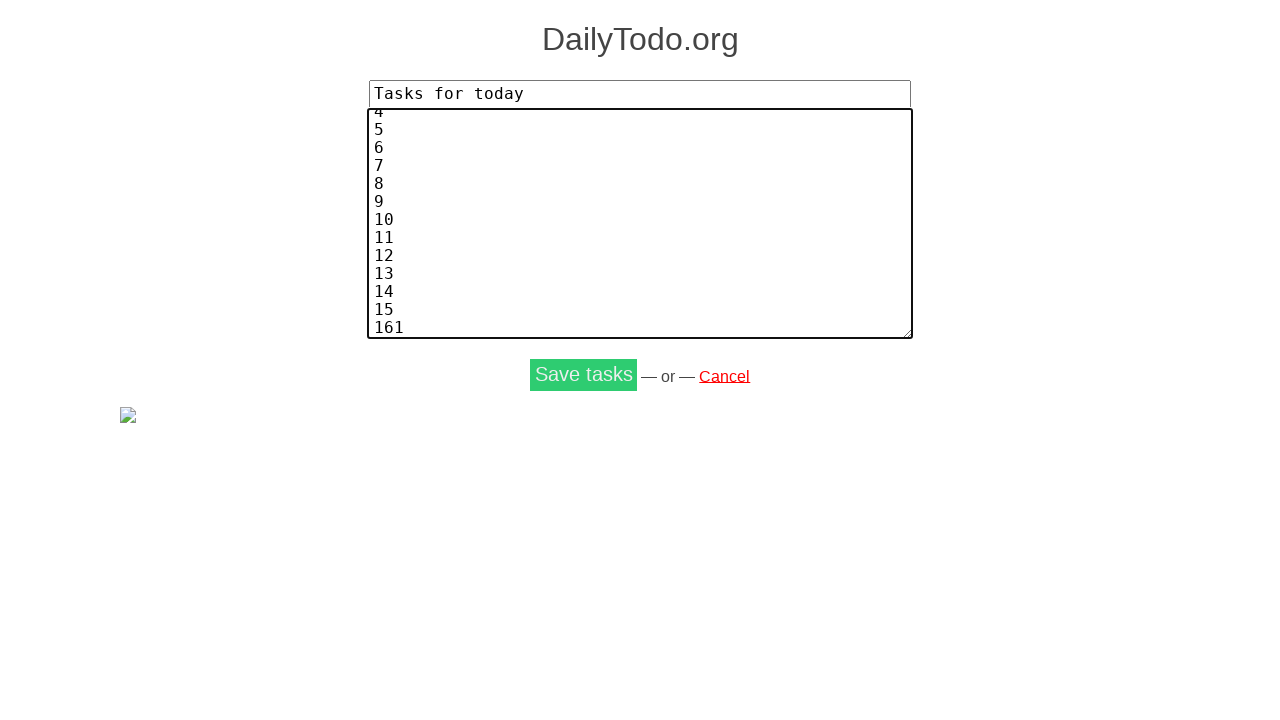

Pressed Enter after task 16 on input[name='tasks'], textarea[name='tasks'] >> nth=0
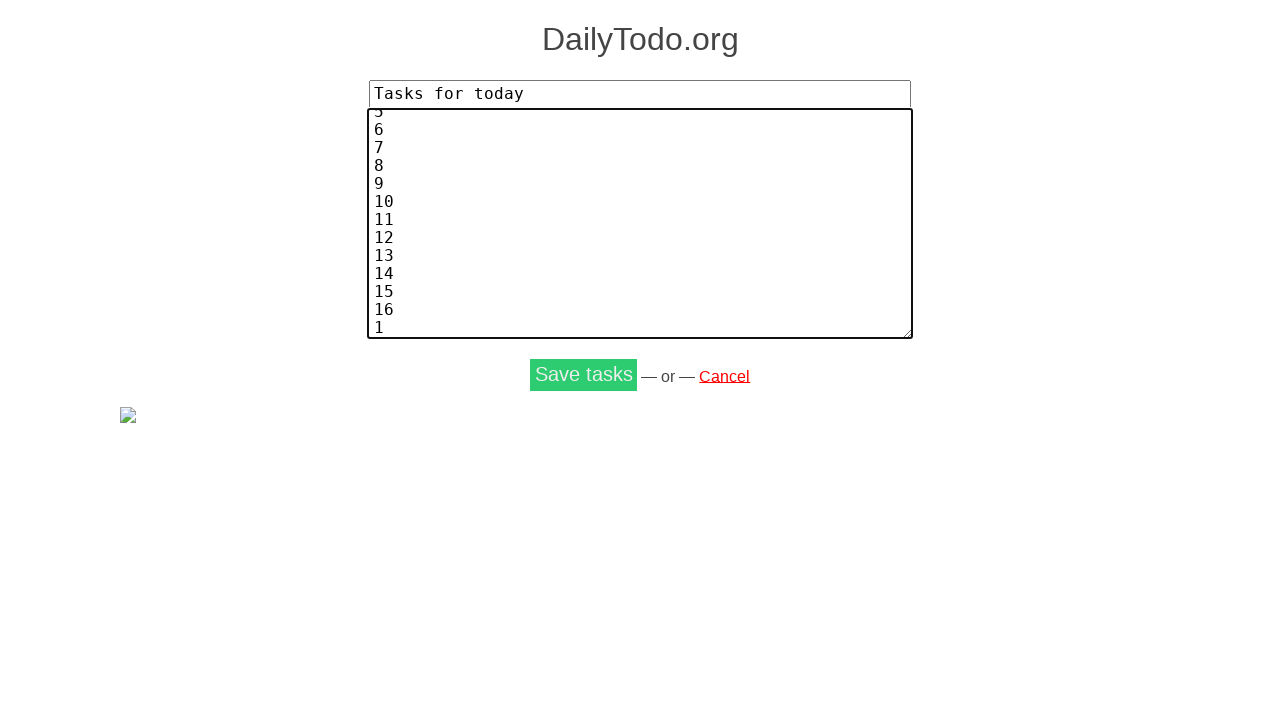

Typed task number 17 on input[name='tasks'], textarea[name='tasks'] >> nth=0
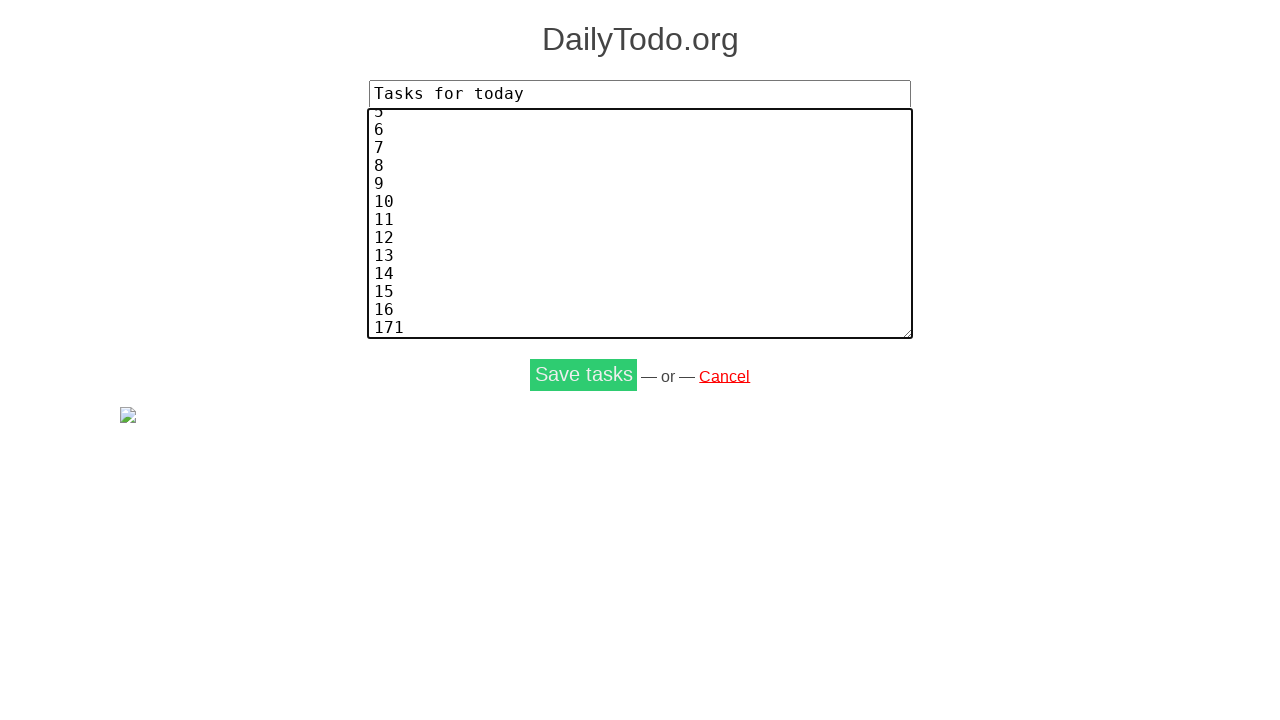

Pressed Enter after task 17 on input[name='tasks'], textarea[name='tasks'] >> nth=0
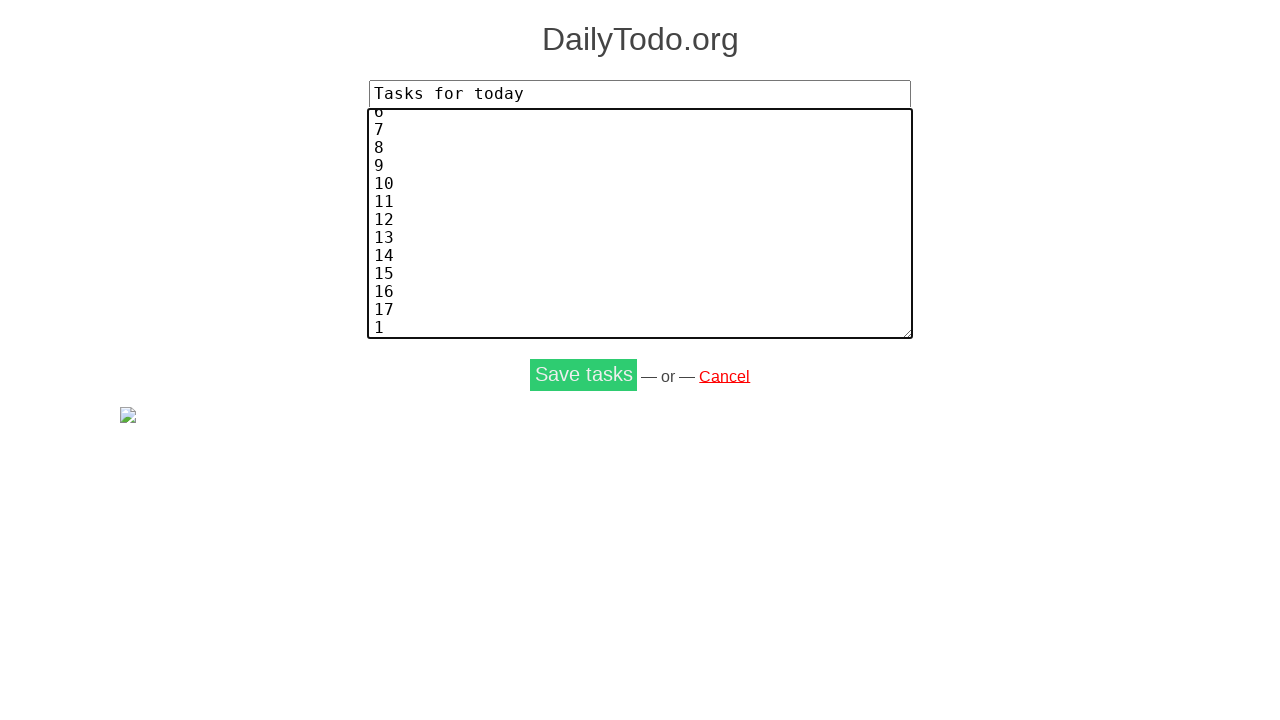

Typed task number 18 on input[name='tasks'], textarea[name='tasks'] >> nth=0
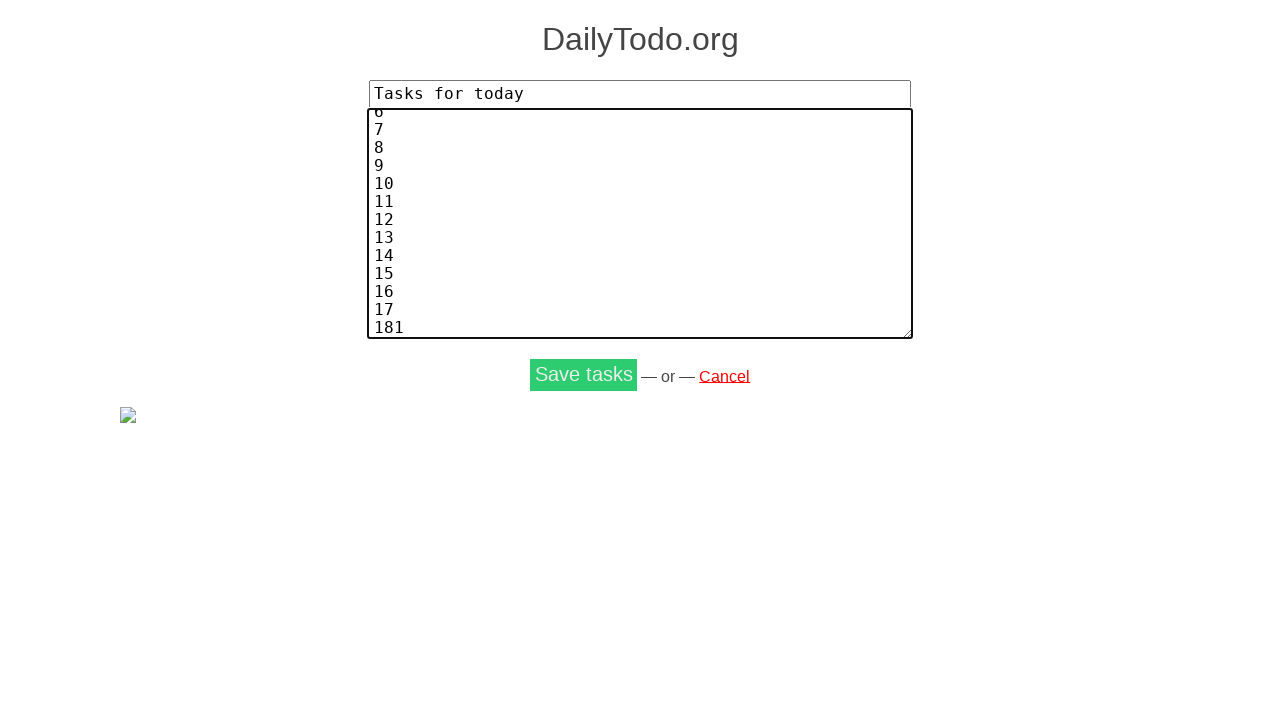

Pressed Enter after task 18 on input[name='tasks'], textarea[name='tasks'] >> nth=0
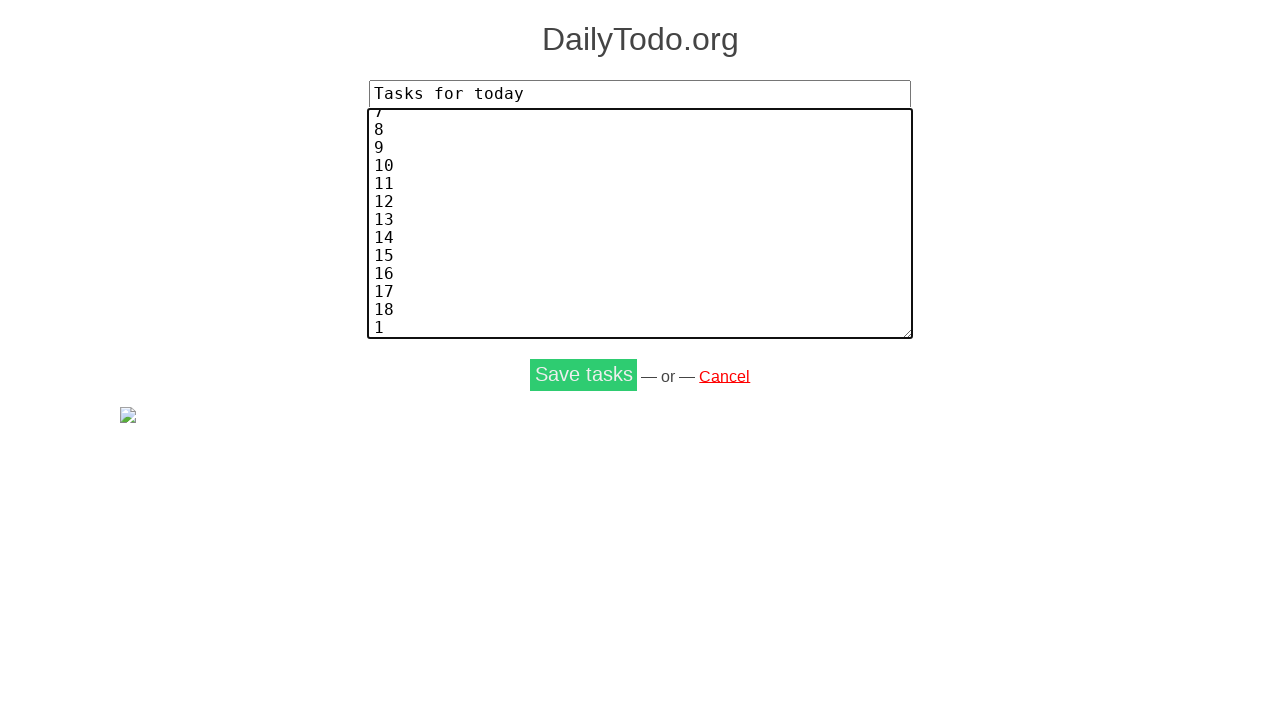

Typed task number 19 on input[name='tasks'], textarea[name='tasks'] >> nth=0
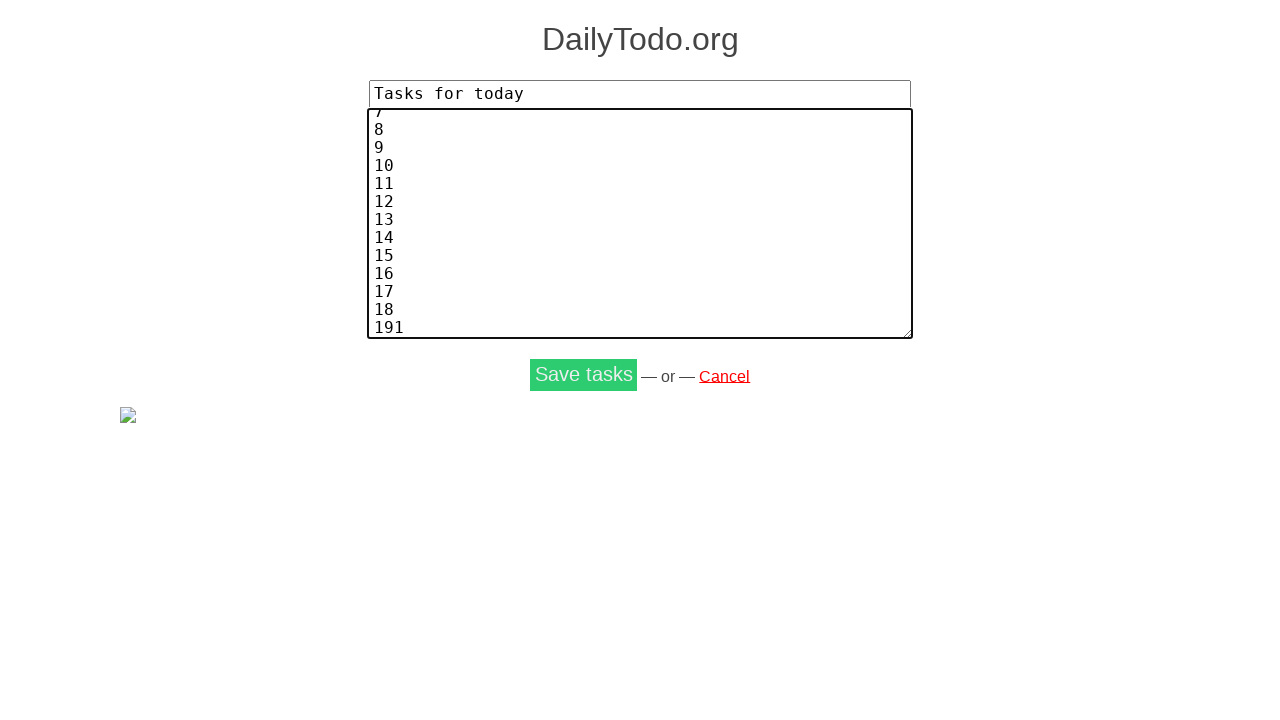

Pressed Enter after task 19 on input[name='tasks'], textarea[name='tasks'] >> nth=0
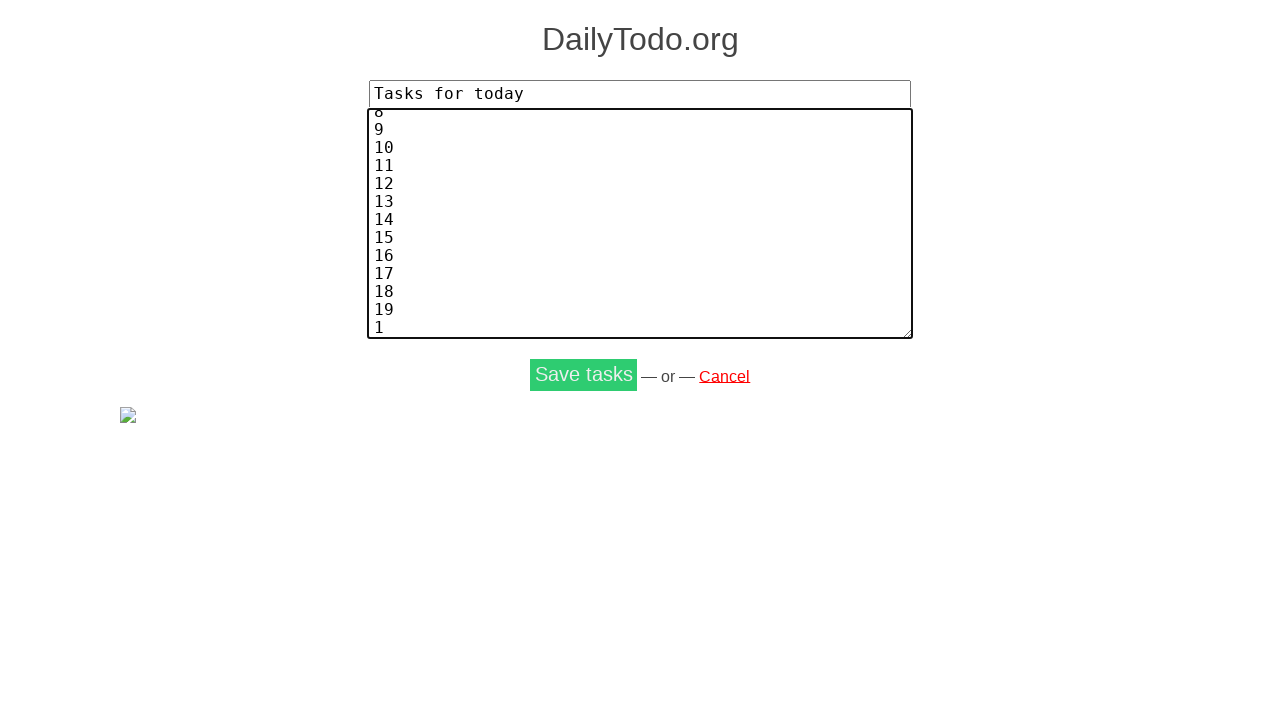

Typed task number 20 on input[name='tasks'], textarea[name='tasks'] >> nth=0
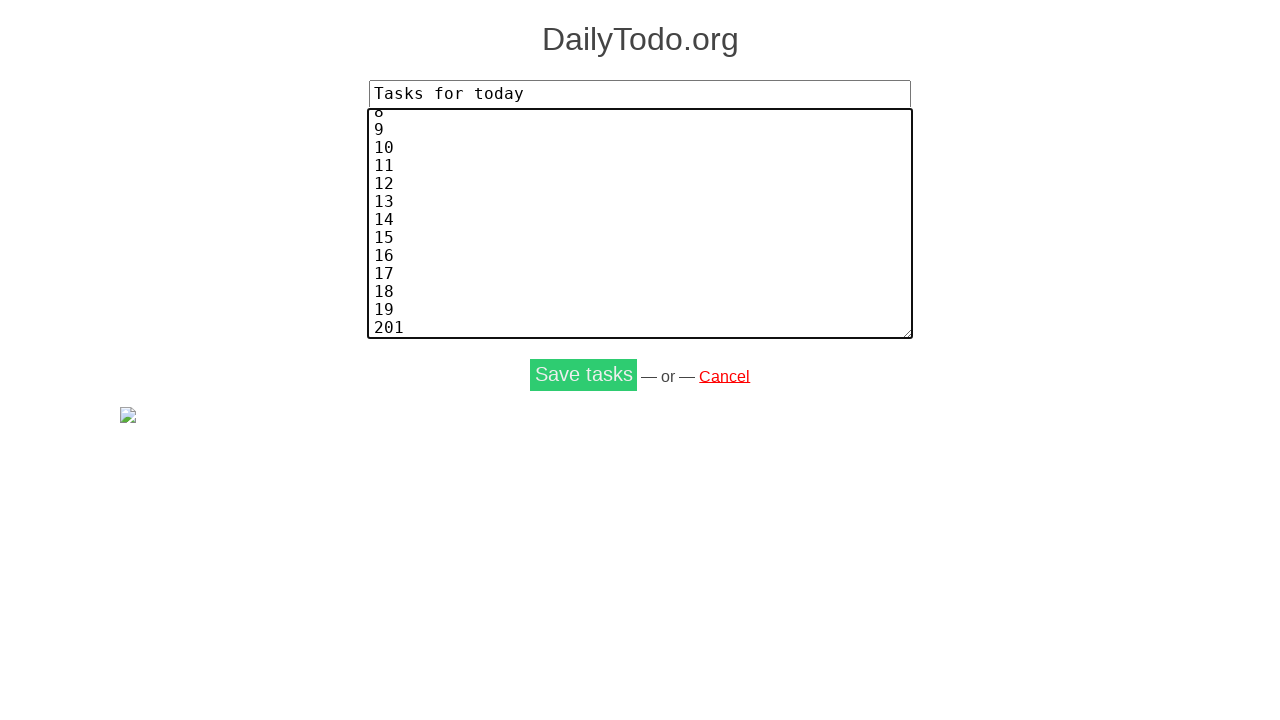

Pressed Enter after task 20 on input[name='tasks'], textarea[name='tasks'] >> nth=0
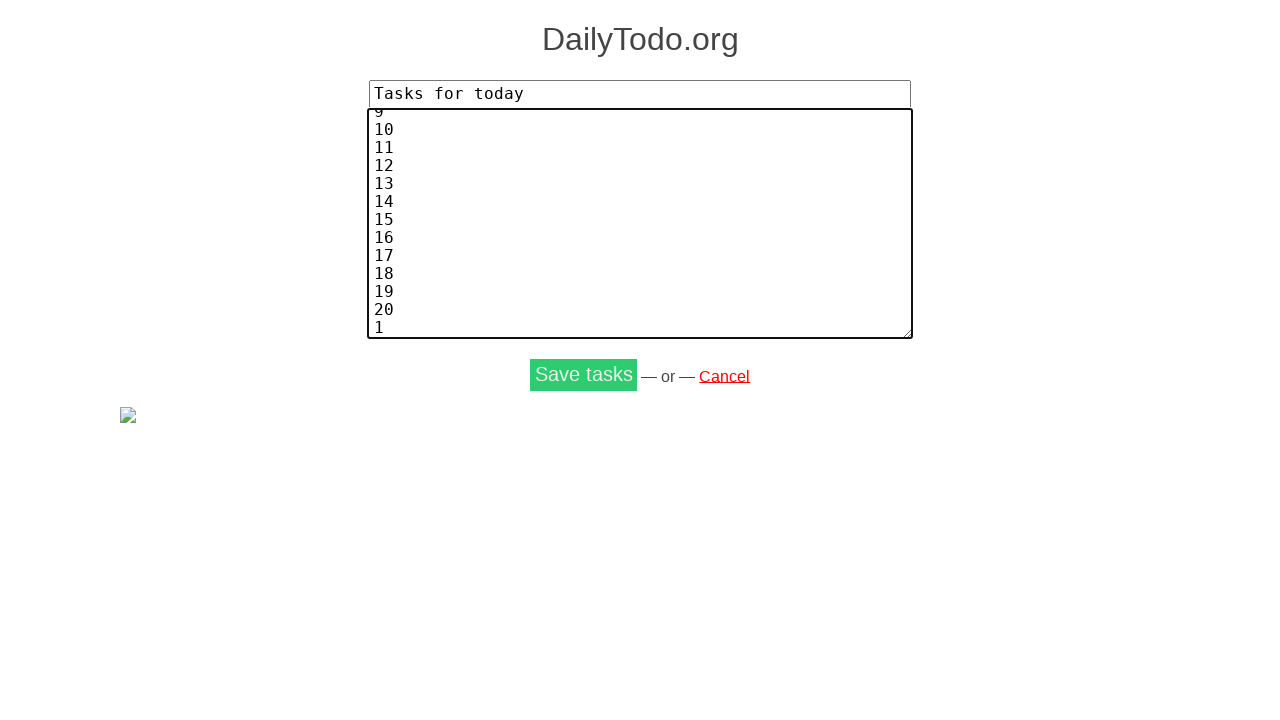

Typed task number 21 on input[name='tasks'], textarea[name='tasks'] >> nth=0
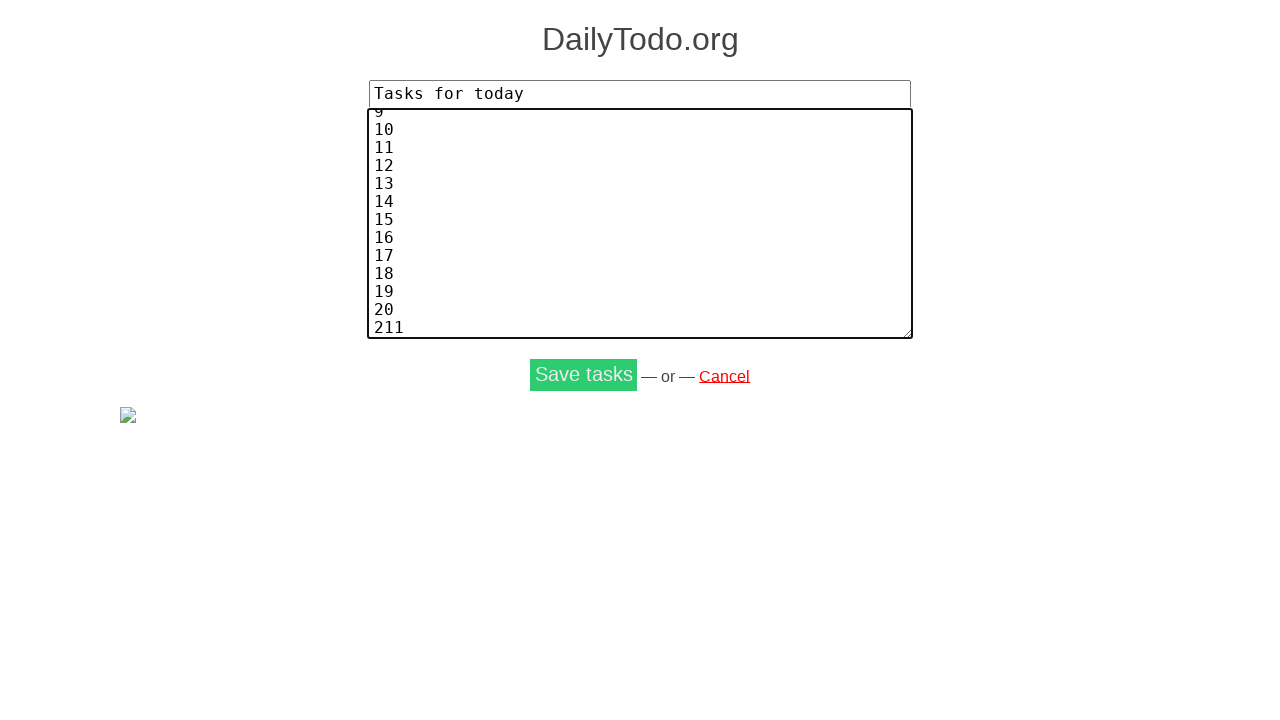

Pressed Enter after task 21 on input[name='tasks'], textarea[name='tasks'] >> nth=0
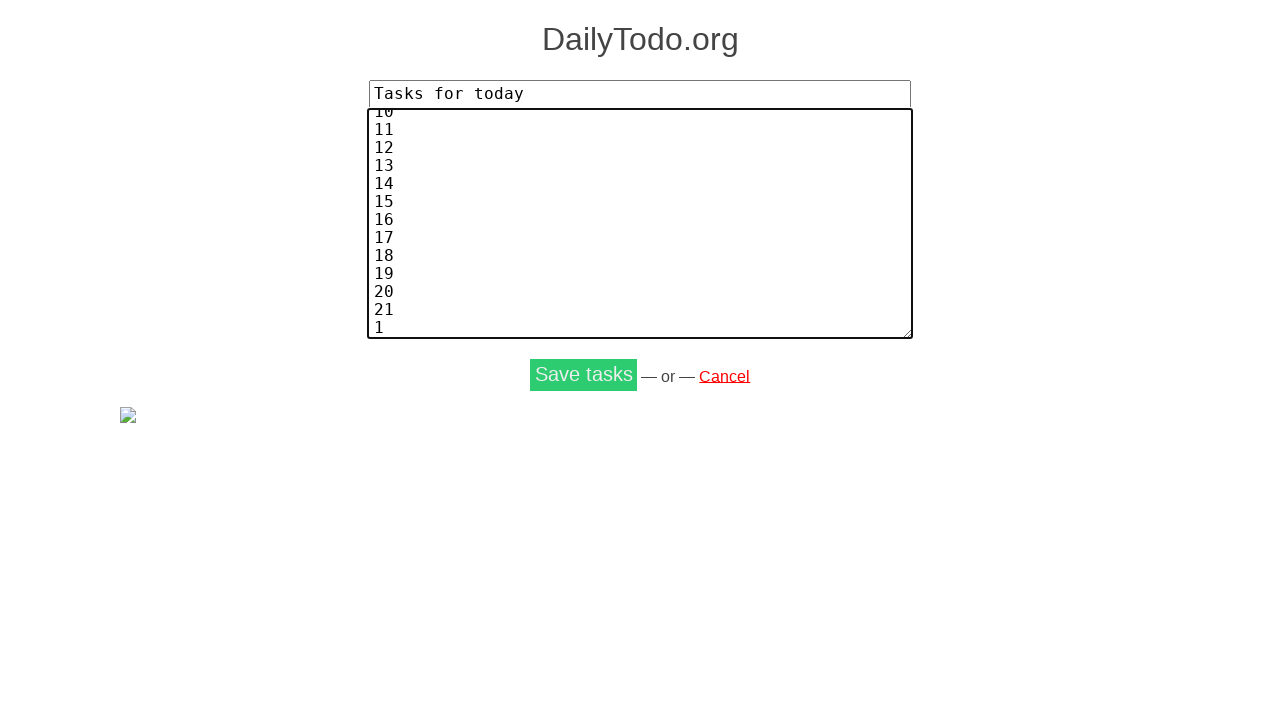

Typed task number 22 on input[name='tasks'], textarea[name='tasks'] >> nth=0
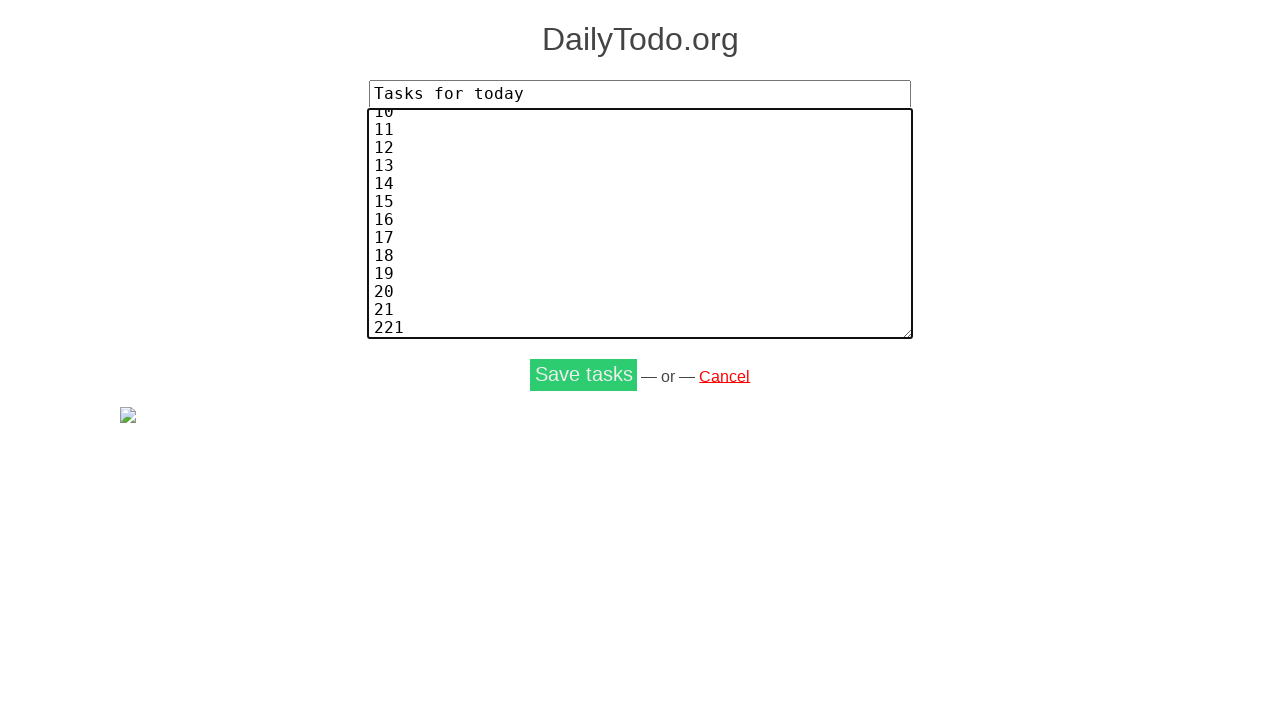

Pressed Enter after task 22 on input[name='tasks'], textarea[name='tasks'] >> nth=0
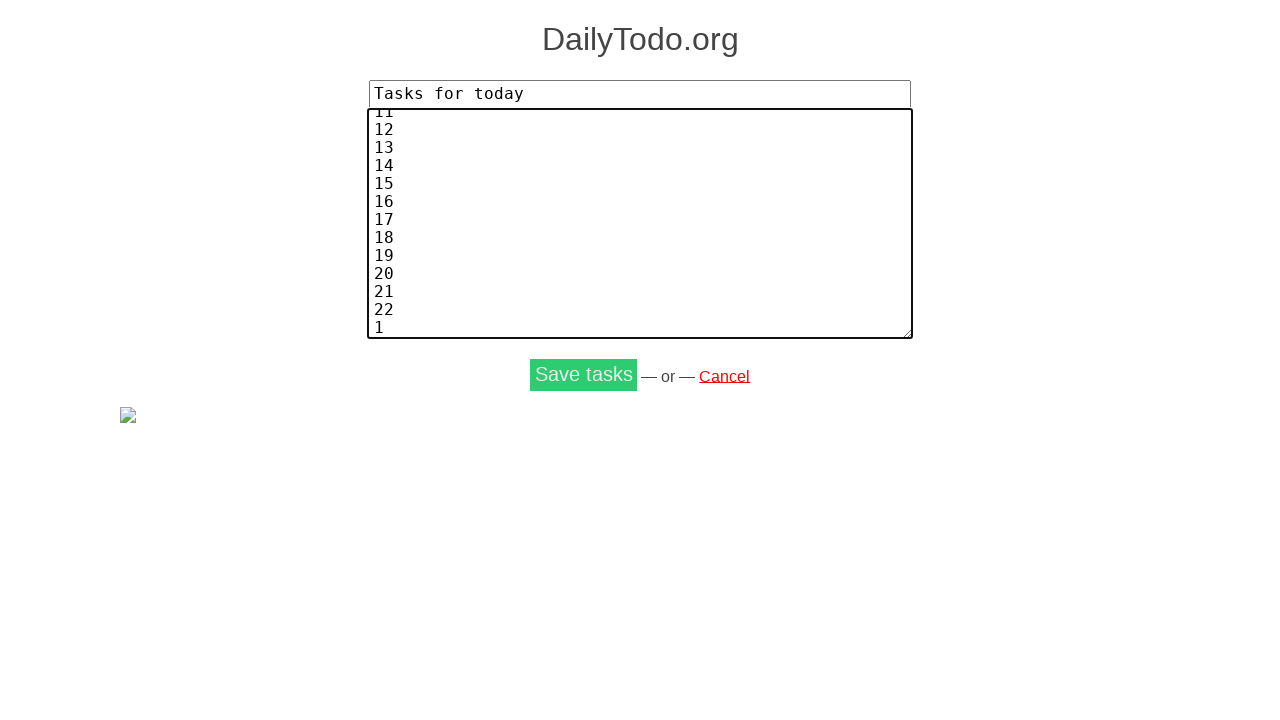

Typed task number 23 on input[name='tasks'], textarea[name='tasks'] >> nth=0
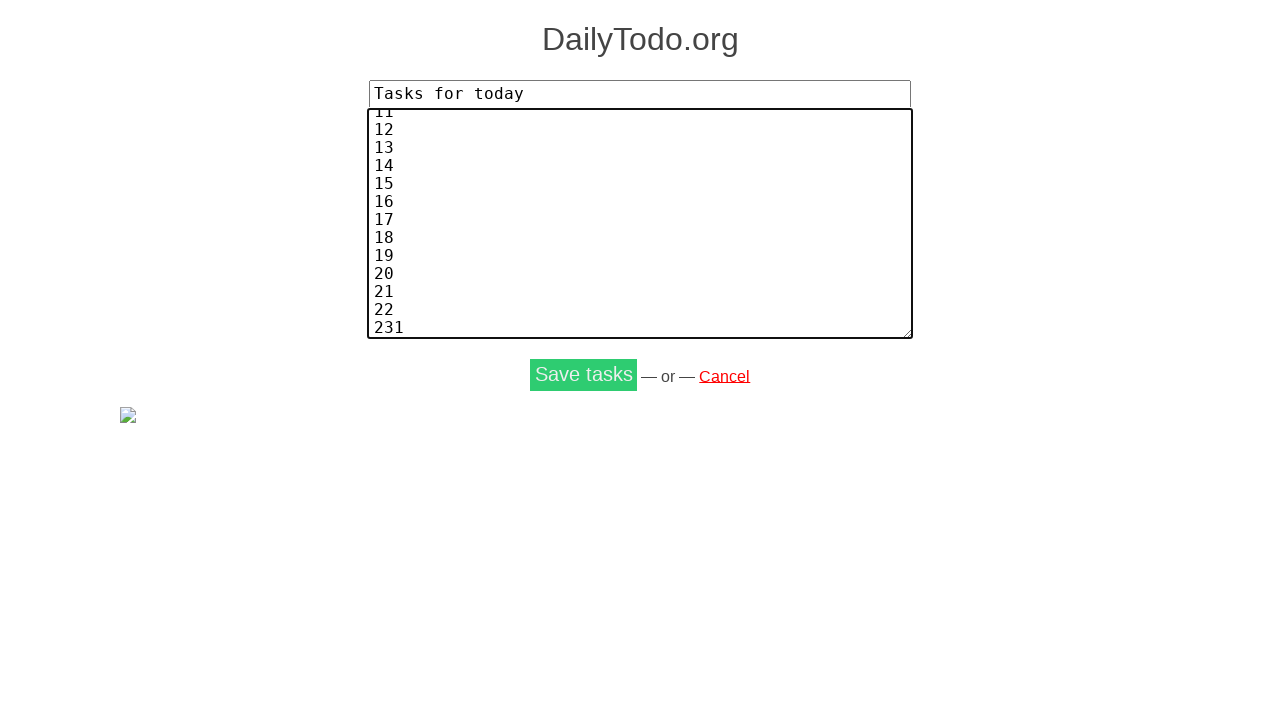

Pressed Enter after task 23 on input[name='tasks'], textarea[name='tasks'] >> nth=0
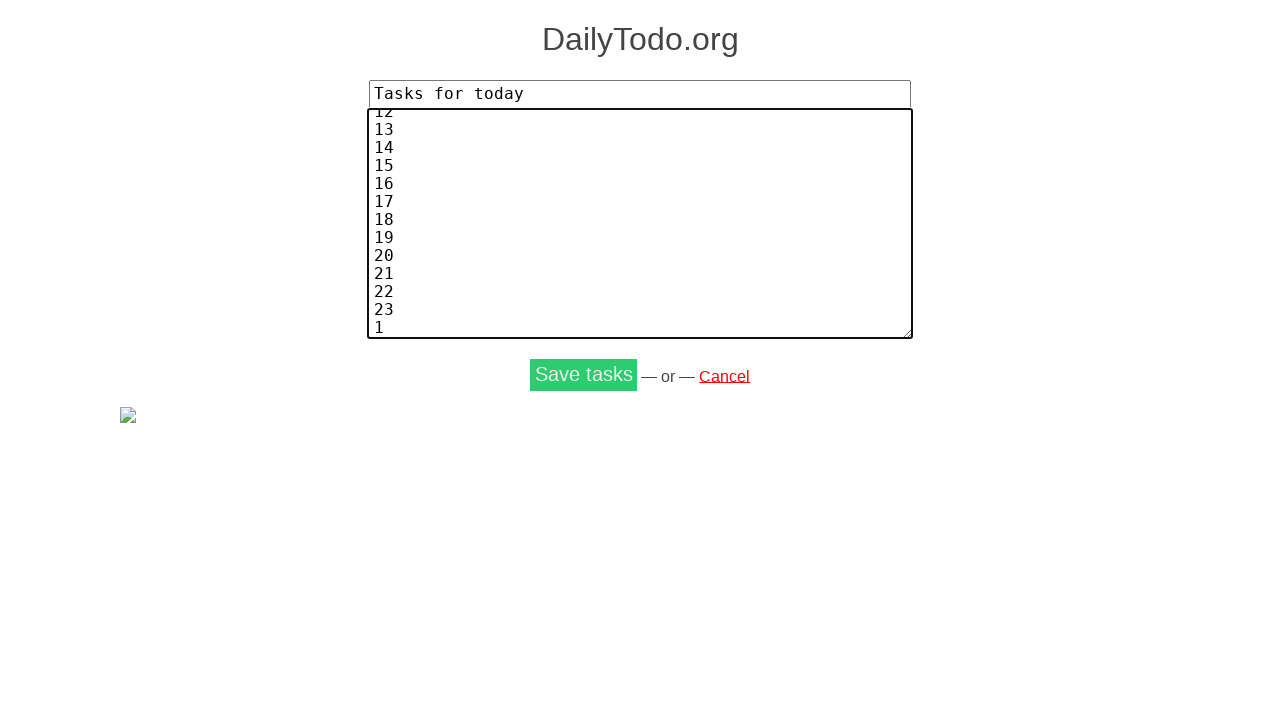

Typed task number 24 on input[name='tasks'], textarea[name='tasks'] >> nth=0
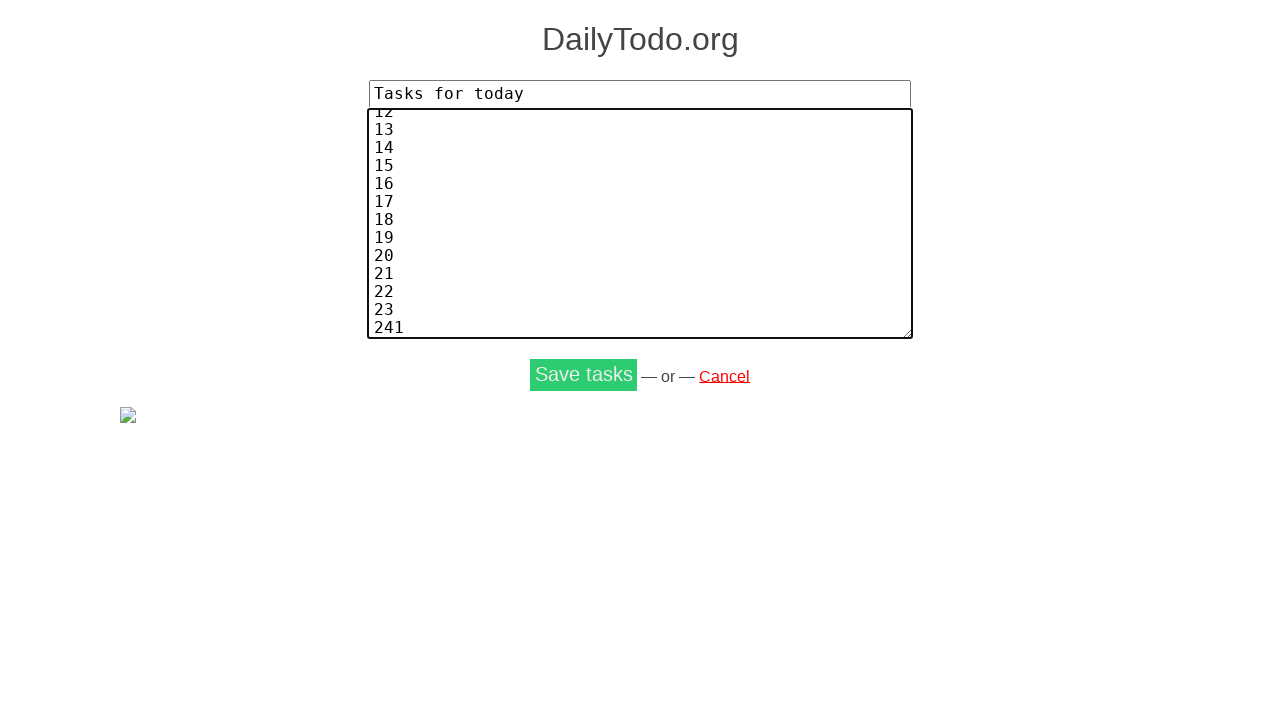

Pressed Enter after task 24 on input[name='tasks'], textarea[name='tasks'] >> nth=0
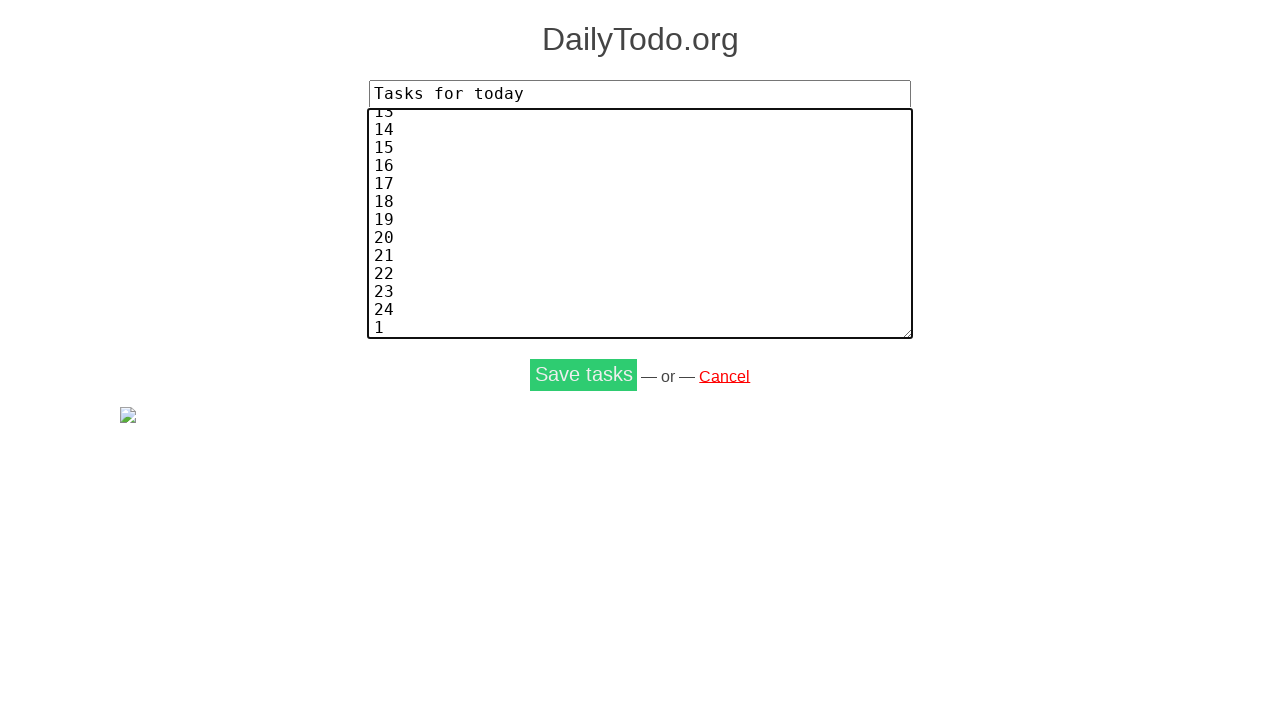

Typed task number 25 on input[name='tasks'], textarea[name='tasks'] >> nth=0
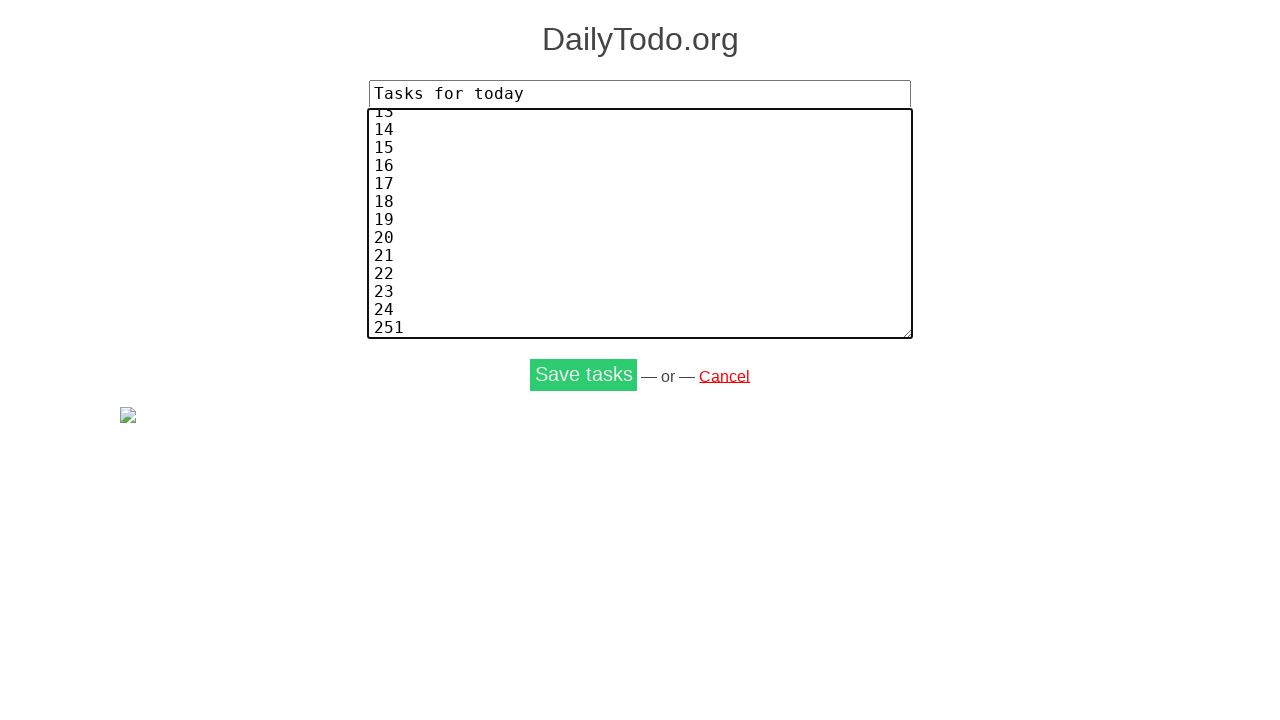

Pressed Enter after task 25 on input[name='tasks'], textarea[name='tasks'] >> nth=0
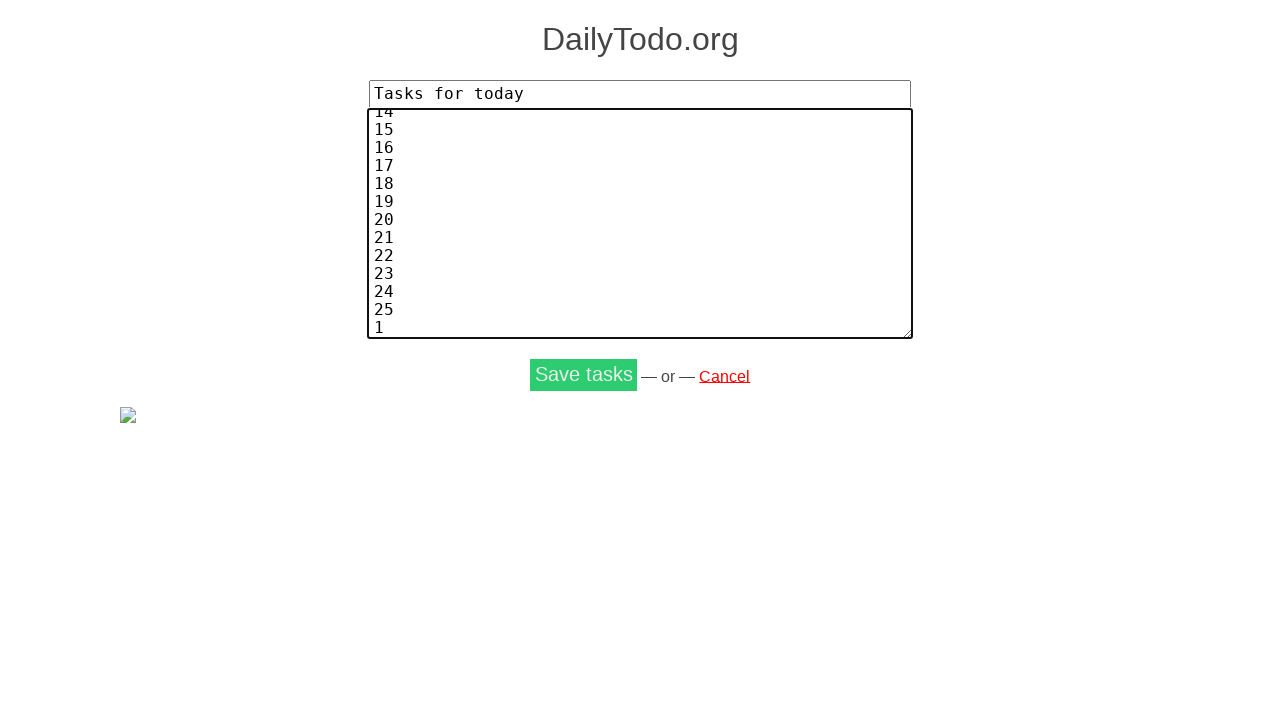

Typed task number 26 on input[name='tasks'], textarea[name='tasks'] >> nth=0
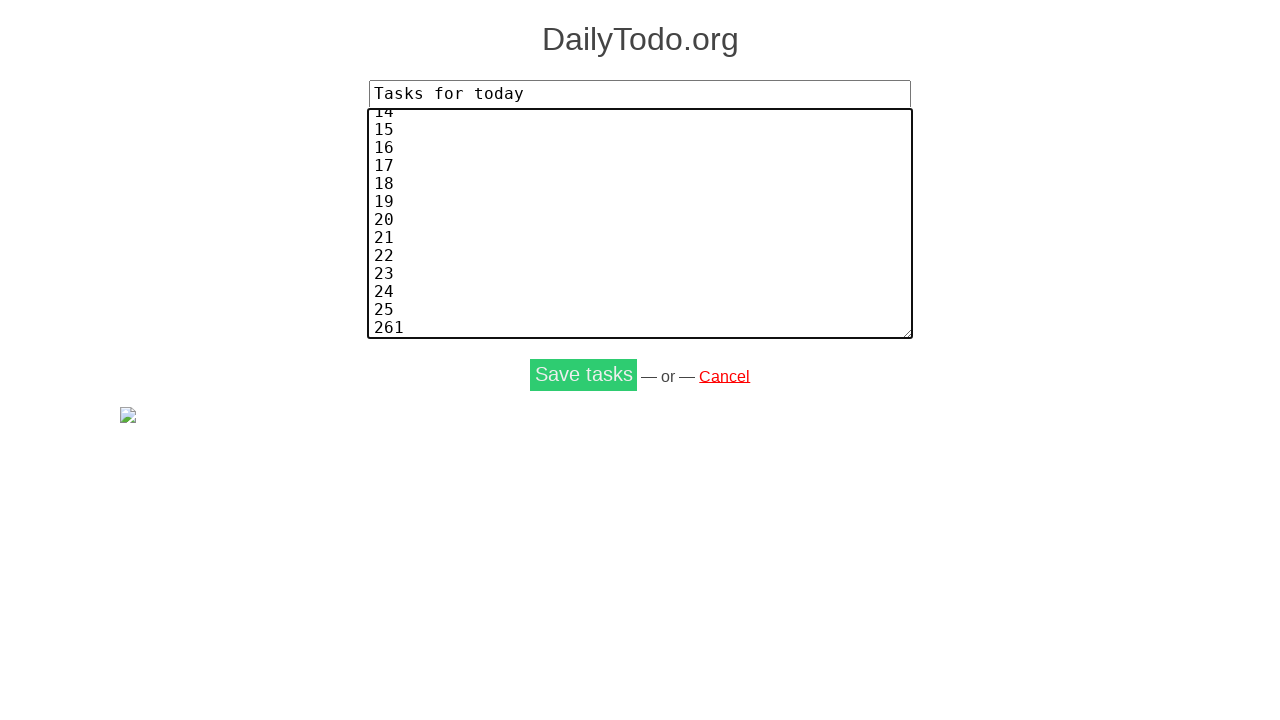

Pressed Enter after task 26 on input[name='tasks'], textarea[name='tasks'] >> nth=0
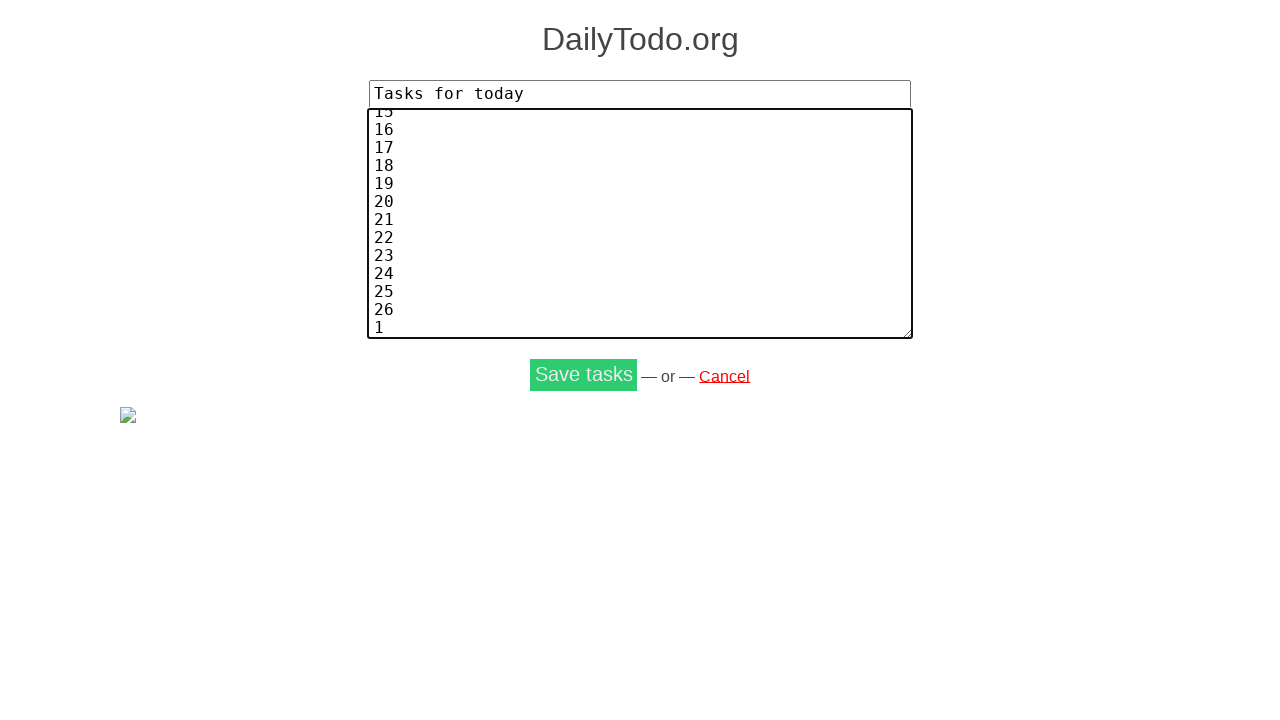

Typed task number 27 on input[name='tasks'], textarea[name='tasks'] >> nth=0
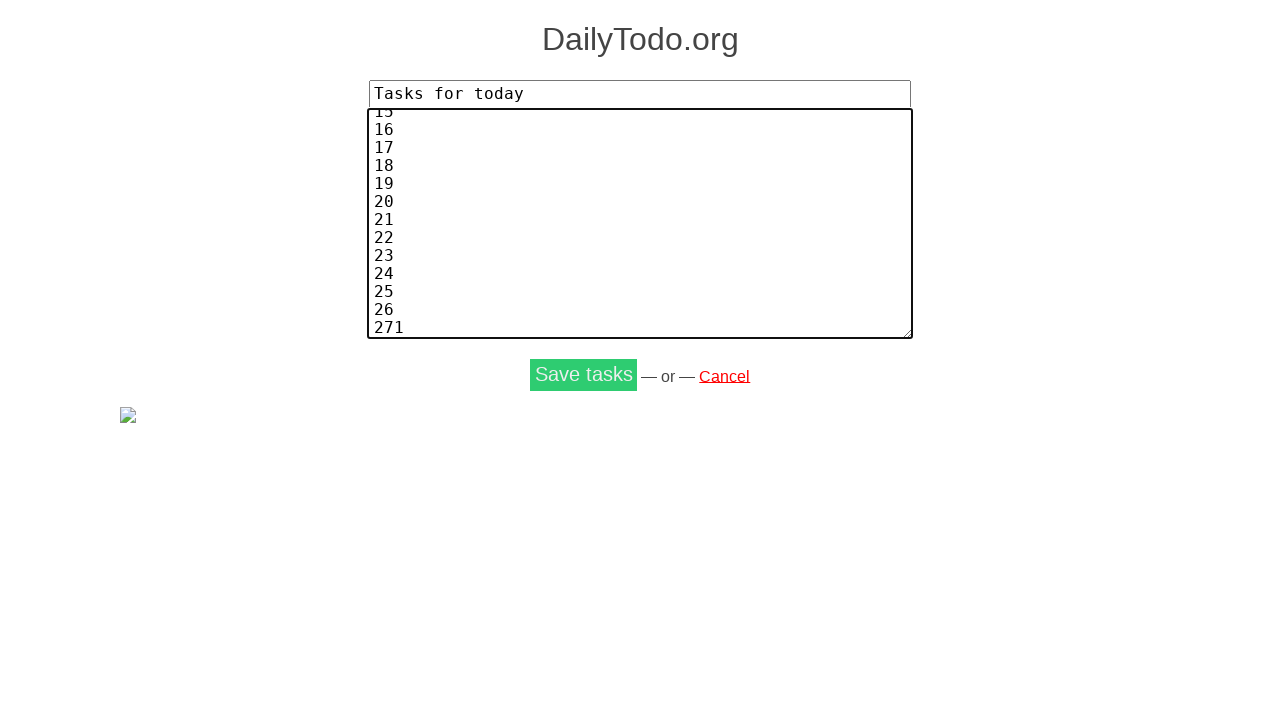

Pressed Enter after task 27 on input[name='tasks'], textarea[name='tasks'] >> nth=0
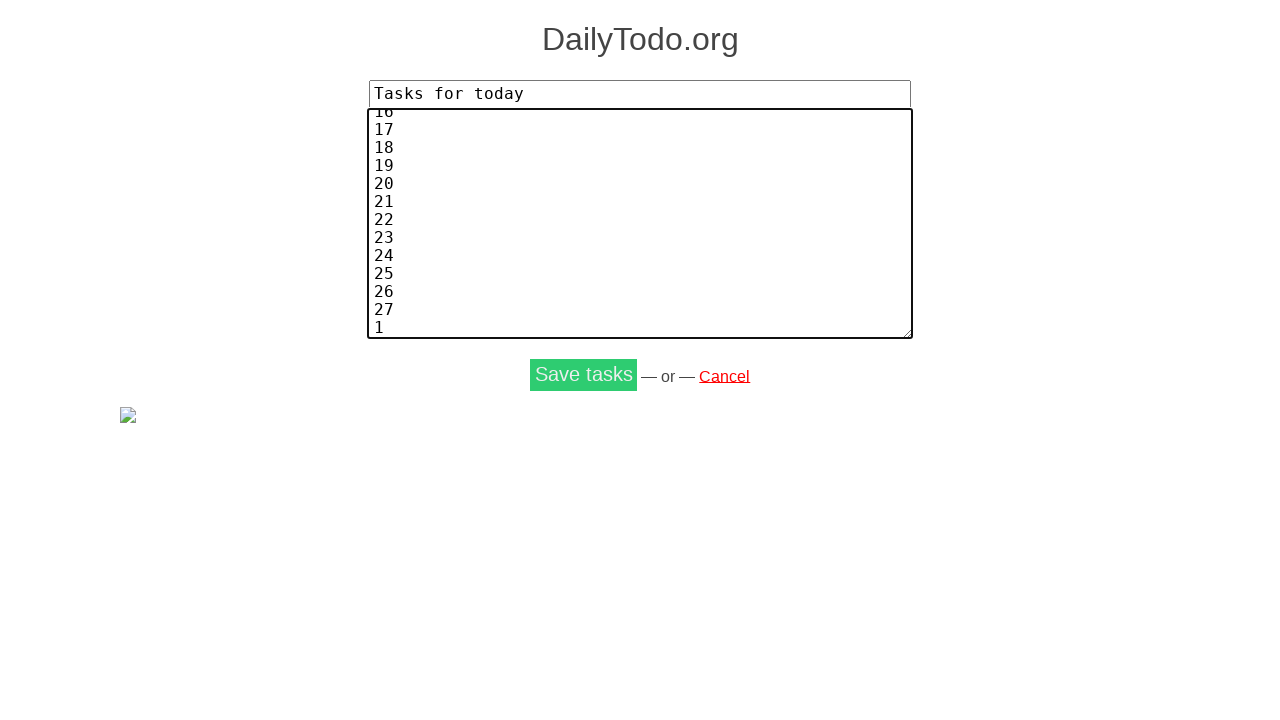

Typed task number 28 on input[name='tasks'], textarea[name='tasks'] >> nth=0
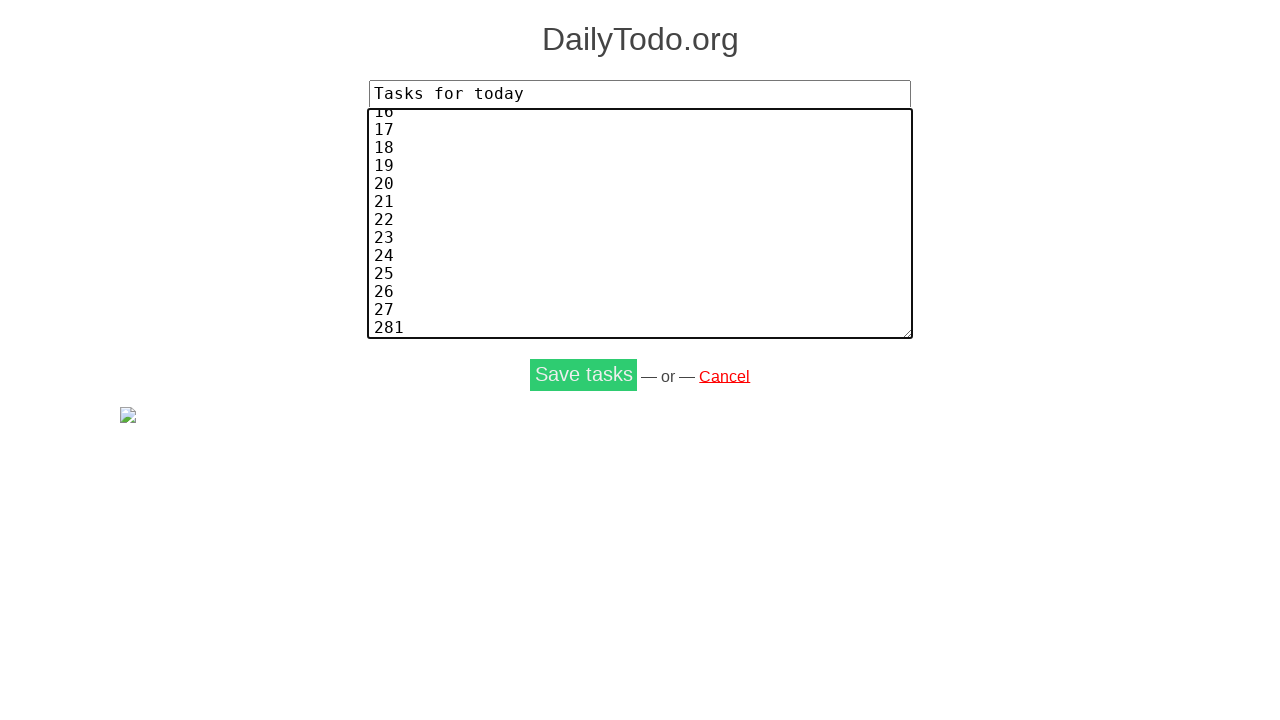

Pressed Enter after task 28 on input[name='tasks'], textarea[name='tasks'] >> nth=0
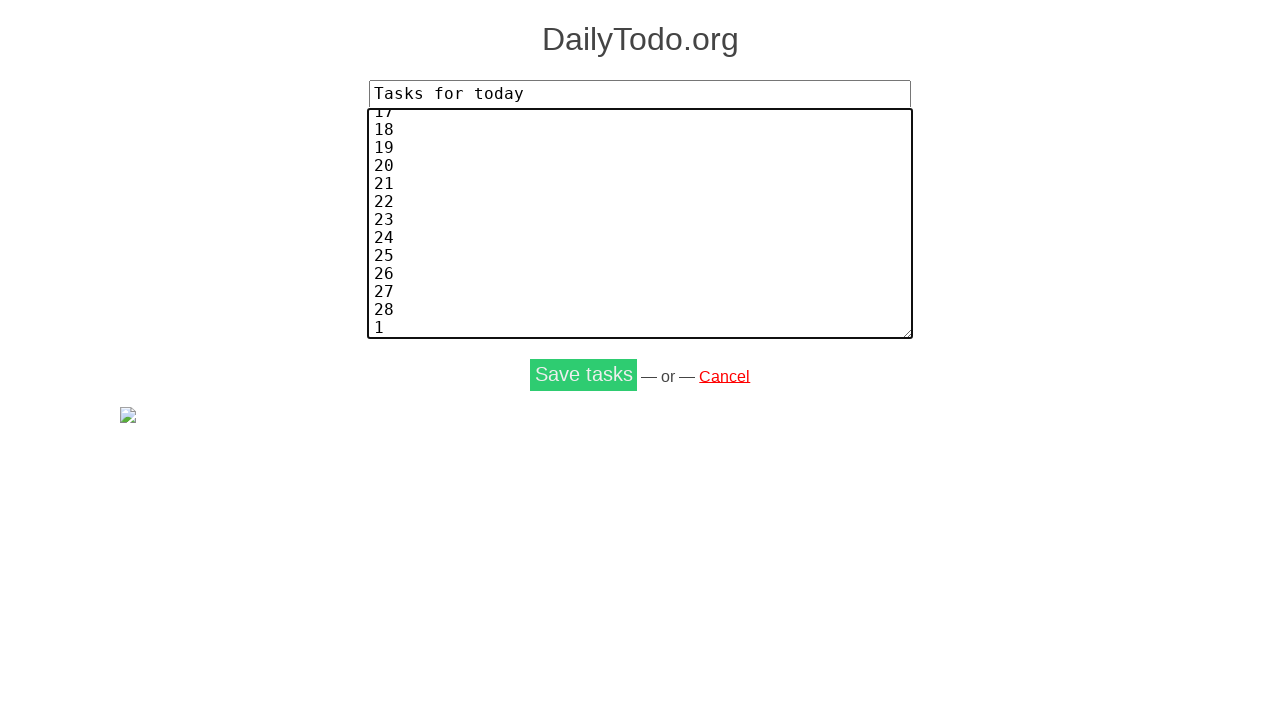

Typed task number 29 on input[name='tasks'], textarea[name='tasks'] >> nth=0
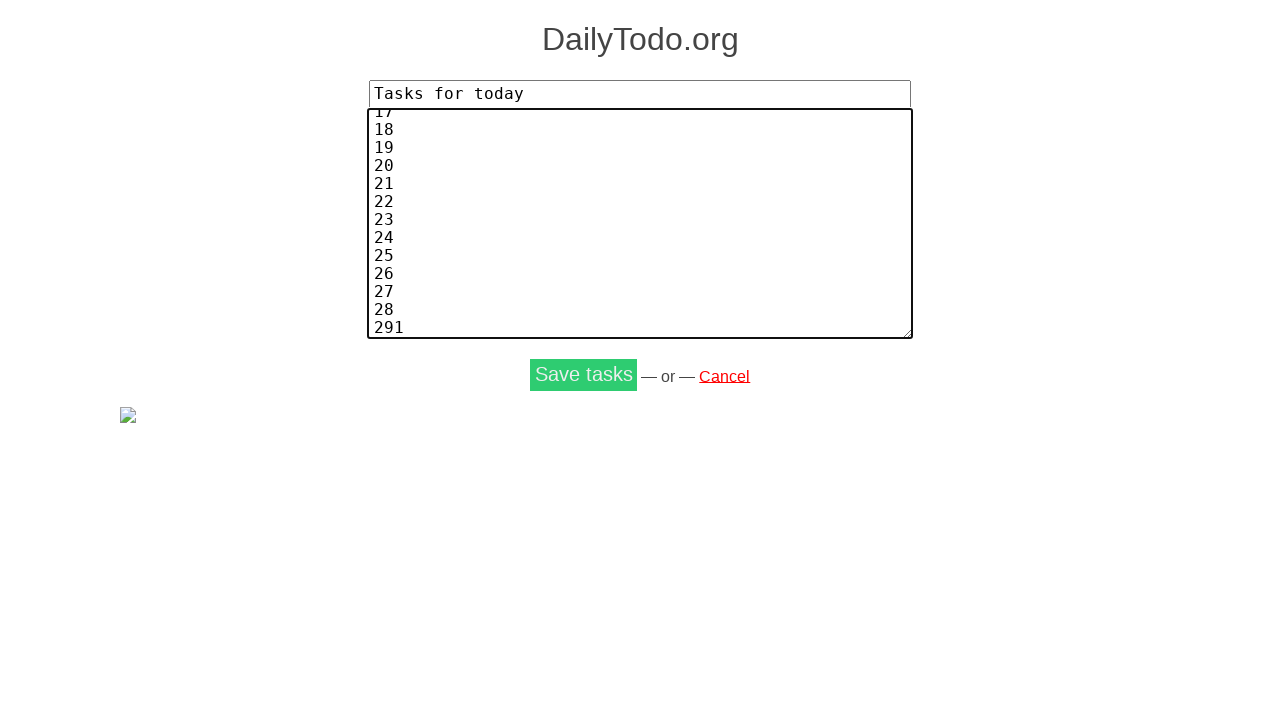

Pressed Enter after task 29 on input[name='tasks'], textarea[name='tasks'] >> nth=0
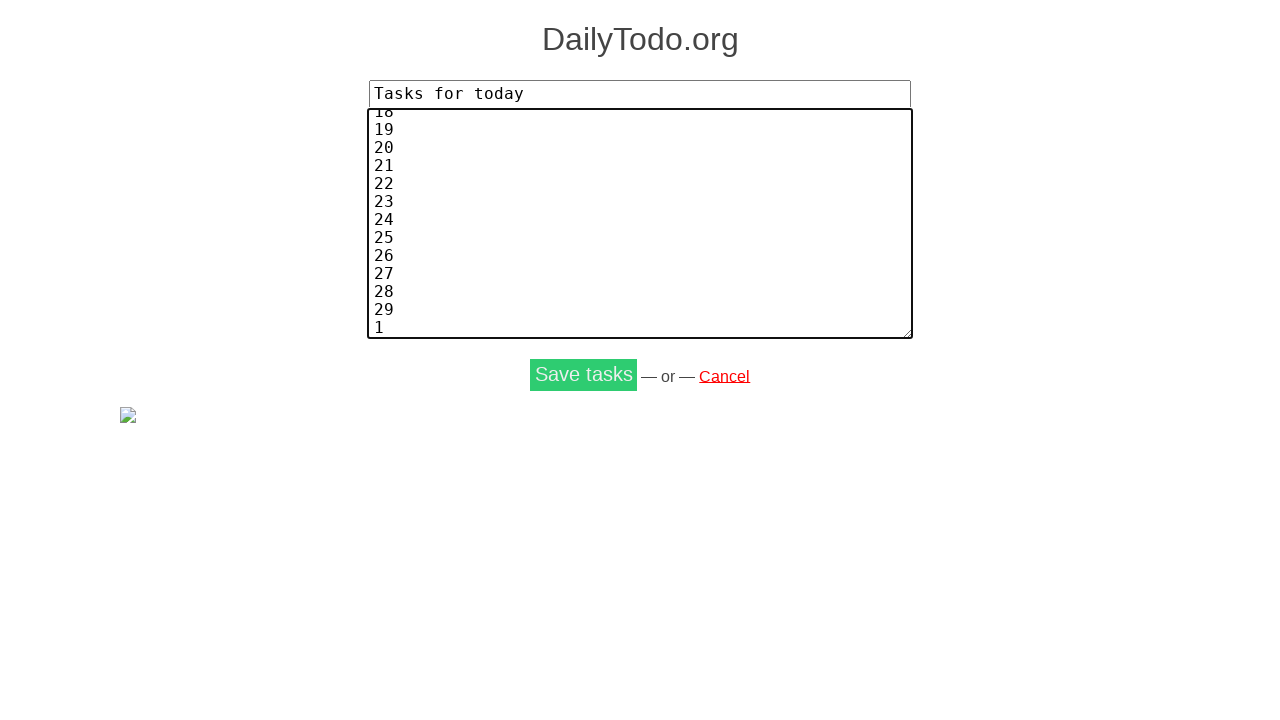

Typed task number 30 on input[name='tasks'], textarea[name='tasks'] >> nth=0
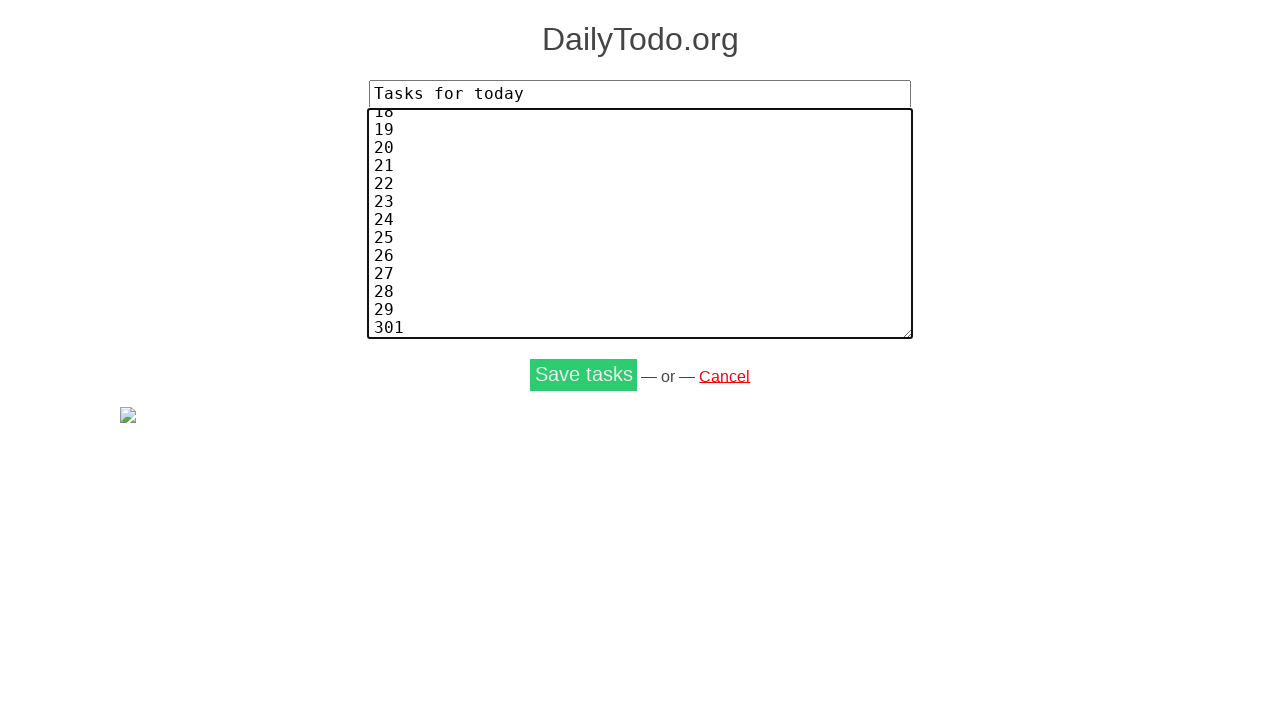

Pressed Enter after task 30 on input[name='tasks'], textarea[name='tasks'] >> nth=0
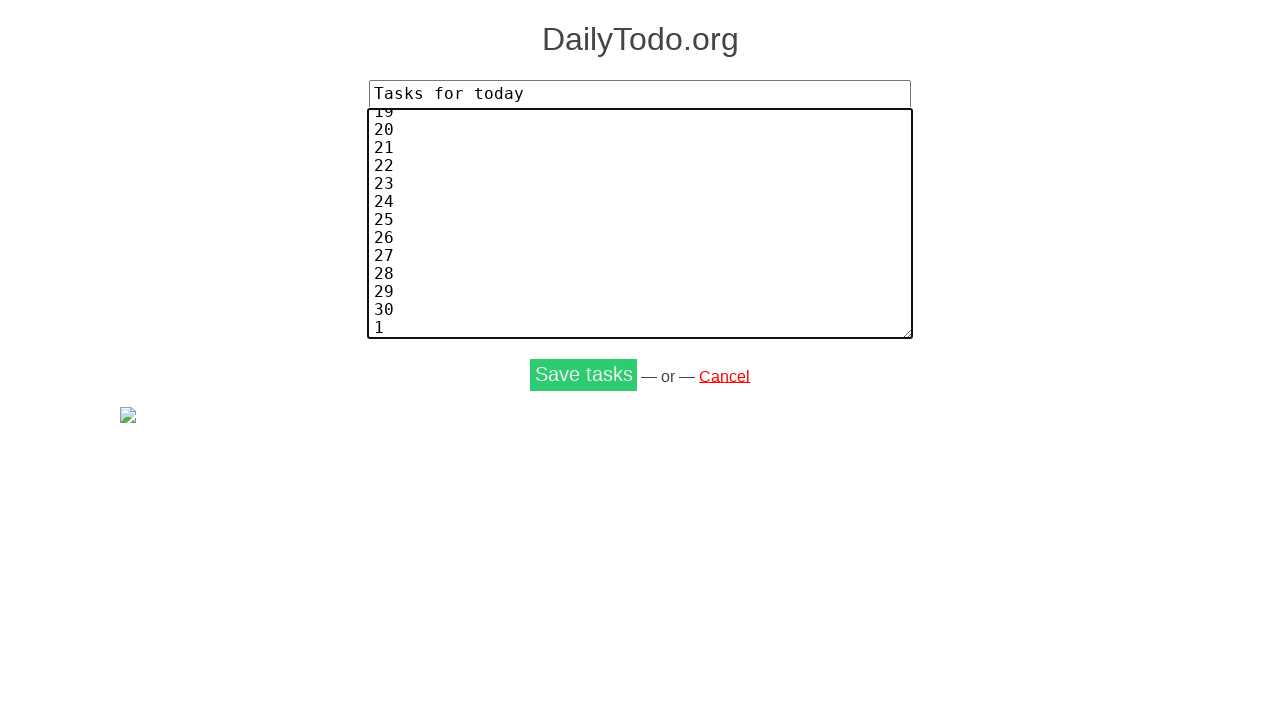

Typed task number 31 on input[name='tasks'], textarea[name='tasks'] >> nth=0
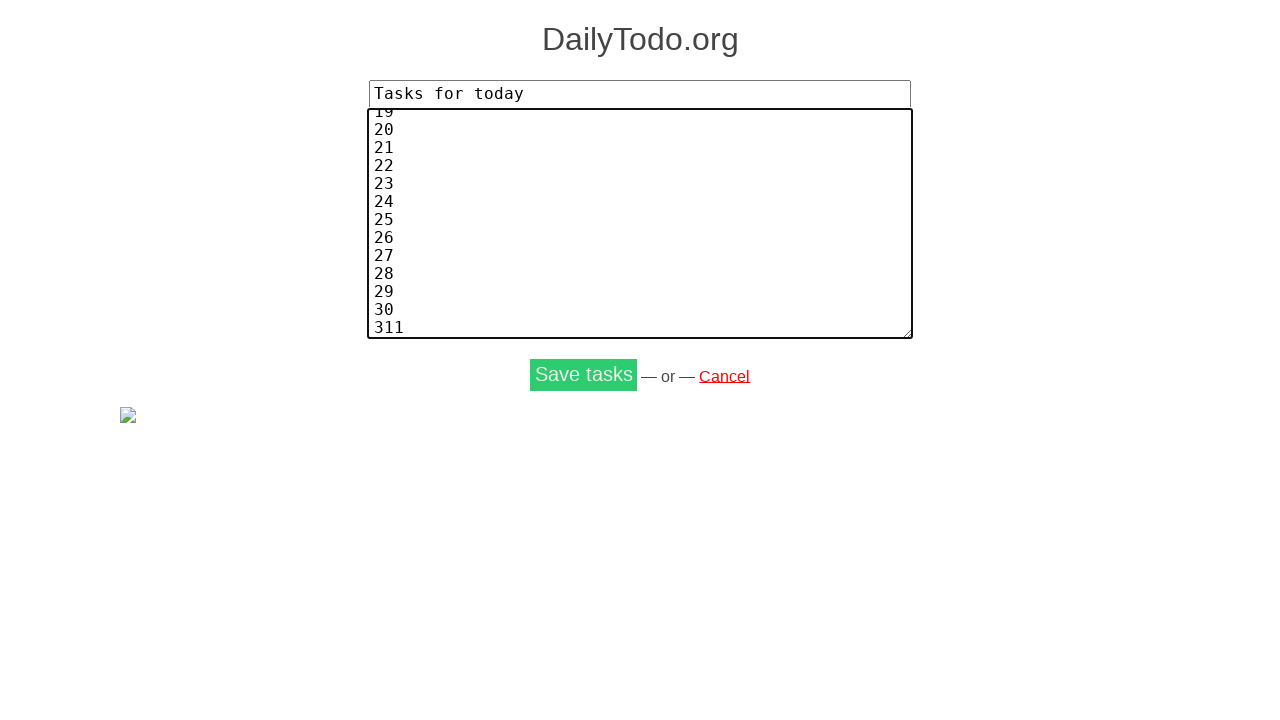

Pressed Enter after task 31 on input[name='tasks'], textarea[name='tasks'] >> nth=0
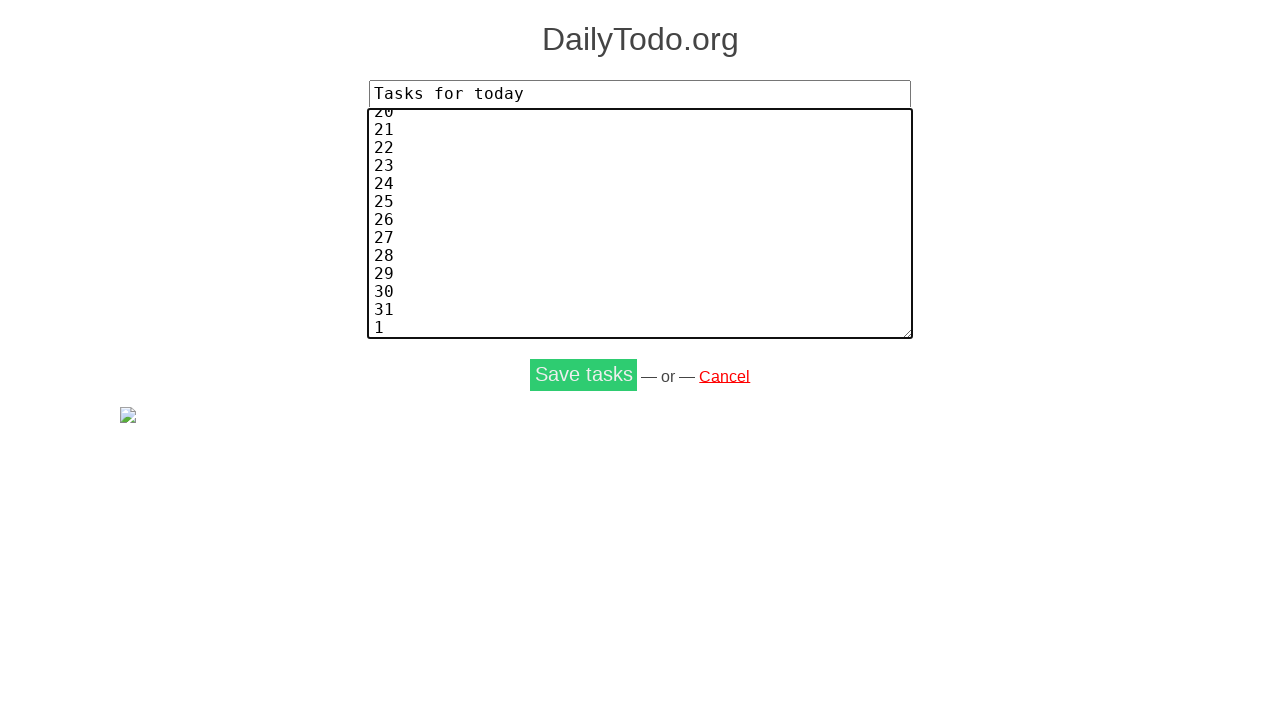

Typed task number 32 on input[name='tasks'], textarea[name='tasks'] >> nth=0
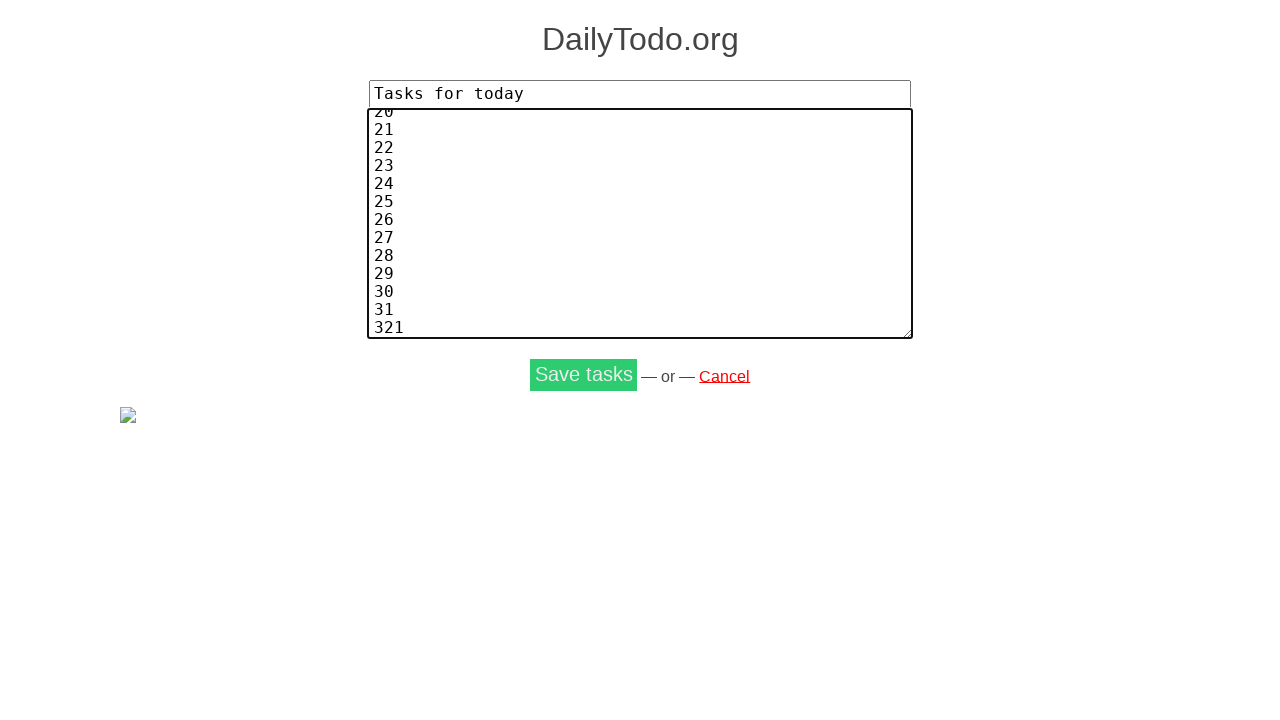

Pressed Enter after task 32 on input[name='tasks'], textarea[name='tasks'] >> nth=0
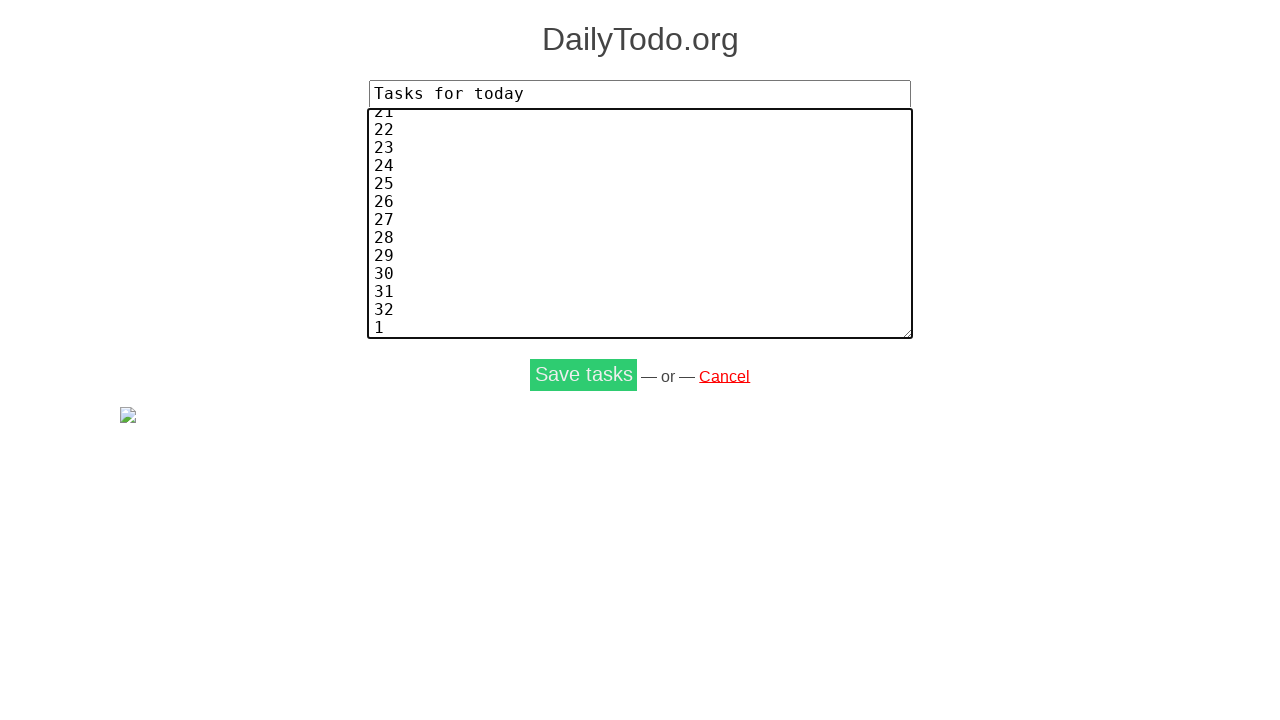

Typed task number 33 on input[name='tasks'], textarea[name='tasks'] >> nth=0
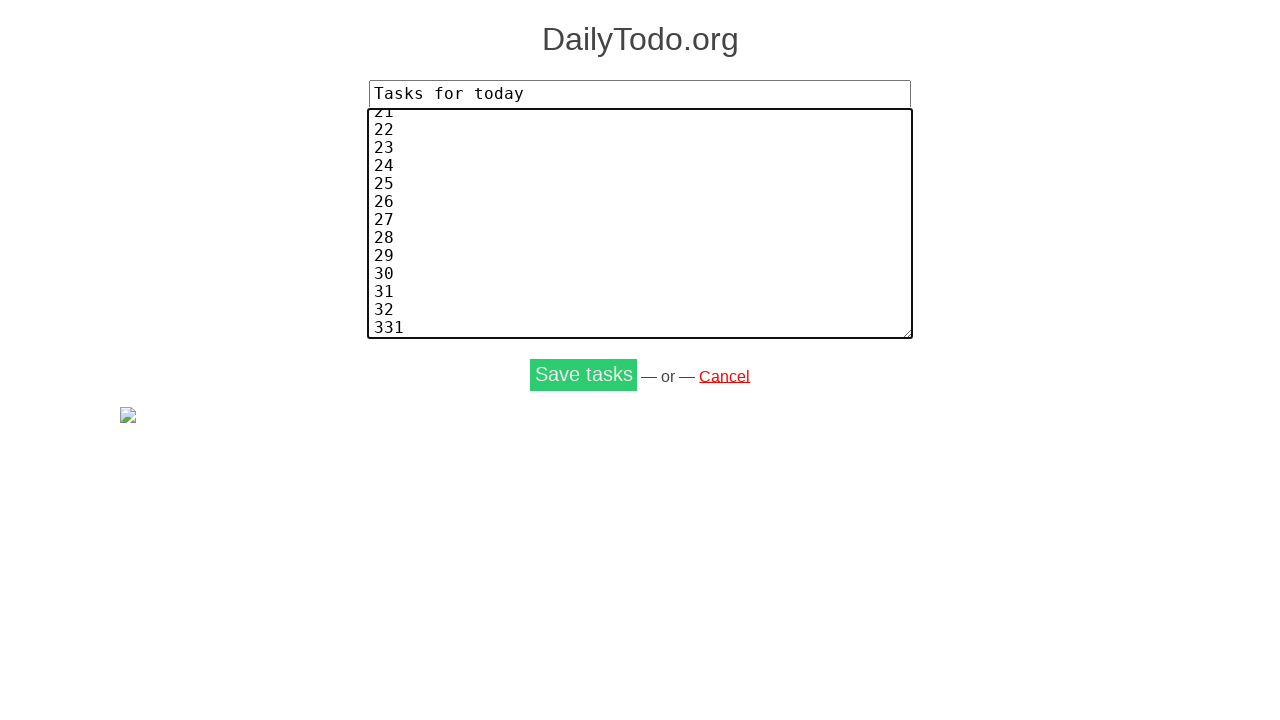

Pressed Enter after task 33 on input[name='tasks'], textarea[name='tasks'] >> nth=0
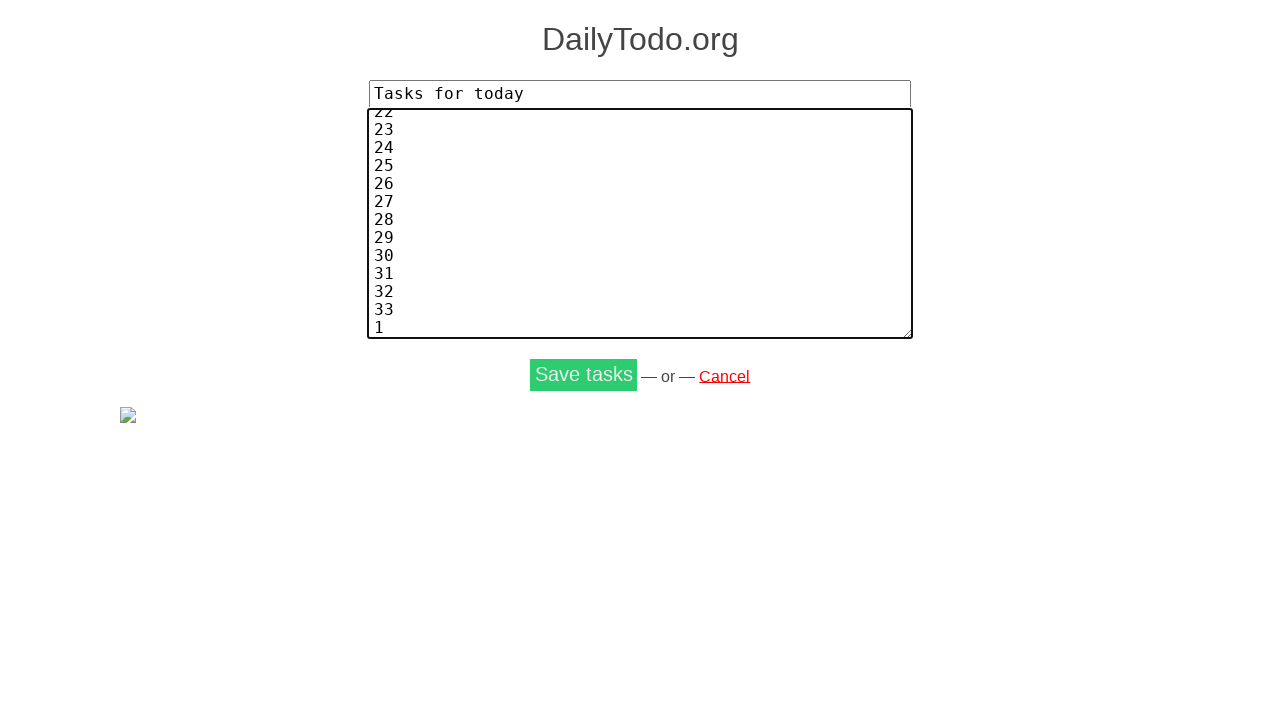

Typed task number 34 on input[name='tasks'], textarea[name='tasks'] >> nth=0
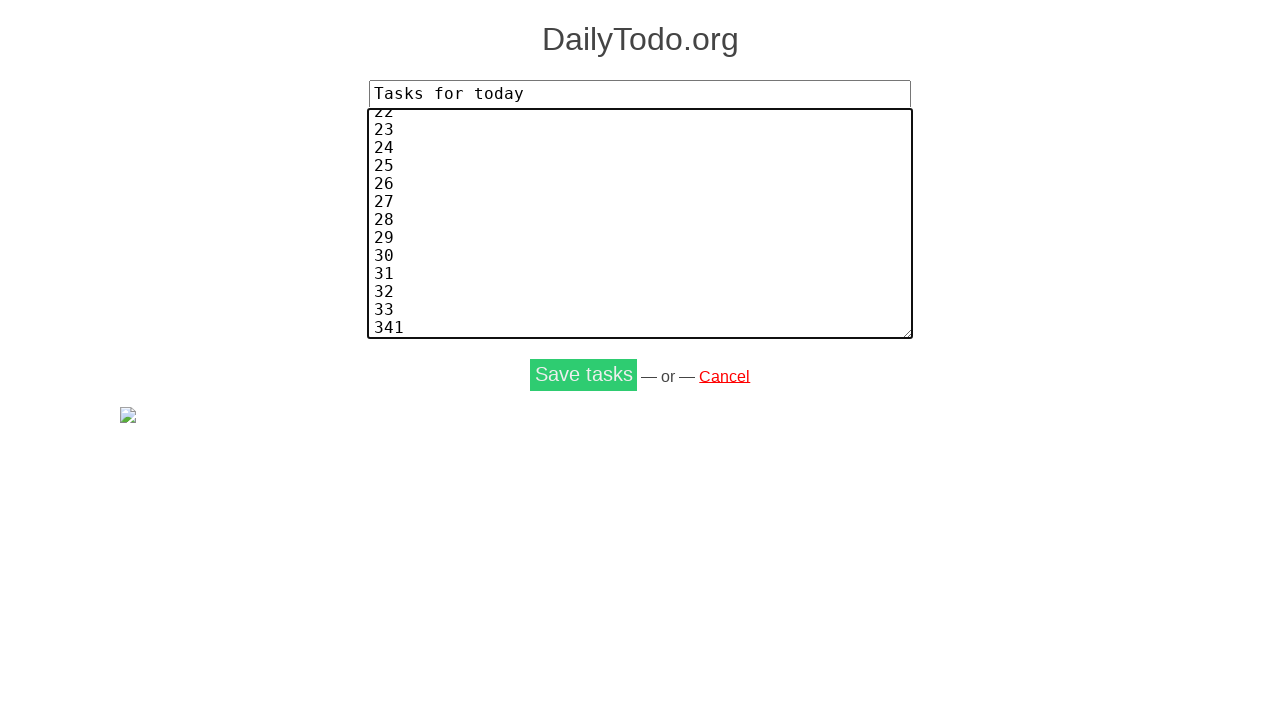

Pressed Enter after task 34 on input[name='tasks'], textarea[name='tasks'] >> nth=0
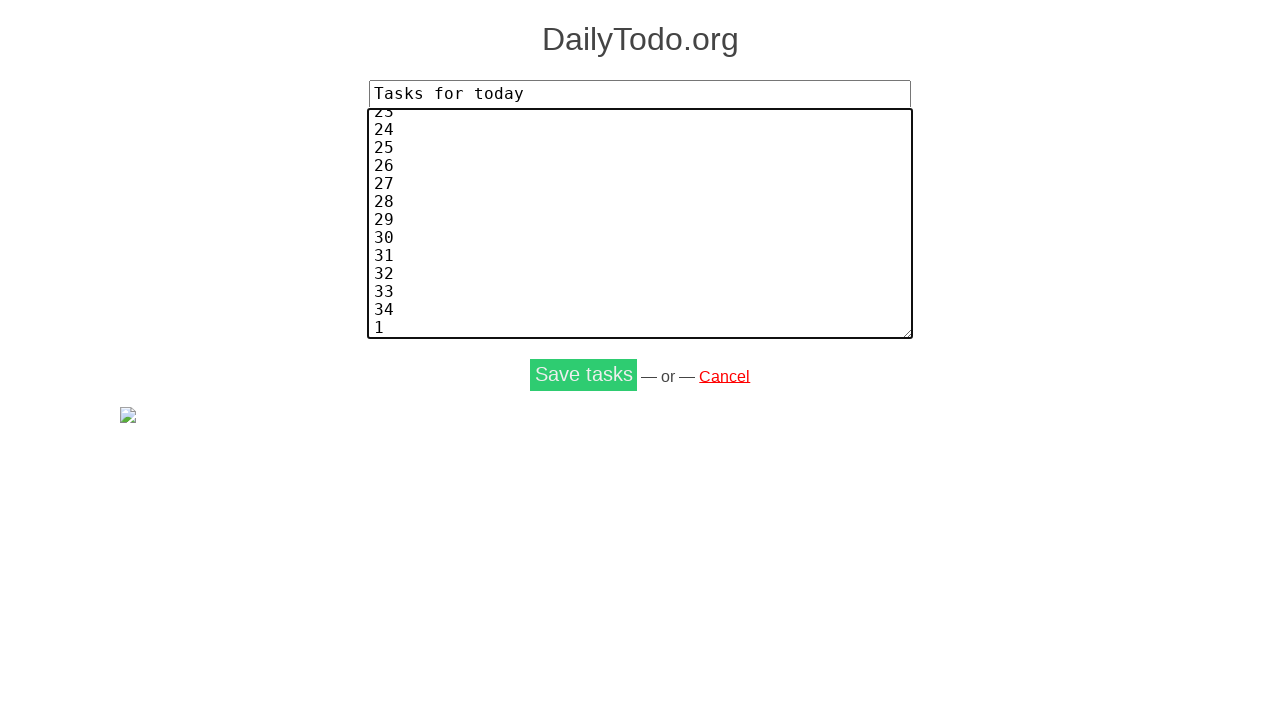

Typed task number 35 on input[name='tasks'], textarea[name='tasks'] >> nth=0
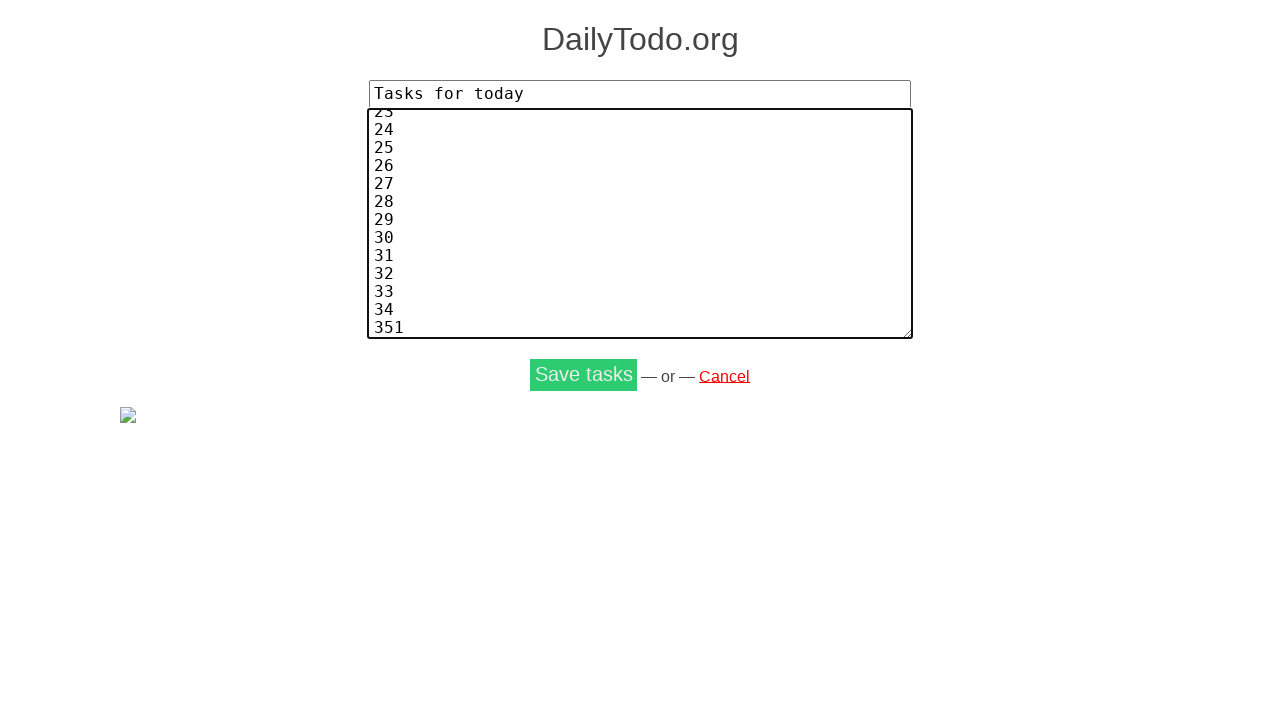

Pressed Enter after task 35 on input[name='tasks'], textarea[name='tasks'] >> nth=0
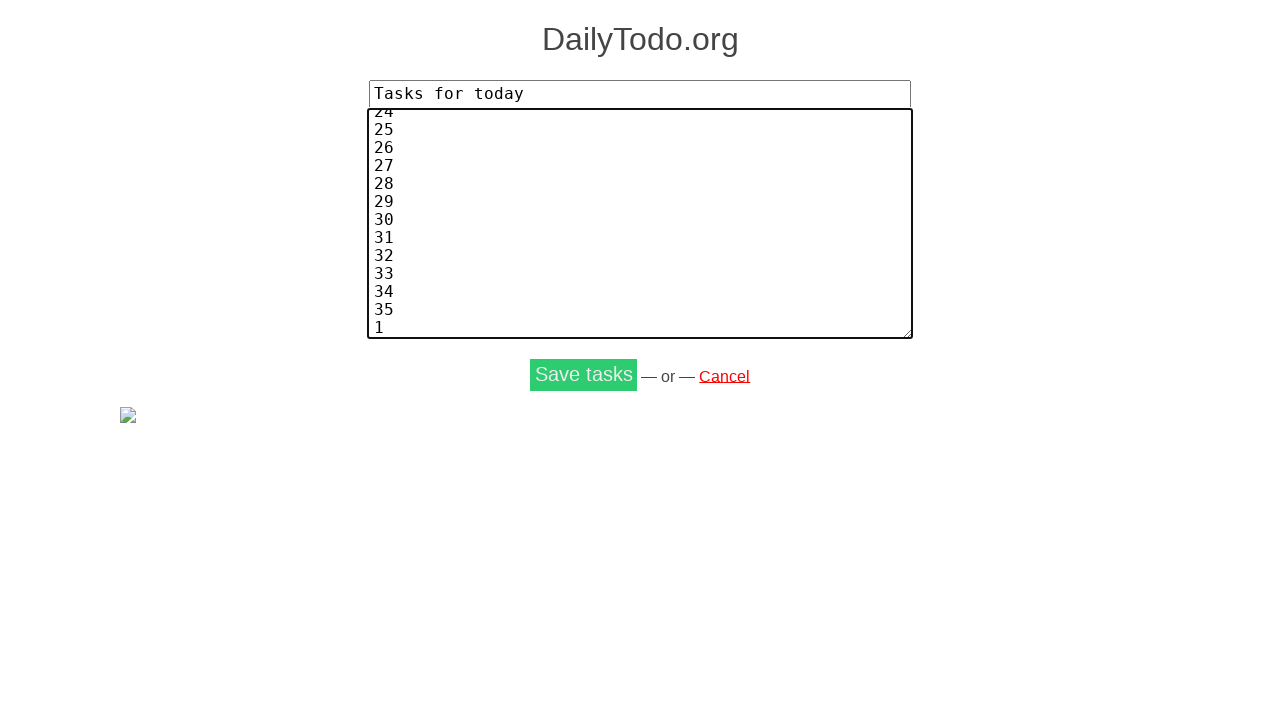

Typed task number 36 on input[name='tasks'], textarea[name='tasks'] >> nth=0
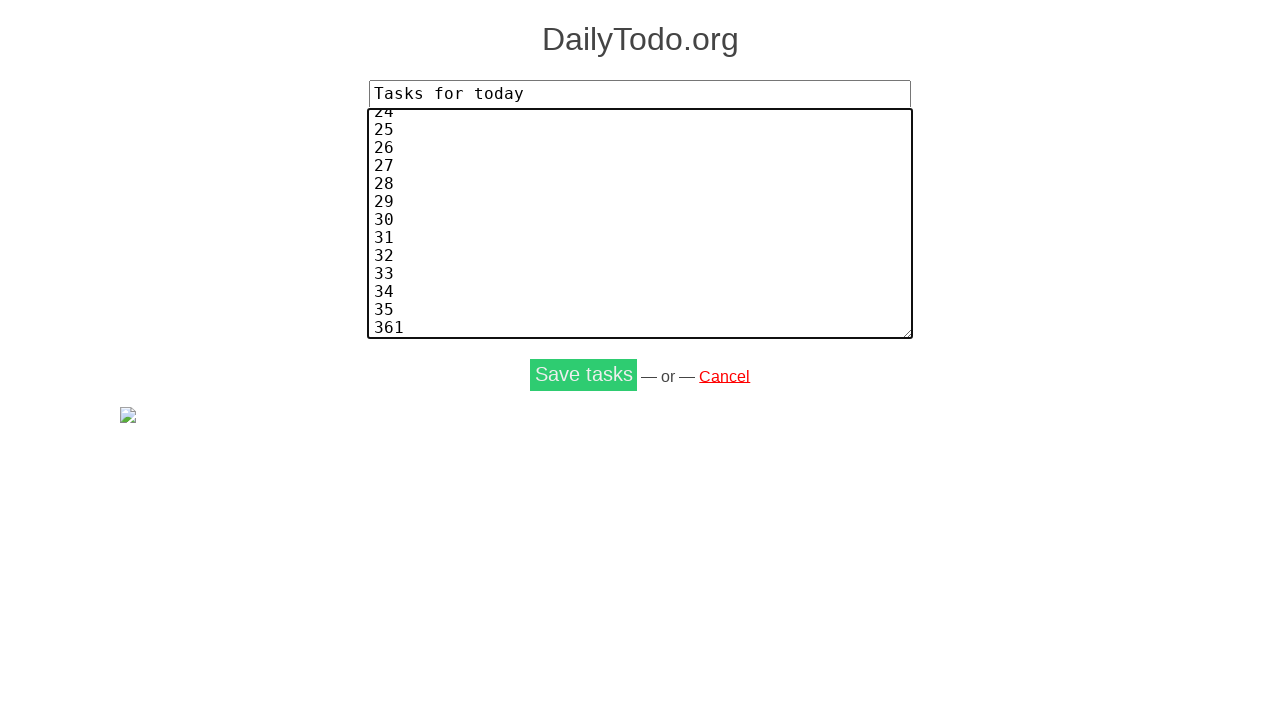

Pressed Enter after task 36 on input[name='tasks'], textarea[name='tasks'] >> nth=0
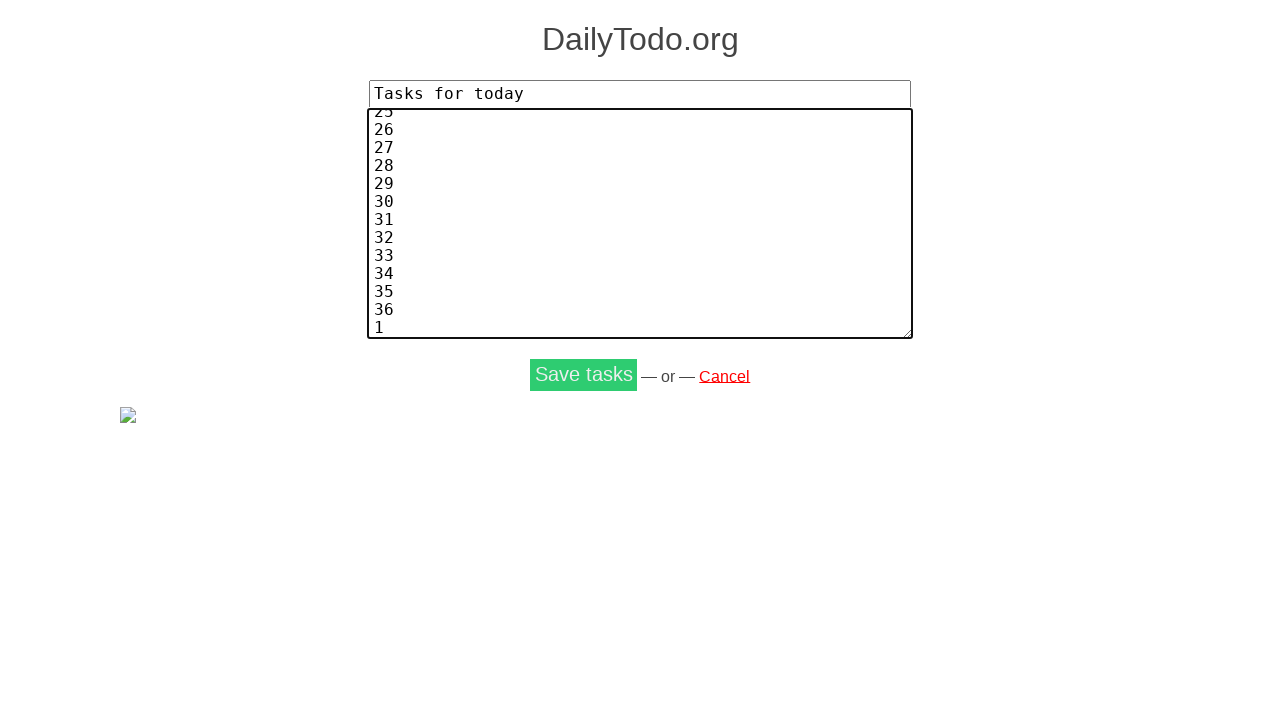

Typed task number 37 on input[name='tasks'], textarea[name='tasks'] >> nth=0
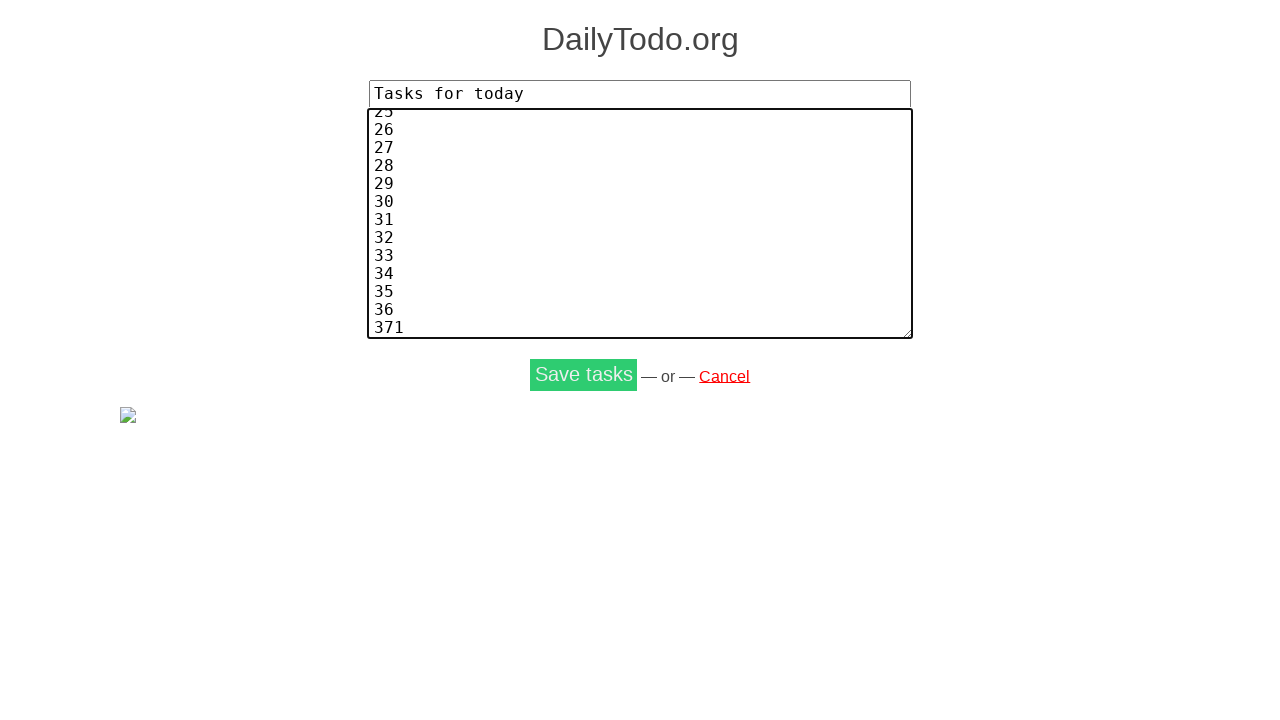

Pressed Enter after task 37 on input[name='tasks'], textarea[name='tasks'] >> nth=0
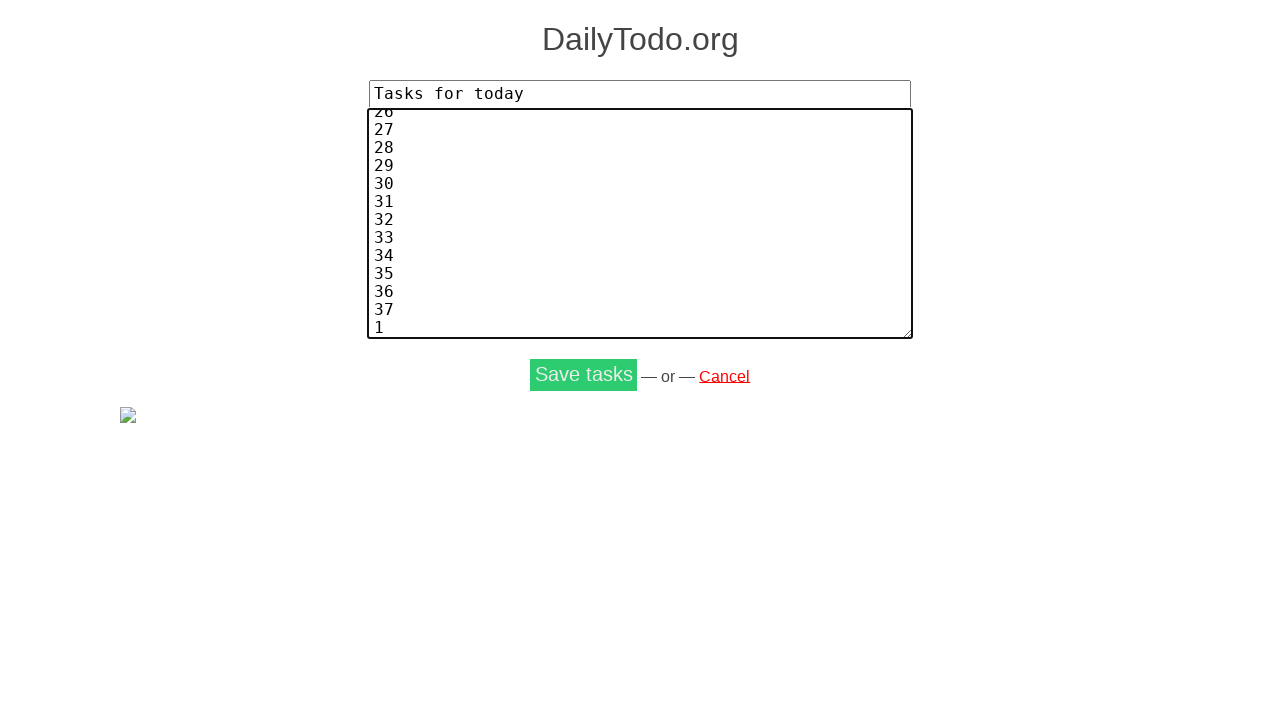

Typed task number 38 on input[name='tasks'], textarea[name='tasks'] >> nth=0
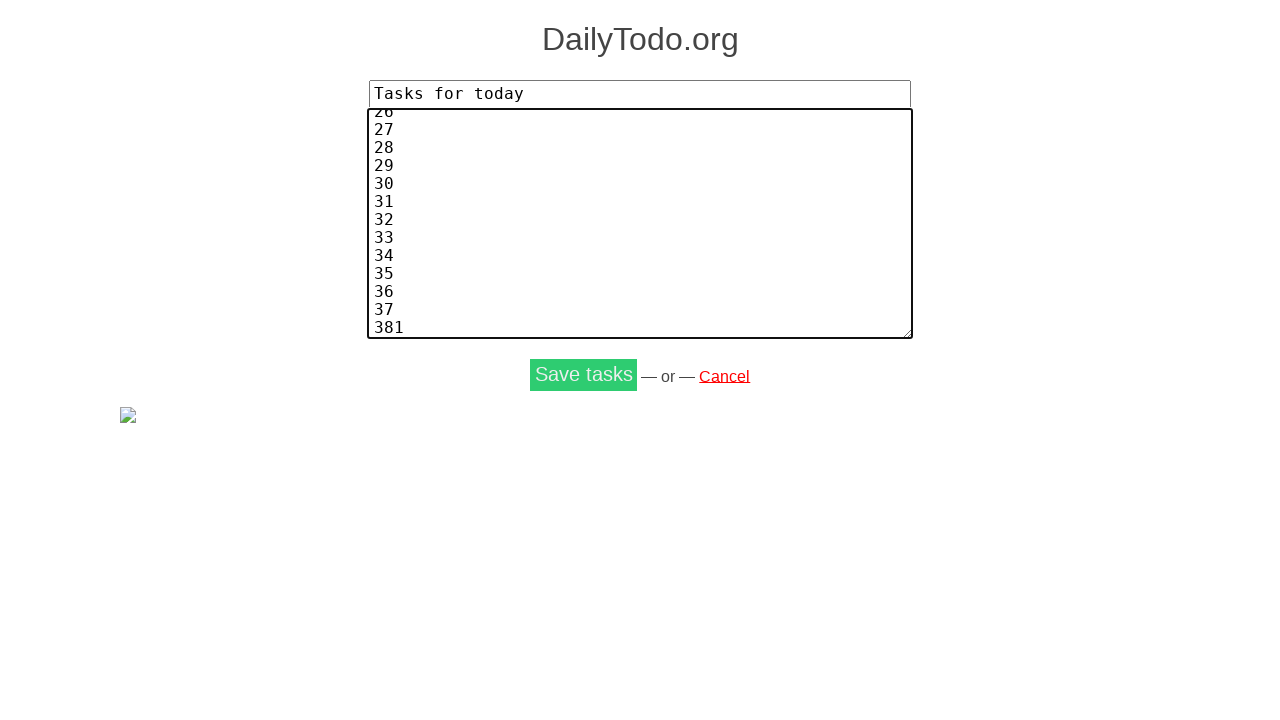

Pressed Enter after task 38 on input[name='tasks'], textarea[name='tasks'] >> nth=0
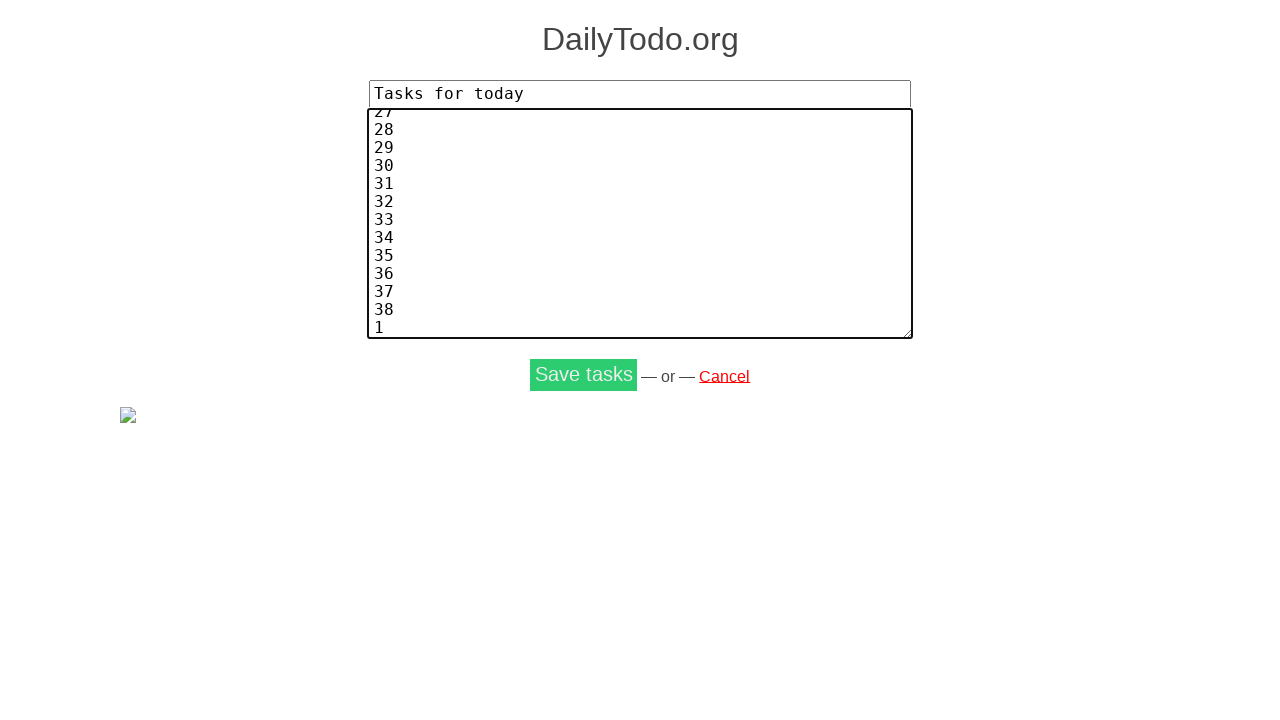

Typed task number 39 on input[name='tasks'], textarea[name='tasks'] >> nth=0
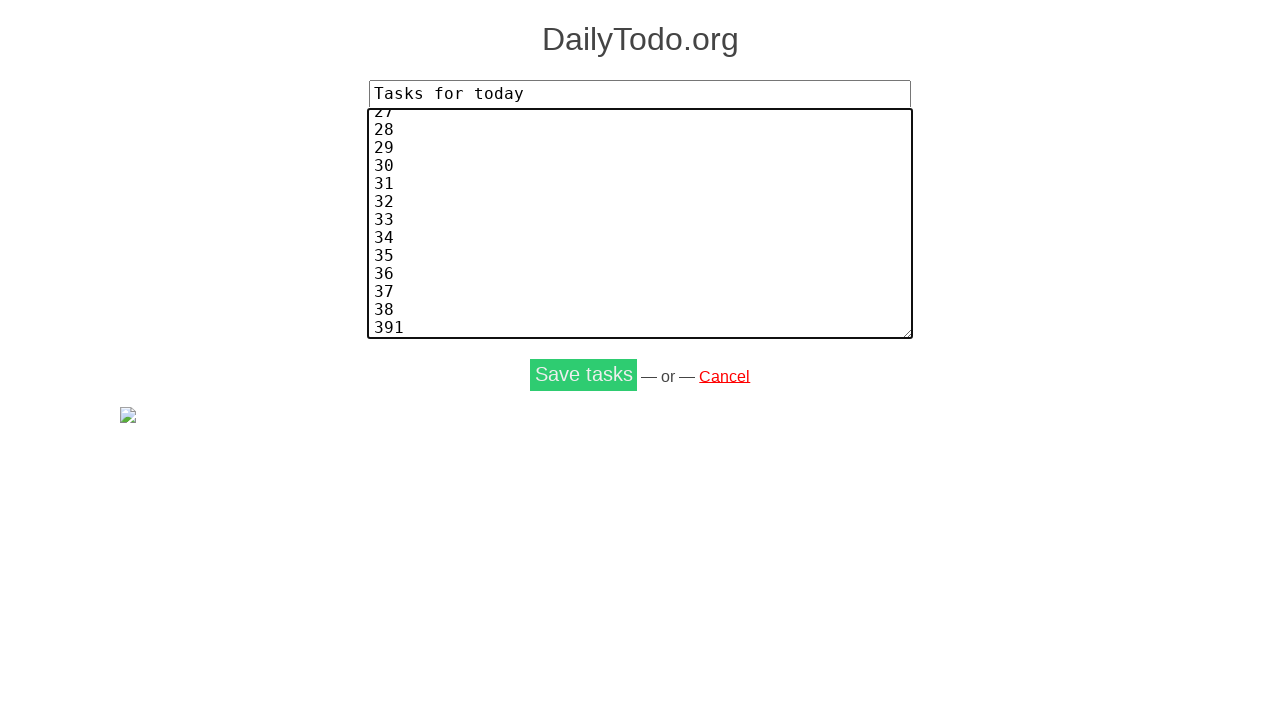

Pressed Enter after task 39 on input[name='tasks'], textarea[name='tasks'] >> nth=0
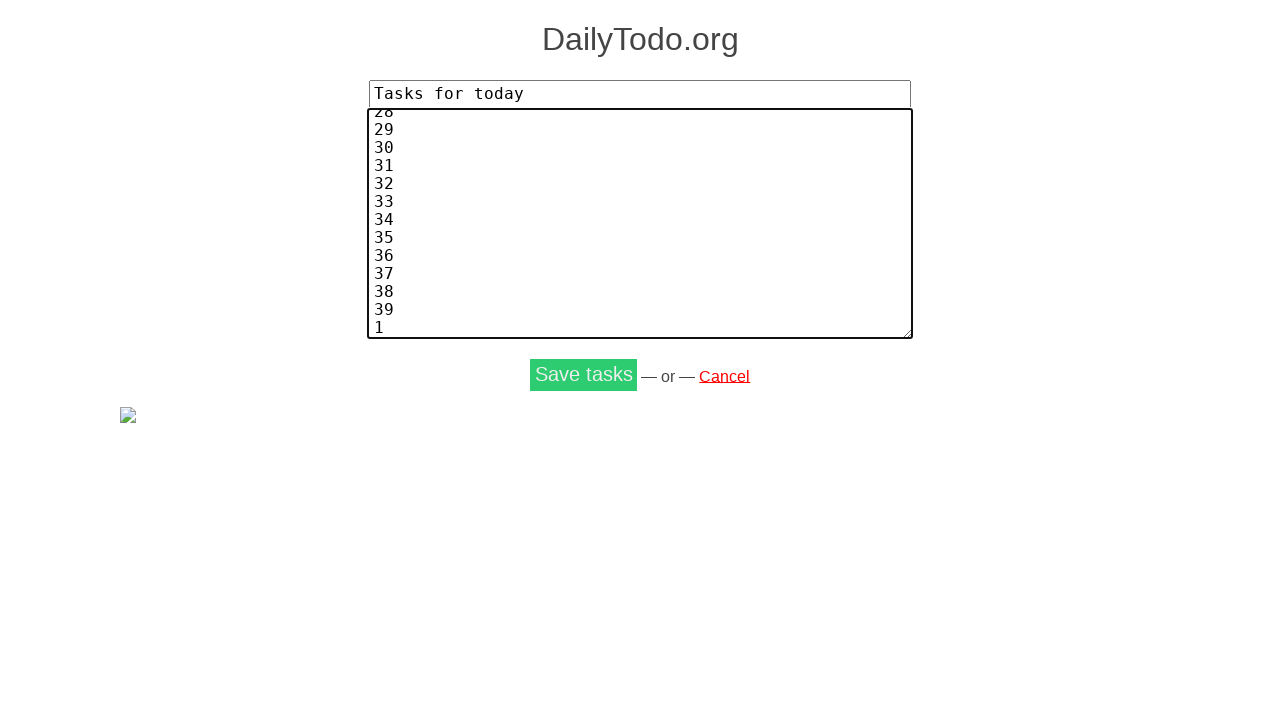

Typed task number 40 on input[name='tasks'], textarea[name='tasks'] >> nth=0
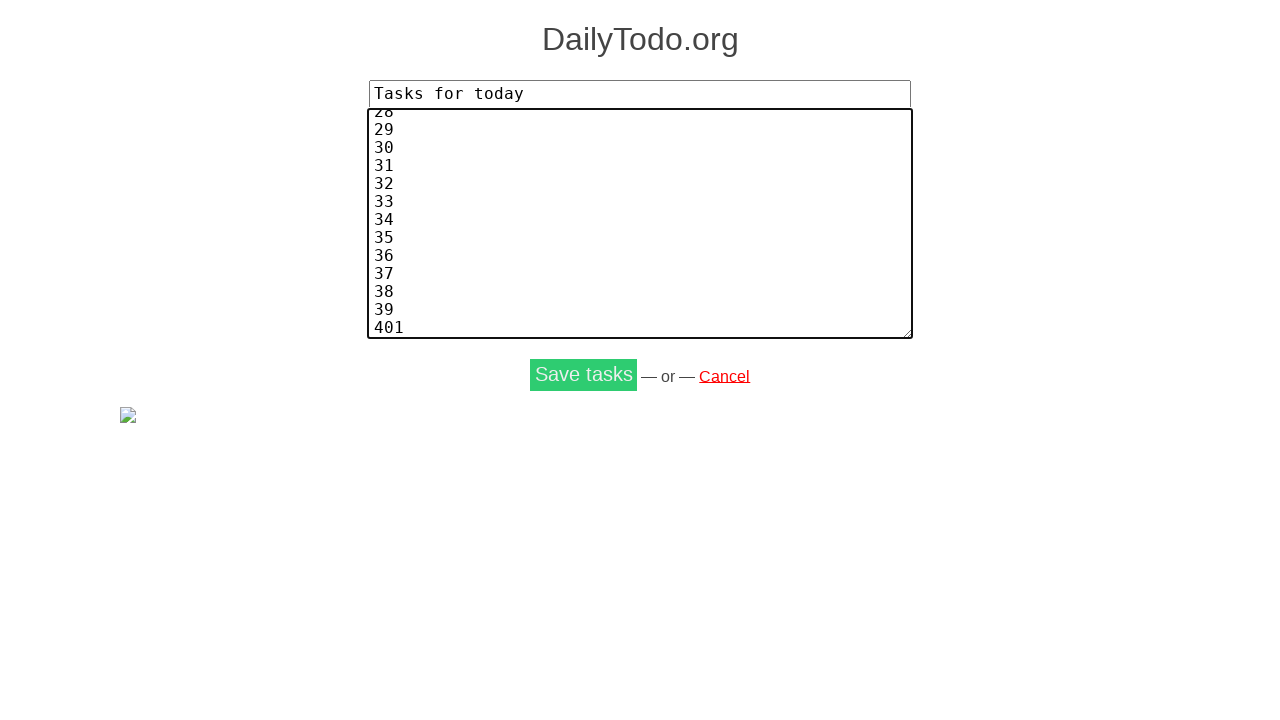

Pressed Enter after task 40 on input[name='tasks'], textarea[name='tasks'] >> nth=0
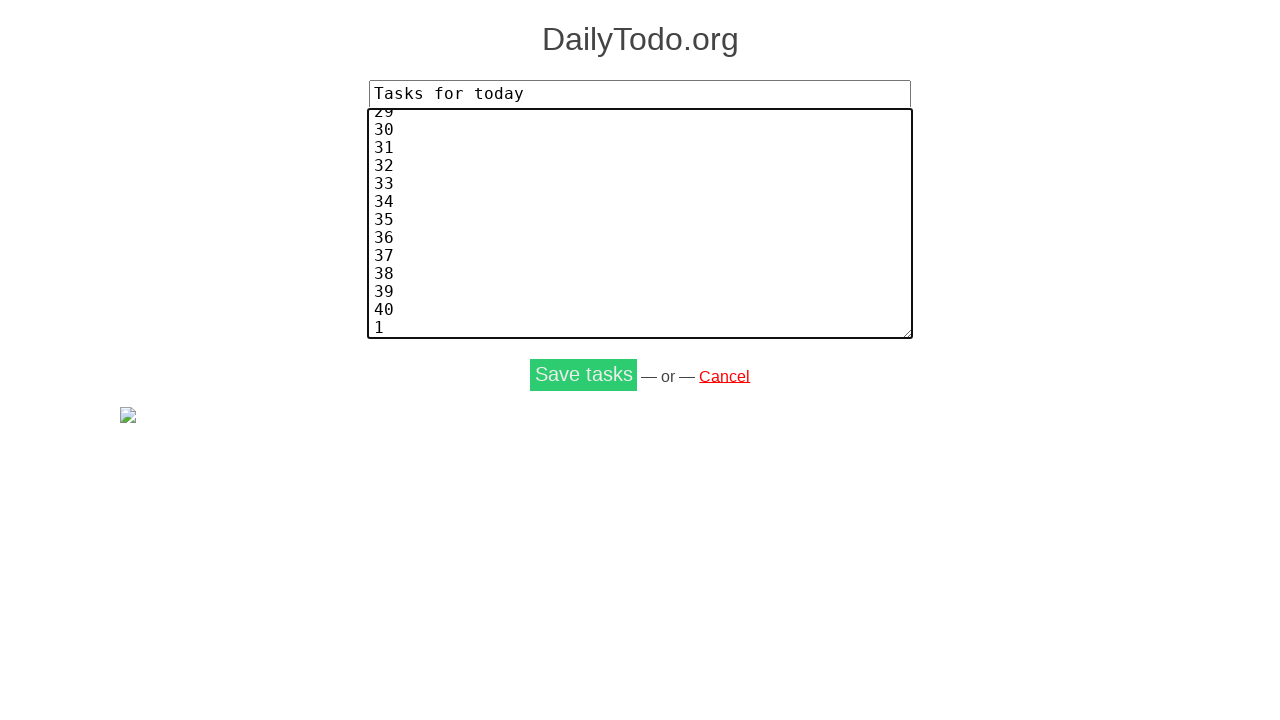

Typed task number 41 on input[name='tasks'], textarea[name='tasks'] >> nth=0
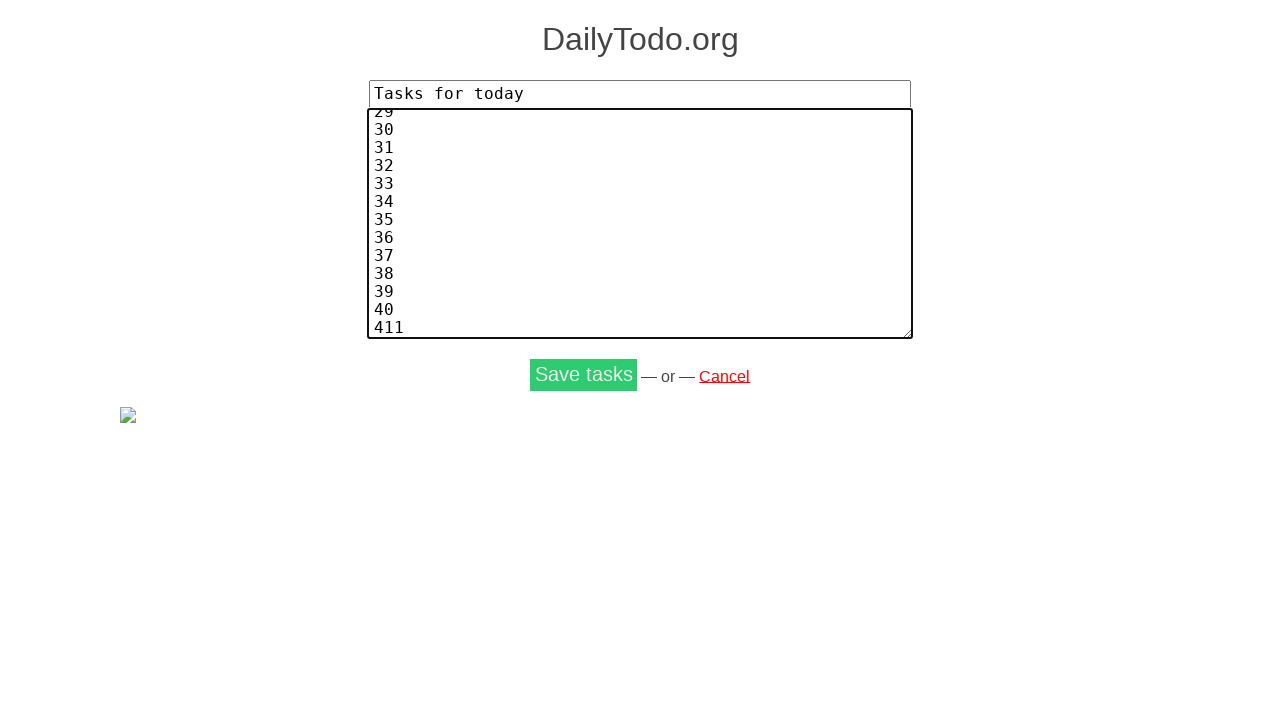

Pressed Enter after task 41 on input[name='tasks'], textarea[name='tasks'] >> nth=0
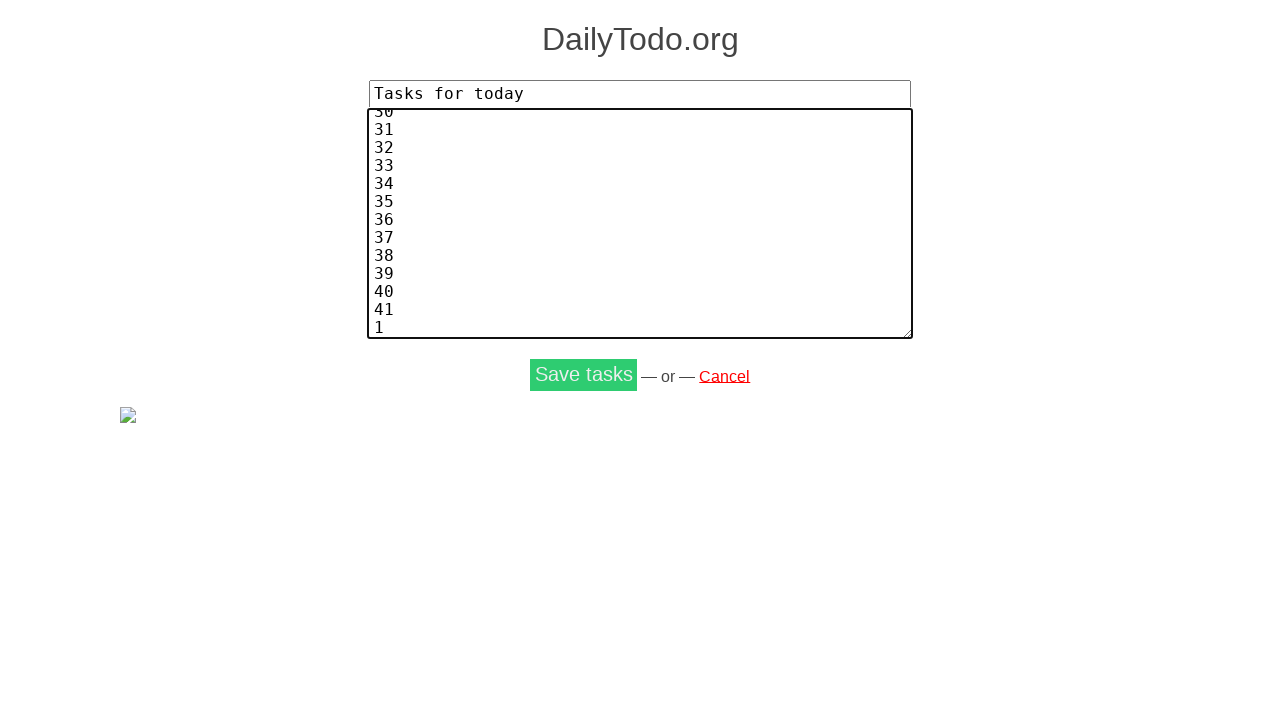

Typed task number 42 on input[name='tasks'], textarea[name='tasks'] >> nth=0
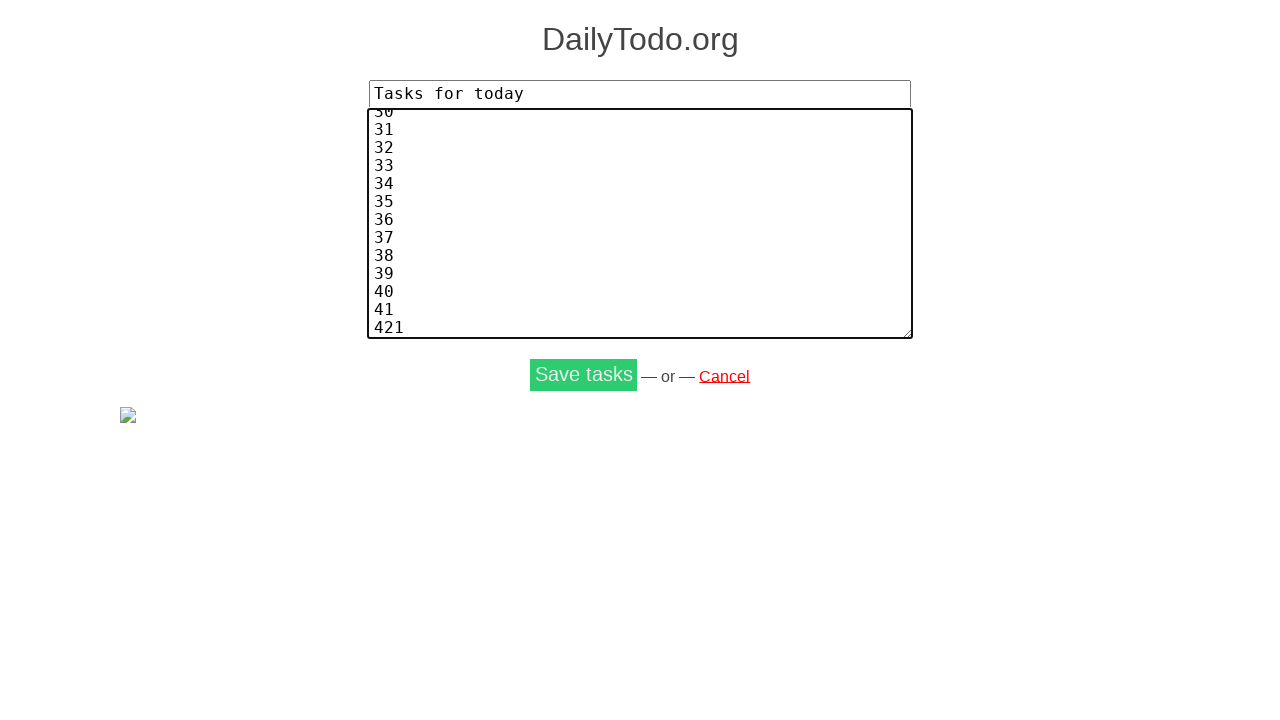

Pressed Enter after task 42 on input[name='tasks'], textarea[name='tasks'] >> nth=0
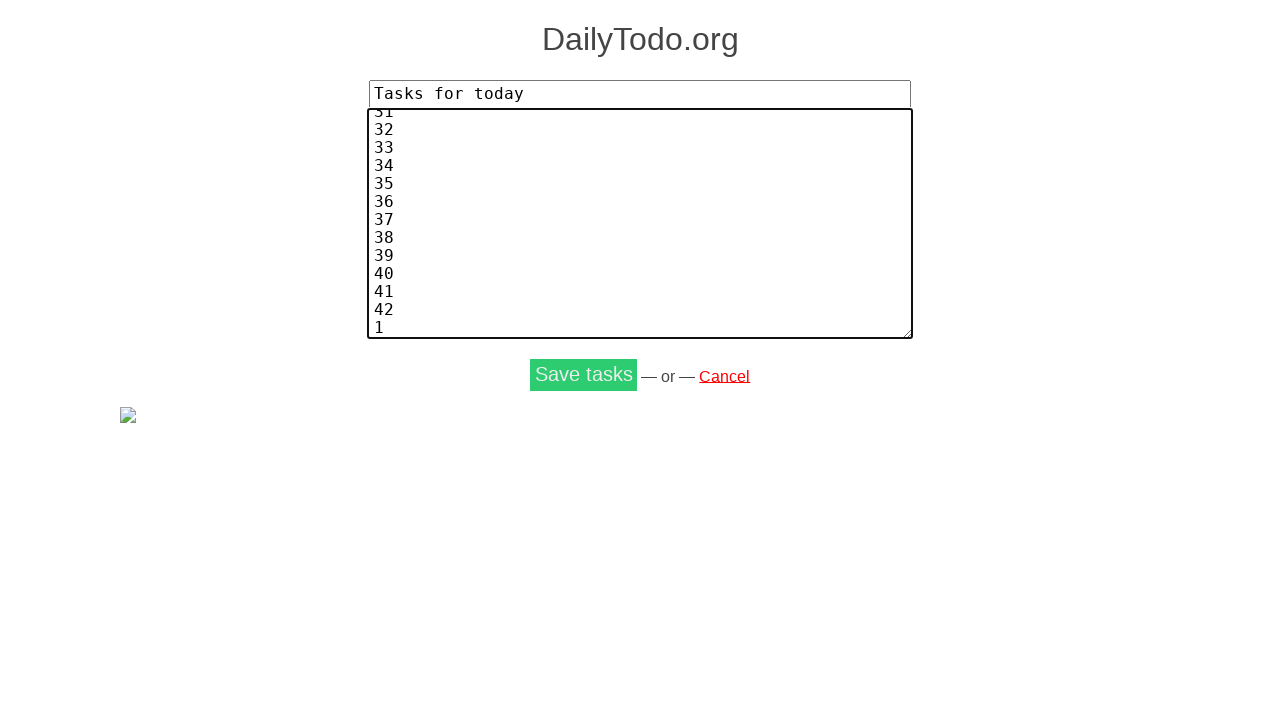

Typed task number 43 on input[name='tasks'], textarea[name='tasks'] >> nth=0
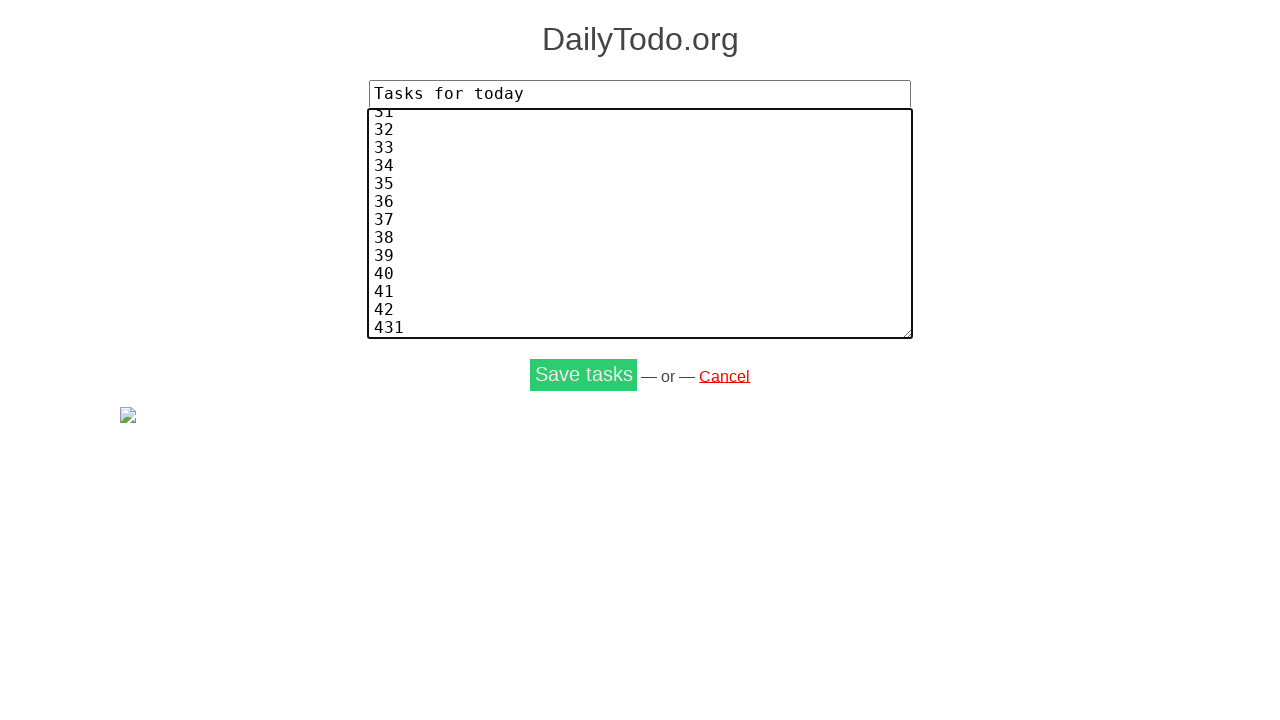

Pressed Enter after task 43 on input[name='tasks'], textarea[name='tasks'] >> nth=0
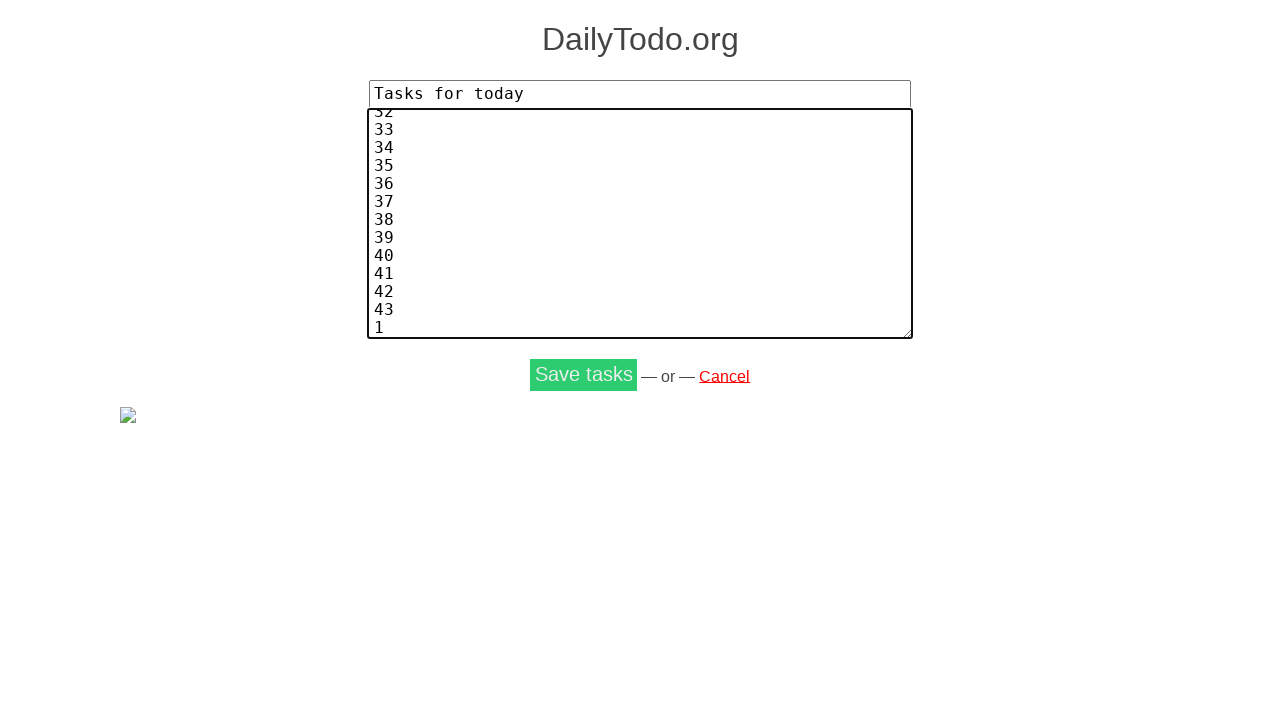

Typed task number 44 on input[name='tasks'], textarea[name='tasks'] >> nth=0
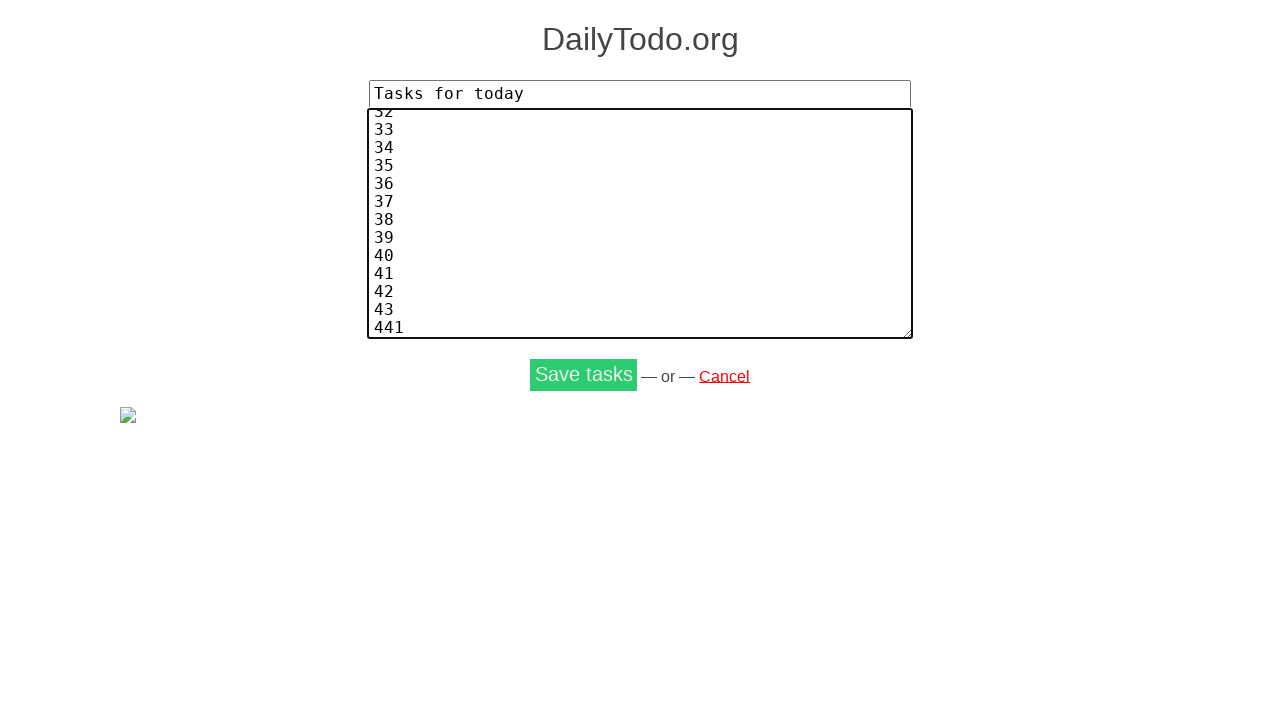

Pressed Enter after task 44 on input[name='tasks'], textarea[name='tasks'] >> nth=0
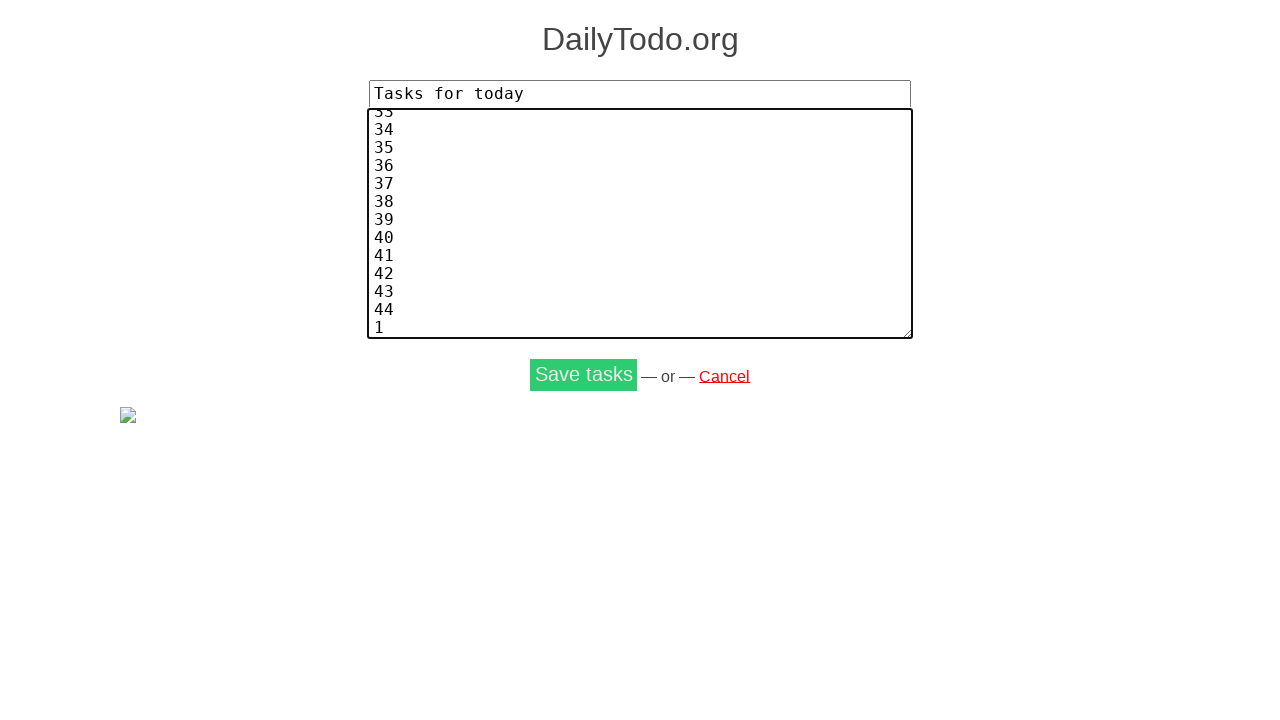

Typed task number 45 on input[name='tasks'], textarea[name='tasks'] >> nth=0
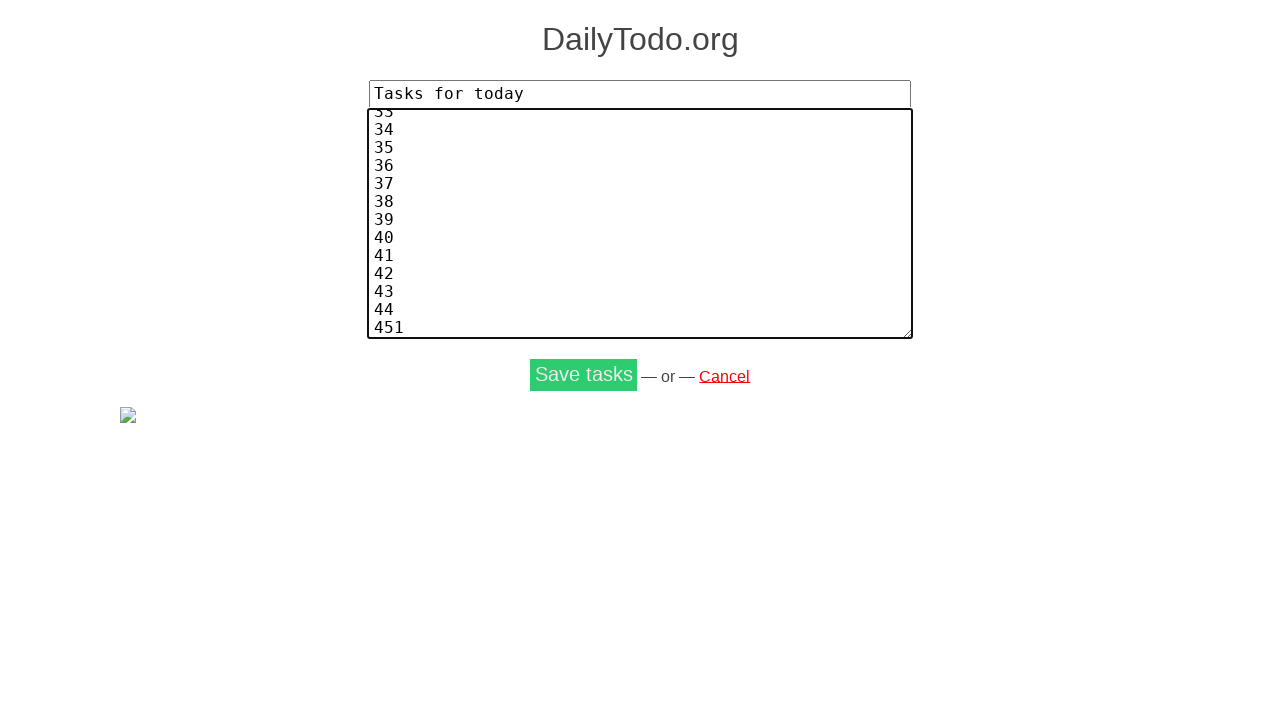

Pressed Enter after task 45 on input[name='tasks'], textarea[name='tasks'] >> nth=0
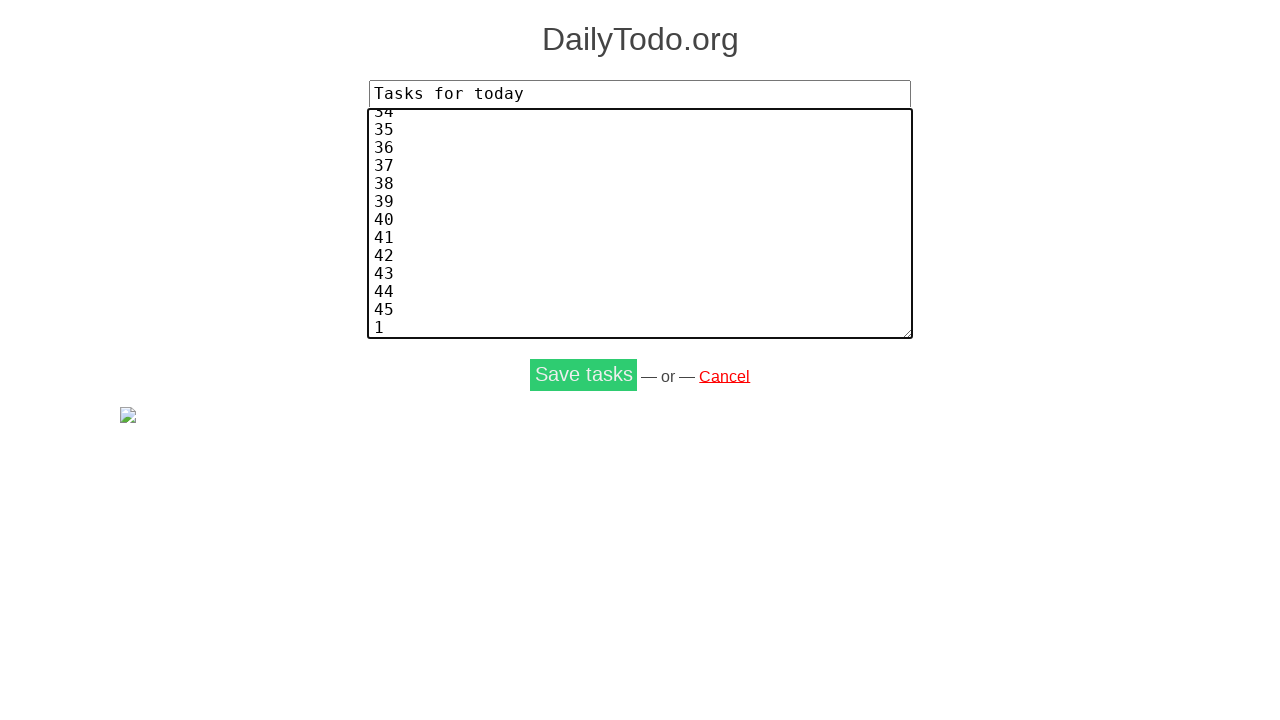

Typed task number 46 on input[name='tasks'], textarea[name='tasks'] >> nth=0
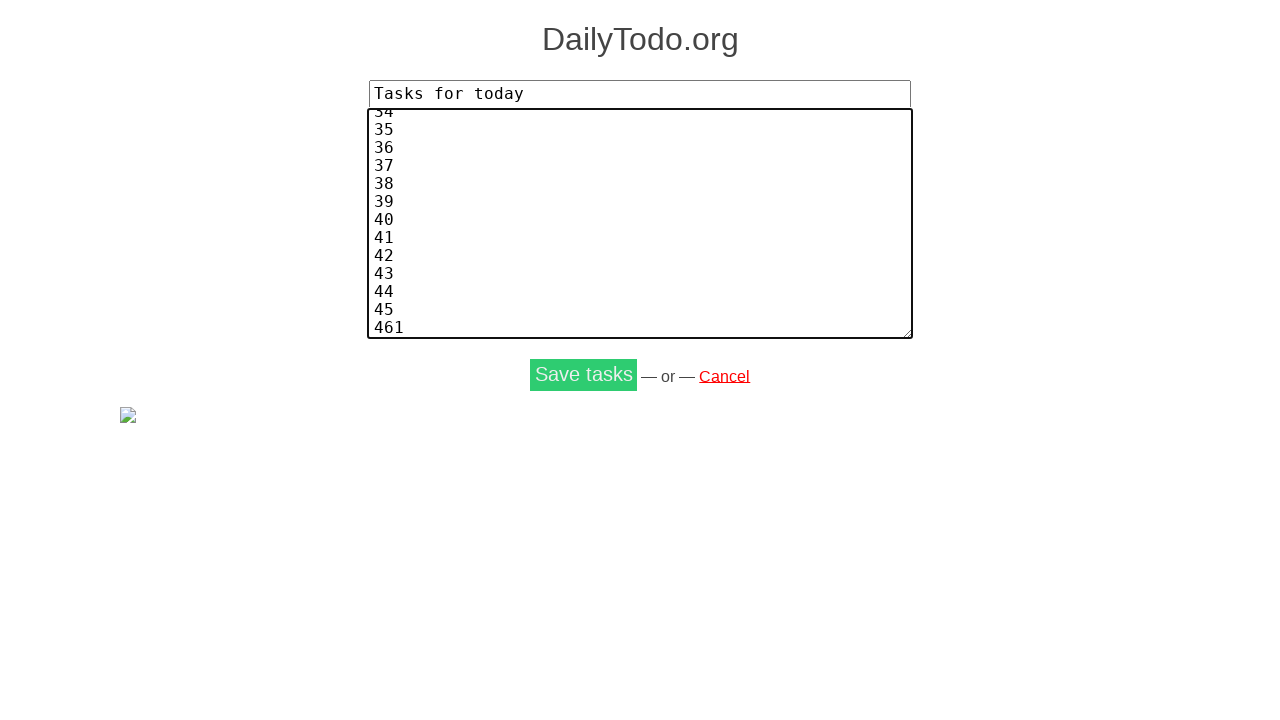

Pressed Enter after task 46 on input[name='tasks'], textarea[name='tasks'] >> nth=0
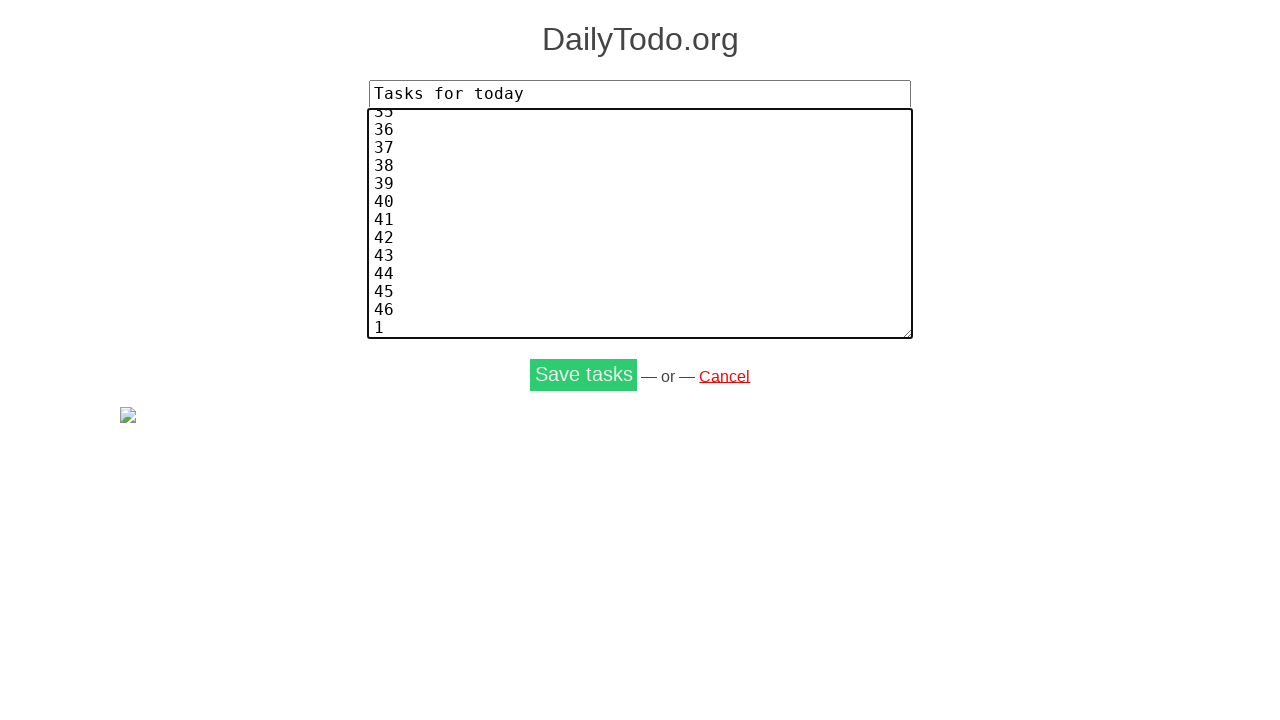

Typed task number 47 on input[name='tasks'], textarea[name='tasks'] >> nth=0
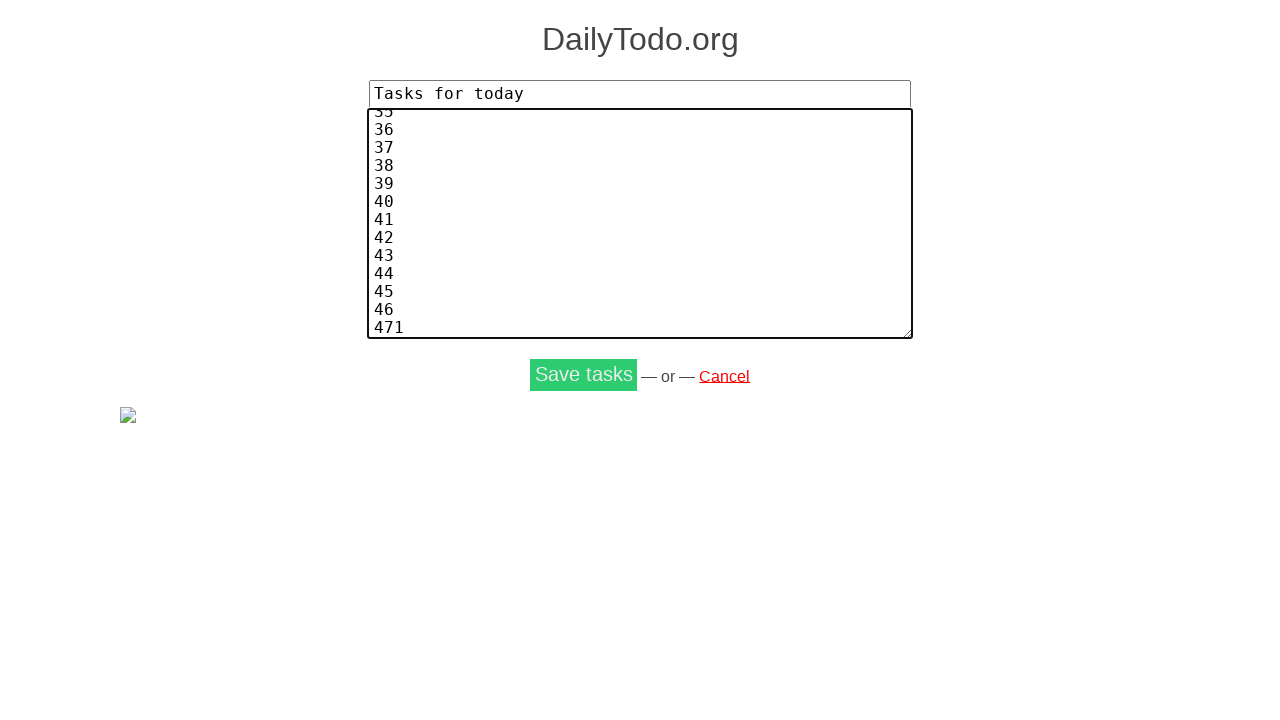

Pressed Enter after task 47 on input[name='tasks'], textarea[name='tasks'] >> nth=0
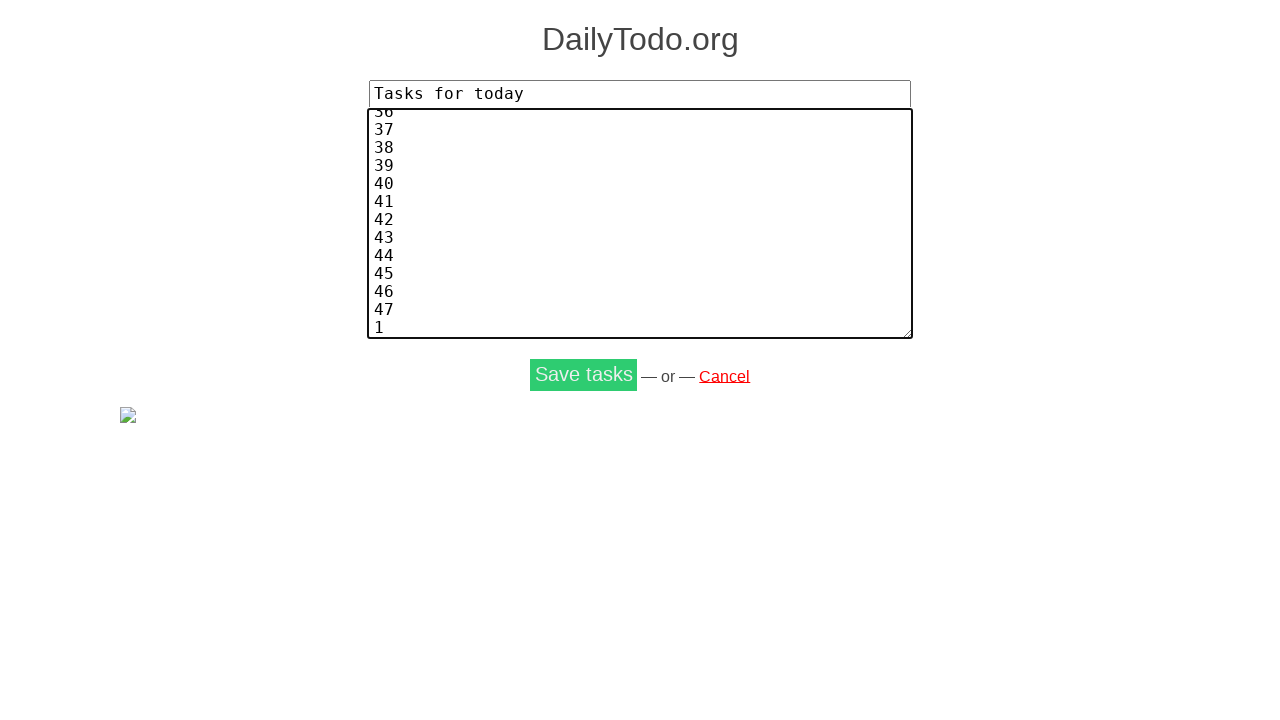

Typed task number 48 on input[name='tasks'], textarea[name='tasks'] >> nth=0
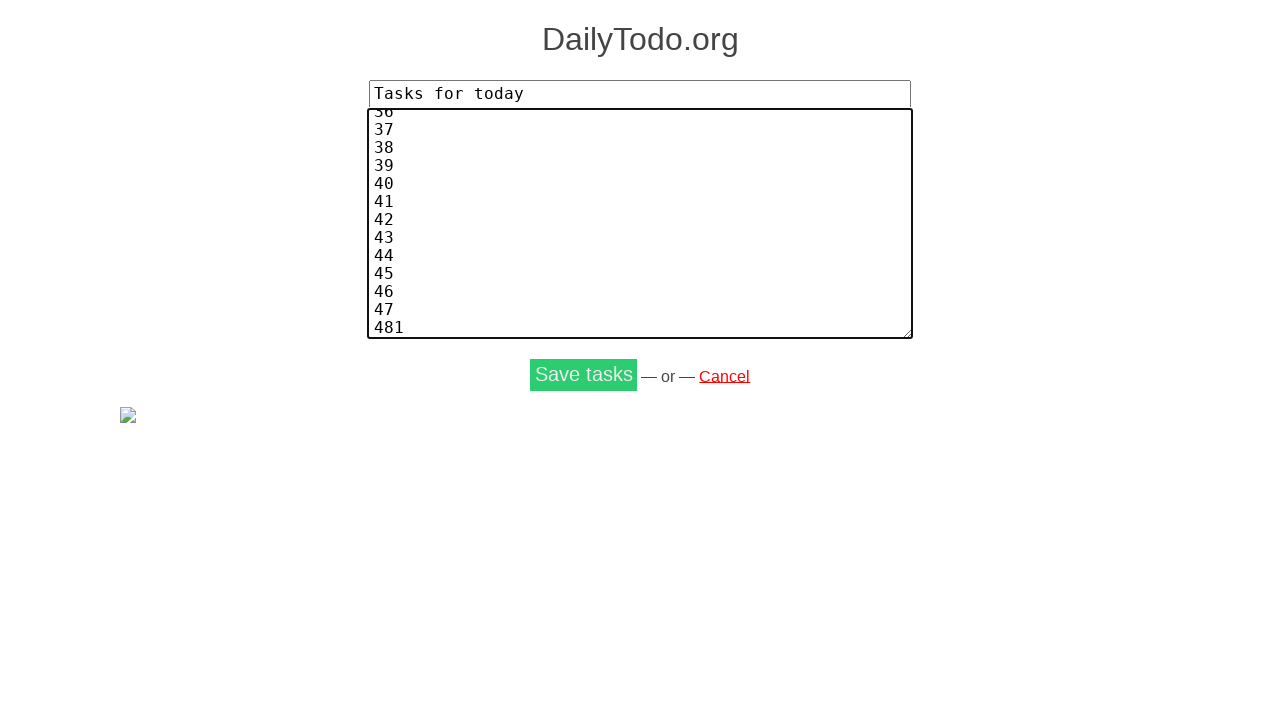

Pressed Enter after task 48 on input[name='tasks'], textarea[name='tasks'] >> nth=0
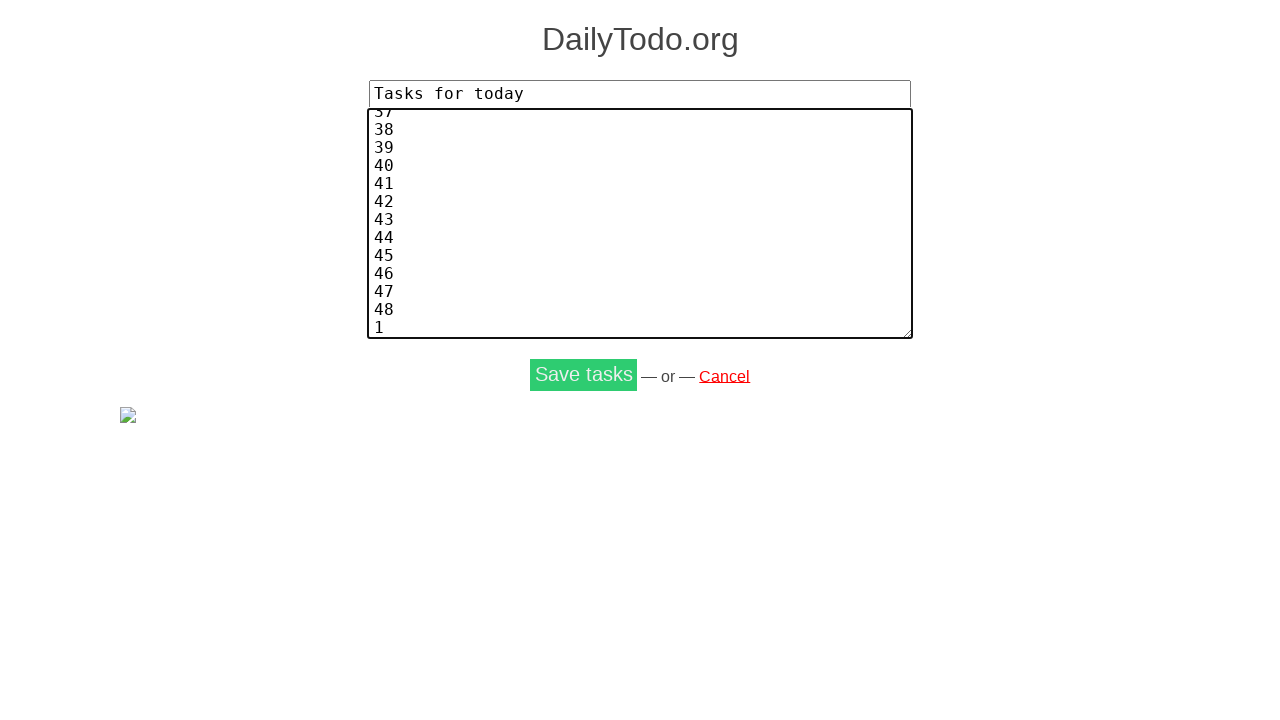

Typed task number 49 on input[name='tasks'], textarea[name='tasks'] >> nth=0
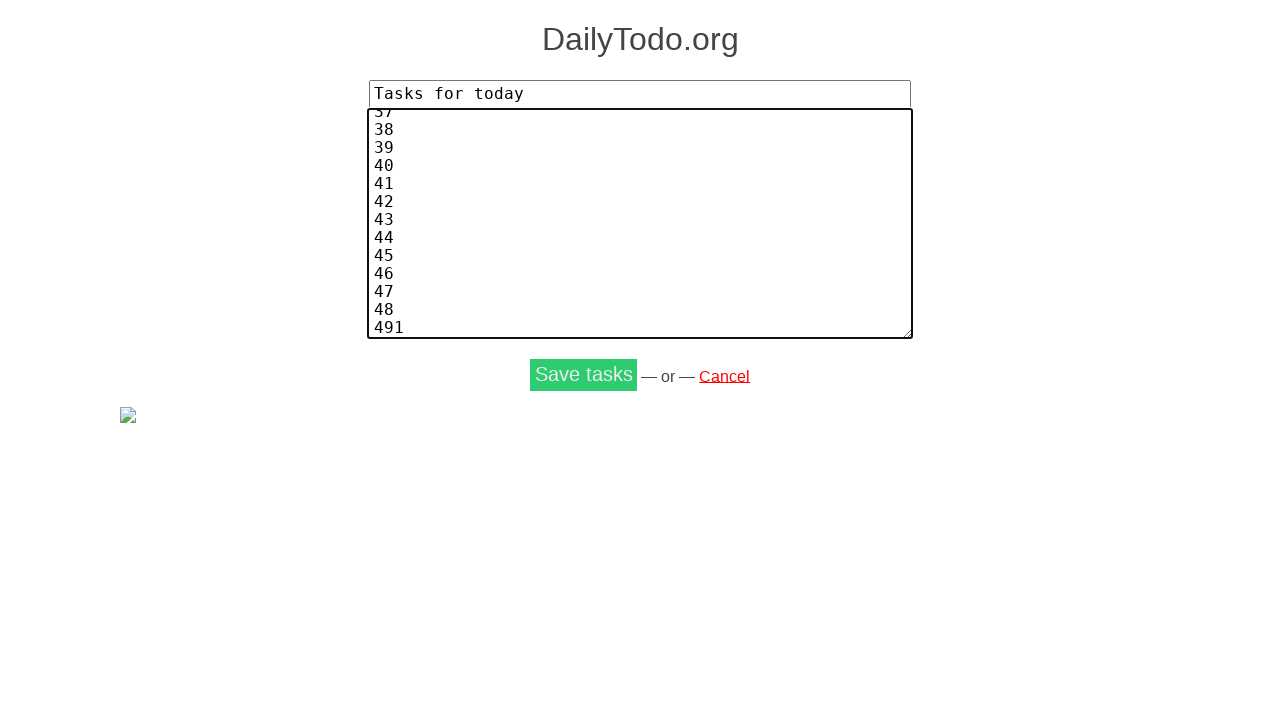

Pressed Enter after task 49 on input[name='tasks'], textarea[name='tasks'] >> nth=0
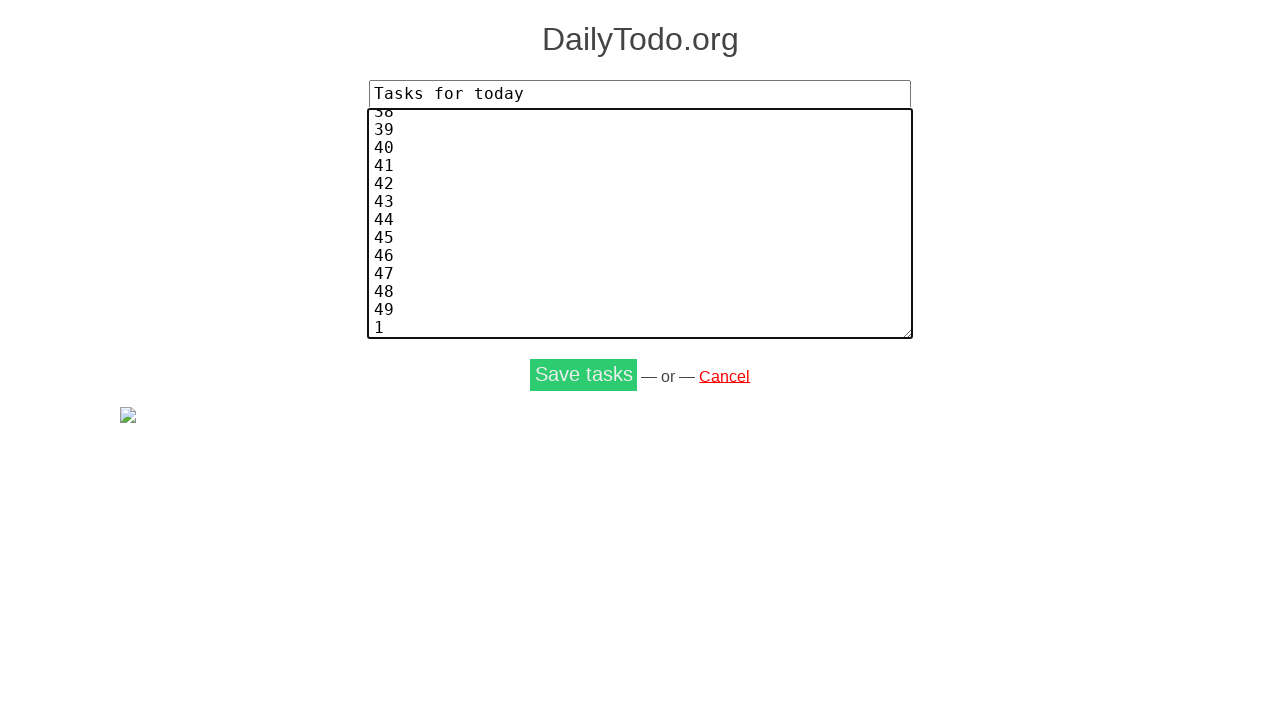

Typed task number 50 on input[name='tasks'], textarea[name='tasks'] >> nth=0
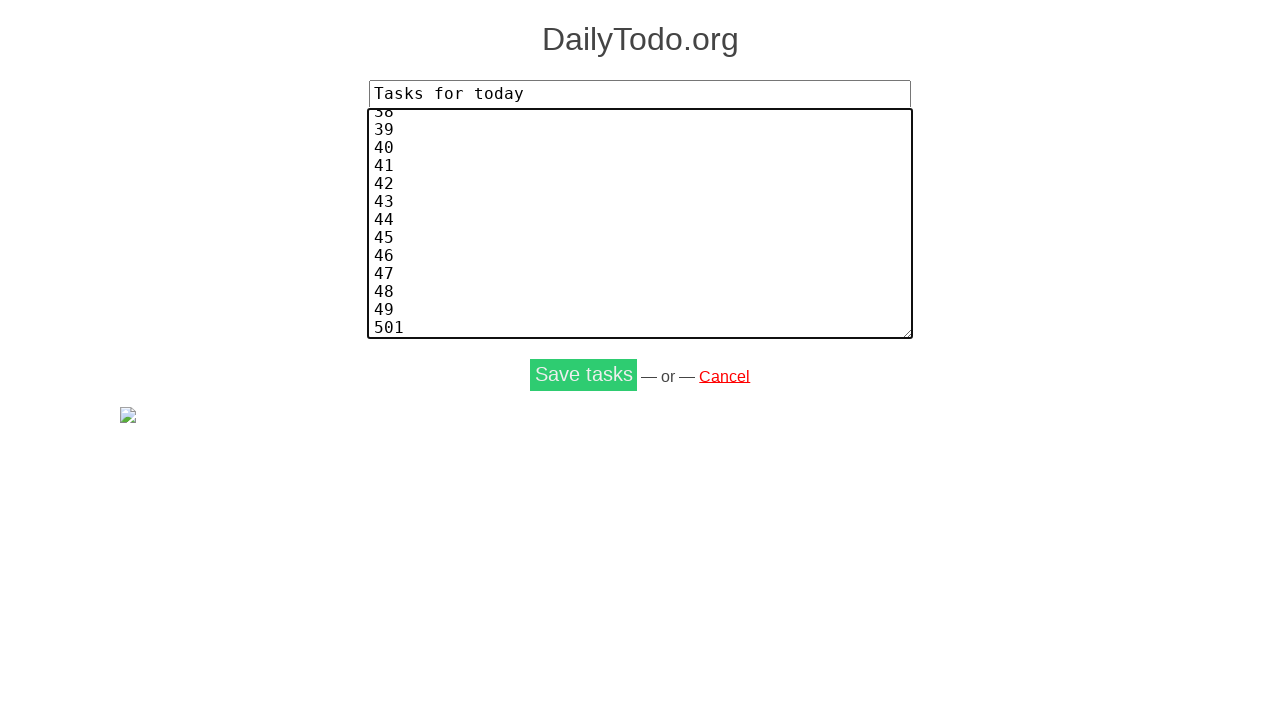

Pressed Enter after task 50 on input[name='tasks'], textarea[name='tasks'] >> nth=0
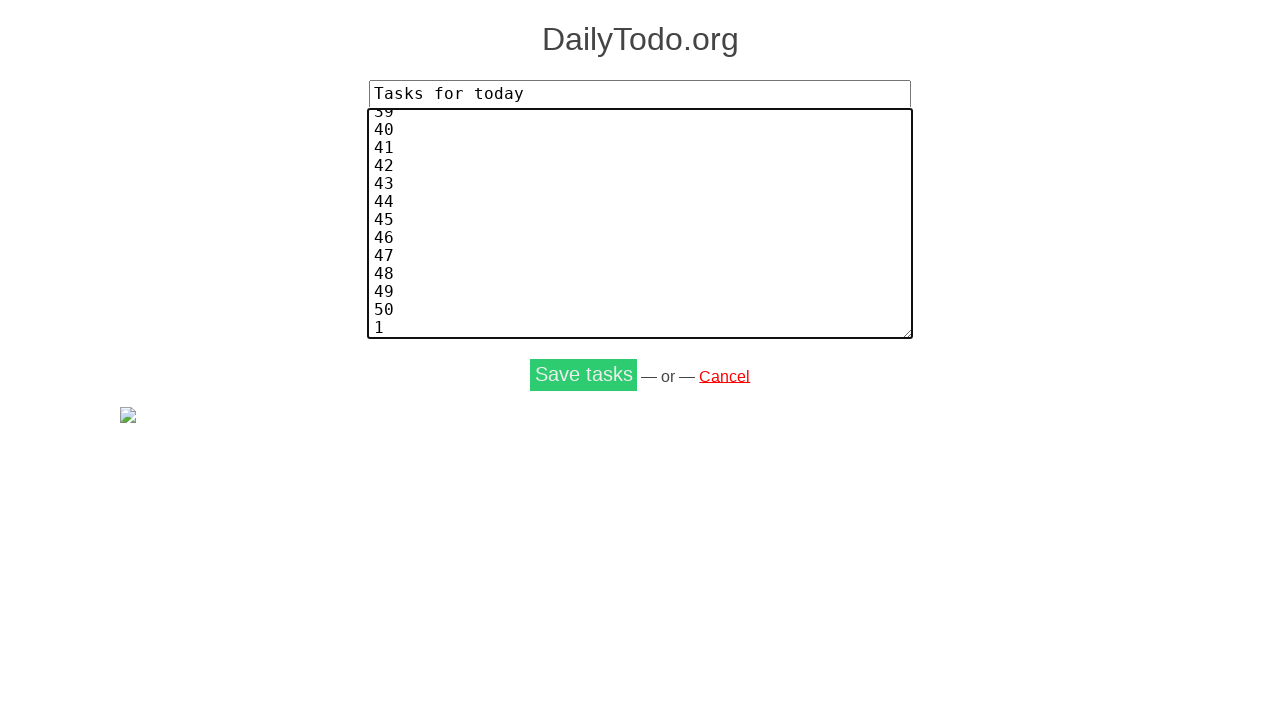

Typed task number 51 on input[name='tasks'], textarea[name='tasks'] >> nth=0
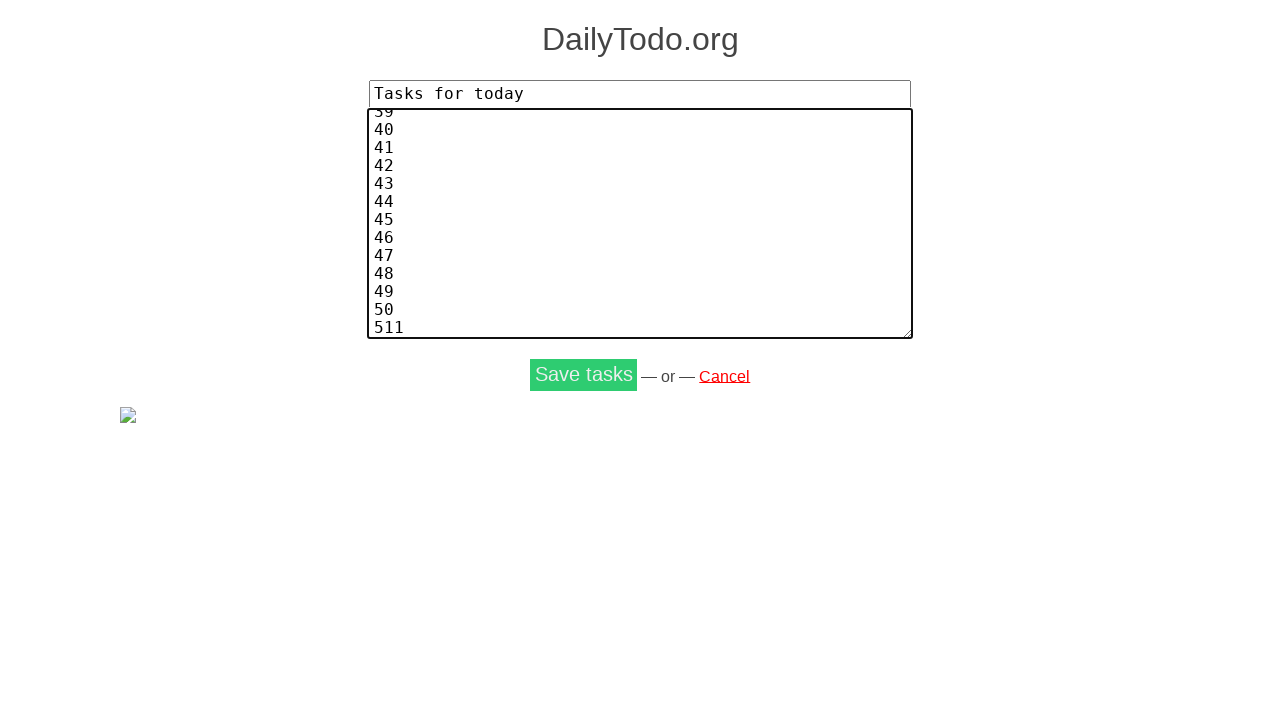

Pressed Enter after task 51 on input[name='tasks'], textarea[name='tasks'] >> nth=0
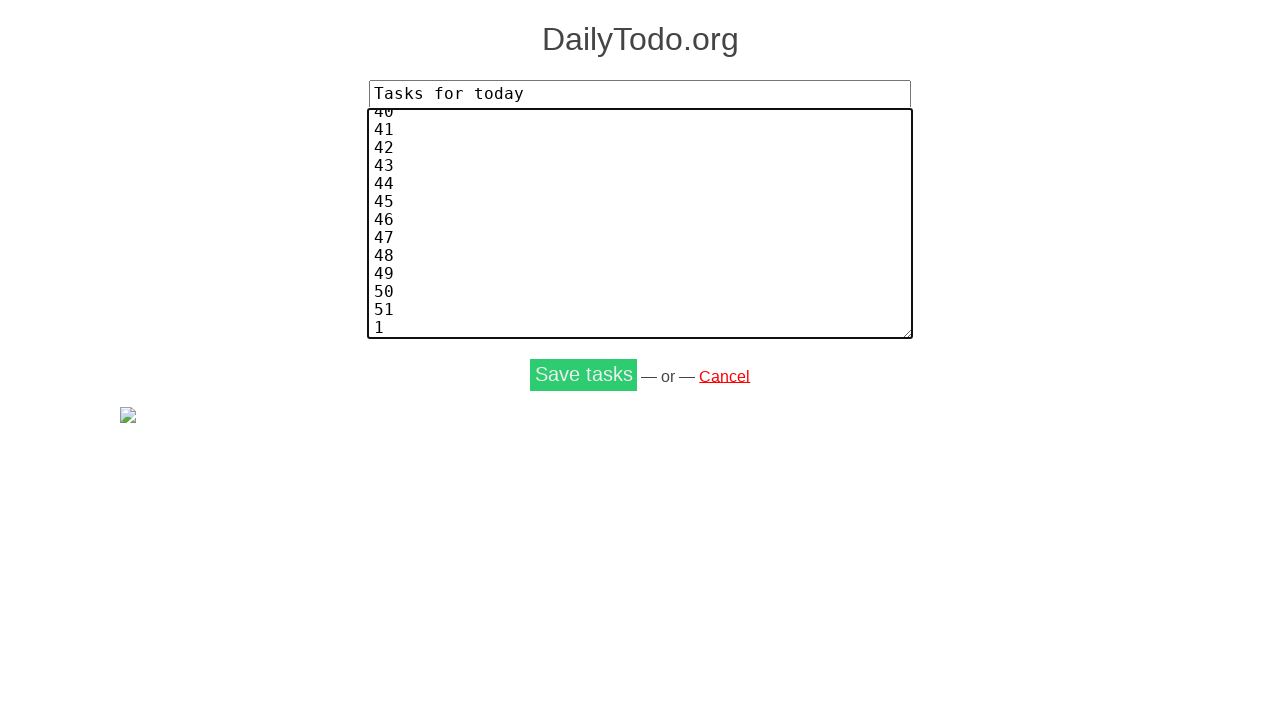

Typed task number 52 on input[name='tasks'], textarea[name='tasks'] >> nth=0
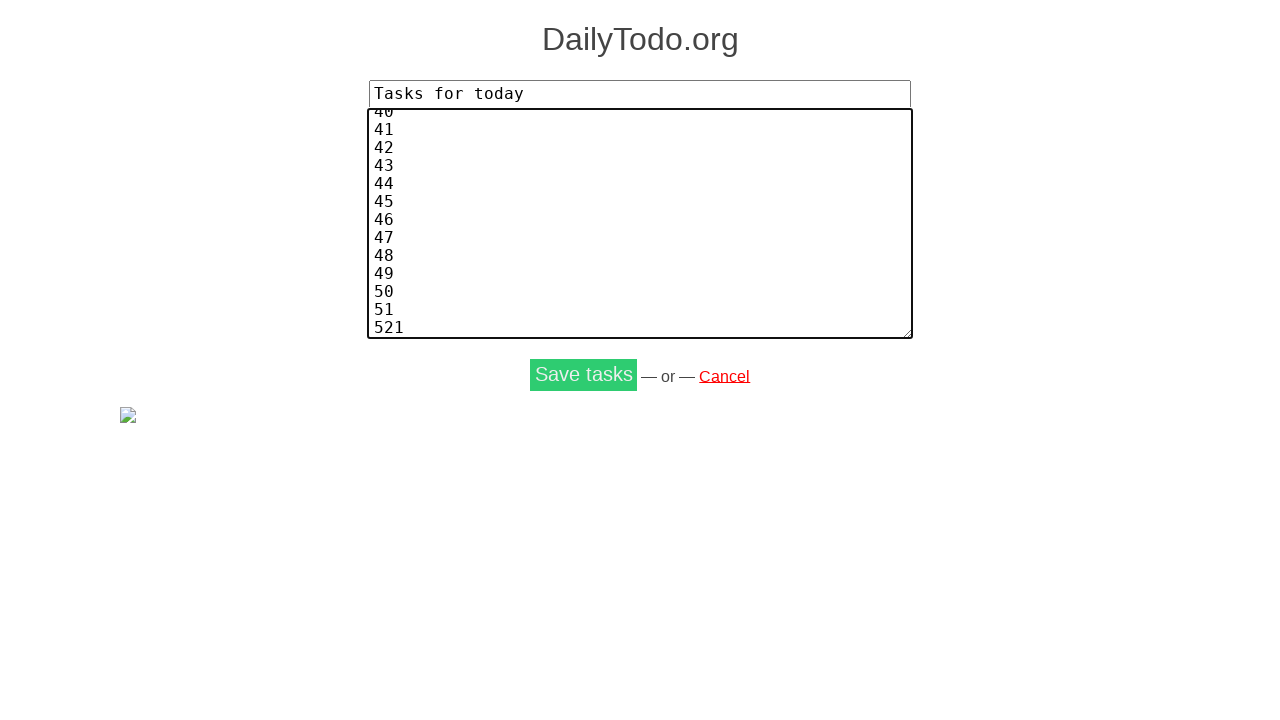

Pressed Enter after task 52 on input[name='tasks'], textarea[name='tasks'] >> nth=0
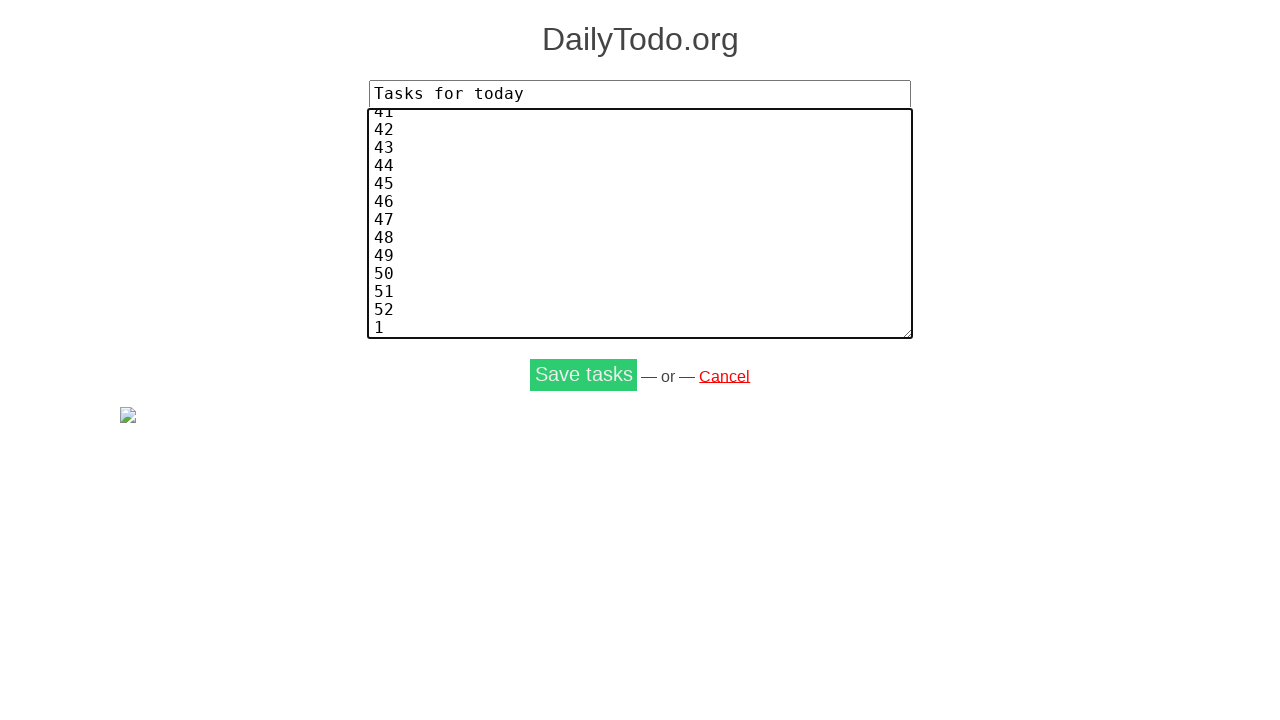

Typed task number 53 on input[name='tasks'], textarea[name='tasks'] >> nth=0
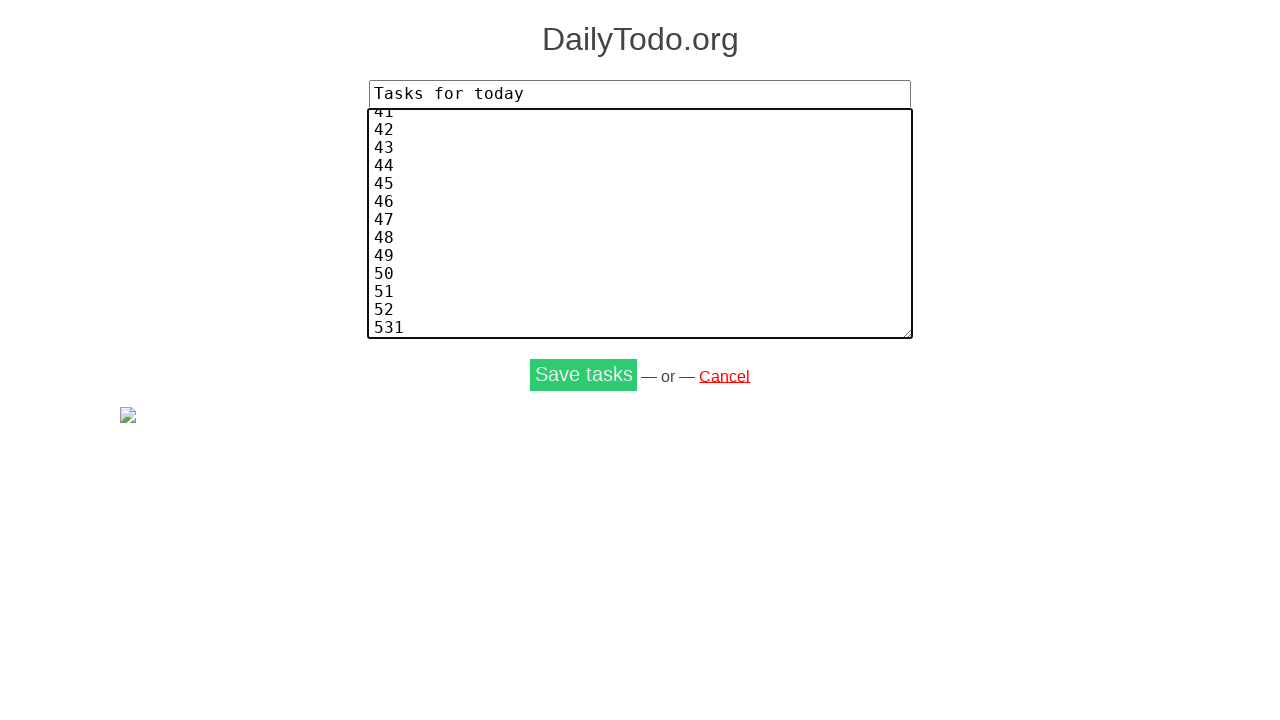

Pressed Enter after task 53 on input[name='tasks'], textarea[name='tasks'] >> nth=0
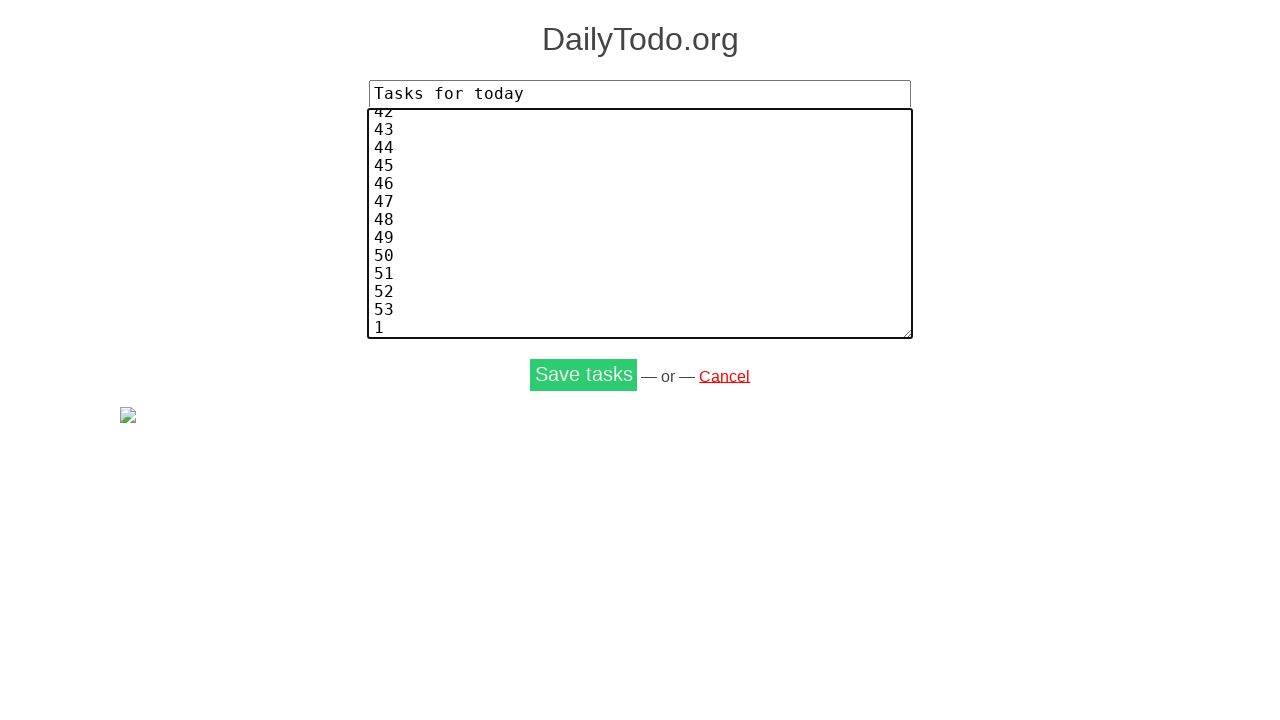

Typed task number 54 on input[name='tasks'], textarea[name='tasks'] >> nth=0
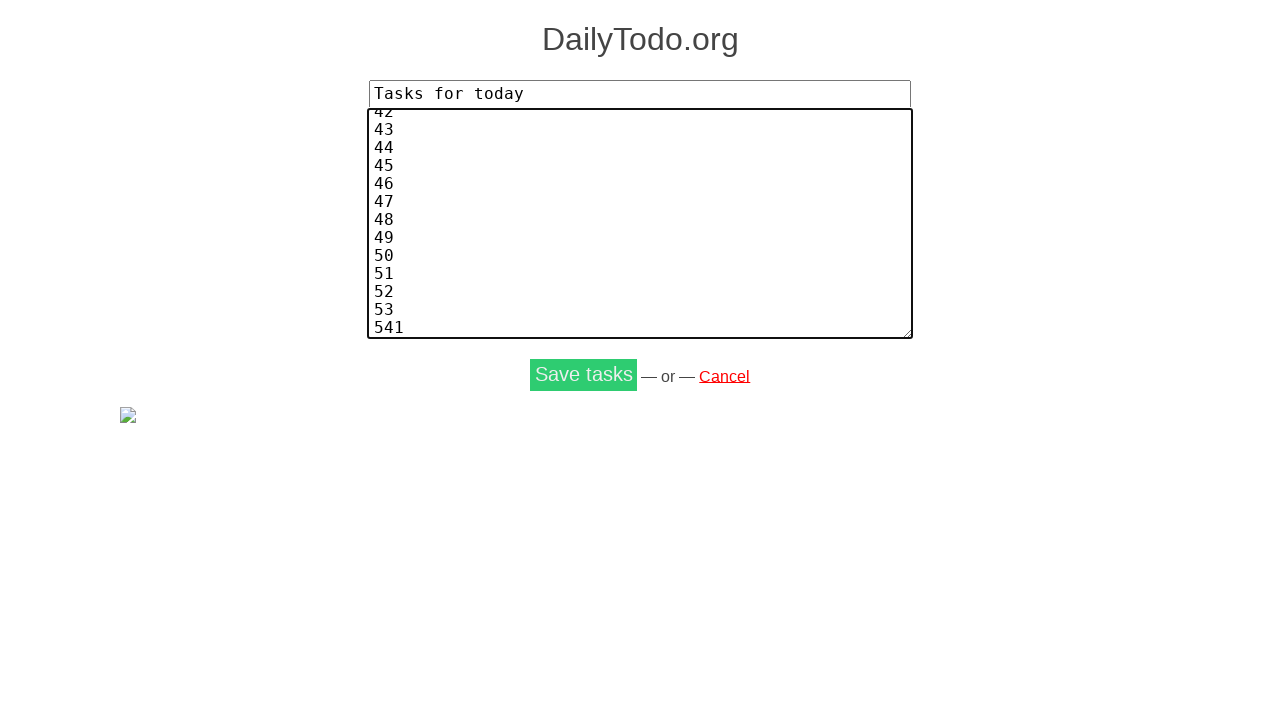

Pressed Enter after task 54 on input[name='tasks'], textarea[name='tasks'] >> nth=0
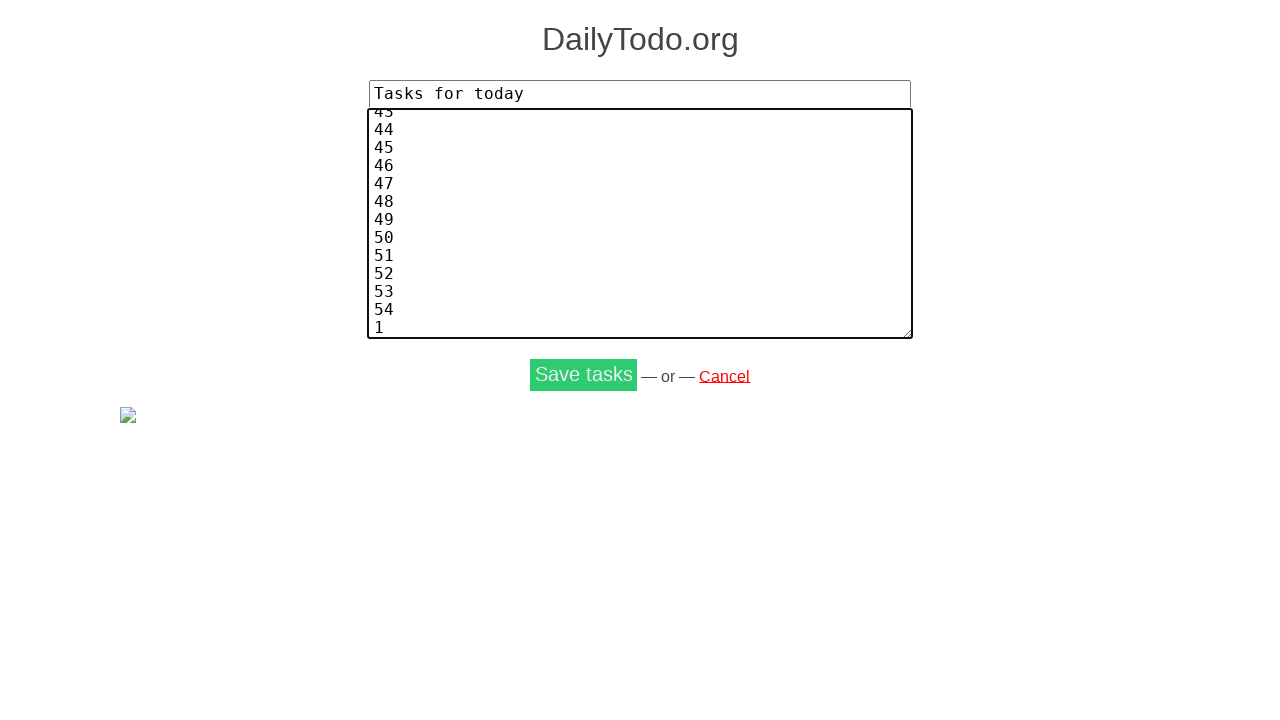

Typed task number 55 on input[name='tasks'], textarea[name='tasks'] >> nth=0
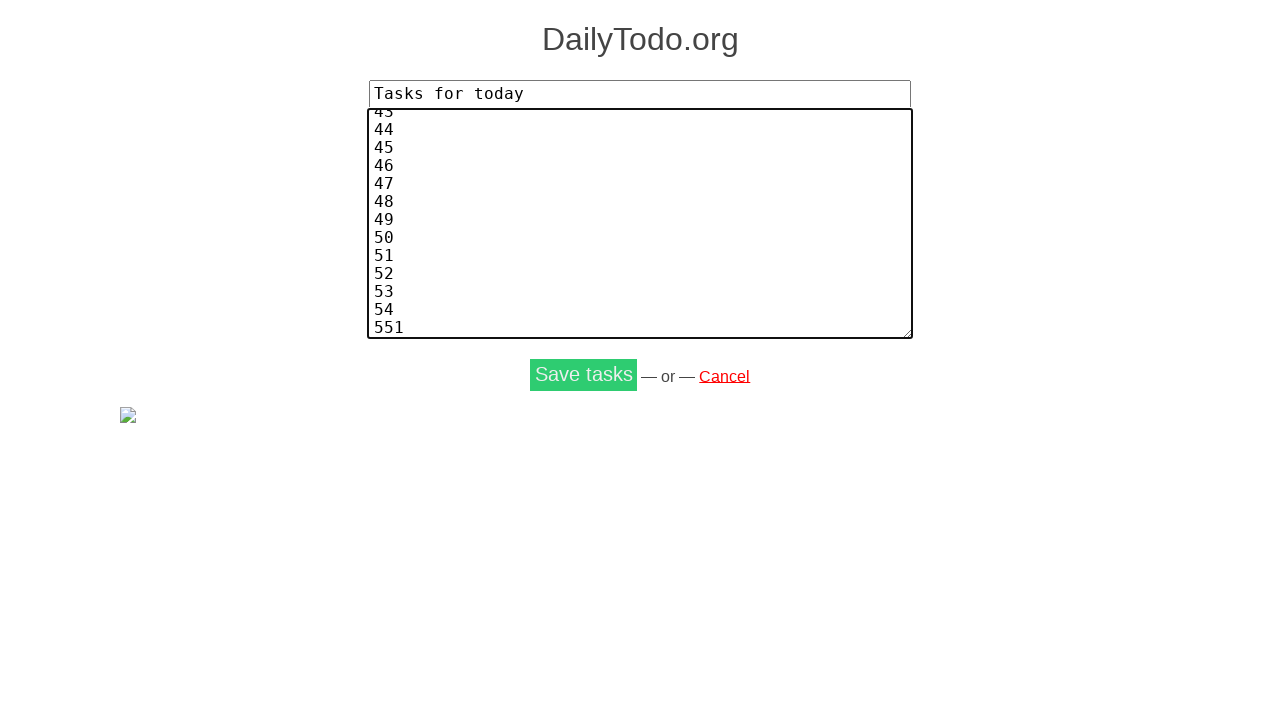

Pressed Enter after task 55 on input[name='tasks'], textarea[name='tasks'] >> nth=0
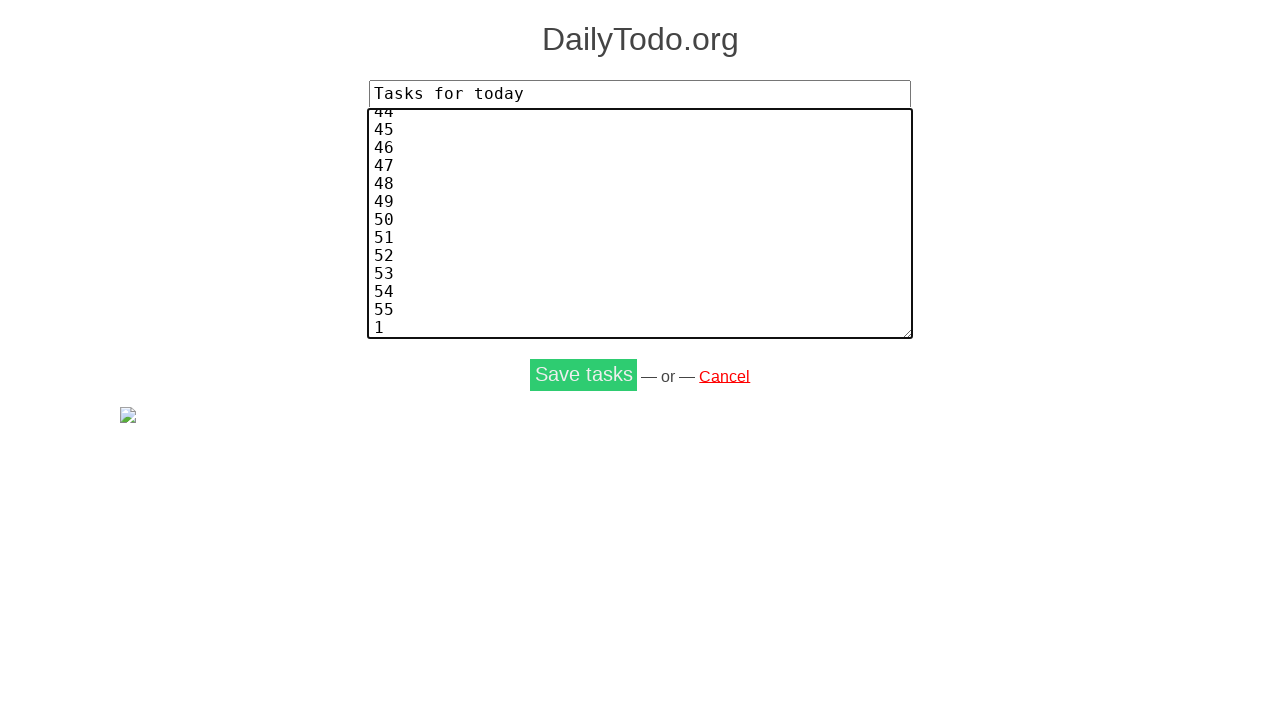

Typed task number 56 on input[name='tasks'], textarea[name='tasks'] >> nth=0
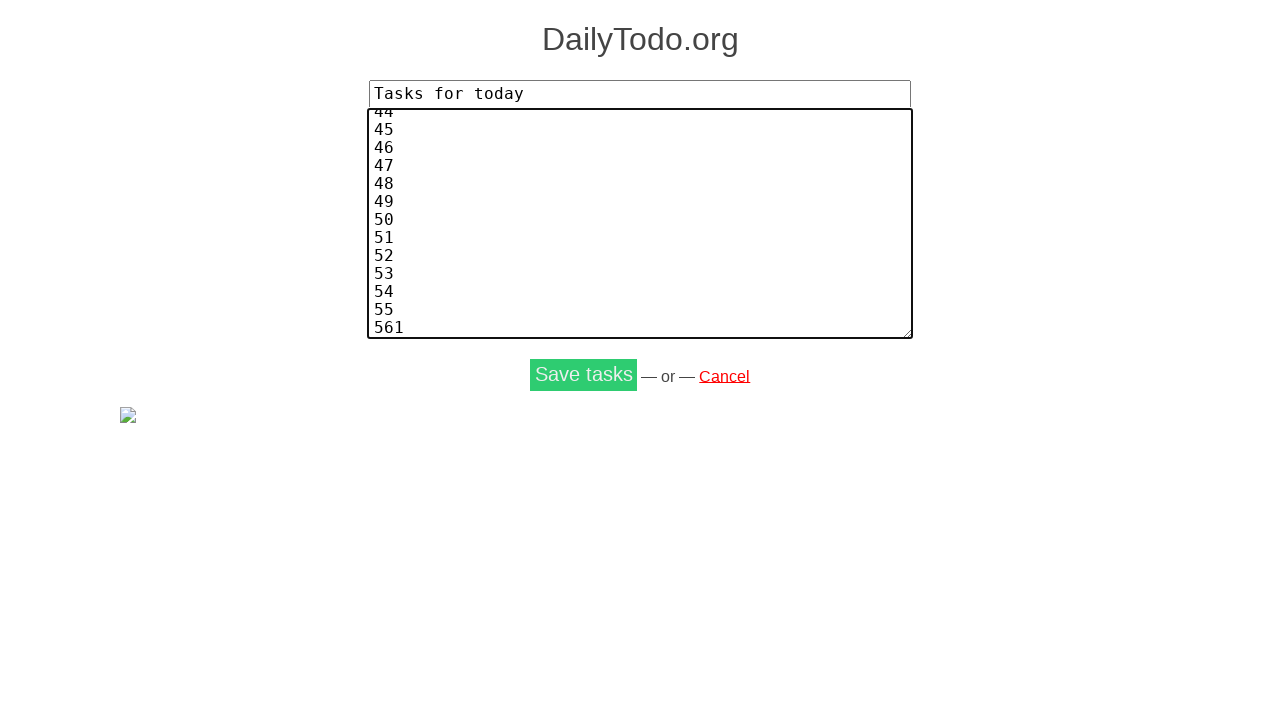

Pressed Enter after task 56 on input[name='tasks'], textarea[name='tasks'] >> nth=0
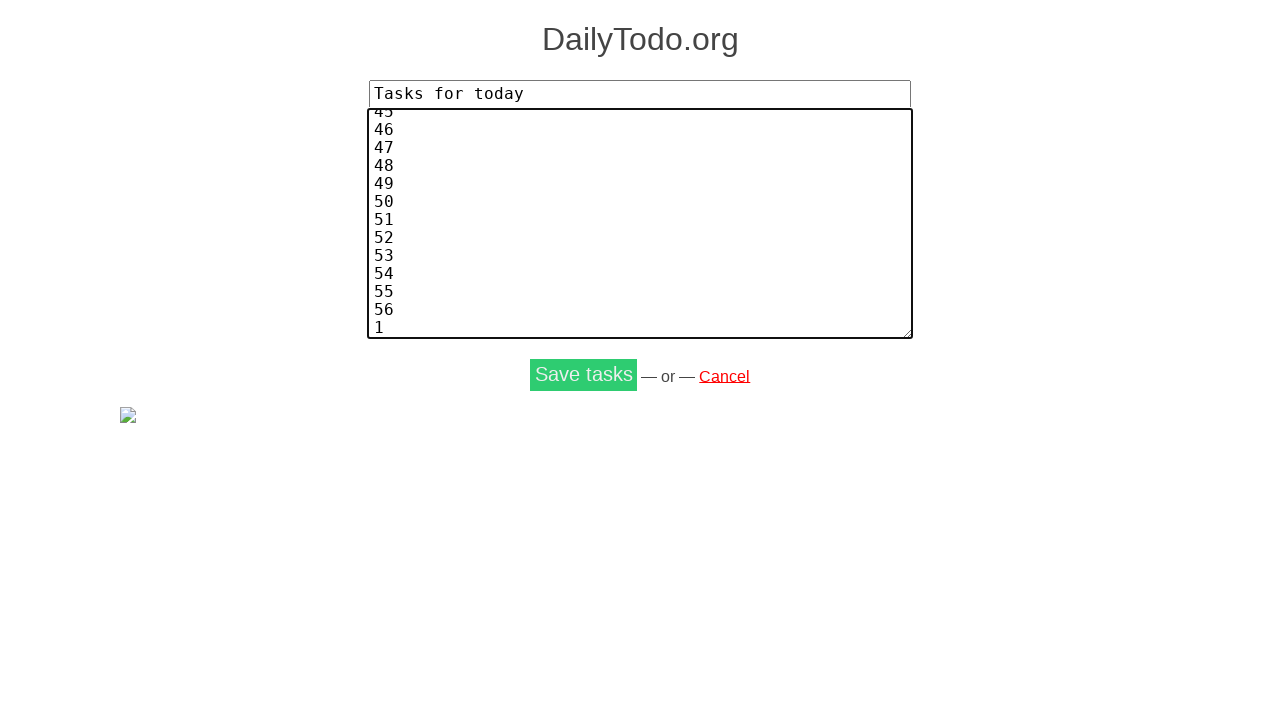

Typed task number 57 on input[name='tasks'], textarea[name='tasks'] >> nth=0
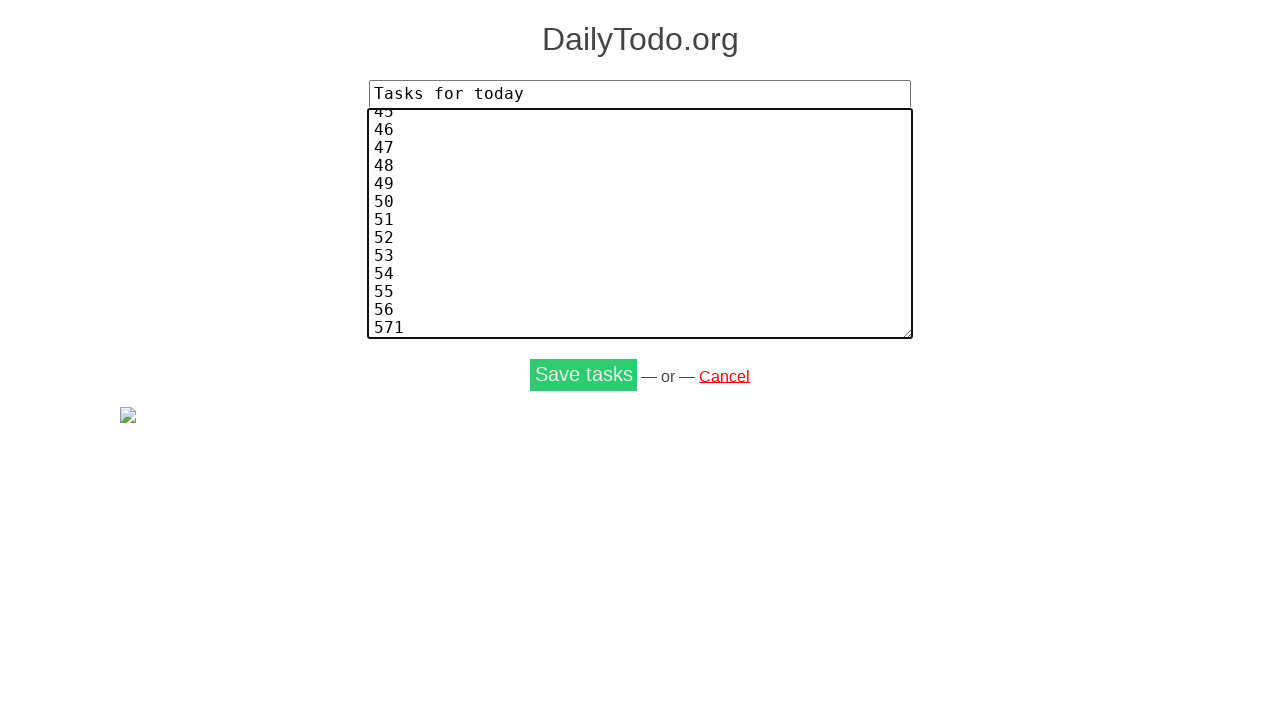

Pressed Enter after task 57 on input[name='tasks'], textarea[name='tasks'] >> nth=0
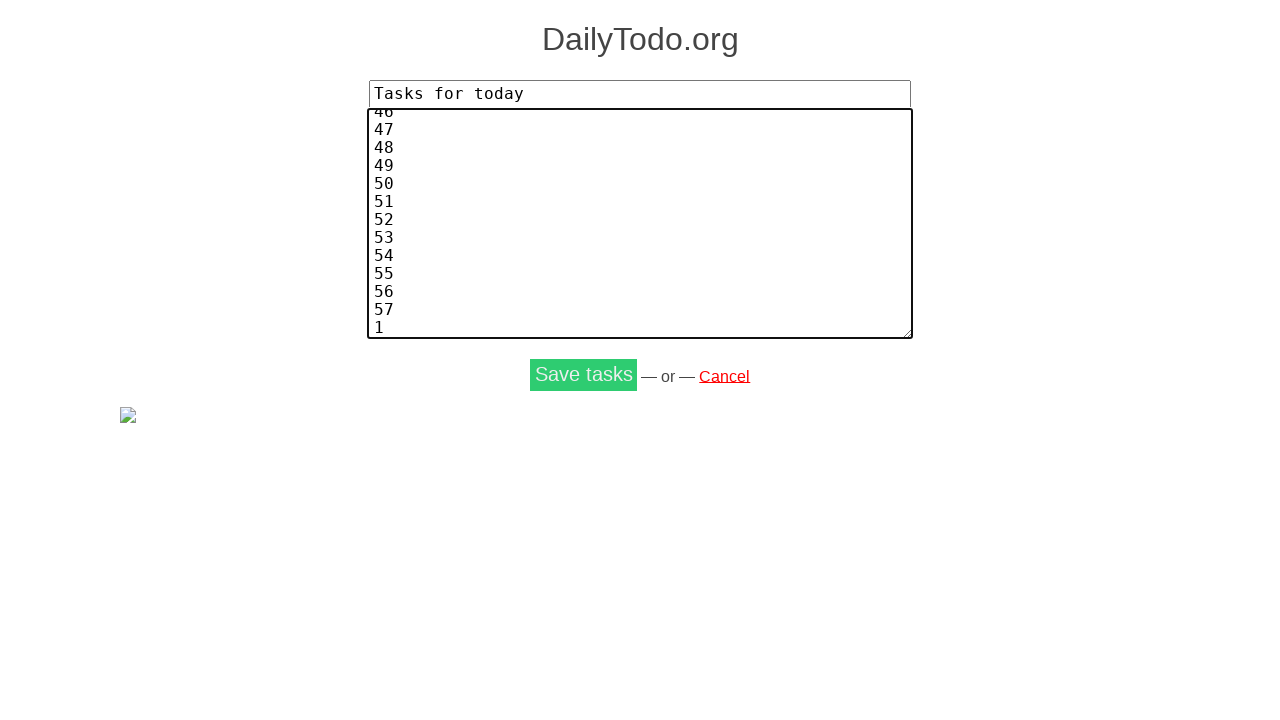

Typed task number 58 on input[name='tasks'], textarea[name='tasks'] >> nth=0
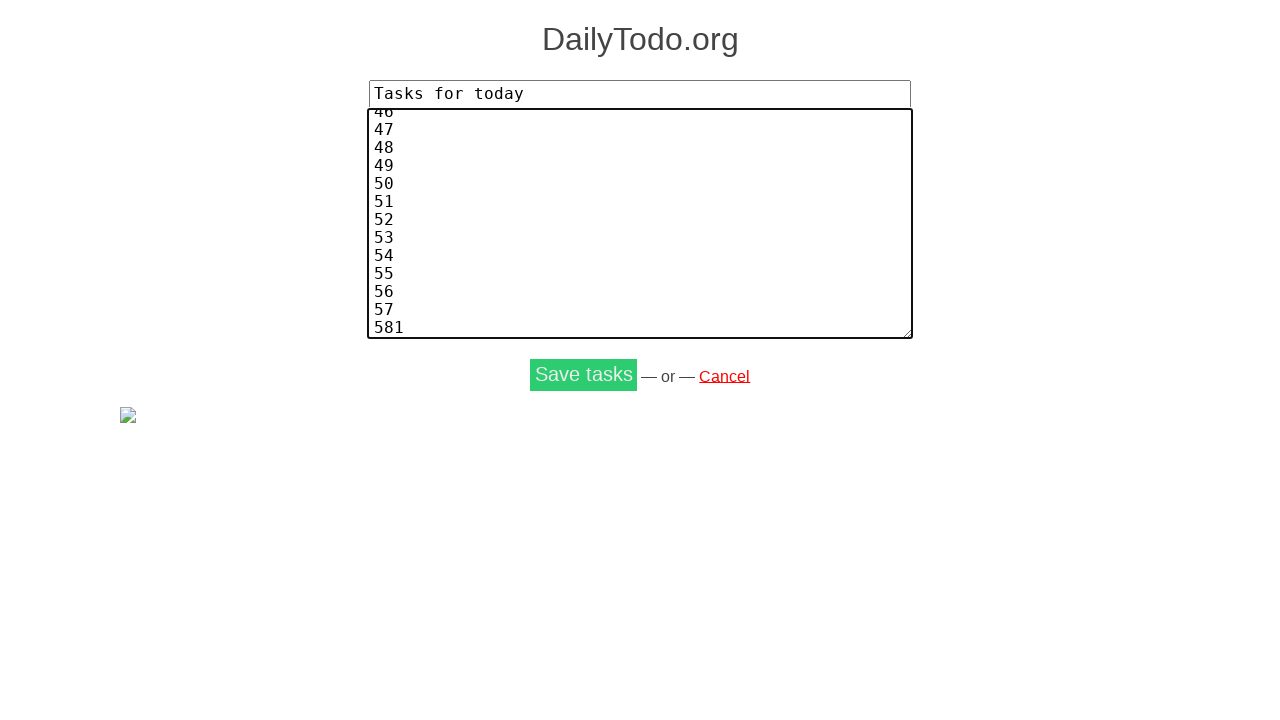

Pressed Enter after task 58 on input[name='tasks'], textarea[name='tasks'] >> nth=0
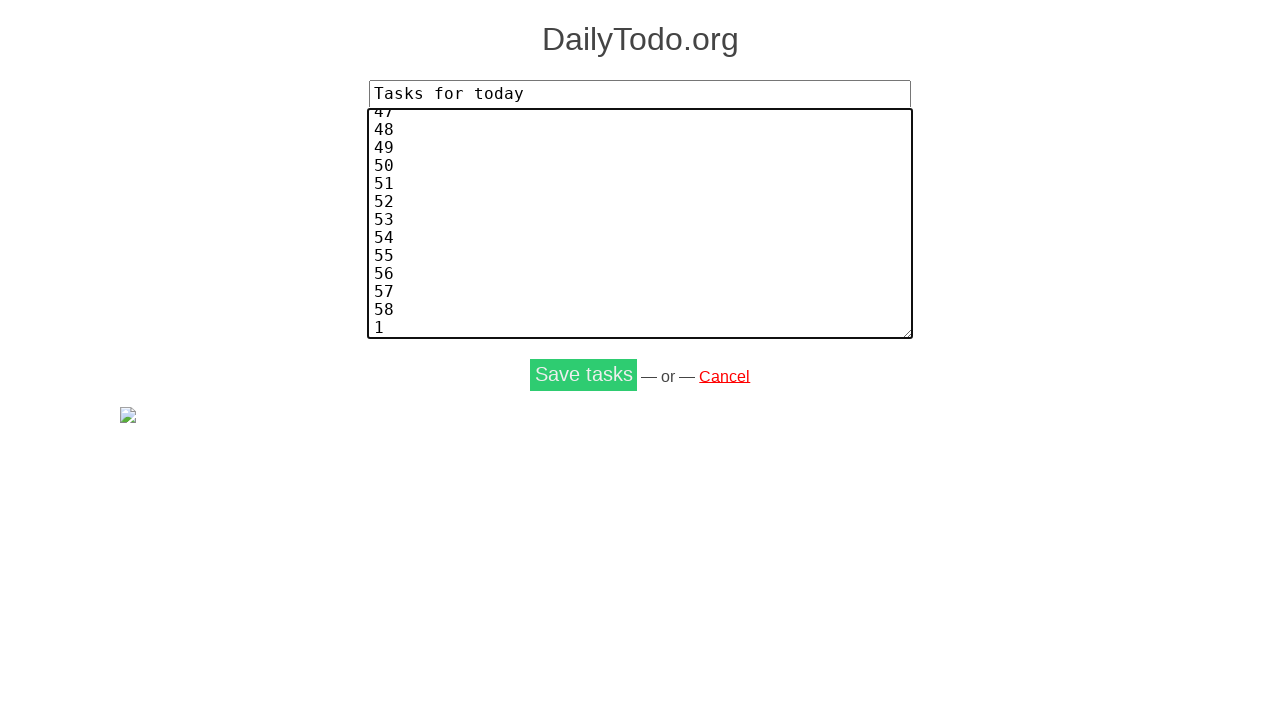

Typed task number 59 on input[name='tasks'], textarea[name='tasks'] >> nth=0
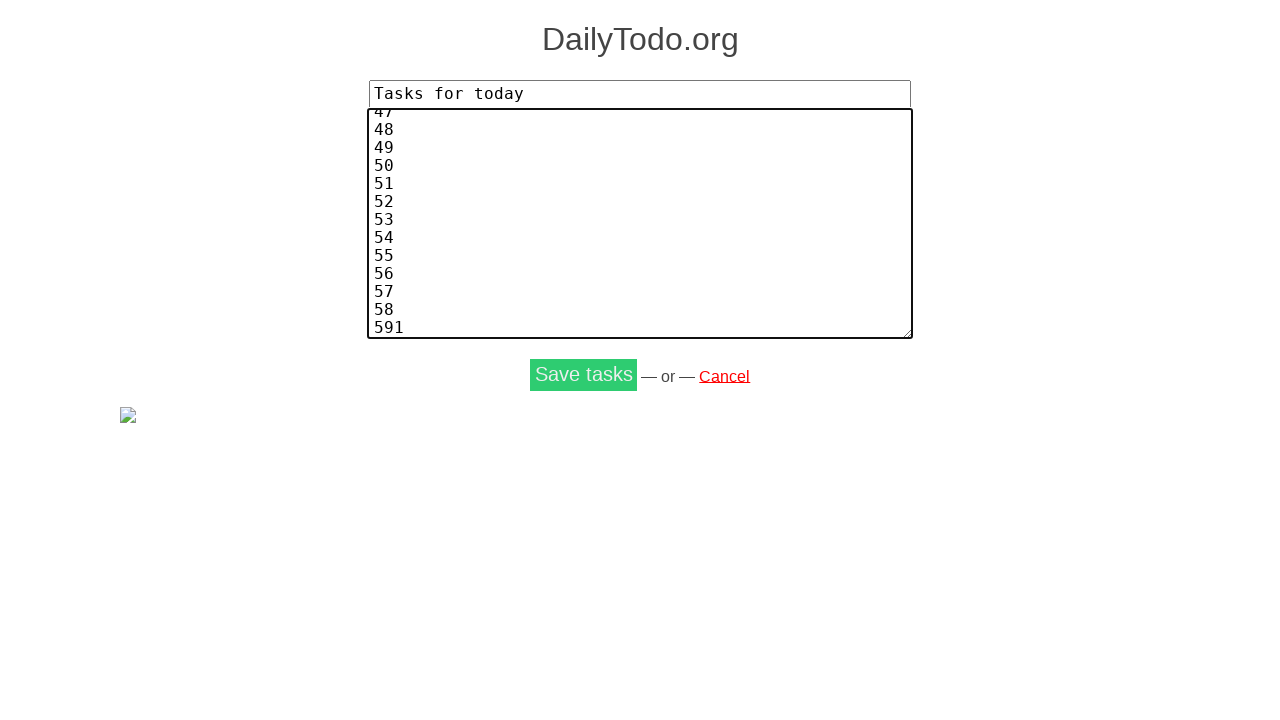

Pressed Enter after task 59 on input[name='tasks'], textarea[name='tasks'] >> nth=0
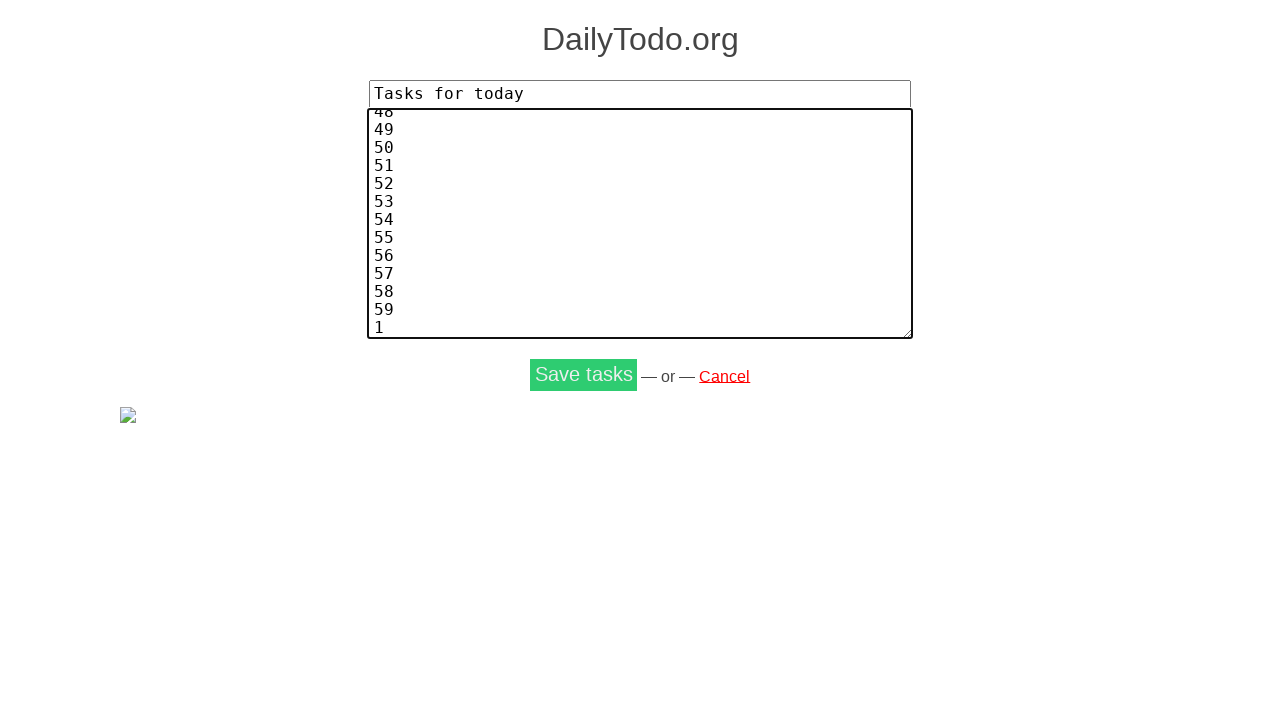

Typed task number 60 on input[name='tasks'], textarea[name='tasks'] >> nth=0
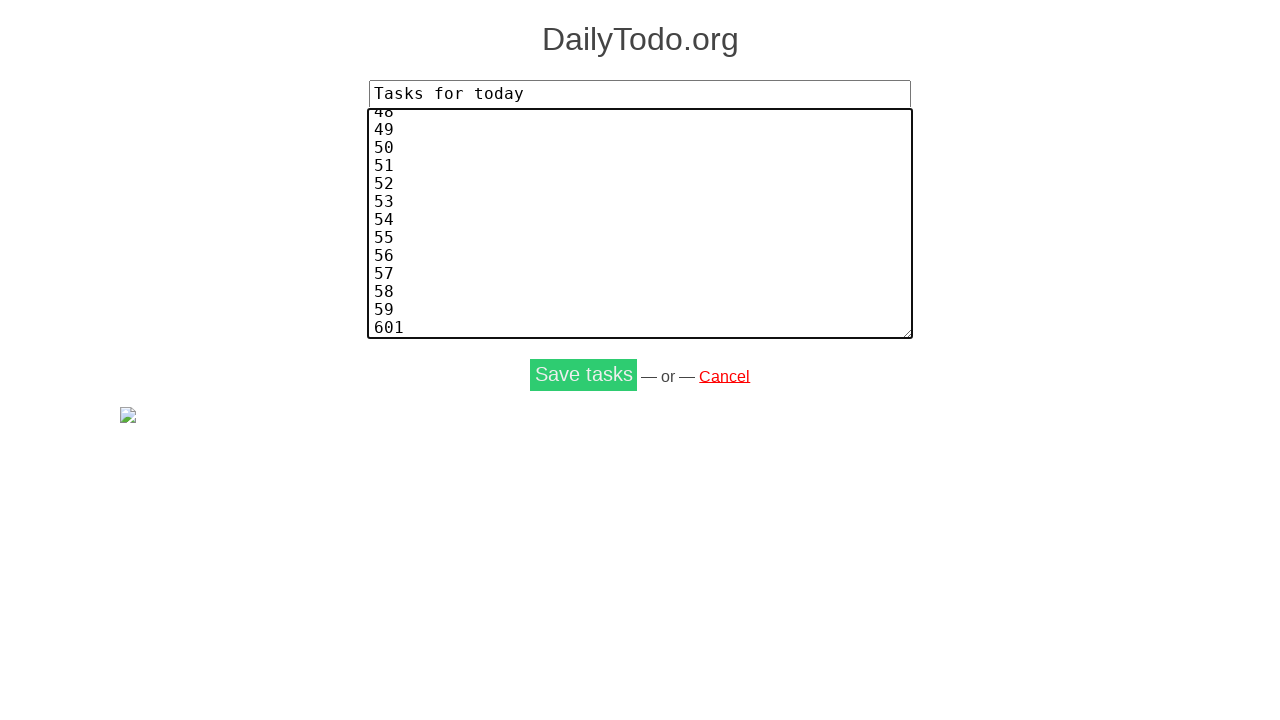

Pressed Enter after task 60 on input[name='tasks'], textarea[name='tasks'] >> nth=0
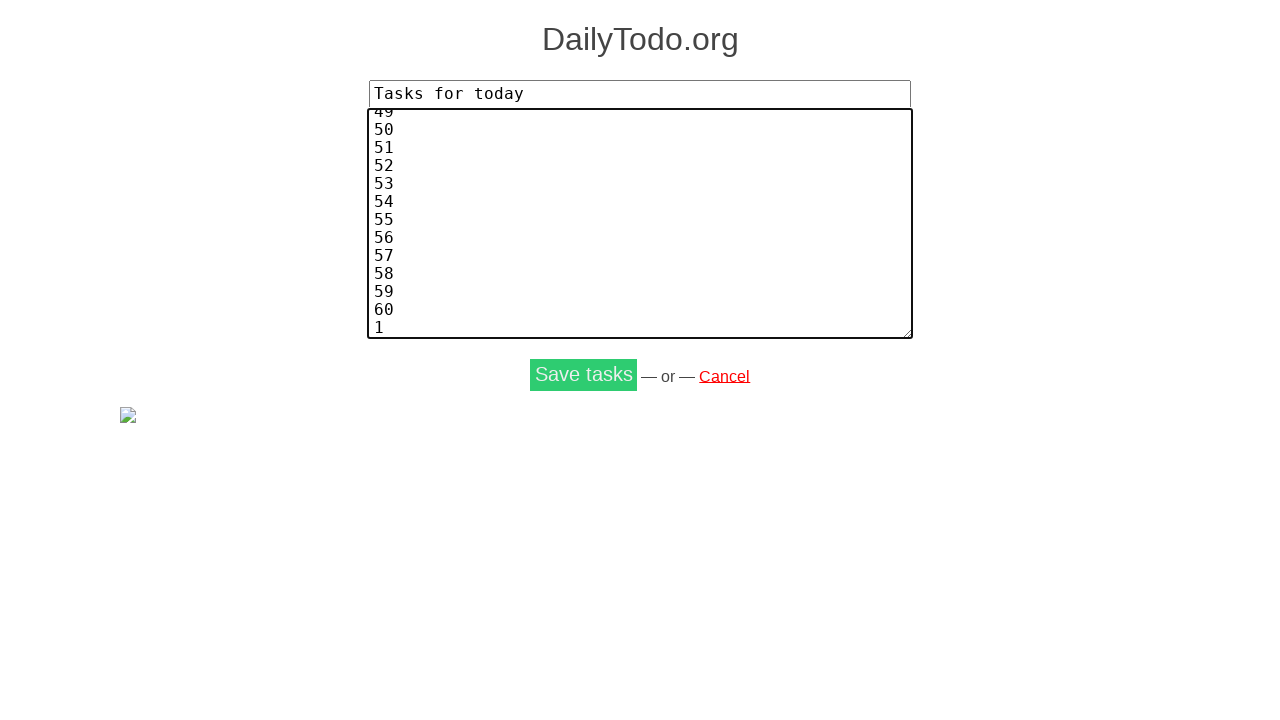

Typed task number 61 on input[name='tasks'], textarea[name='tasks'] >> nth=0
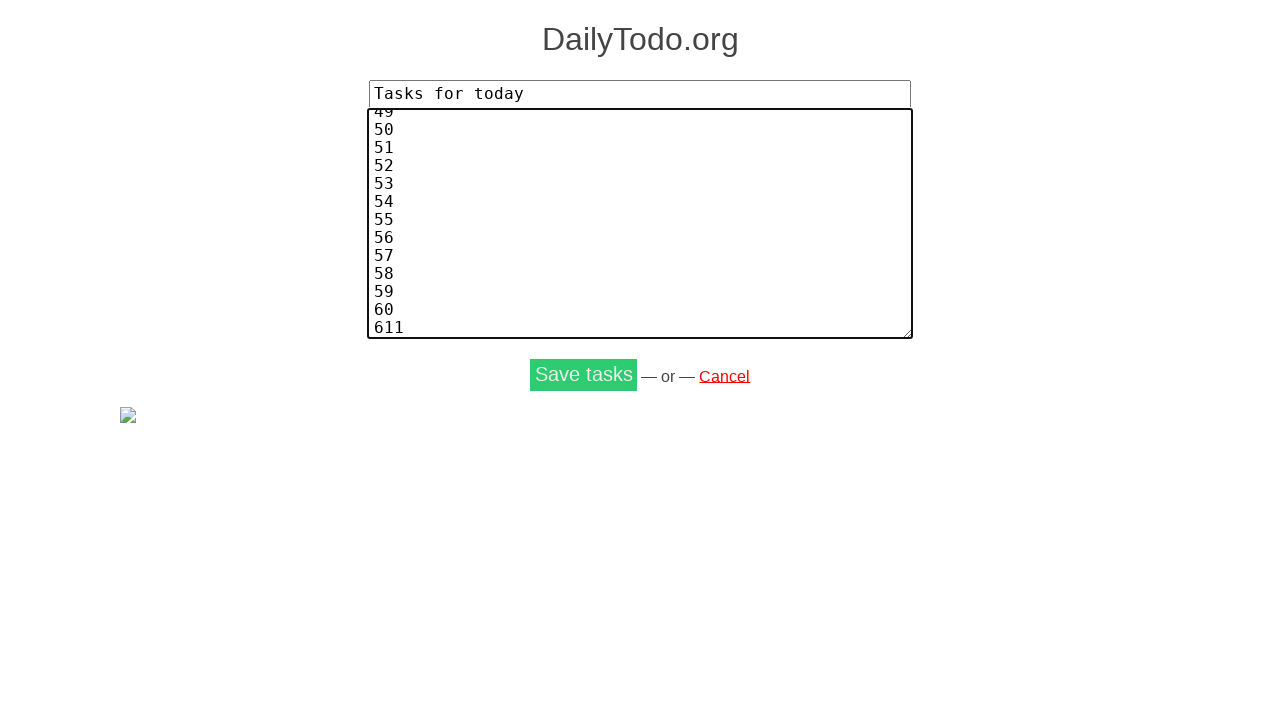

Pressed Enter after task 61 on input[name='tasks'], textarea[name='tasks'] >> nth=0
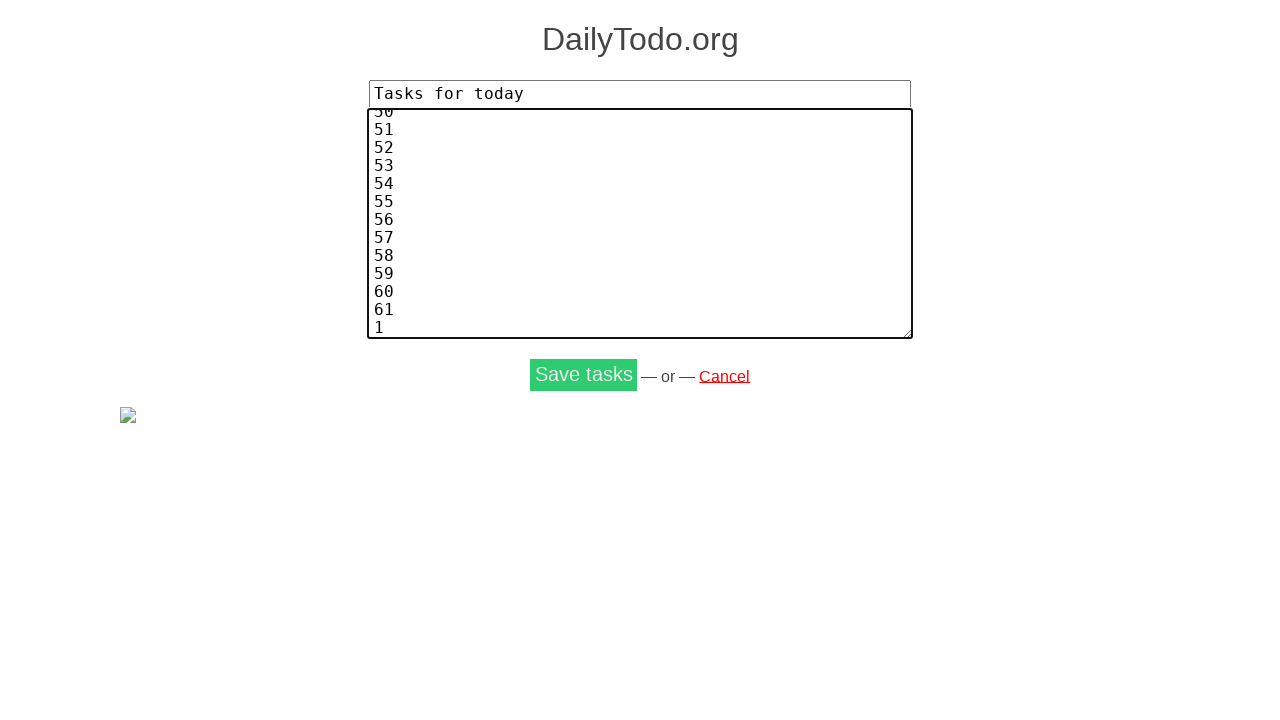

Typed task number 62 on input[name='tasks'], textarea[name='tasks'] >> nth=0
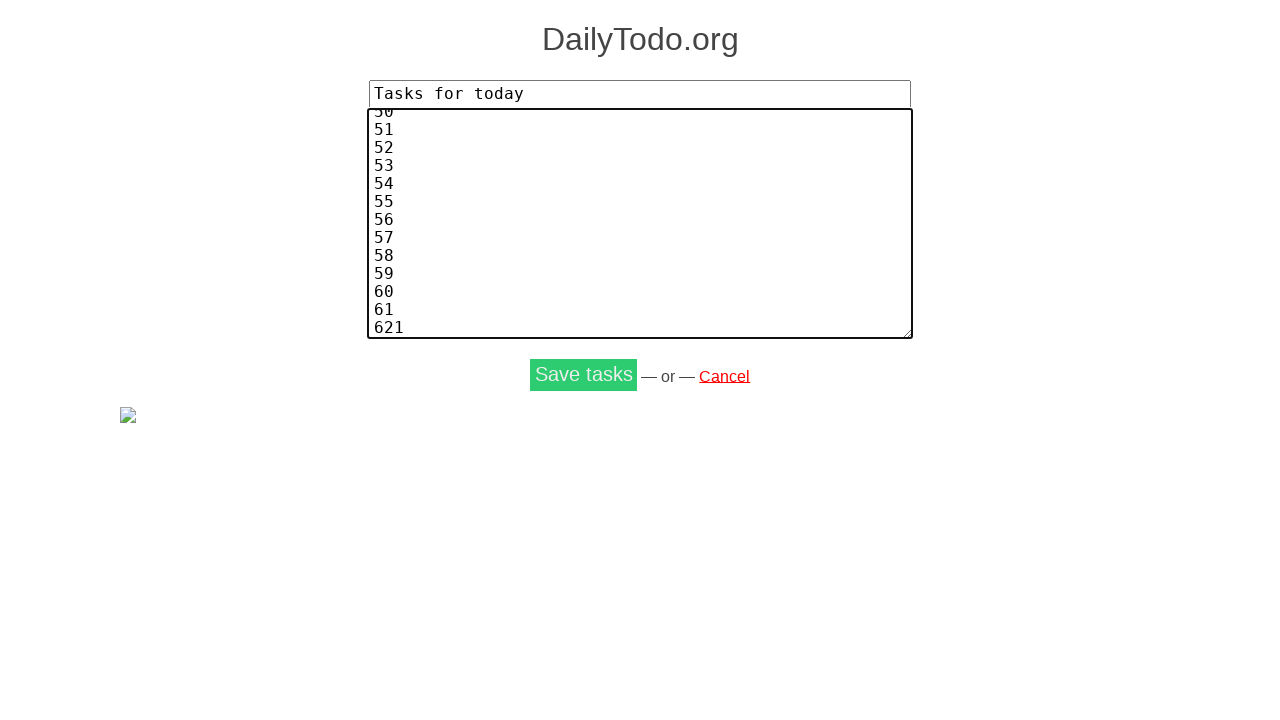

Pressed Enter after task 62 on input[name='tasks'], textarea[name='tasks'] >> nth=0
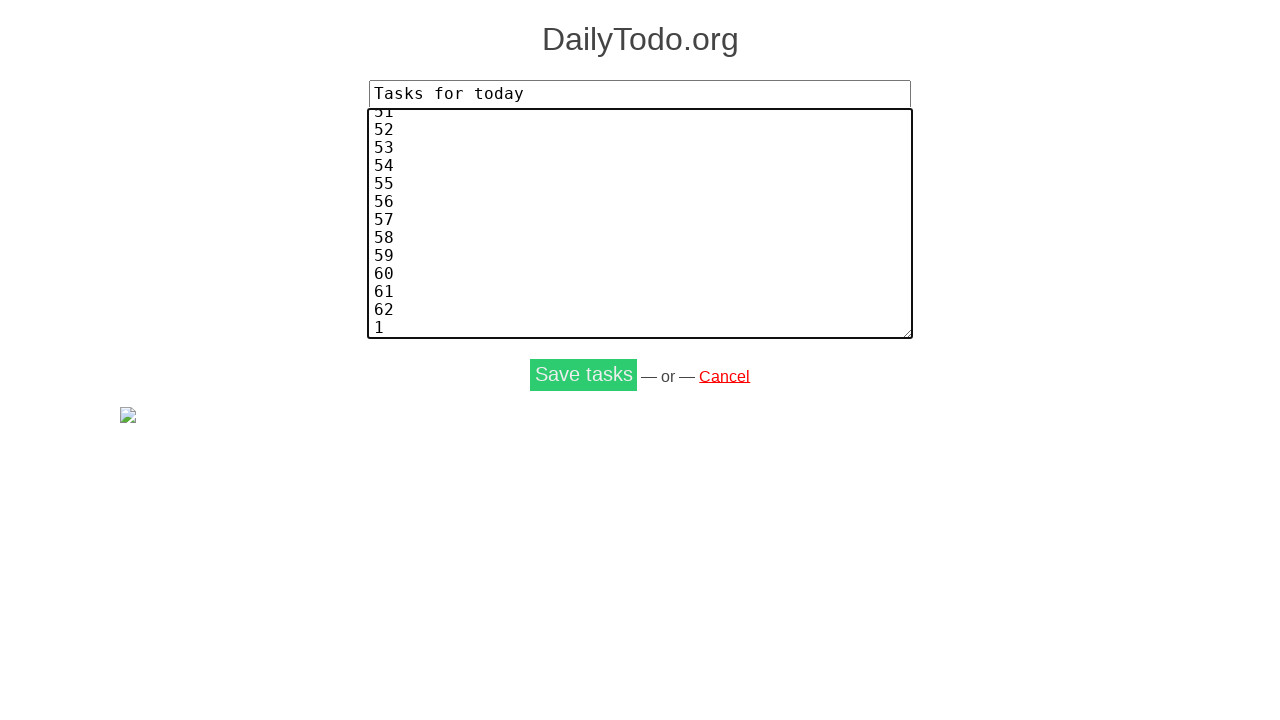

Typed task number 63 on input[name='tasks'], textarea[name='tasks'] >> nth=0
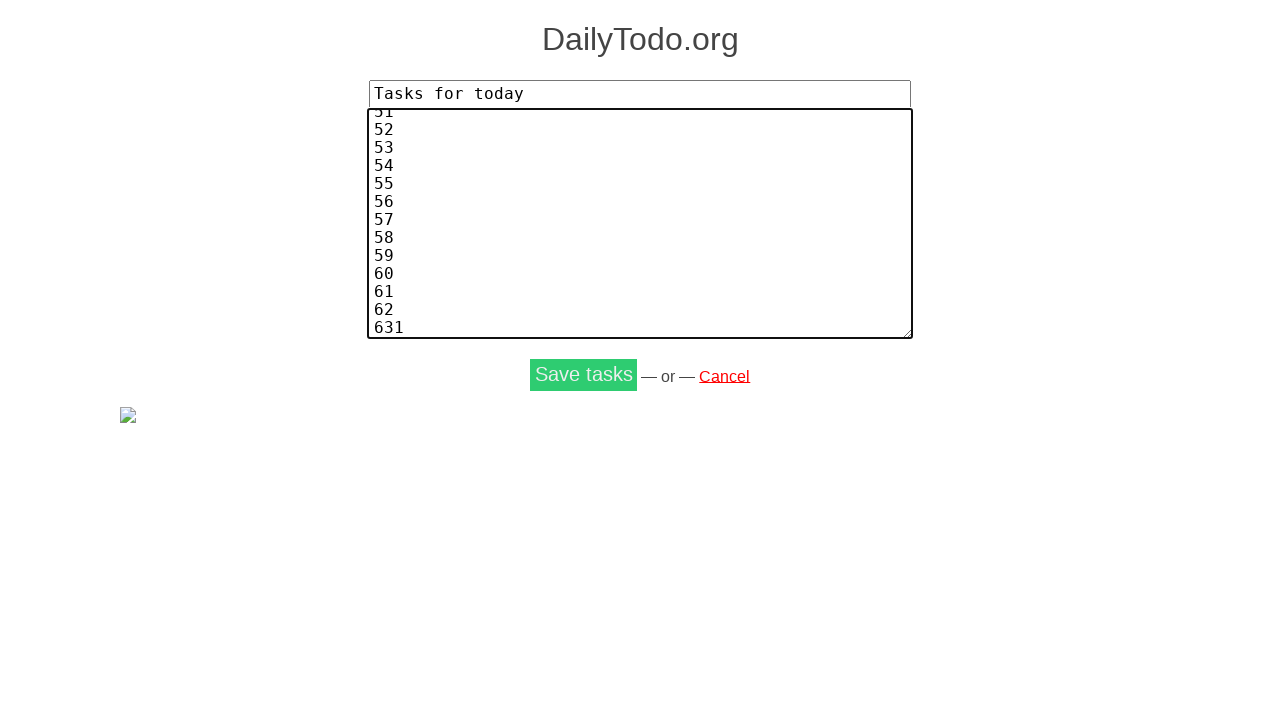

Pressed Enter after task 63 on input[name='tasks'], textarea[name='tasks'] >> nth=0
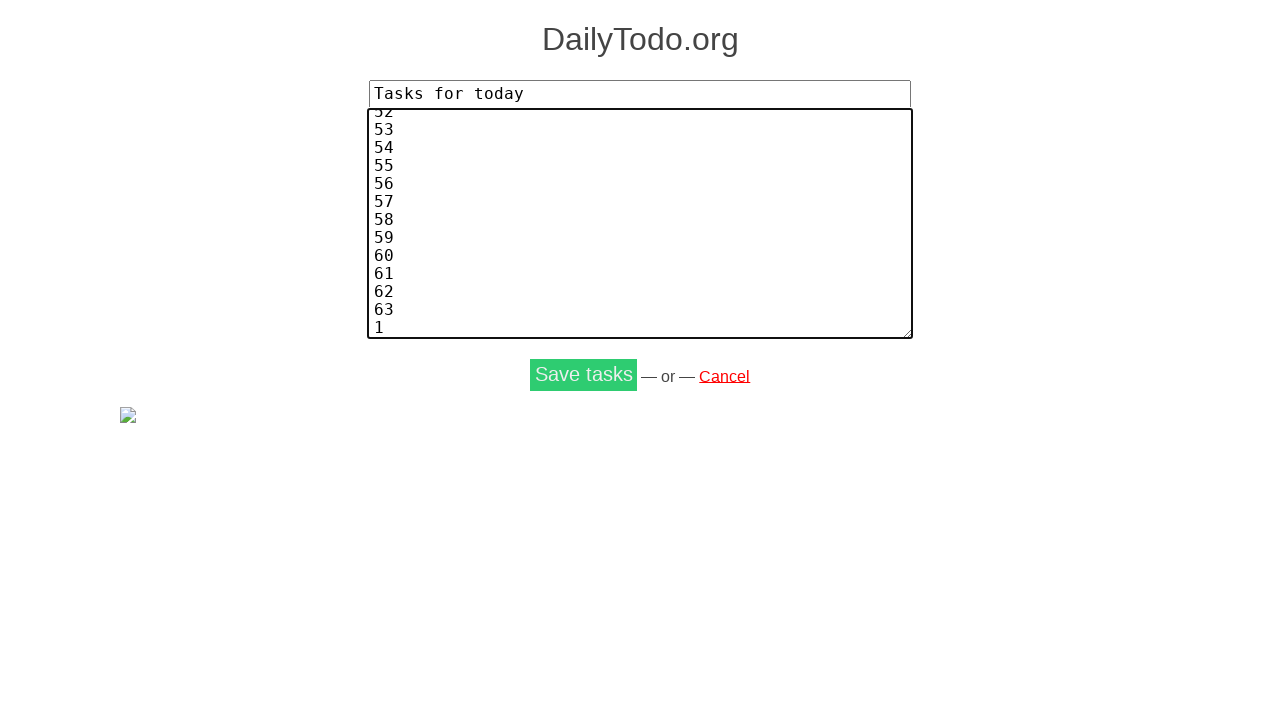

Typed task number 64 on input[name='tasks'], textarea[name='tasks'] >> nth=0
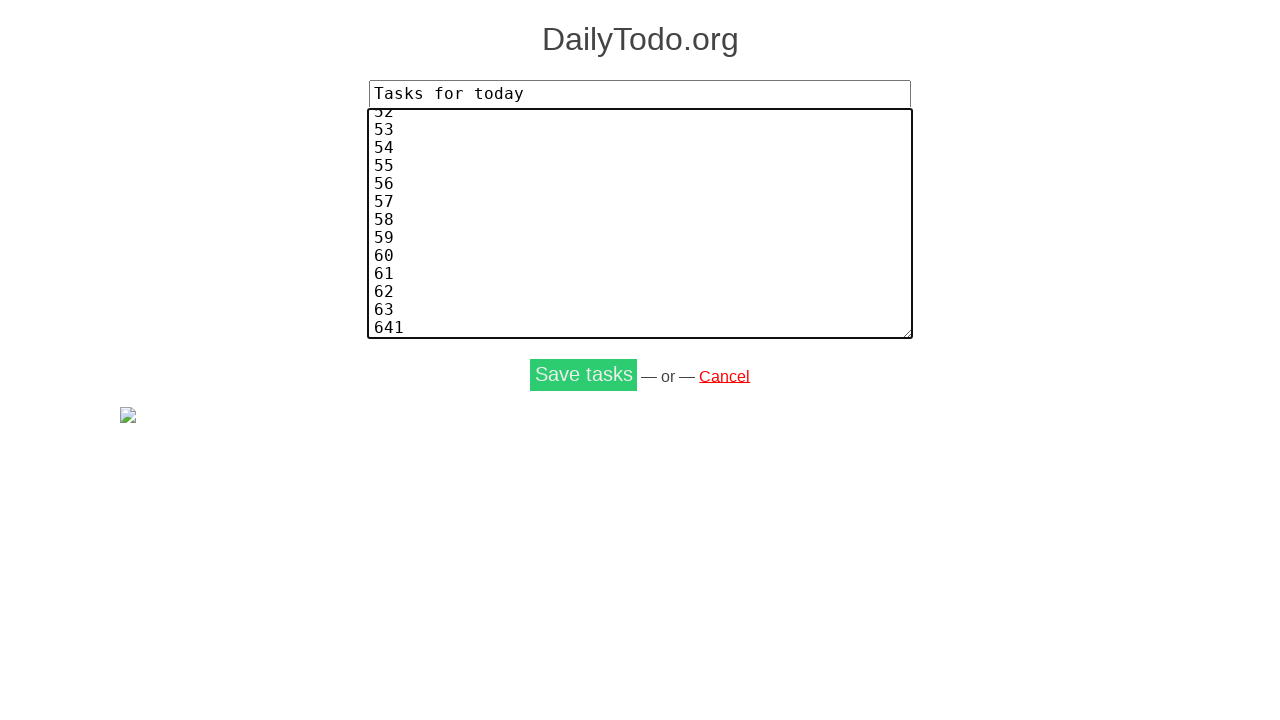

Pressed Enter after task 64 on input[name='tasks'], textarea[name='tasks'] >> nth=0
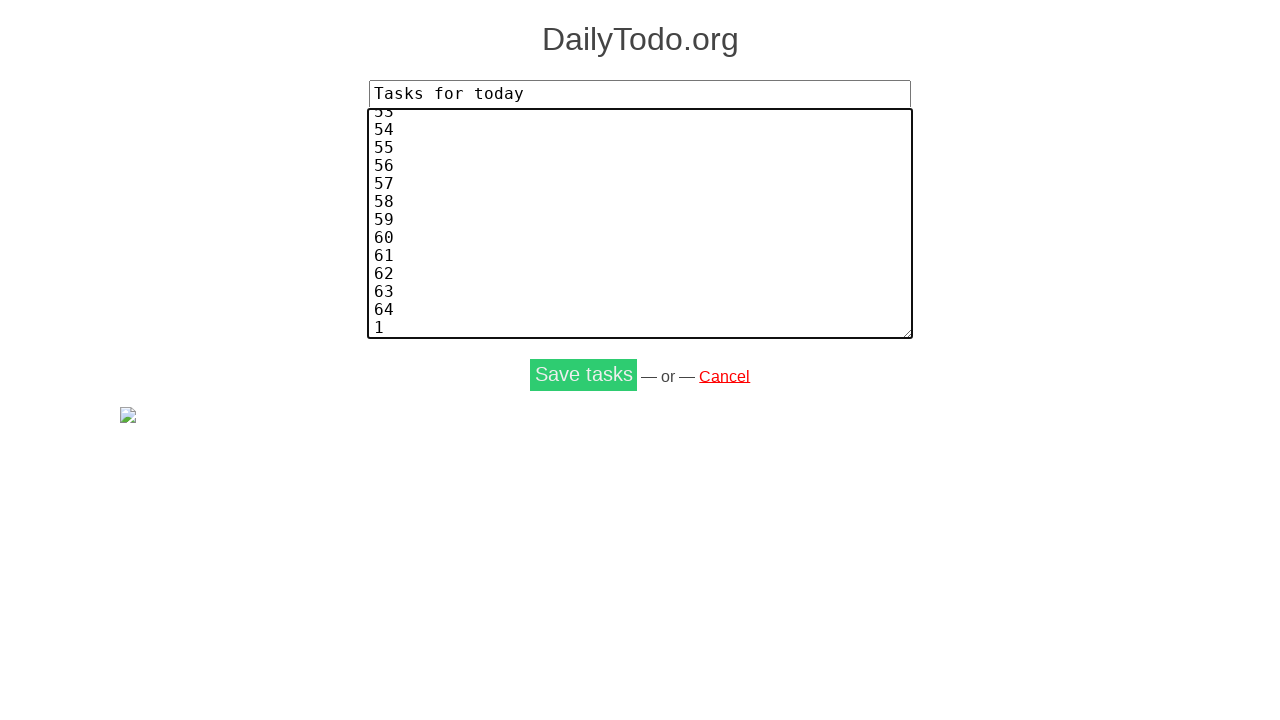

Typed task number 65 on input[name='tasks'], textarea[name='tasks'] >> nth=0
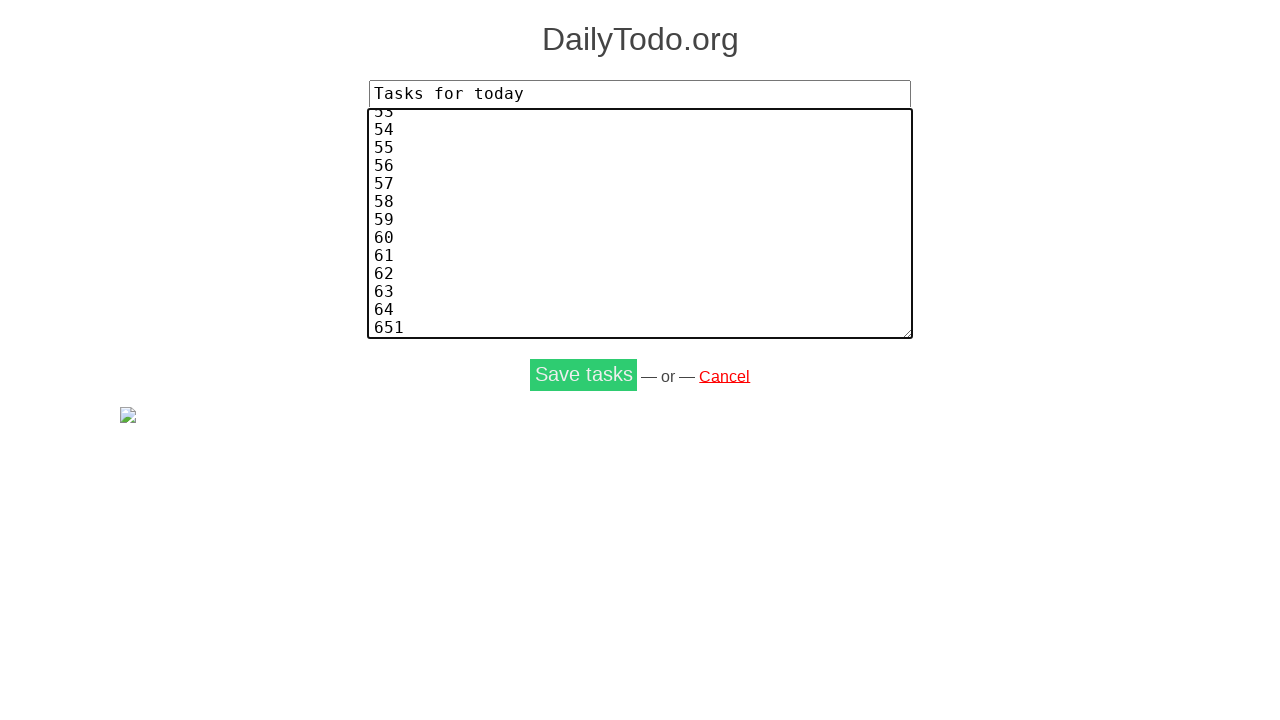

Pressed Enter after task 65 on input[name='tasks'], textarea[name='tasks'] >> nth=0
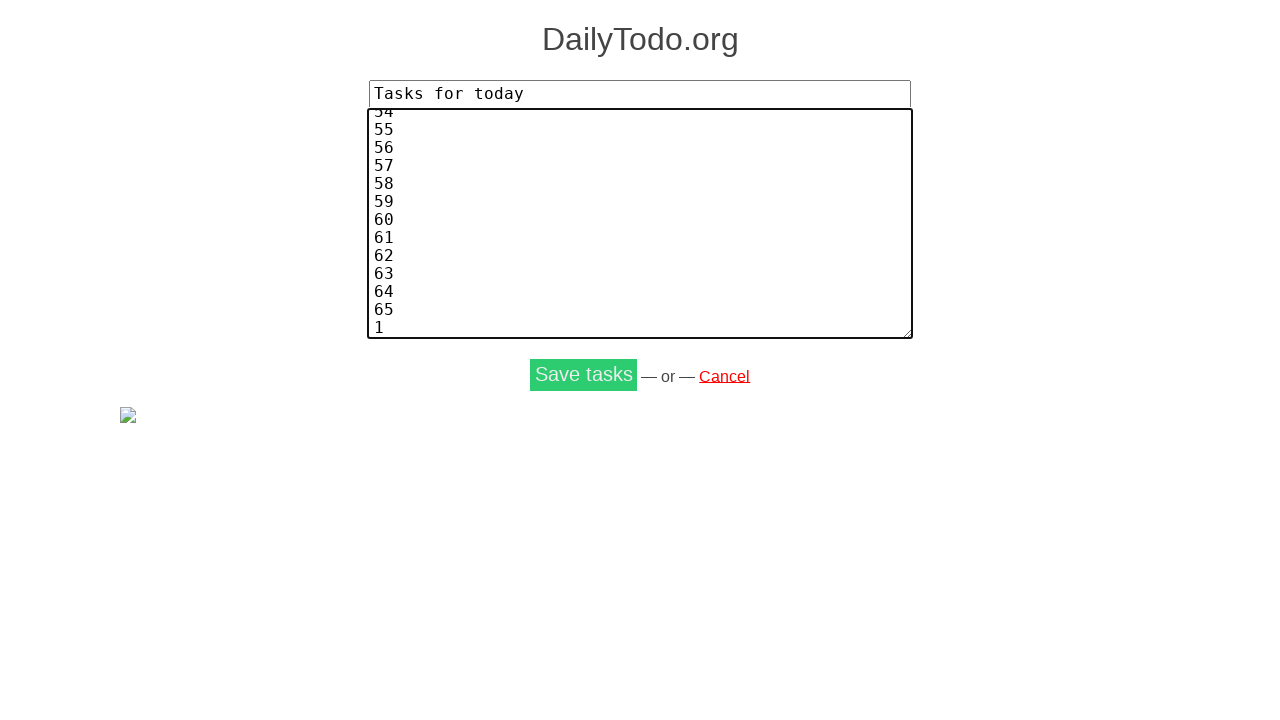

Typed task number 66 on input[name='tasks'], textarea[name='tasks'] >> nth=0
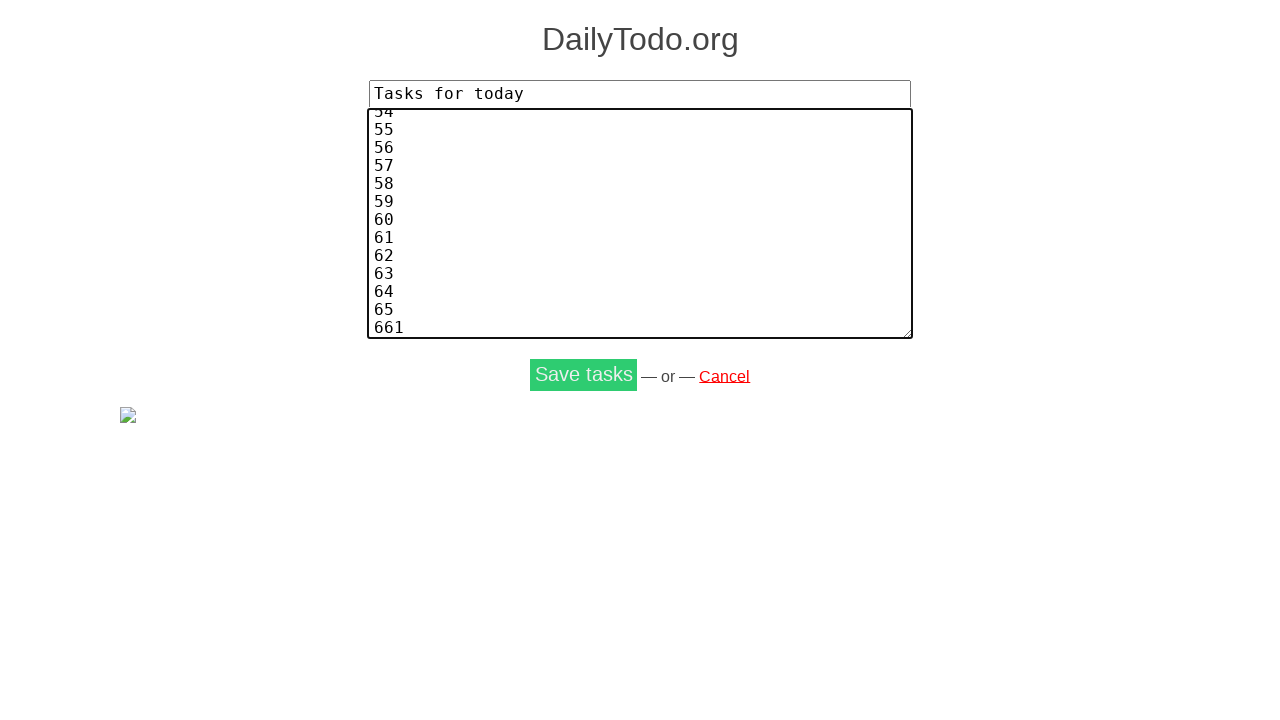

Pressed Enter after task 66 on input[name='tasks'], textarea[name='tasks'] >> nth=0
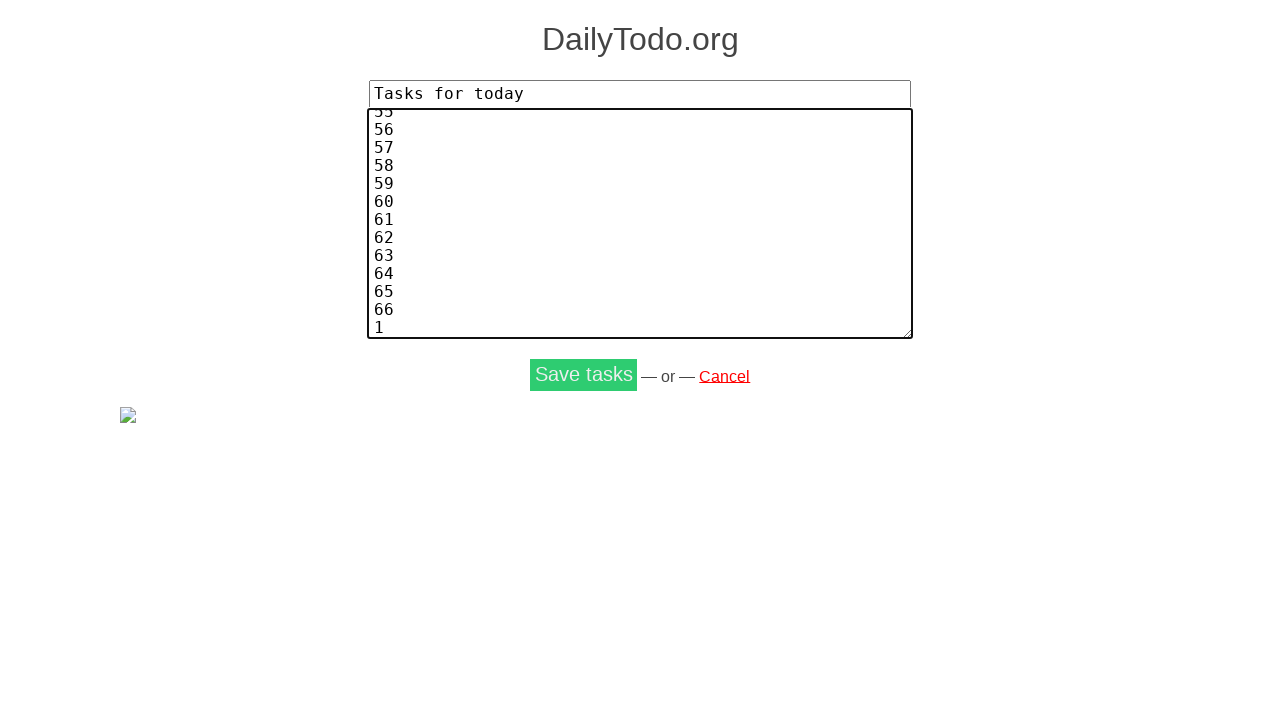

Typed task number 67 on input[name='tasks'], textarea[name='tasks'] >> nth=0
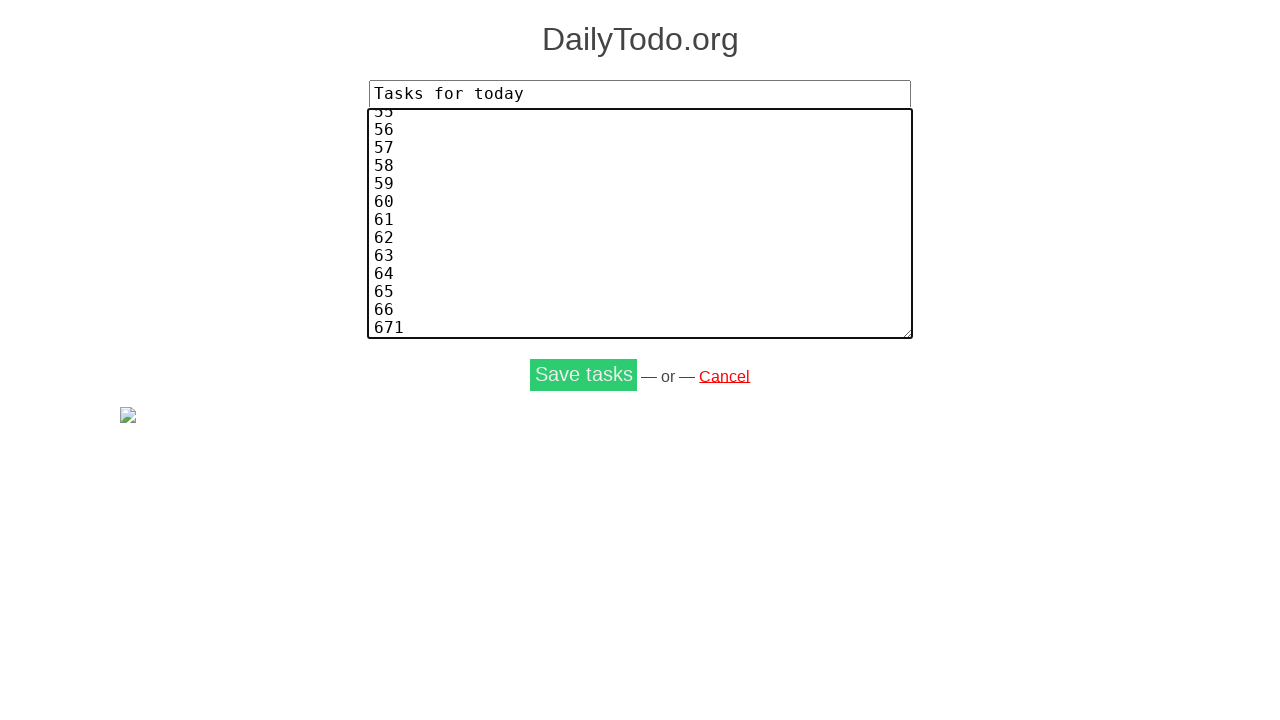

Pressed Enter after task 67 on input[name='tasks'], textarea[name='tasks'] >> nth=0
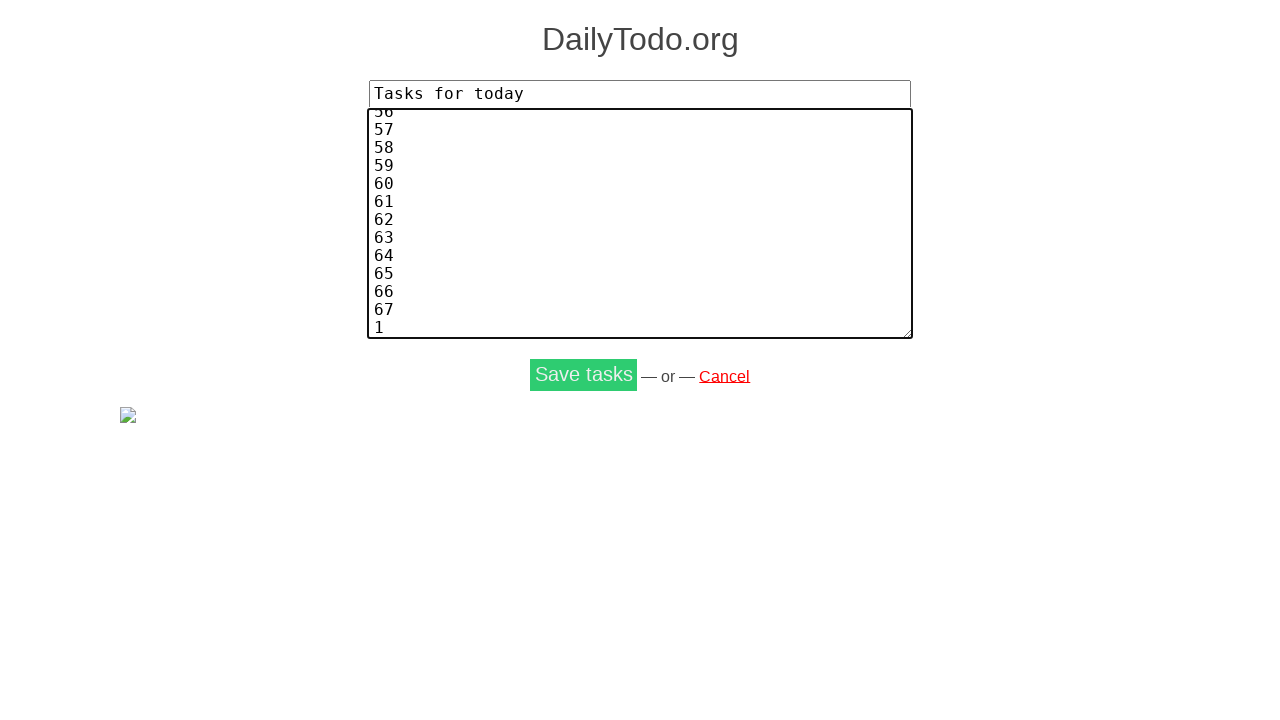

Typed task number 68 on input[name='tasks'], textarea[name='tasks'] >> nth=0
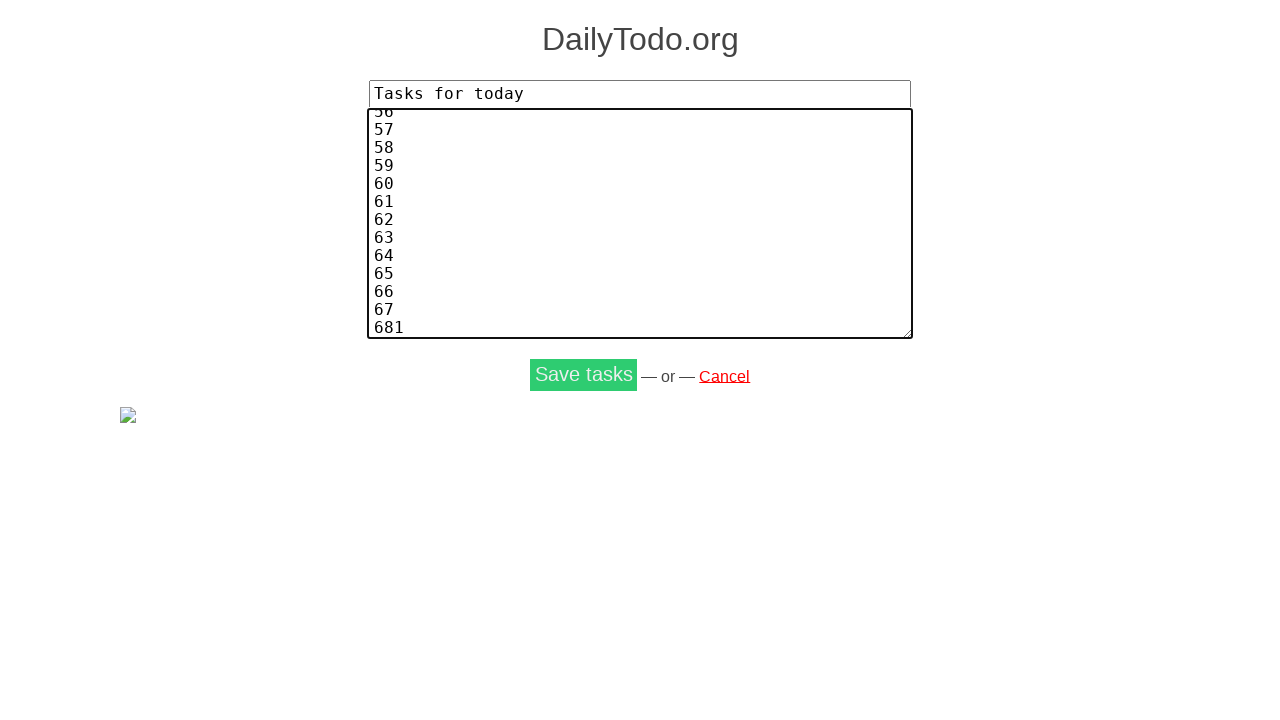

Pressed Enter after task 68 on input[name='tasks'], textarea[name='tasks'] >> nth=0
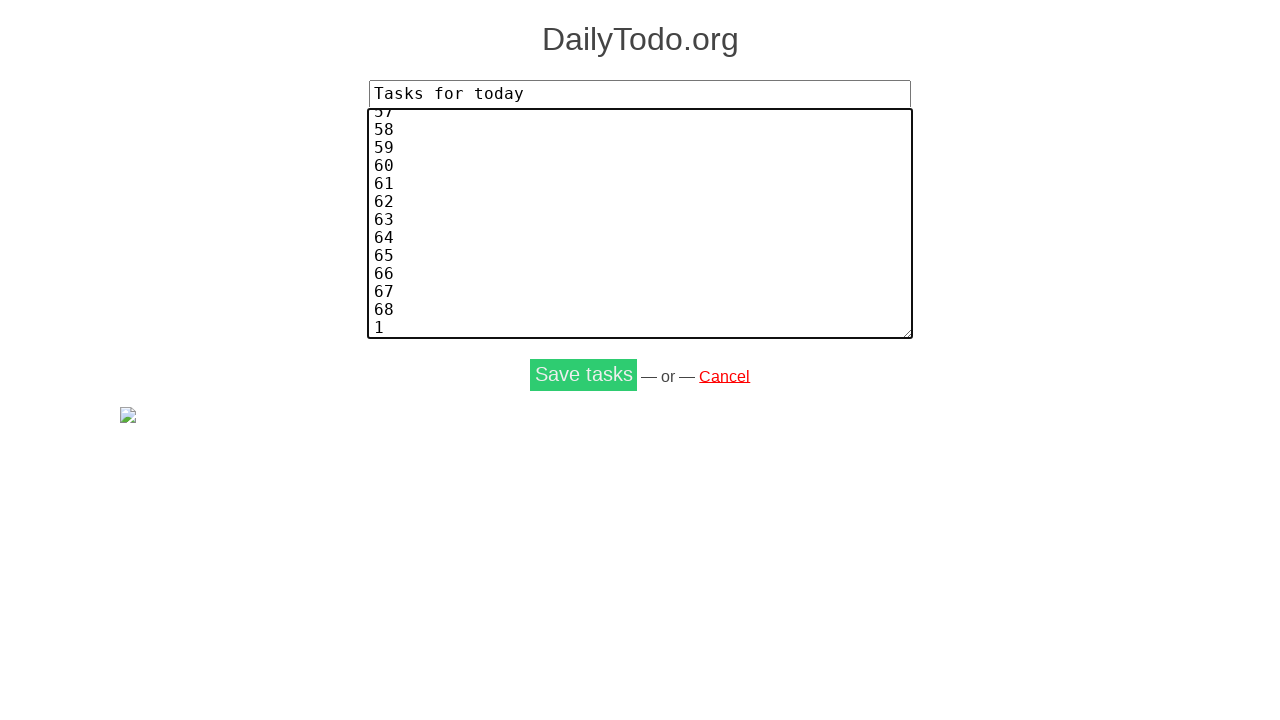

Typed task number 69 on input[name='tasks'], textarea[name='tasks'] >> nth=0
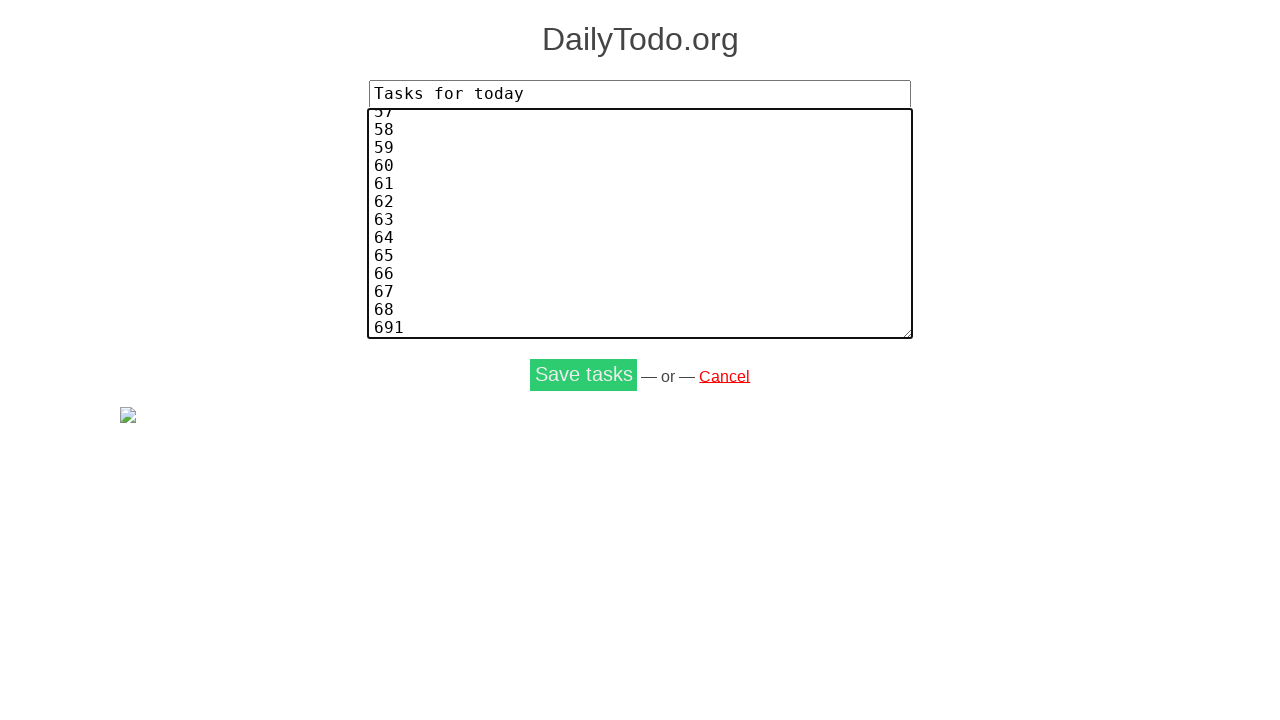

Pressed Enter after task 69 on input[name='tasks'], textarea[name='tasks'] >> nth=0
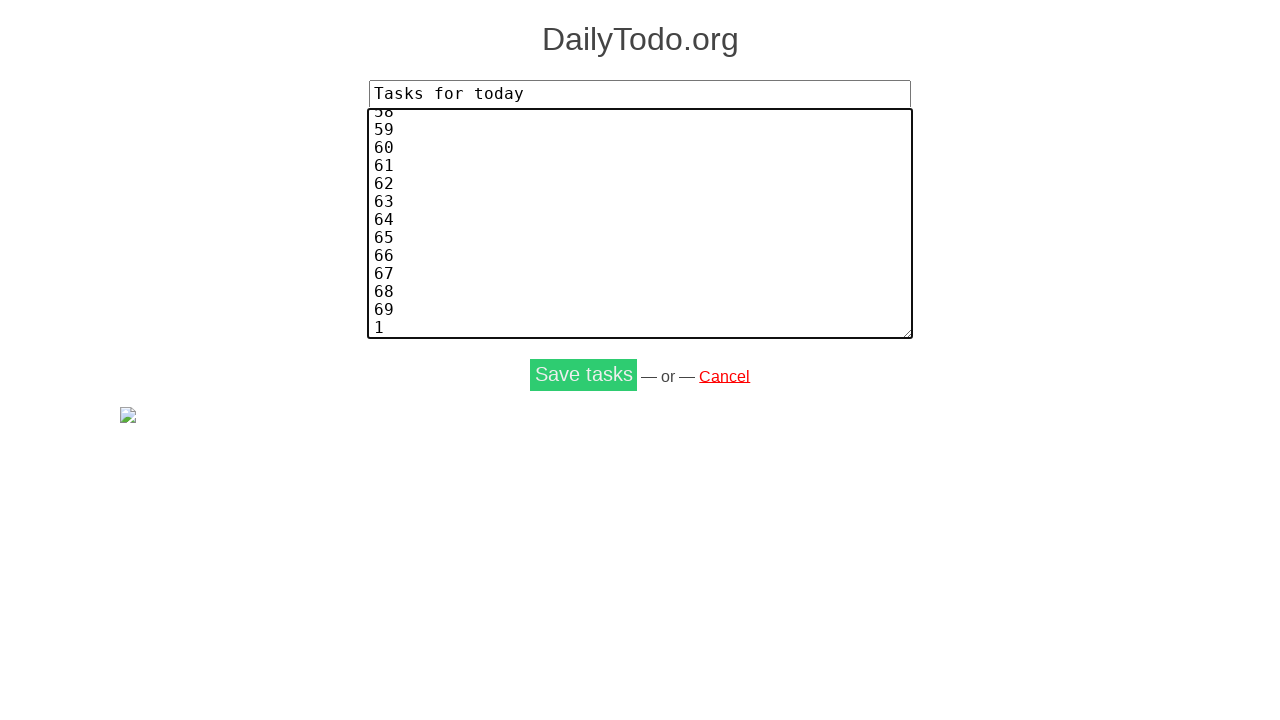

Typed task number 70 on input[name='tasks'], textarea[name='tasks'] >> nth=0
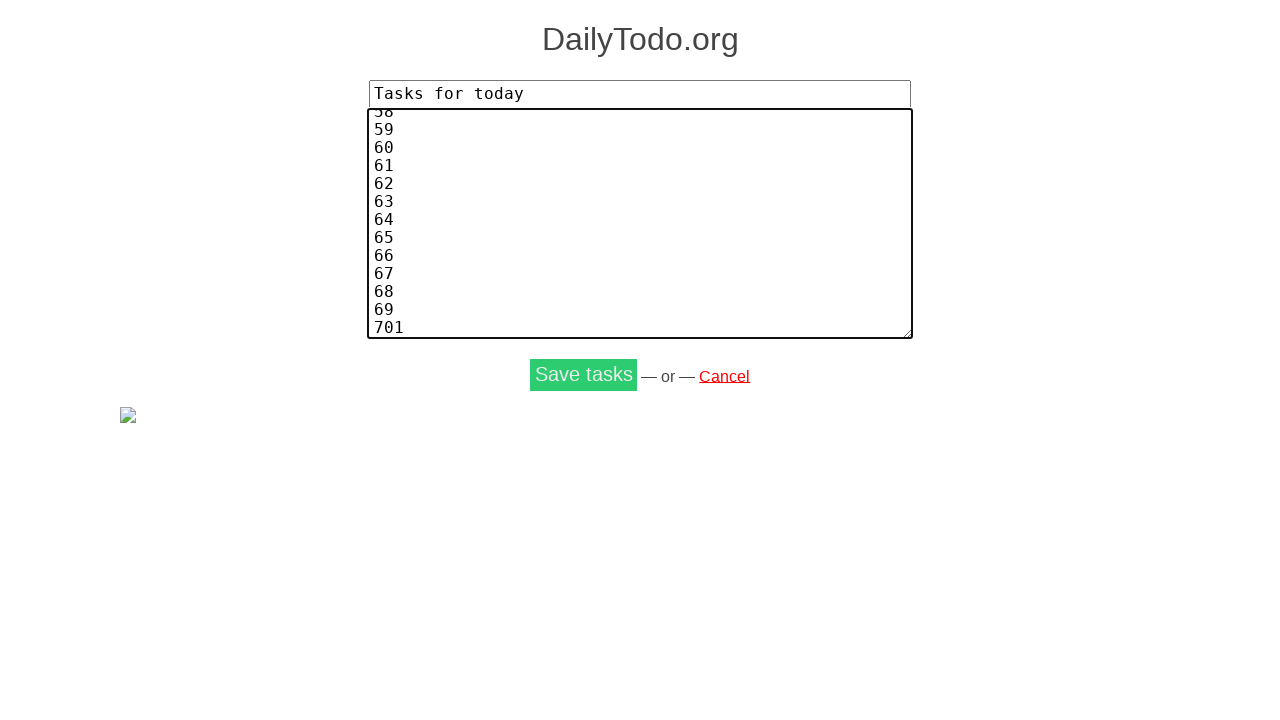

Pressed Enter after task 70 on input[name='tasks'], textarea[name='tasks'] >> nth=0
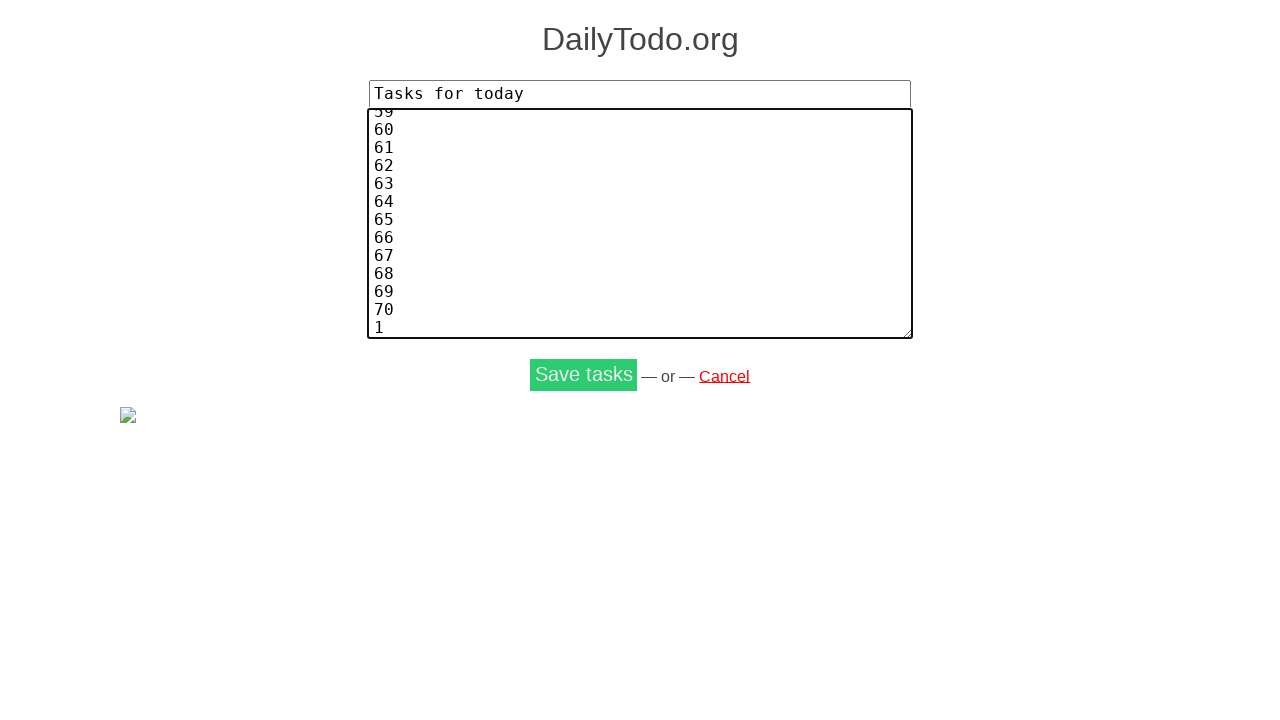

Typed task number 71 on input[name='tasks'], textarea[name='tasks'] >> nth=0
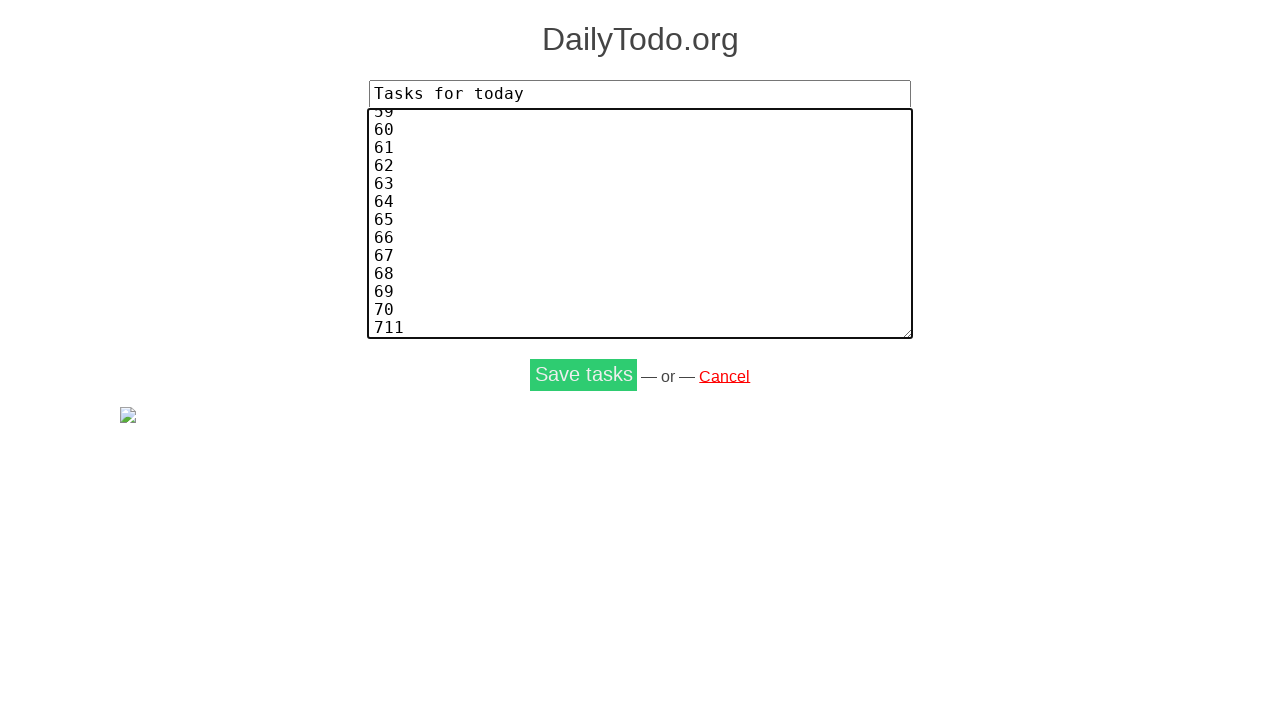

Pressed Enter after task 71 on input[name='tasks'], textarea[name='tasks'] >> nth=0
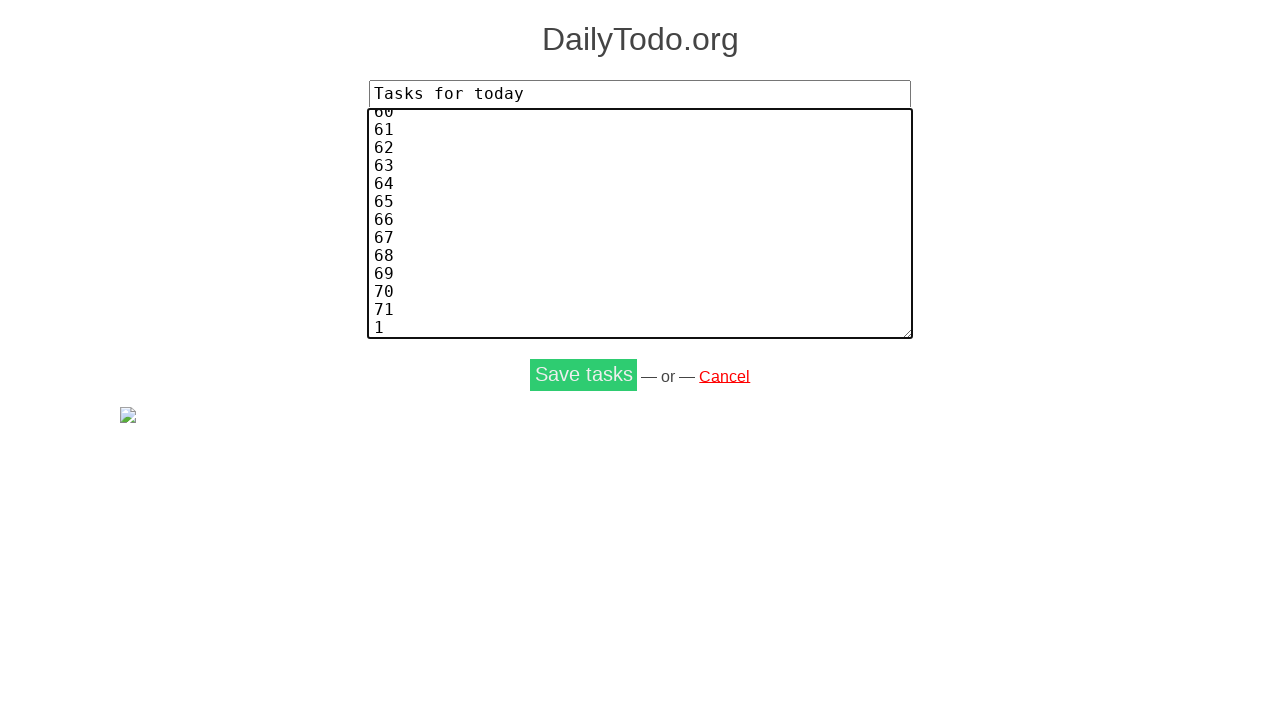

Typed task number 72 on input[name='tasks'], textarea[name='tasks'] >> nth=0
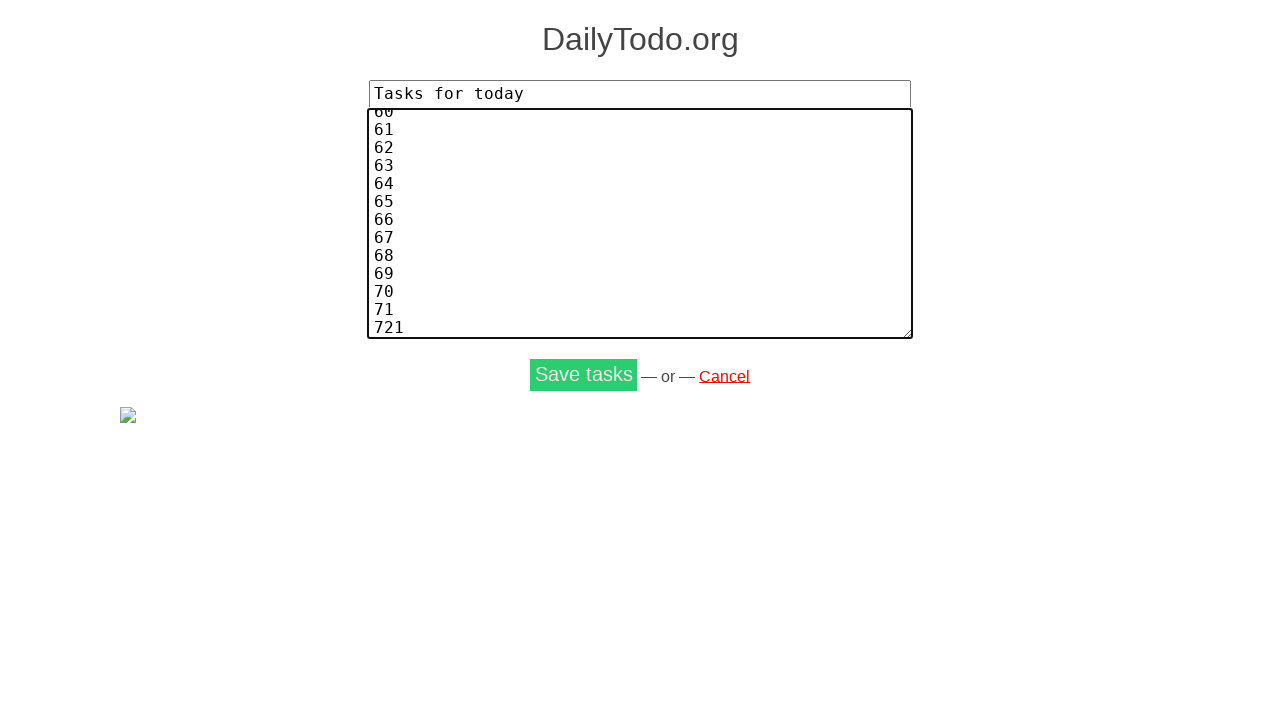

Pressed Enter after task 72 on input[name='tasks'], textarea[name='tasks'] >> nth=0
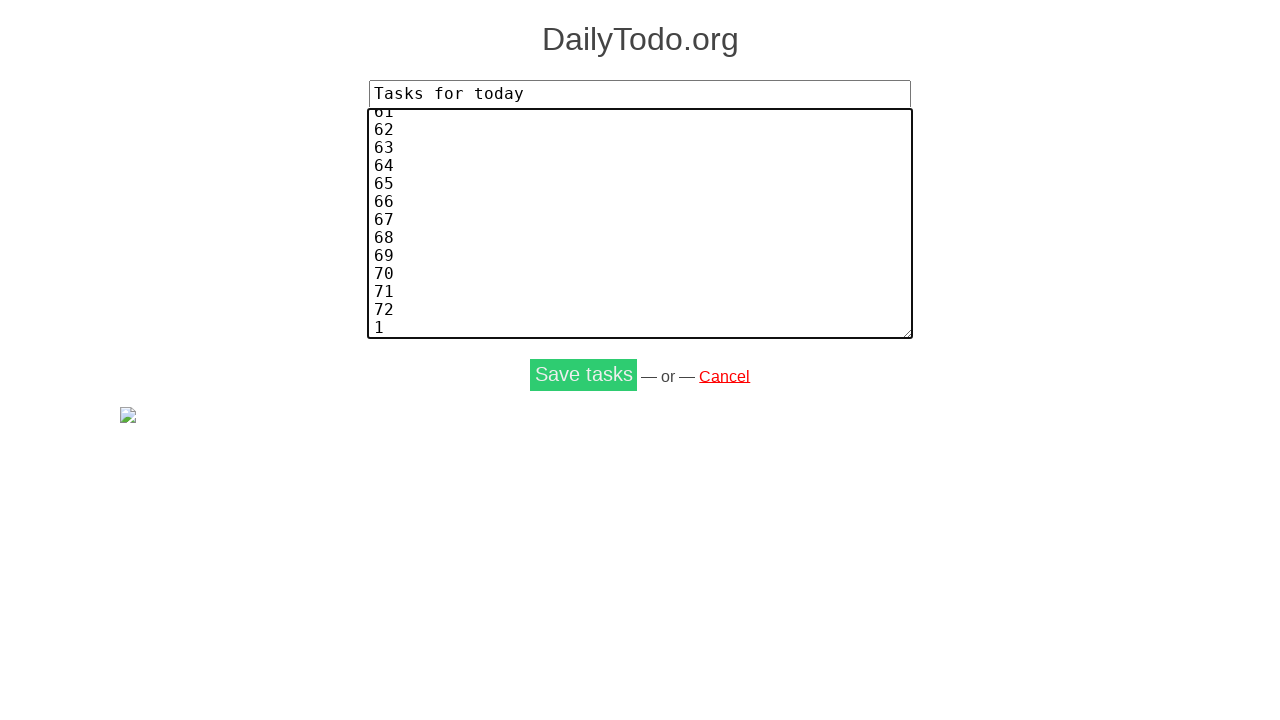

Typed task number 73 on input[name='tasks'], textarea[name='tasks'] >> nth=0
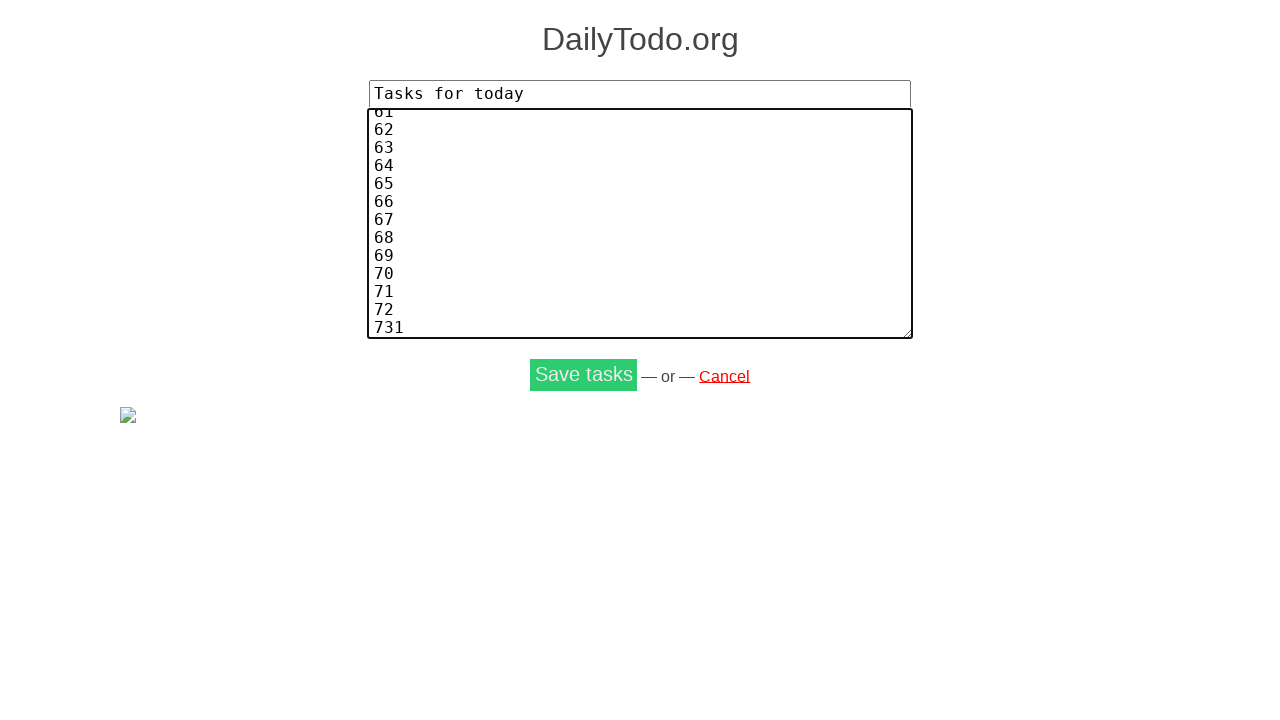

Pressed Enter after task 73 on input[name='tasks'], textarea[name='tasks'] >> nth=0
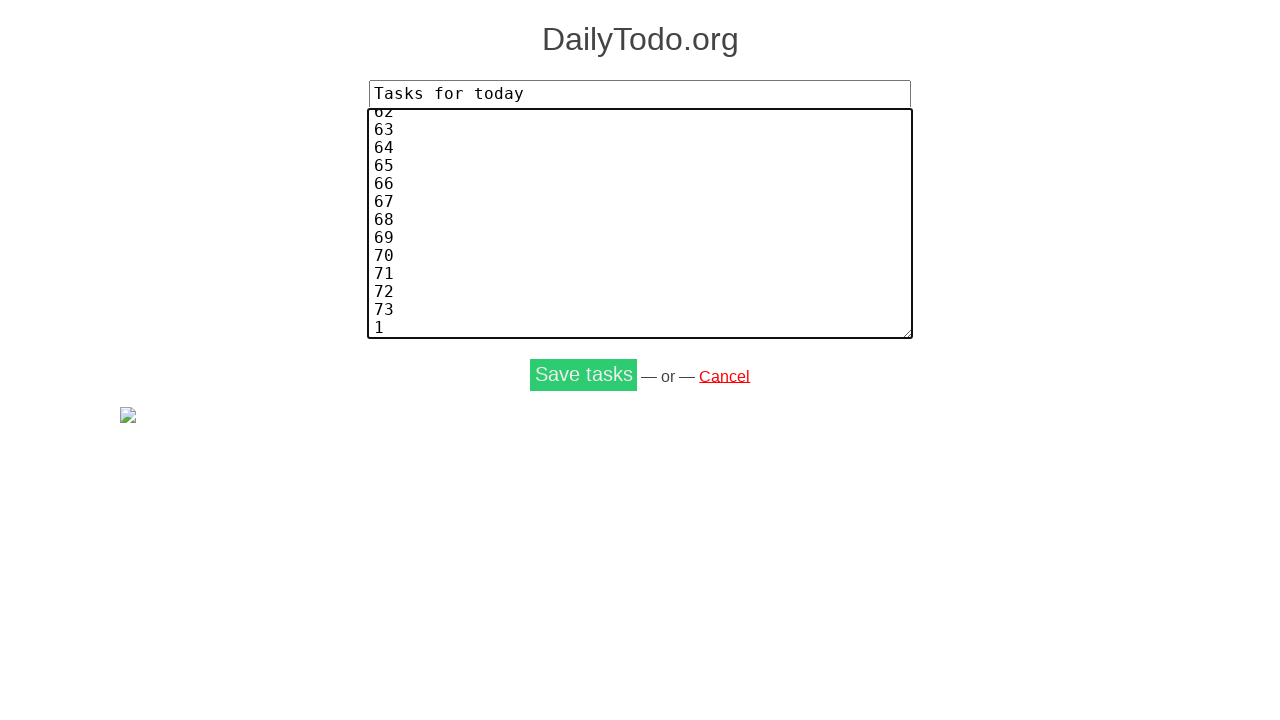

Typed task number 74 on input[name='tasks'], textarea[name='tasks'] >> nth=0
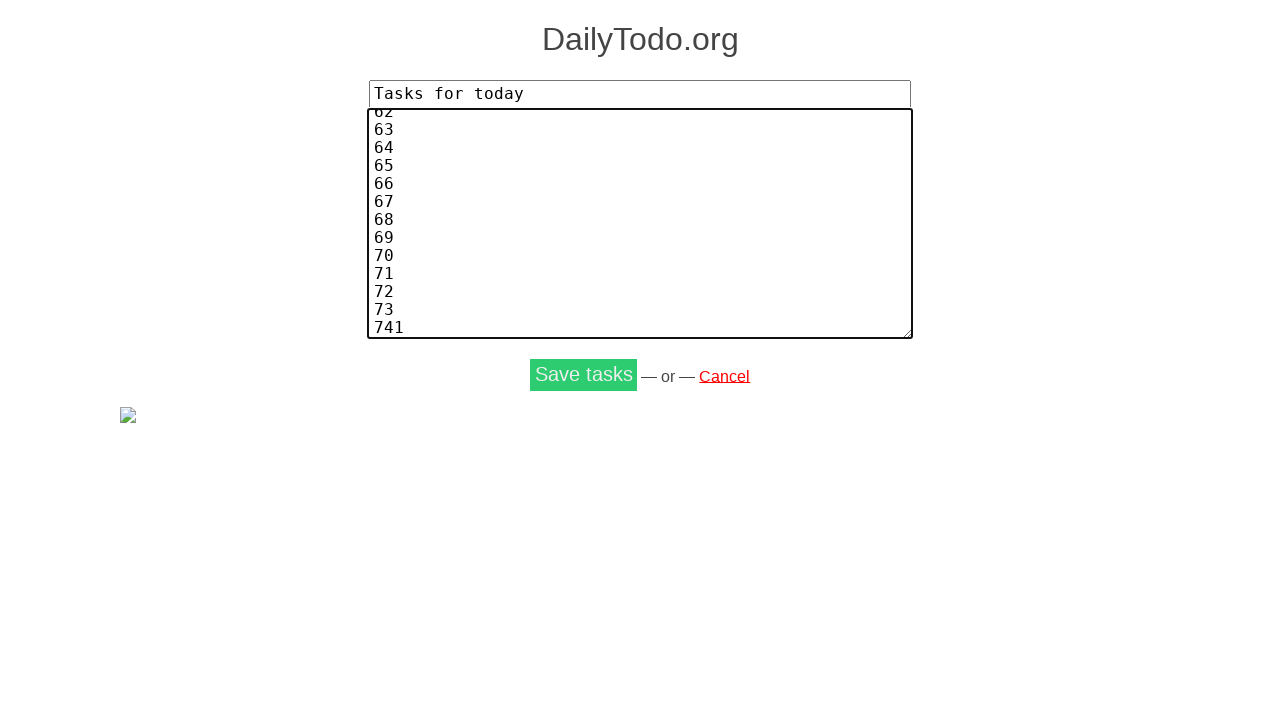

Pressed Enter after task 74 on input[name='tasks'], textarea[name='tasks'] >> nth=0
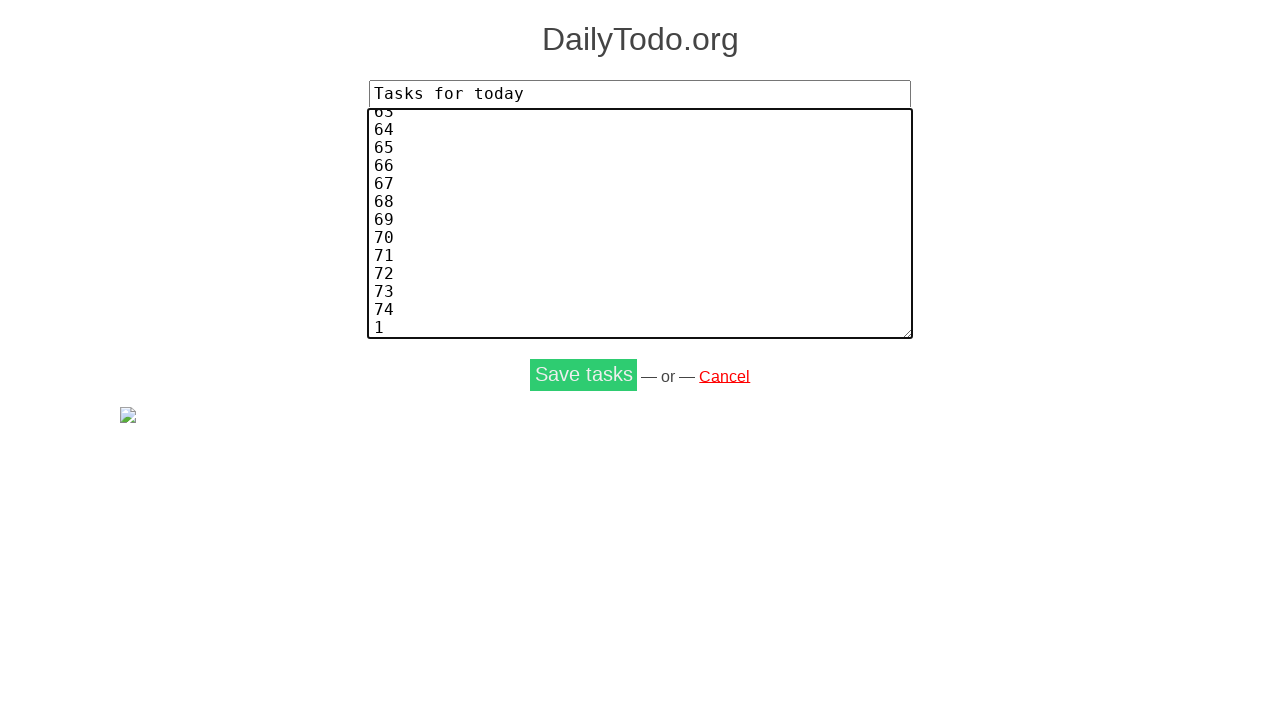

Typed task number 75 on input[name='tasks'], textarea[name='tasks'] >> nth=0
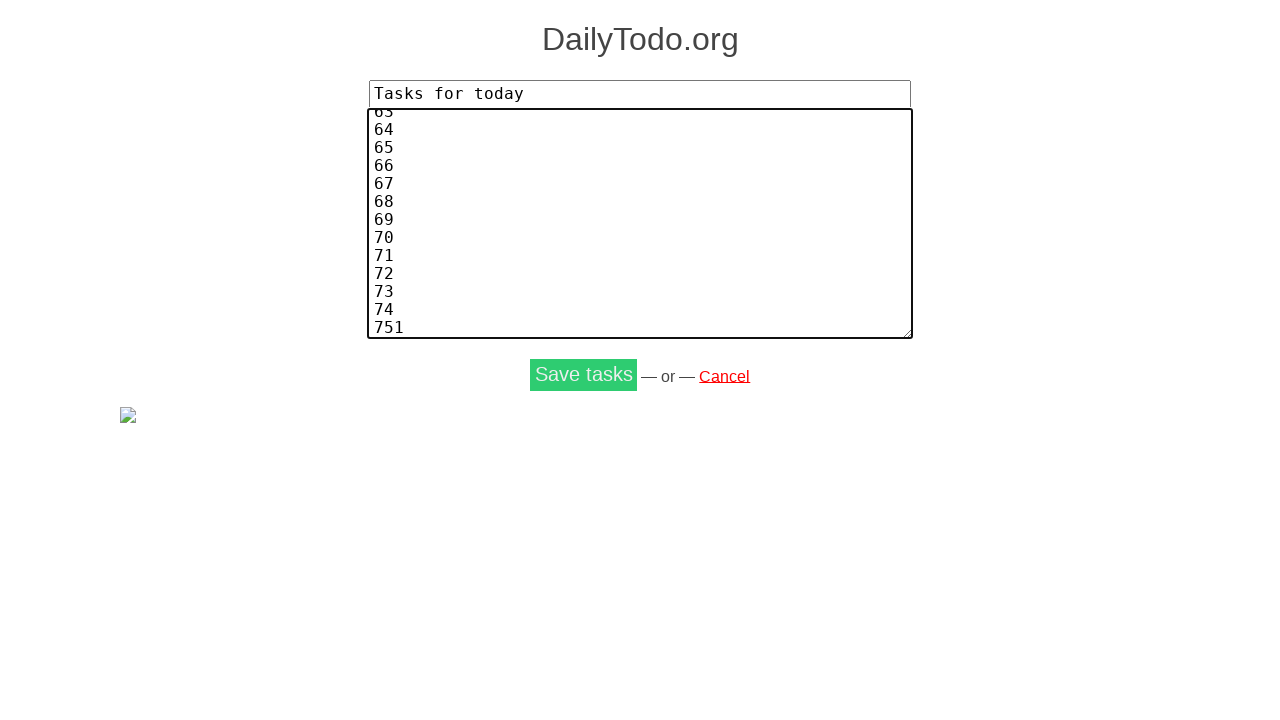

Pressed Enter after task 75 on input[name='tasks'], textarea[name='tasks'] >> nth=0
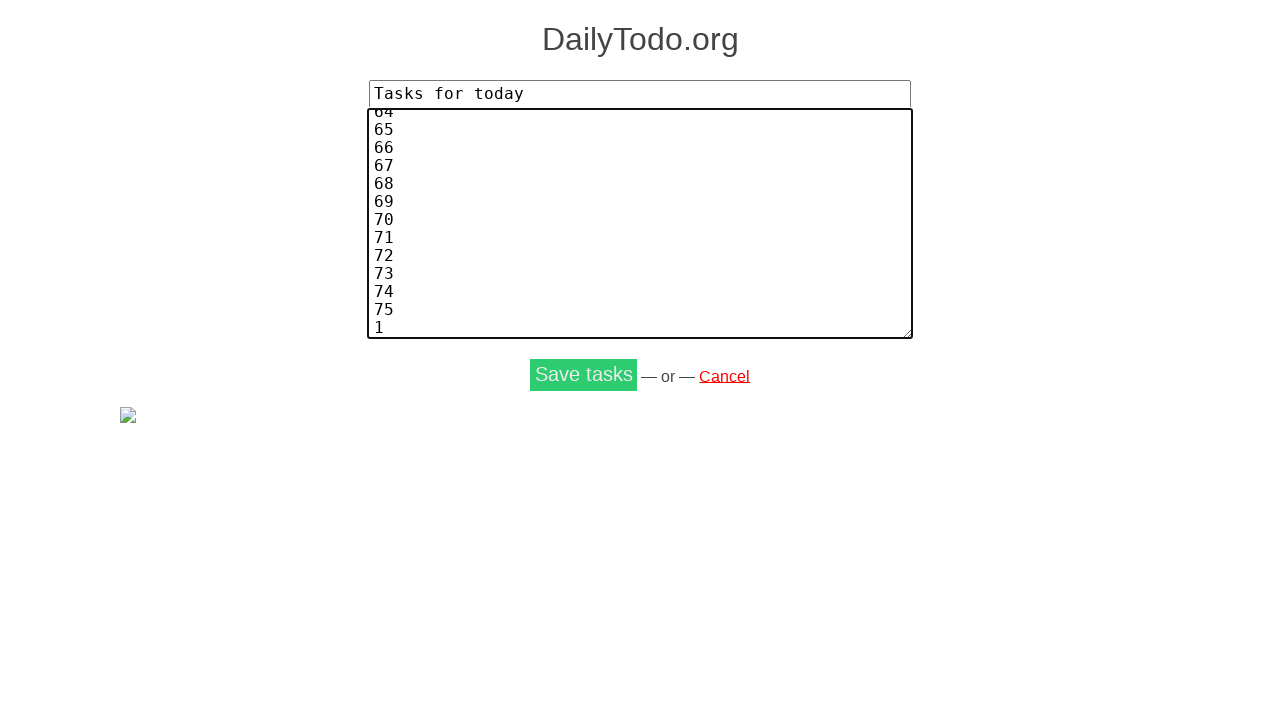

Typed task number 76 on input[name='tasks'], textarea[name='tasks'] >> nth=0
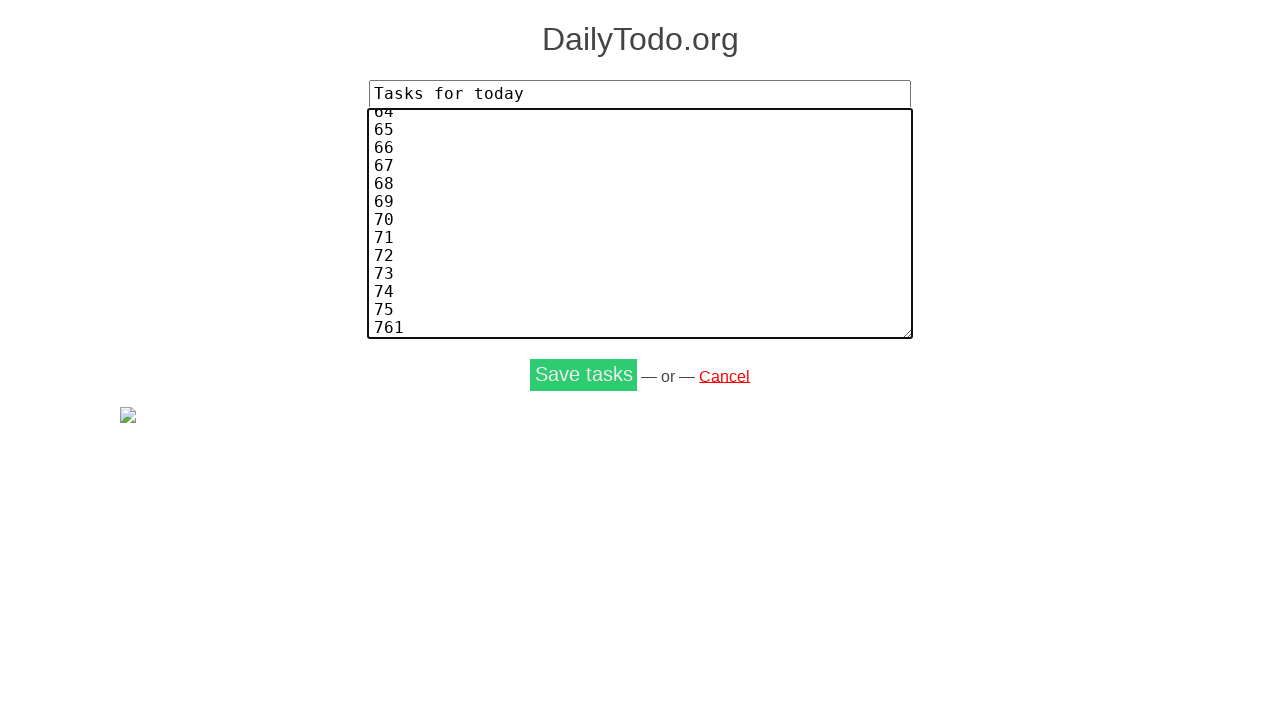

Pressed Enter after task 76 on input[name='tasks'], textarea[name='tasks'] >> nth=0
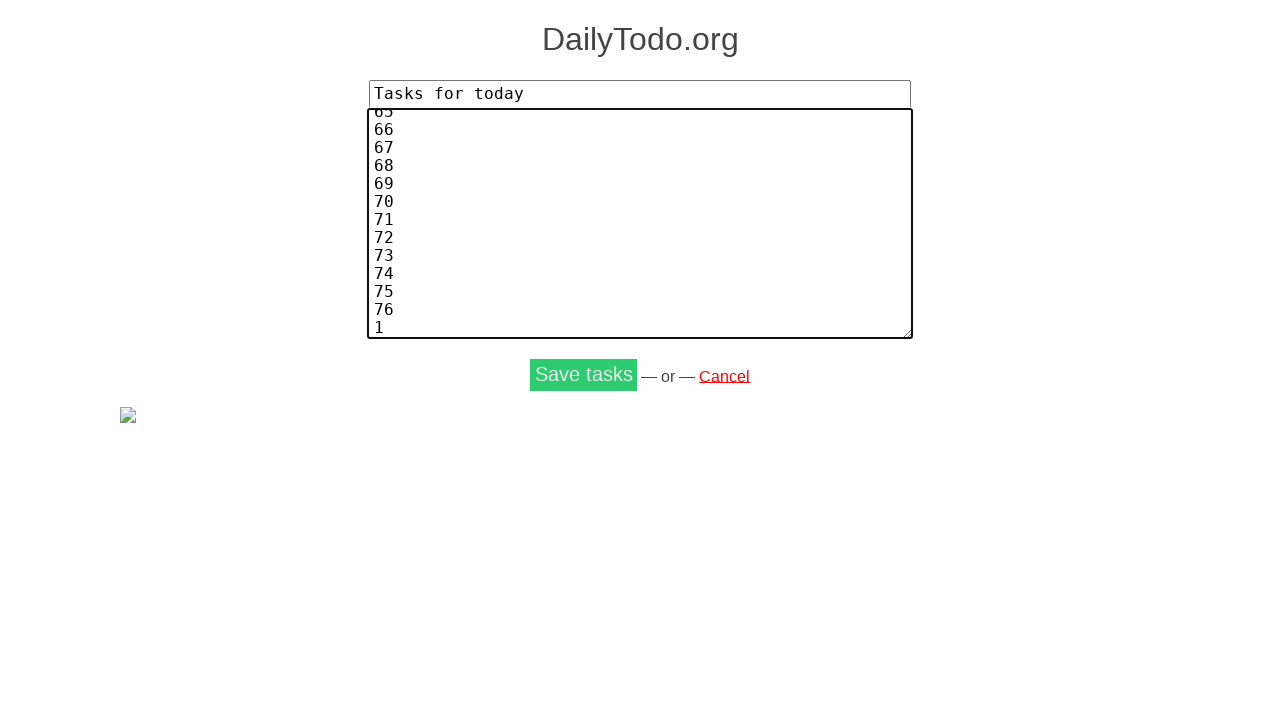

Typed task number 77 on input[name='tasks'], textarea[name='tasks'] >> nth=0
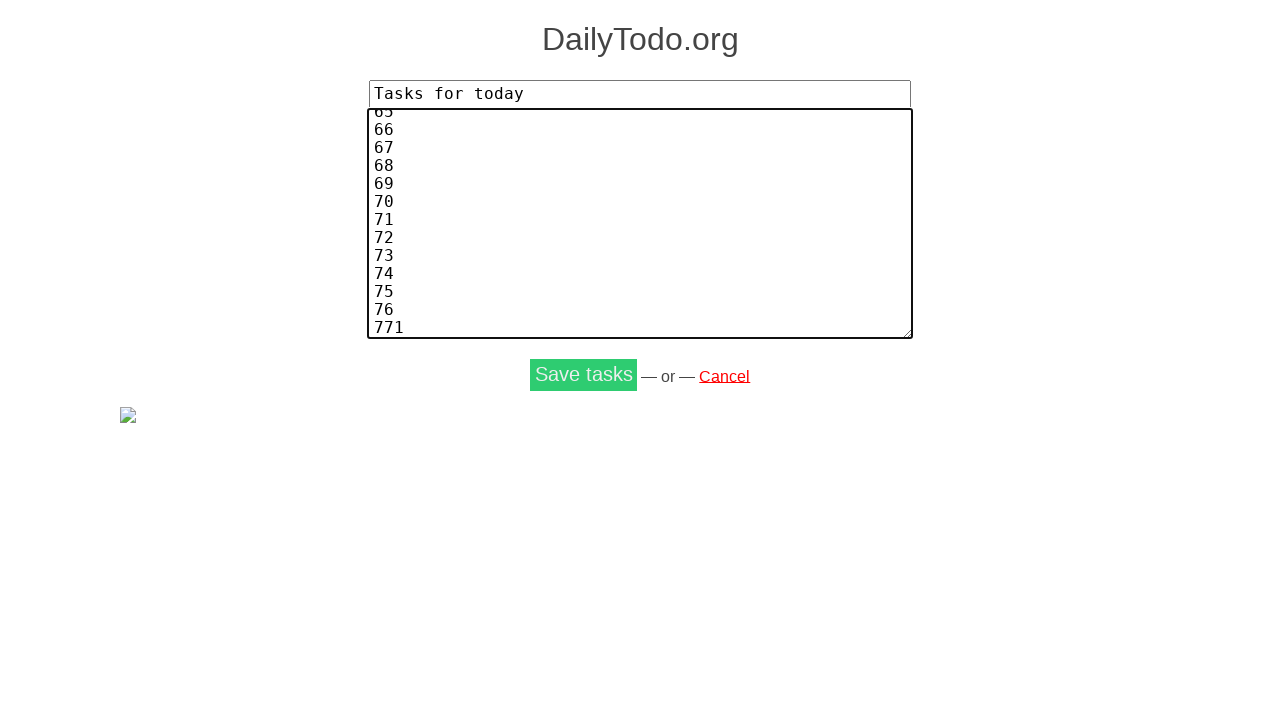

Pressed Enter after task 77 on input[name='tasks'], textarea[name='tasks'] >> nth=0
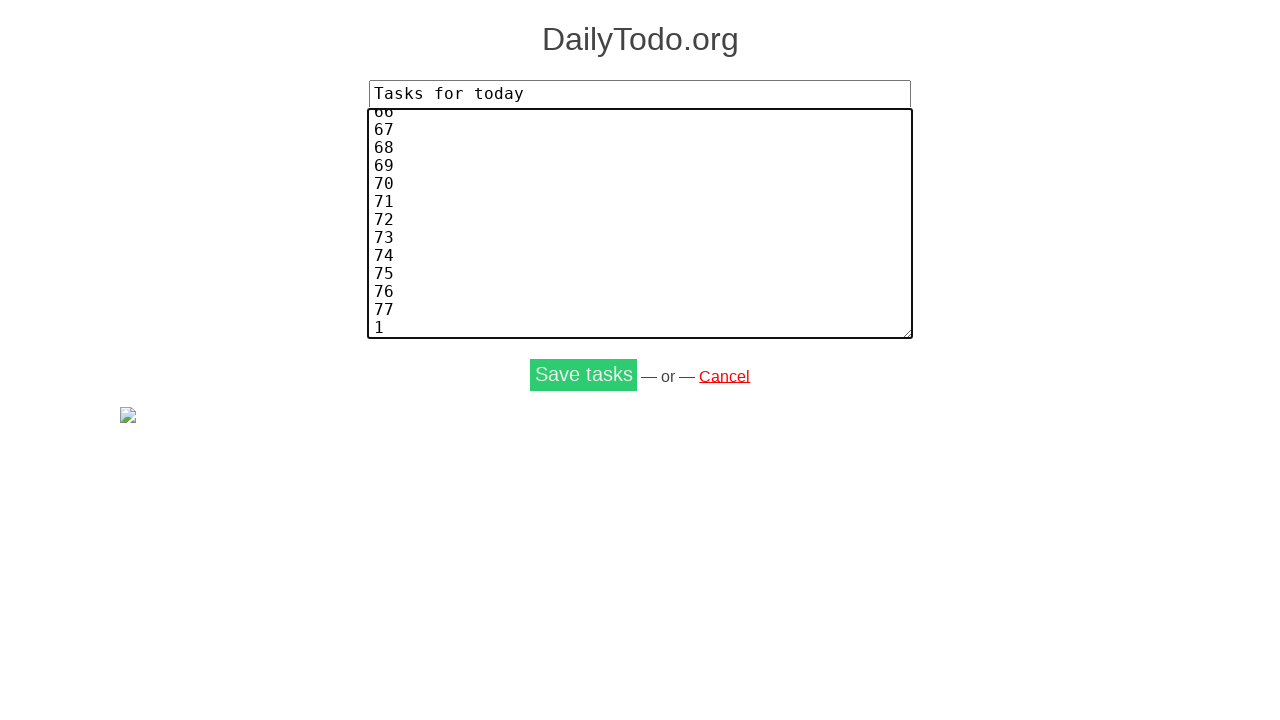

Typed task number 78 on input[name='tasks'], textarea[name='tasks'] >> nth=0
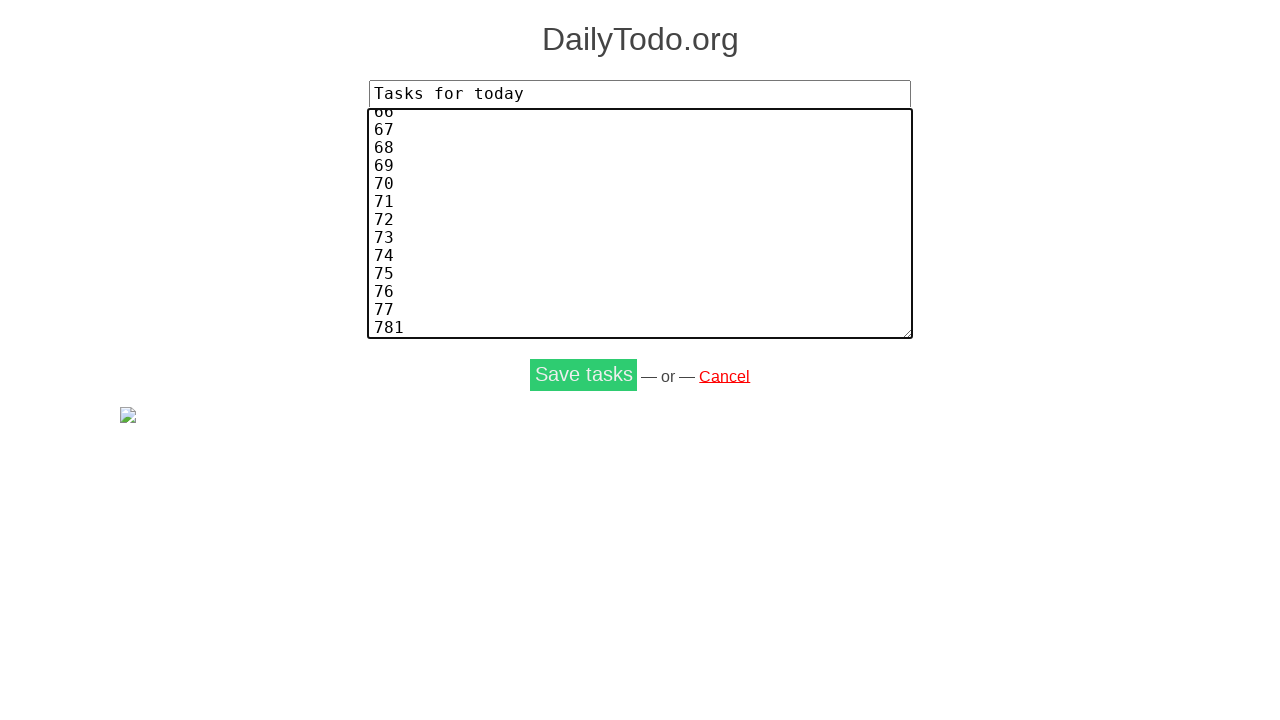

Pressed Enter after task 78 on input[name='tasks'], textarea[name='tasks'] >> nth=0
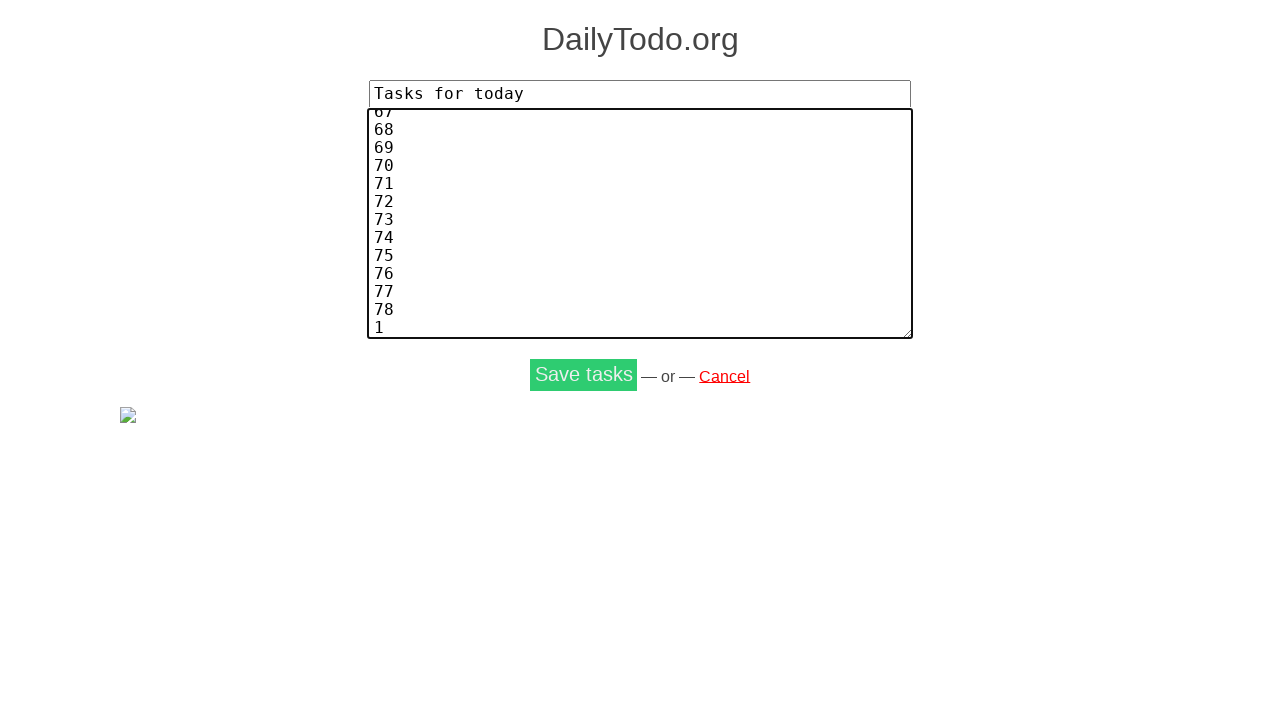

Typed task number 79 on input[name='tasks'], textarea[name='tasks'] >> nth=0
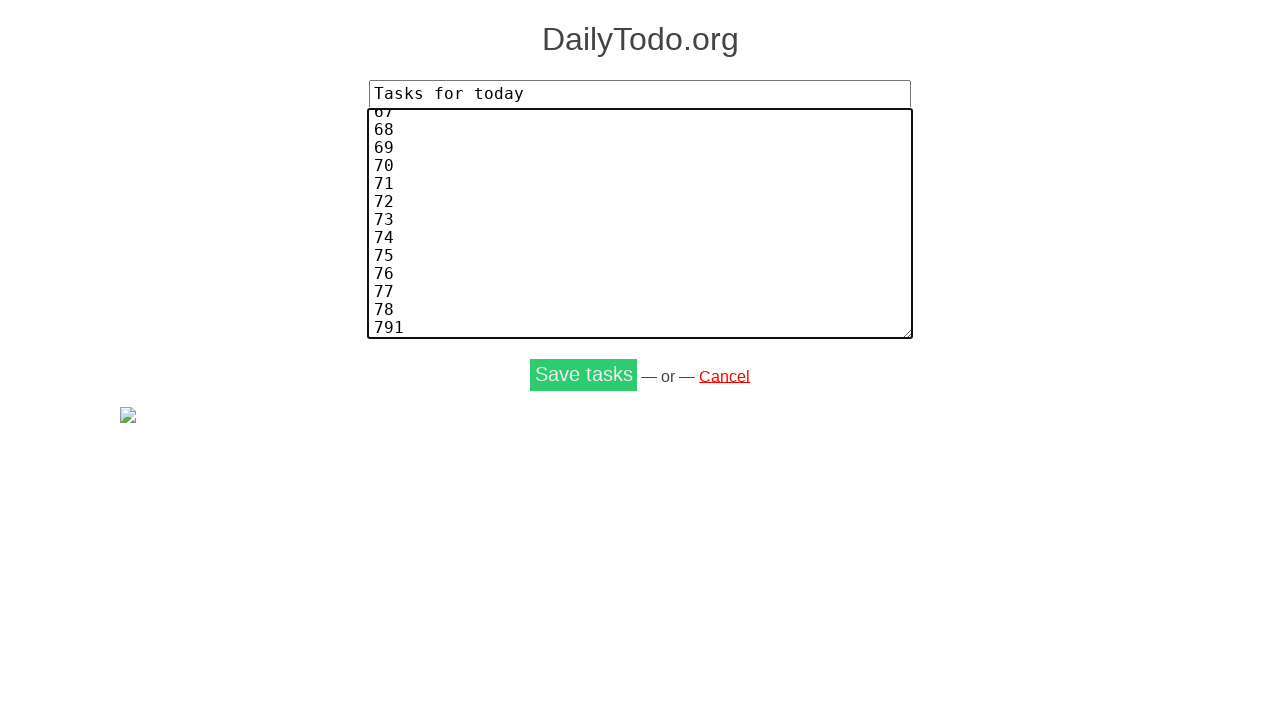

Pressed Enter after task 79 on input[name='tasks'], textarea[name='tasks'] >> nth=0
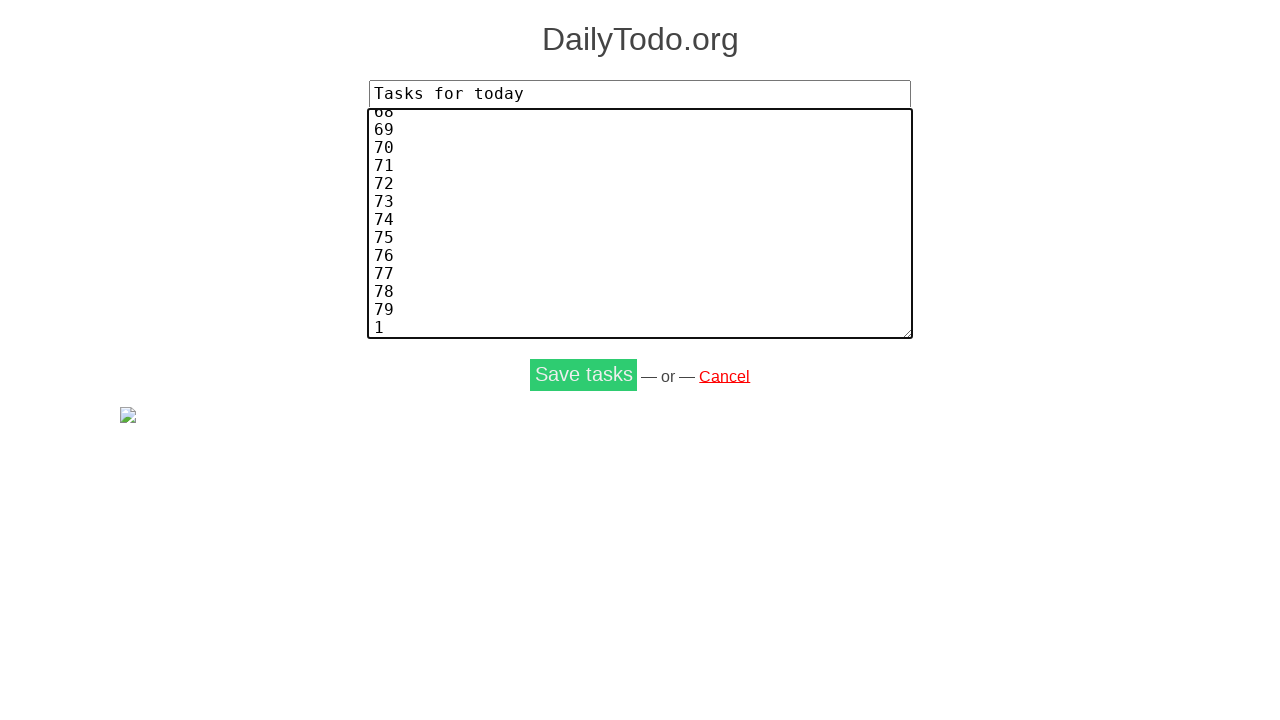

Typed task number 80 on input[name='tasks'], textarea[name='tasks'] >> nth=0
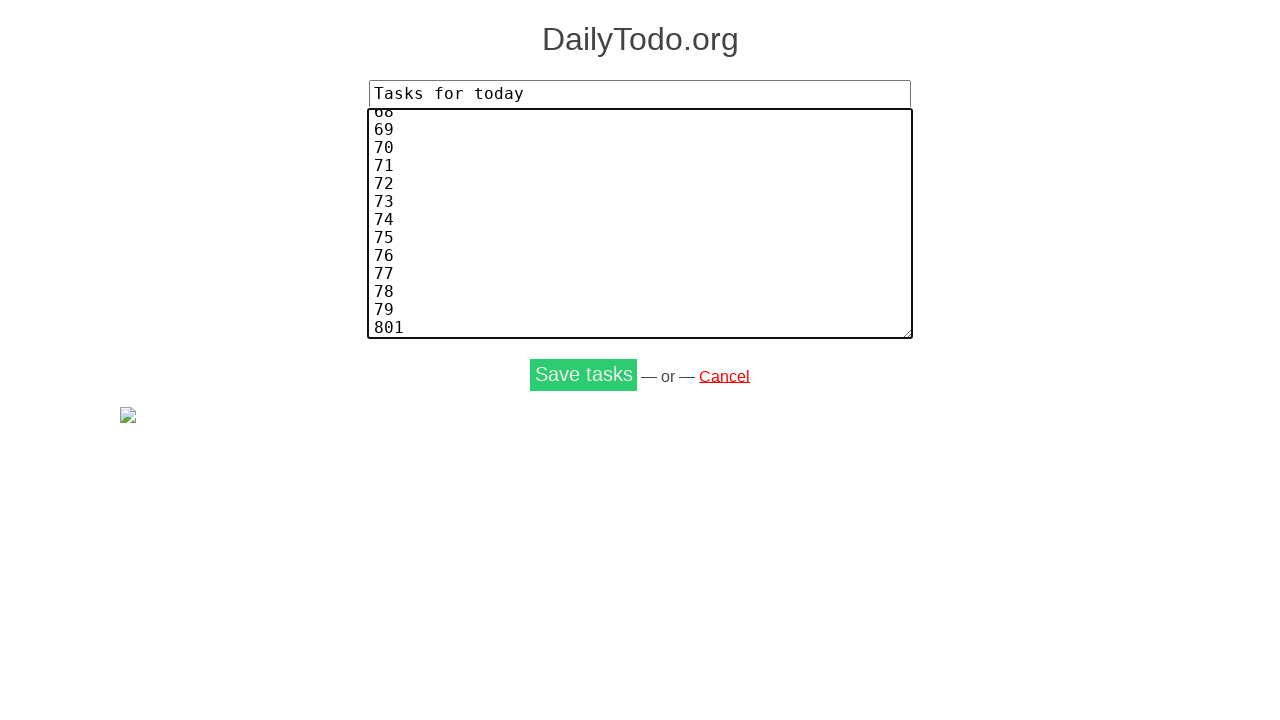

Pressed Enter after task 80 on input[name='tasks'], textarea[name='tasks'] >> nth=0
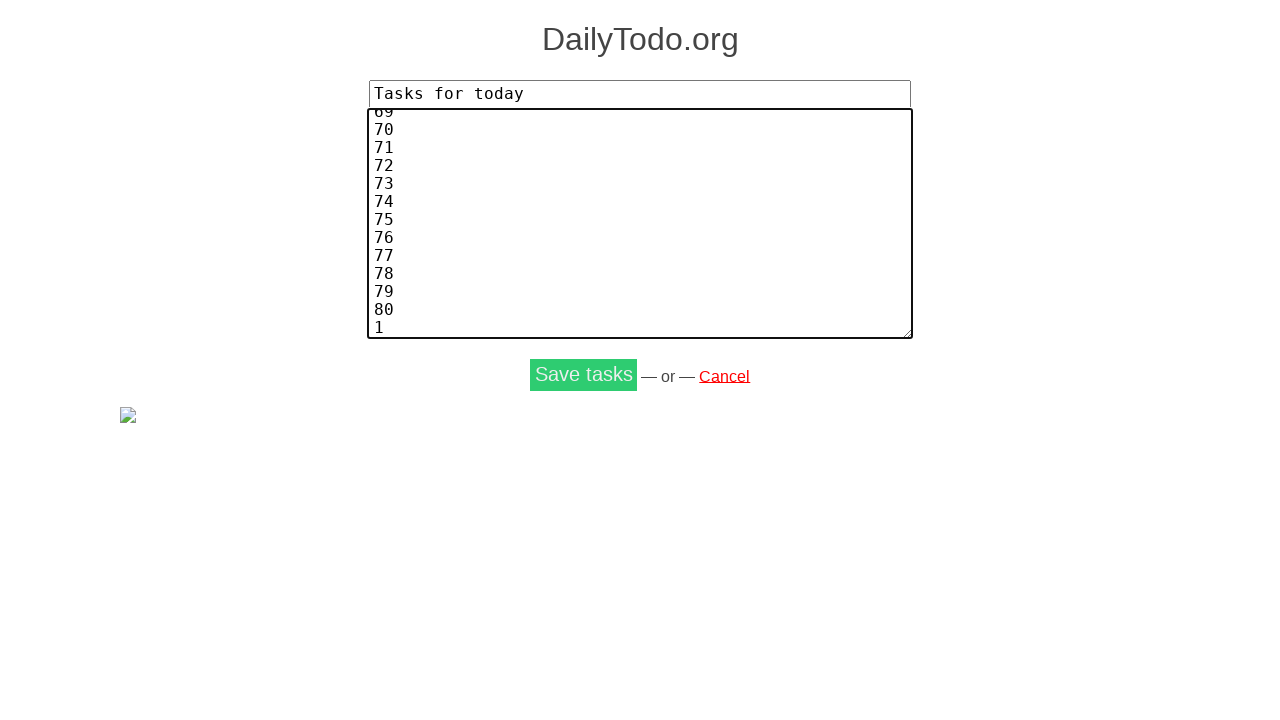

Typed task number 81 on input[name='tasks'], textarea[name='tasks'] >> nth=0
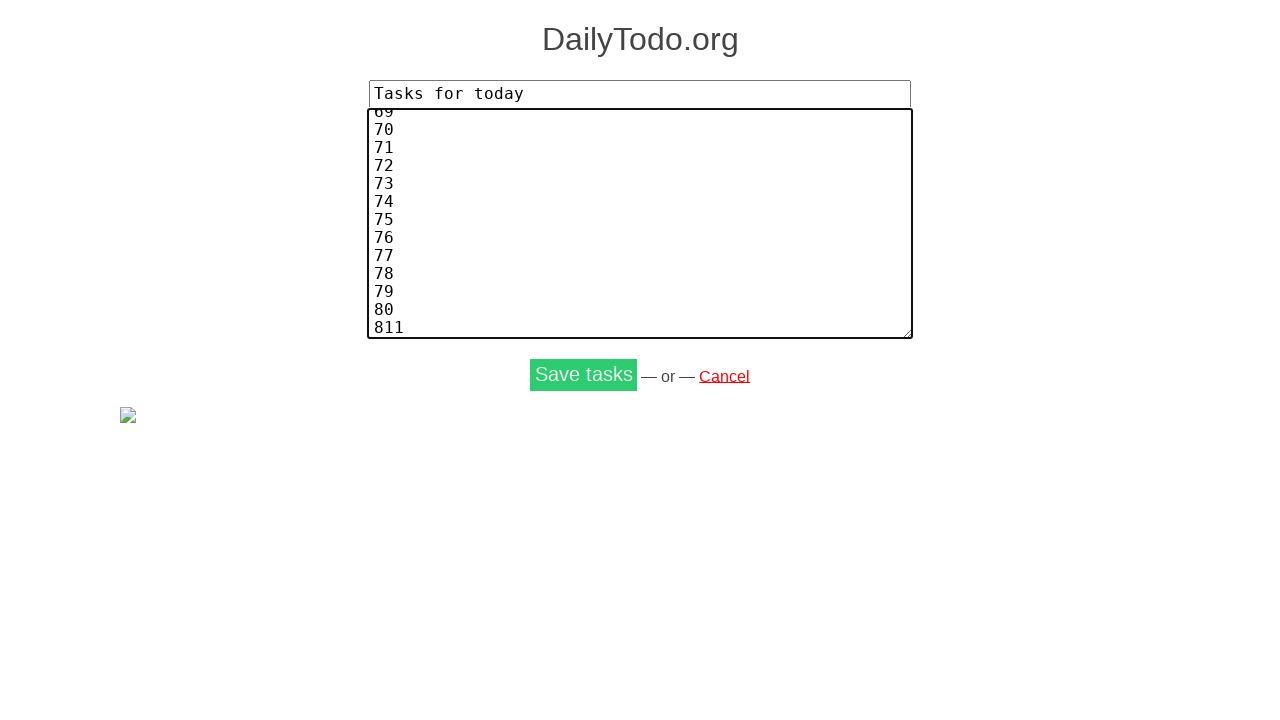

Pressed Enter after task 81 on input[name='tasks'], textarea[name='tasks'] >> nth=0
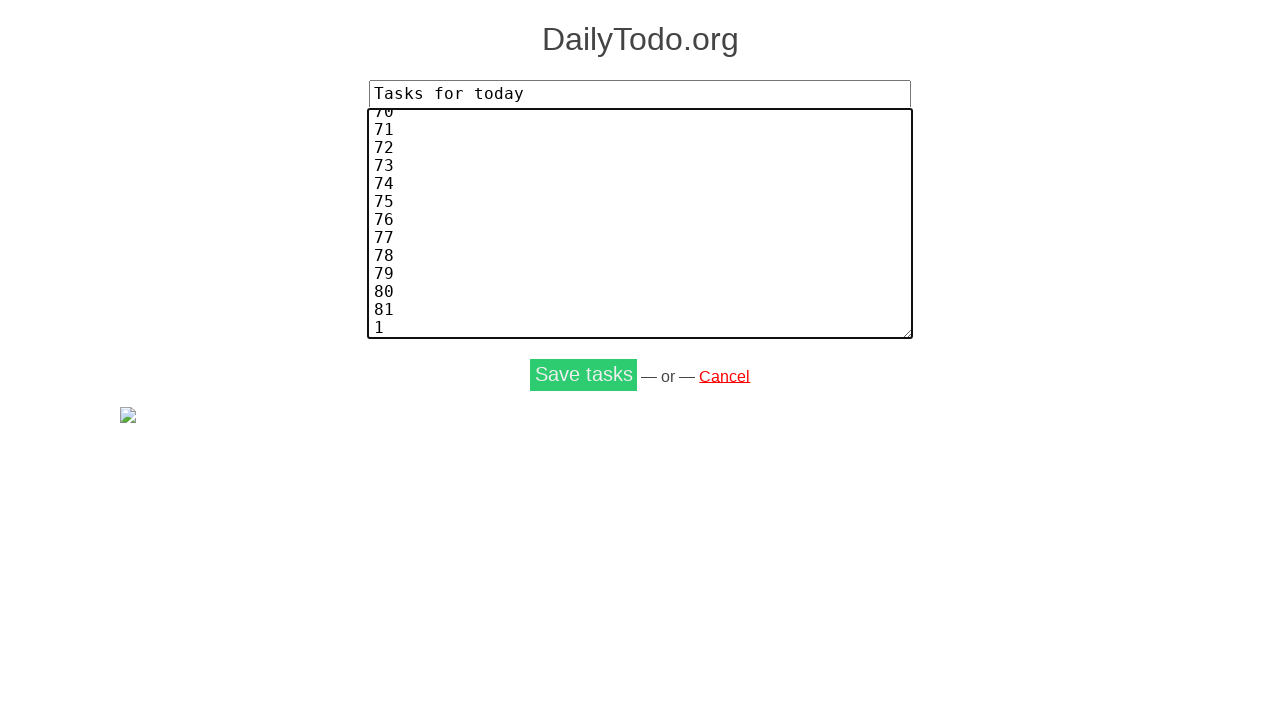

Typed task number 82 on input[name='tasks'], textarea[name='tasks'] >> nth=0
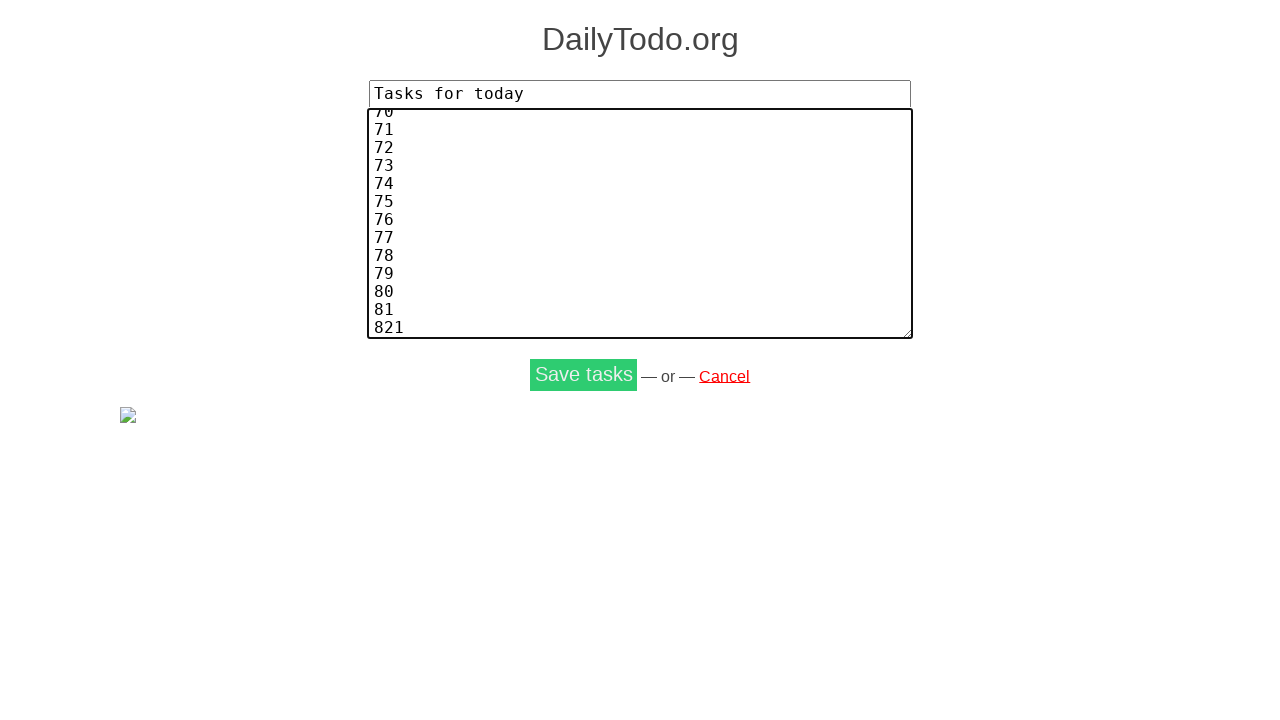

Pressed Enter after task 82 on input[name='tasks'], textarea[name='tasks'] >> nth=0
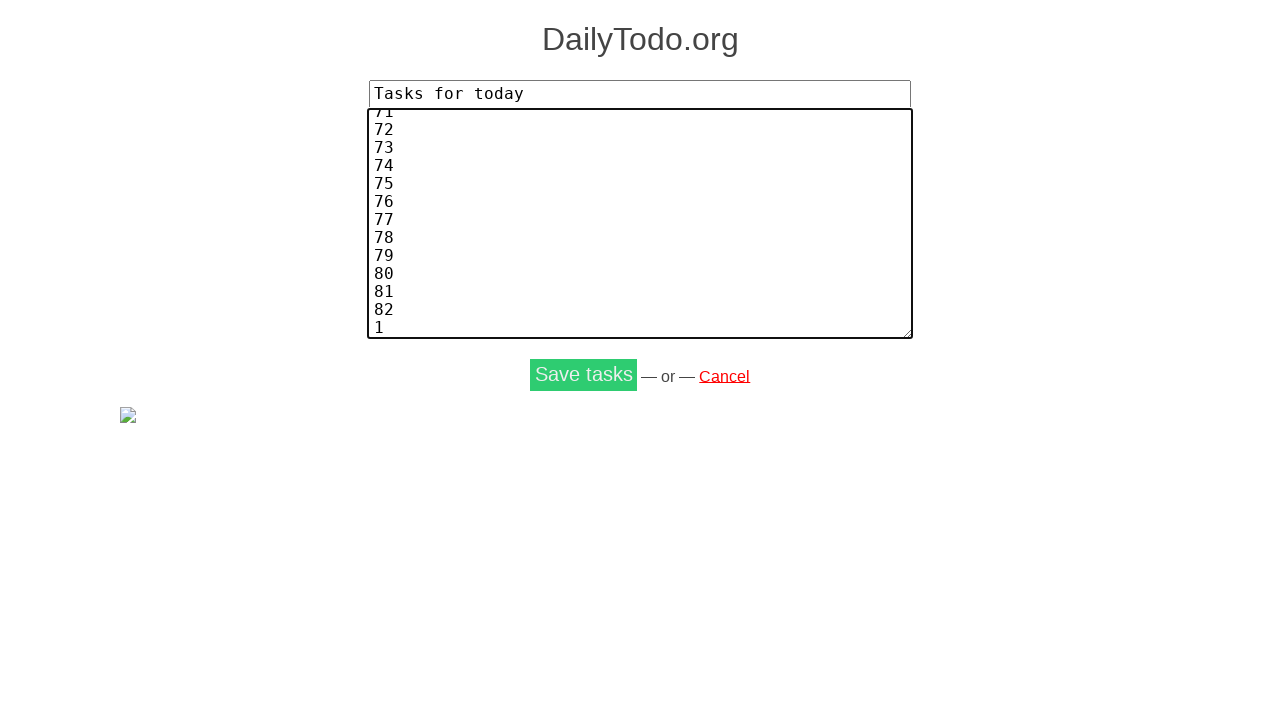

Typed task number 83 on input[name='tasks'], textarea[name='tasks'] >> nth=0
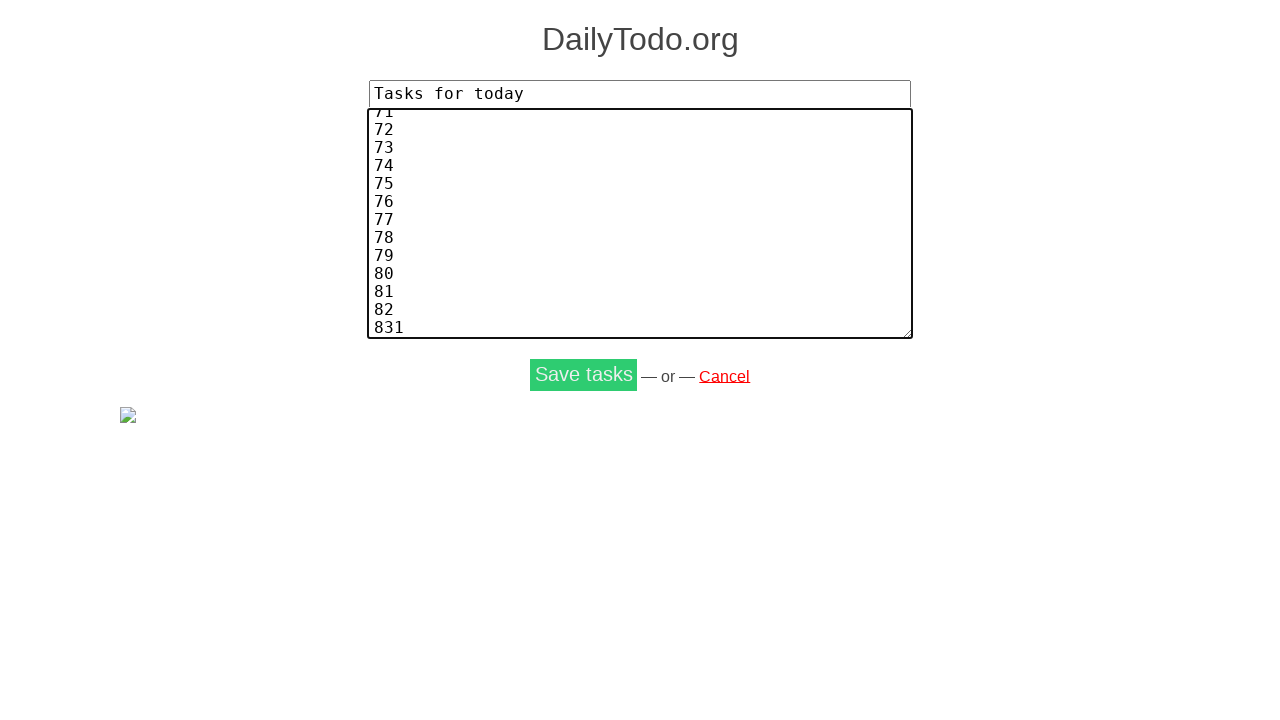

Pressed Enter after task 83 on input[name='tasks'], textarea[name='tasks'] >> nth=0
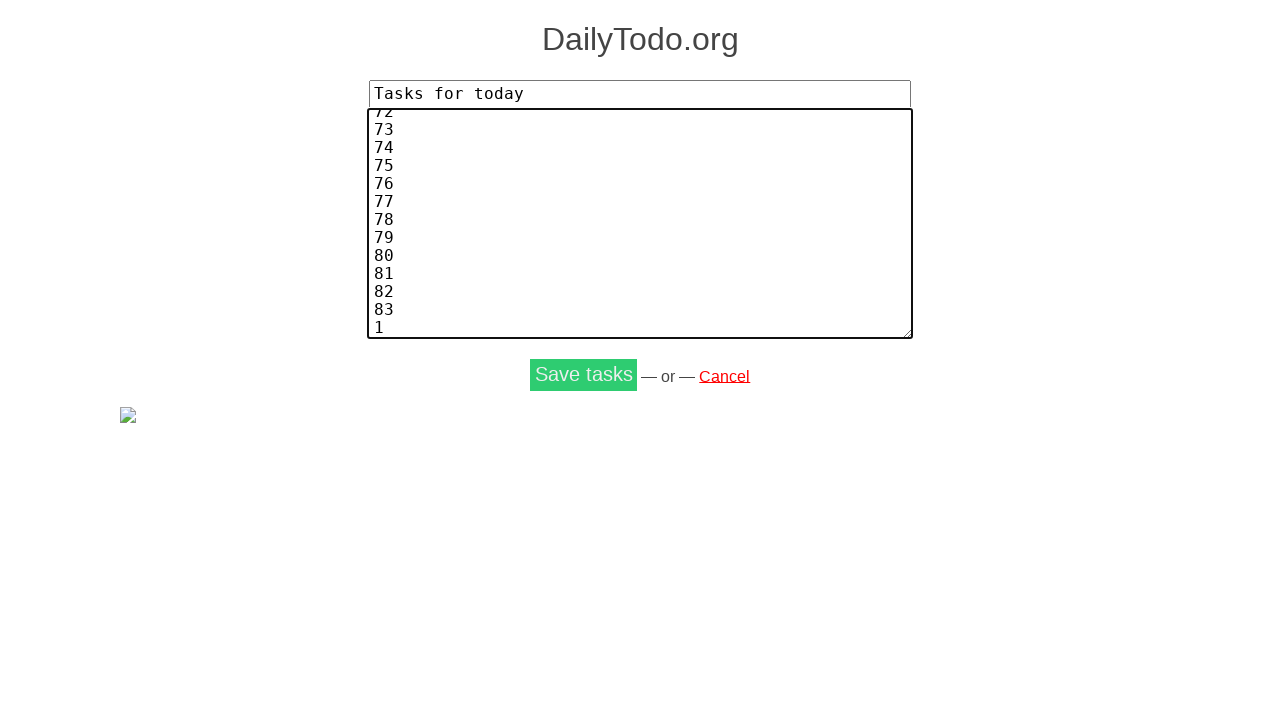

Typed task number 84 on input[name='tasks'], textarea[name='tasks'] >> nth=0
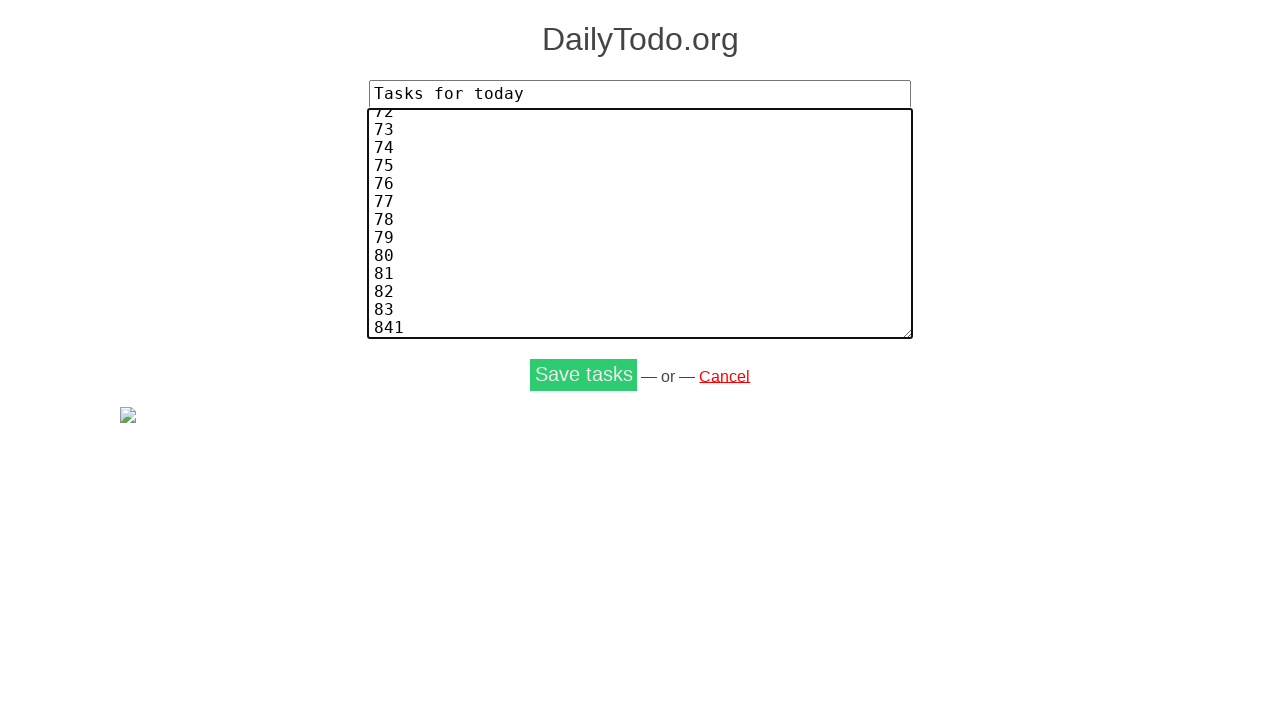

Pressed Enter after task 84 on input[name='tasks'], textarea[name='tasks'] >> nth=0
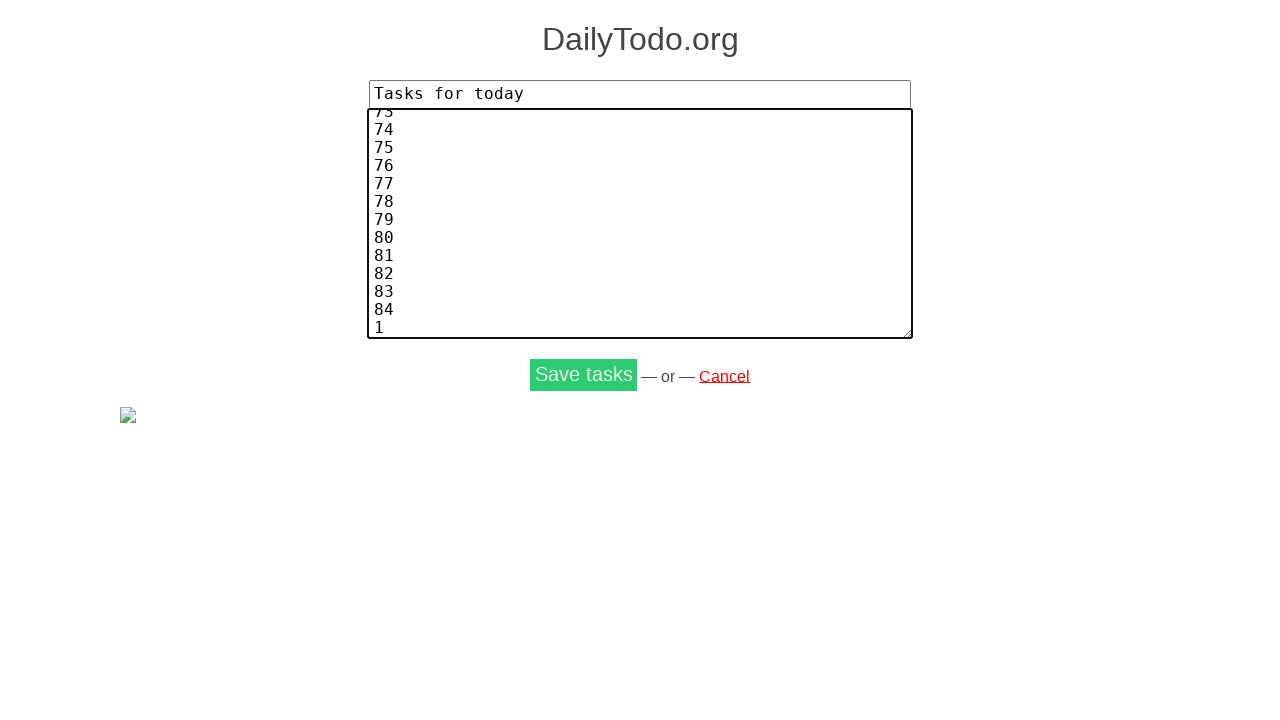

Typed task number 85 on input[name='tasks'], textarea[name='tasks'] >> nth=0
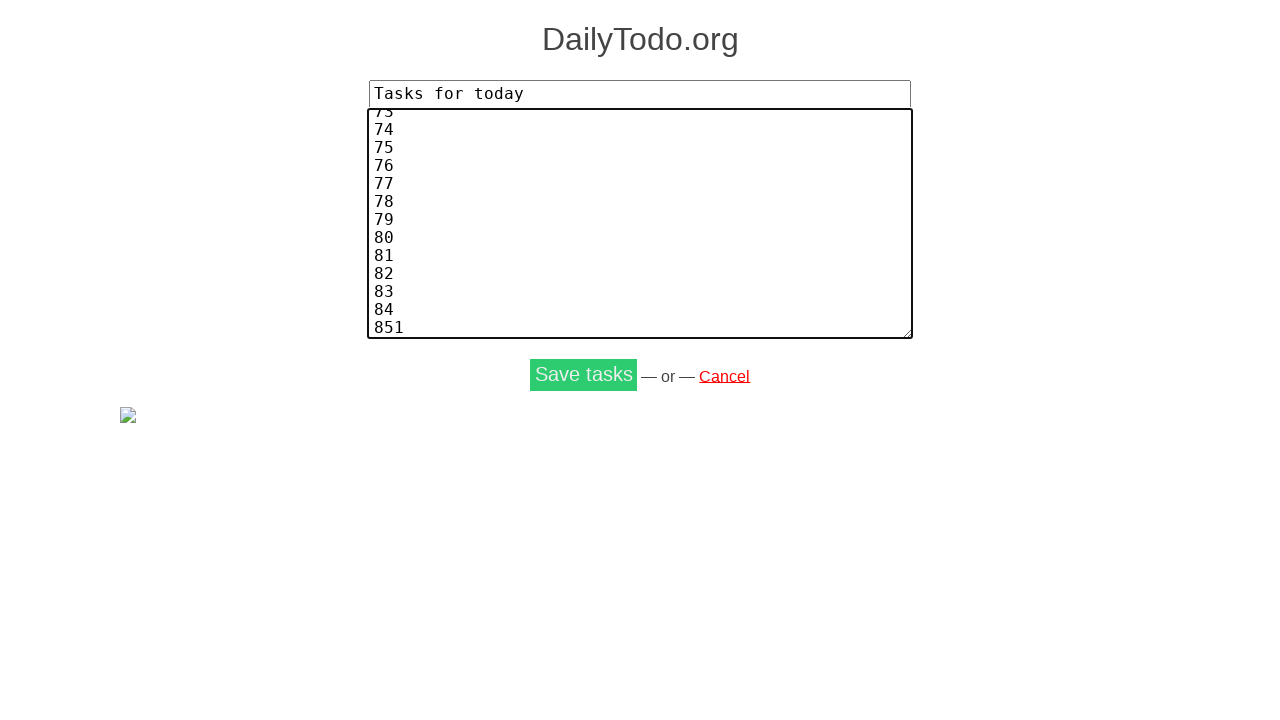

Pressed Enter after task 85 on input[name='tasks'], textarea[name='tasks'] >> nth=0
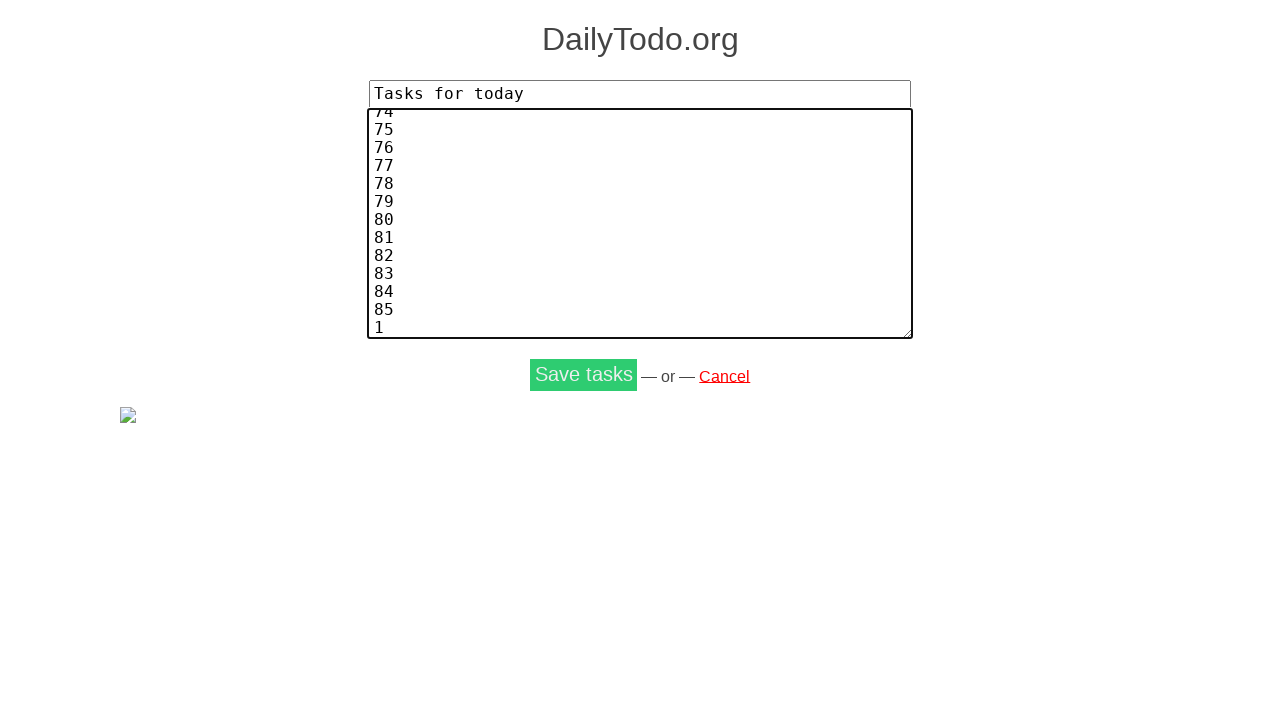

Typed task number 86 on input[name='tasks'], textarea[name='tasks'] >> nth=0
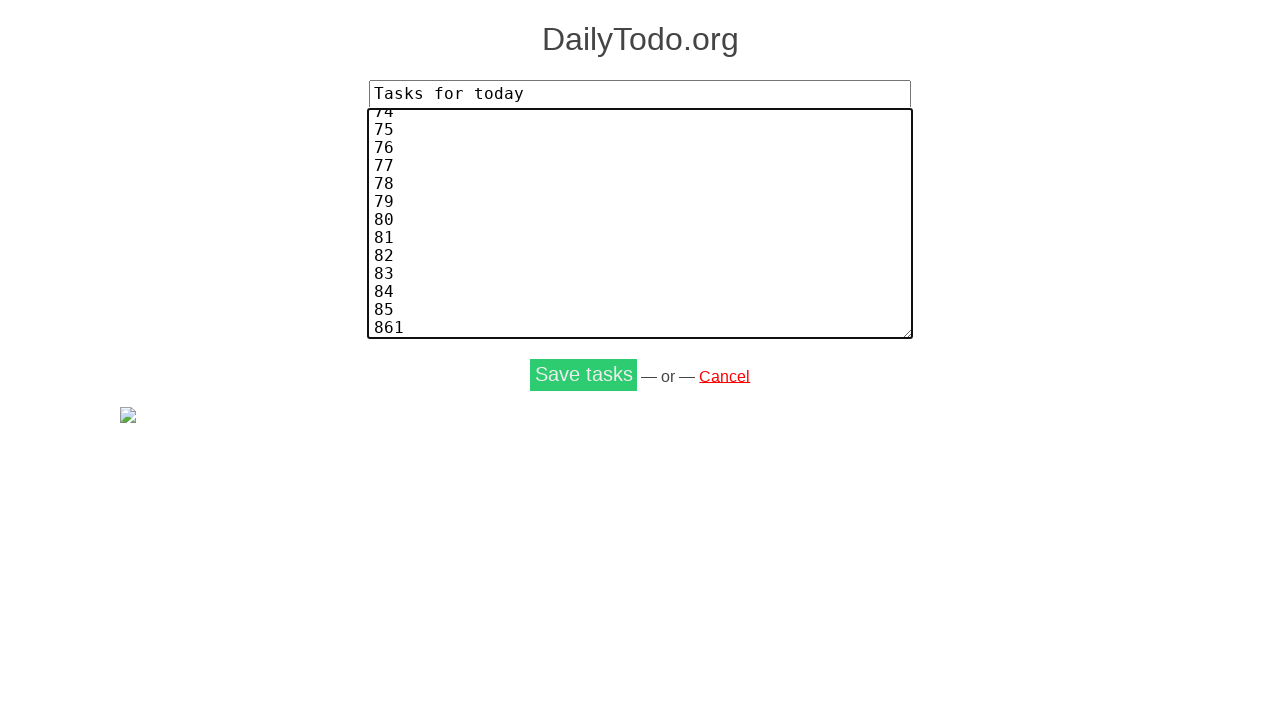

Pressed Enter after task 86 on input[name='tasks'], textarea[name='tasks'] >> nth=0
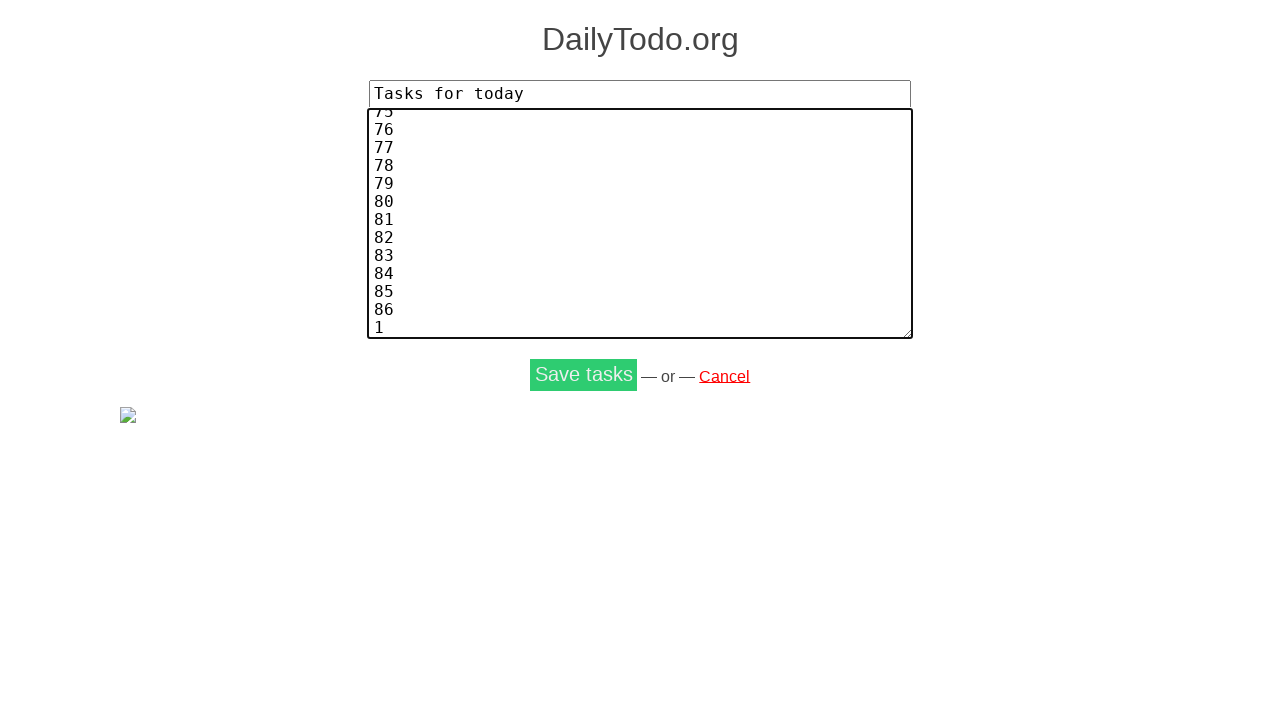

Typed task number 87 on input[name='tasks'], textarea[name='tasks'] >> nth=0
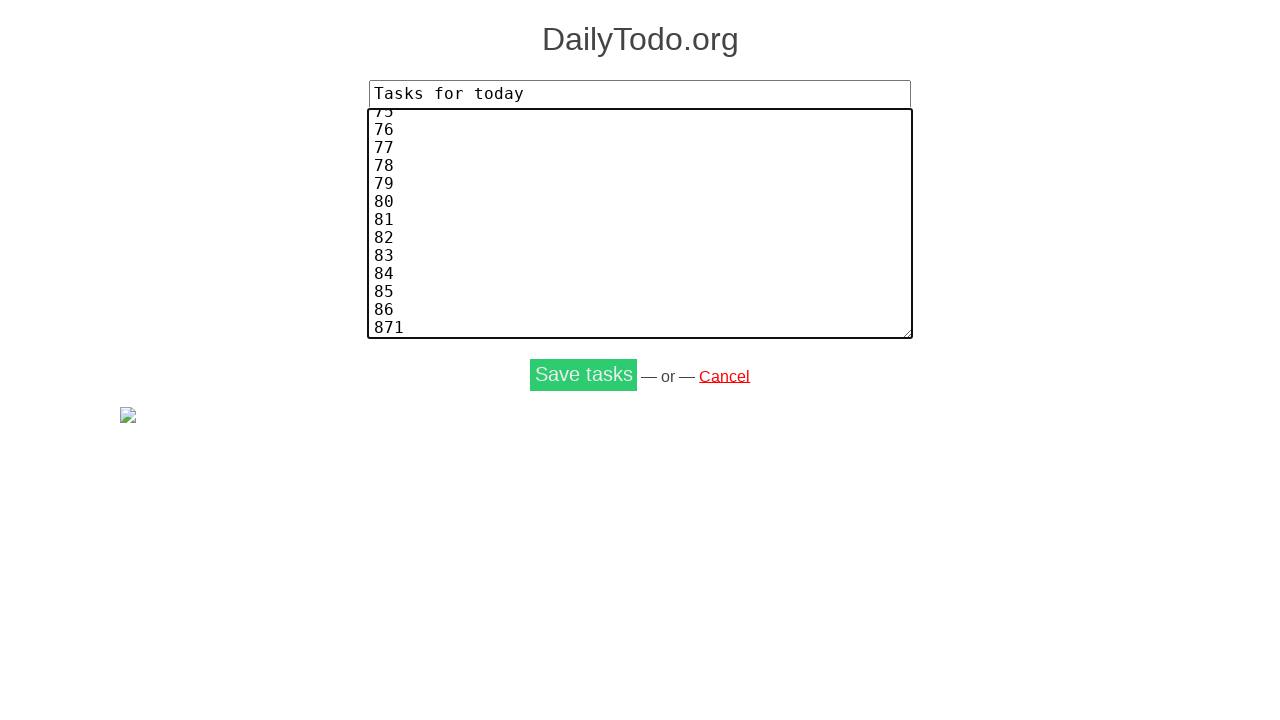

Pressed Enter after task 87 on input[name='tasks'], textarea[name='tasks'] >> nth=0
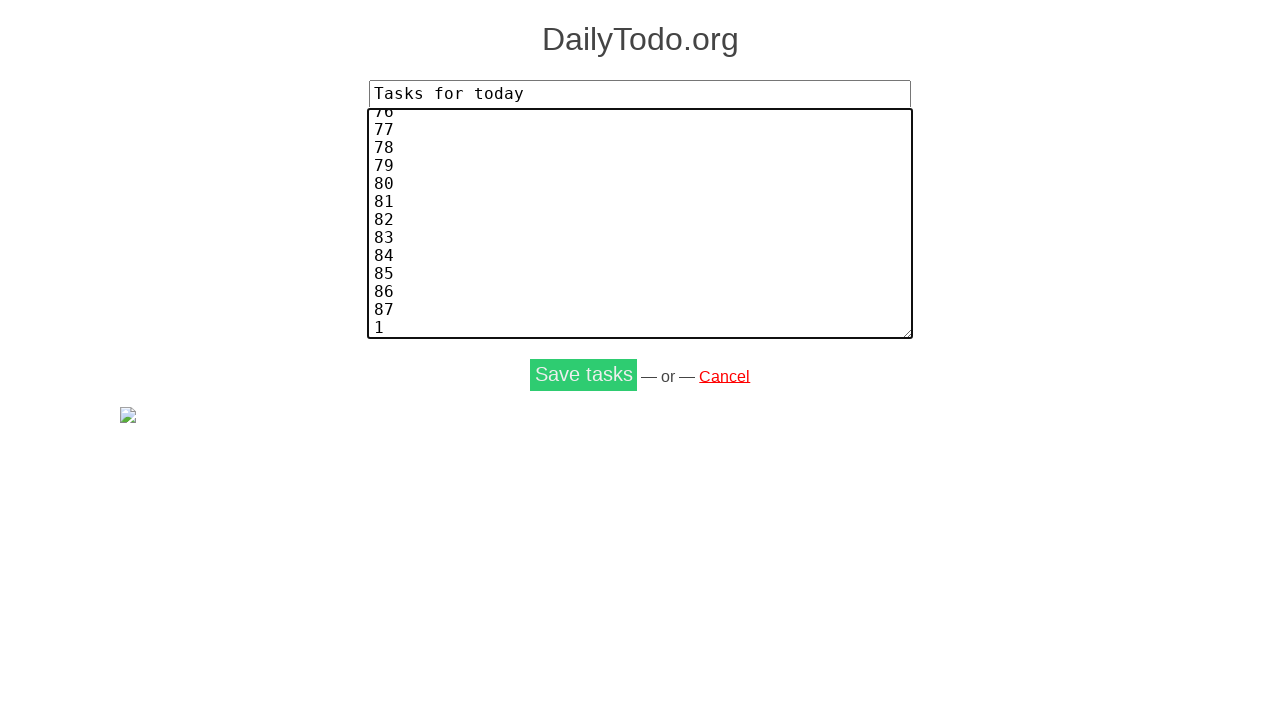

Typed task number 88 on input[name='tasks'], textarea[name='tasks'] >> nth=0
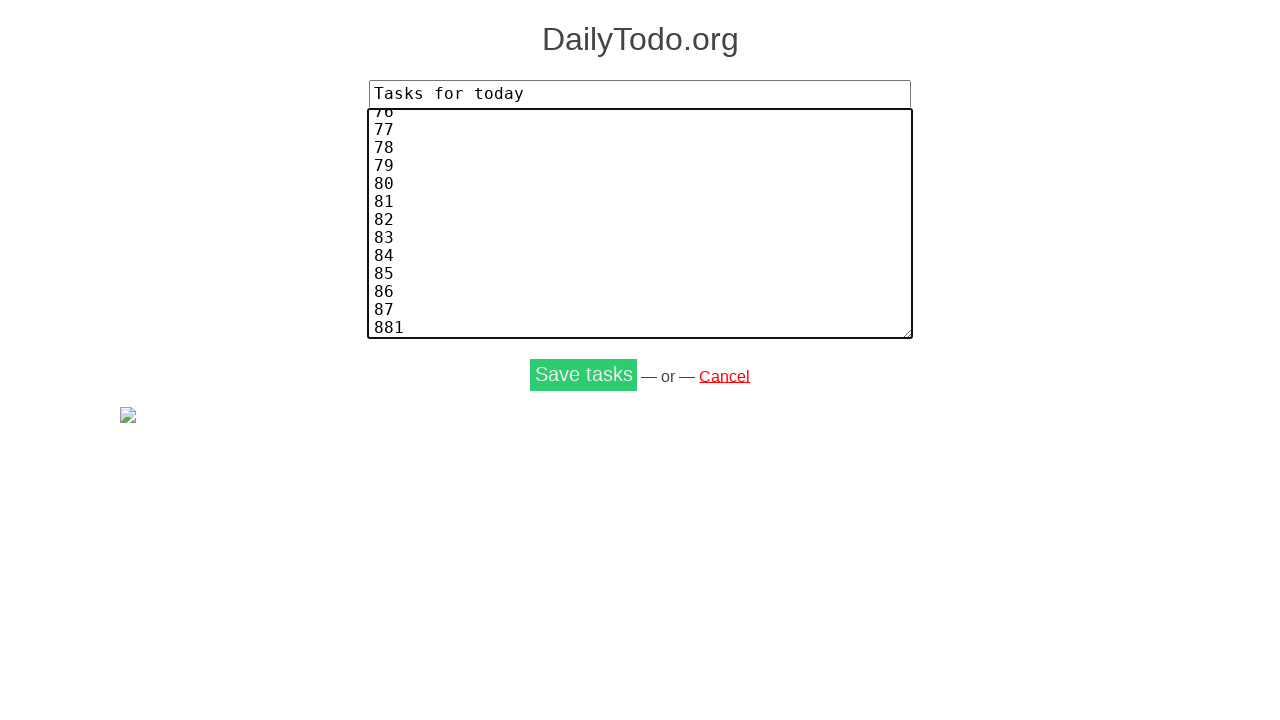

Pressed Enter after task 88 on input[name='tasks'], textarea[name='tasks'] >> nth=0
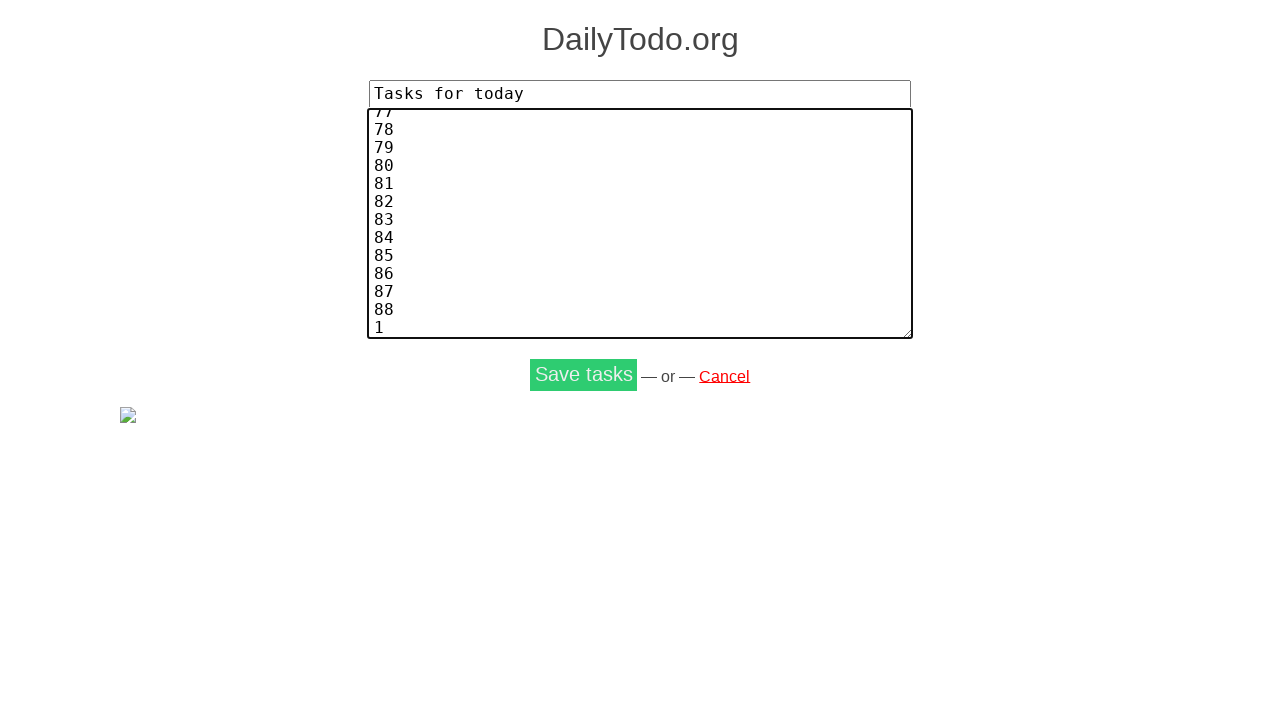

Typed task number 89 on input[name='tasks'], textarea[name='tasks'] >> nth=0
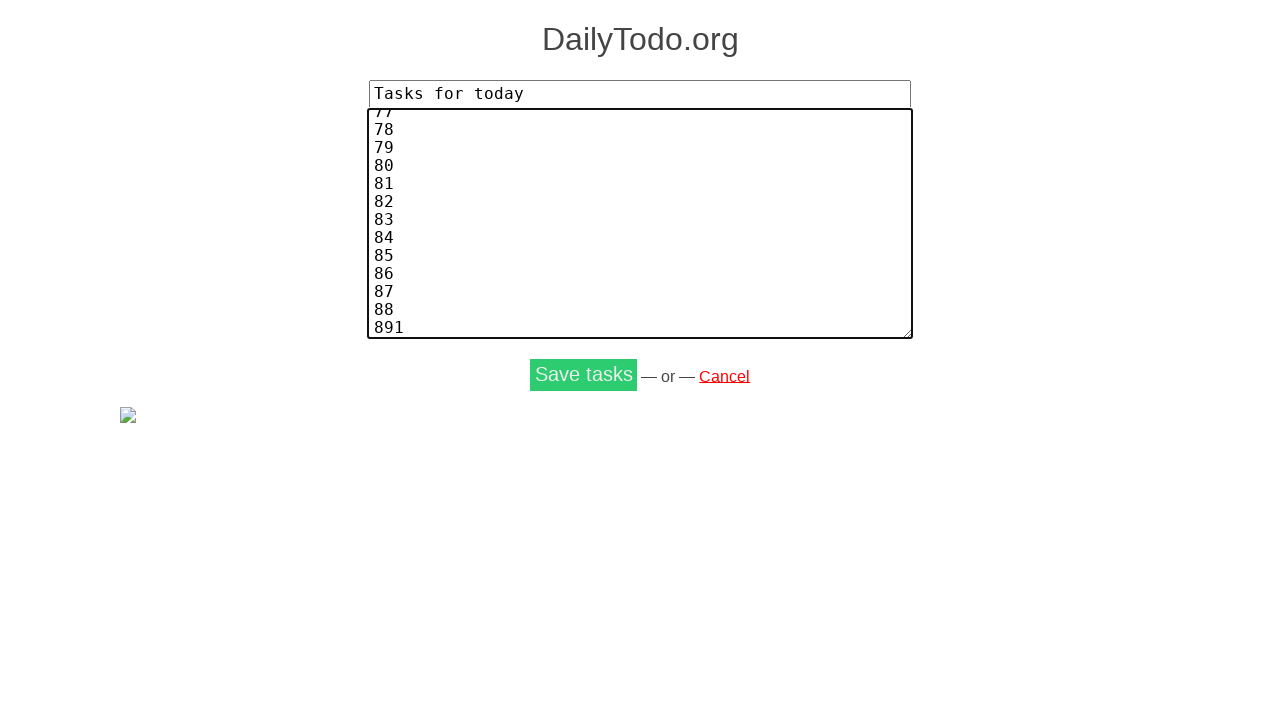

Pressed Enter after task 89 on input[name='tasks'], textarea[name='tasks'] >> nth=0
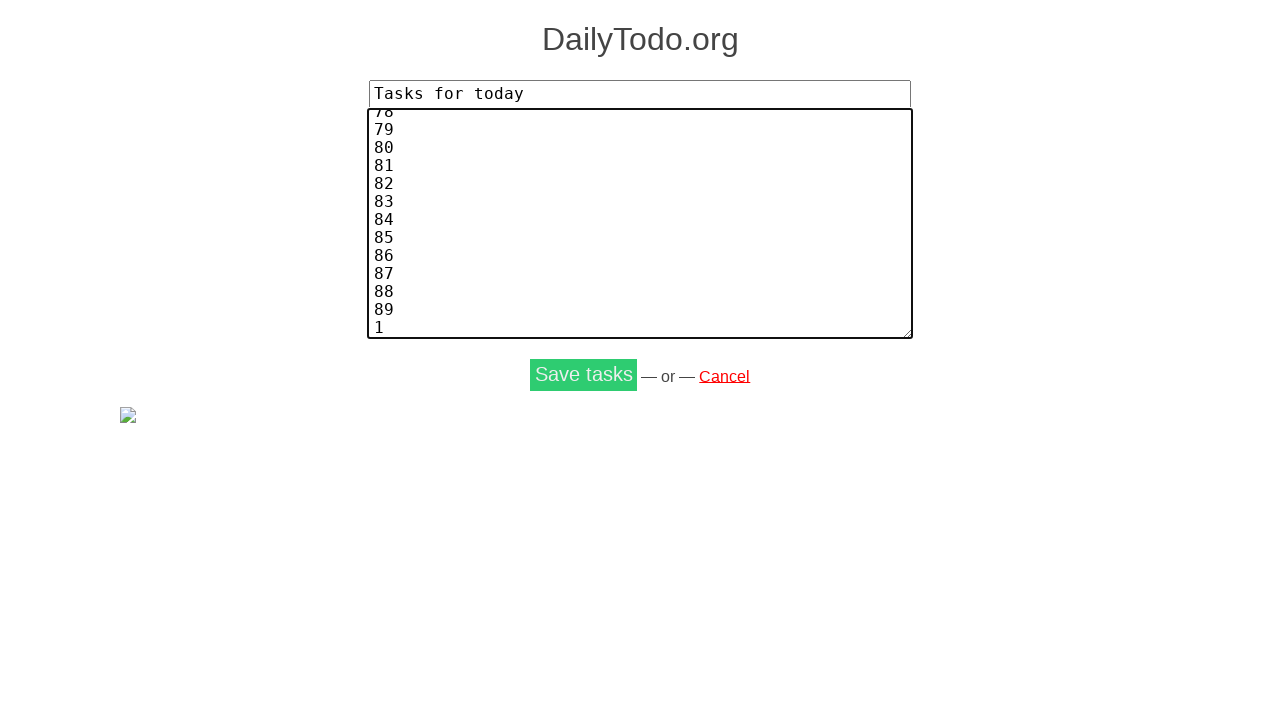

Typed task number 90 on input[name='tasks'], textarea[name='tasks'] >> nth=0
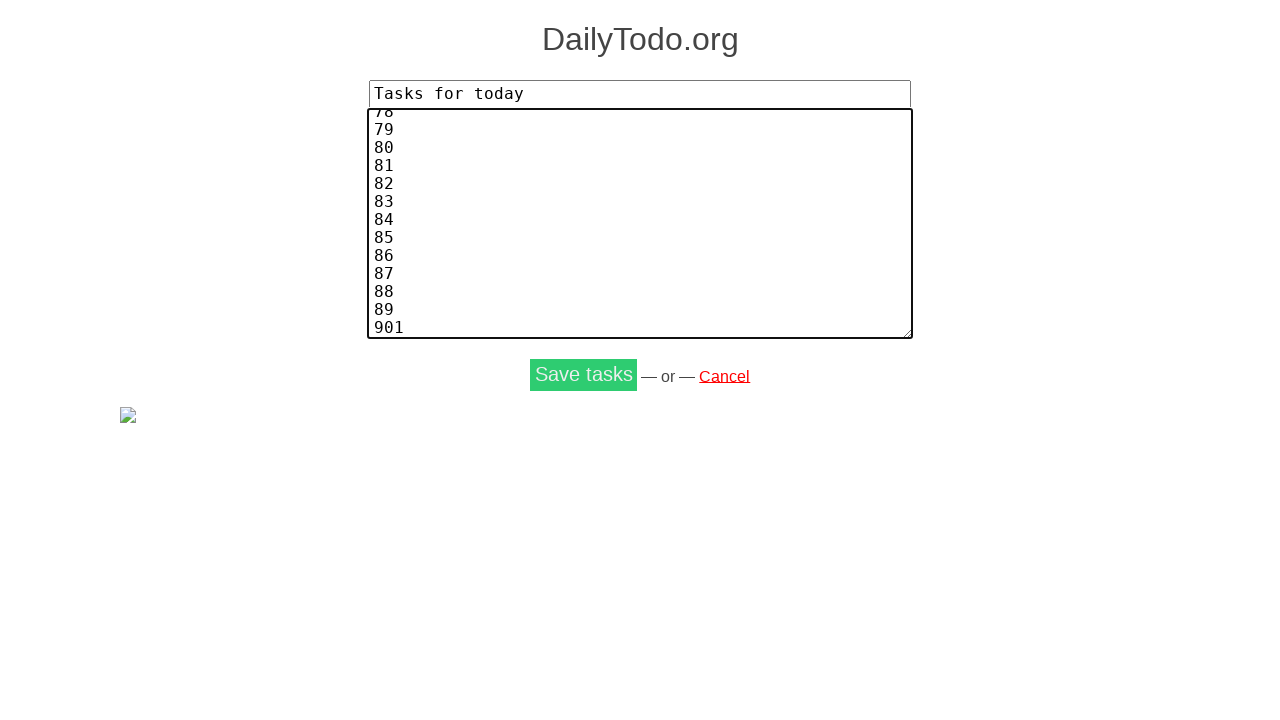

Pressed Enter after task 90 on input[name='tasks'], textarea[name='tasks'] >> nth=0
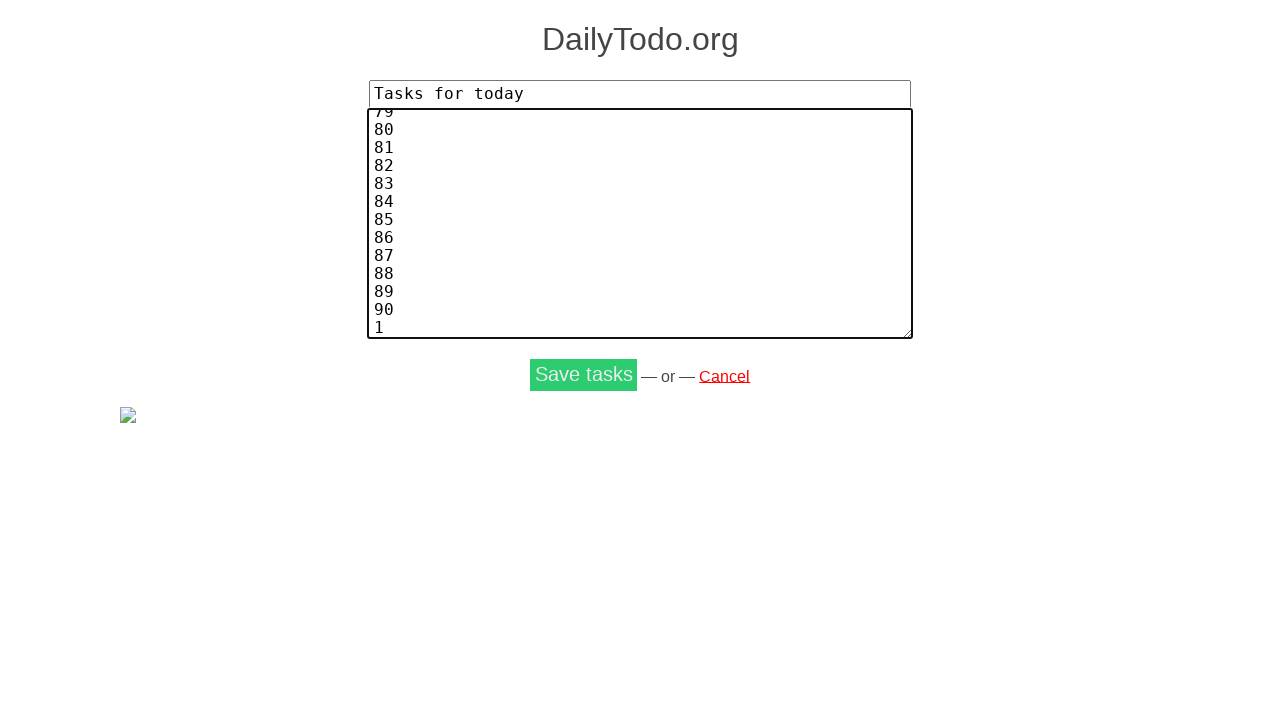

Typed task number 91 on input[name='tasks'], textarea[name='tasks'] >> nth=0
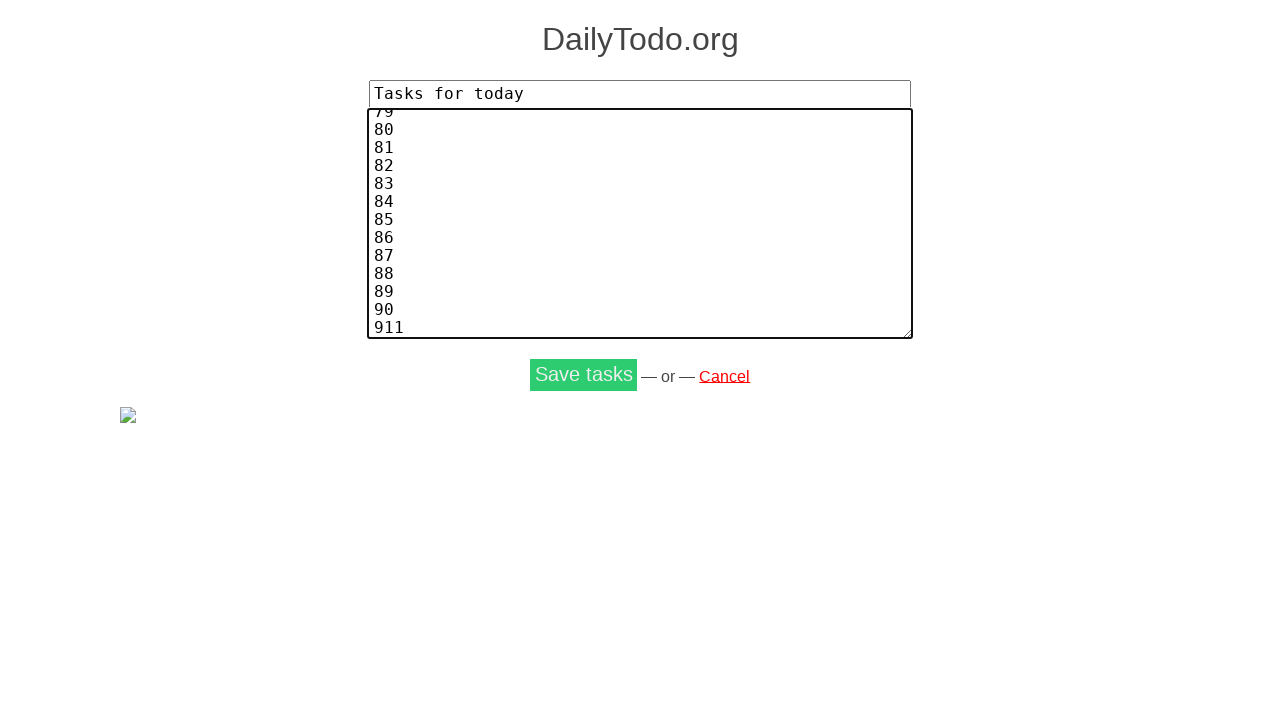

Pressed Enter after task 91 on input[name='tasks'], textarea[name='tasks'] >> nth=0
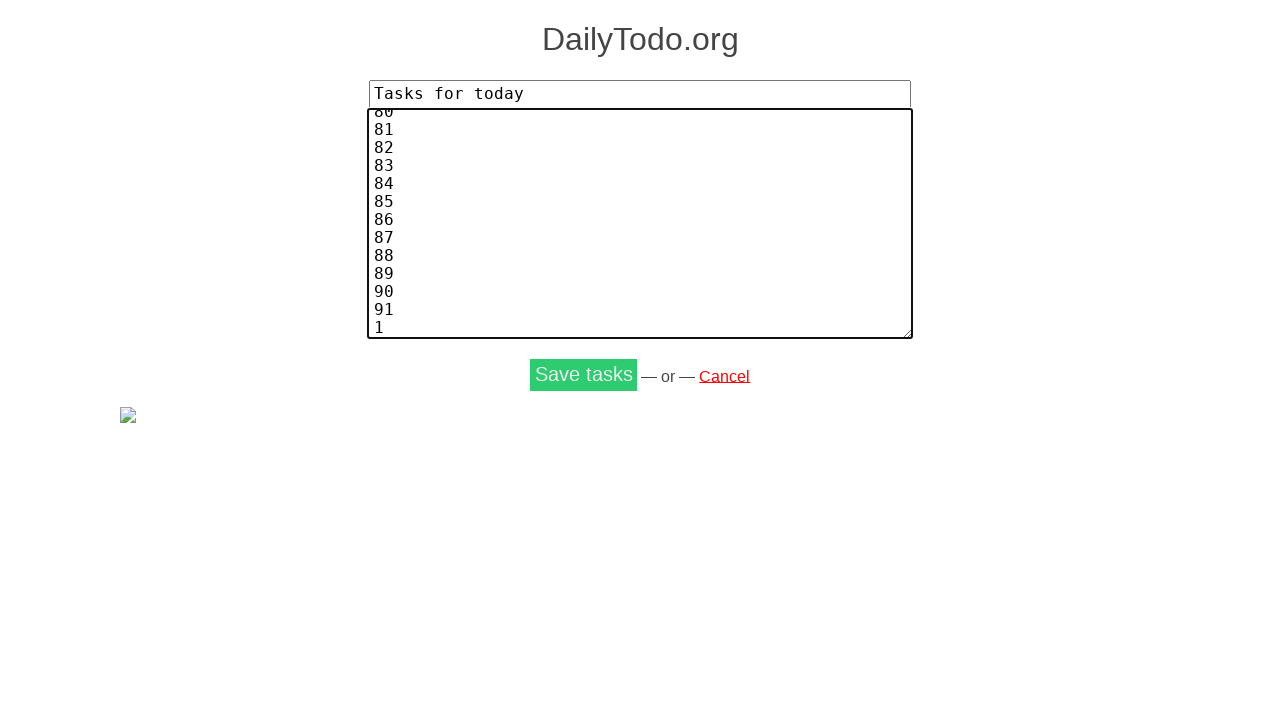

Typed task number 92 on input[name='tasks'], textarea[name='tasks'] >> nth=0
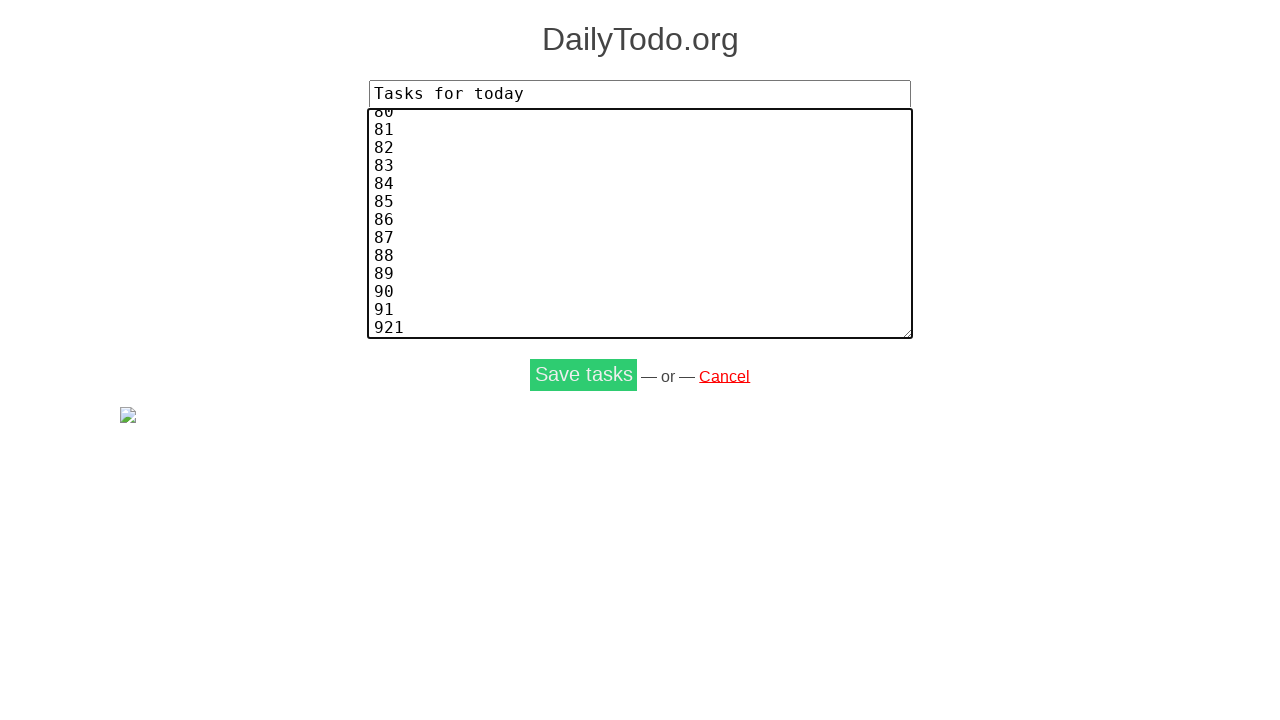

Pressed Enter after task 92 on input[name='tasks'], textarea[name='tasks'] >> nth=0
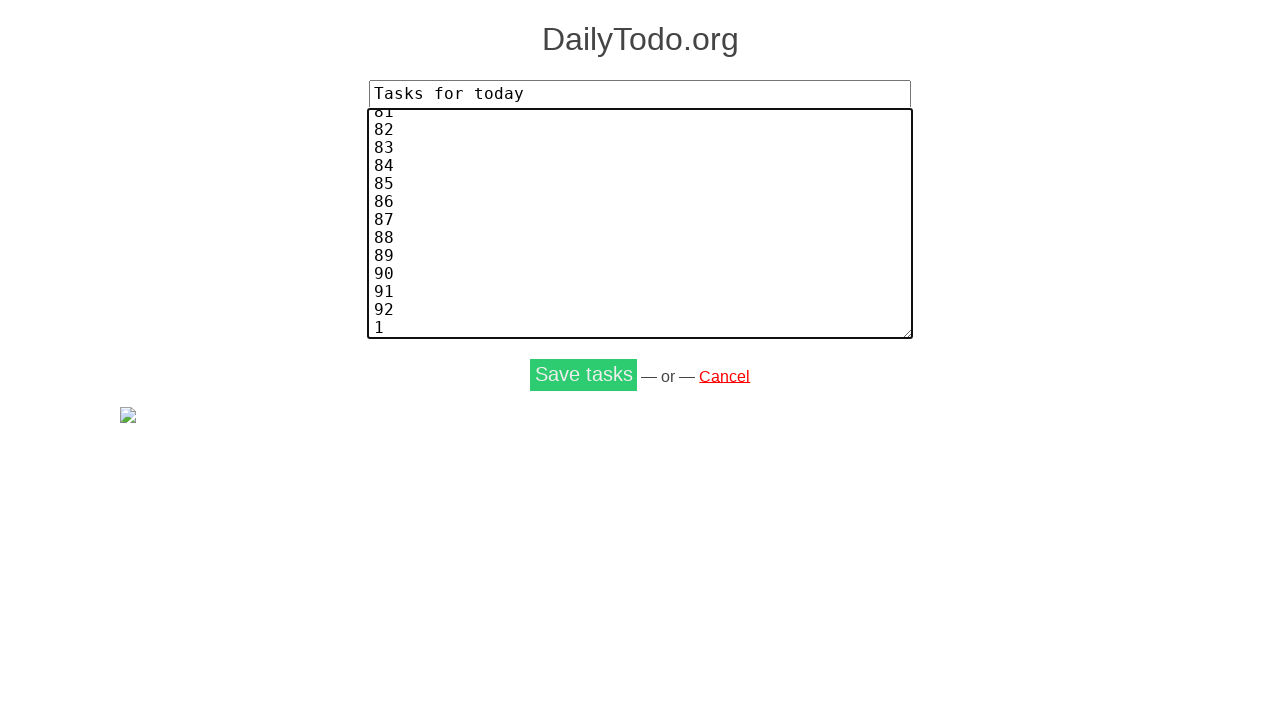

Typed task number 93 on input[name='tasks'], textarea[name='tasks'] >> nth=0
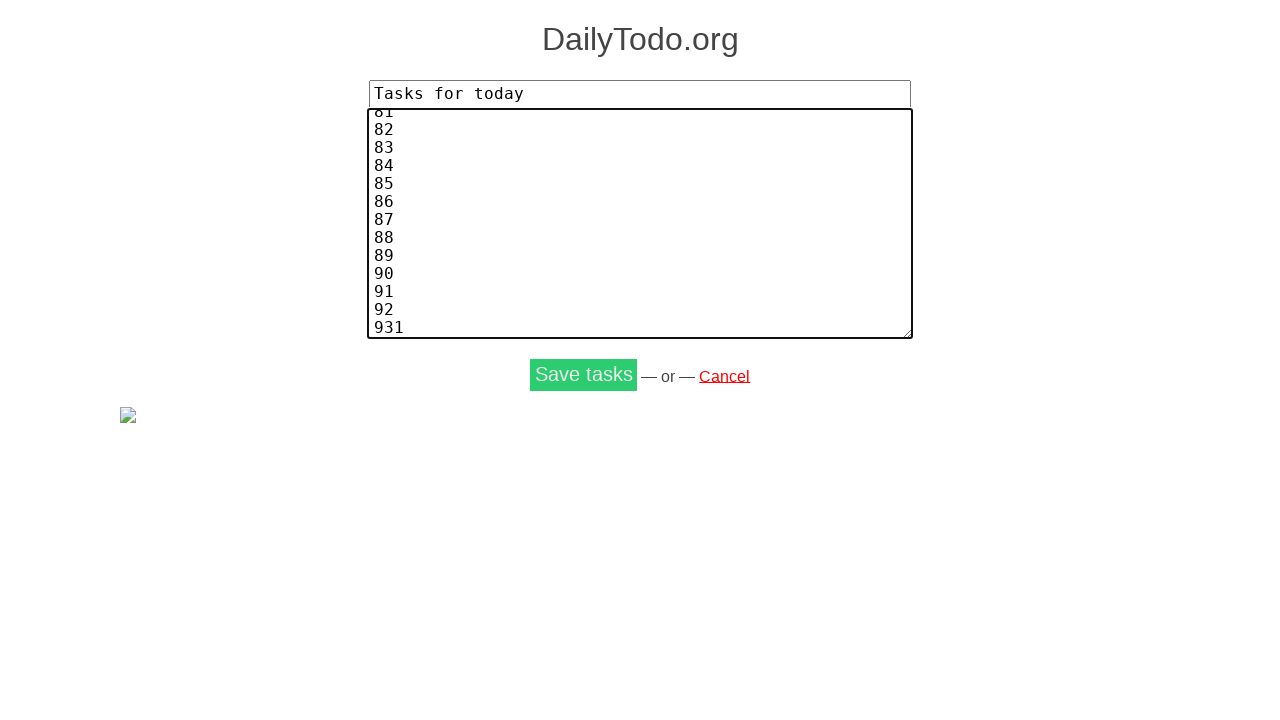

Pressed Enter after task 93 on input[name='tasks'], textarea[name='tasks'] >> nth=0
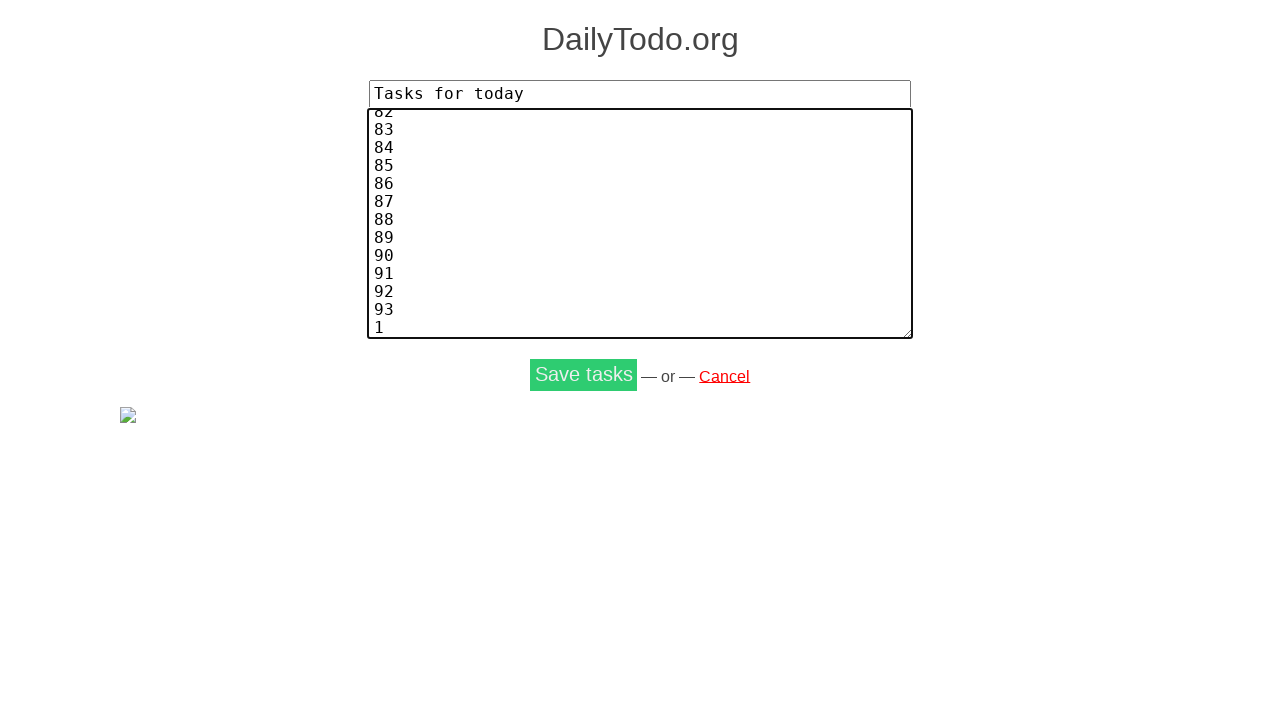

Typed task number 94 on input[name='tasks'], textarea[name='tasks'] >> nth=0
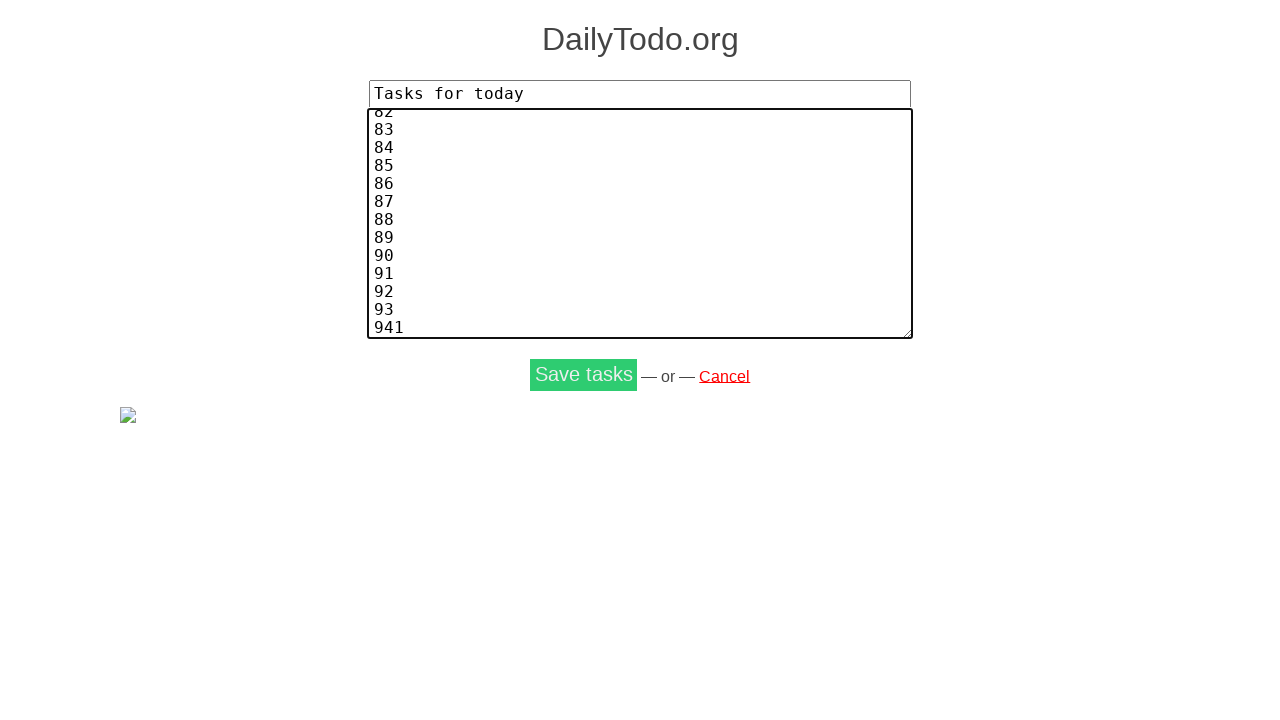

Pressed Enter after task 94 on input[name='tasks'], textarea[name='tasks'] >> nth=0
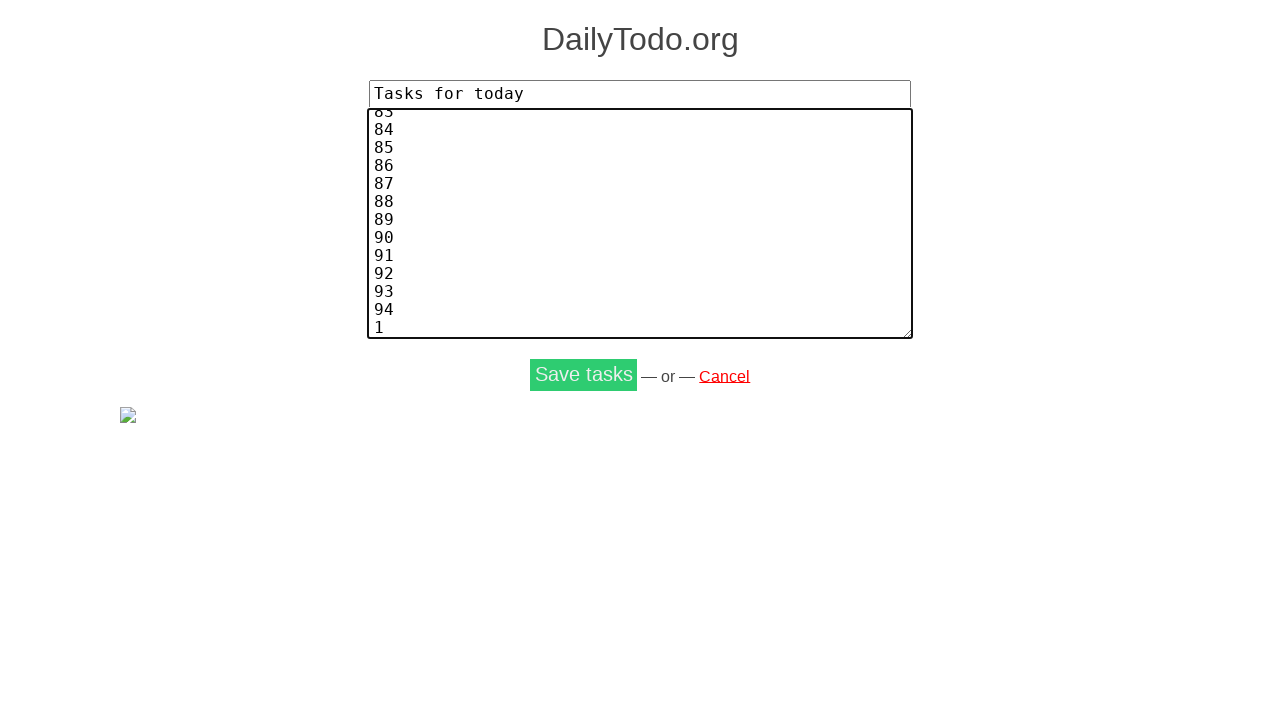

Typed task number 95 on input[name='tasks'], textarea[name='tasks'] >> nth=0
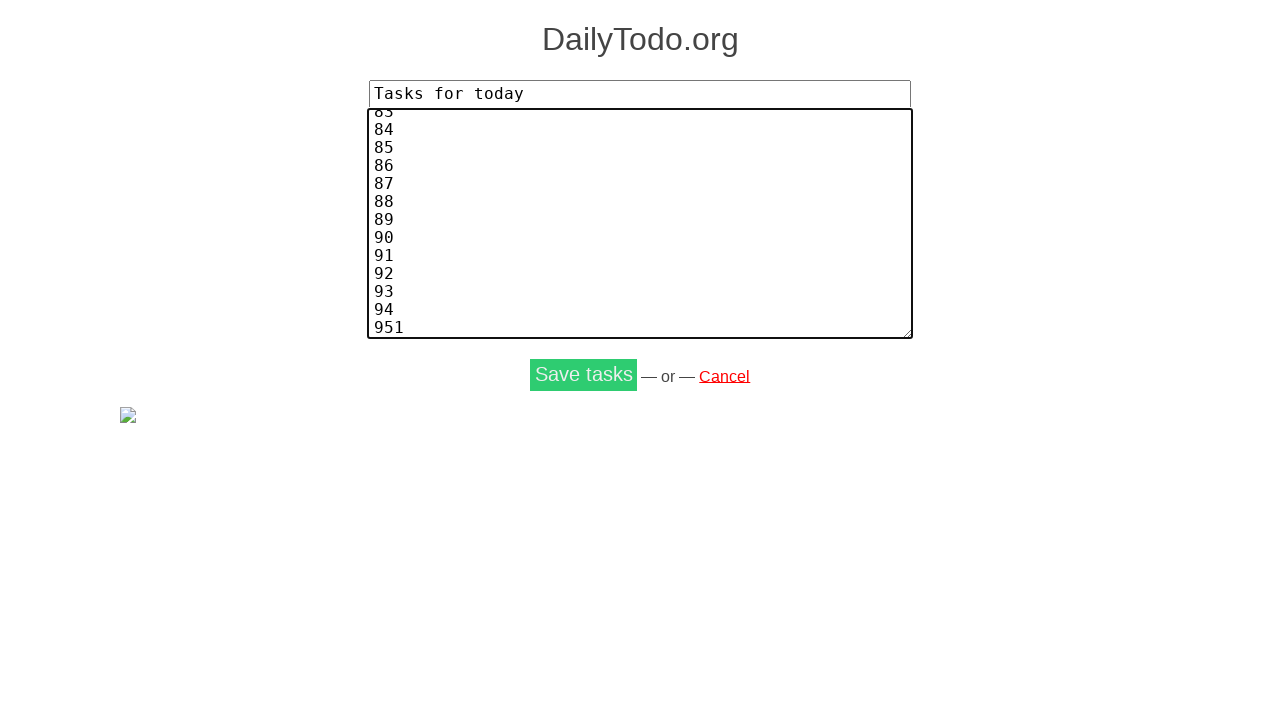

Pressed Enter after task 95 on input[name='tasks'], textarea[name='tasks'] >> nth=0
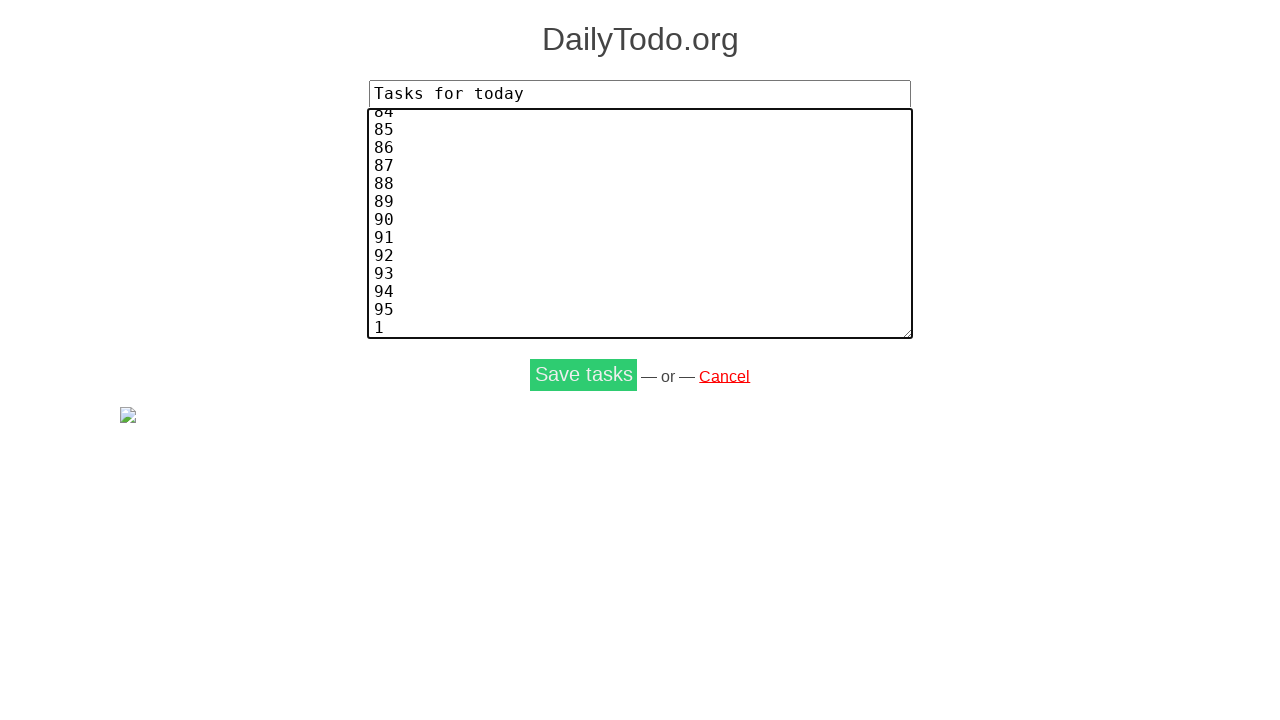

Typed task number 96 on input[name='tasks'], textarea[name='tasks'] >> nth=0
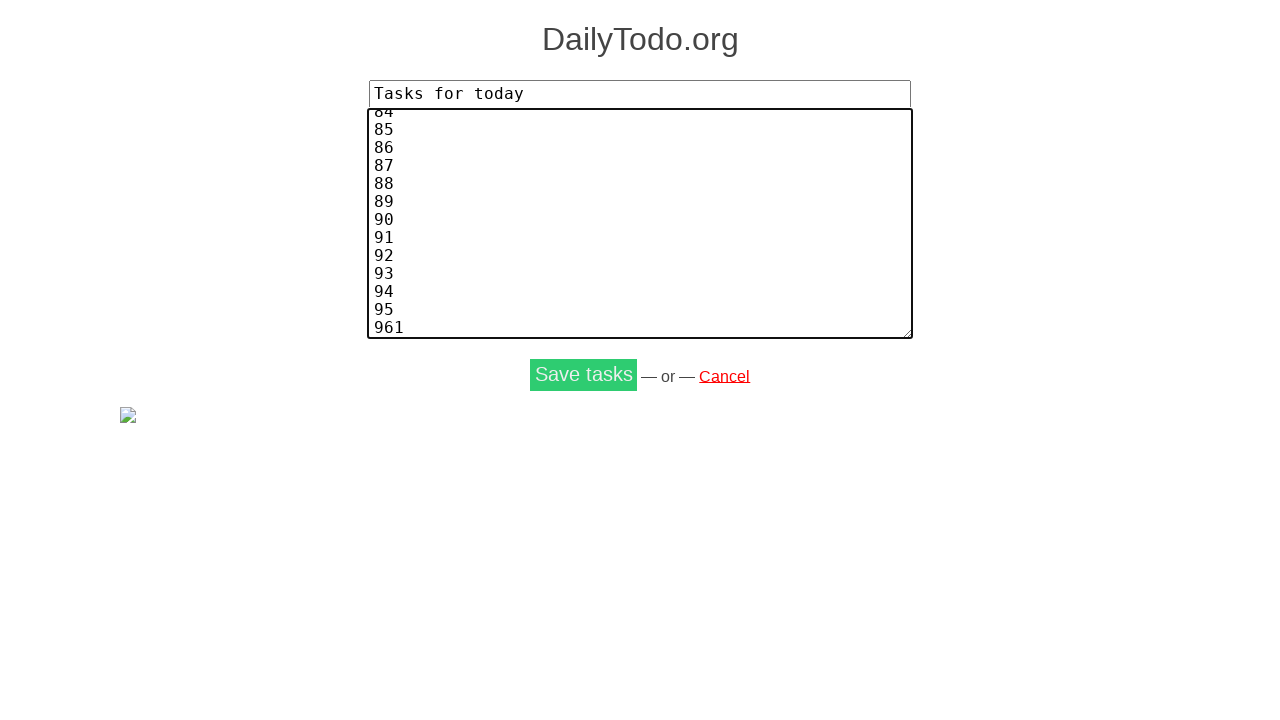

Pressed Enter after task 96 on input[name='tasks'], textarea[name='tasks'] >> nth=0
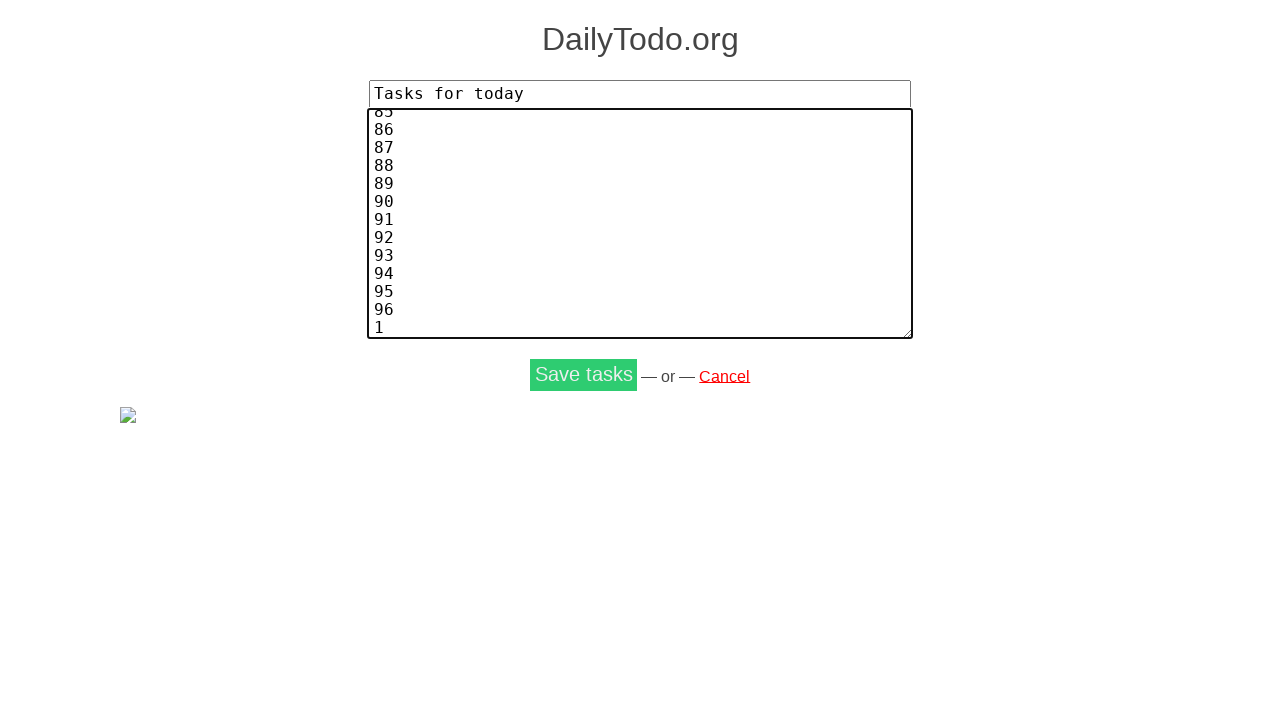

Typed task number 97 on input[name='tasks'], textarea[name='tasks'] >> nth=0
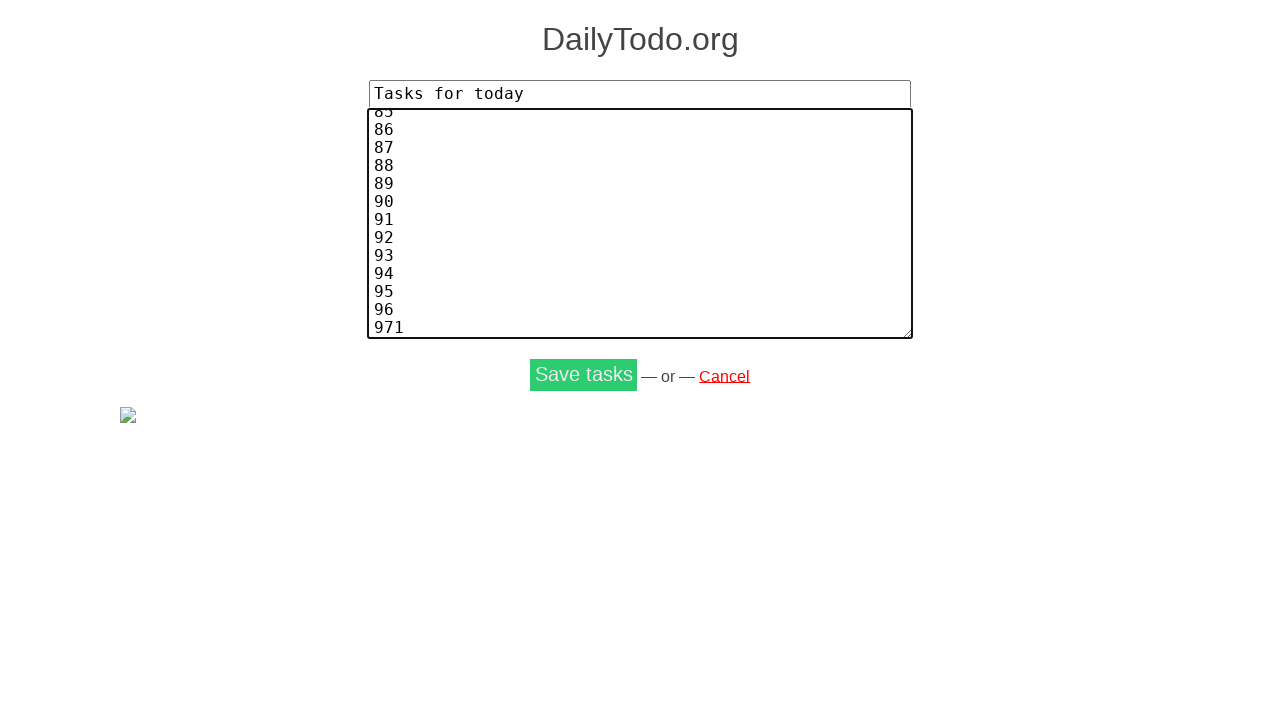

Pressed Enter after task 97 on input[name='tasks'], textarea[name='tasks'] >> nth=0
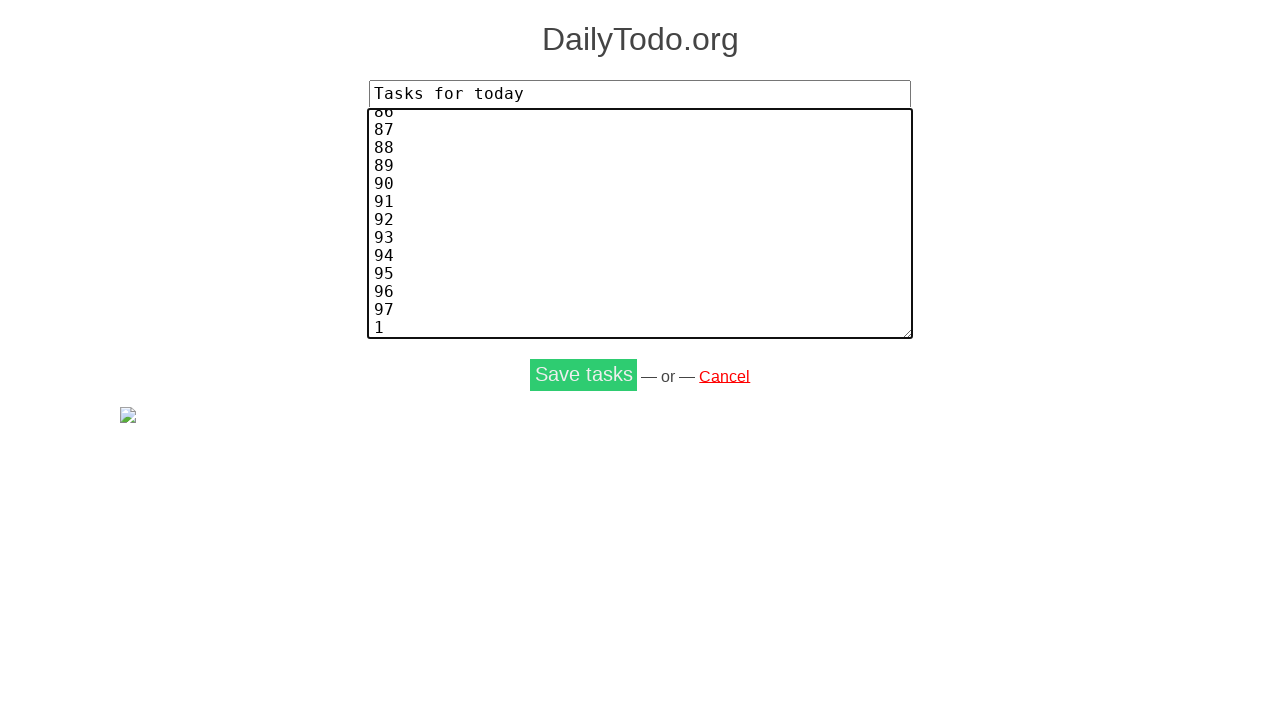

Typed task number 98 on input[name='tasks'], textarea[name='tasks'] >> nth=0
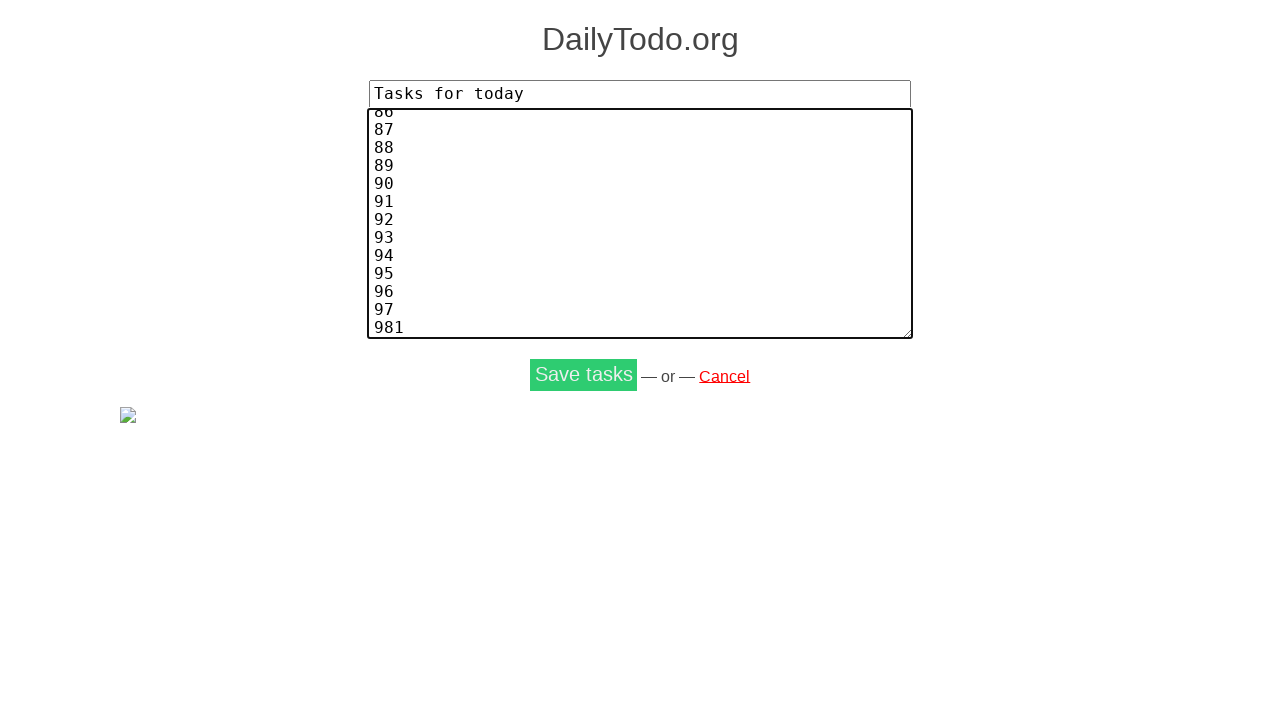

Pressed Enter after task 98 on input[name='tasks'], textarea[name='tasks'] >> nth=0
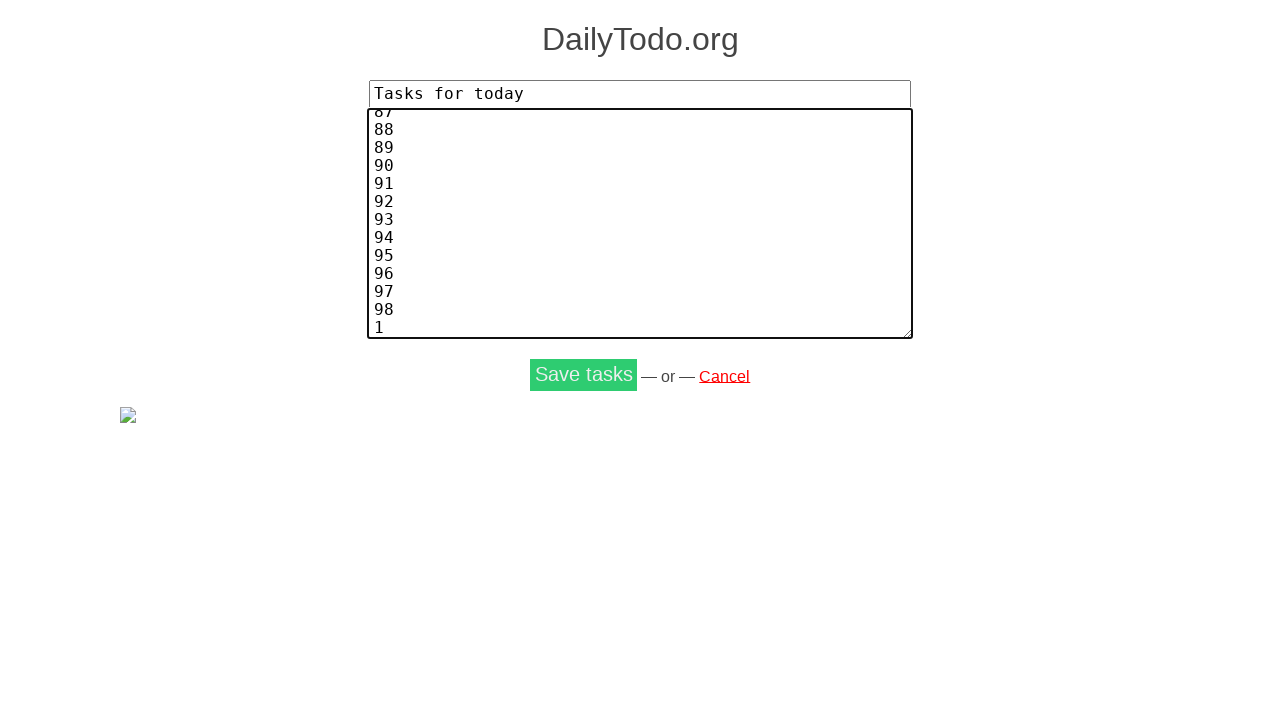

Typed task number 99 on input[name='tasks'], textarea[name='tasks'] >> nth=0
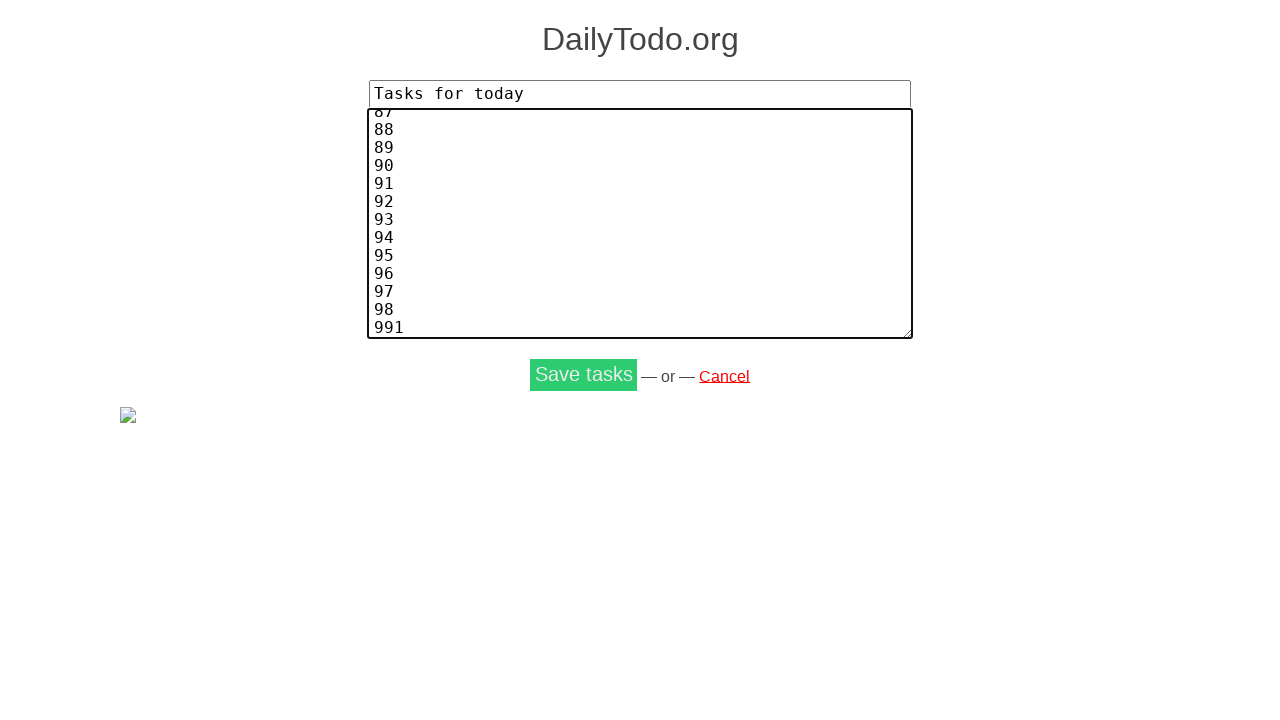

Pressed Enter after task 99 on input[name='tasks'], textarea[name='tasks'] >> nth=0
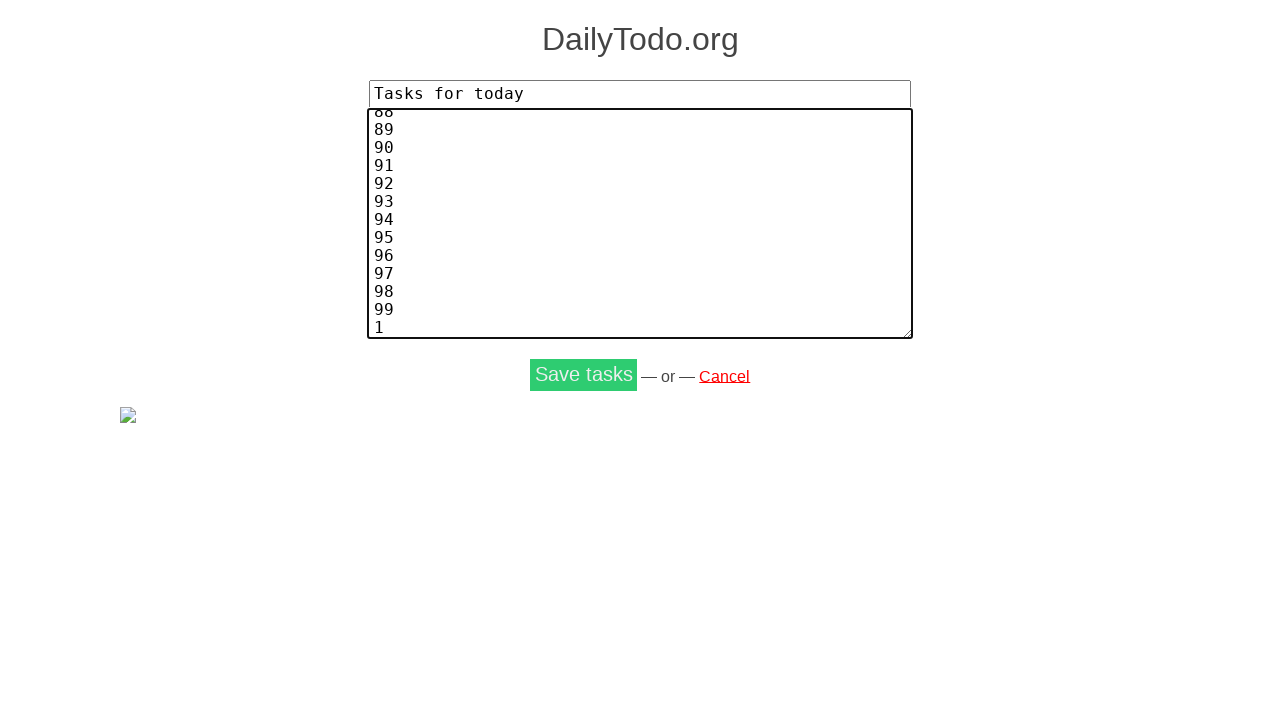

Typed task number 100 on input[name='tasks'], textarea[name='tasks'] >> nth=0
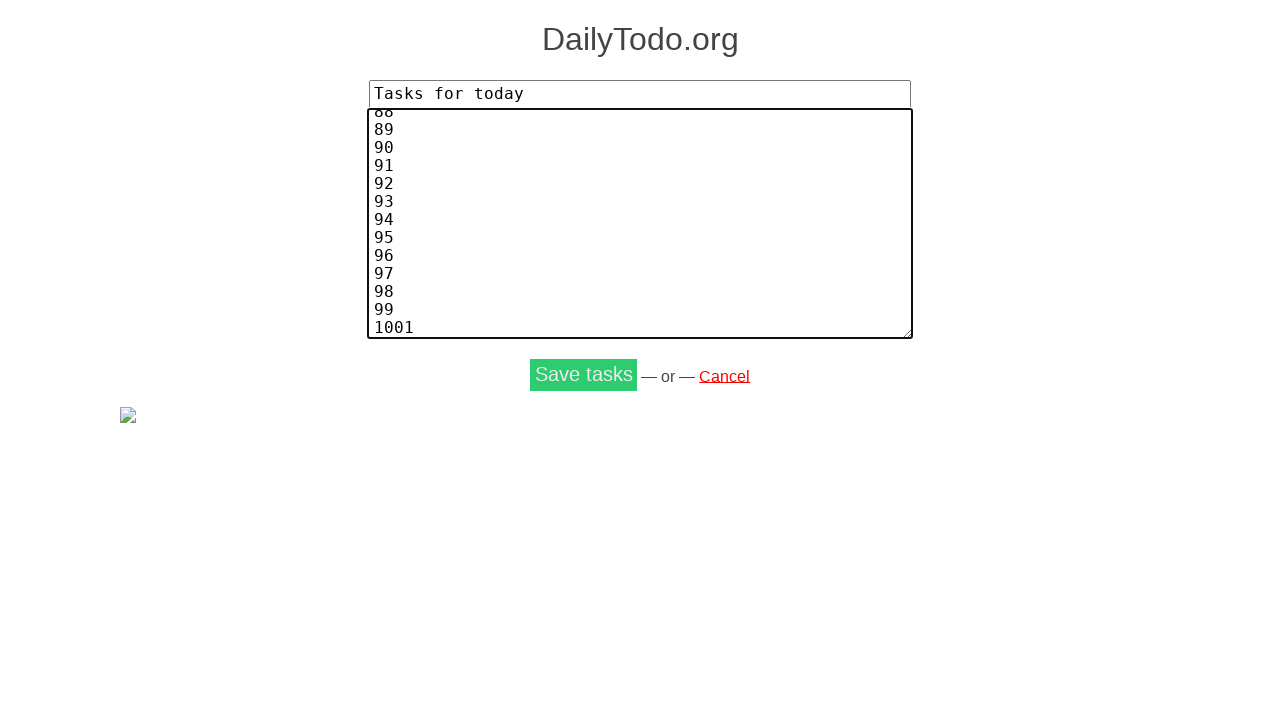

Pressed Enter after task 100 on input[name='tasks'], textarea[name='tasks'] >> nth=0
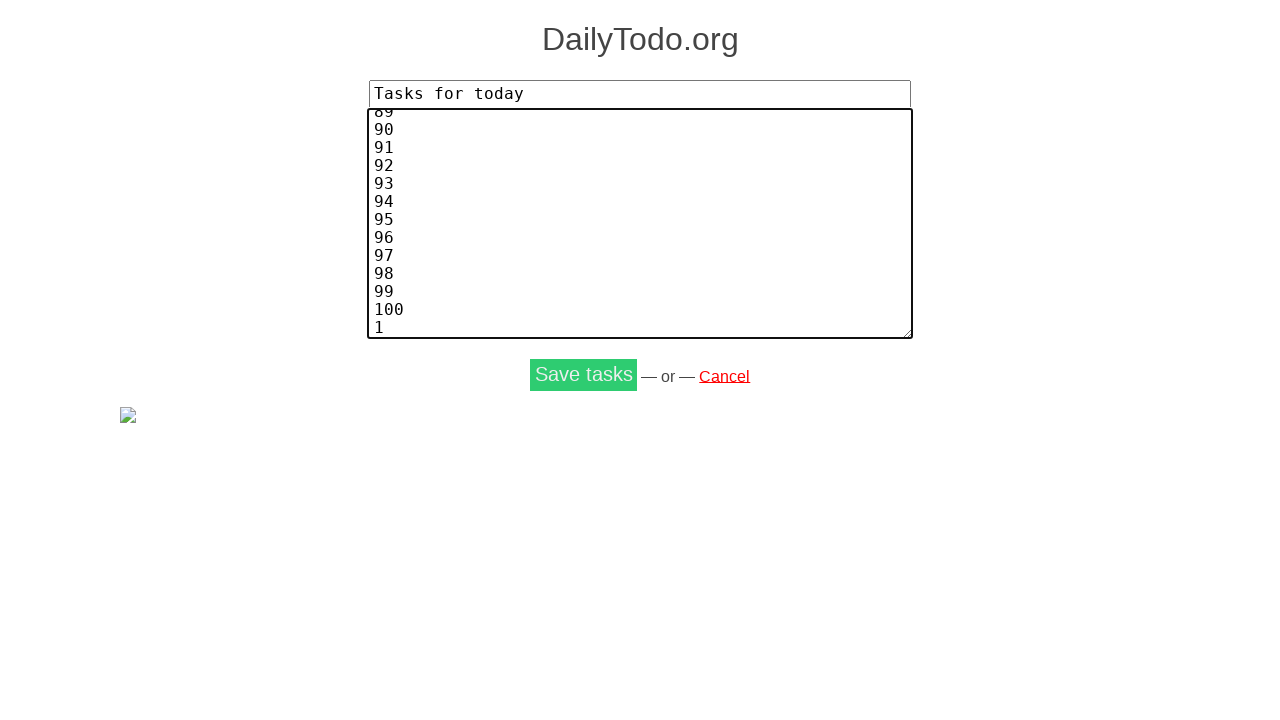

Typed task number 101 on input[name='tasks'], textarea[name='tasks'] >> nth=0
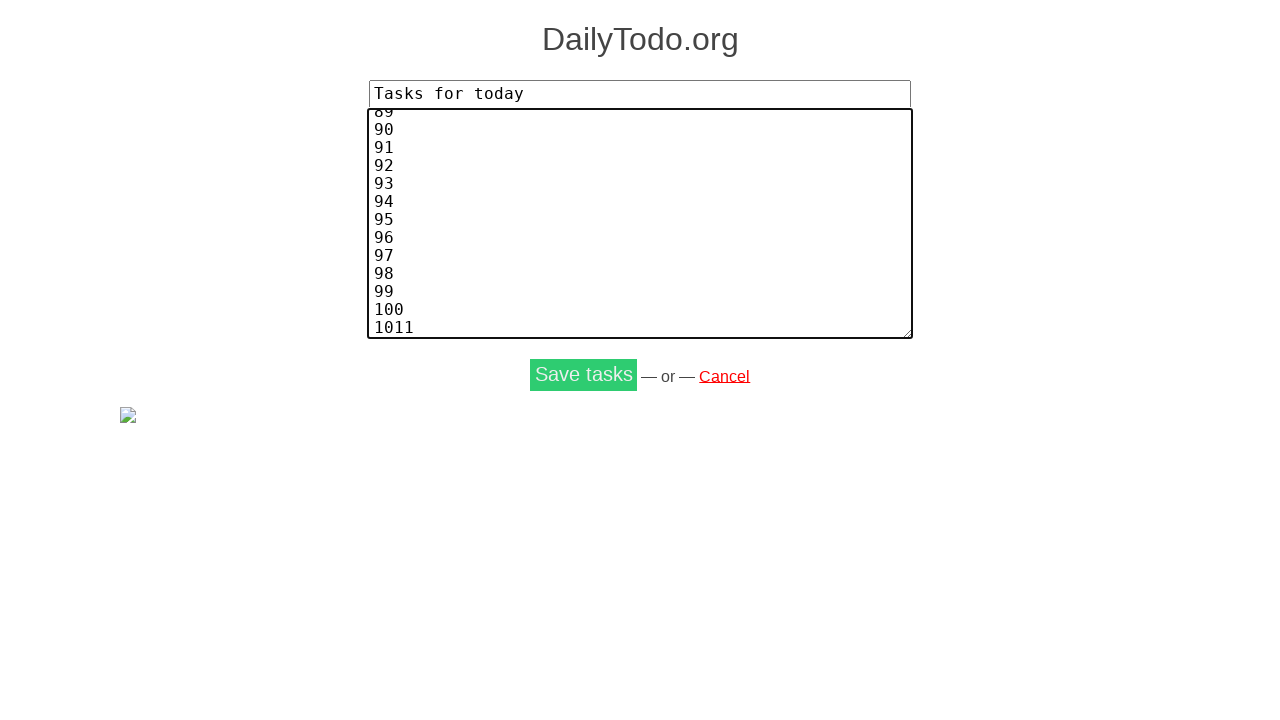

Pressed Enter after task 101 on input[name='tasks'], textarea[name='tasks'] >> nth=0
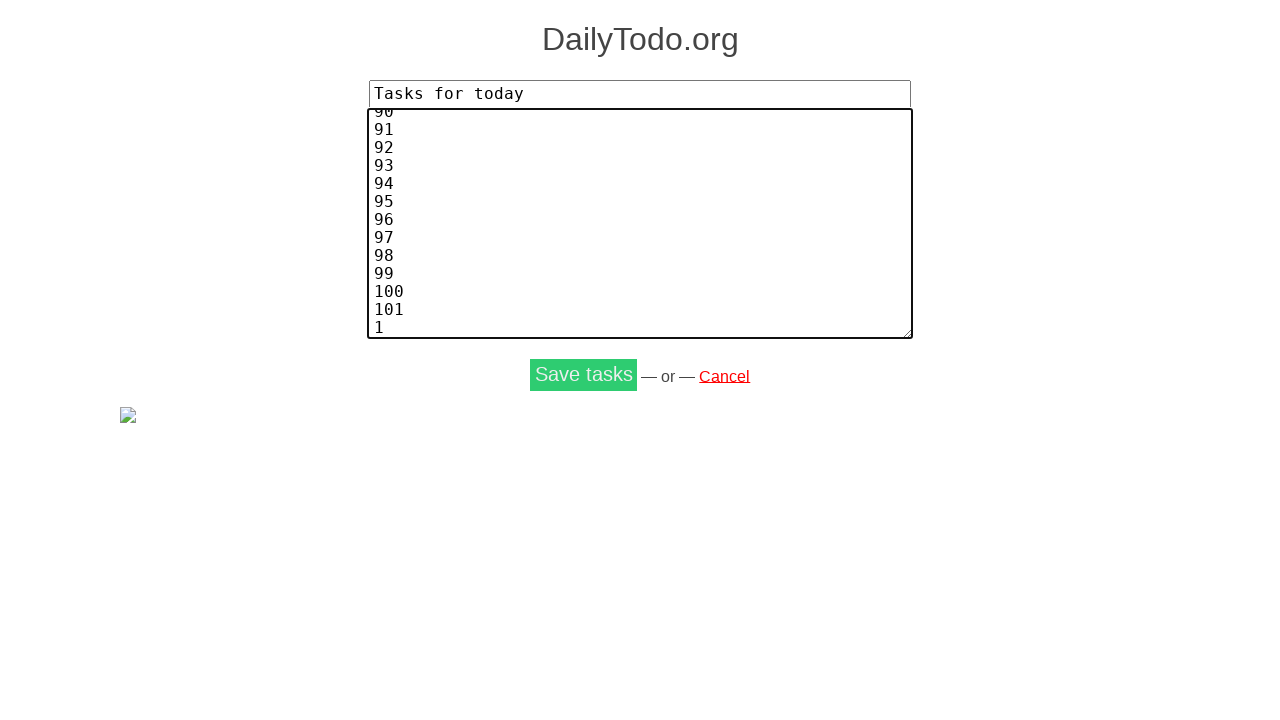

Typed task number 102 on input[name='tasks'], textarea[name='tasks'] >> nth=0
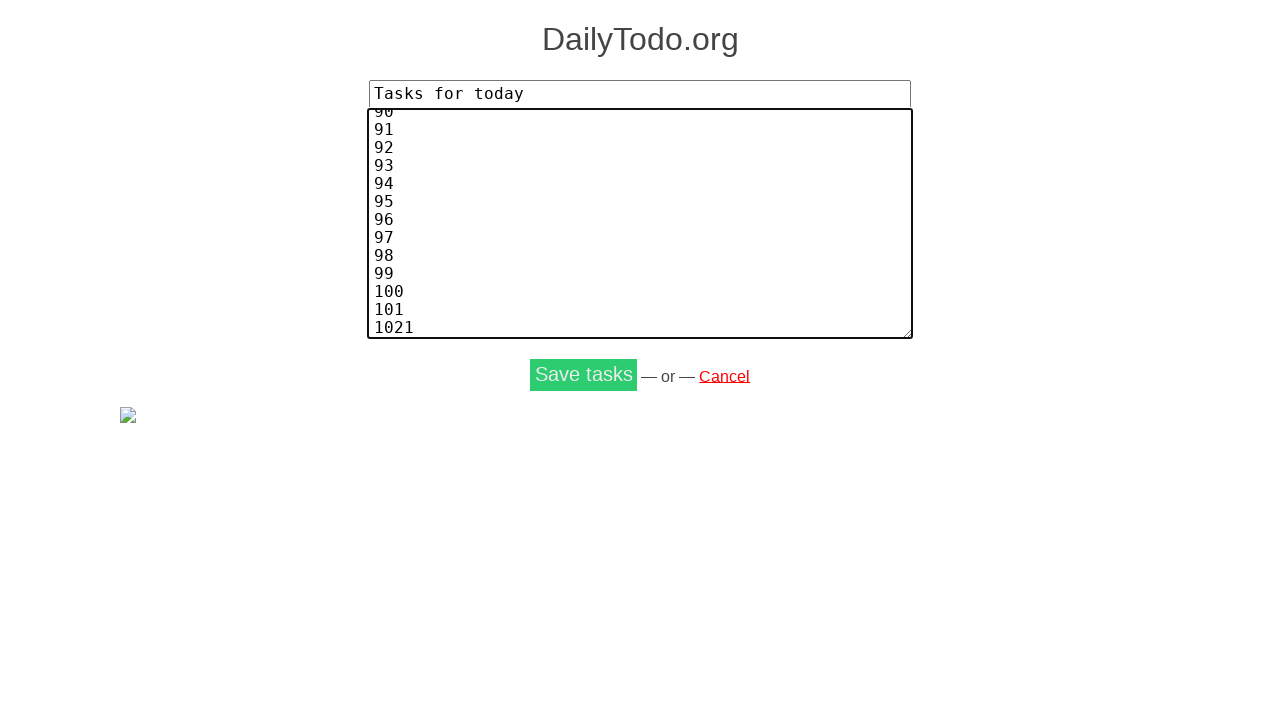

Pressed Enter after task 102 on input[name='tasks'], textarea[name='tasks'] >> nth=0
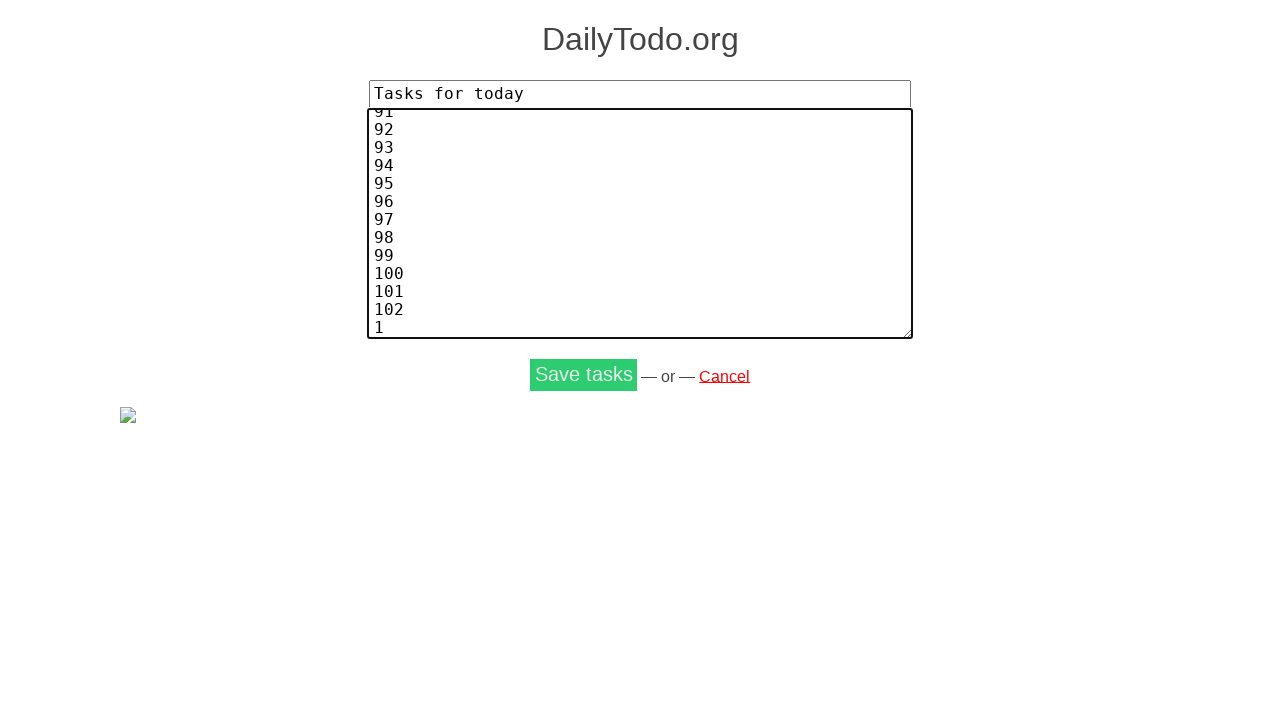

Typed task number 103 on input[name='tasks'], textarea[name='tasks'] >> nth=0
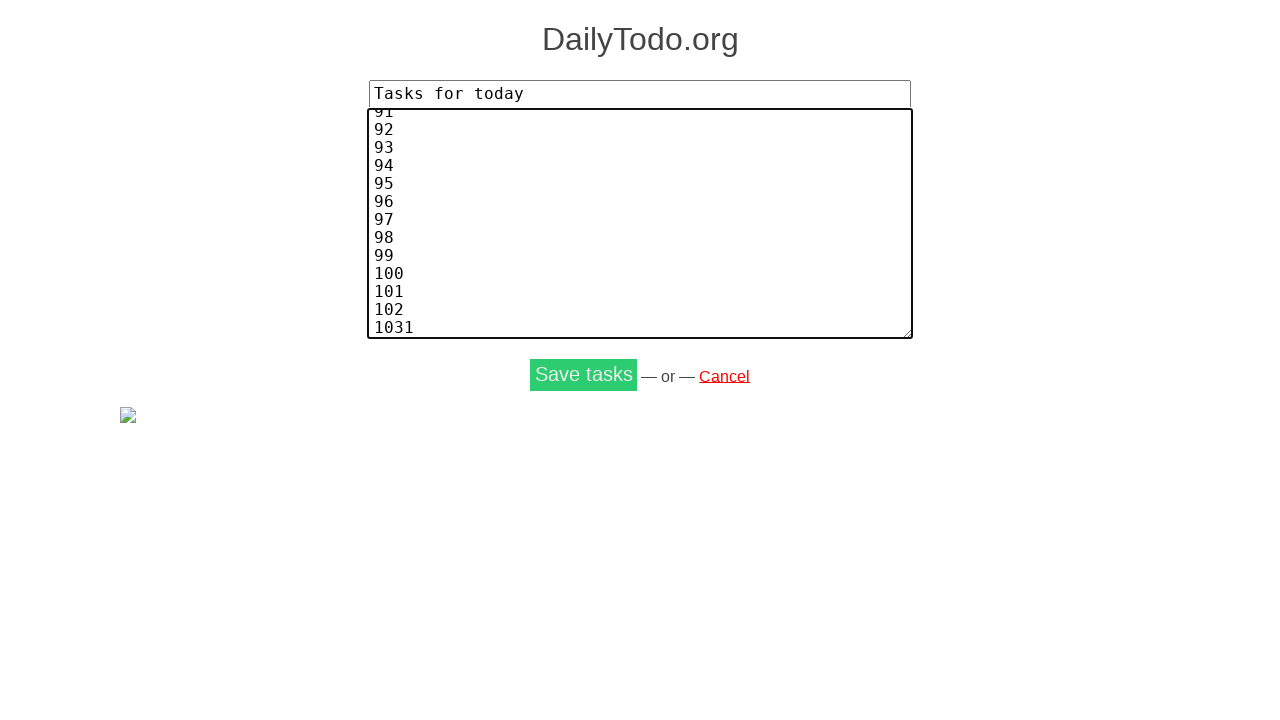

Pressed Enter after task 103 on input[name='tasks'], textarea[name='tasks'] >> nth=0
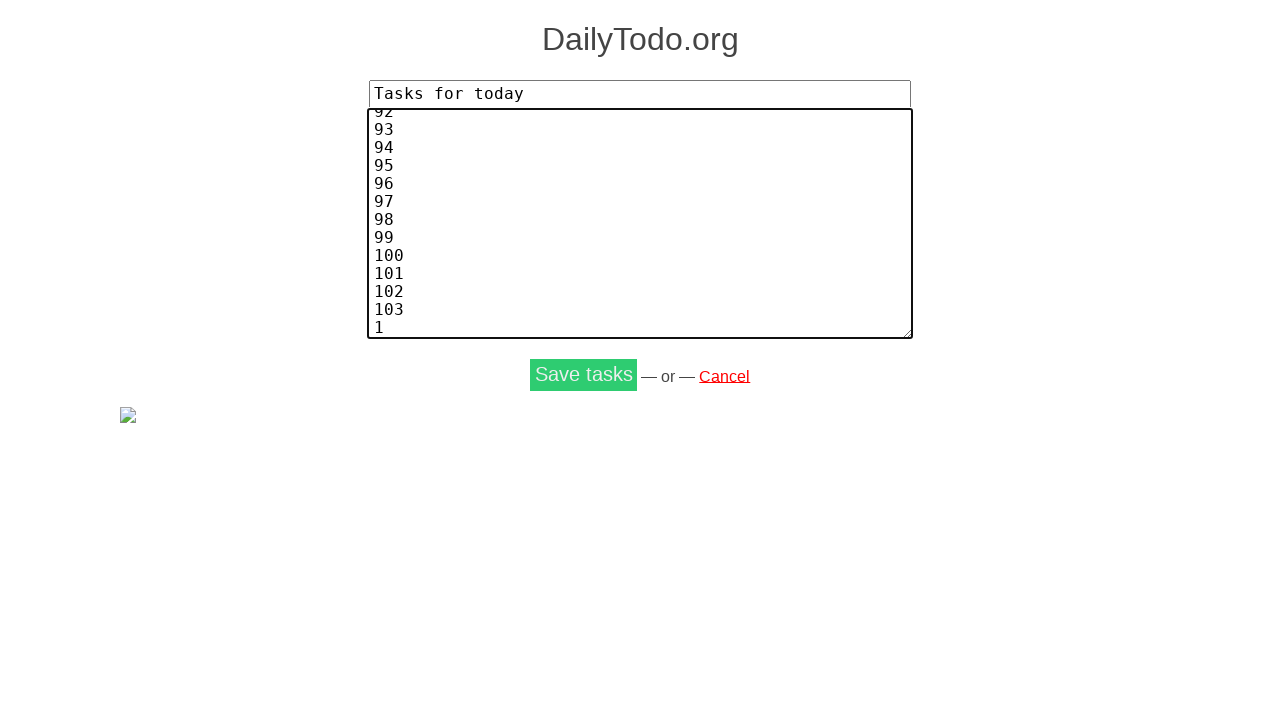

Typed task number 104 on input[name='tasks'], textarea[name='tasks'] >> nth=0
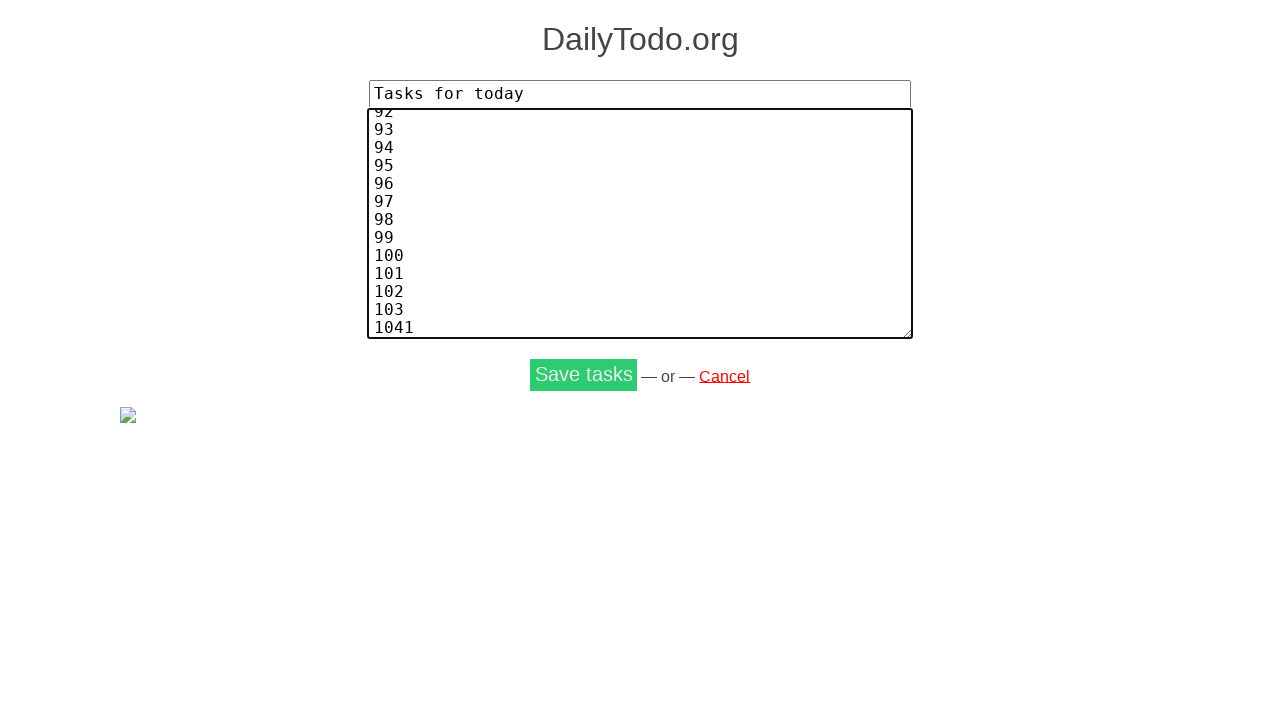

Pressed Enter after task 104 on input[name='tasks'], textarea[name='tasks'] >> nth=0
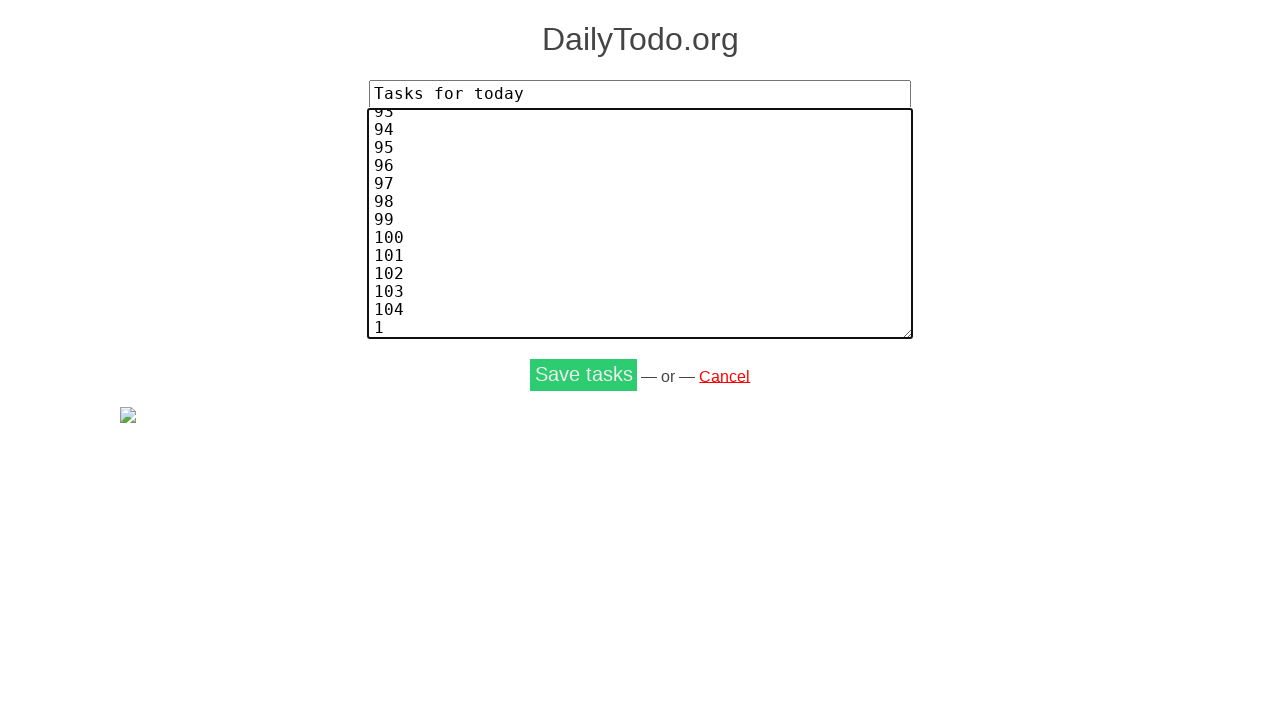

Typed task number 105 on input[name='tasks'], textarea[name='tasks'] >> nth=0
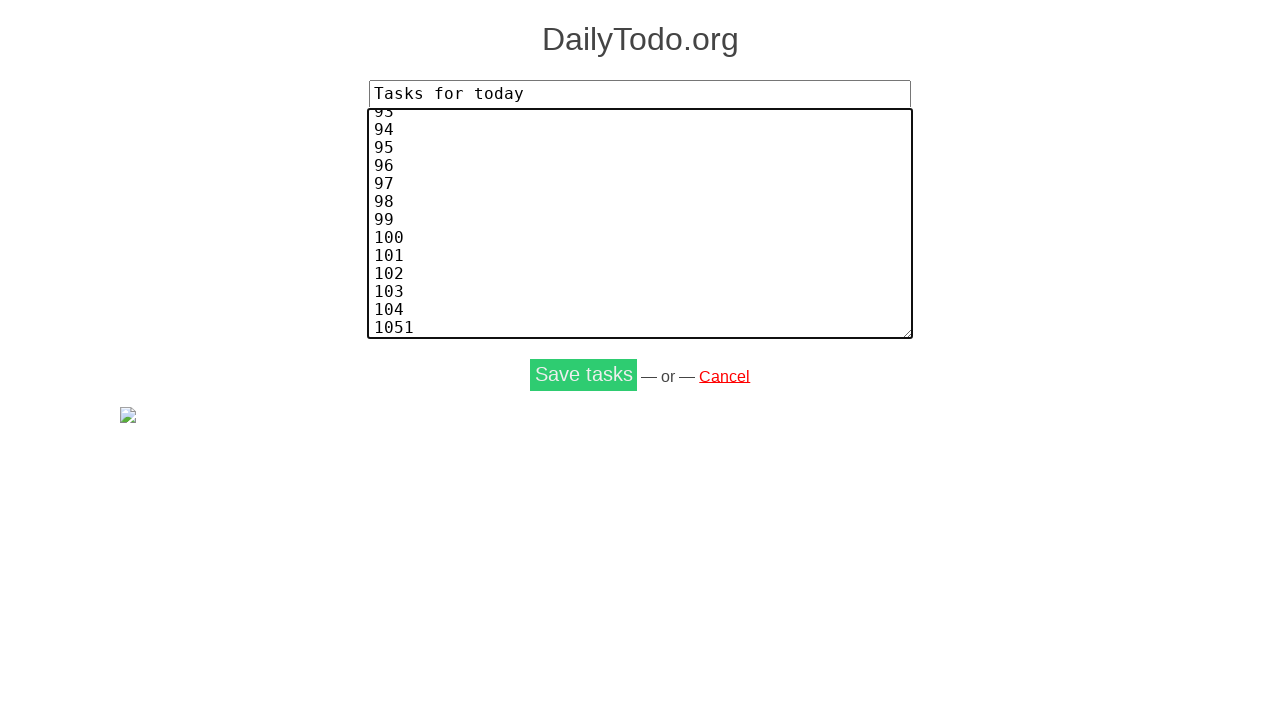

Pressed Enter after task 105 on input[name='tasks'], textarea[name='tasks'] >> nth=0
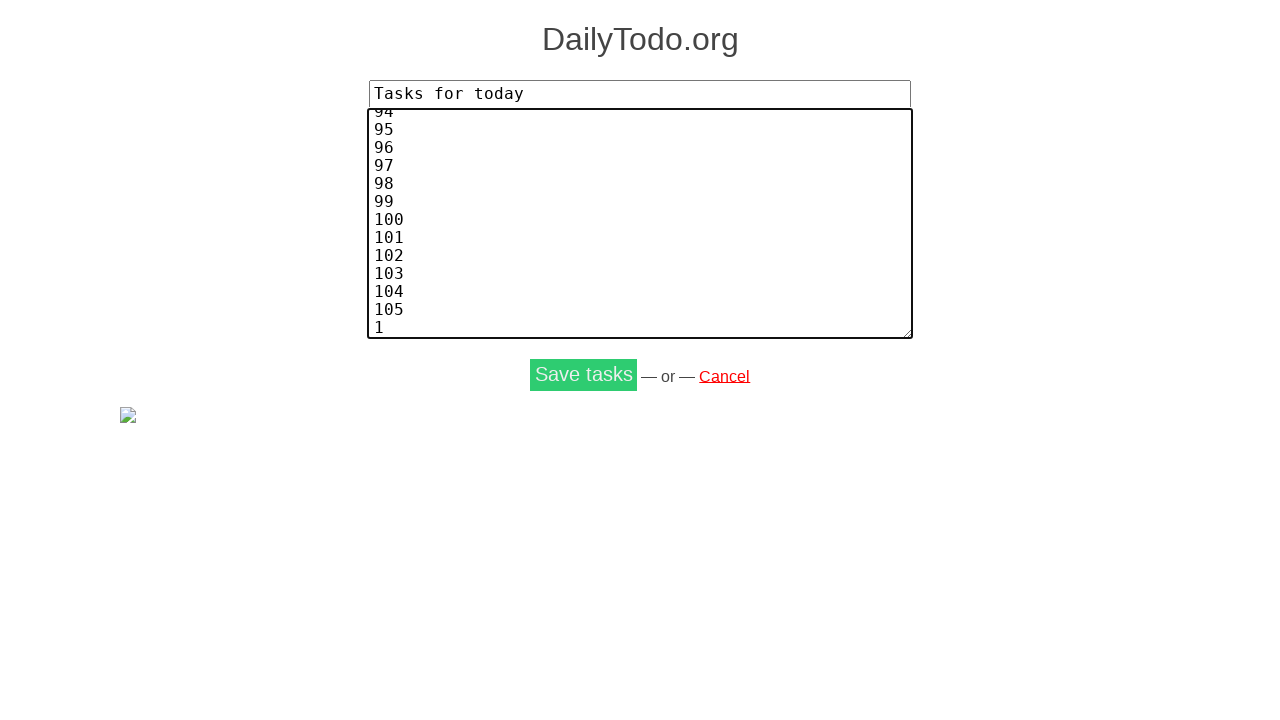

Typed task number 106 on input[name='tasks'], textarea[name='tasks'] >> nth=0
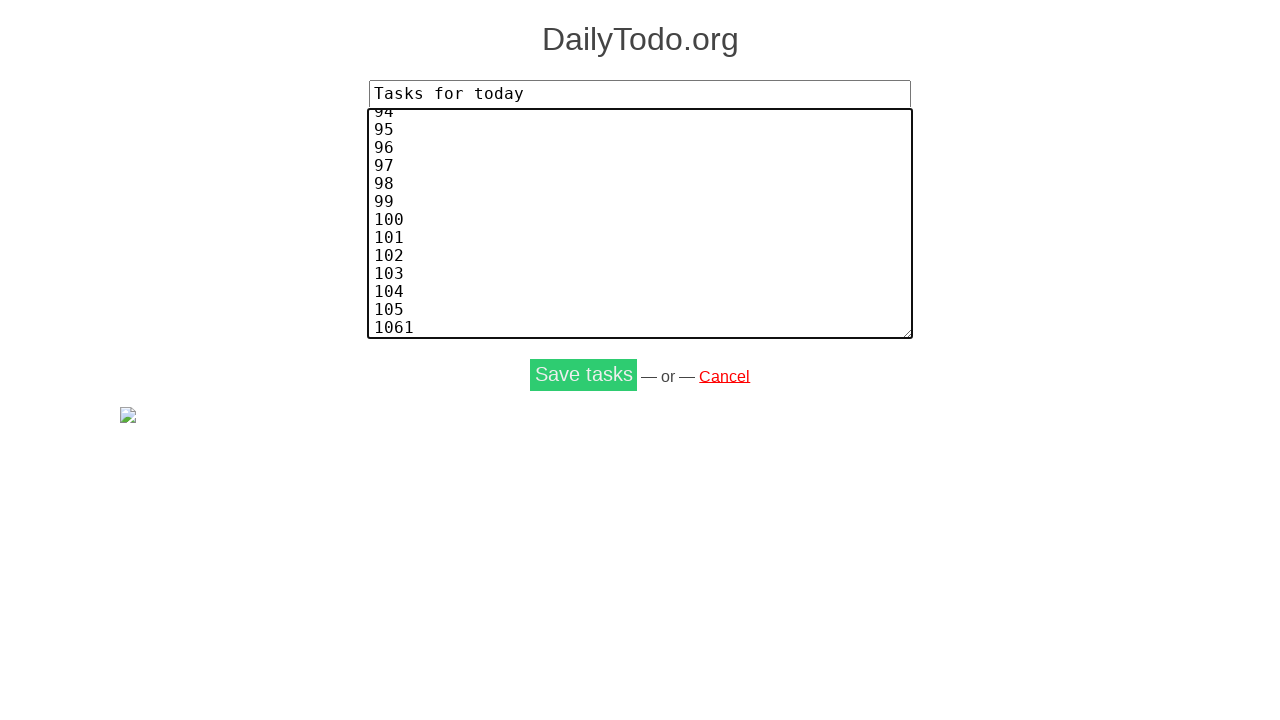

Pressed Enter after task 106 on input[name='tasks'], textarea[name='tasks'] >> nth=0
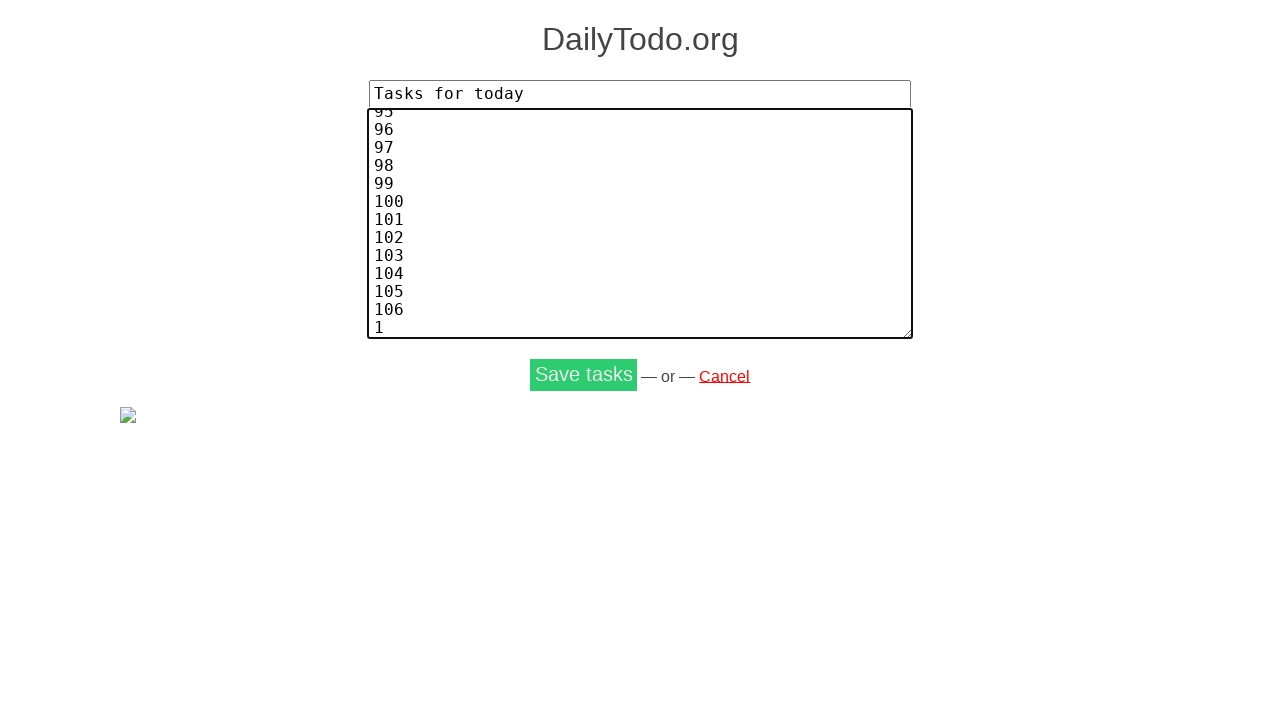

Typed task number 107 on input[name='tasks'], textarea[name='tasks'] >> nth=0
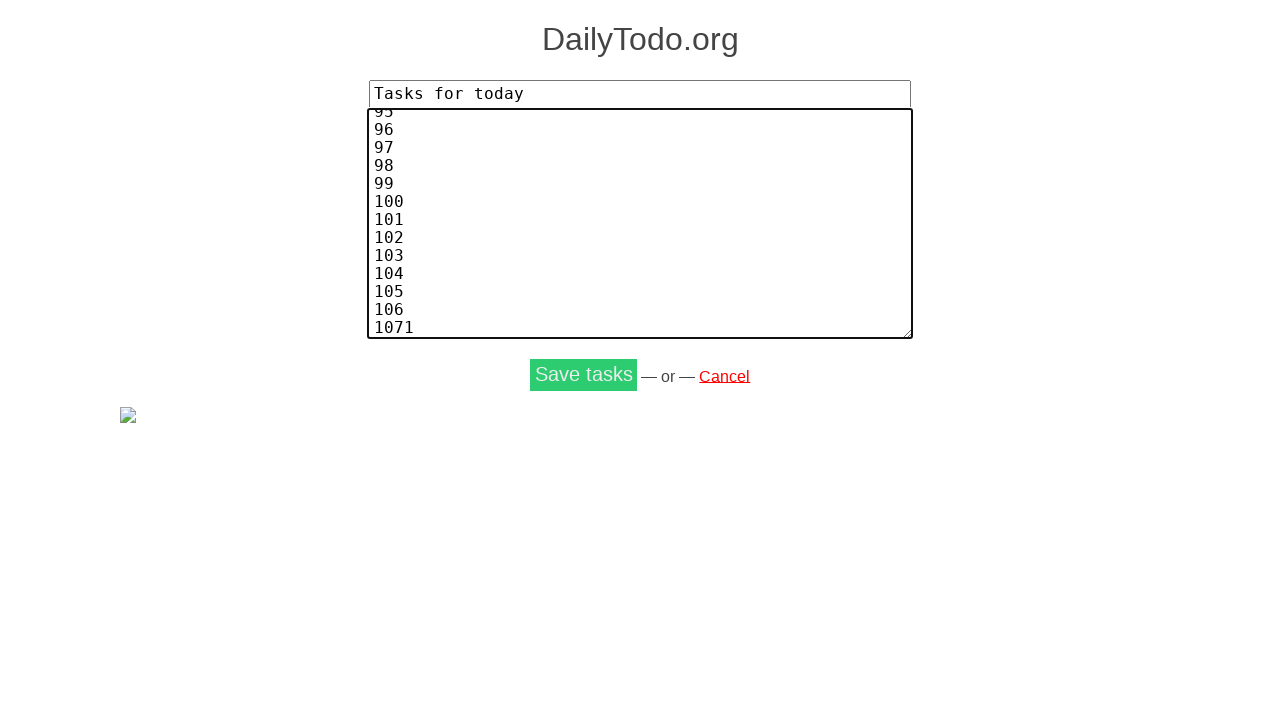

Pressed Enter after task 107 on input[name='tasks'], textarea[name='tasks'] >> nth=0
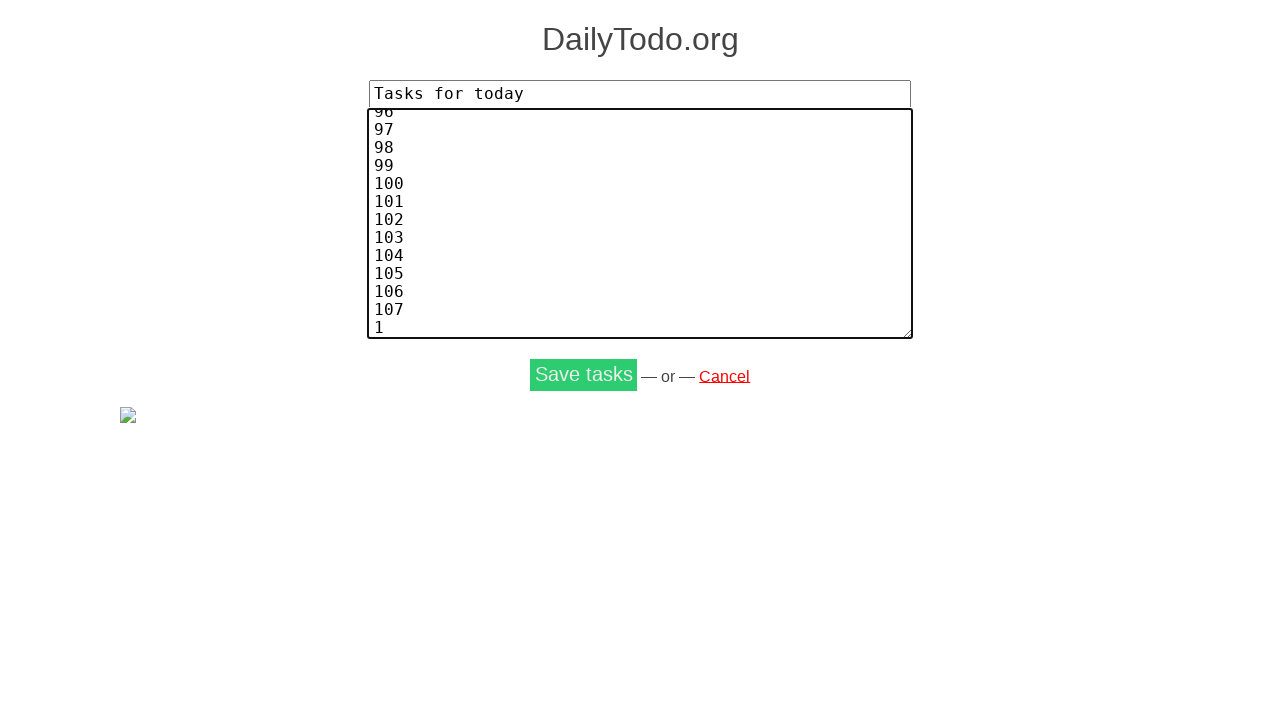

Typed task number 108 on input[name='tasks'], textarea[name='tasks'] >> nth=0
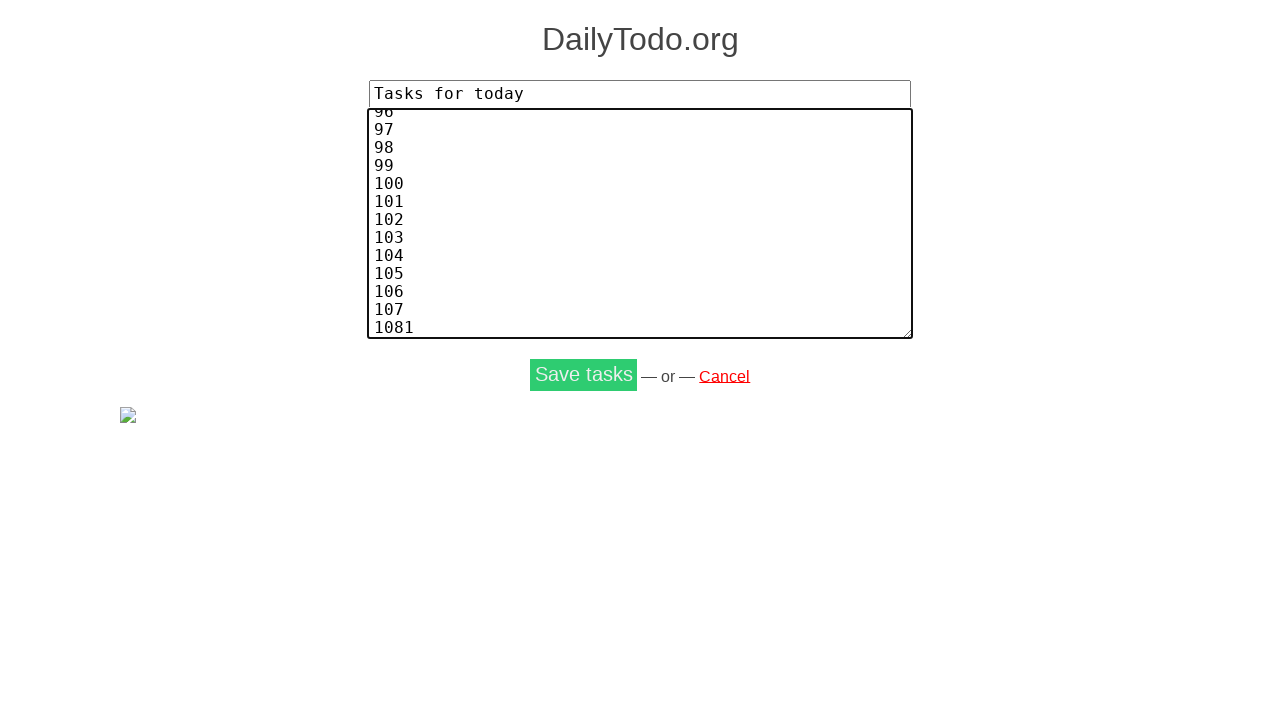

Pressed Enter after task 108 on input[name='tasks'], textarea[name='tasks'] >> nth=0
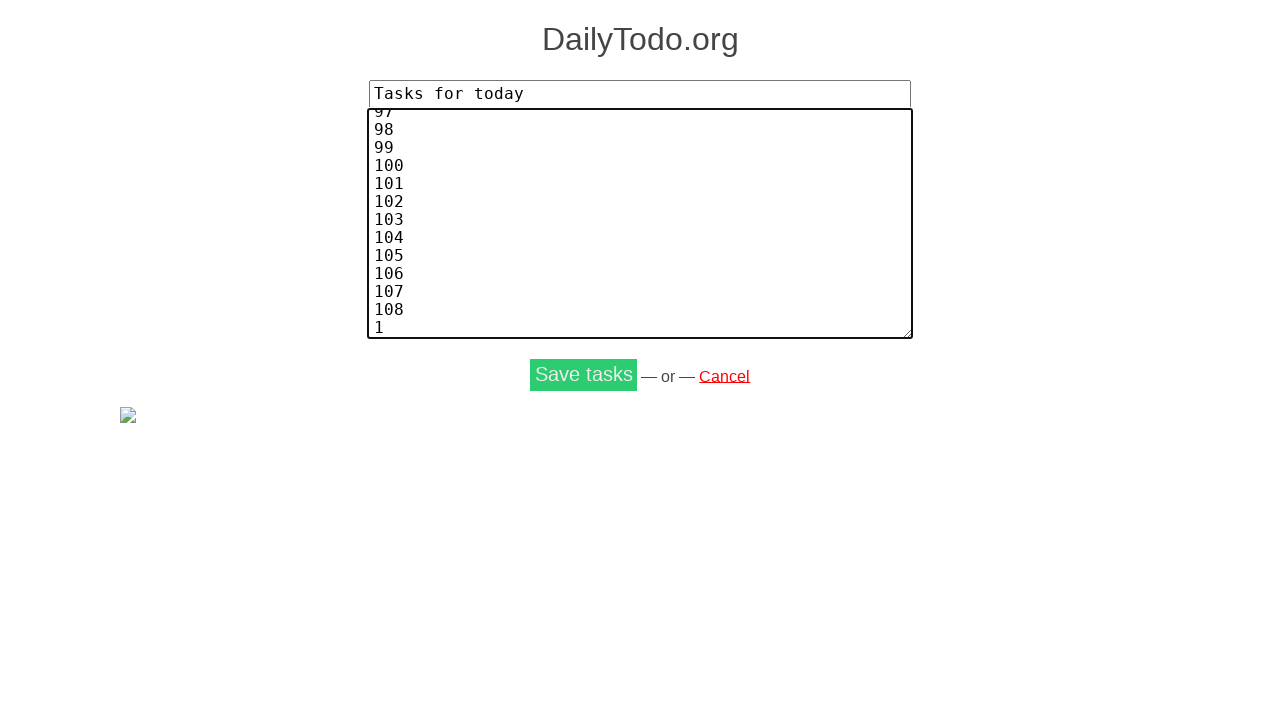

Typed task number 109 on input[name='tasks'], textarea[name='tasks'] >> nth=0
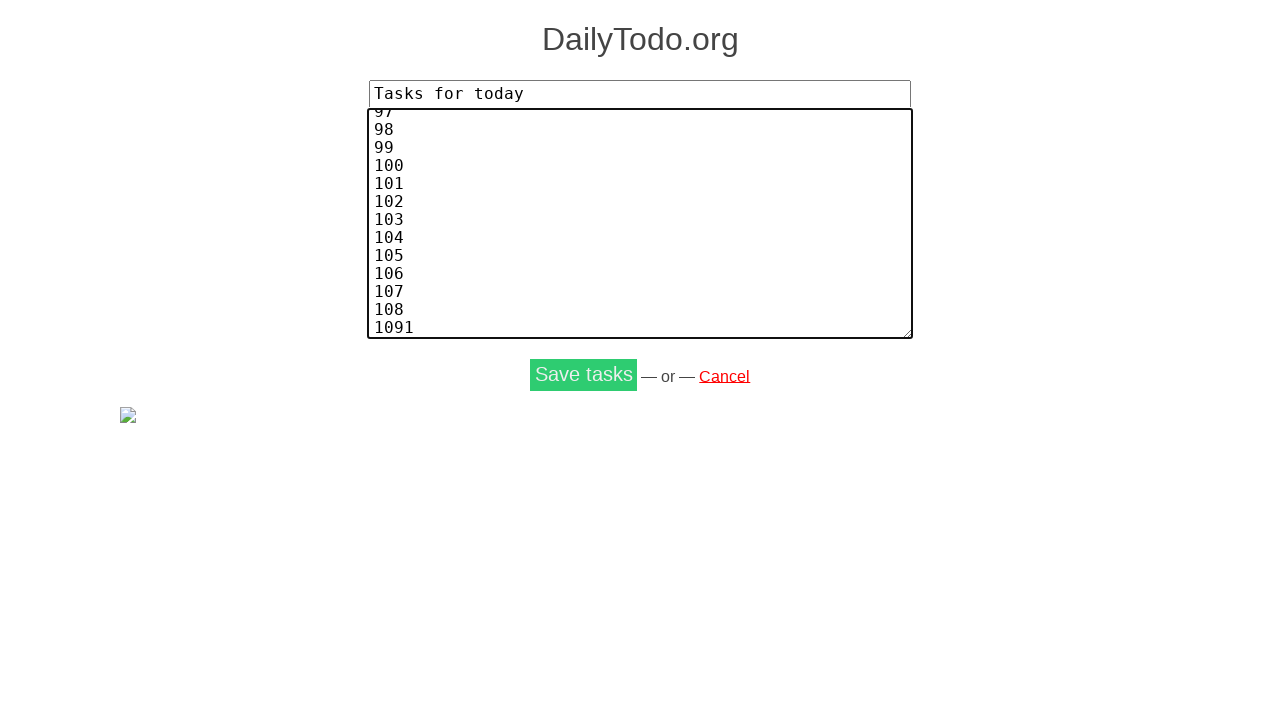

Pressed Enter after task 109 on input[name='tasks'], textarea[name='tasks'] >> nth=0
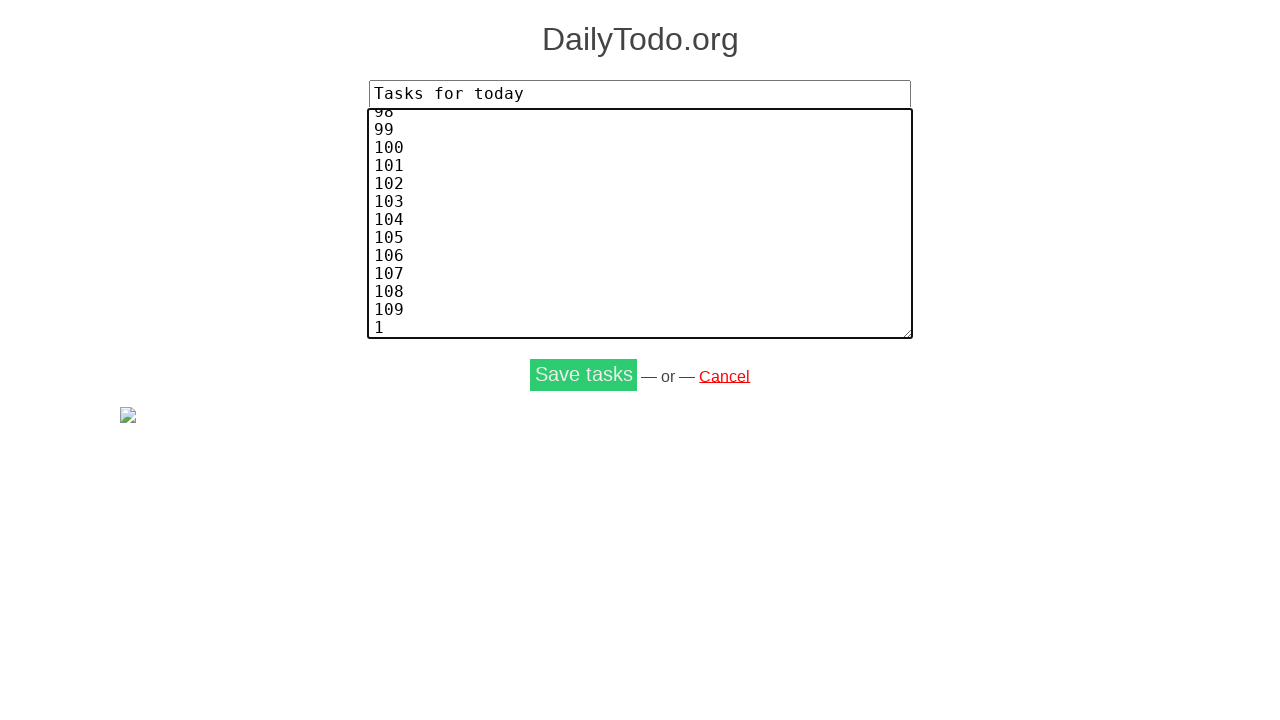

Typed task number 110 on input[name='tasks'], textarea[name='tasks'] >> nth=0
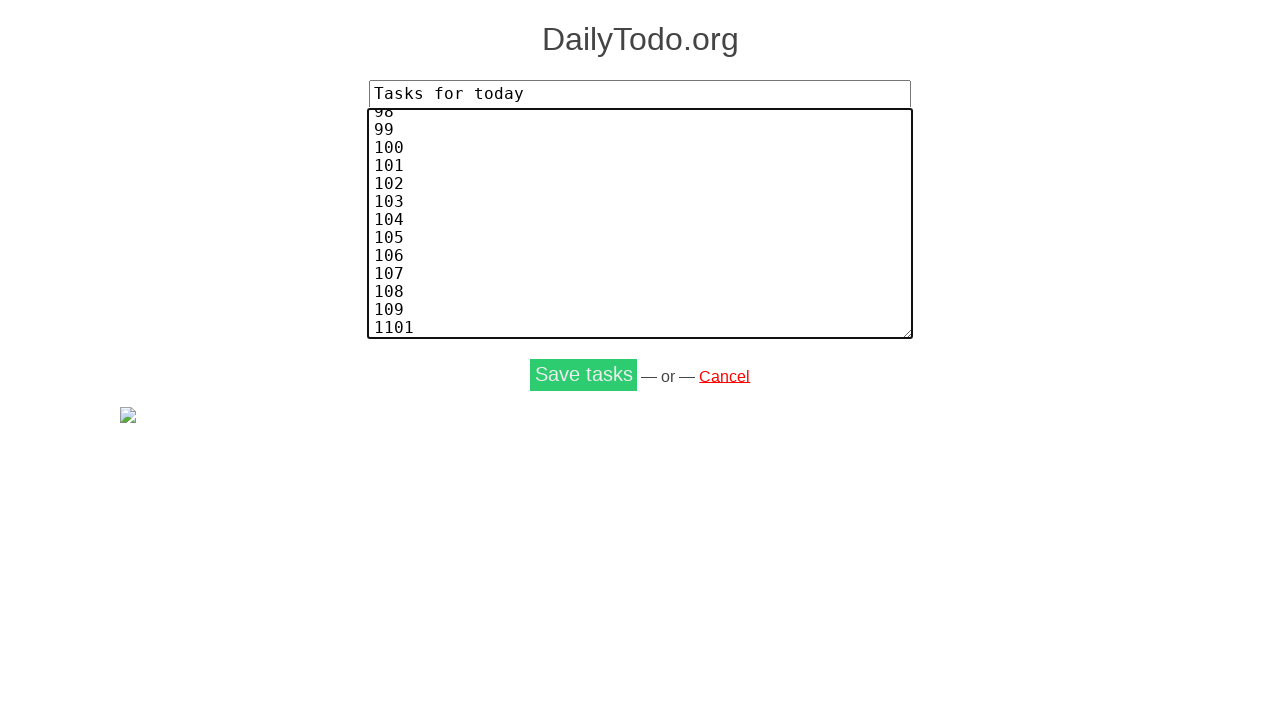

Pressed Enter after task 110 on input[name='tasks'], textarea[name='tasks'] >> nth=0
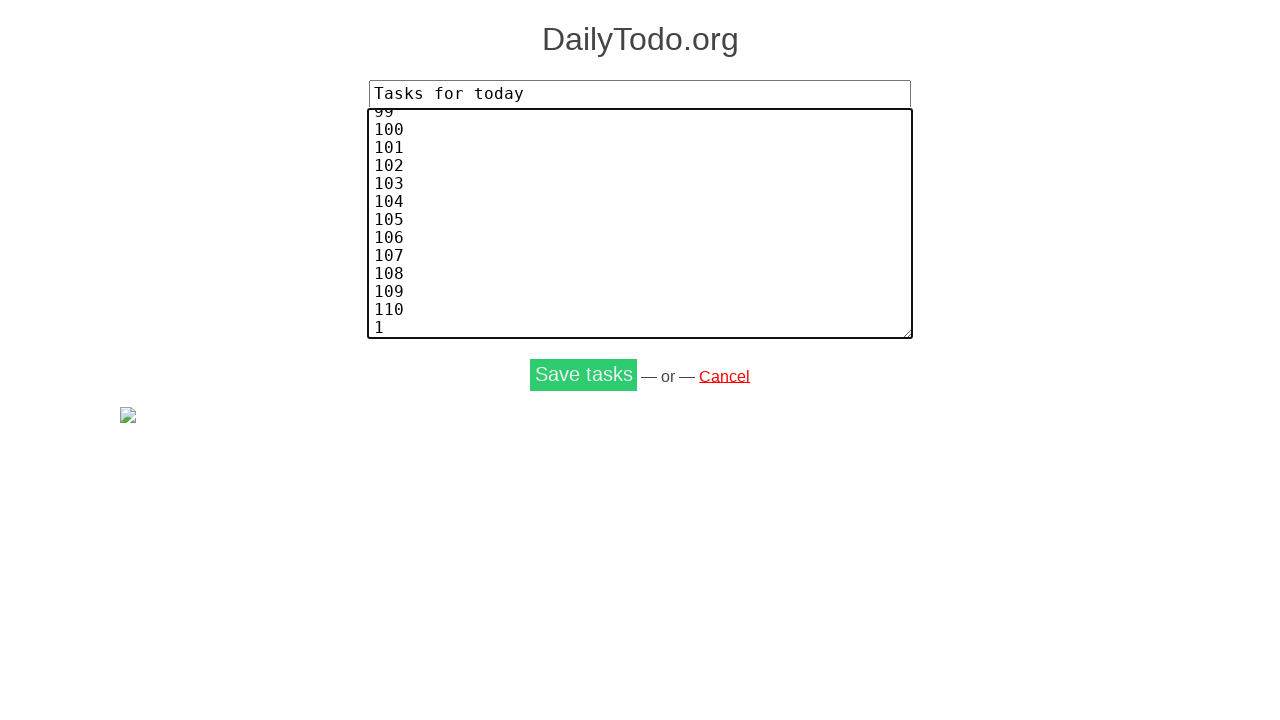

Typed task number 111 on input[name='tasks'], textarea[name='tasks'] >> nth=0
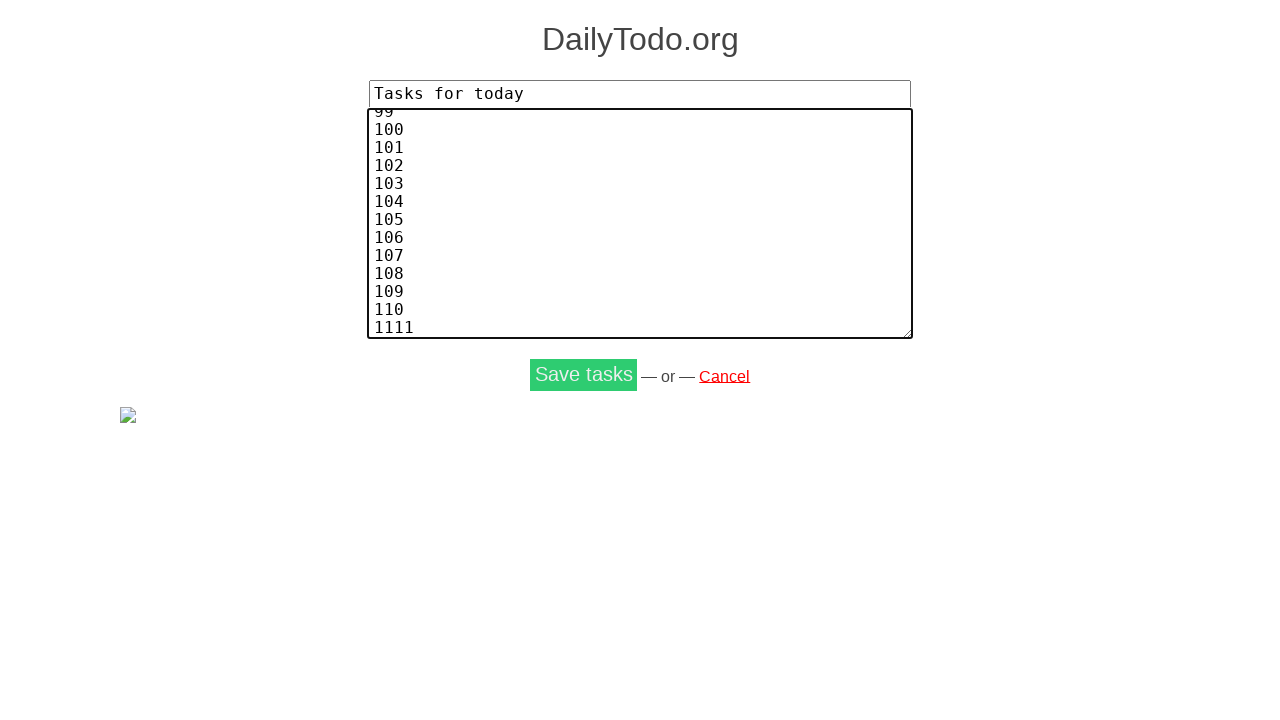

Pressed Enter after task 111 on input[name='tasks'], textarea[name='tasks'] >> nth=0
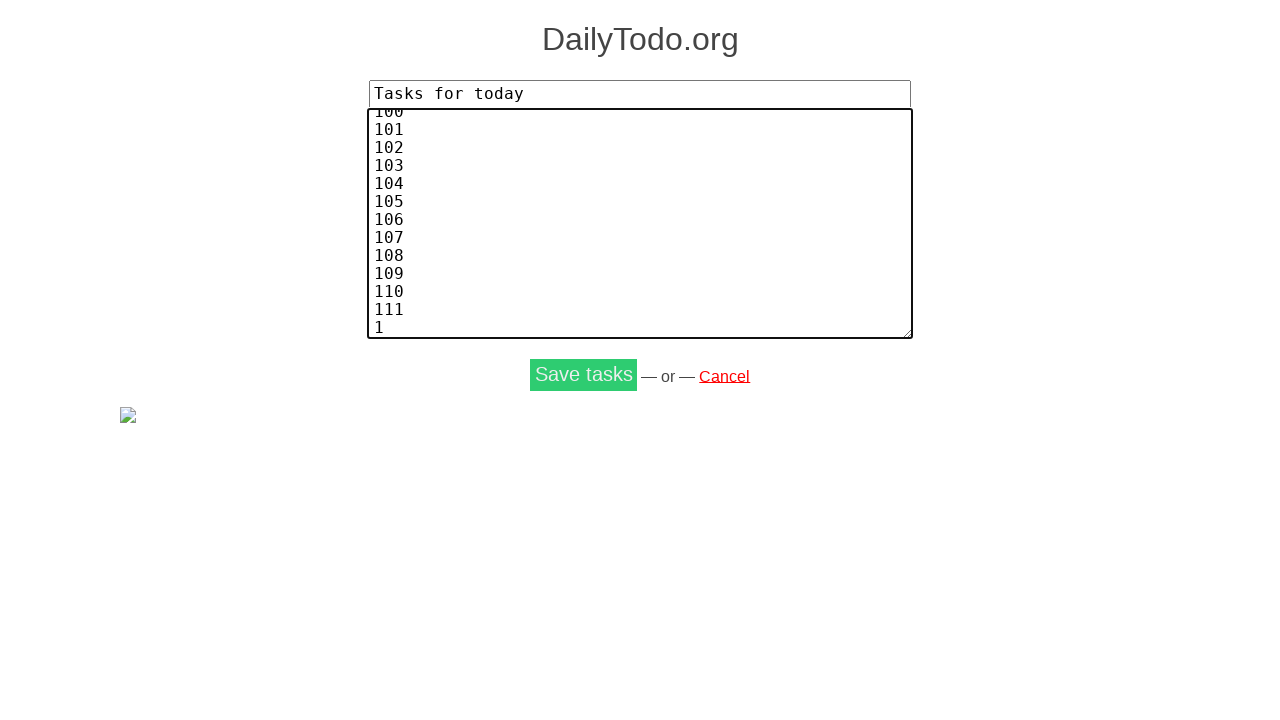

Typed task number 112 on input[name='tasks'], textarea[name='tasks'] >> nth=0
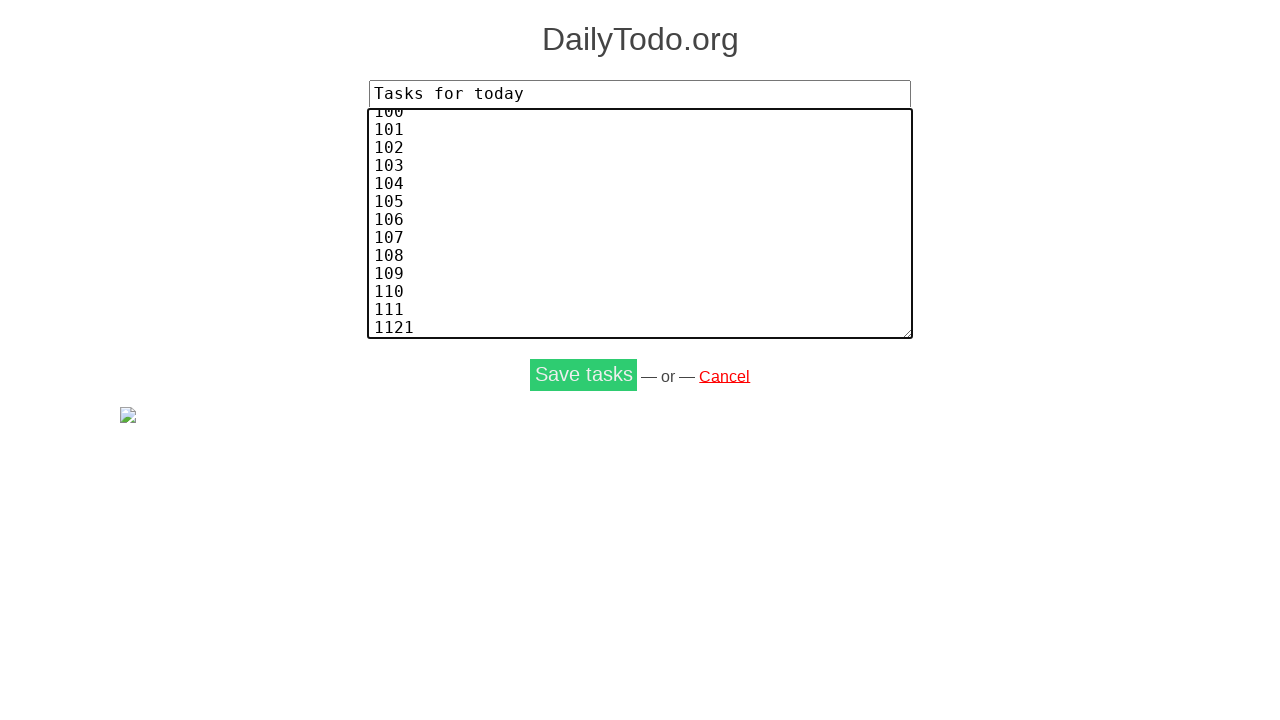

Pressed Enter after task 112 on input[name='tasks'], textarea[name='tasks'] >> nth=0
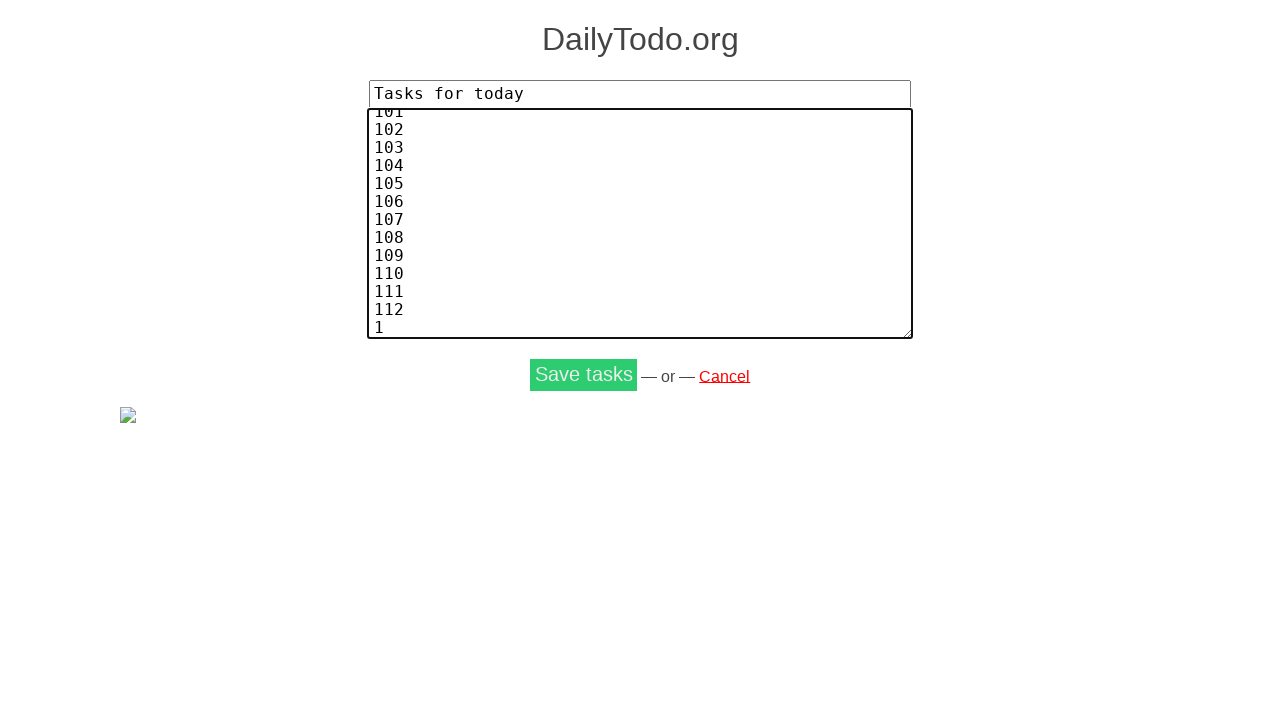

Typed task number 113 on input[name='tasks'], textarea[name='tasks'] >> nth=0
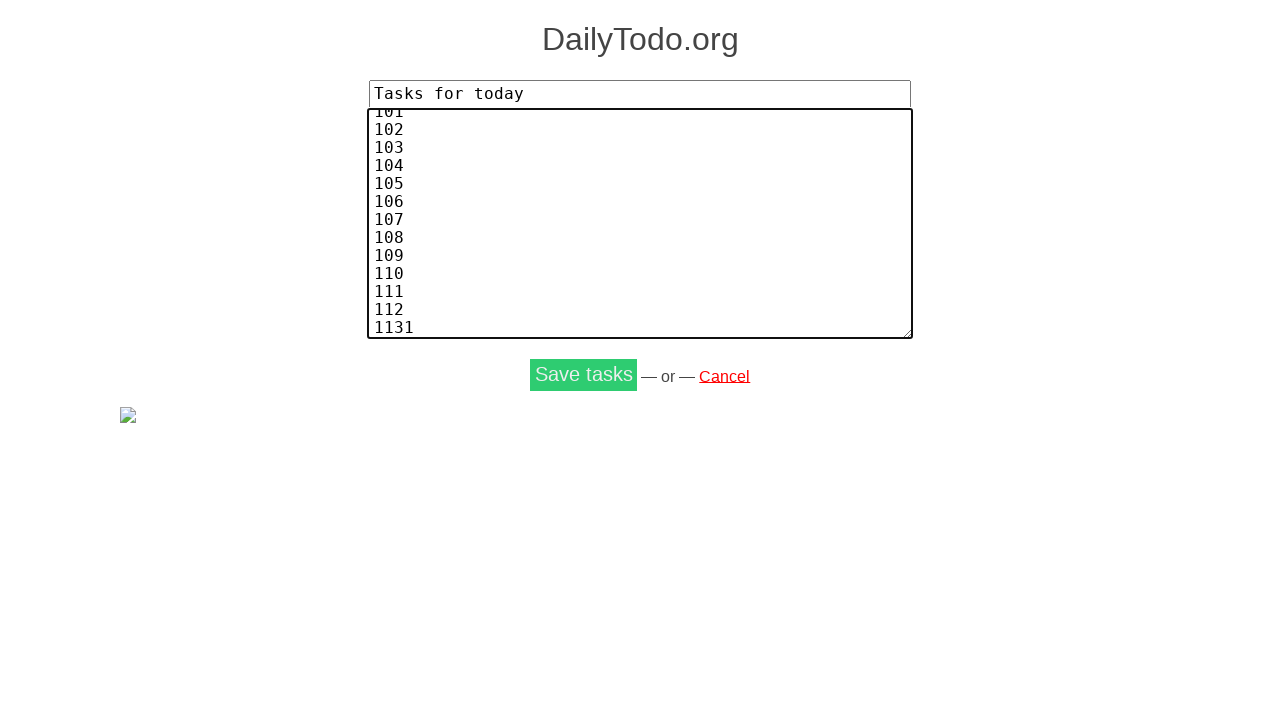

Pressed Enter after task 113 on input[name='tasks'], textarea[name='tasks'] >> nth=0
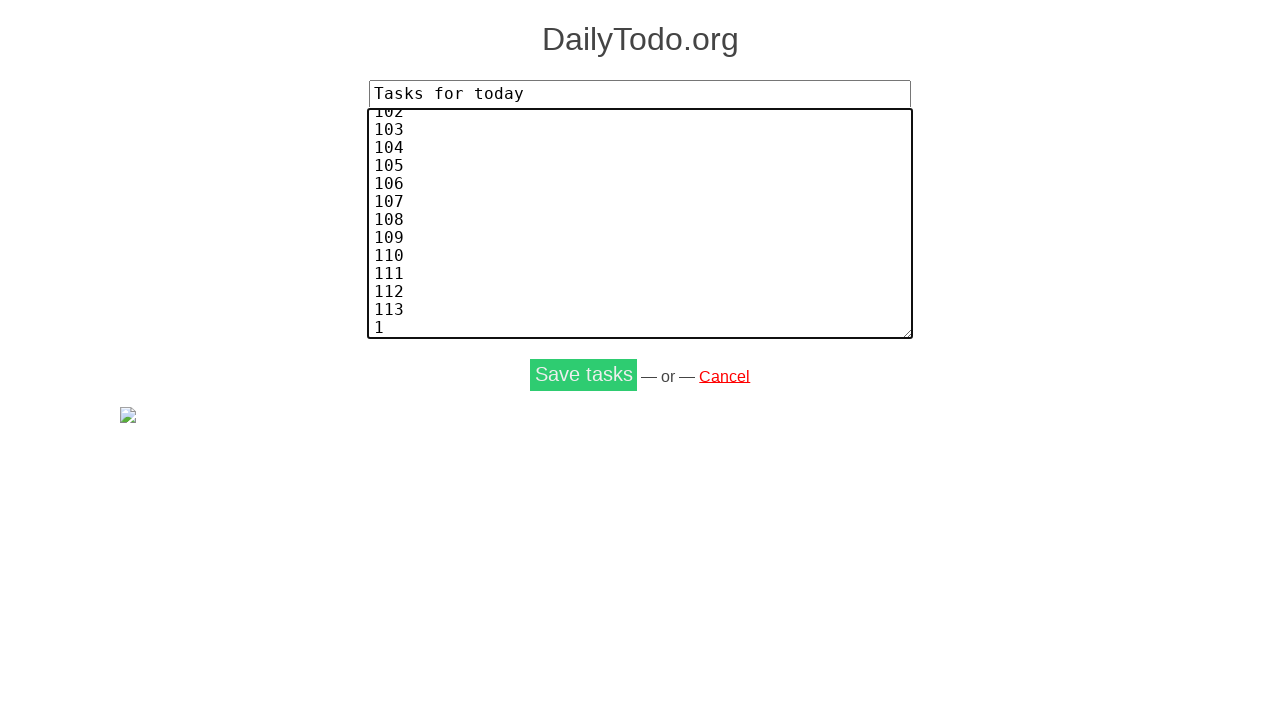

Typed task number 114 on input[name='tasks'], textarea[name='tasks'] >> nth=0
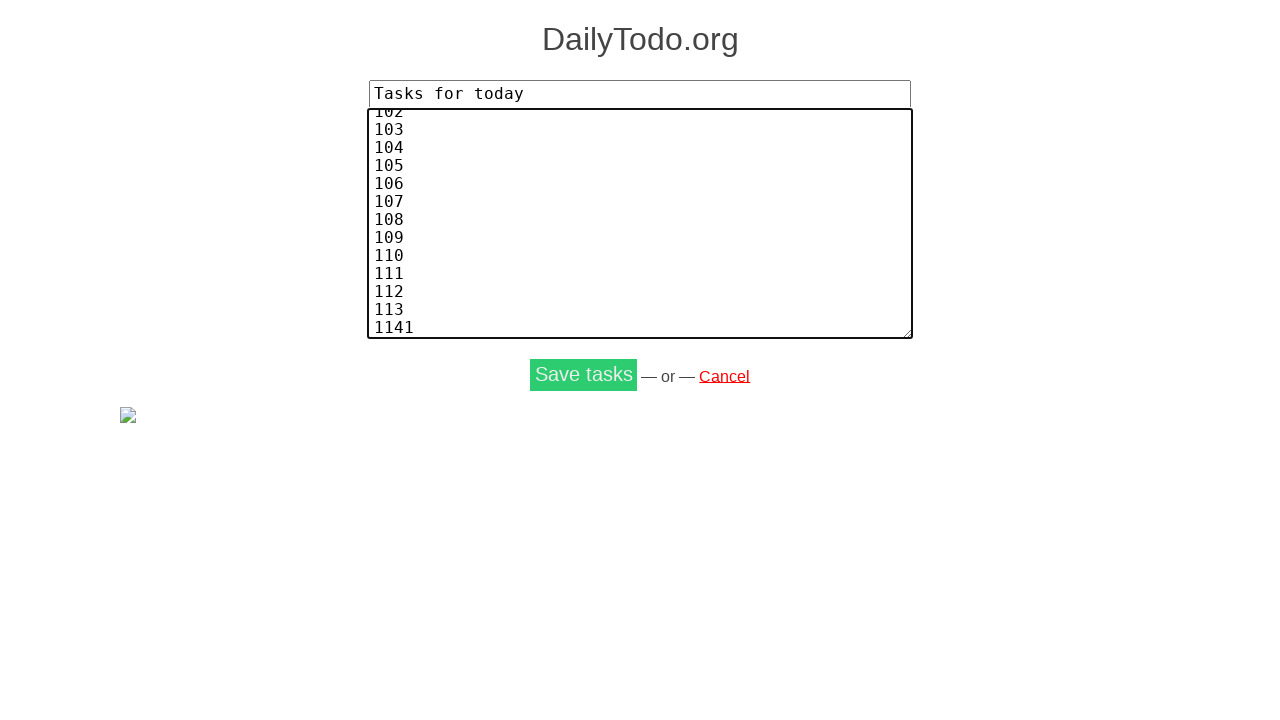

Pressed Enter after task 114 on input[name='tasks'], textarea[name='tasks'] >> nth=0
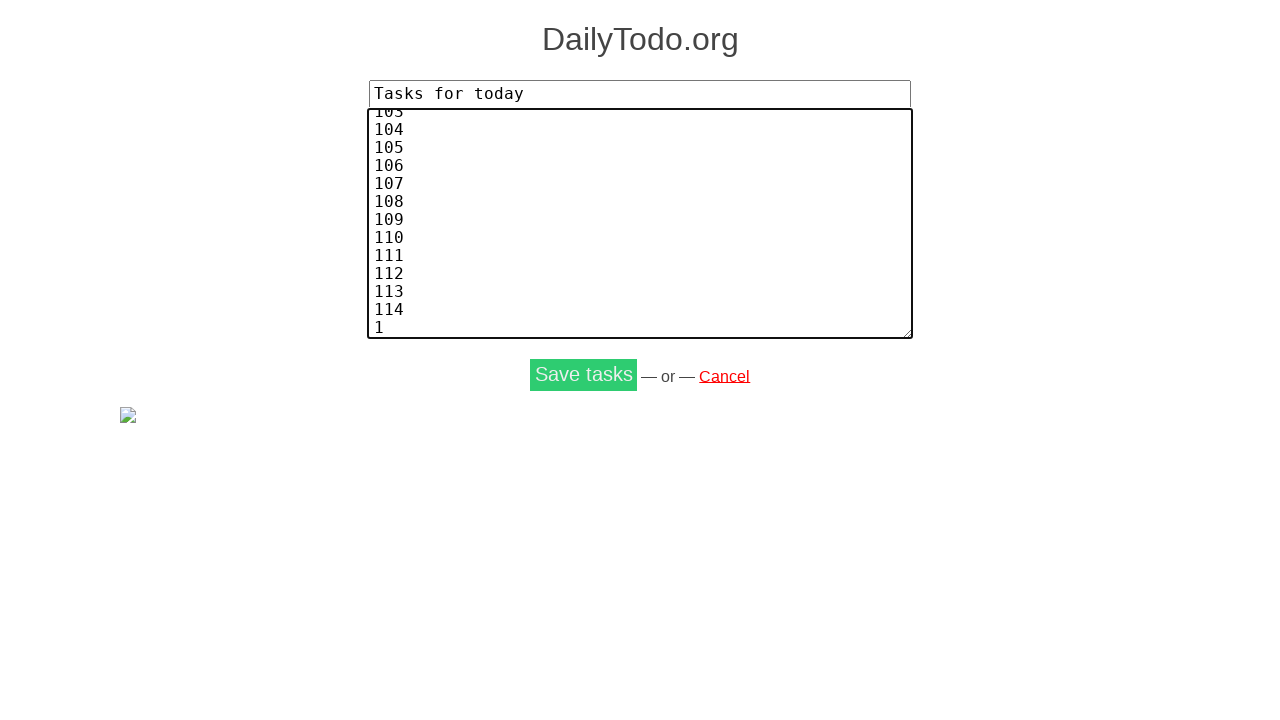

Typed task number 115 on input[name='tasks'], textarea[name='tasks'] >> nth=0
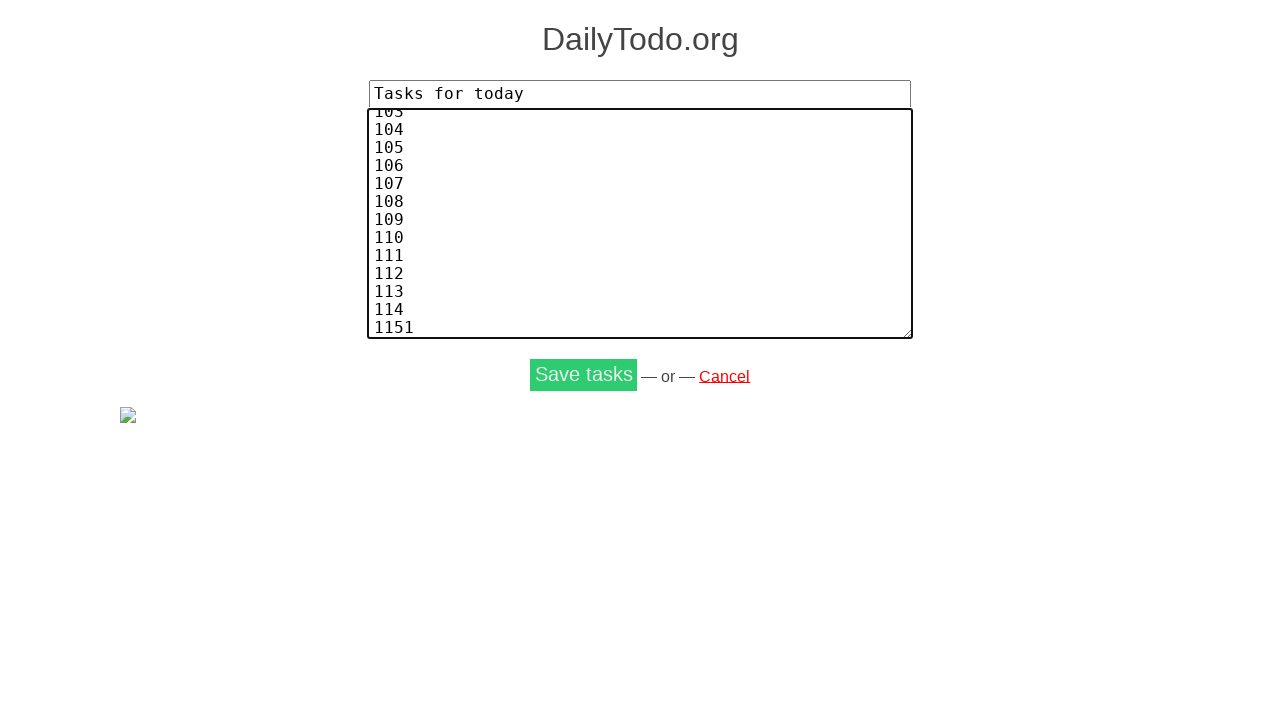

Pressed Enter after task 115 on input[name='tasks'], textarea[name='tasks'] >> nth=0
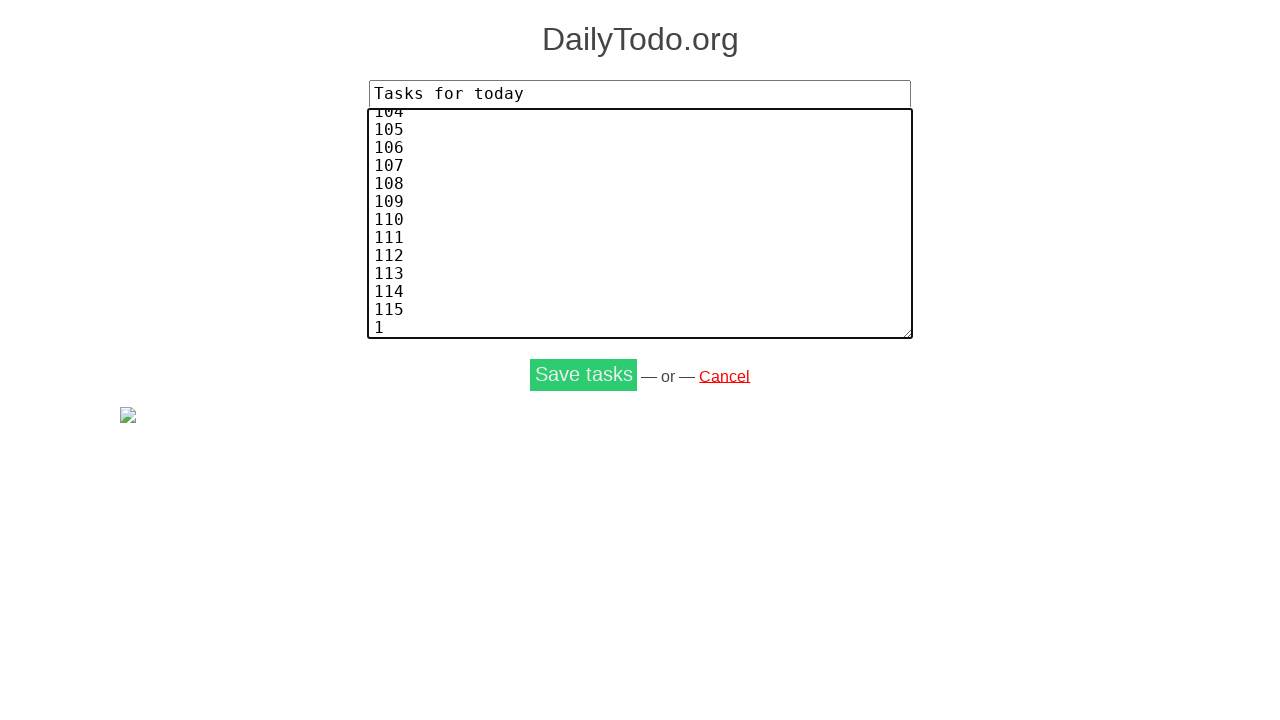

Typed task number 116 on input[name='tasks'], textarea[name='tasks'] >> nth=0
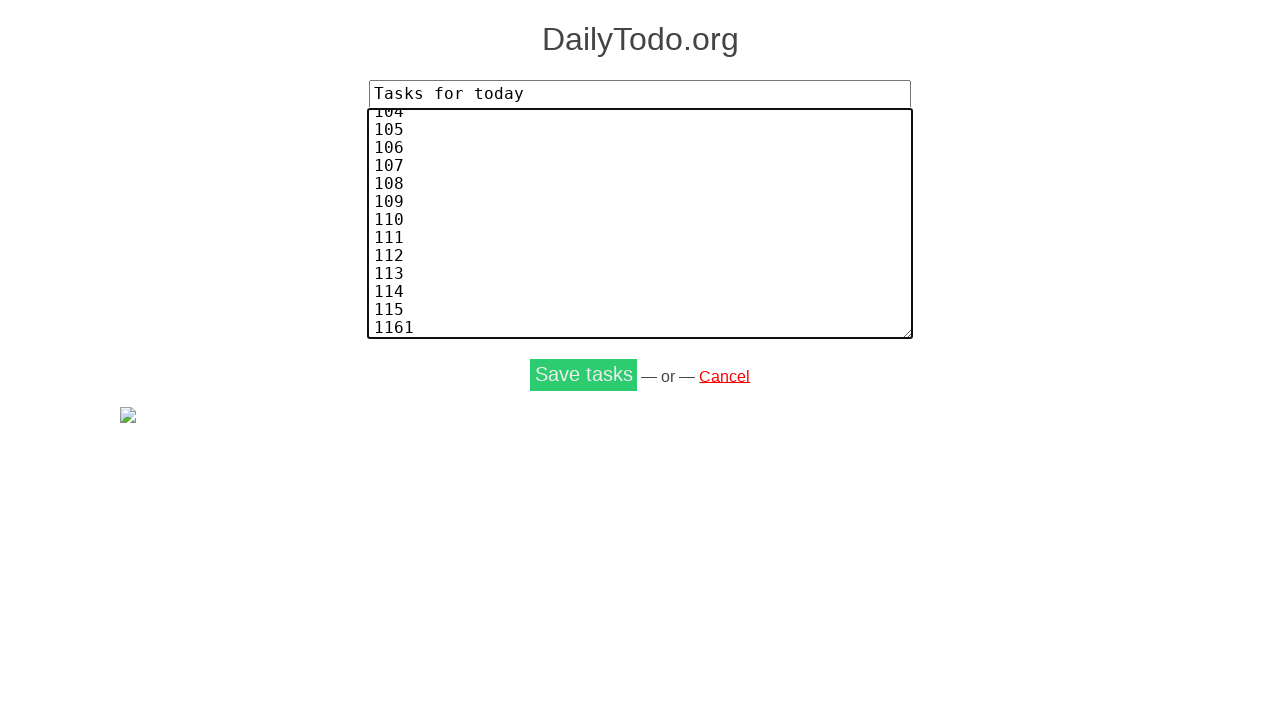

Pressed Enter after task 116 on input[name='tasks'], textarea[name='tasks'] >> nth=0
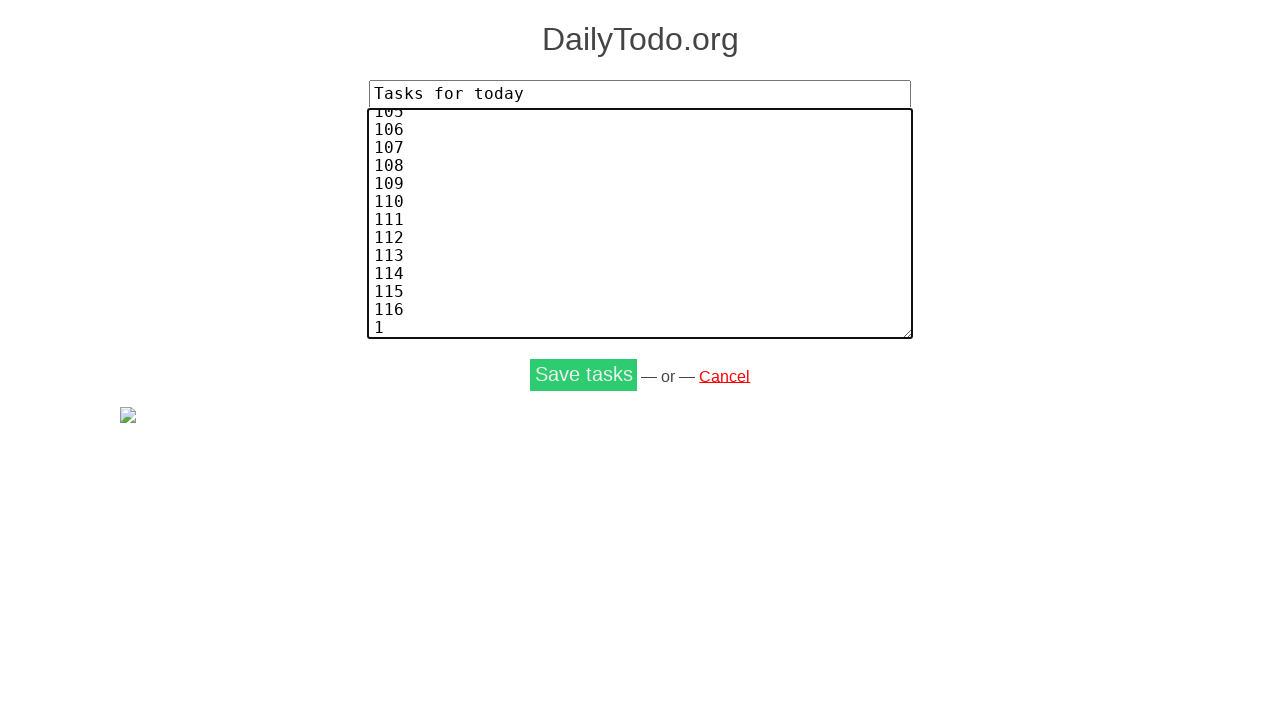

Typed task number 117 on input[name='tasks'], textarea[name='tasks'] >> nth=0
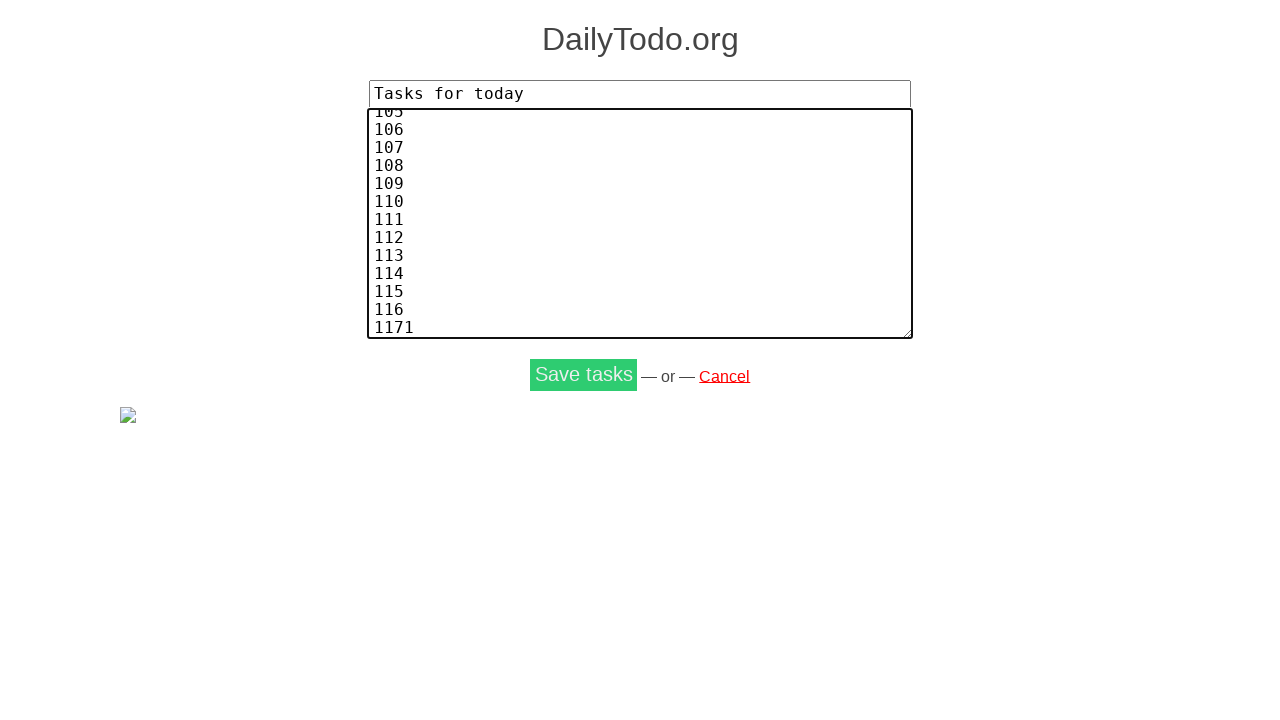

Pressed Enter after task 117 on input[name='tasks'], textarea[name='tasks'] >> nth=0
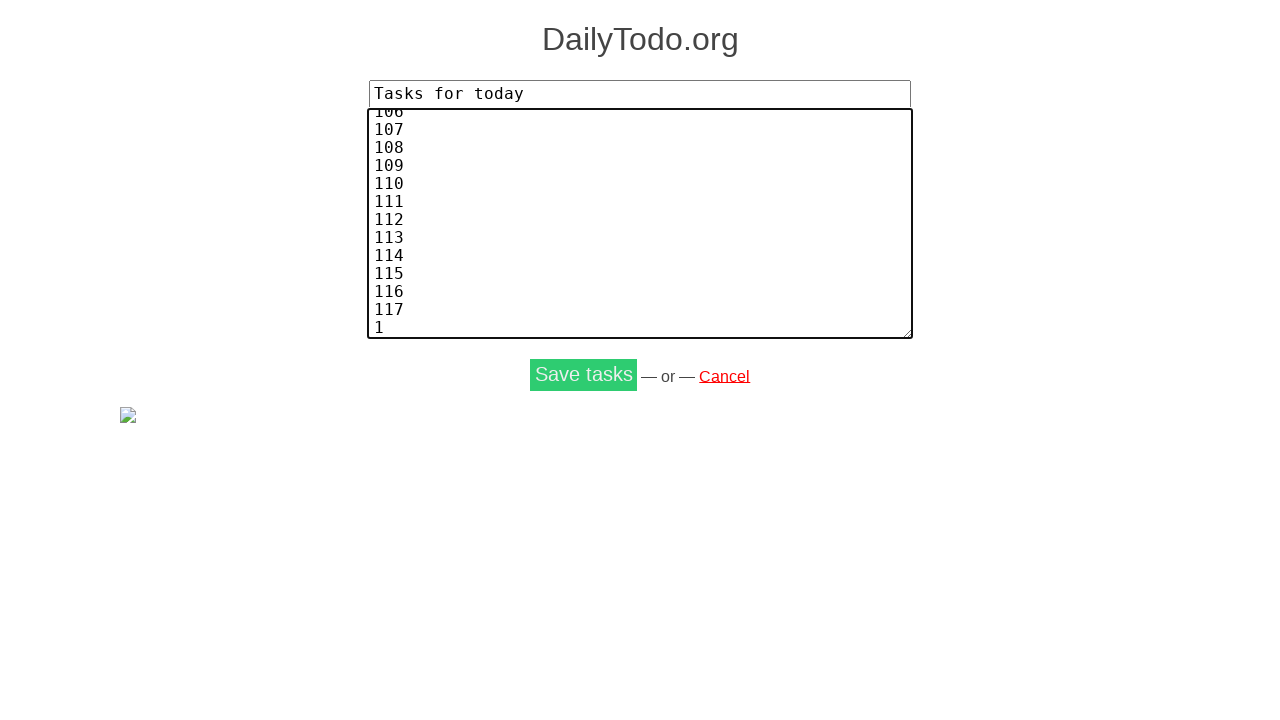

Typed task number 118 on input[name='tasks'], textarea[name='tasks'] >> nth=0
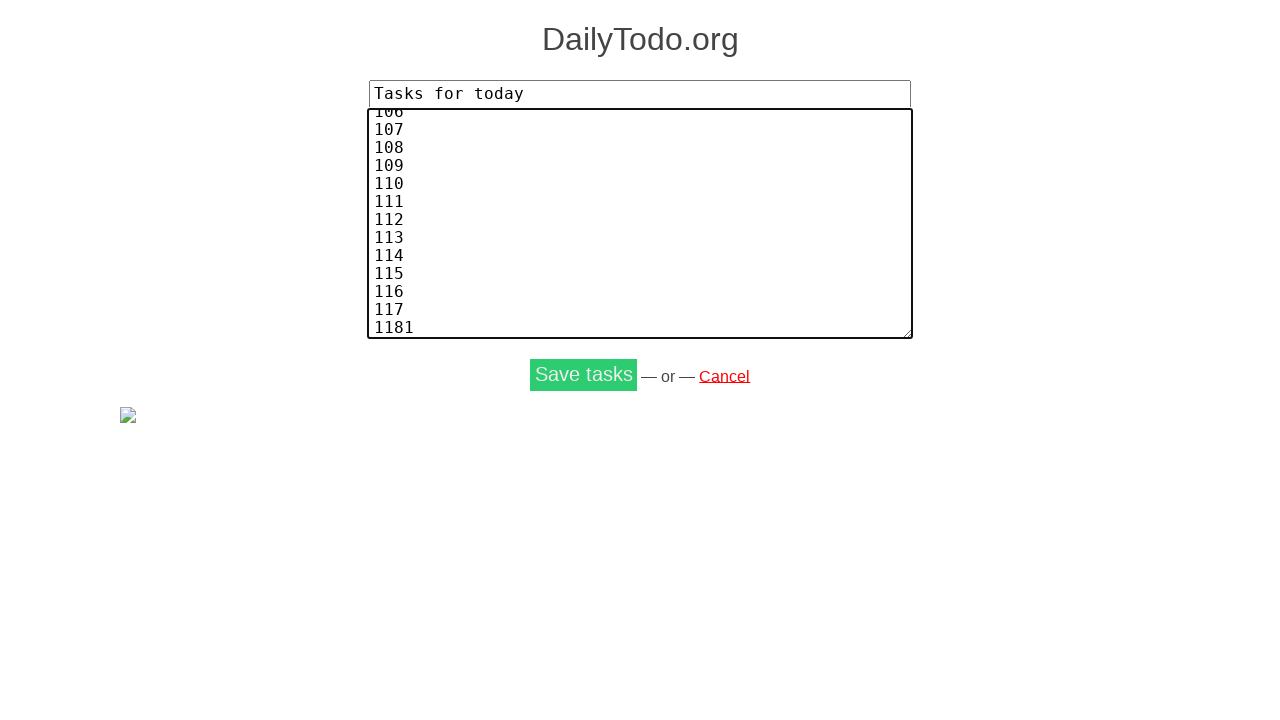

Pressed Enter after task 118 on input[name='tasks'], textarea[name='tasks'] >> nth=0
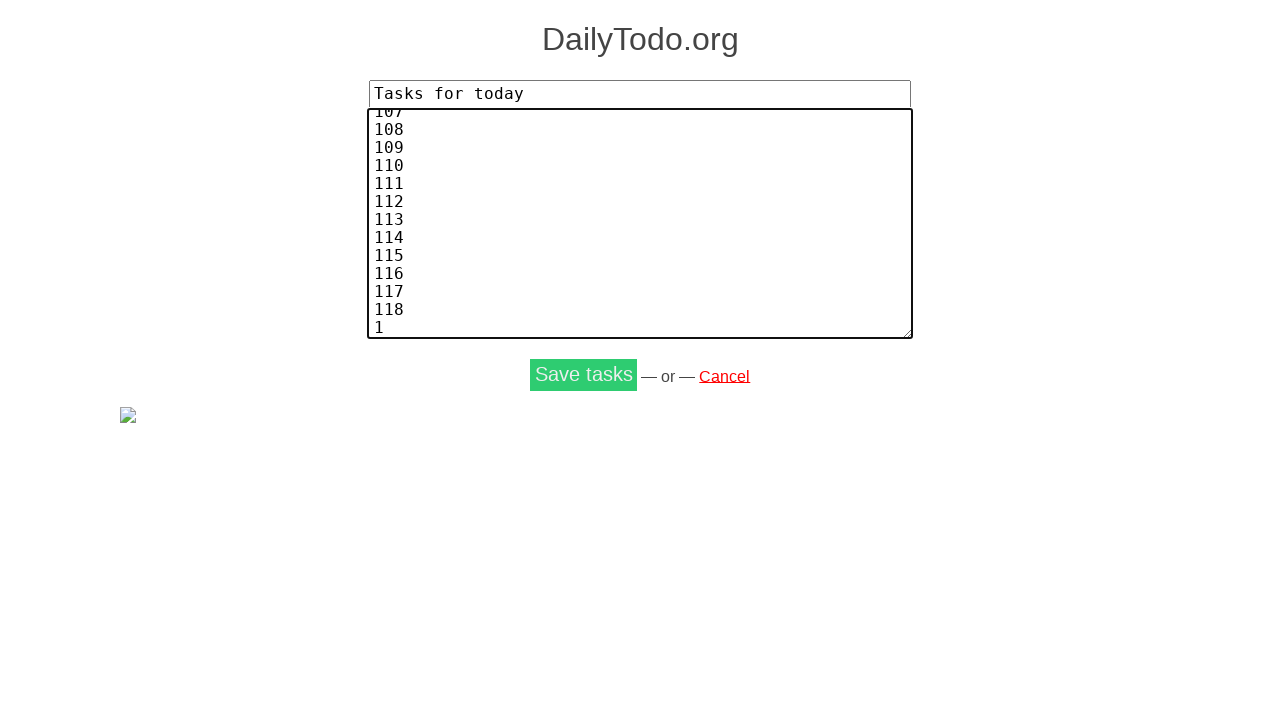

Typed task number 119 on input[name='tasks'], textarea[name='tasks'] >> nth=0
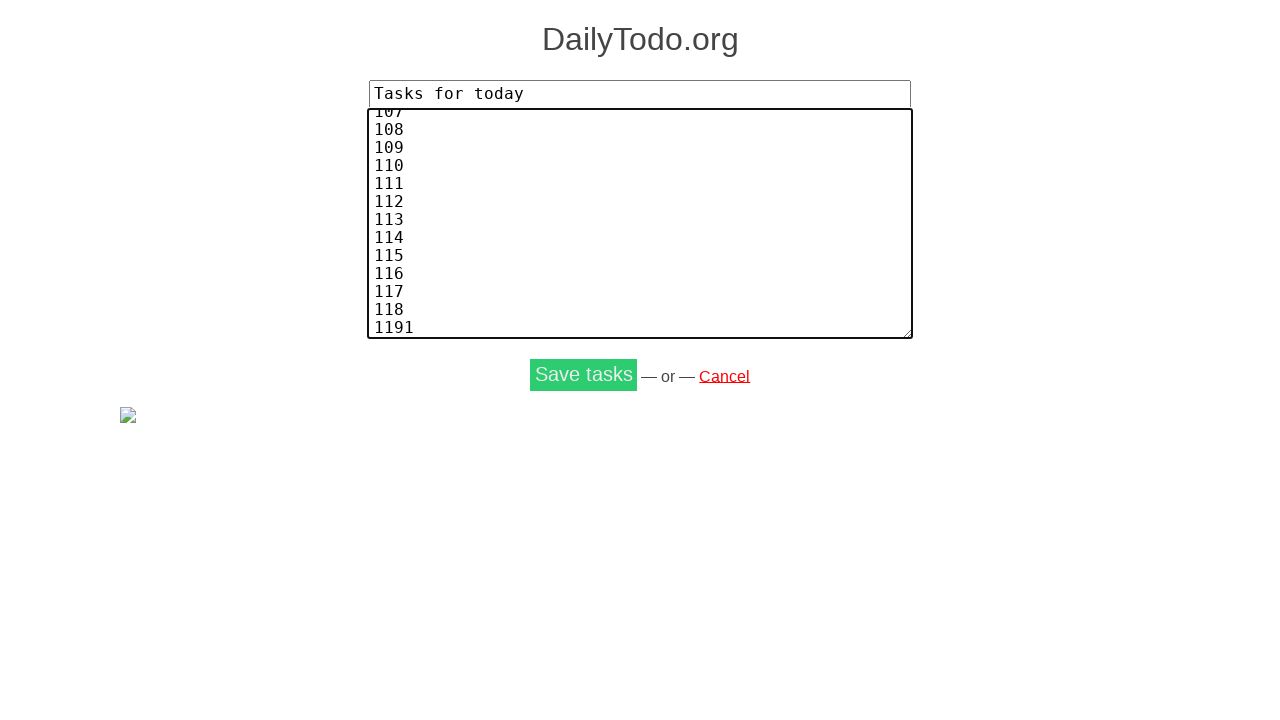

Pressed Enter after task 119 on input[name='tasks'], textarea[name='tasks'] >> nth=0
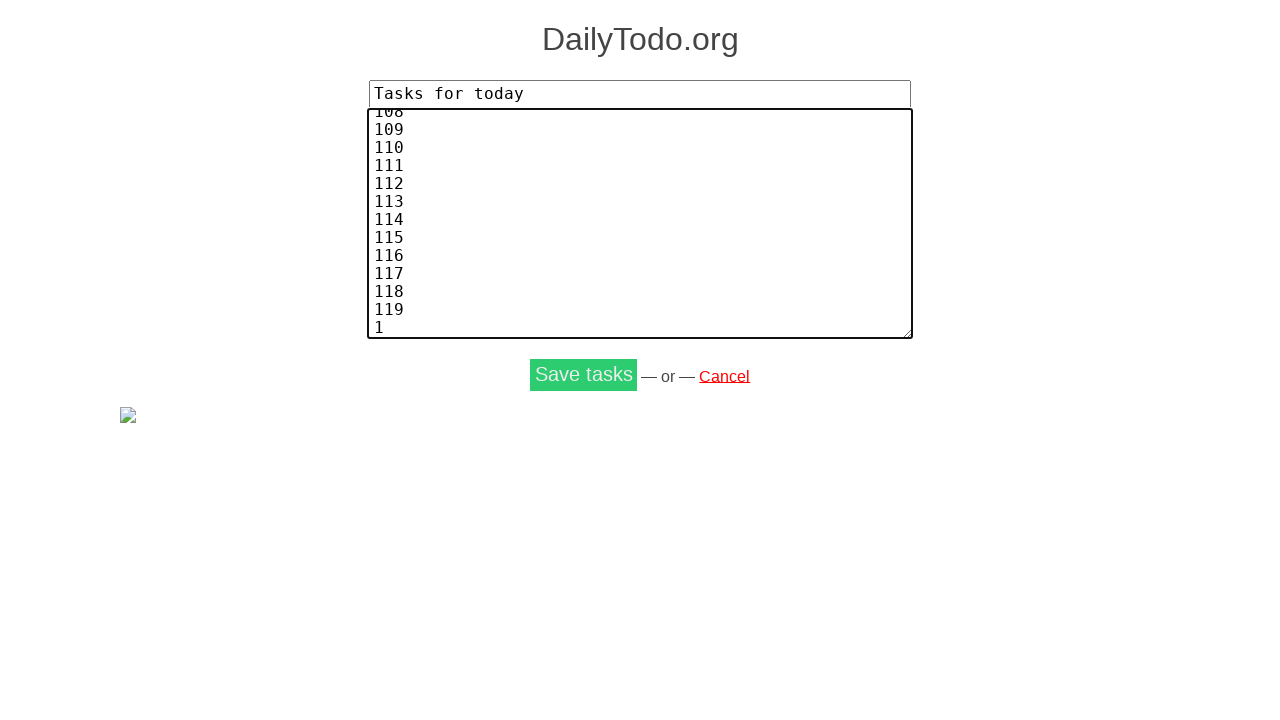

Typed task number 120 on input[name='tasks'], textarea[name='tasks'] >> nth=0
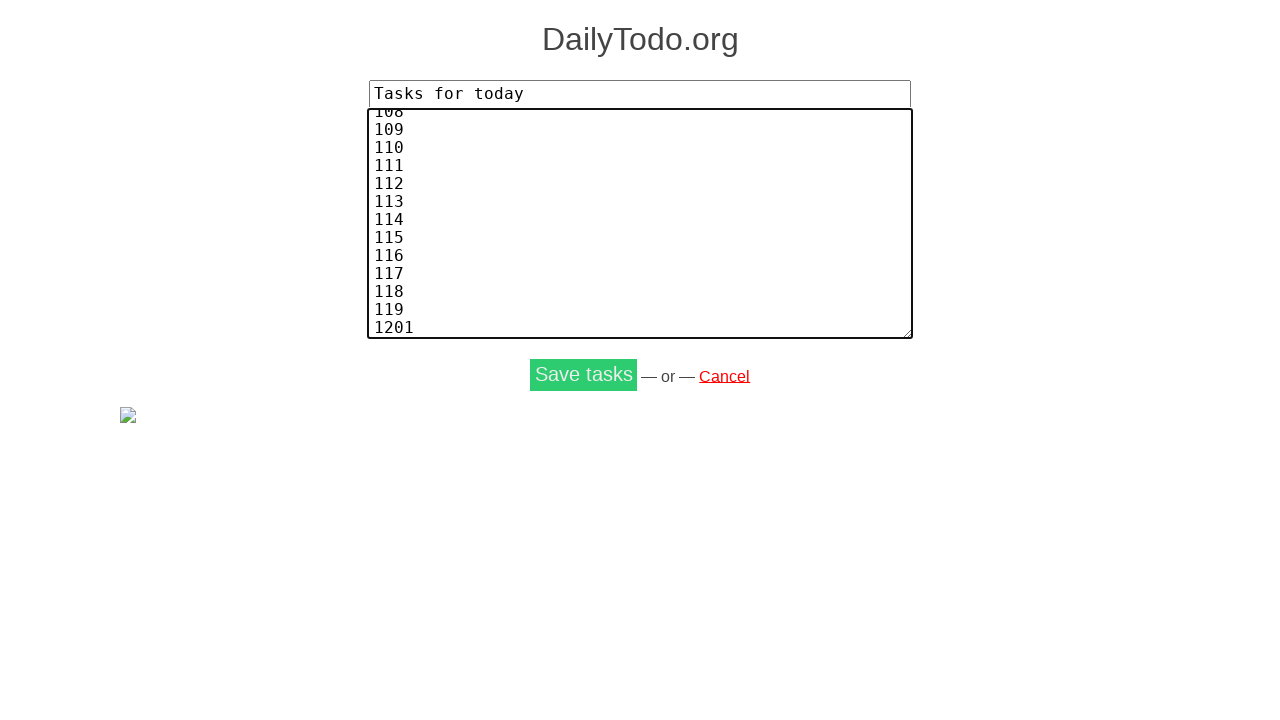

Pressed Enter after task 120 on input[name='tasks'], textarea[name='tasks'] >> nth=0
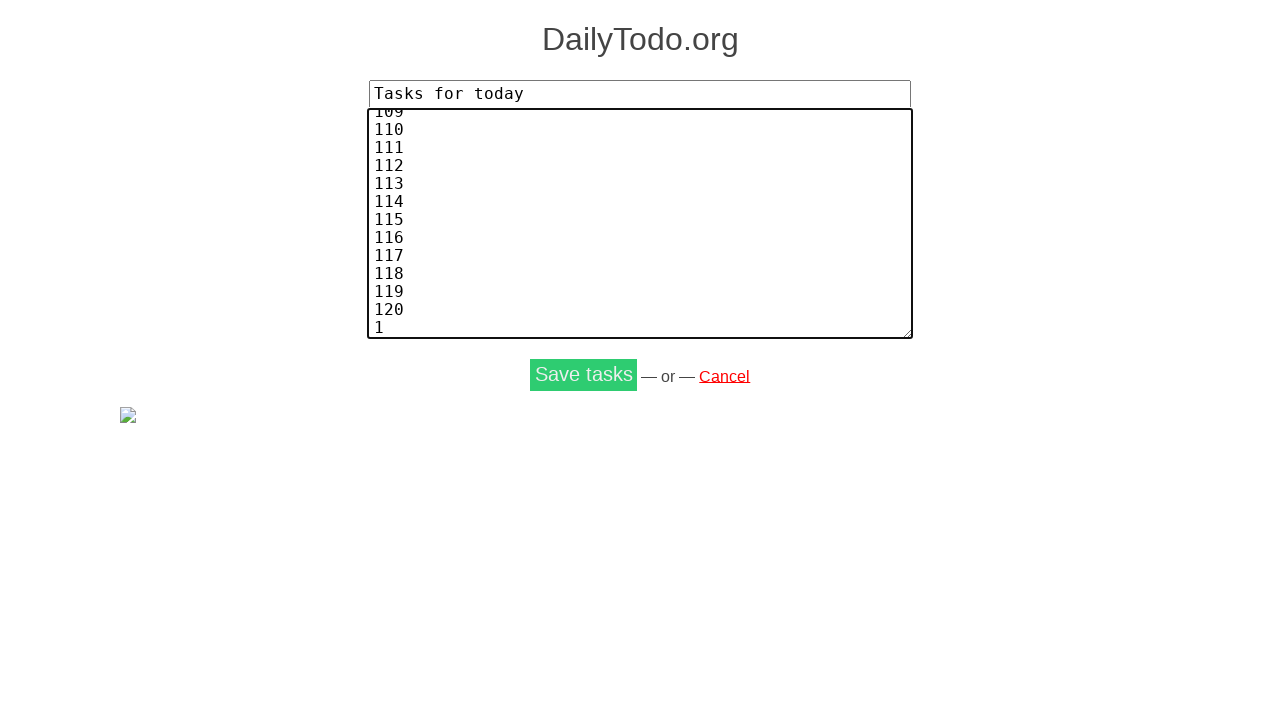

Typed task number 121 on input[name='tasks'], textarea[name='tasks'] >> nth=0
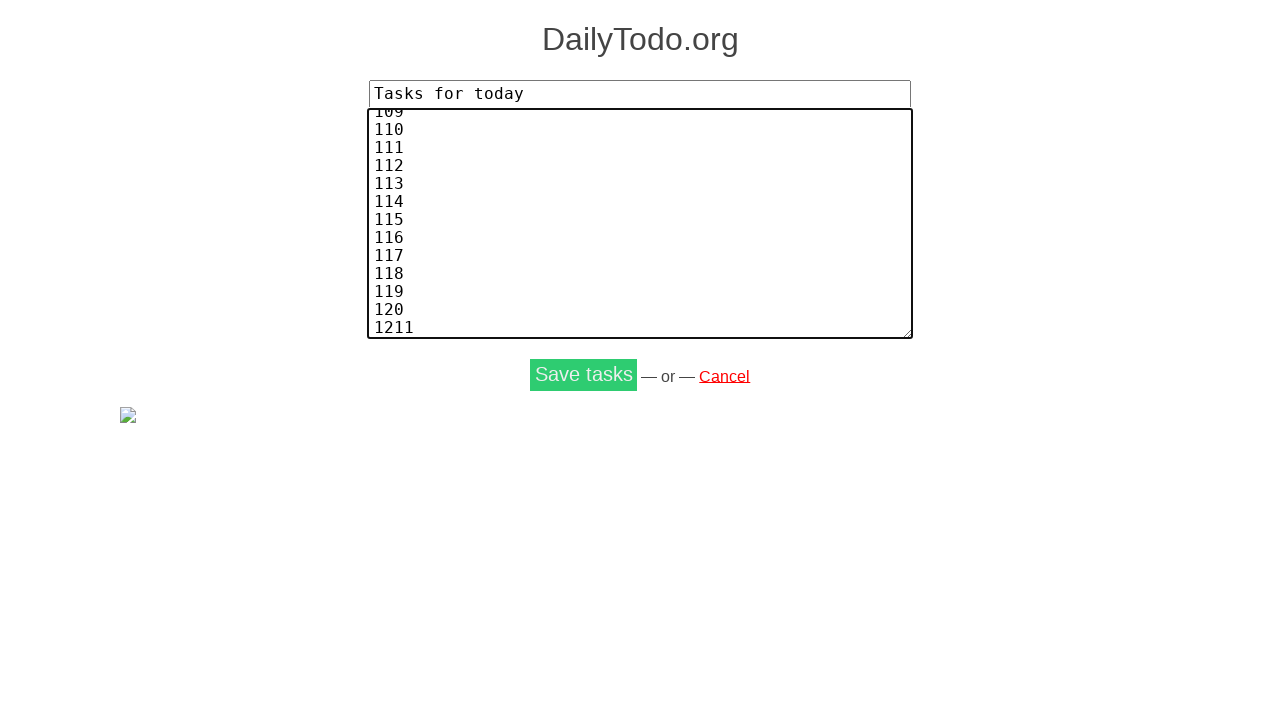

Pressed Enter after task 121 on input[name='tasks'], textarea[name='tasks'] >> nth=0
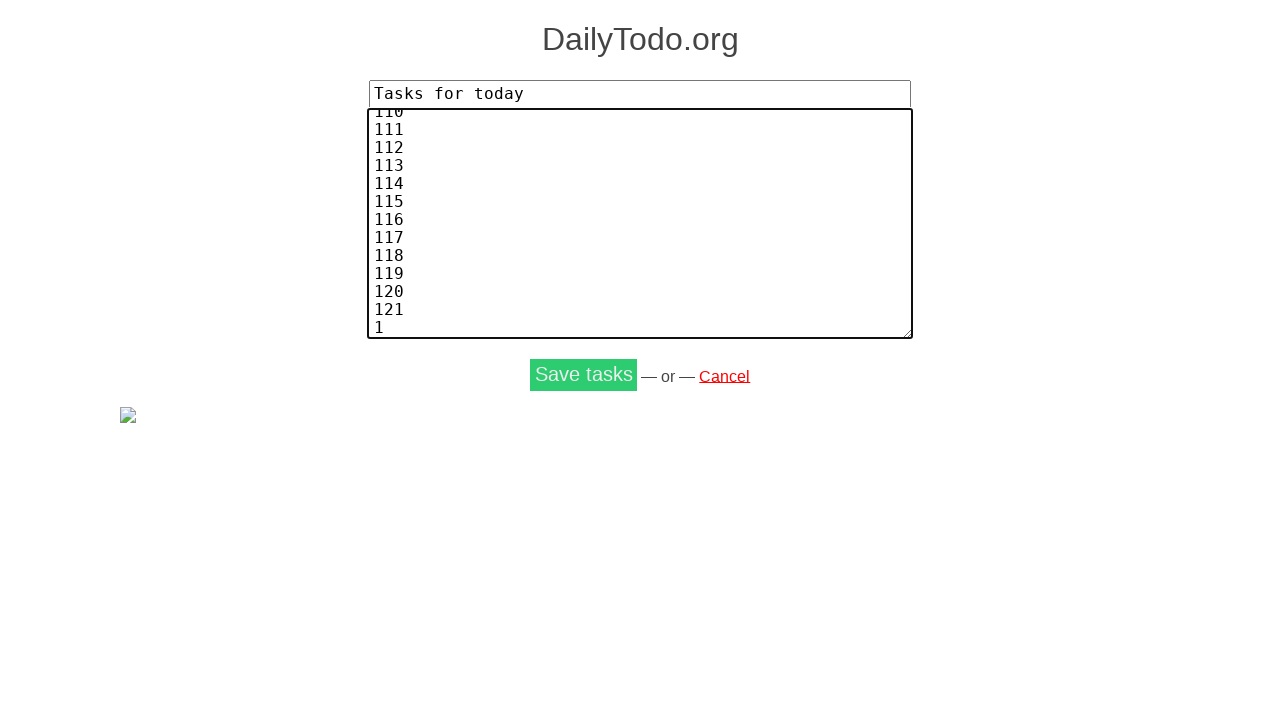

Typed task number 122 on input[name='tasks'], textarea[name='tasks'] >> nth=0
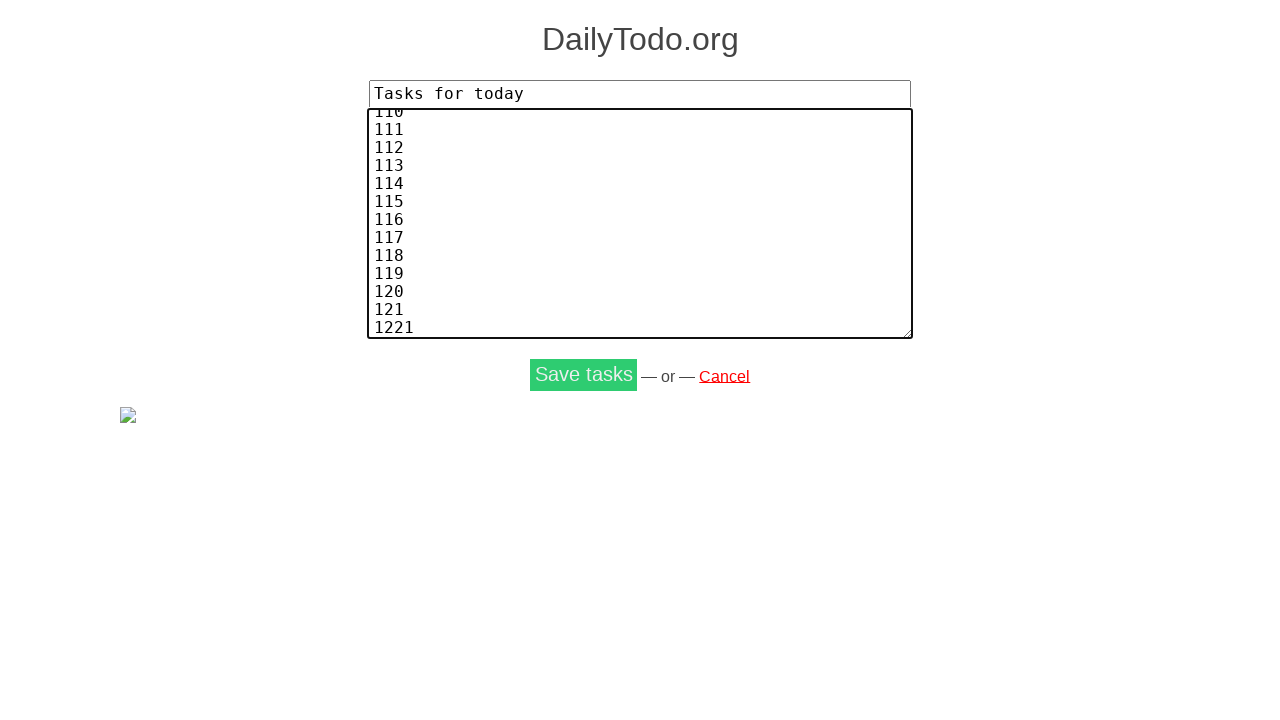

Pressed Enter after task 122 on input[name='tasks'], textarea[name='tasks'] >> nth=0
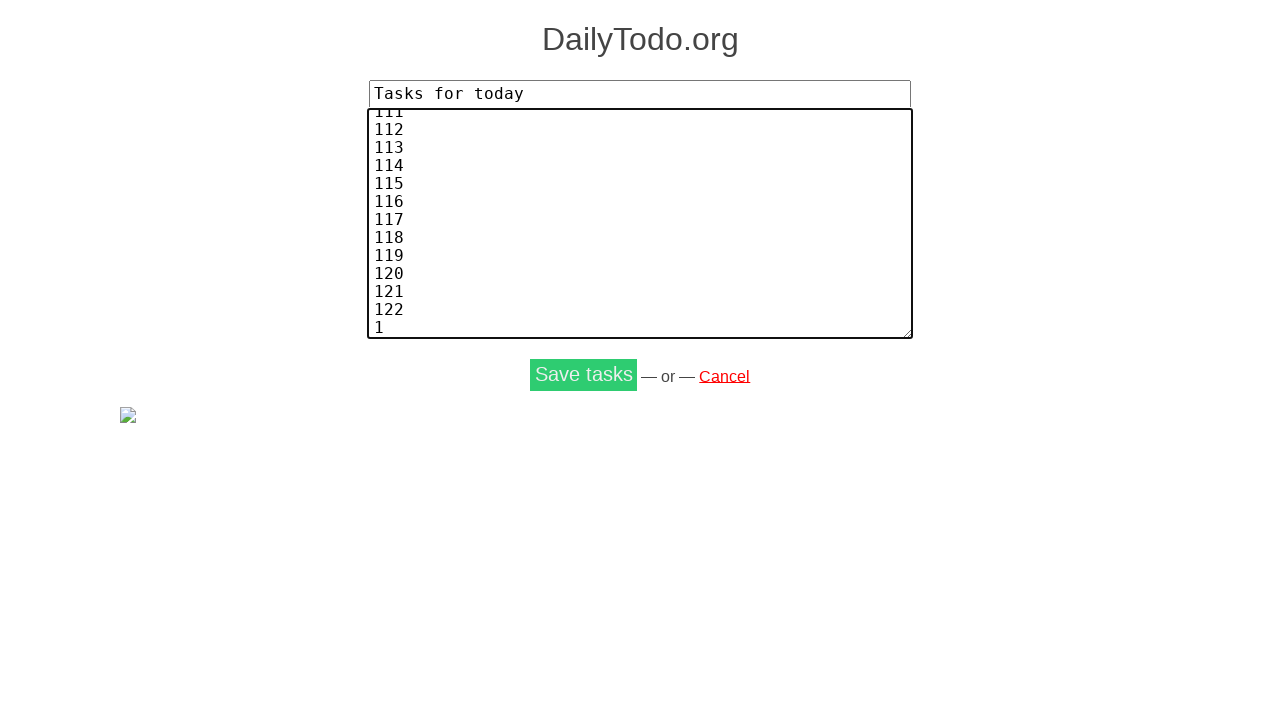

Typed task number 123 on input[name='tasks'], textarea[name='tasks'] >> nth=0
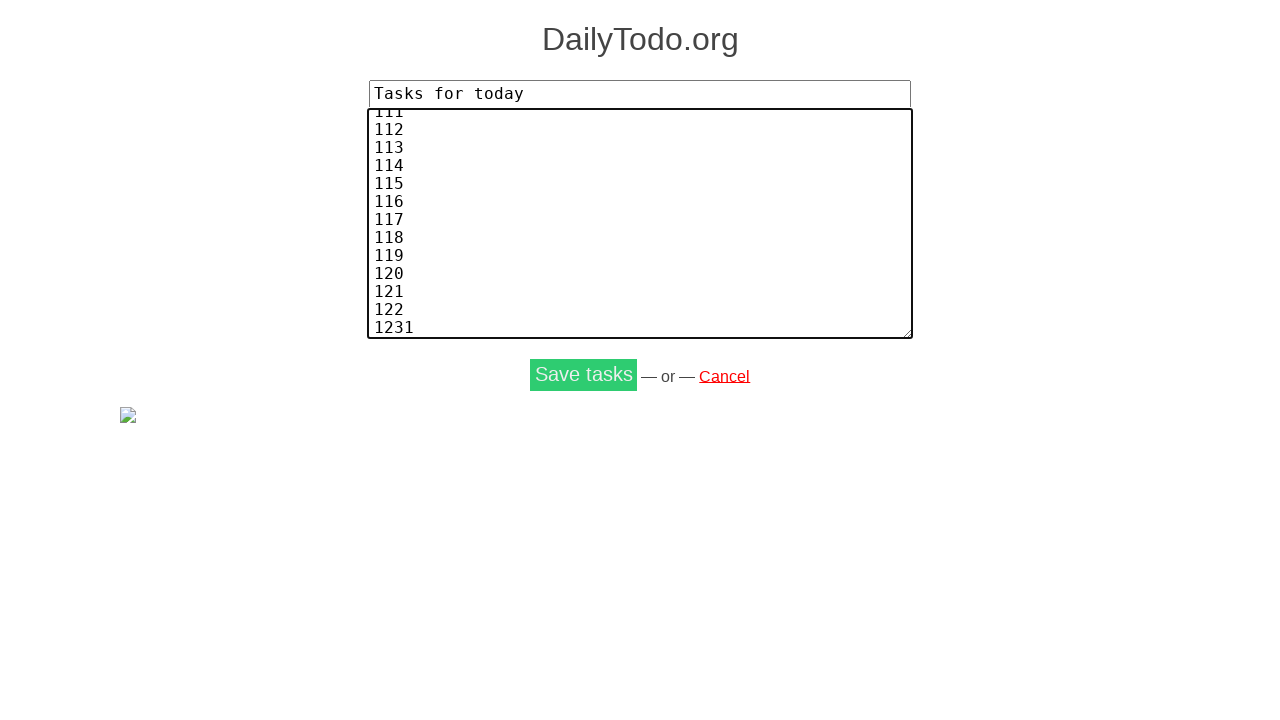

Pressed Enter after task 123 on input[name='tasks'], textarea[name='tasks'] >> nth=0
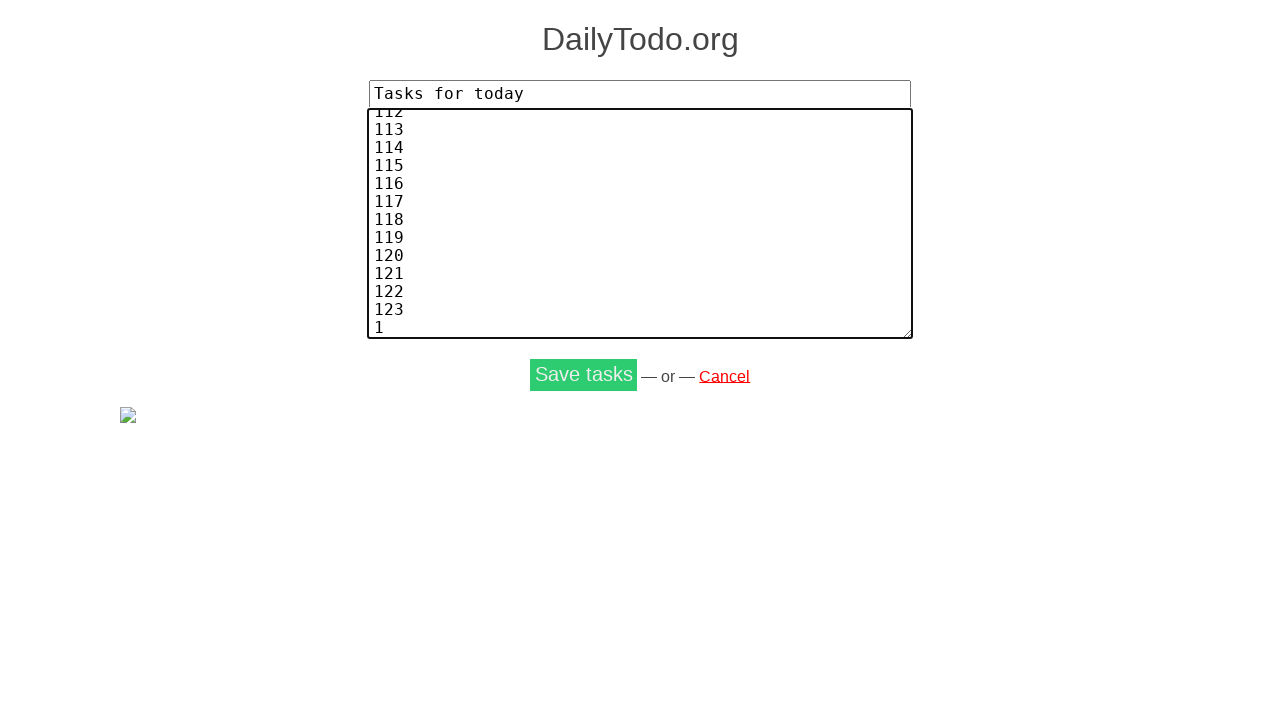

Typed task number 124 on input[name='tasks'], textarea[name='tasks'] >> nth=0
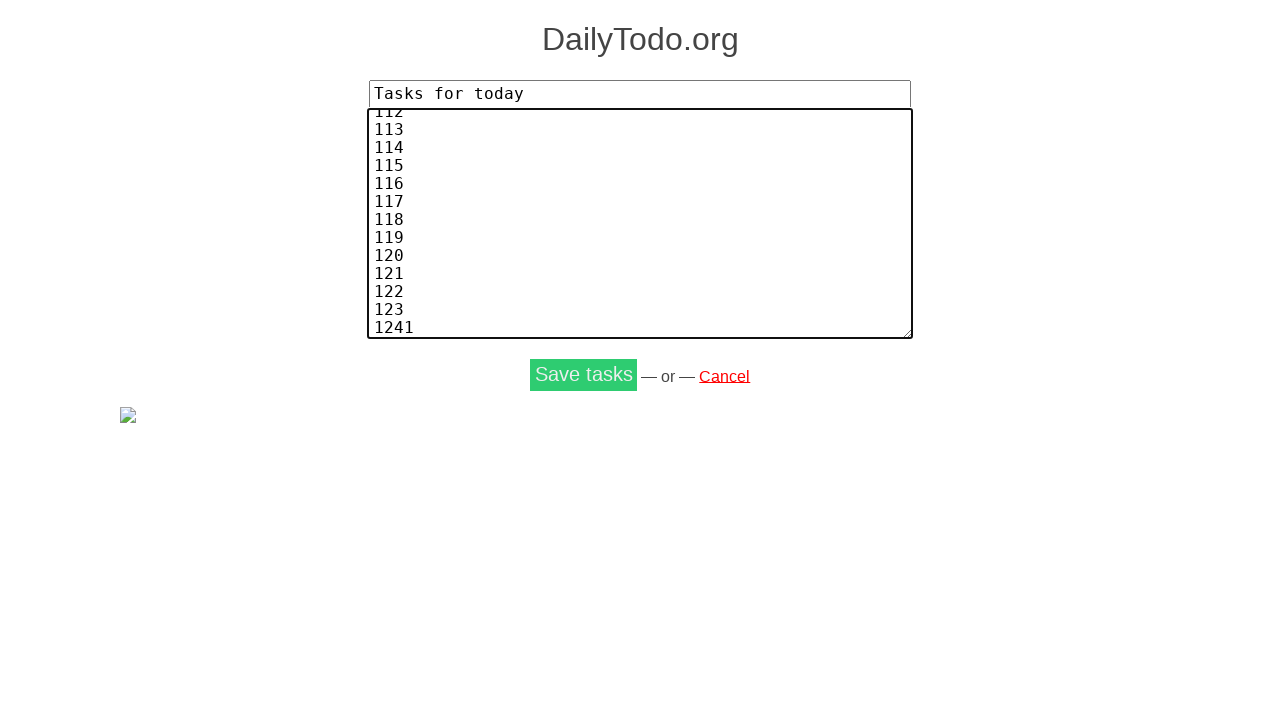

Pressed Enter after task 124 on input[name='tasks'], textarea[name='tasks'] >> nth=0
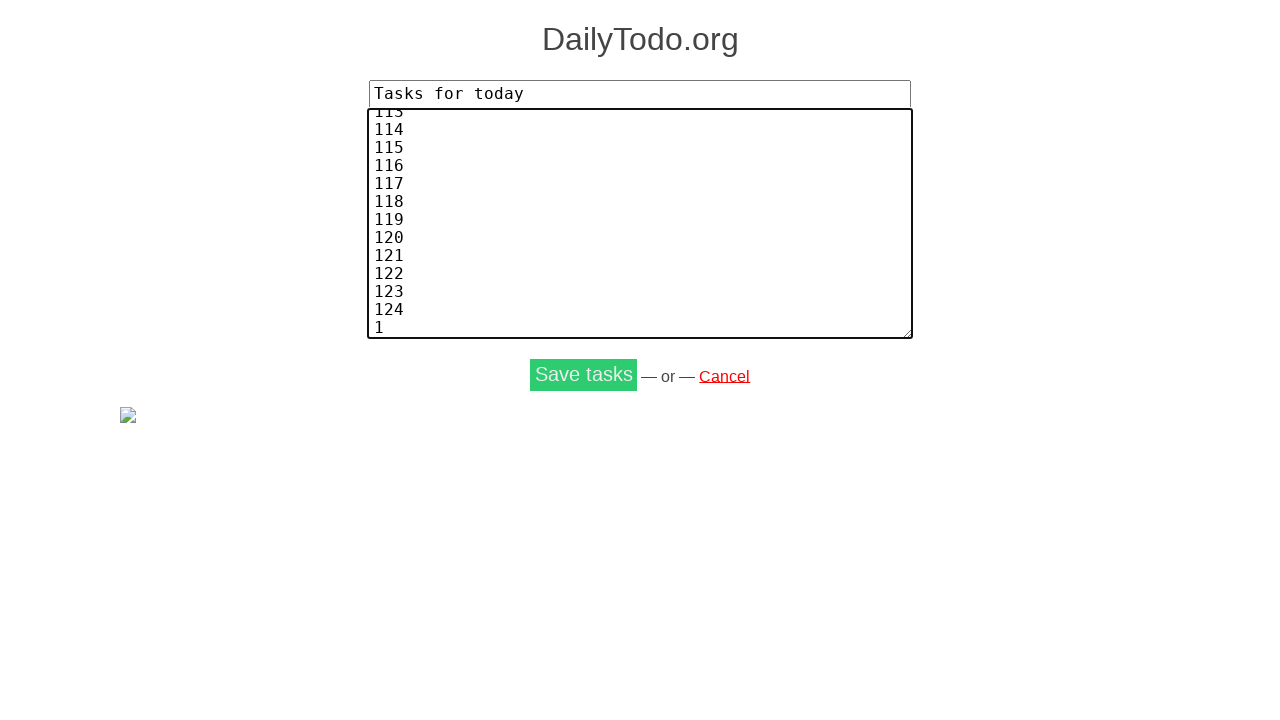

Typed task number 125 on input[name='tasks'], textarea[name='tasks'] >> nth=0
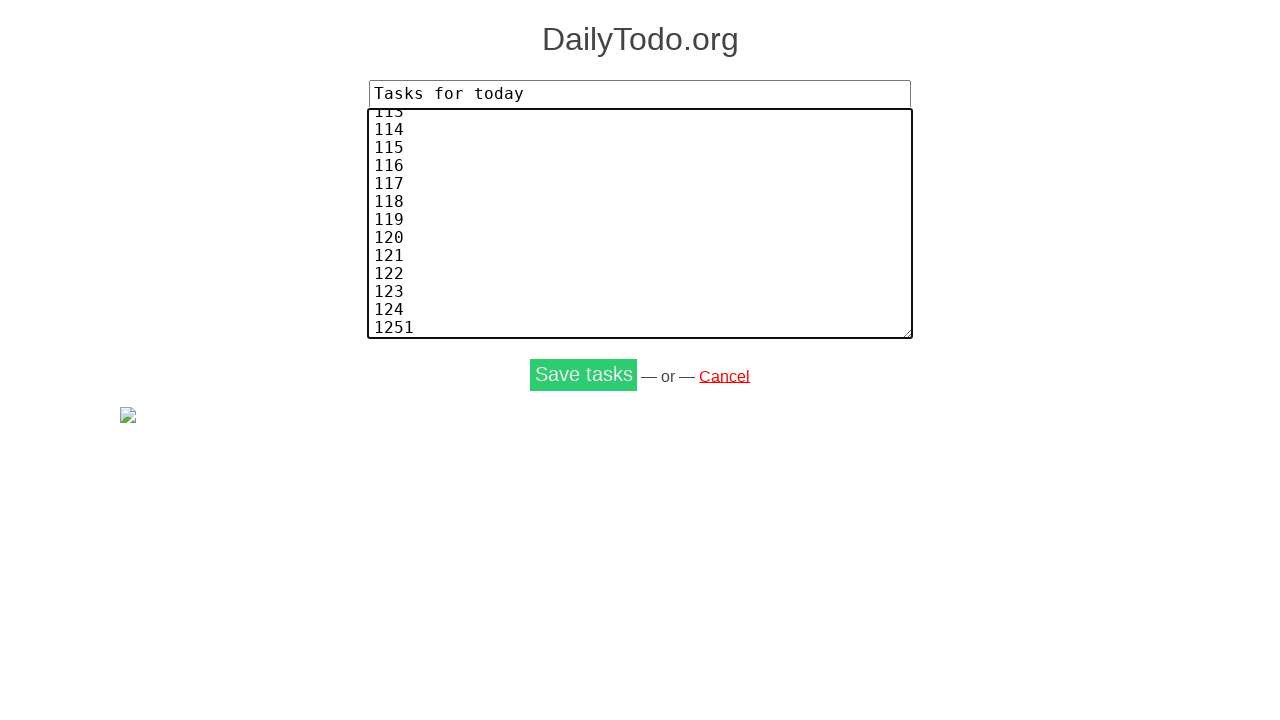

Pressed Enter after task 125 on input[name='tasks'], textarea[name='tasks'] >> nth=0
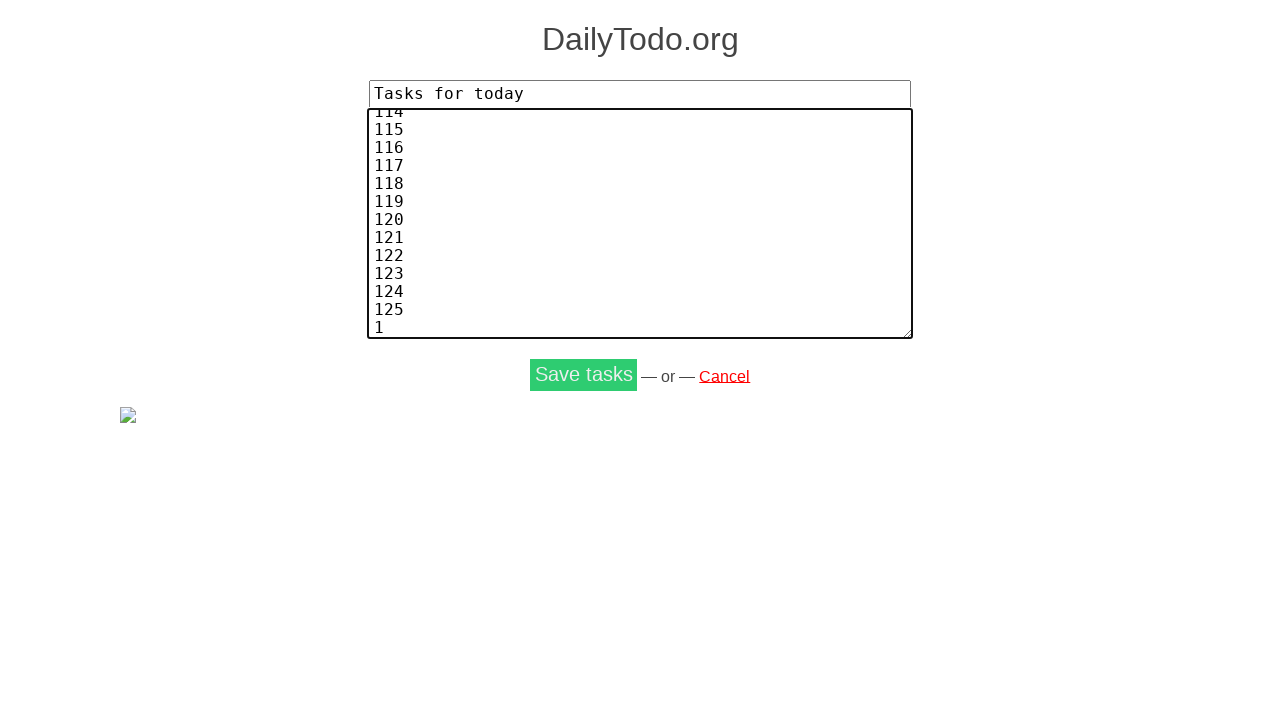

Typed task number 126 on input[name='tasks'], textarea[name='tasks'] >> nth=0
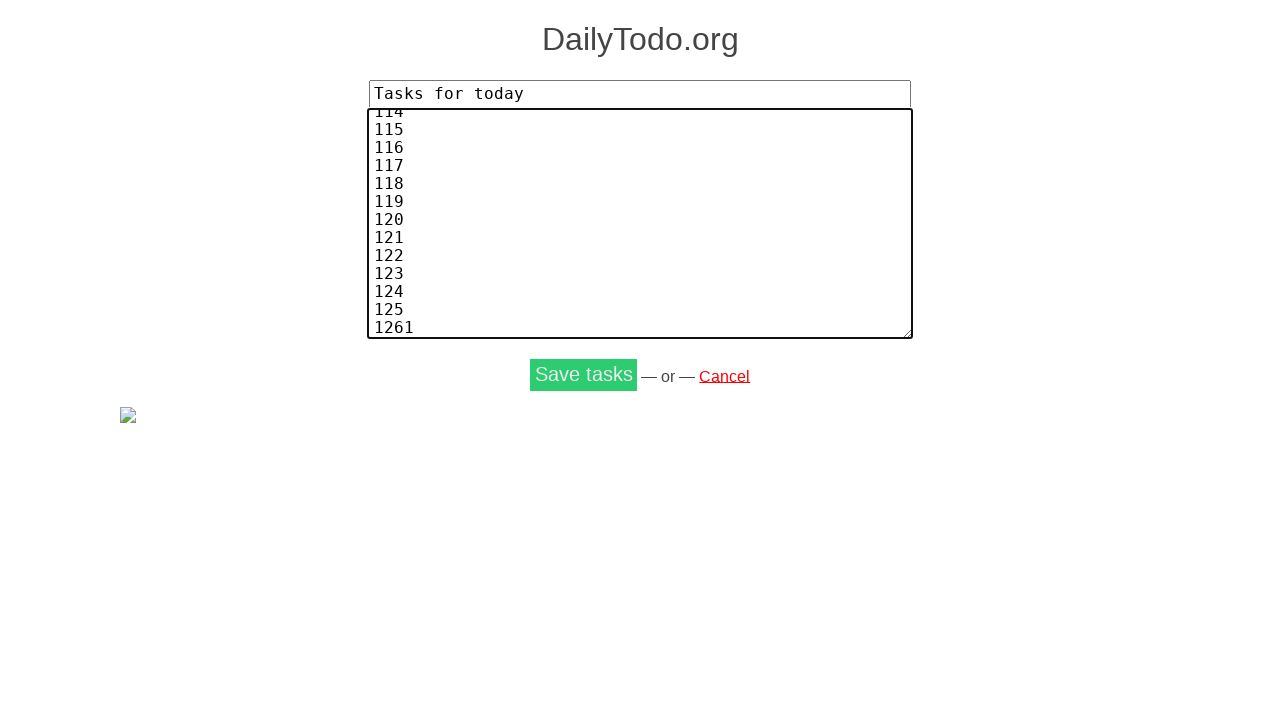

Pressed Enter after task 126 on input[name='tasks'], textarea[name='tasks'] >> nth=0
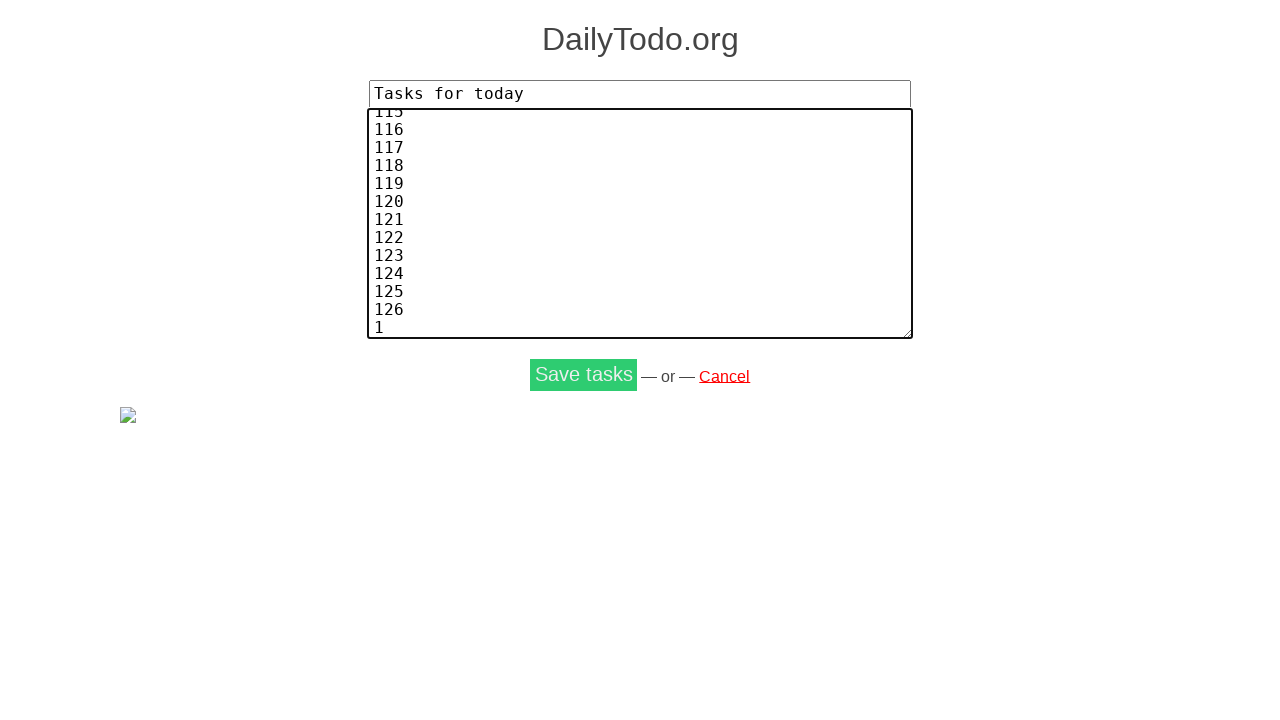

Typed task number 127 on input[name='tasks'], textarea[name='tasks'] >> nth=0
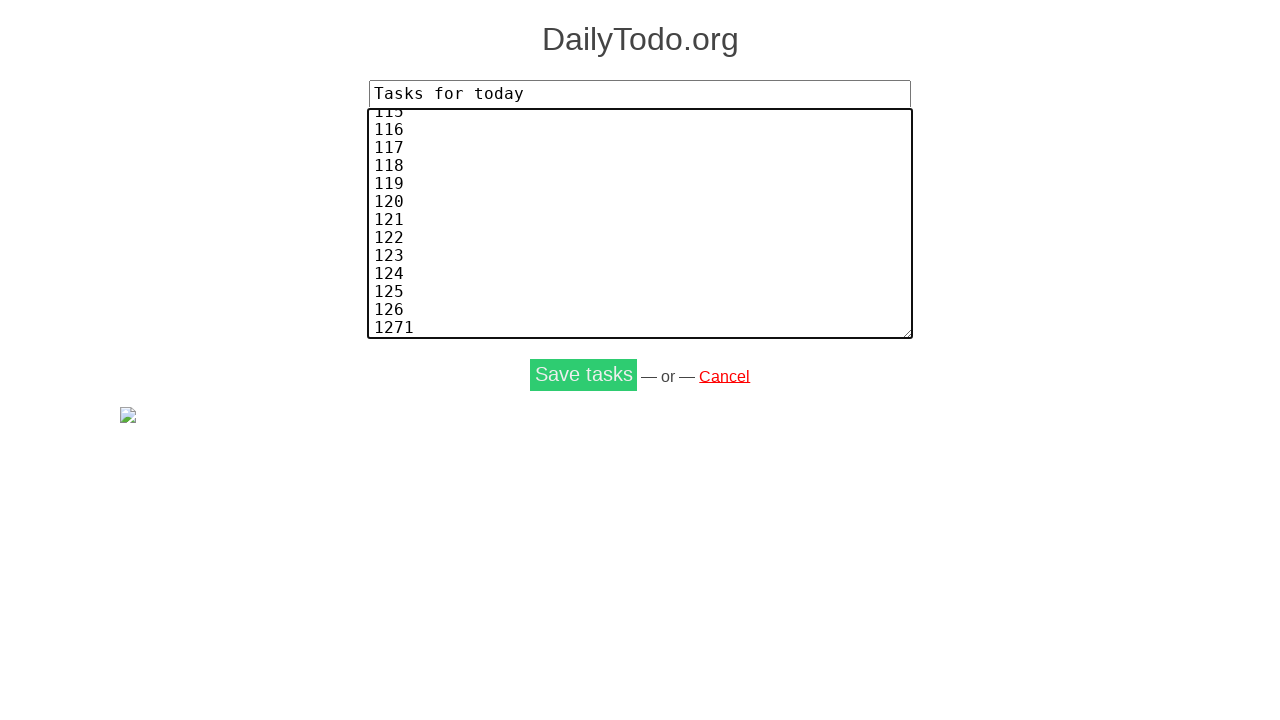

Pressed Enter after task 127 on input[name='tasks'], textarea[name='tasks'] >> nth=0
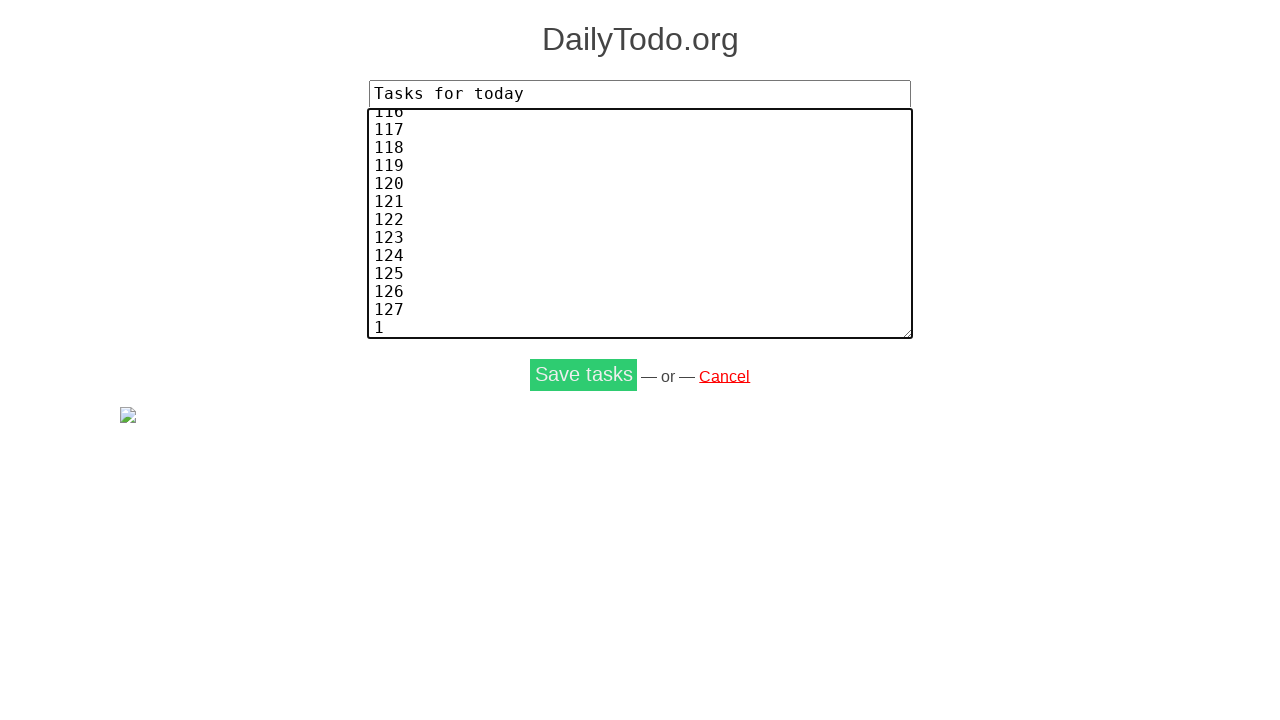

Typed task number 128 on input[name='tasks'], textarea[name='tasks'] >> nth=0
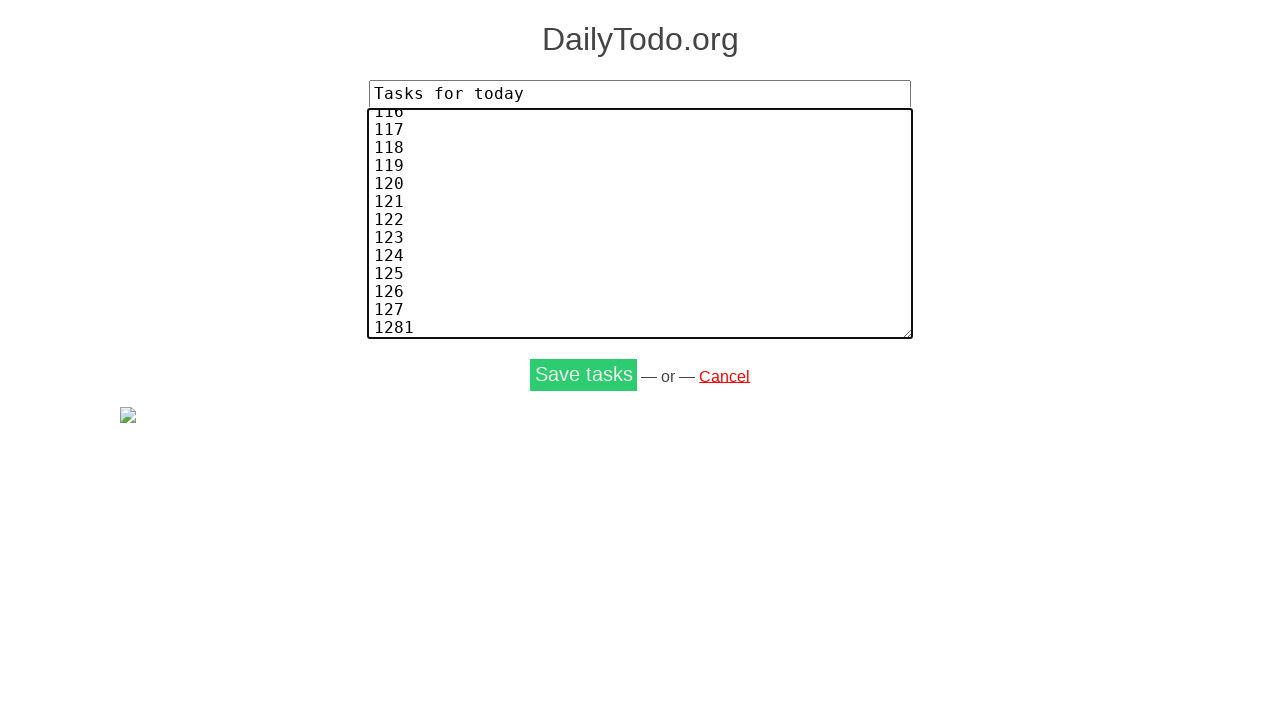

Pressed Enter after task 128 on input[name='tasks'], textarea[name='tasks'] >> nth=0
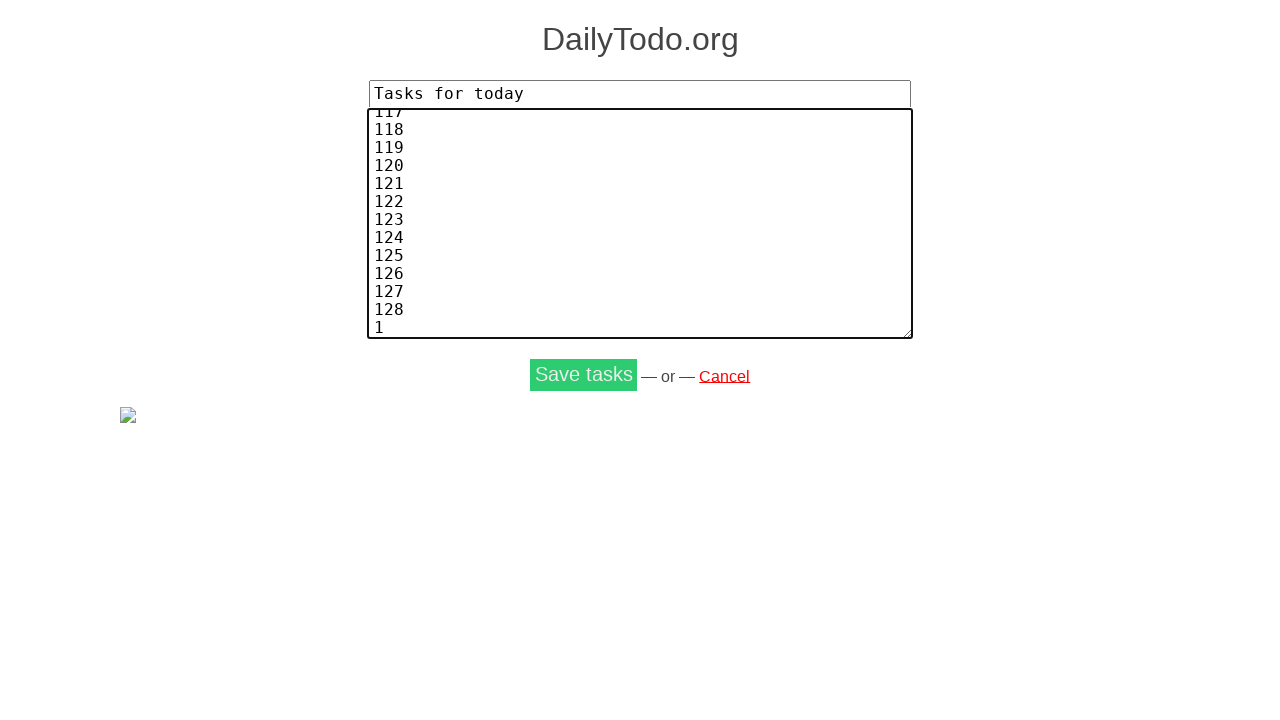

Typed task number 129 on input[name='tasks'], textarea[name='tasks'] >> nth=0
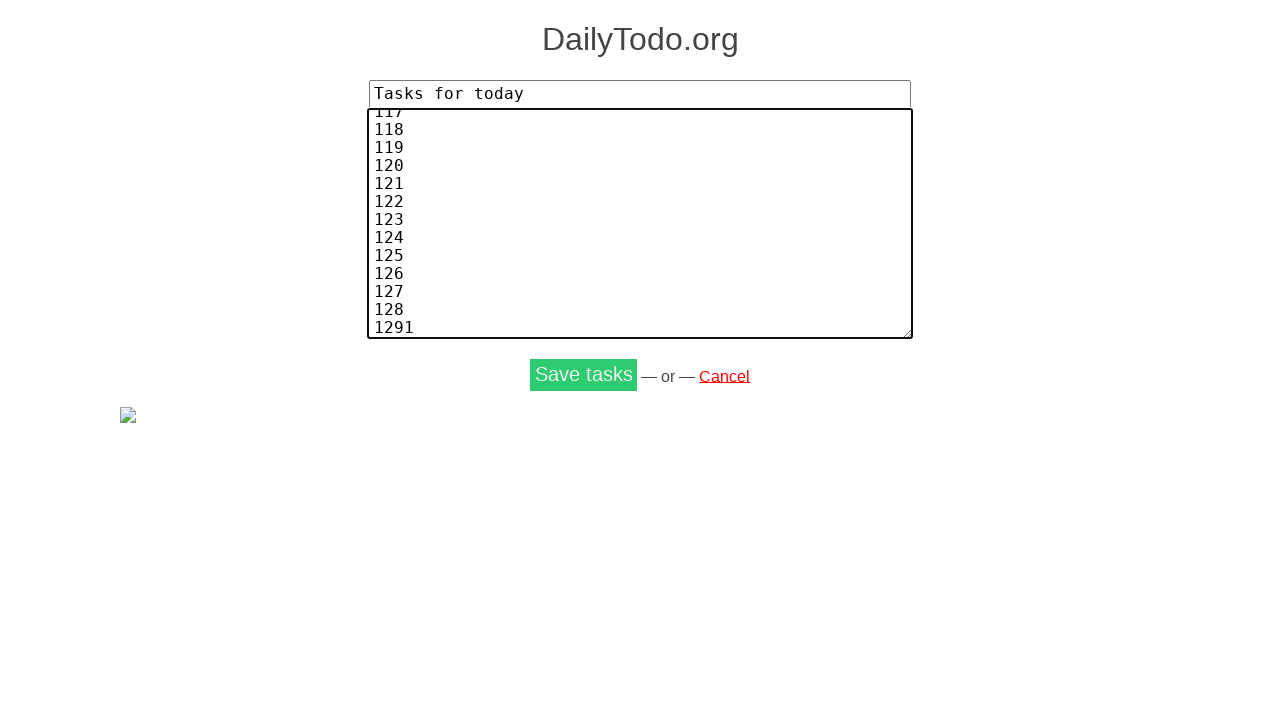

Pressed Enter after task 129 on input[name='tasks'], textarea[name='tasks'] >> nth=0
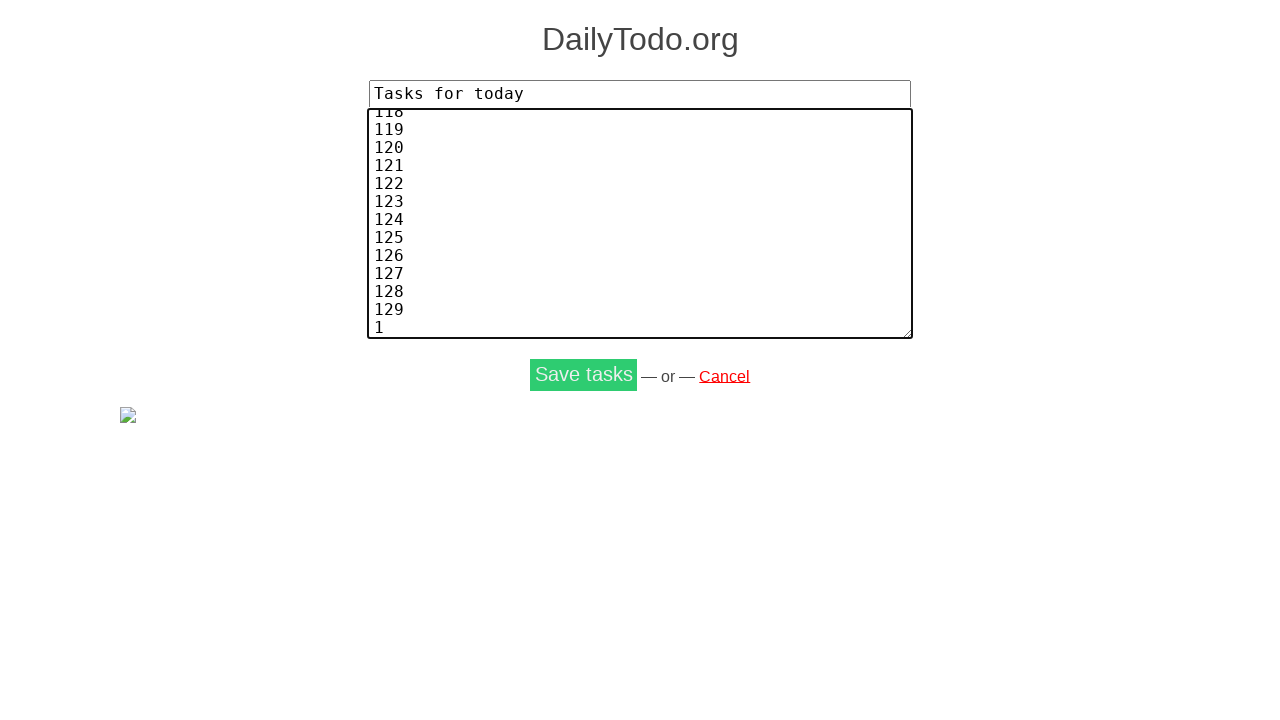

Typed task number 130 on input[name='tasks'], textarea[name='tasks'] >> nth=0
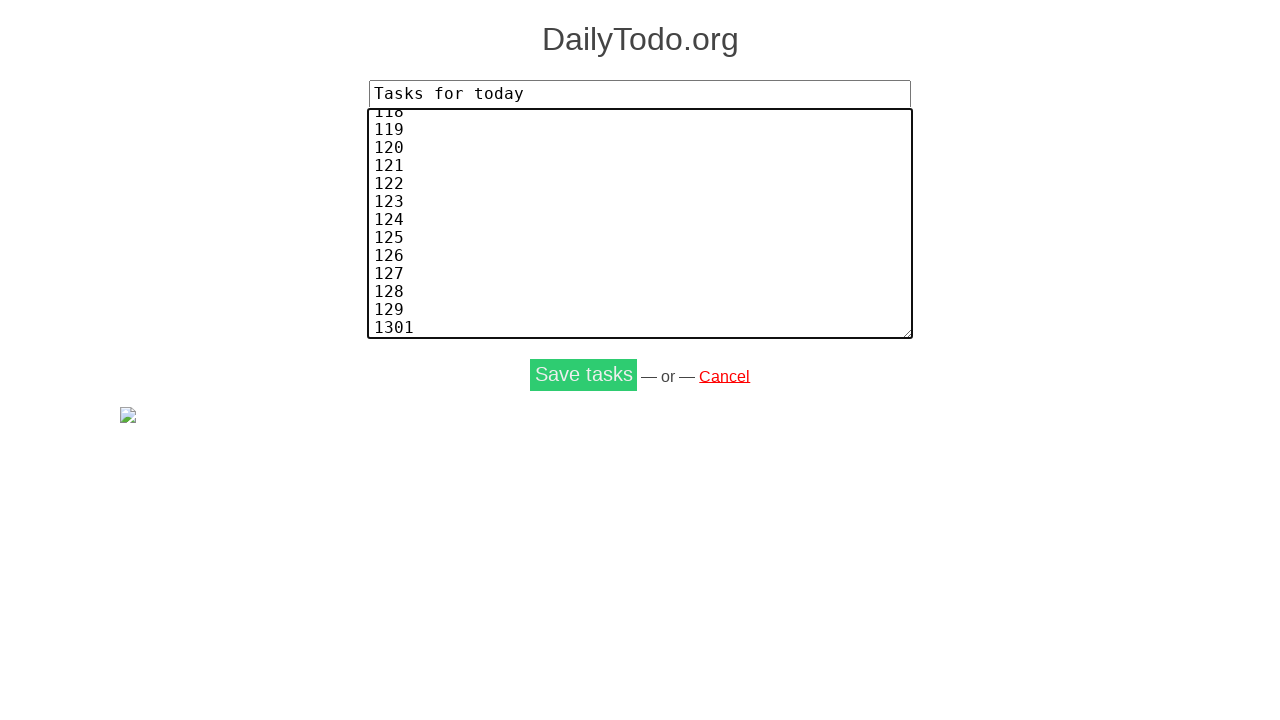

Pressed Enter after task 130 on input[name='tasks'], textarea[name='tasks'] >> nth=0
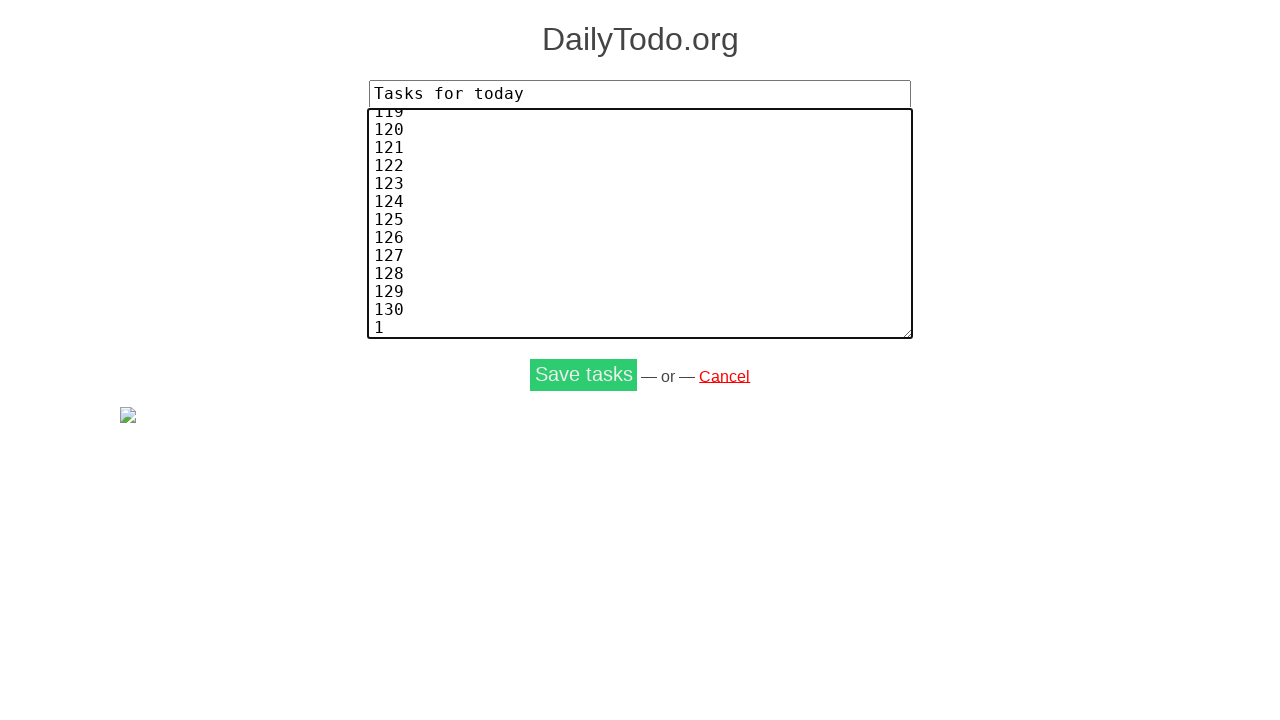

Typed task number 131 on input[name='tasks'], textarea[name='tasks'] >> nth=0
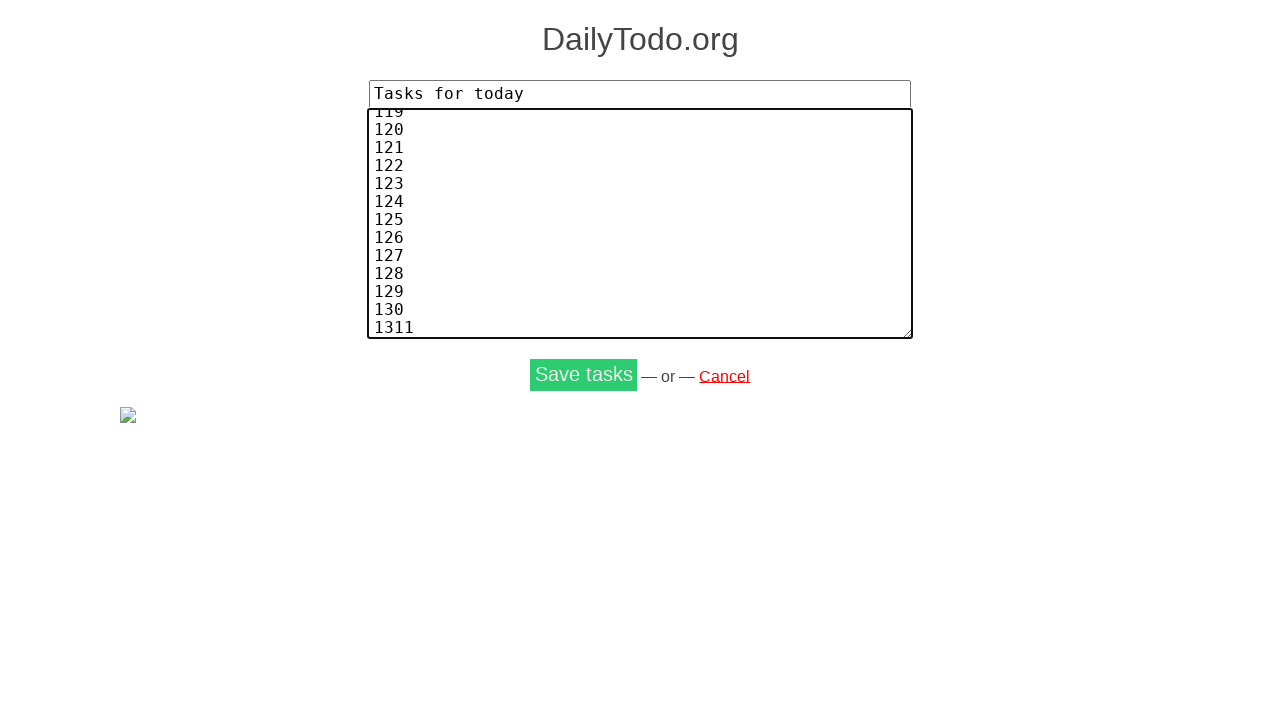

Pressed Enter after task 131 on input[name='tasks'], textarea[name='tasks'] >> nth=0
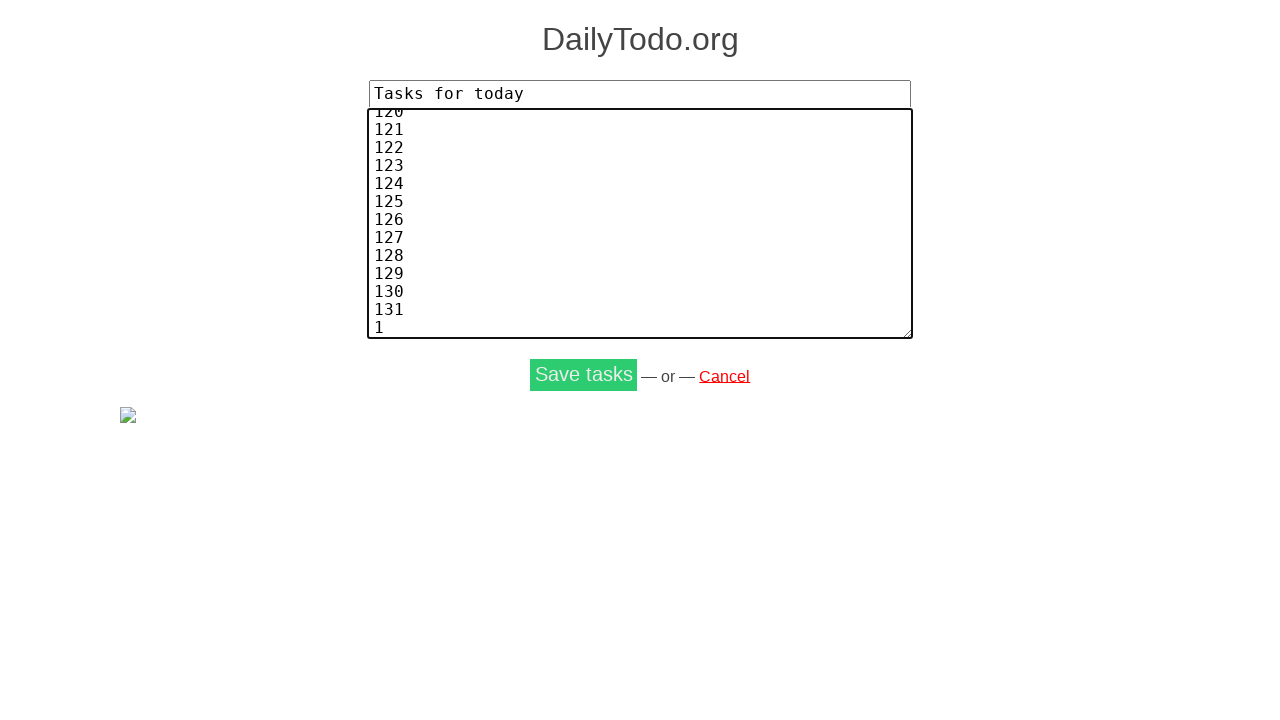

Typed task number 132 on input[name='tasks'], textarea[name='tasks'] >> nth=0
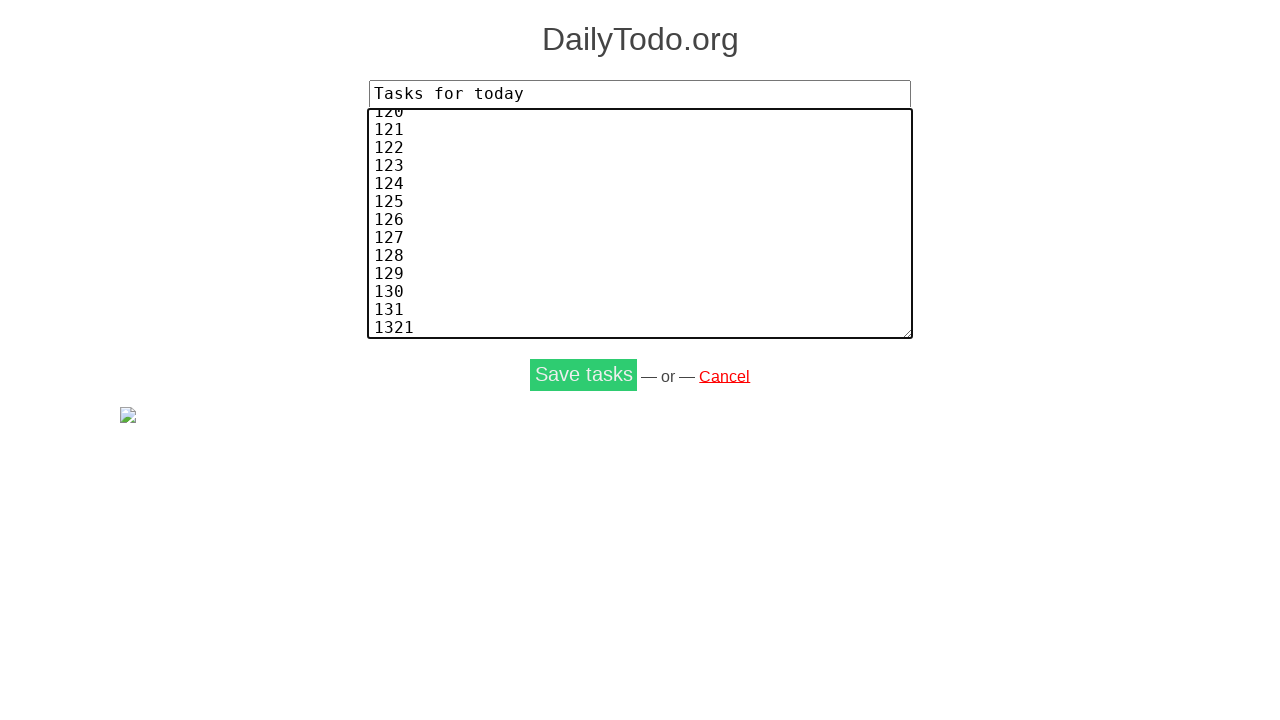

Pressed Enter after task 132 on input[name='tasks'], textarea[name='tasks'] >> nth=0
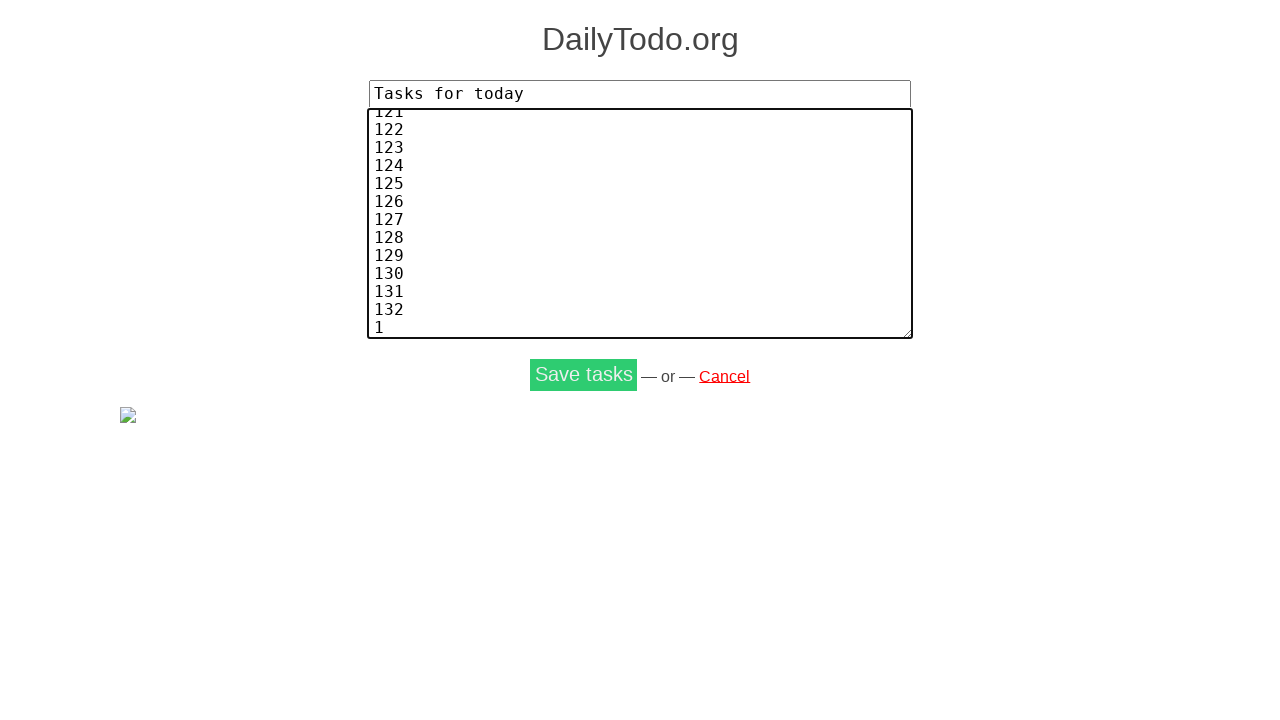

Typed task number 133 on input[name='tasks'], textarea[name='tasks'] >> nth=0
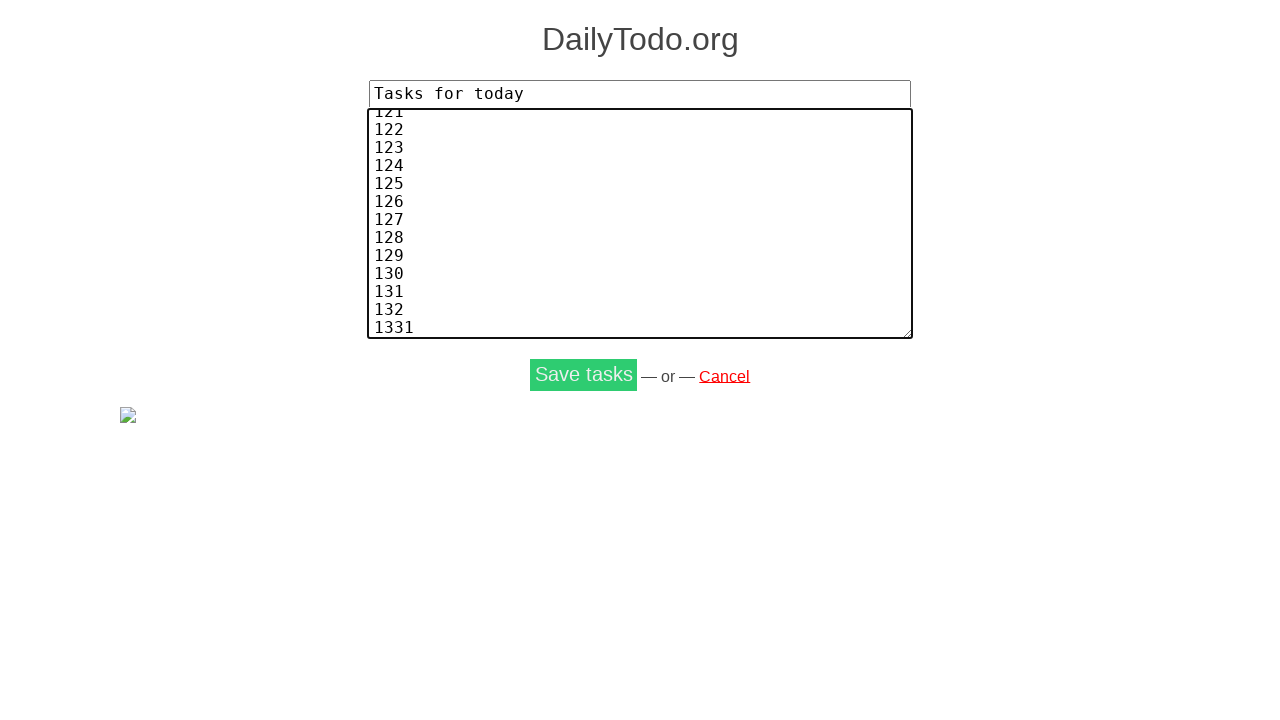

Pressed Enter after task 133 on input[name='tasks'], textarea[name='tasks'] >> nth=0
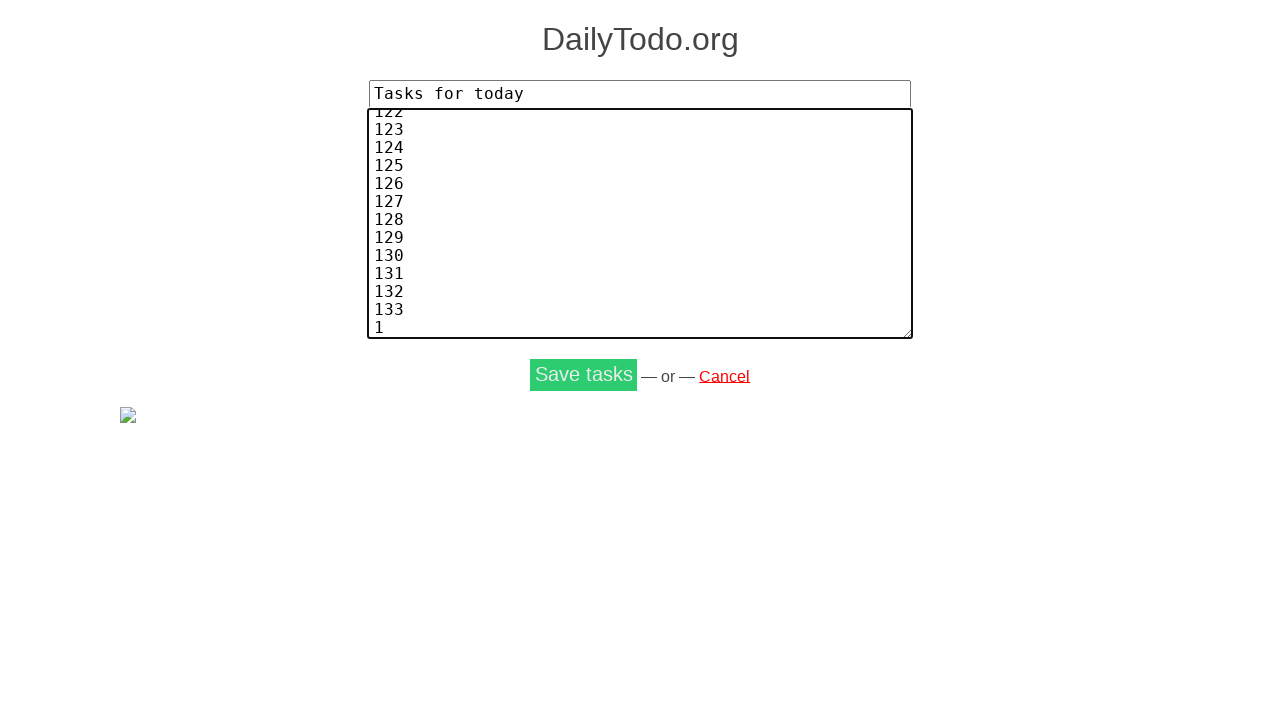

Typed task number 134 on input[name='tasks'], textarea[name='tasks'] >> nth=0
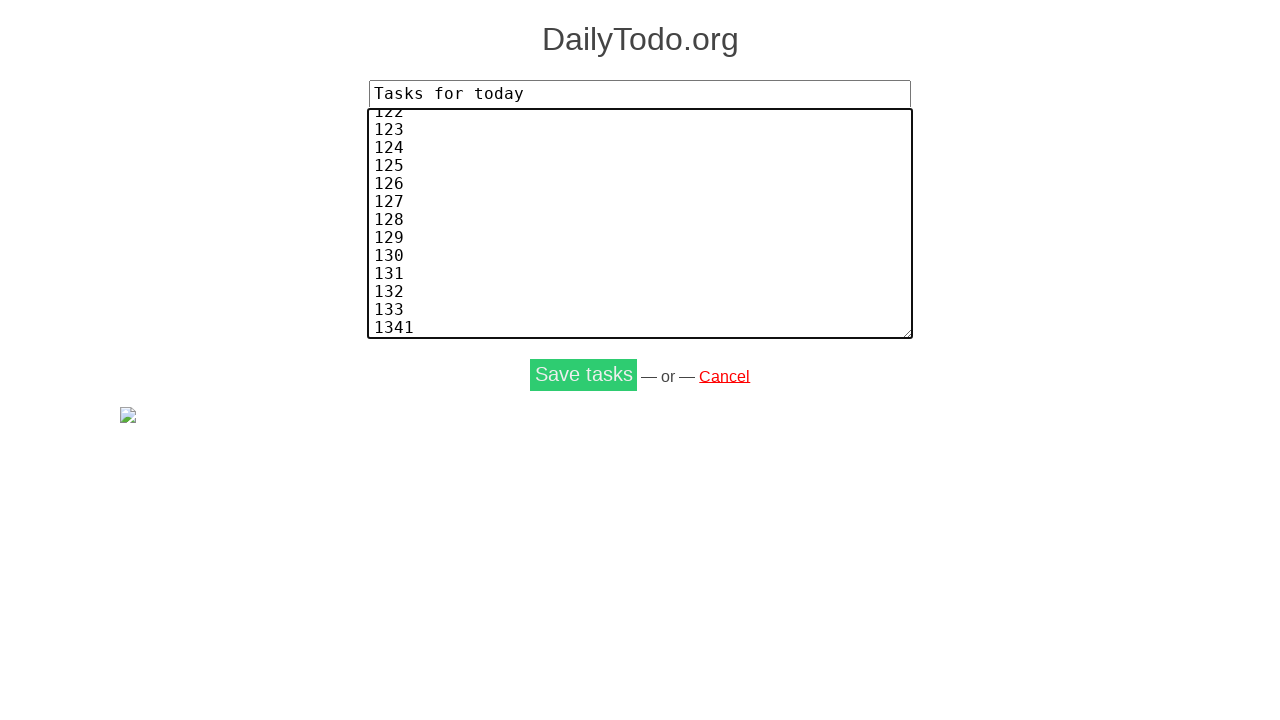

Pressed Enter after task 134 on input[name='tasks'], textarea[name='tasks'] >> nth=0
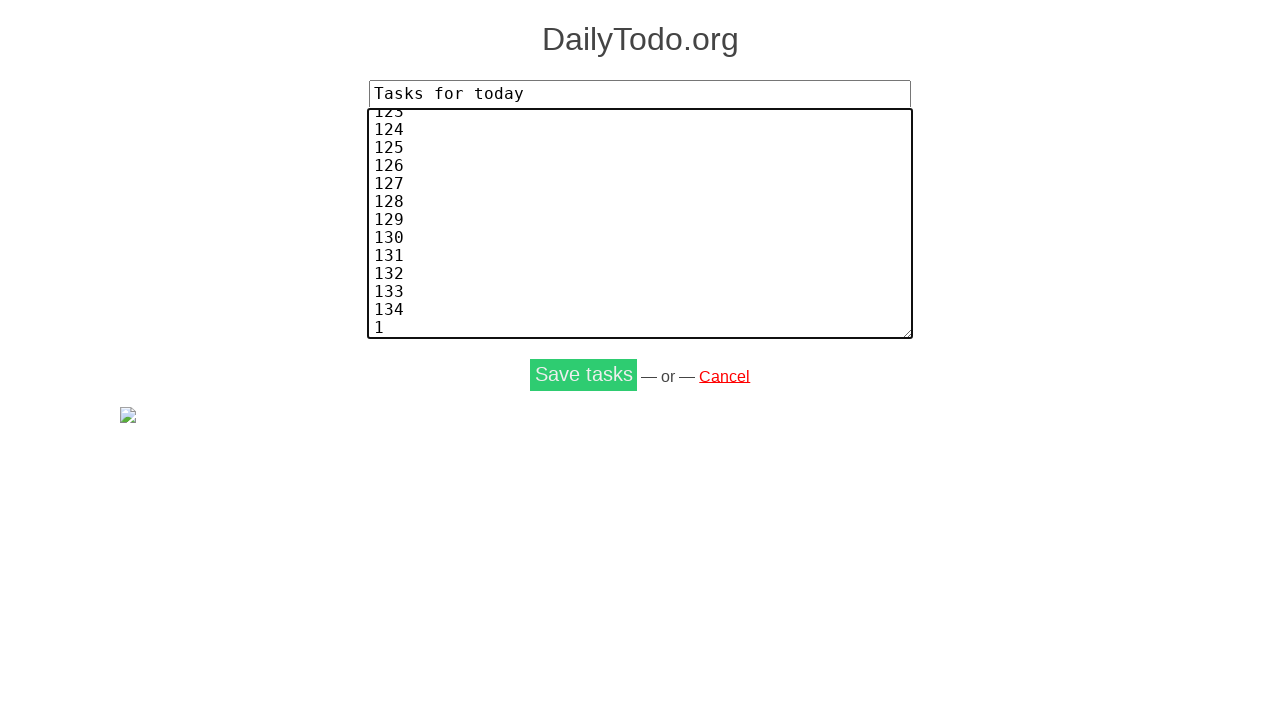

Typed task number 135 on input[name='tasks'], textarea[name='tasks'] >> nth=0
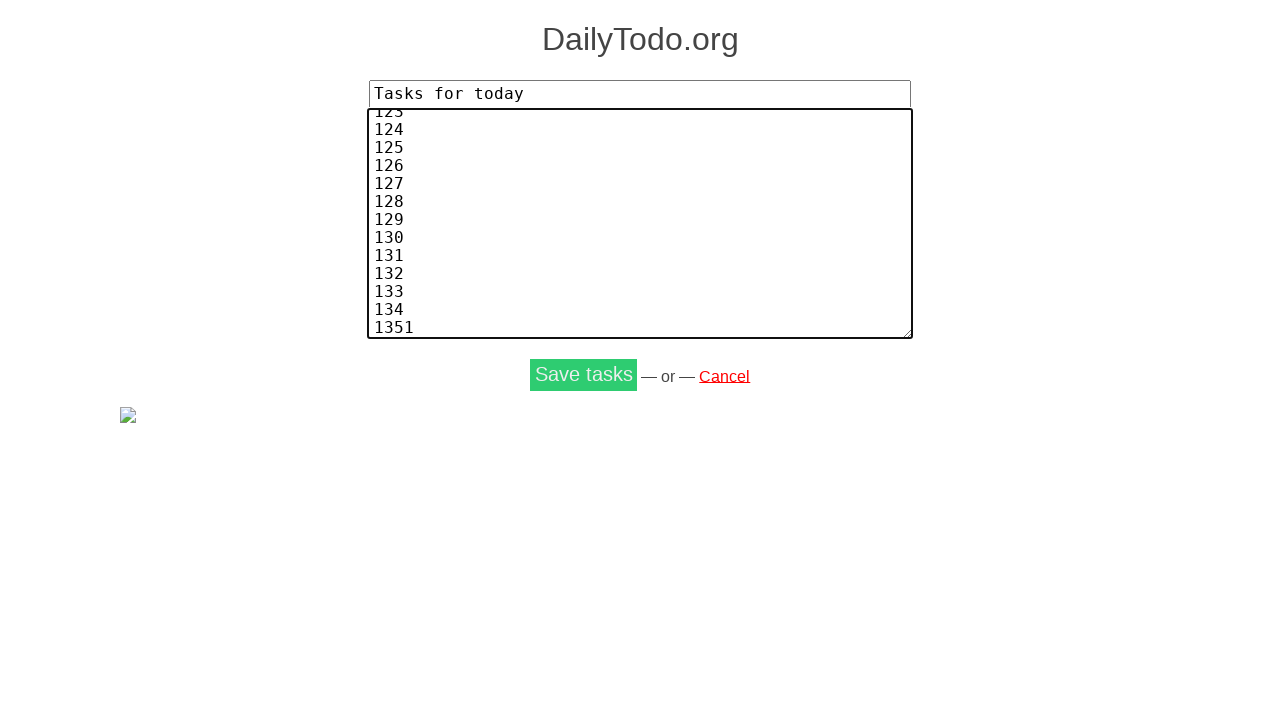

Pressed Enter after task 135 on input[name='tasks'], textarea[name='tasks'] >> nth=0
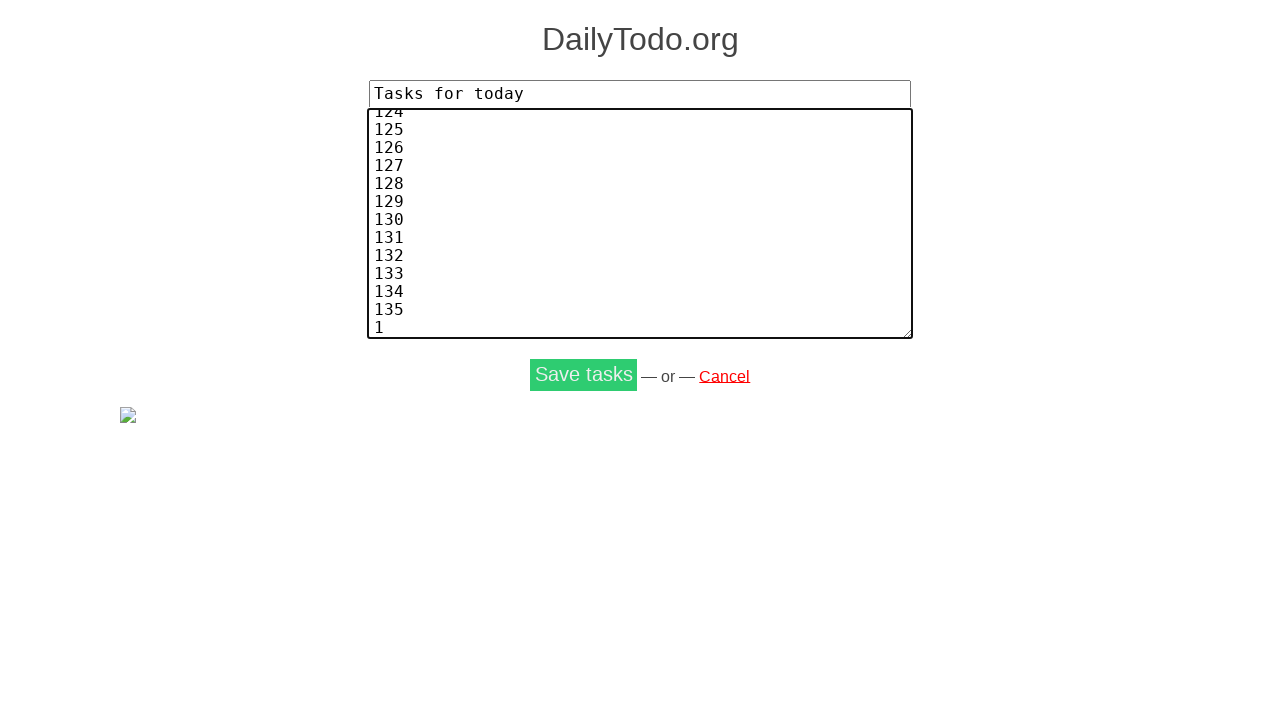

Typed task number 136 on input[name='tasks'], textarea[name='tasks'] >> nth=0
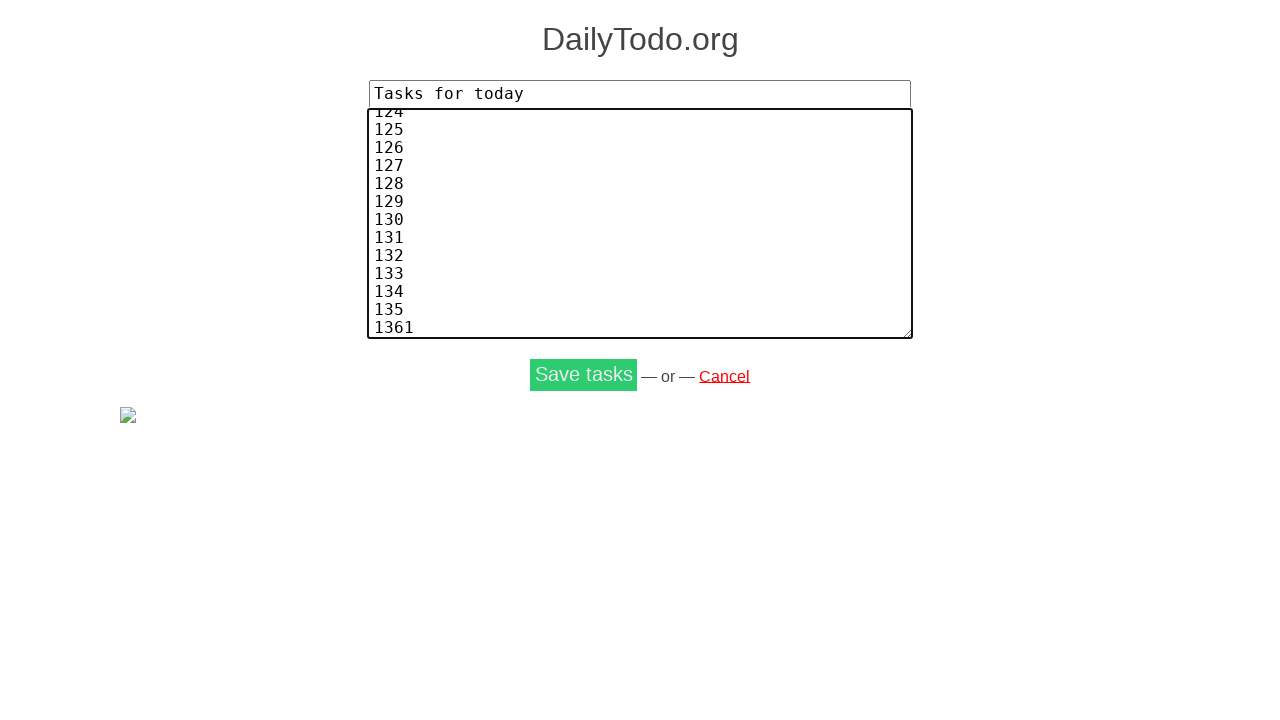

Pressed Enter after task 136 on input[name='tasks'], textarea[name='tasks'] >> nth=0
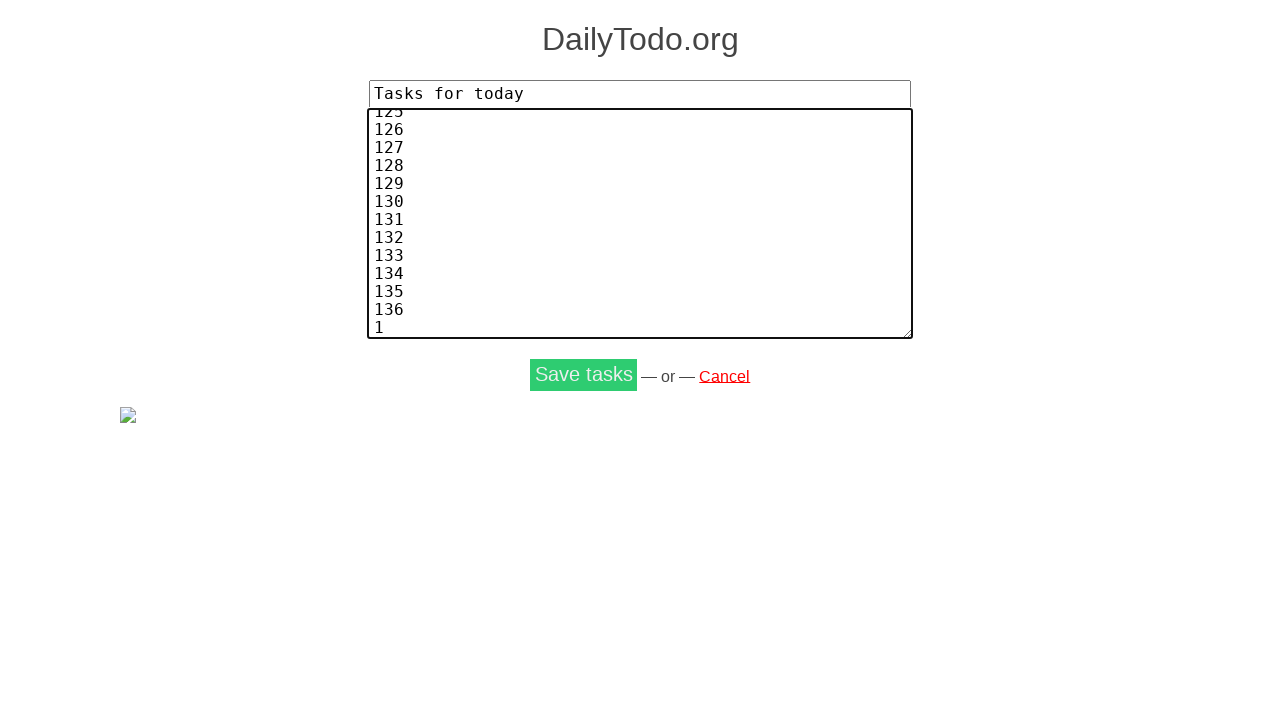

Typed task number 137 on input[name='tasks'], textarea[name='tasks'] >> nth=0
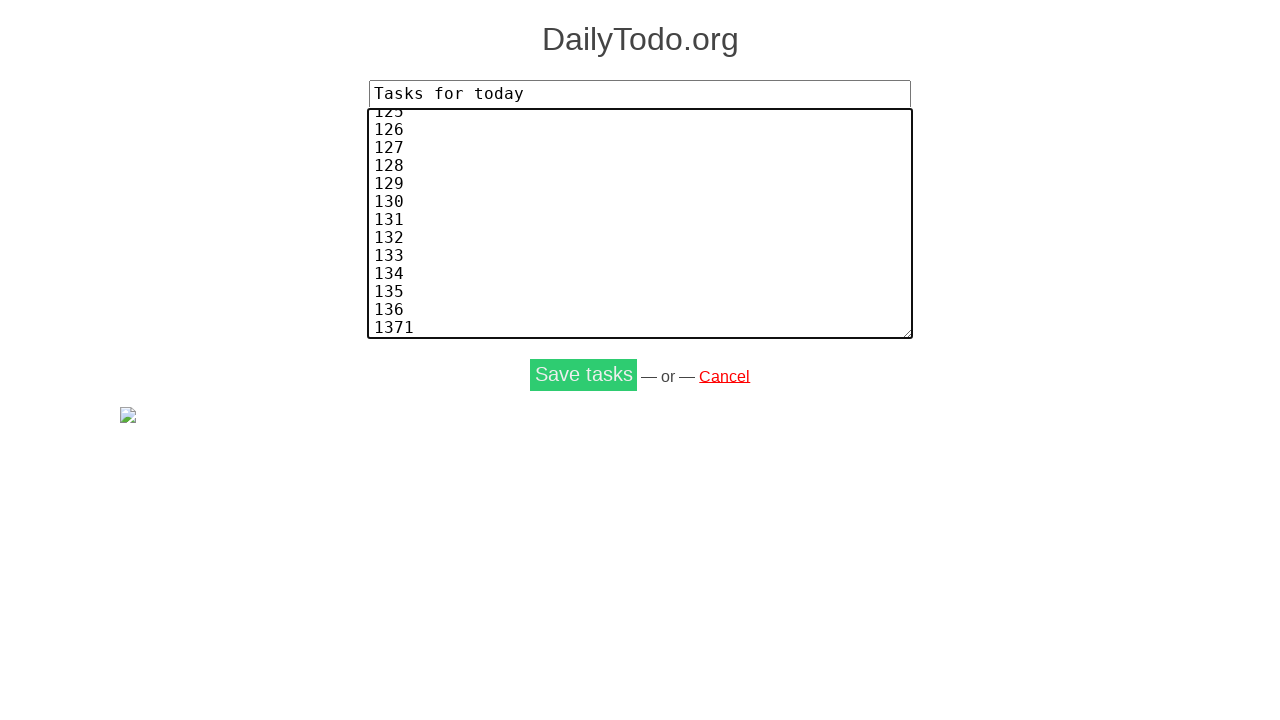

Pressed Enter after task 137 on input[name='tasks'], textarea[name='tasks'] >> nth=0
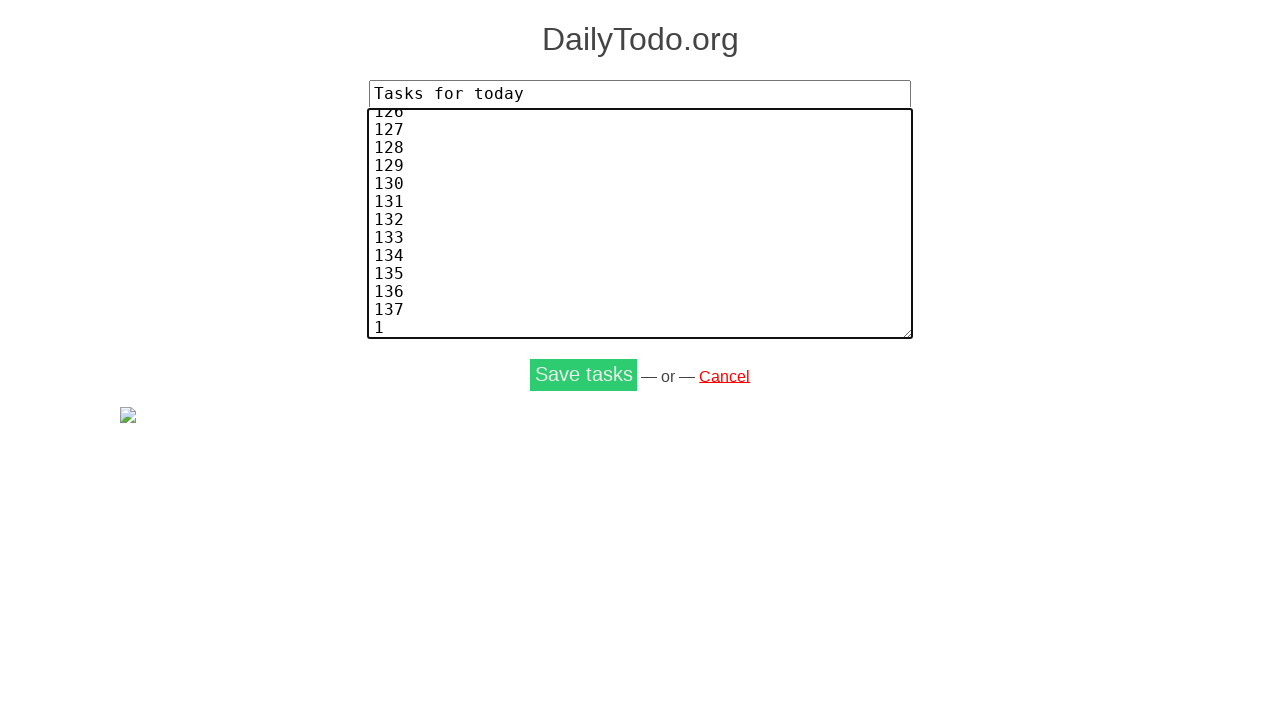

Typed task number 138 on input[name='tasks'], textarea[name='tasks'] >> nth=0
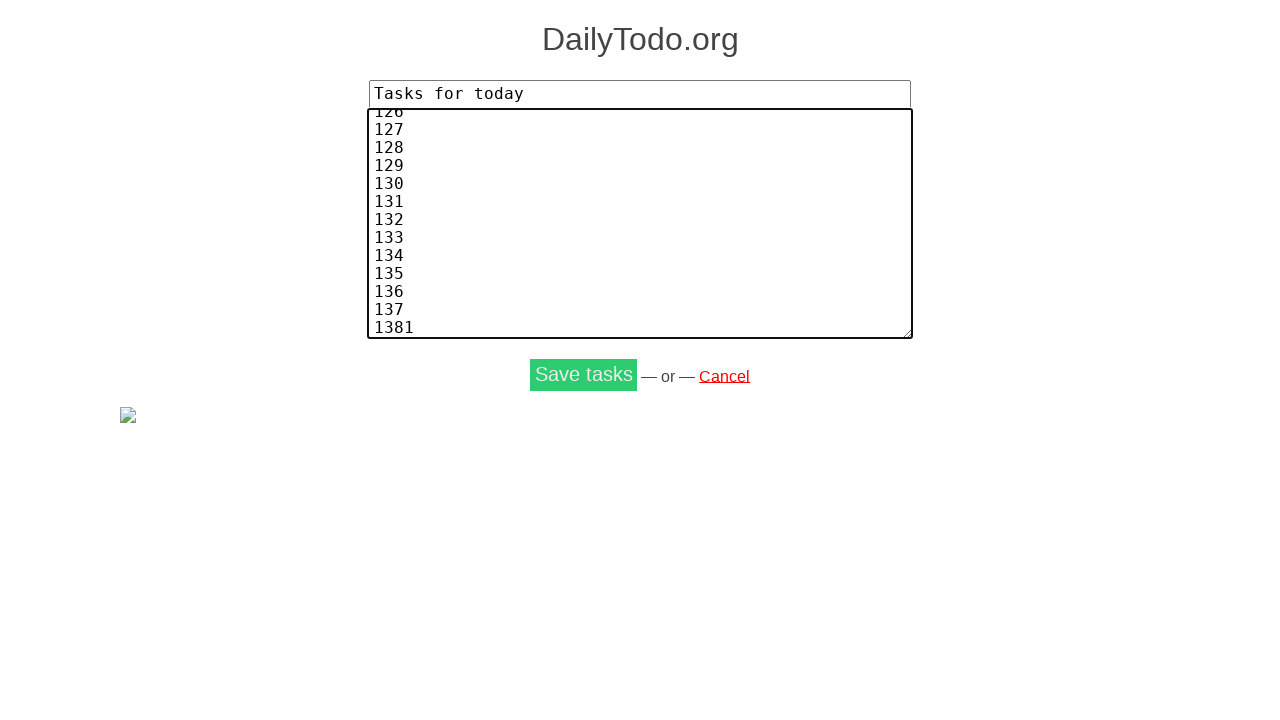

Pressed Enter after task 138 on input[name='tasks'], textarea[name='tasks'] >> nth=0
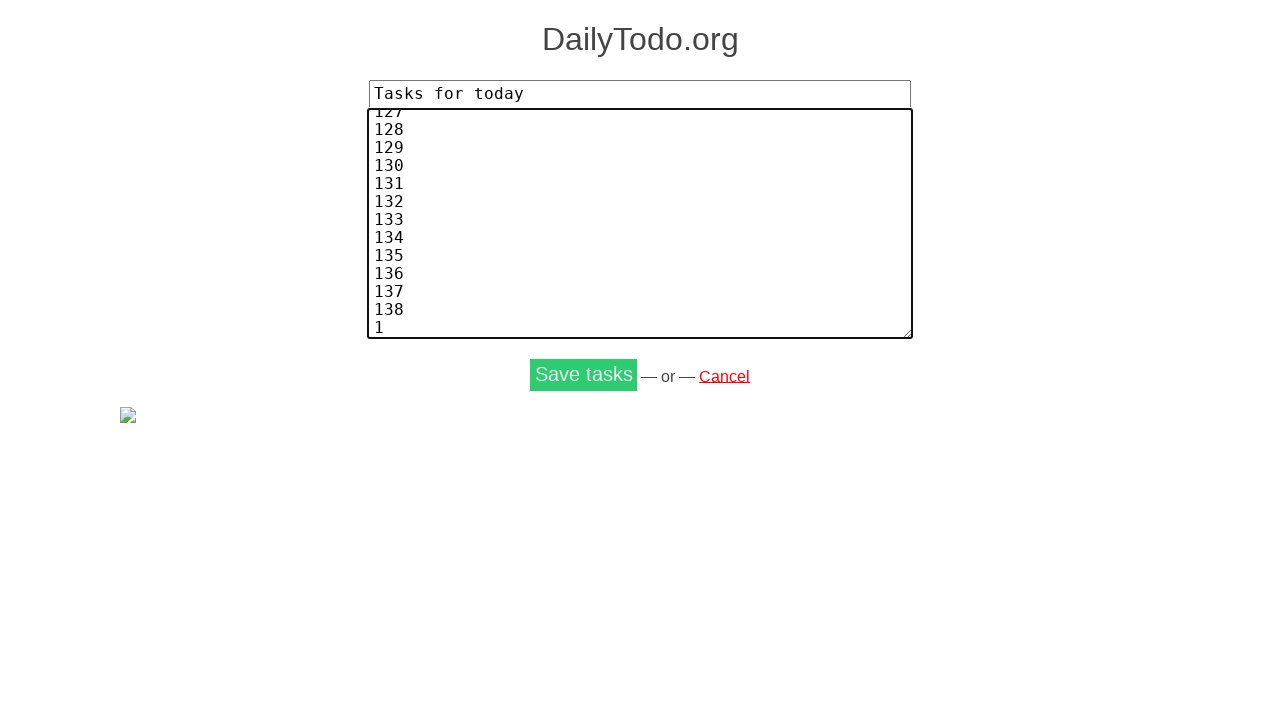

Typed task number 139 on input[name='tasks'], textarea[name='tasks'] >> nth=0
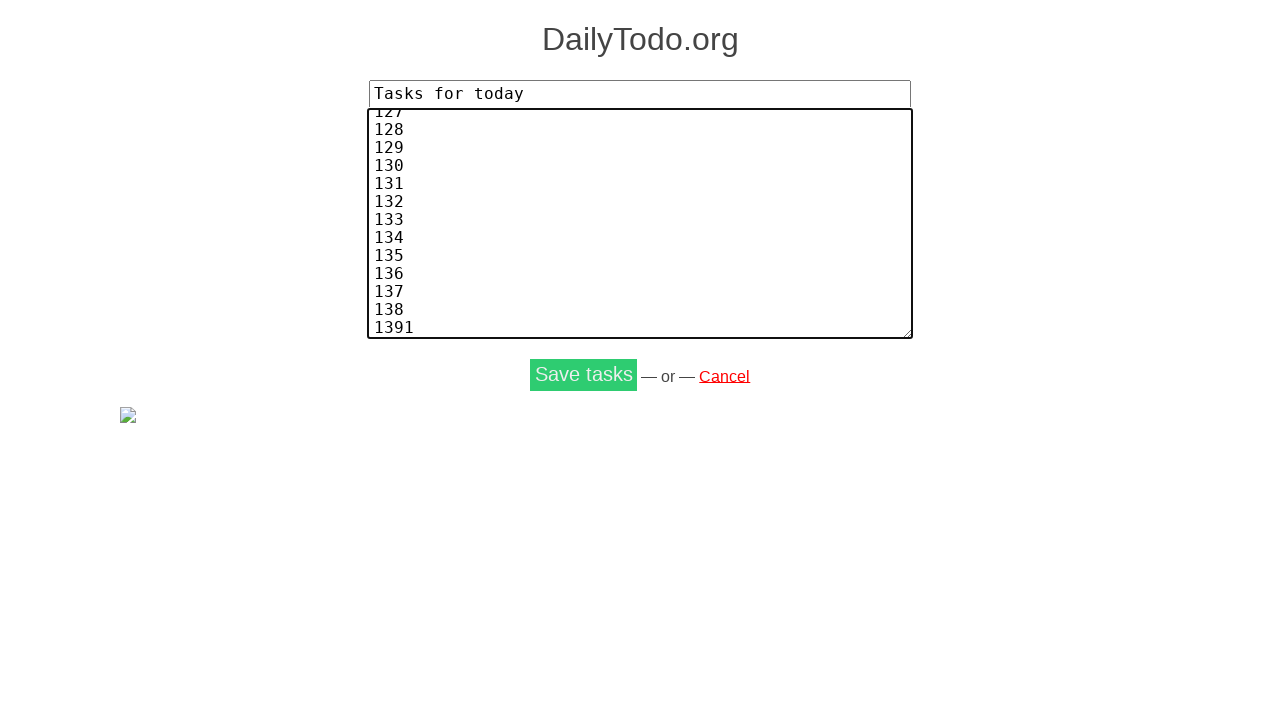

Pressed Enter after task 139 on input[name='tasks'], textarea[name='tasks'] >> nth=0
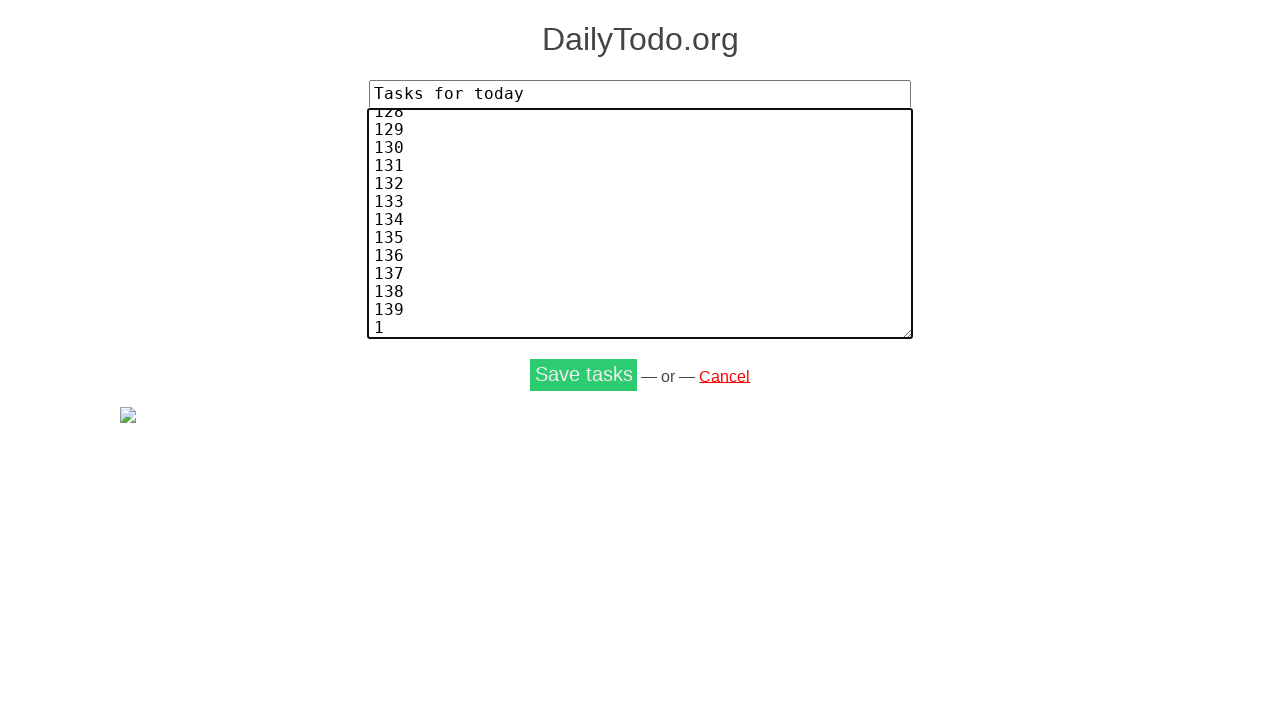

Typed task number 140 on input[name='tasks'], textarea[name='tasks'] >> nth=0
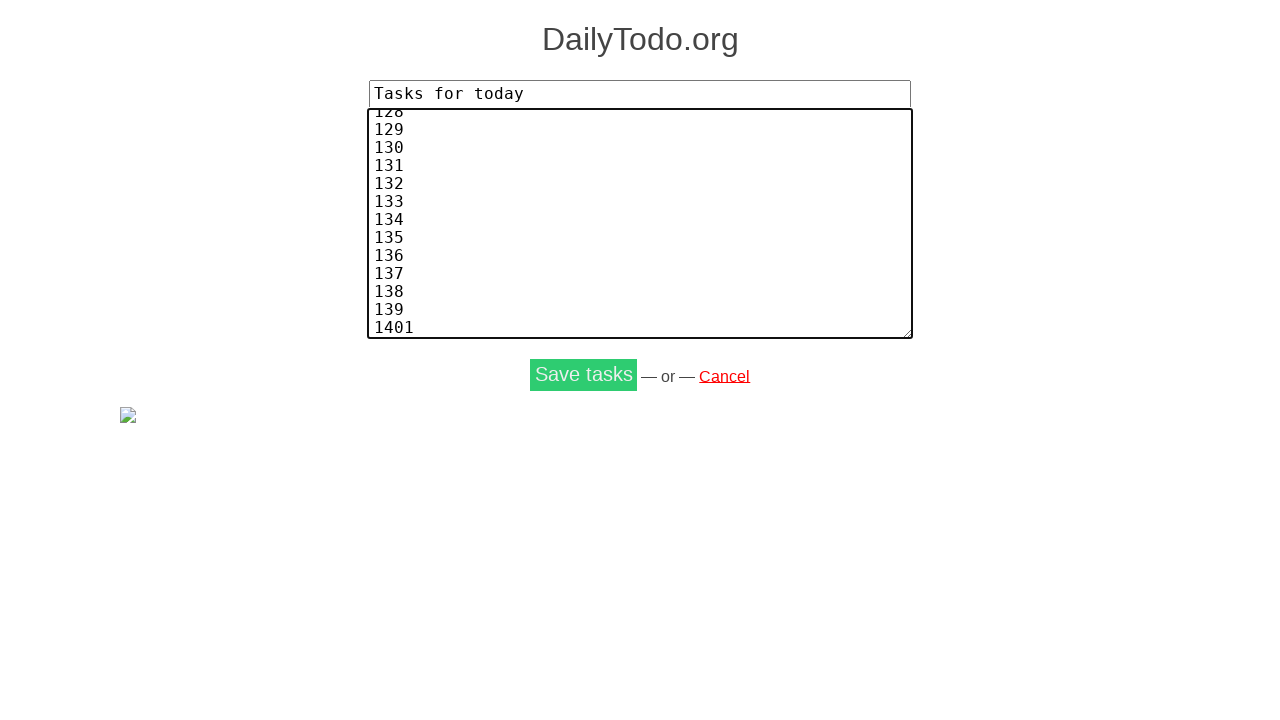

Pressed Enter after task 140 on input[name='tasks'], textarea[name='tasks'] >> nth=0
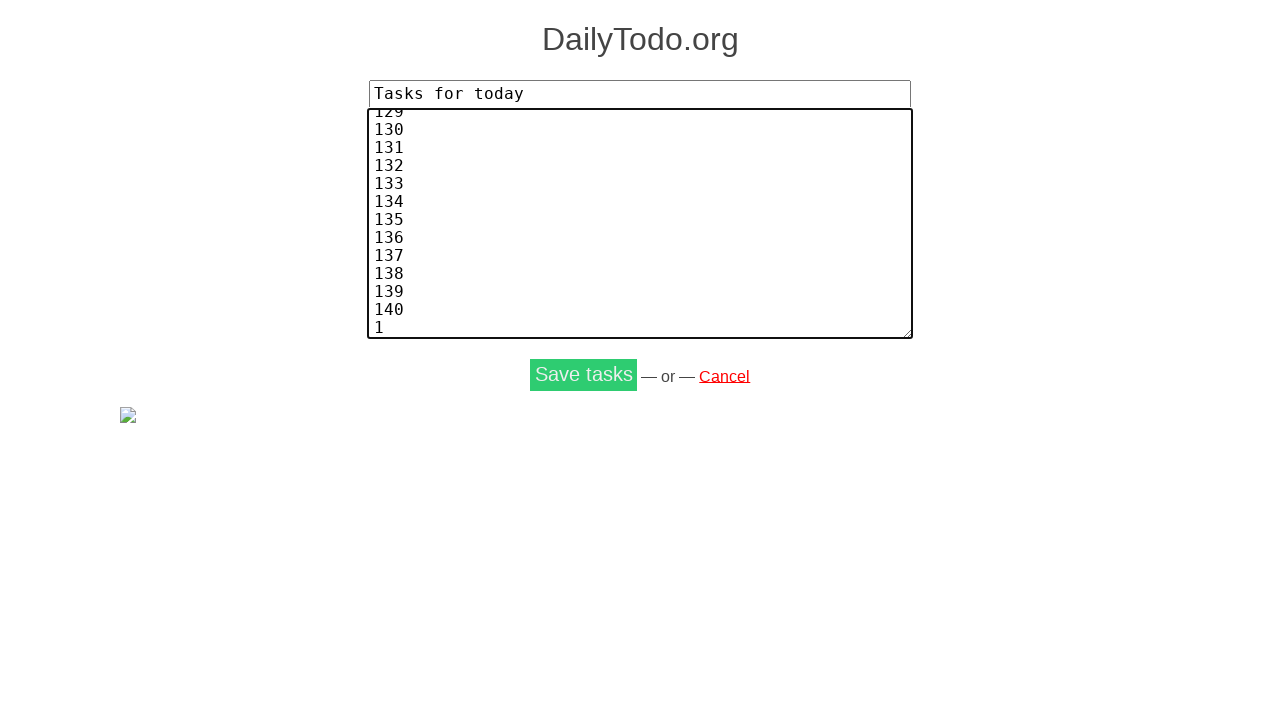

Typed task number 141 on input[name='tasks'], textarea[name='tasks'] >> nth=0
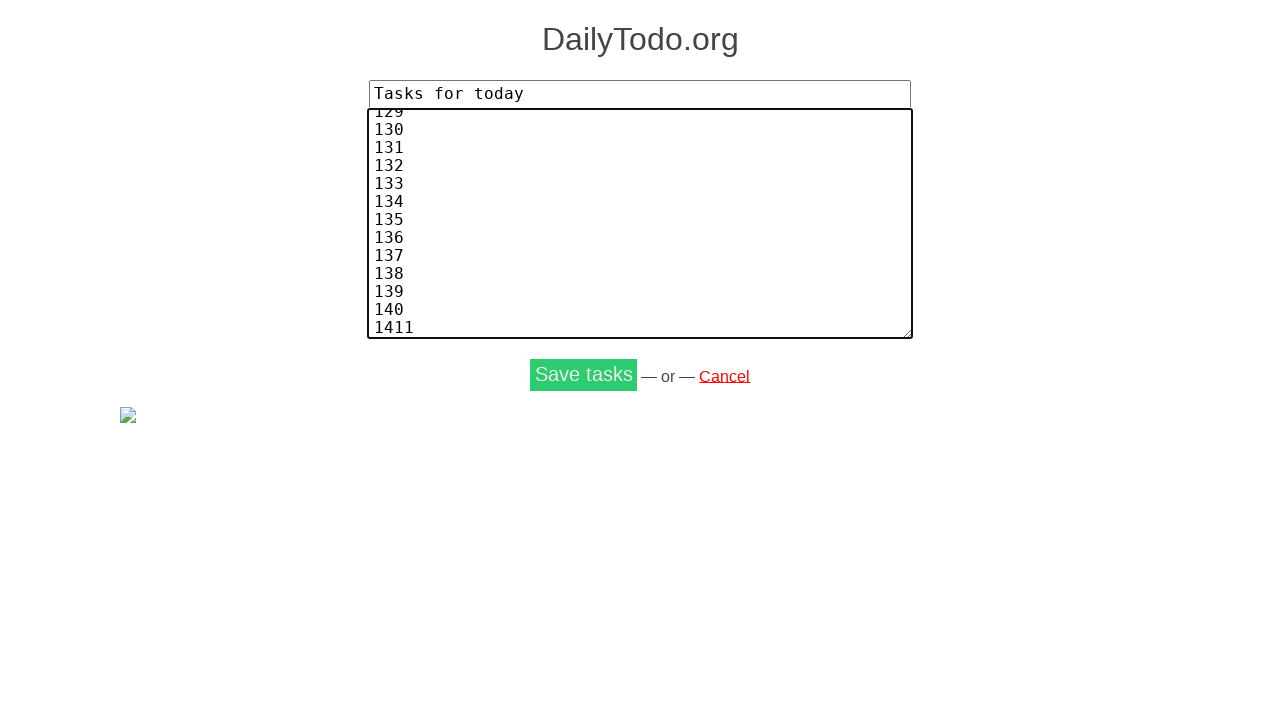

Pressed Enter after task 141 on input[name='tasks'], textarea[name='tasks'] >> nth=0
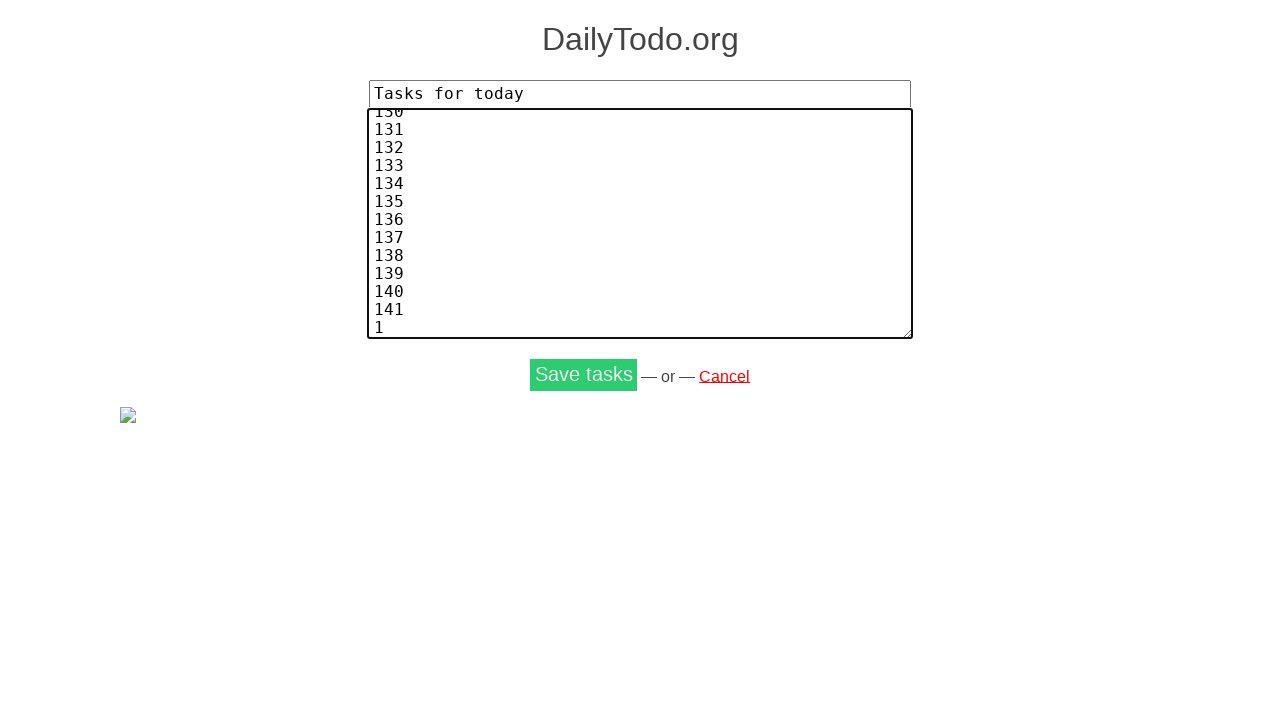

Typed task number 142 on input[name='tasks'], textarea[name='tasks'] >> nth=0
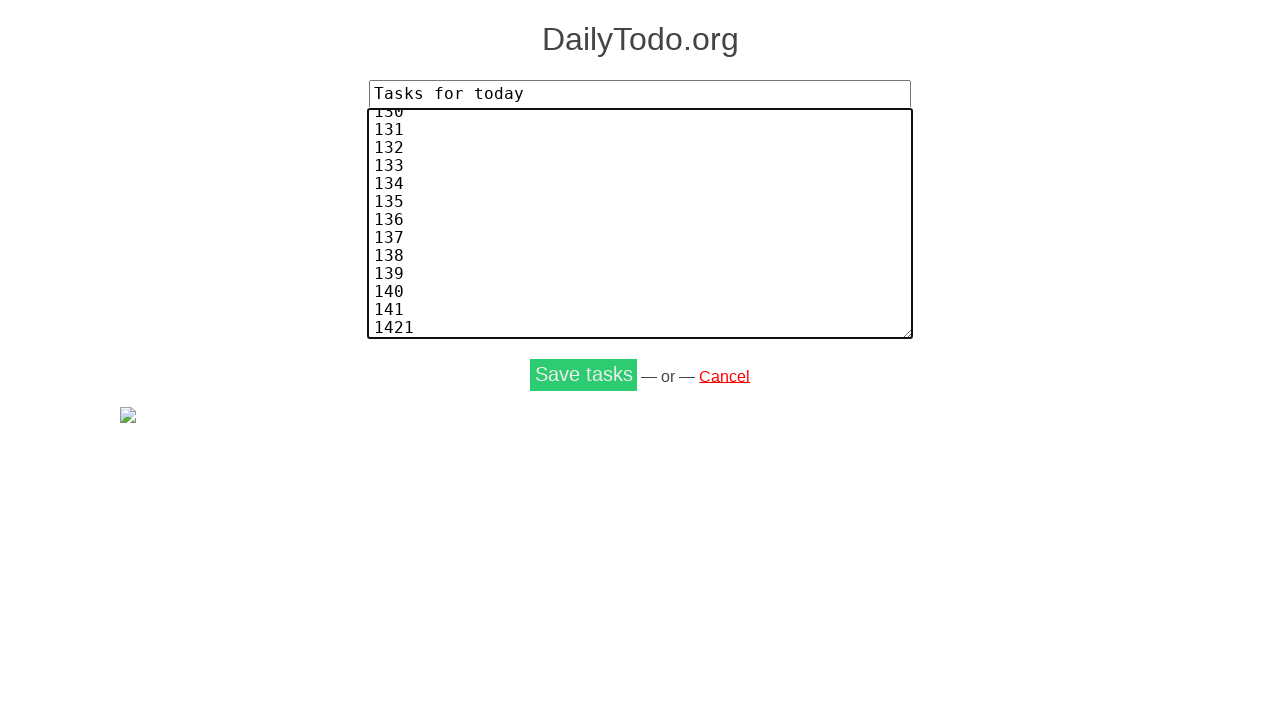

Pressed Enter after task 142 on input[name='tasks'], textarea[name='tasks'] >> nth=0
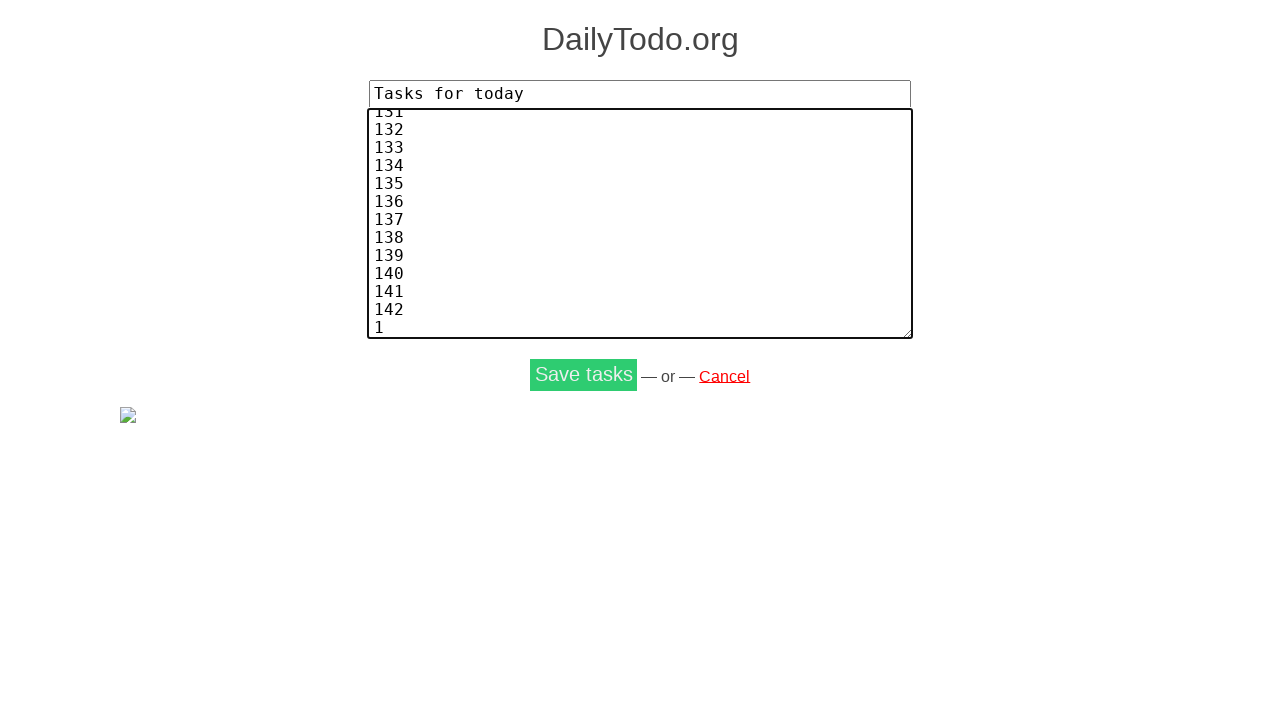

Typed task number 143 on input[name='tasks'], textarea[name='tasks'] >> nth=0
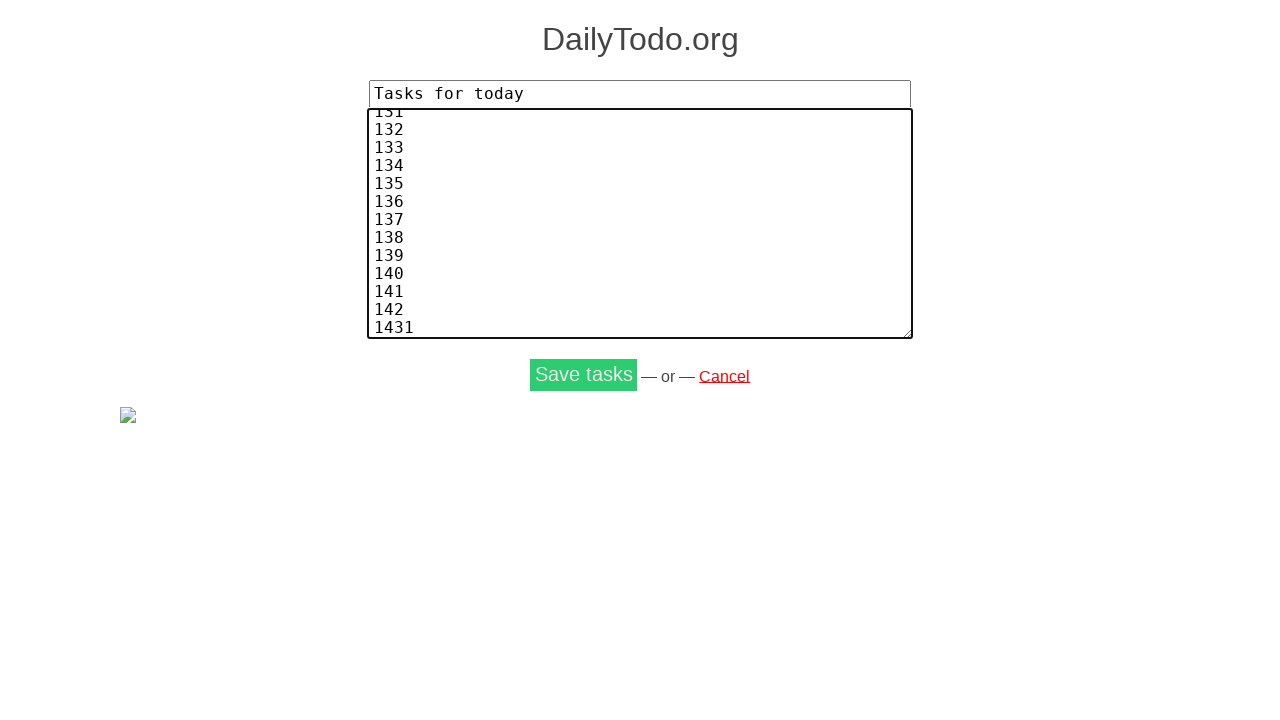

Pressed Enter after task 143 on input[name='tasks'], textarea[name='tasks'] >> nth=0
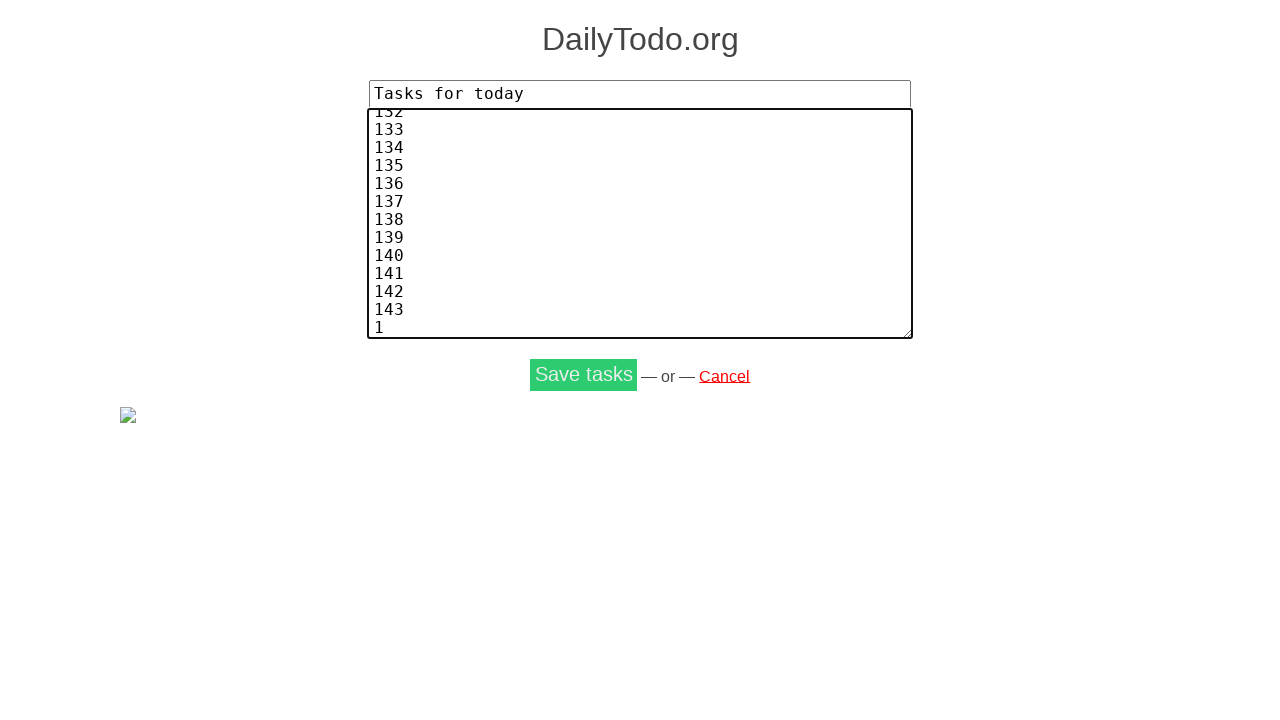

Typed task number 144 on input[name='tasks'], textarea[name='tasks'] >> nth=0
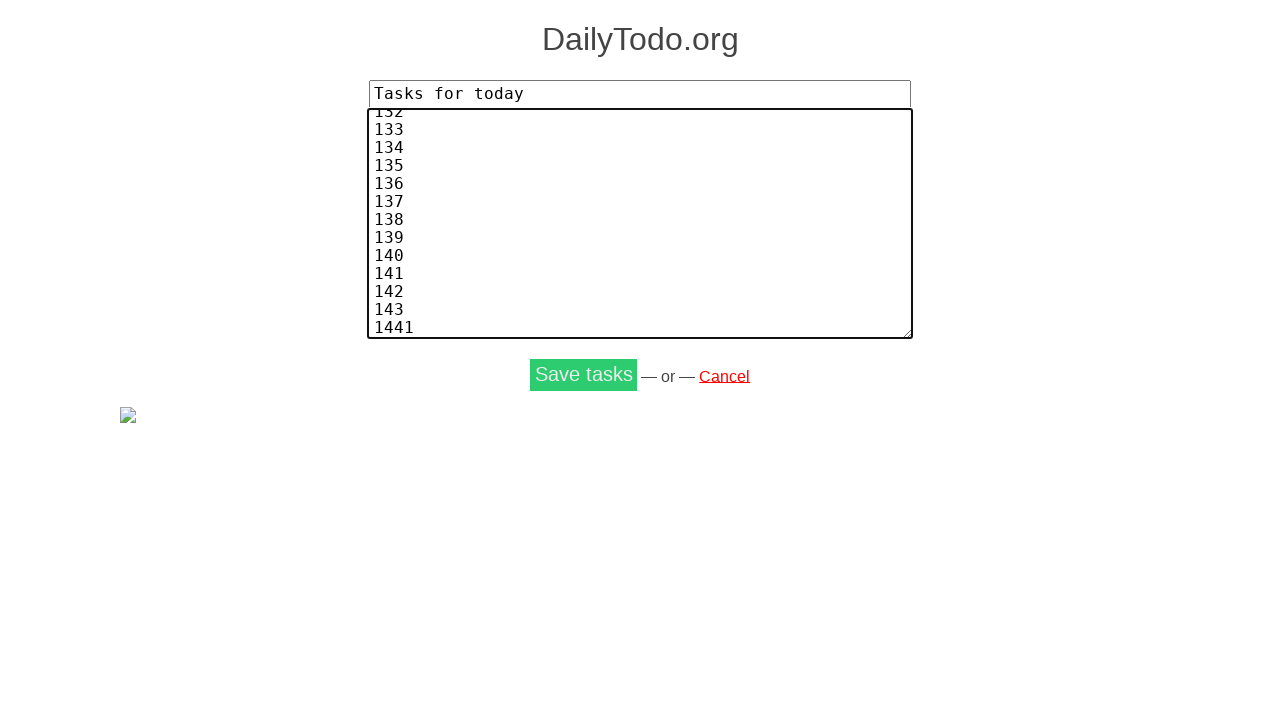

Pressed Enter after task 144 on input[name='tasks'], textarea[name='tasks'] >> nth=0
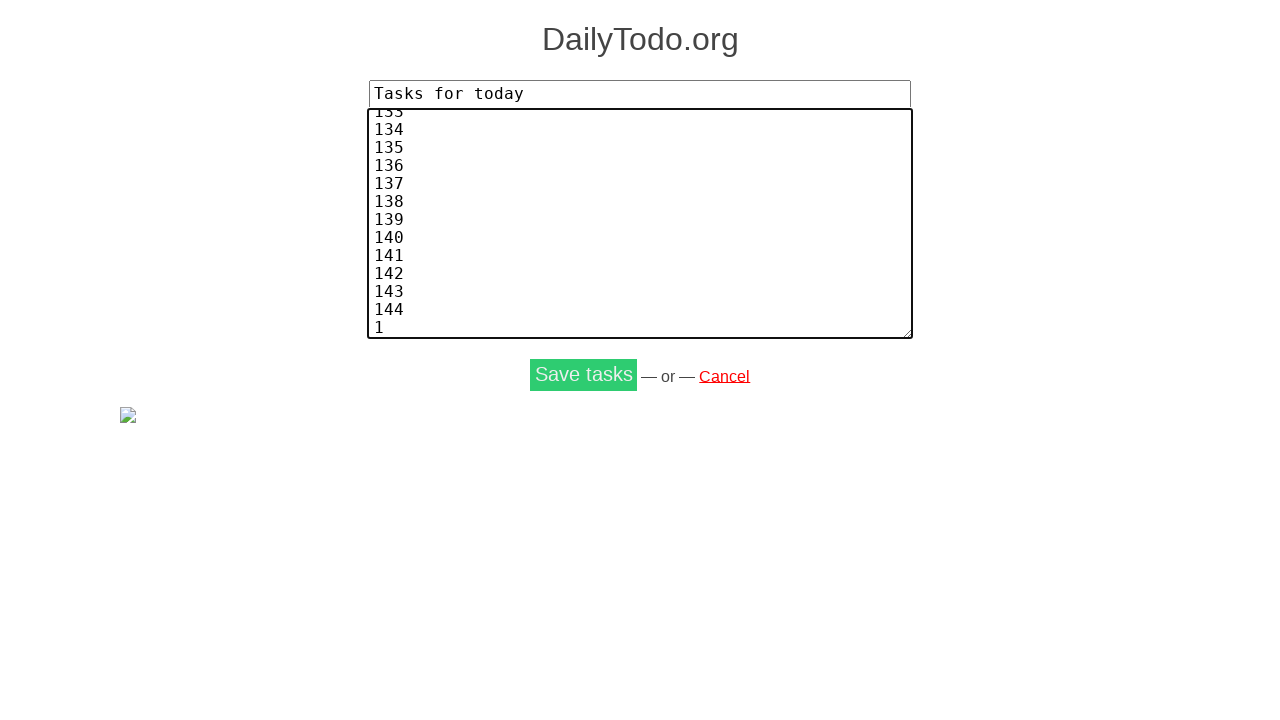

Typed task number 145 on input[name='tasks'], textarea[name='tasks'] >> nth=0
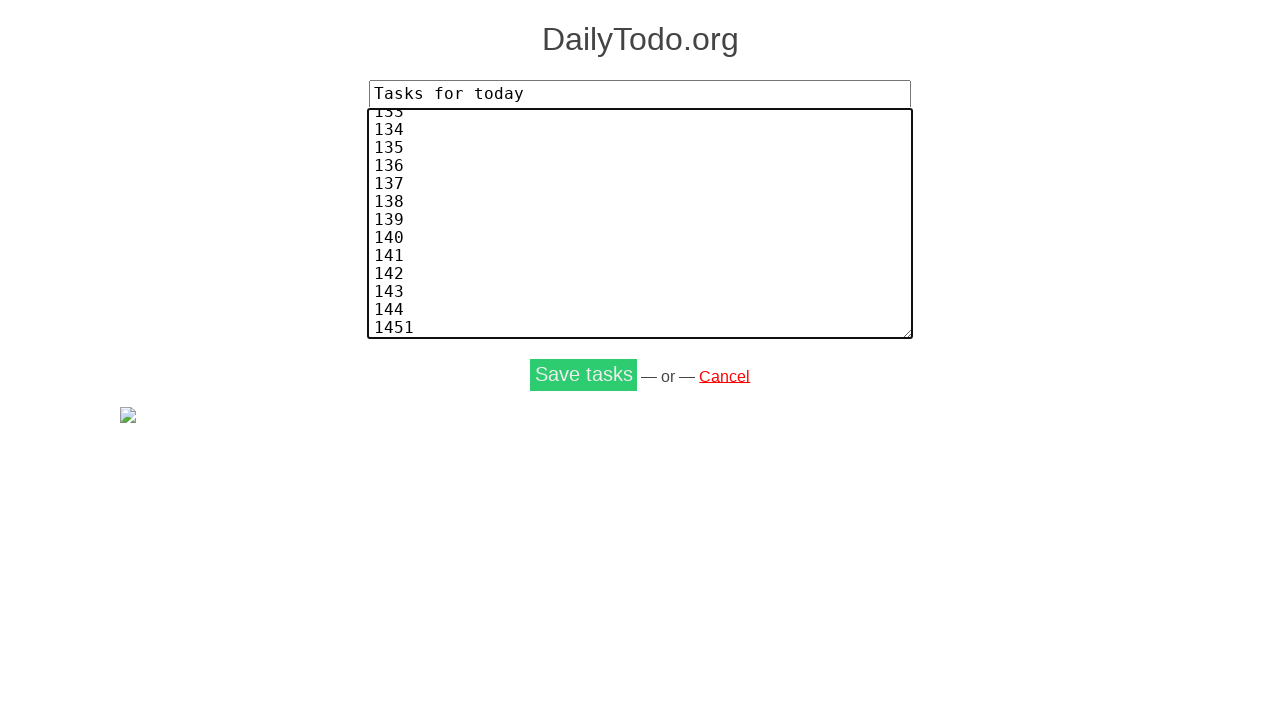

Pressed Enter after task 145 on input[name='tasks'], textarea[name='tasks'] >> nth=0
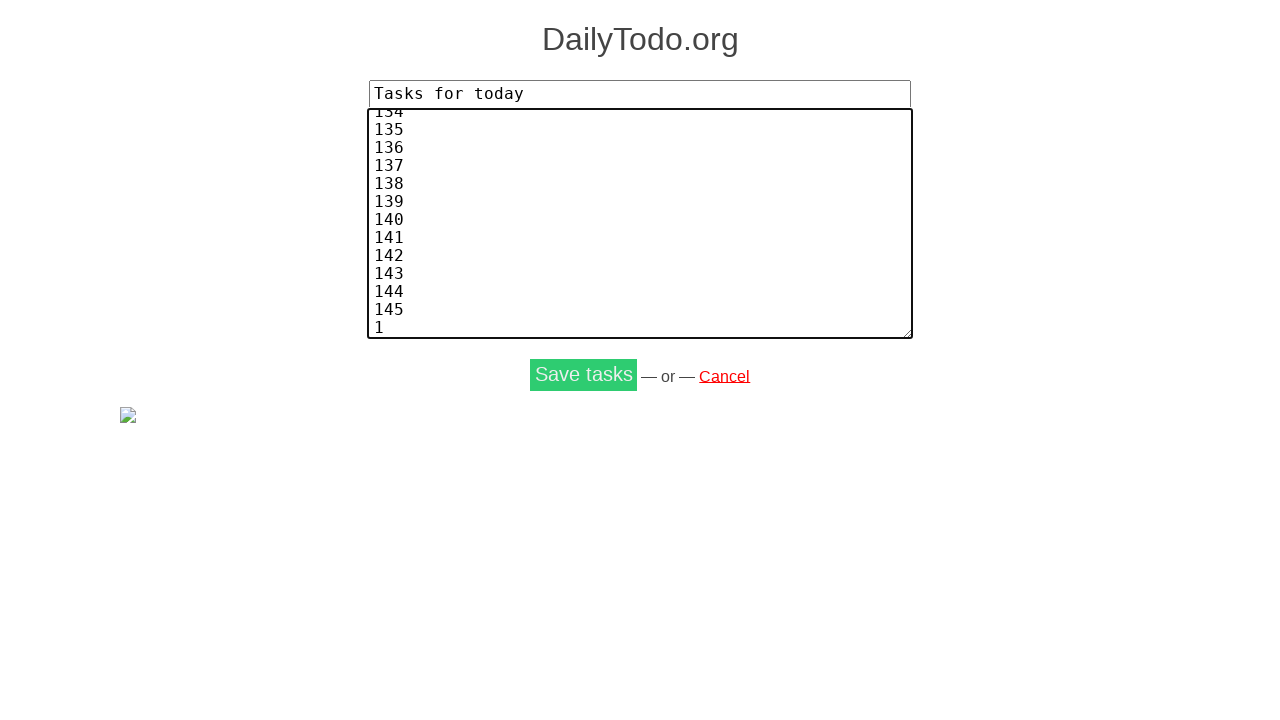

Typed task number 146 on input[name='tasks'], textarea[name='tasks'] >> nth=0
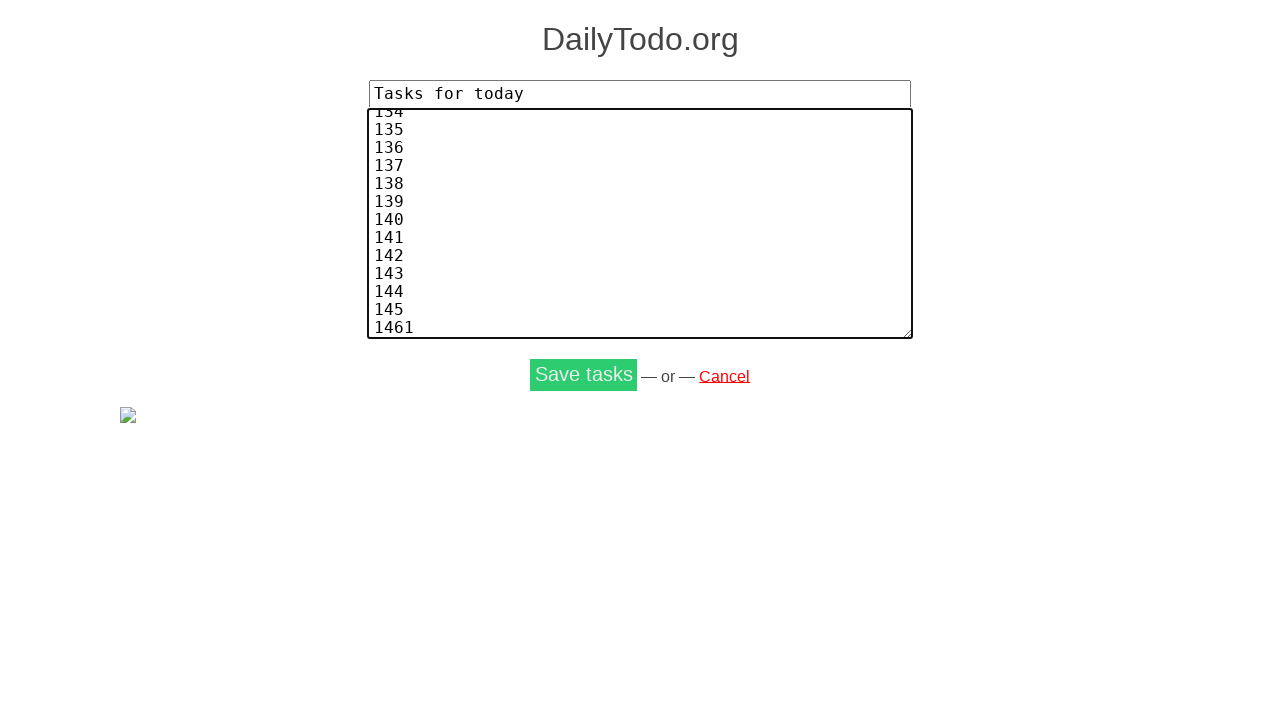

Pressed Enter after task 146 on input[name='tasks'], textarea[name='tasks'] >> nth=0
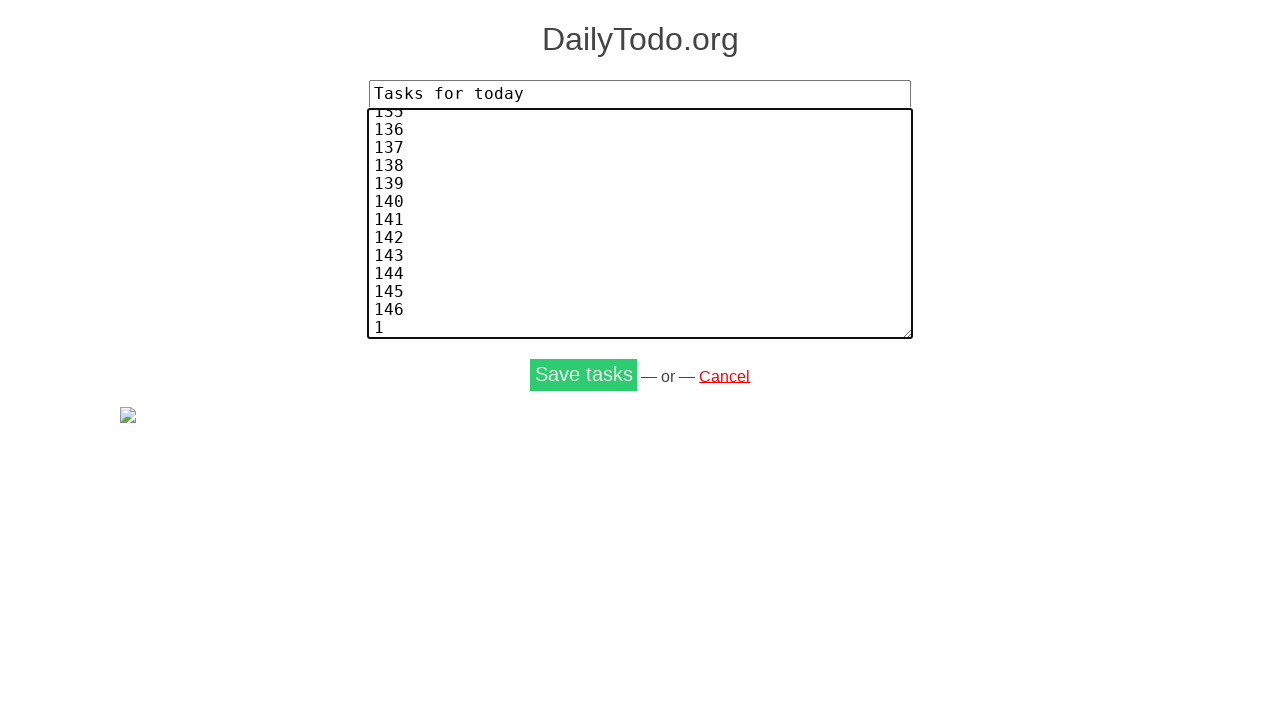

Typed task number 147 on input[name='tasks'], textarea[name='tasks'] >> nth=0
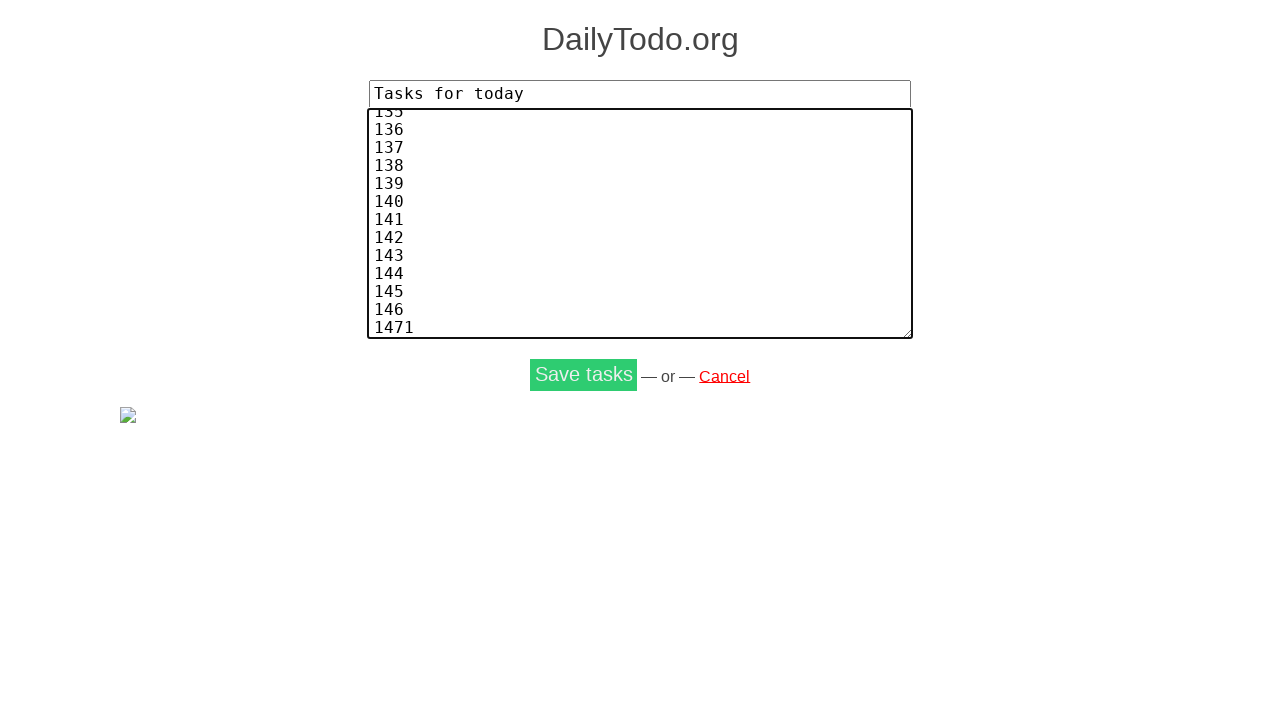

Pressed Enter after task 147 on input[name='tasks'], textarea[name='tasks'] >> nth=0
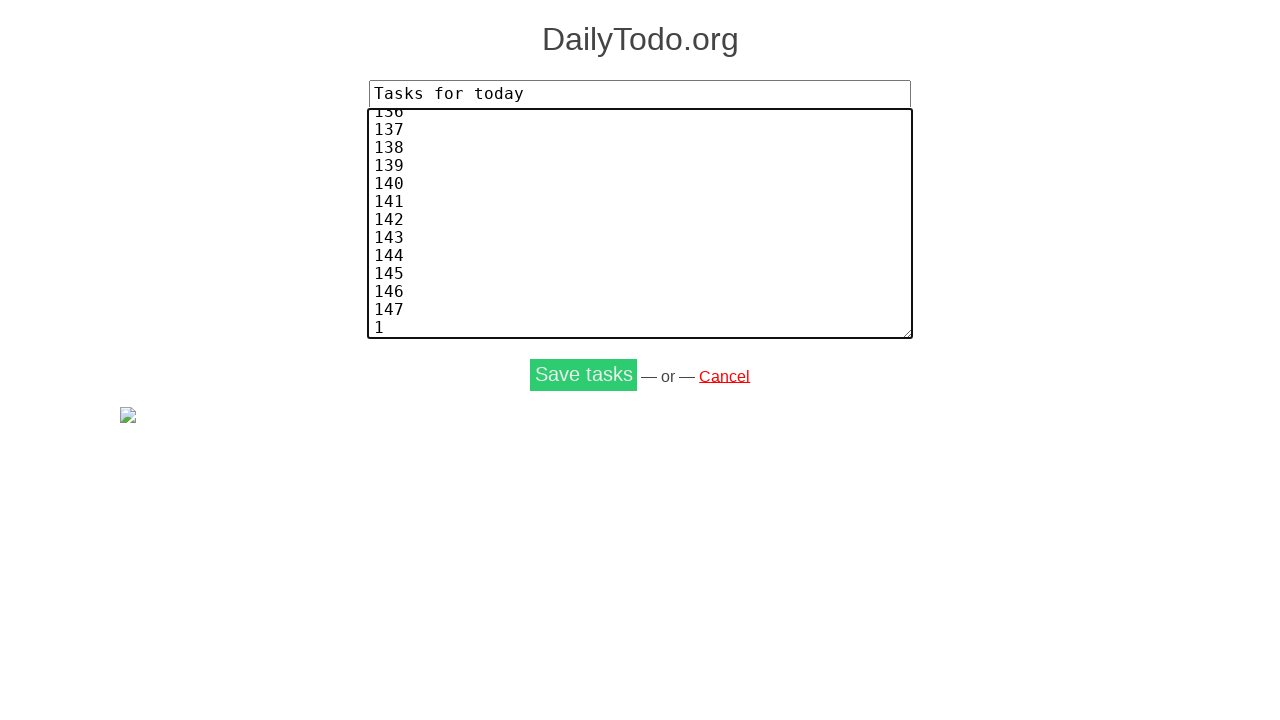

Typed task number 148 on input[name='tasks'], textarea[name='tasks'] >> nth=0
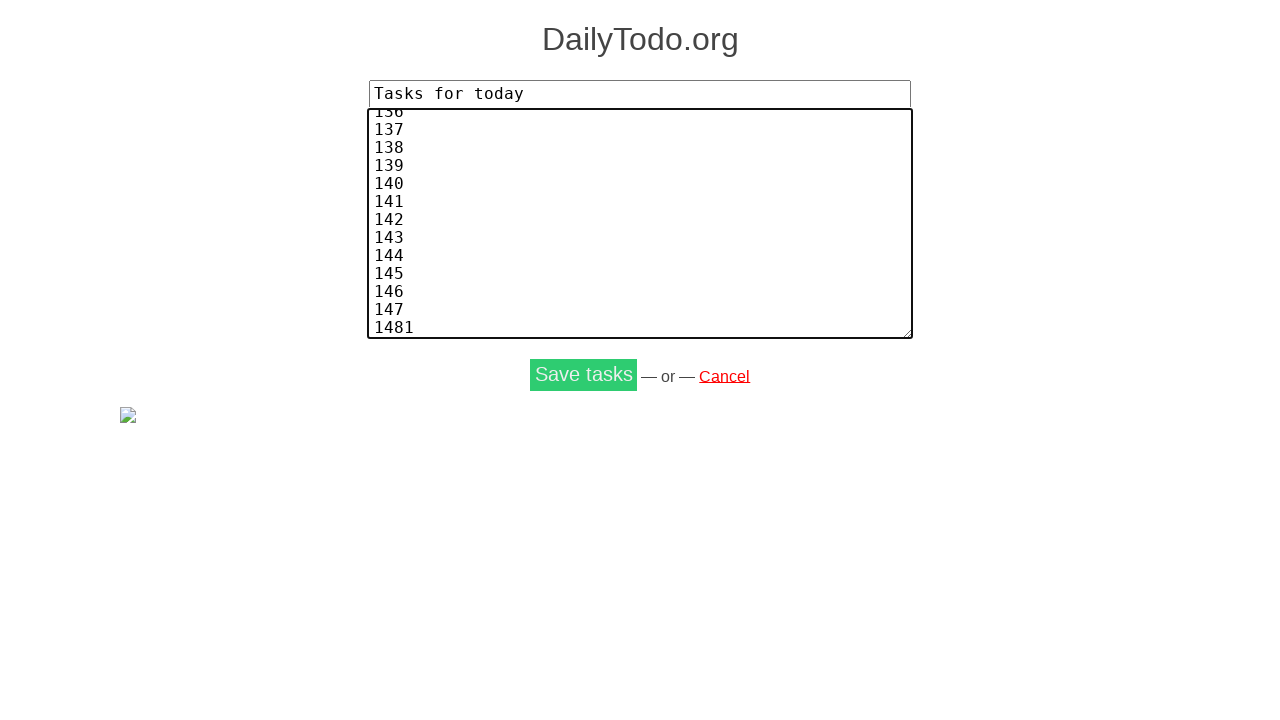

Pressed Enter after task 148 on input[name='tasks'], textarea[name='tasks'] >> nth=0
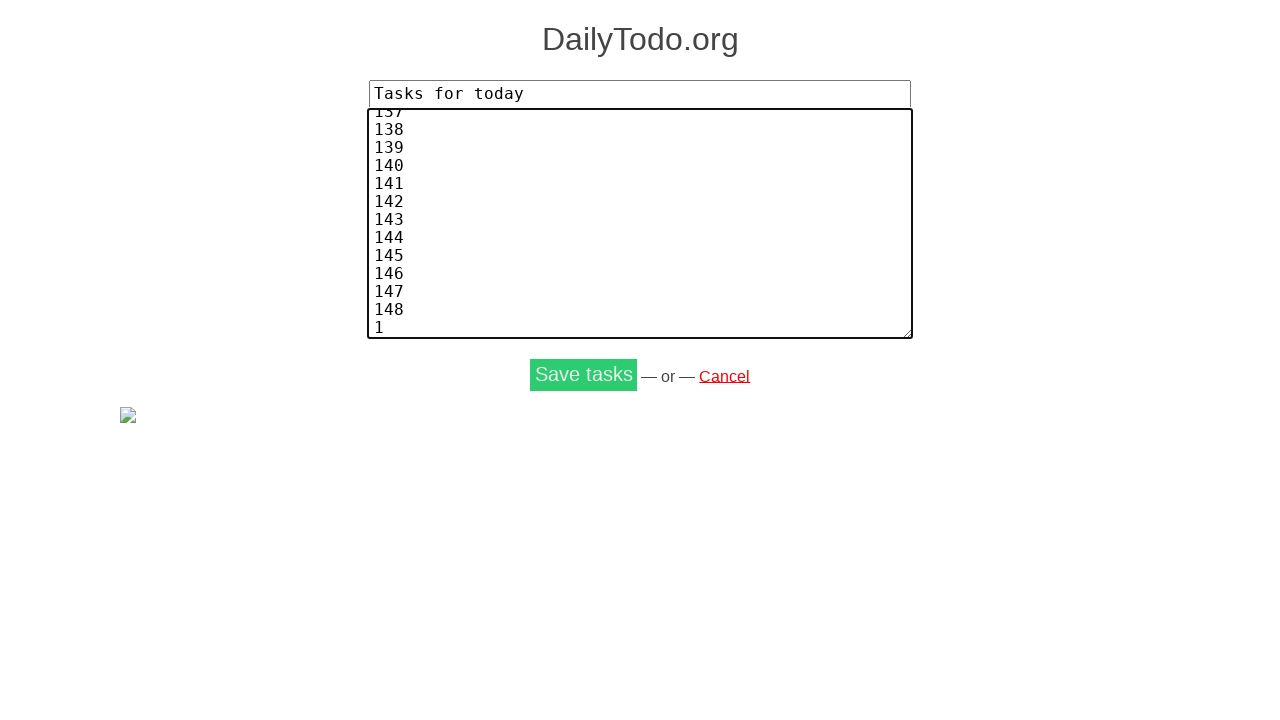

Typed task number 149 on input[name='tasks'], textarea[name='tasks'] >> nth=0
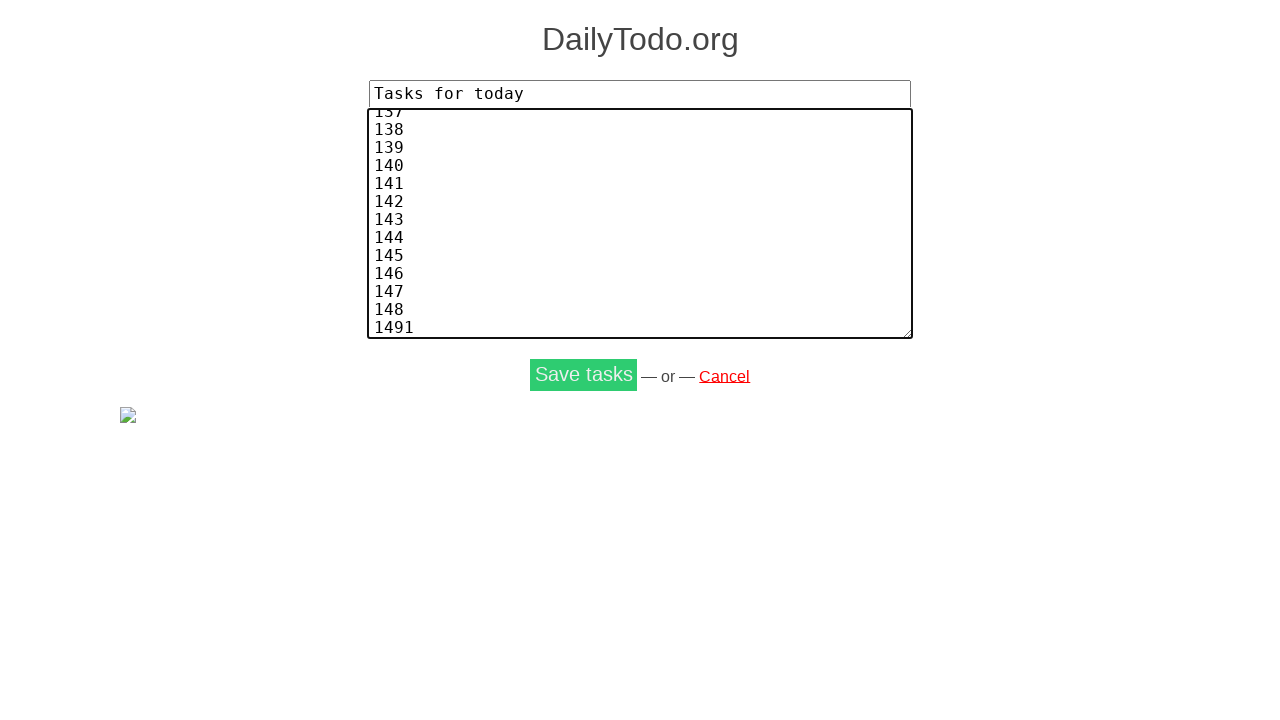

Pressed Enter after task 149 on input[name='tasks'], textarea[name='tasks'] >> nth=0
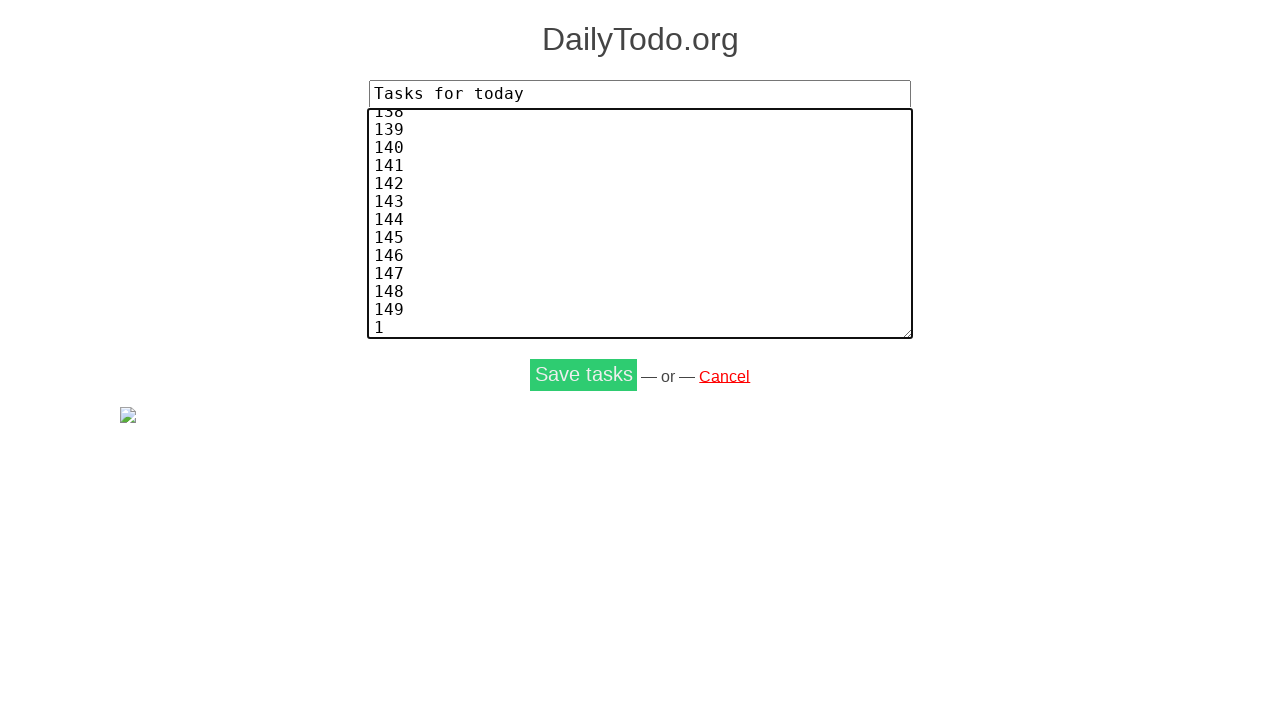

Typed task number 150 on input[name='tasks'], textarea[name='tasks'] >> nth=0
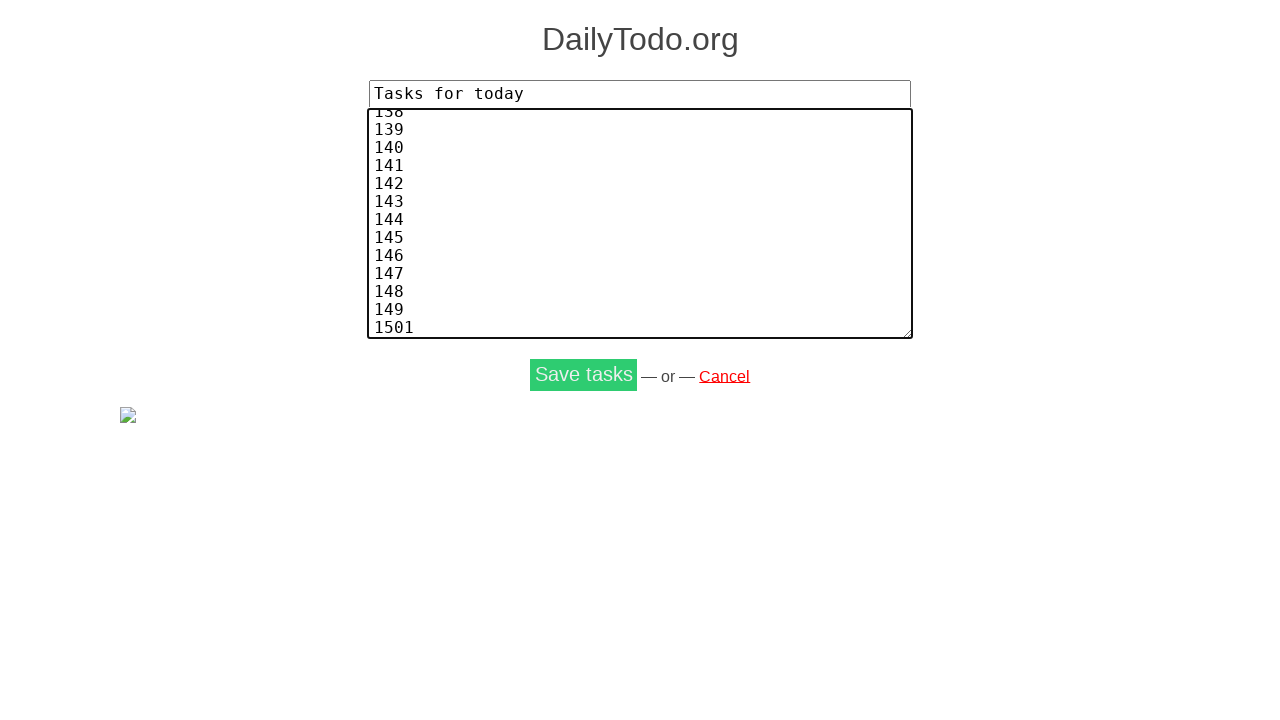

Pressed Enter after task 150 on input[name='tasks'], textarea[name='tasks'] >> nth=0
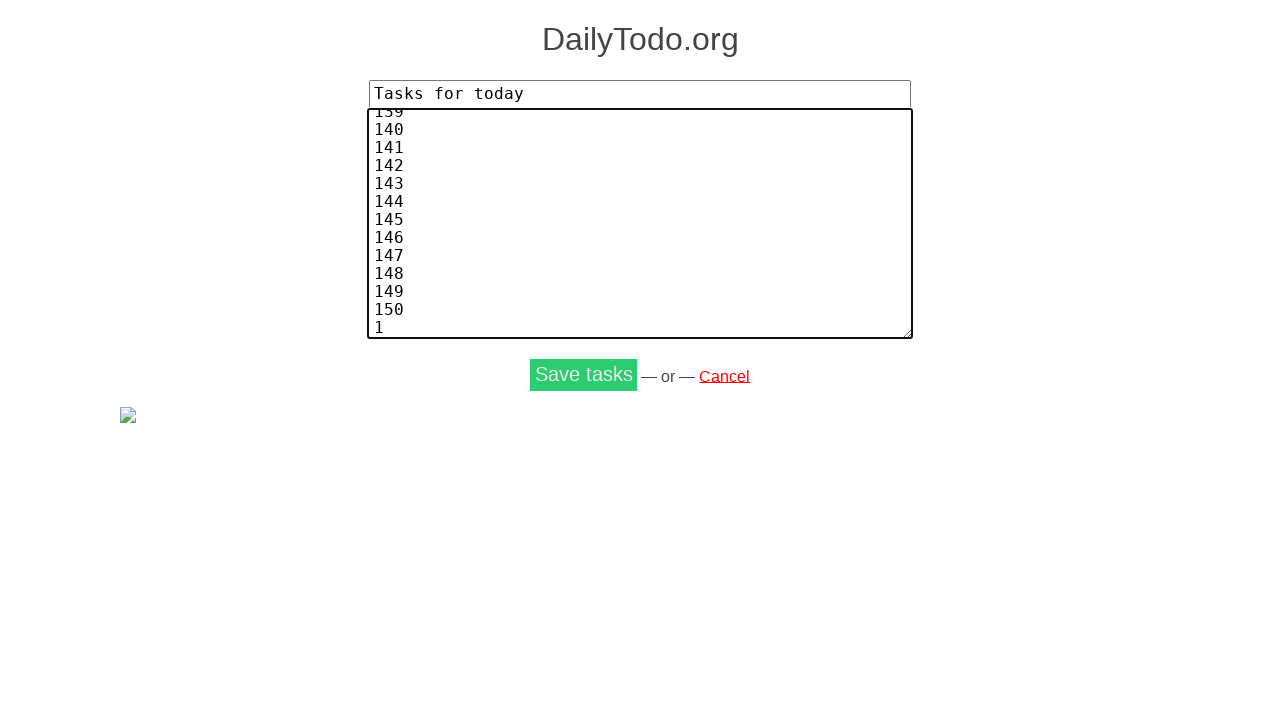

Typed task number 151 on input[name='tasks'], textarea[name='tasks'] >> nth=0
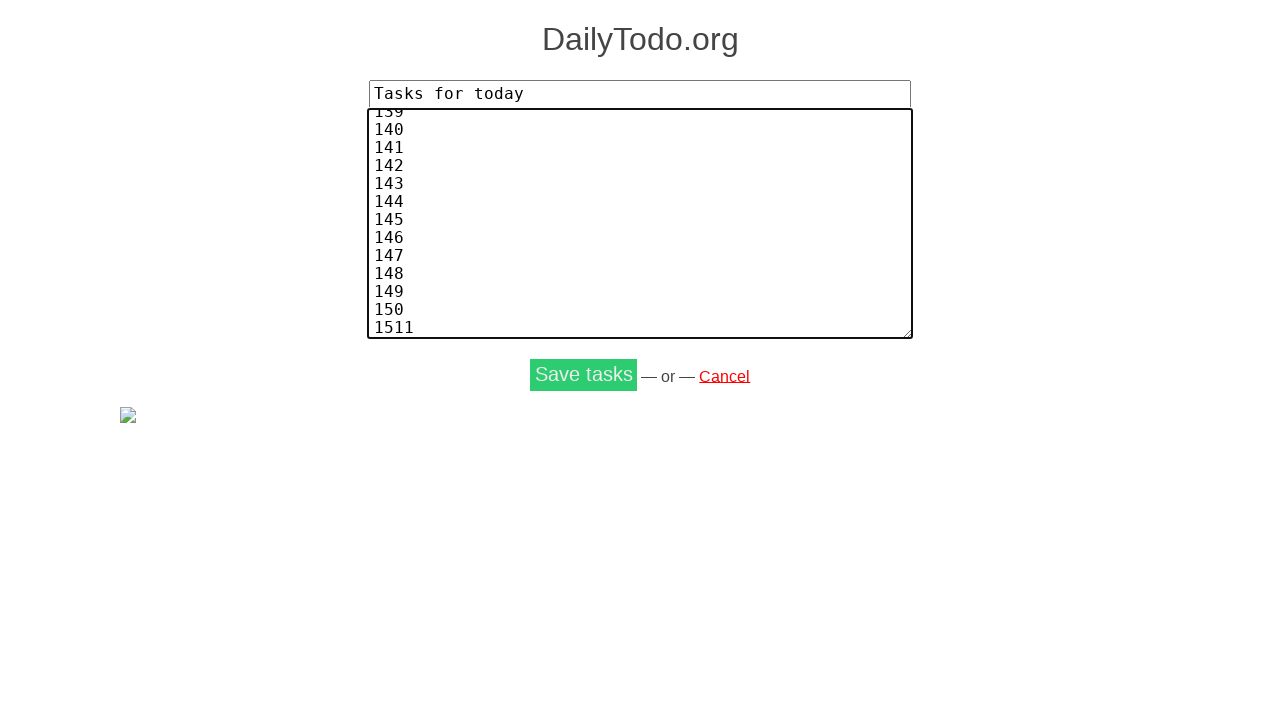

Pressed Enter after task 151 on input[name='tasks'], textarea[name='tasks'] >> nth=0
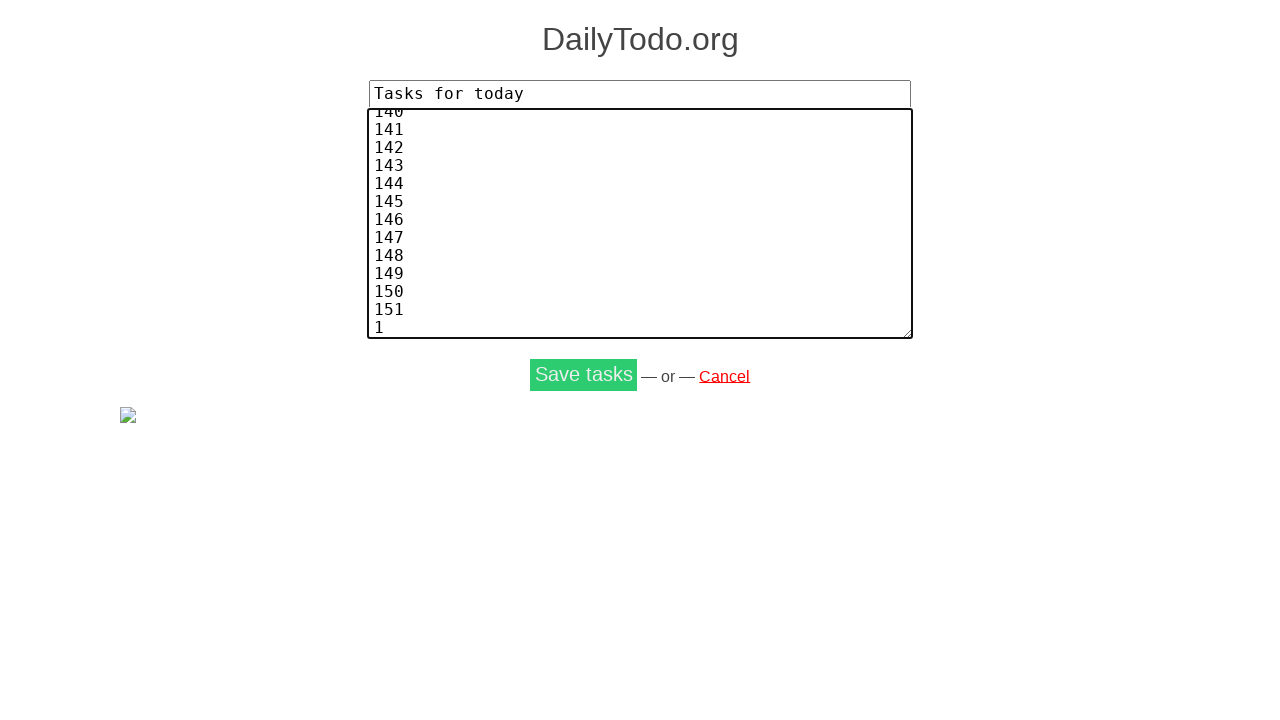

Typed task number 152 on input[name='tasks'], textarea[name='tasks'] >> nth=0
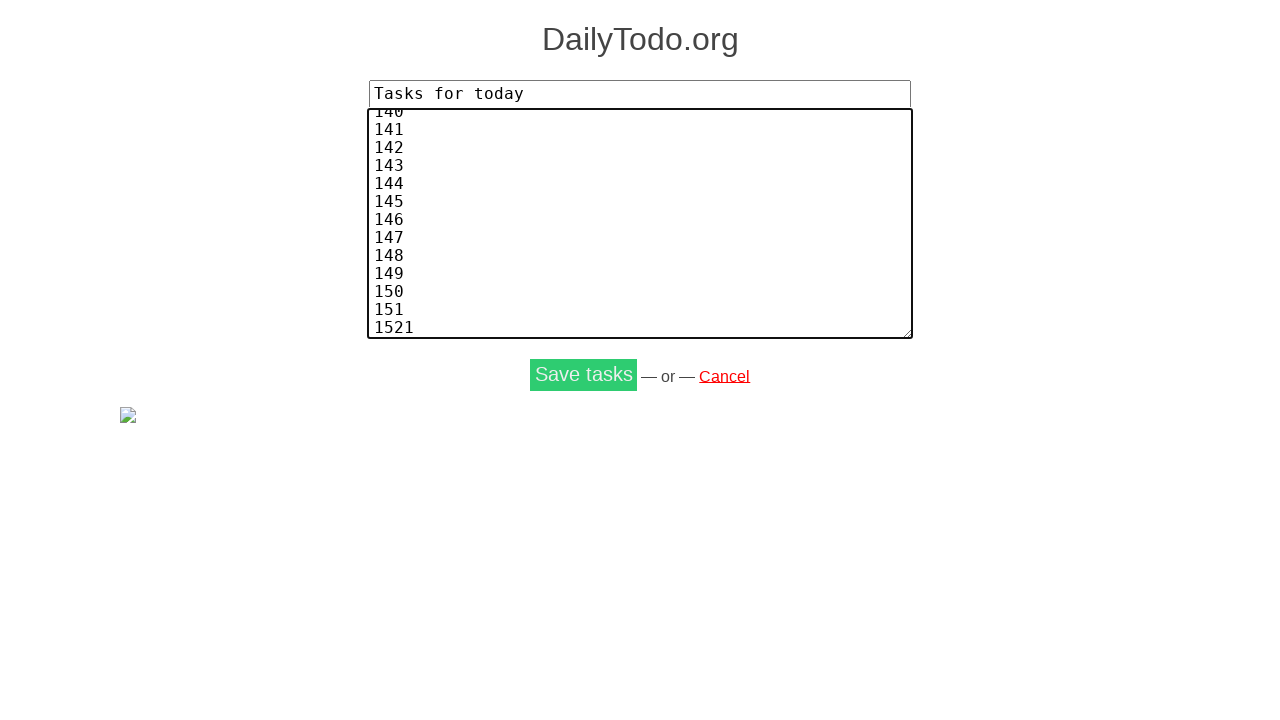

Pressed Enter after task 152 on input[name='tasks'], textarea[name='tasks'] >> nth=0
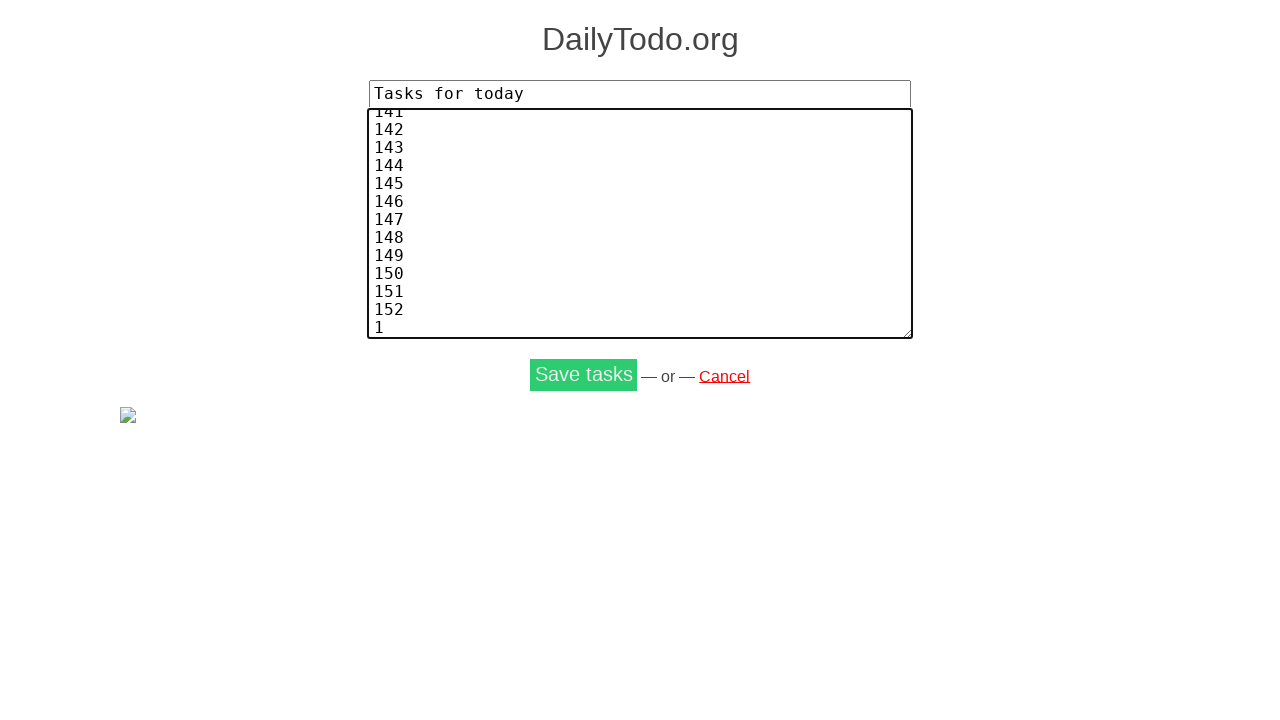

Typed task number 153 on input[name='tasks'], textarea[name='tasks'] >> nth=0
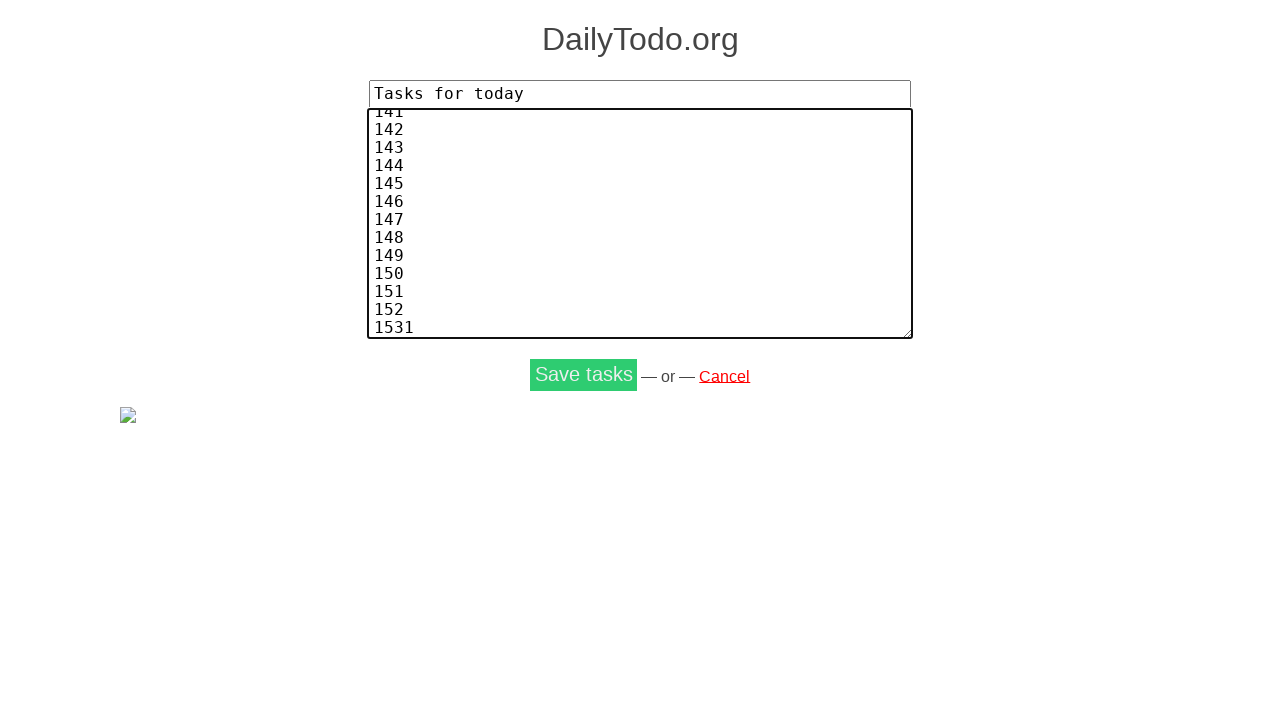

Pressed Enter after task 153 on input[name='tasks'], textarea[name='tasks'] >> nth=0
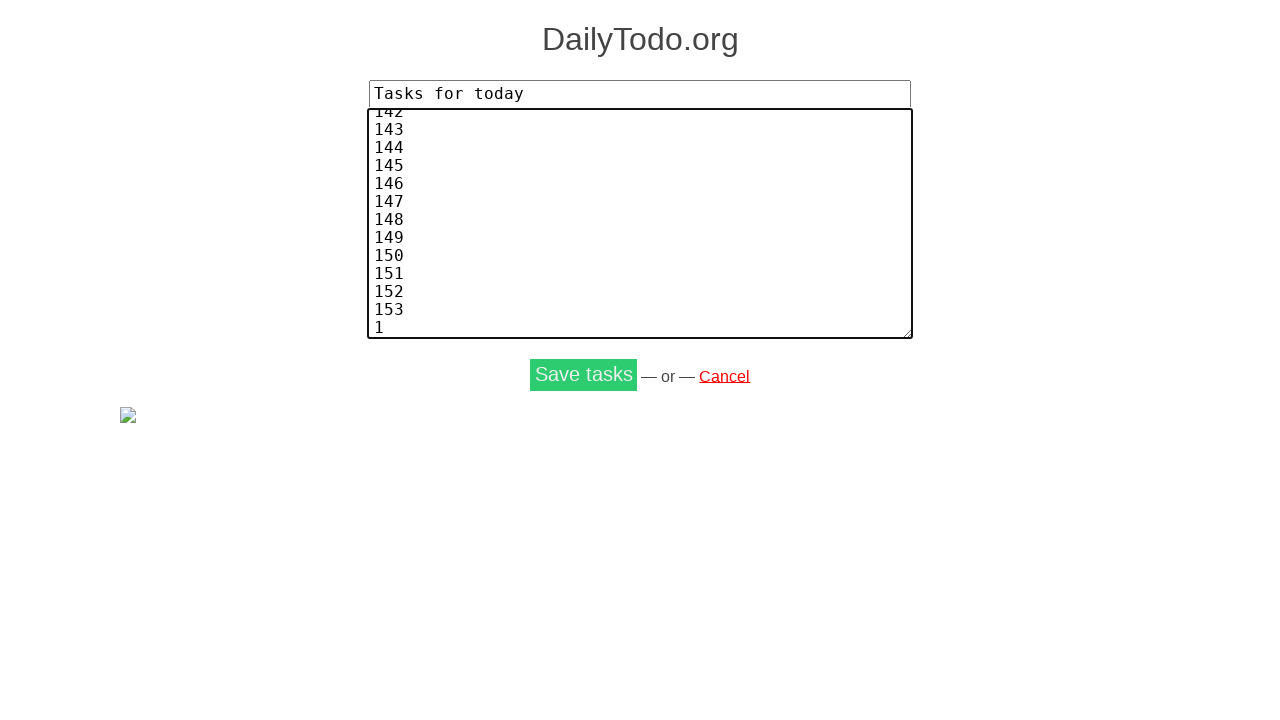

Typed task number 154 on input[name='tasks'], textarea[name='tasks'] >> nth=0
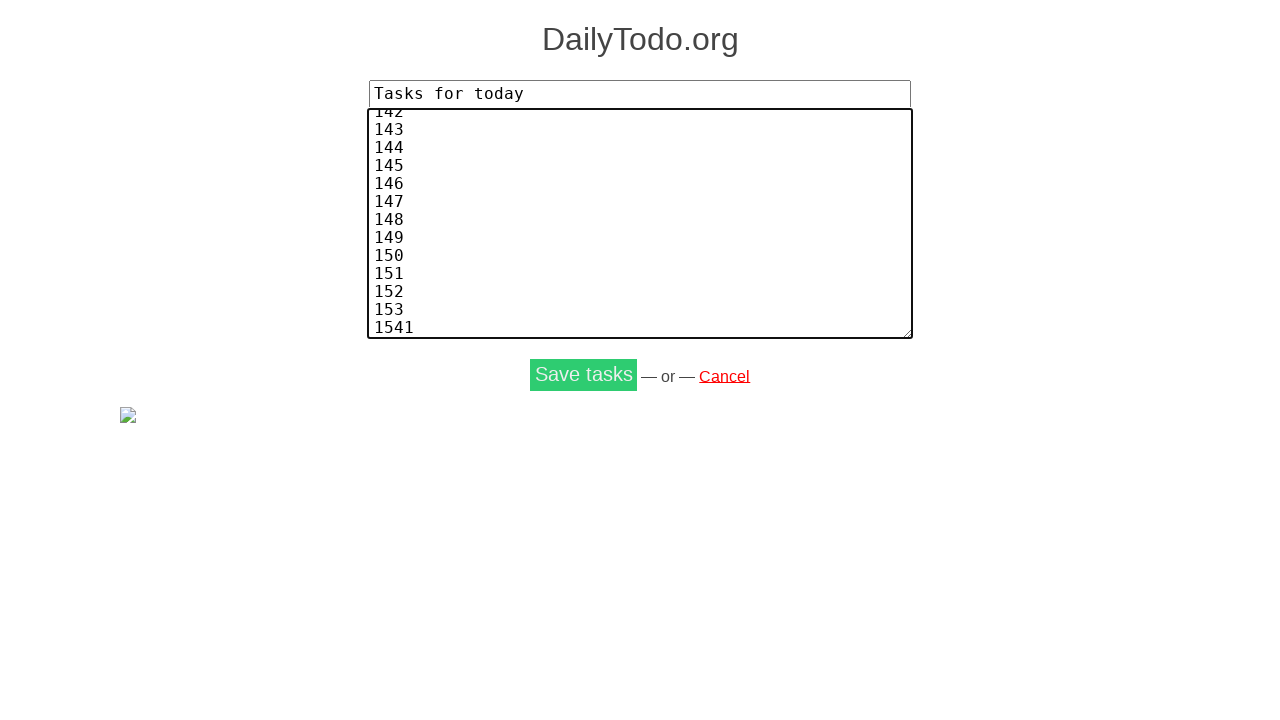

Pressed Enter after task 154 on input[name='tasks'], textarea[name='tasks'] >> nth=0
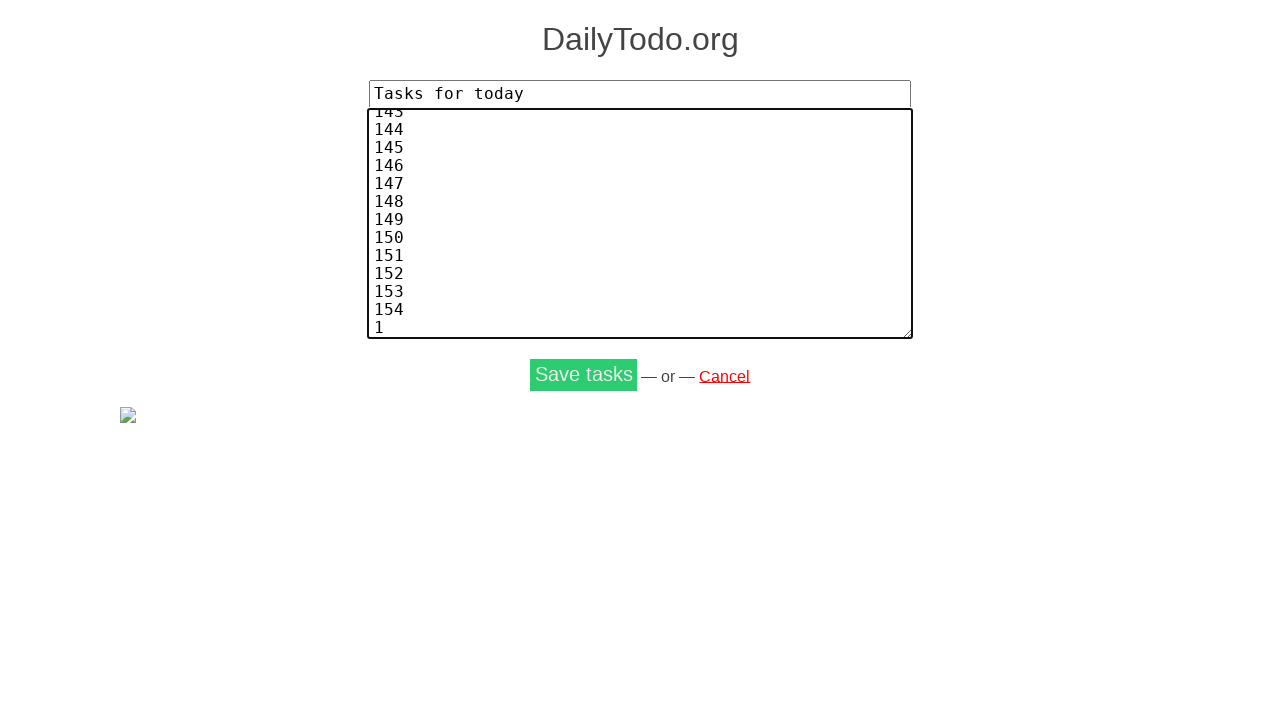

Typed task number 155 on input[name='tasks'], textarea[name='tasks'] >> nth=0
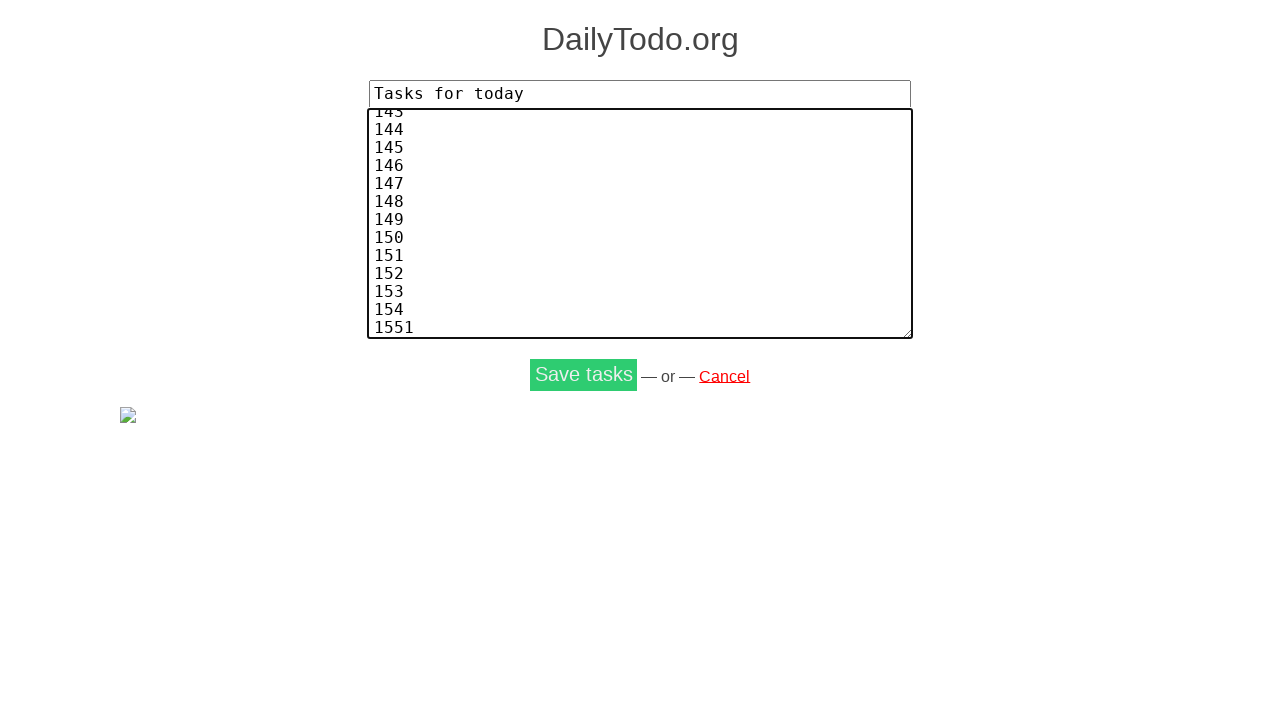

Pressed Enter after task 155 on input[name='tasks'], textarea[name='tasks'] >> nth=0
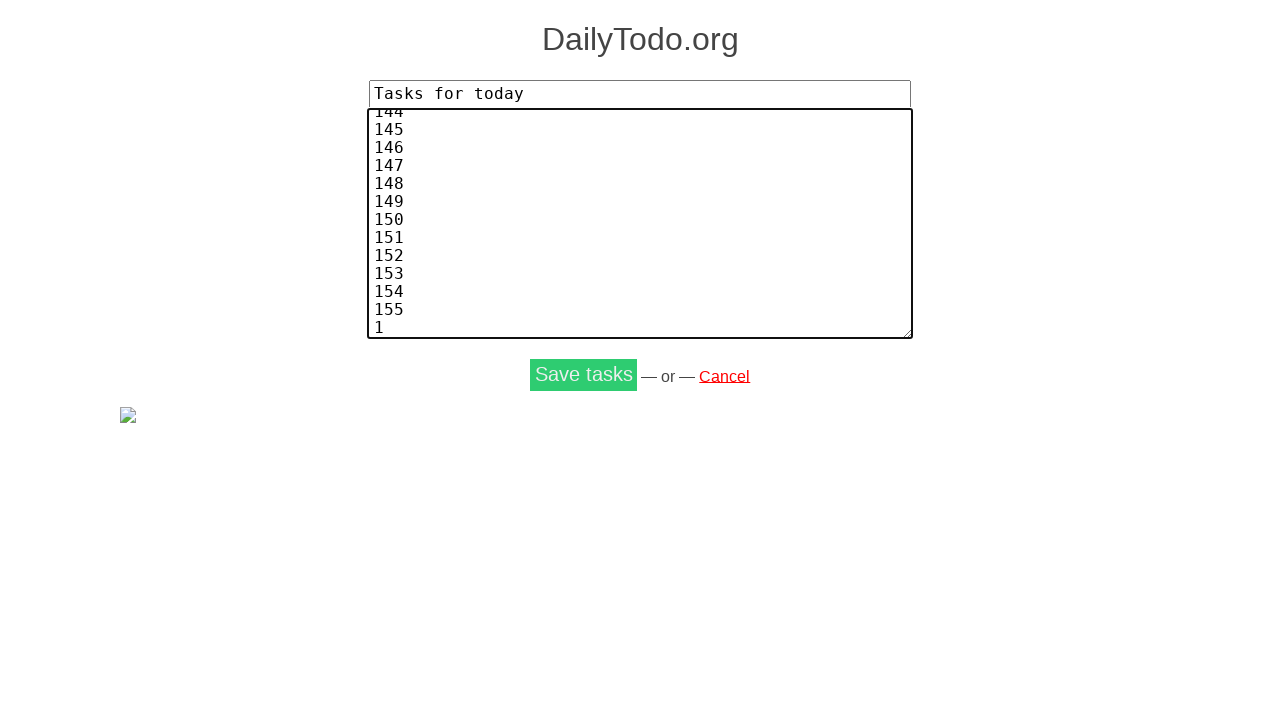

Typed task number 156 on input[name='tasks'], textarea[name='tasks'] >> nth=0
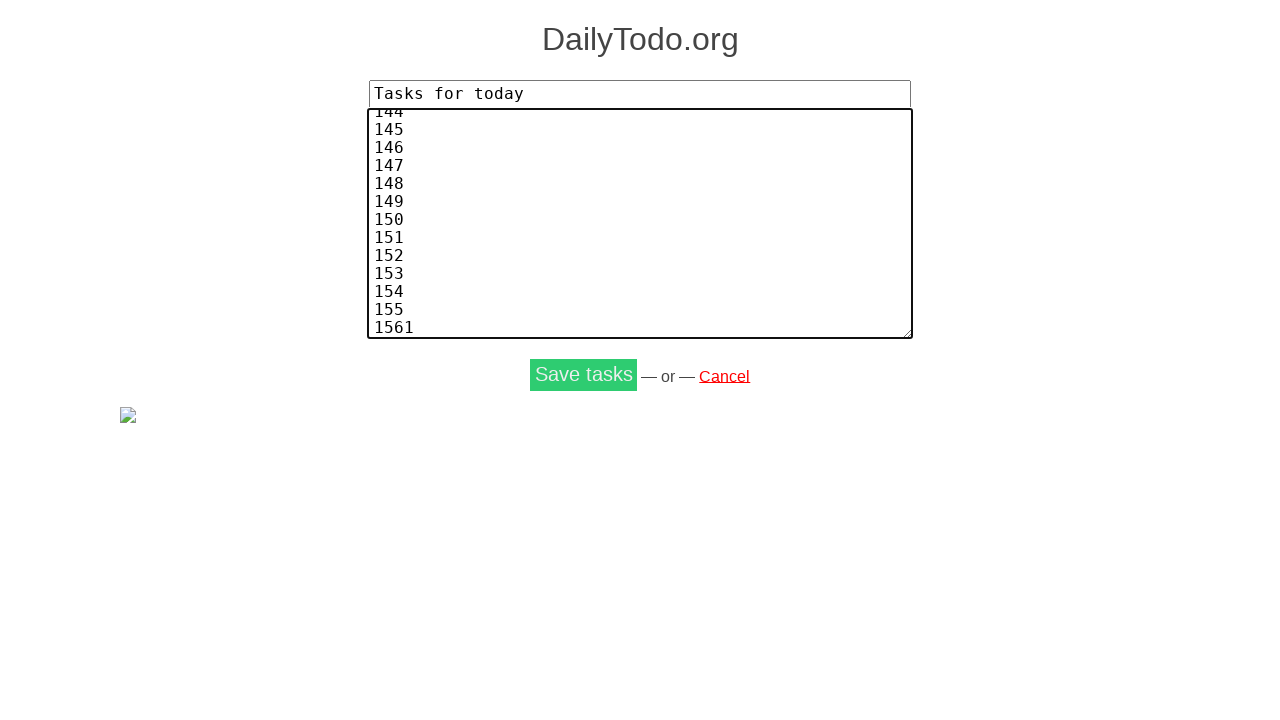

Pressed Enter after task 156 on input[name='tasks'], textarea[name='tasks'] >> nth=0
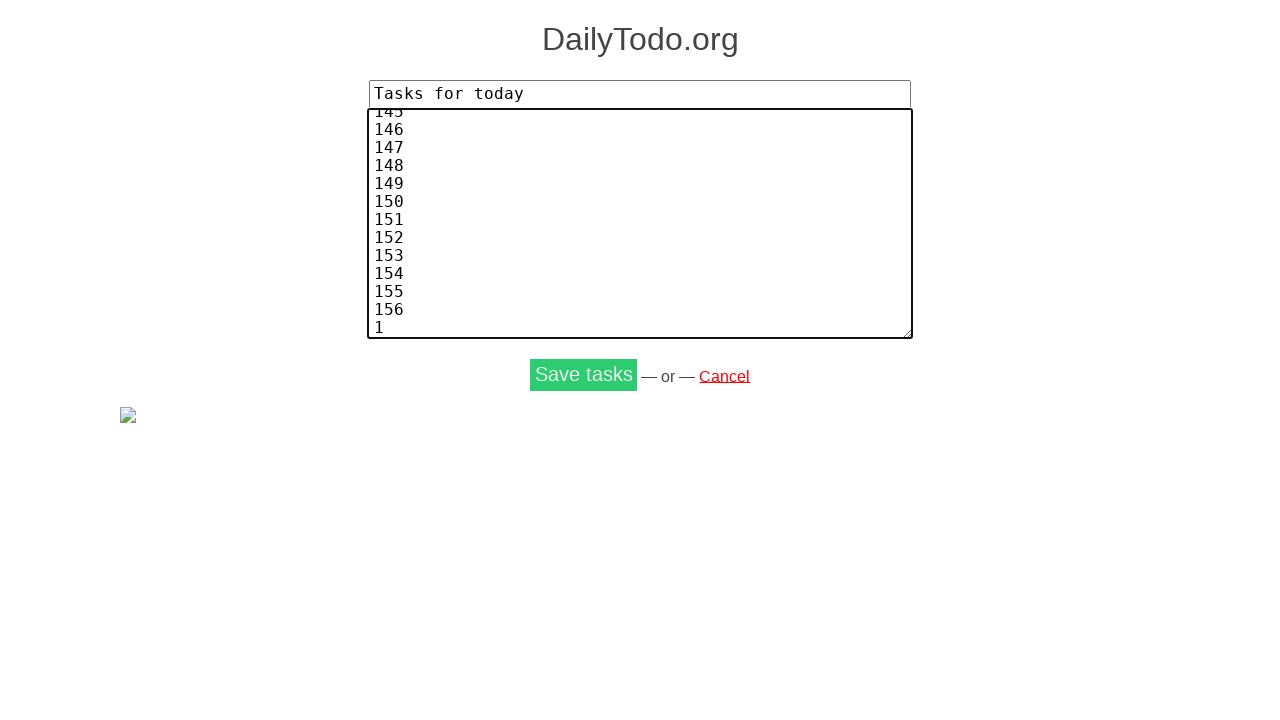

Typed task number 157 on input[name='tasks'], textarea[name='tasks'] >> nth=0
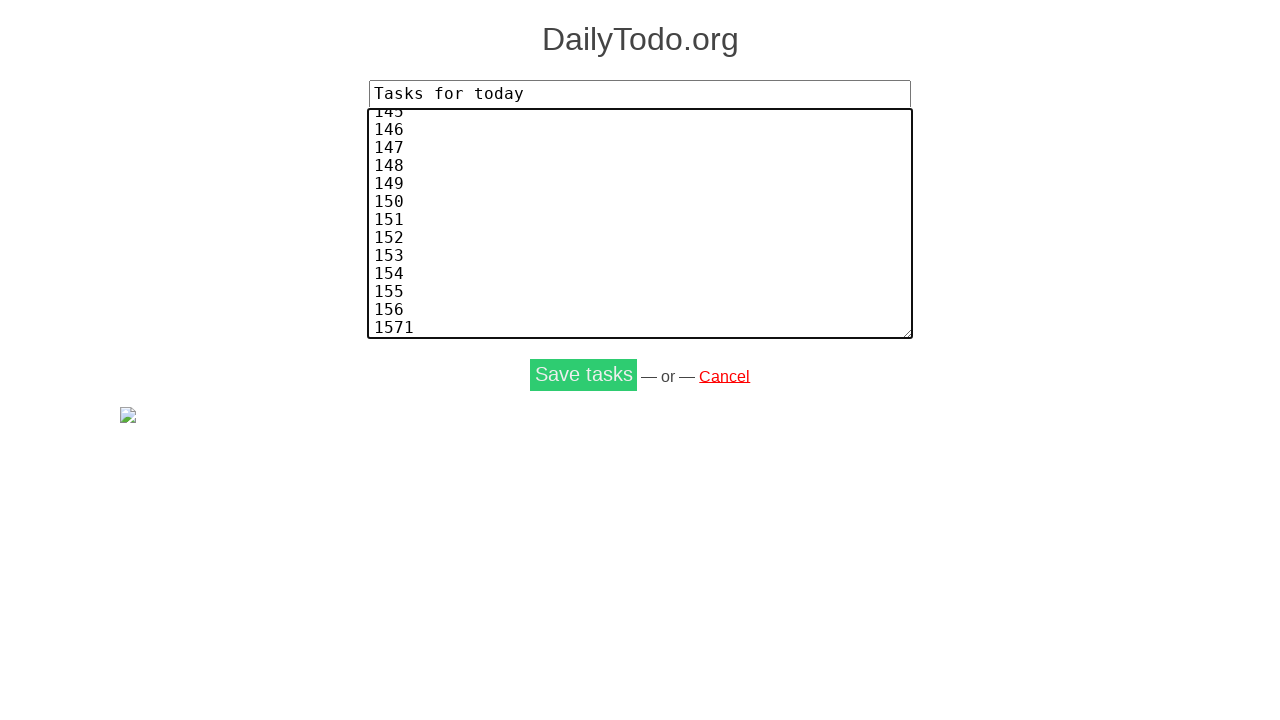

Pressed Enter after task 157 on input[name='tasks'], textarea[name='tasks'] >> nth=0
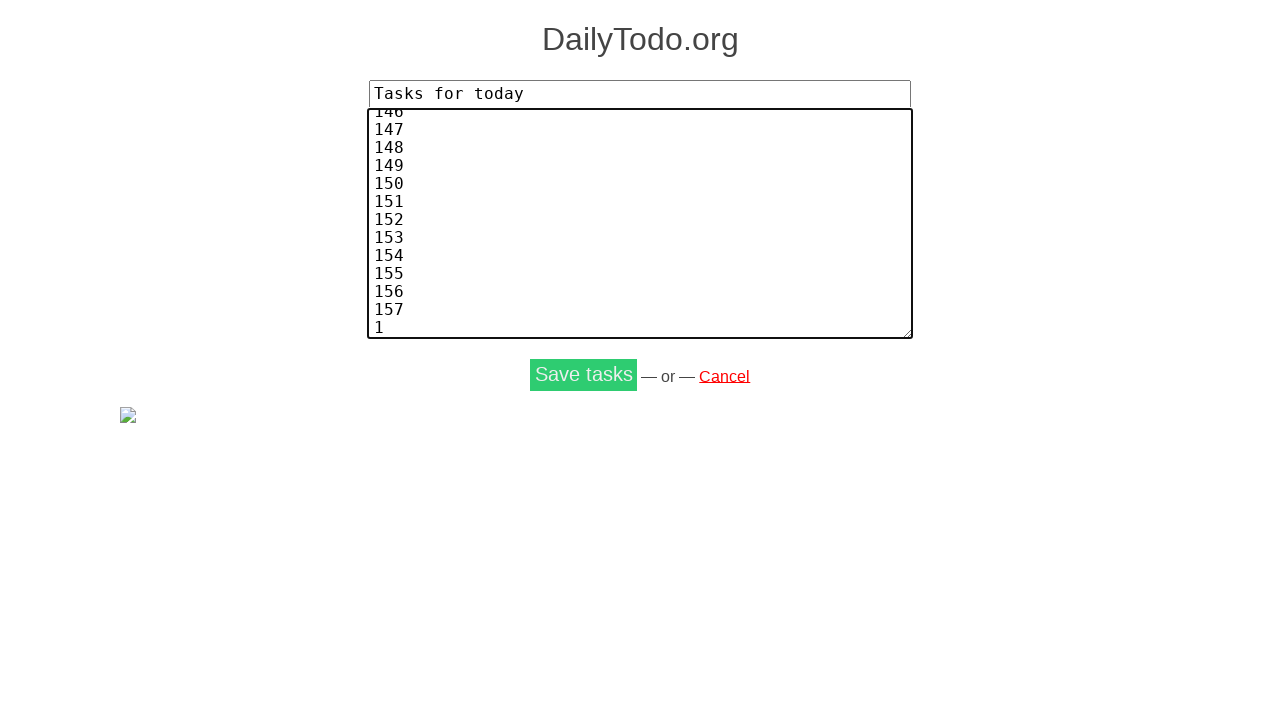

Typed task number 158 on input[name='tasks'], textarea[name='tasks'] >> nth=0
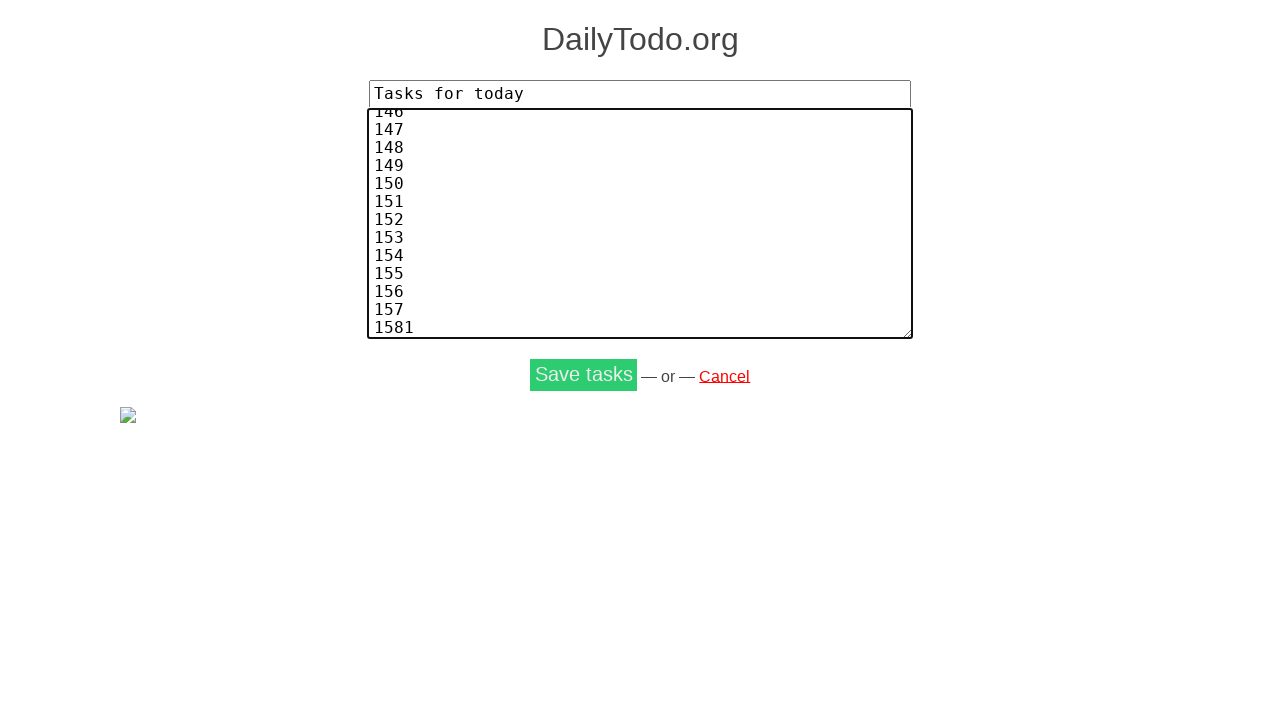

Pressed Enter after task 158 on input[name='tasks'], textarea[name='tasks'] >> nth=0
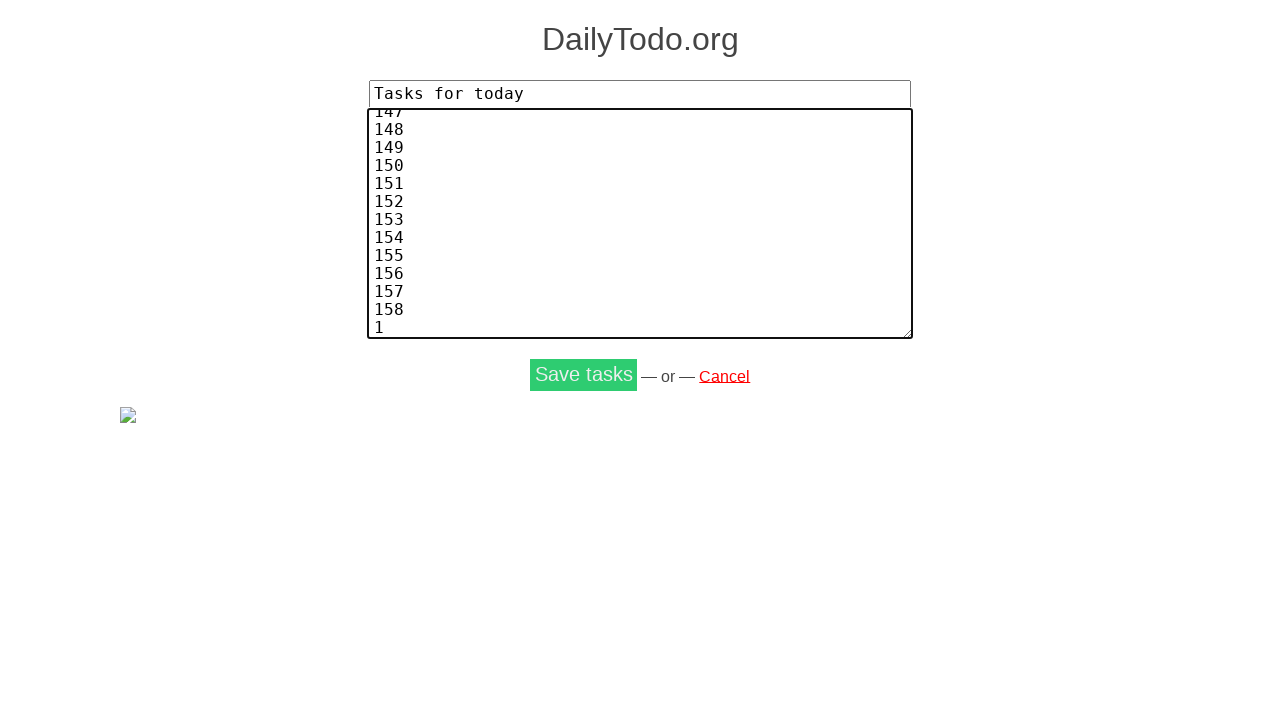

Typed task number 159 on input[name='tasks'], textarea[name='tasks'] >> nth=0
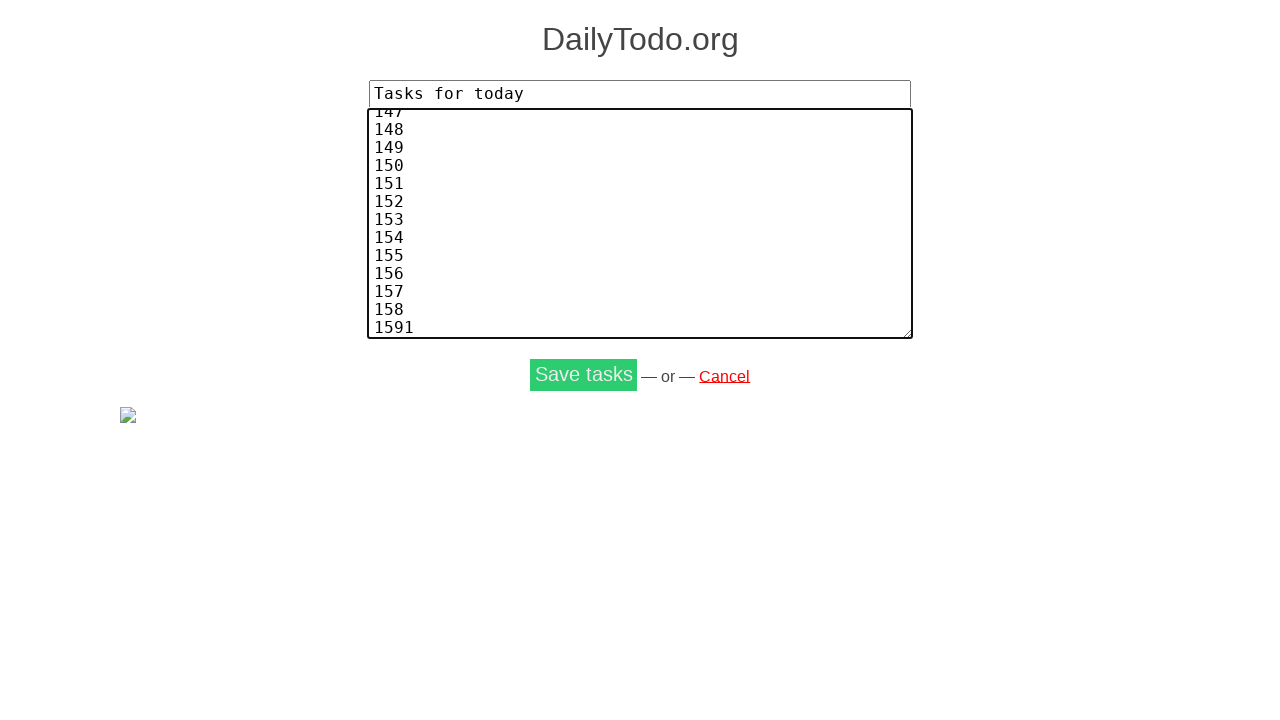

Pressed Enter after task 159 on input[name='tasks'], textarea[name='tasks'] >> nth=0
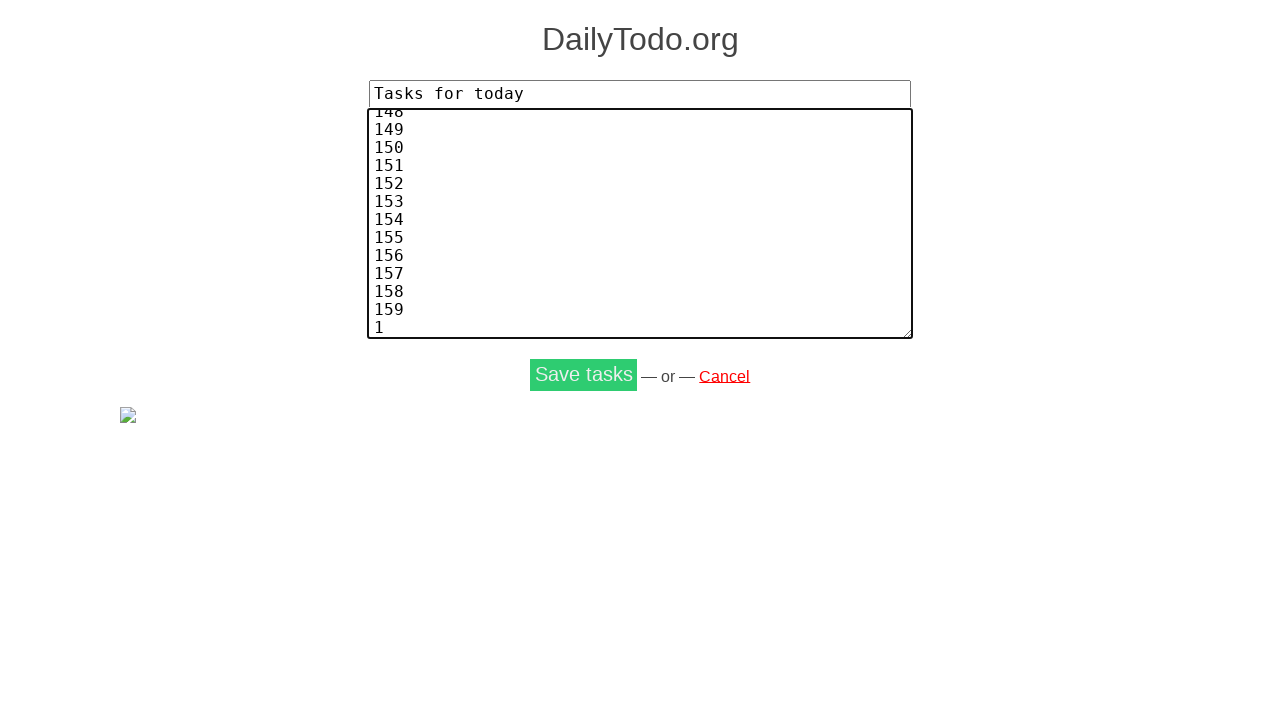

Typed task number 160 on input[name='tasks'], textarea[name='tasks'] >> nth=0
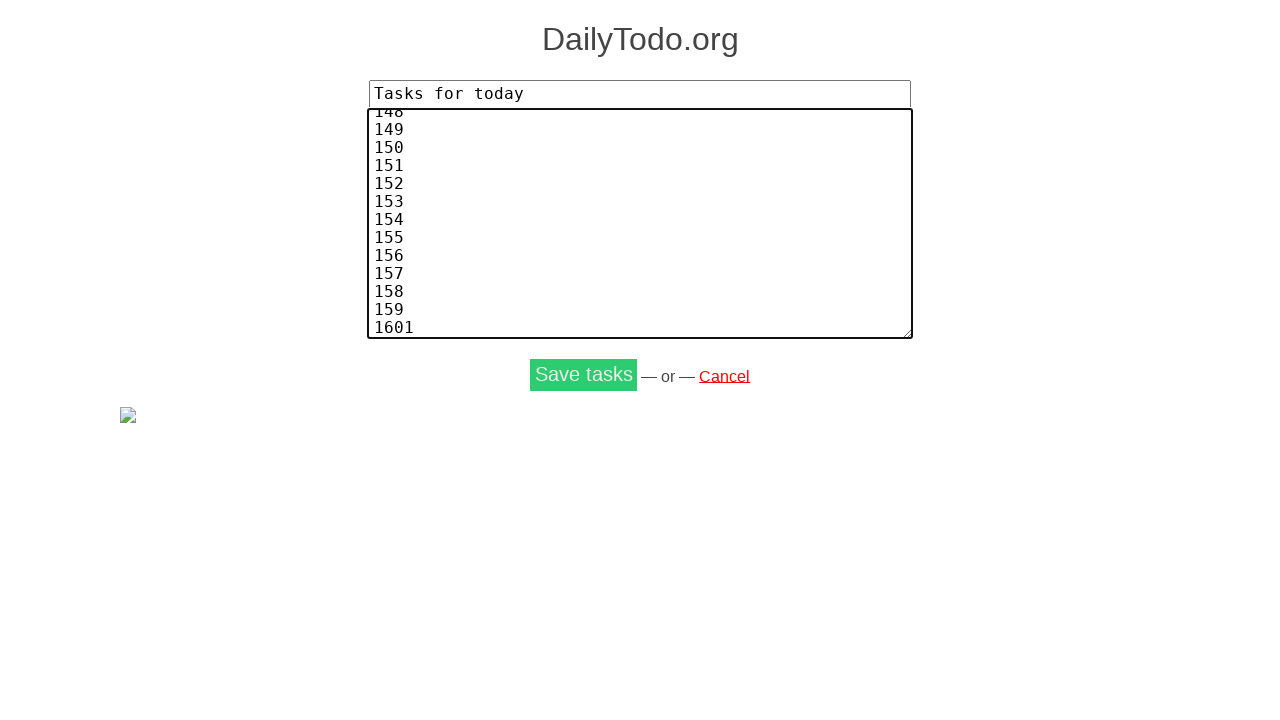

Pressed Enter after task 160 on input[name='tasks'], textarea[name='tasks'] >> nth=0
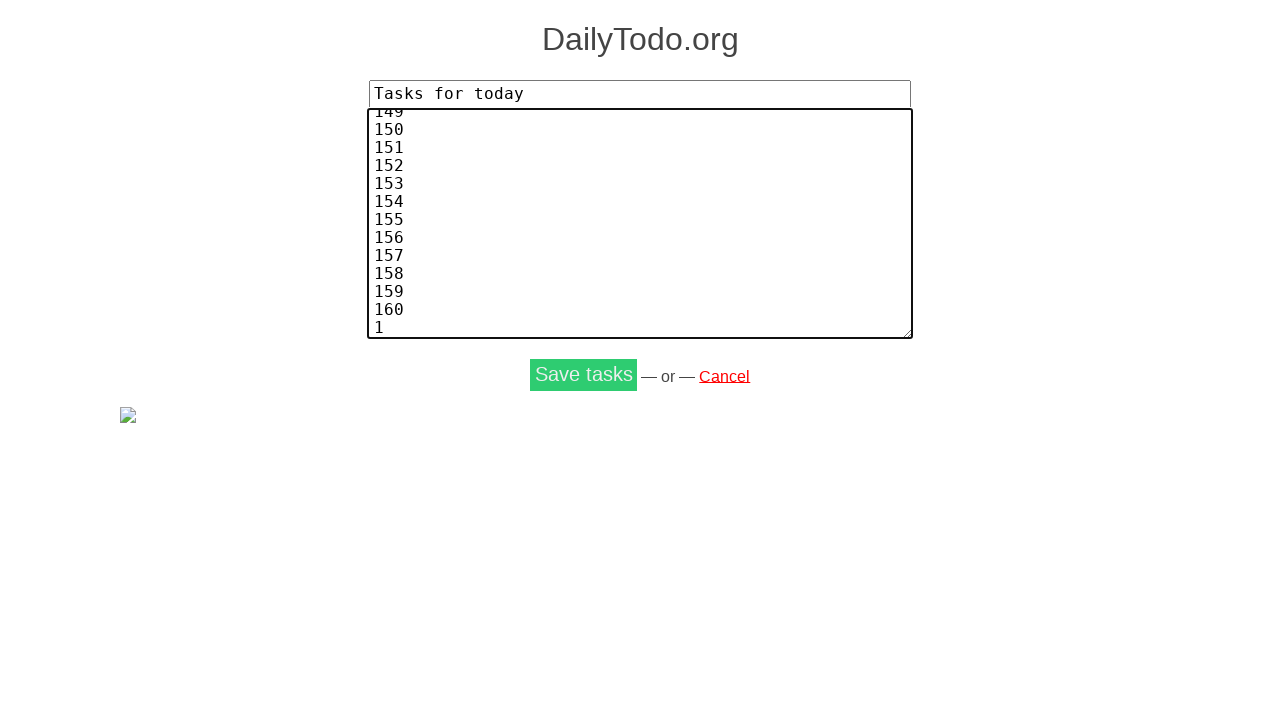

Typed task number 161 on input[name='tasks'], textarea[name='tasks'] >> nth=0
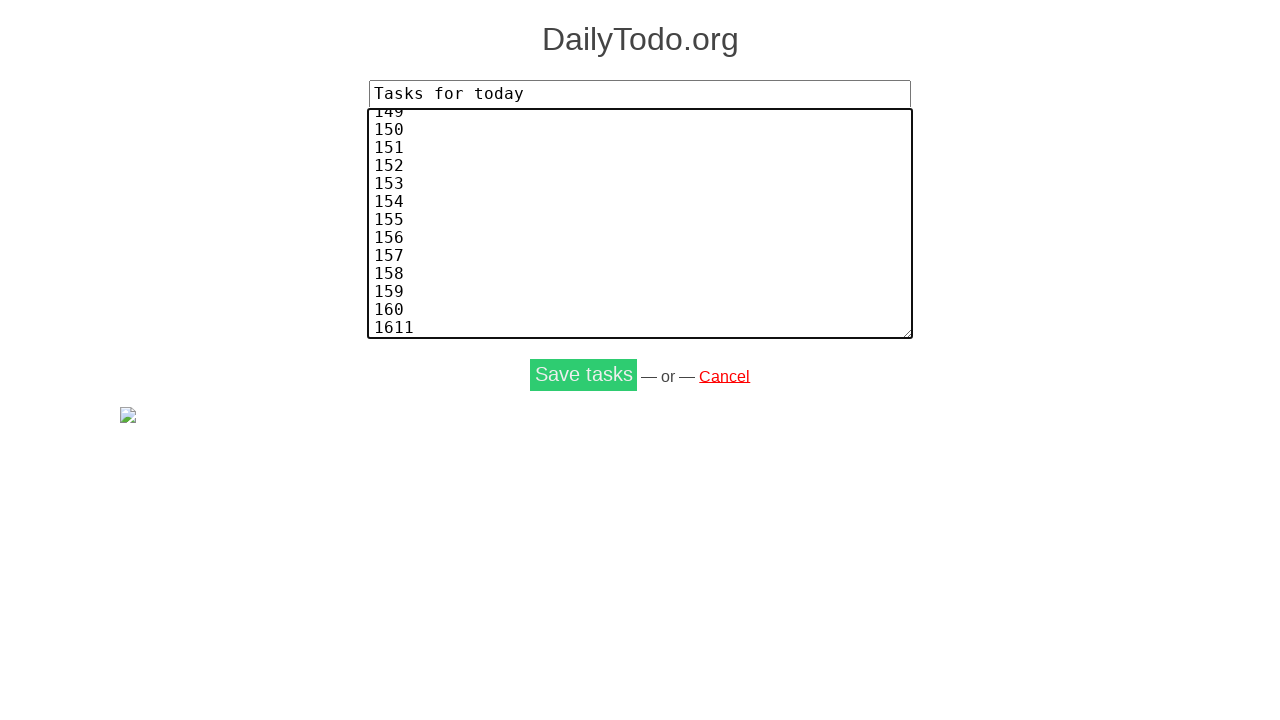

Pressed Enter after task 161 on input[name='tasks'], textarea[name='tasks'] >> nth=0
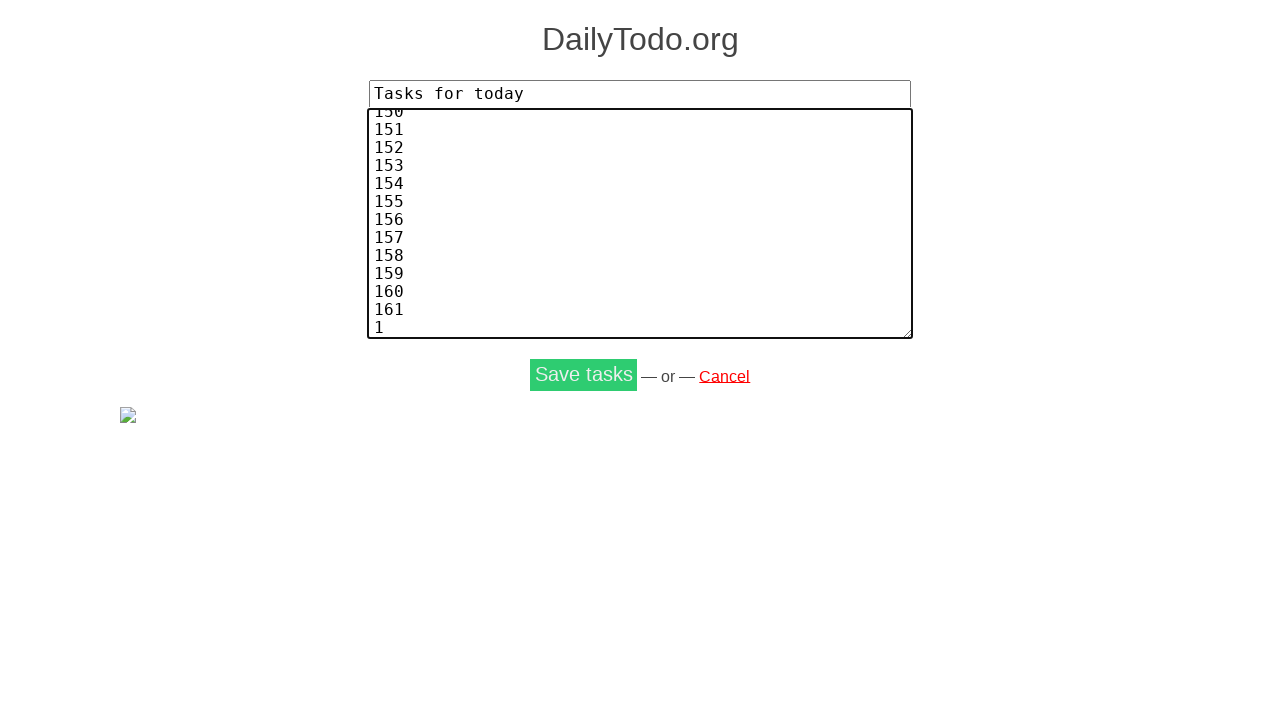

Typed task number 162 on input[name='tasks'], textarea[name='tasks'] >> nth=0
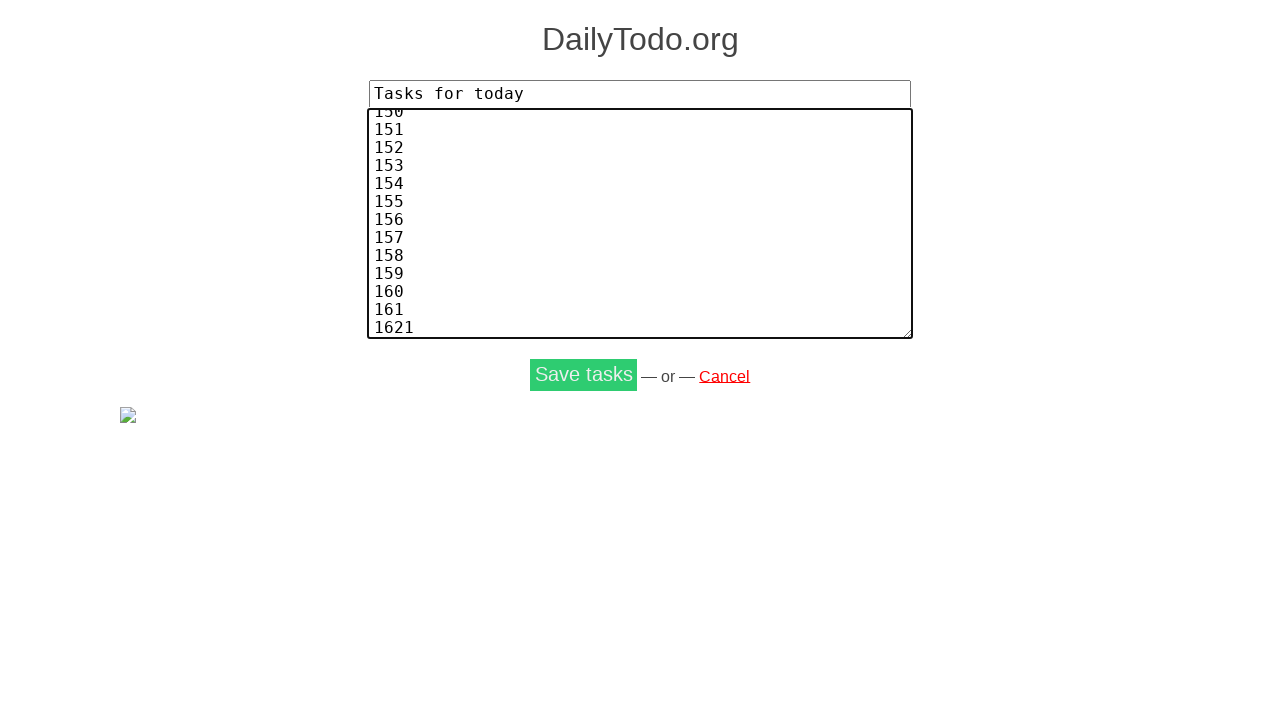

Pressed Enter after task 162 on input[name='tasks'], textarea[name='tasks'] >> nth=0
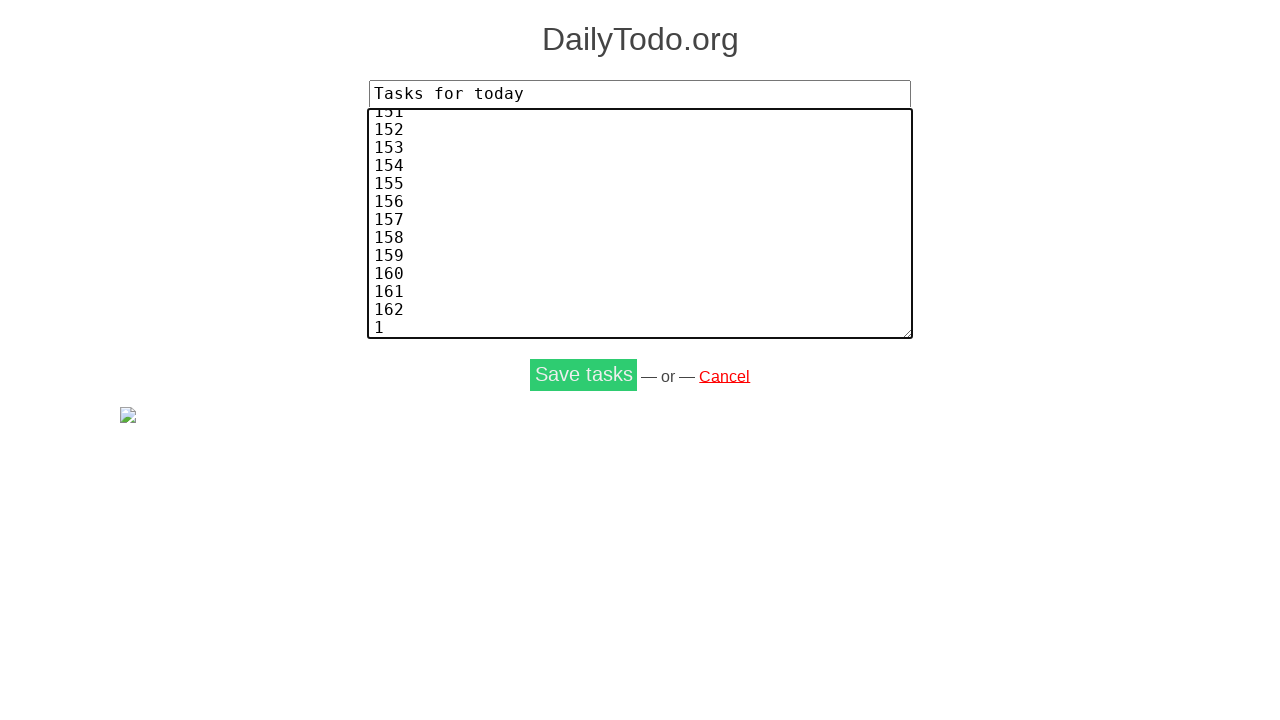

Typed task number 163 on input[name='tasks'], textarea[name='tasks'] >> nth=0
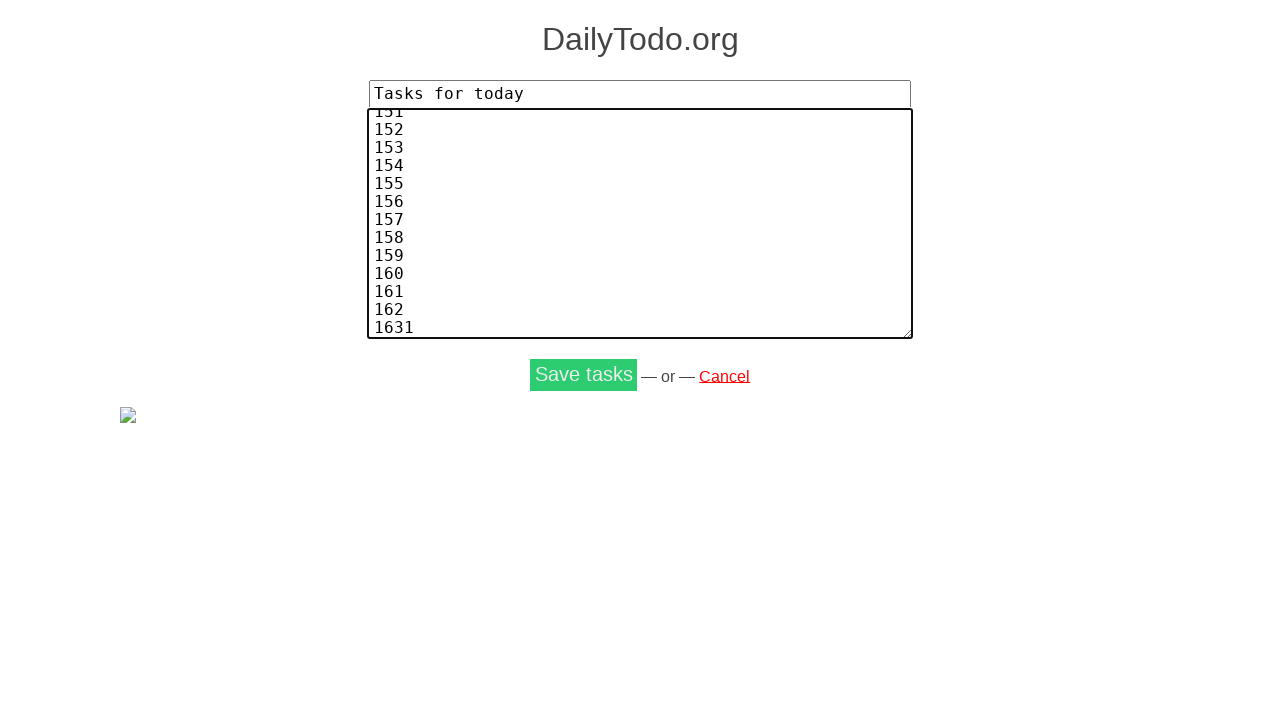

Pressed Enter after task 163 on input[name='tasks'], textarea[name='tasks'] >> nth=0
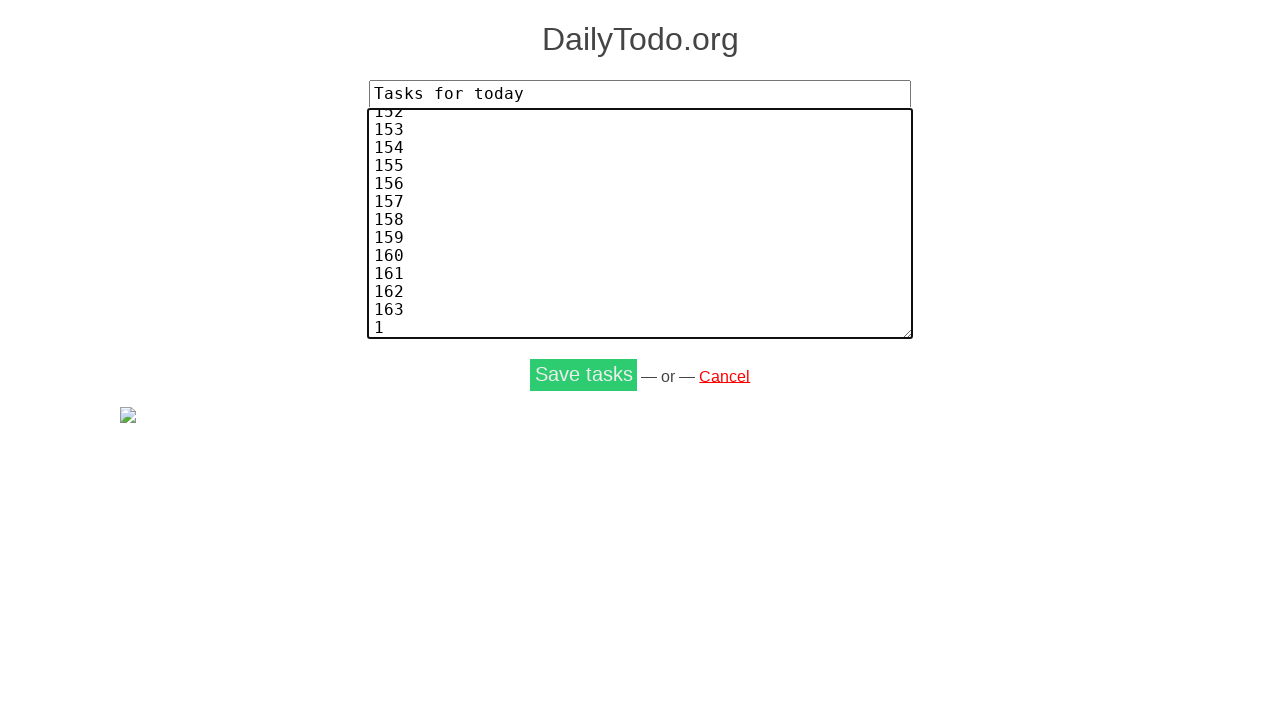

Typed task number 164 on input[name='tasks'], textarea[name='tasks'] >> nth=0
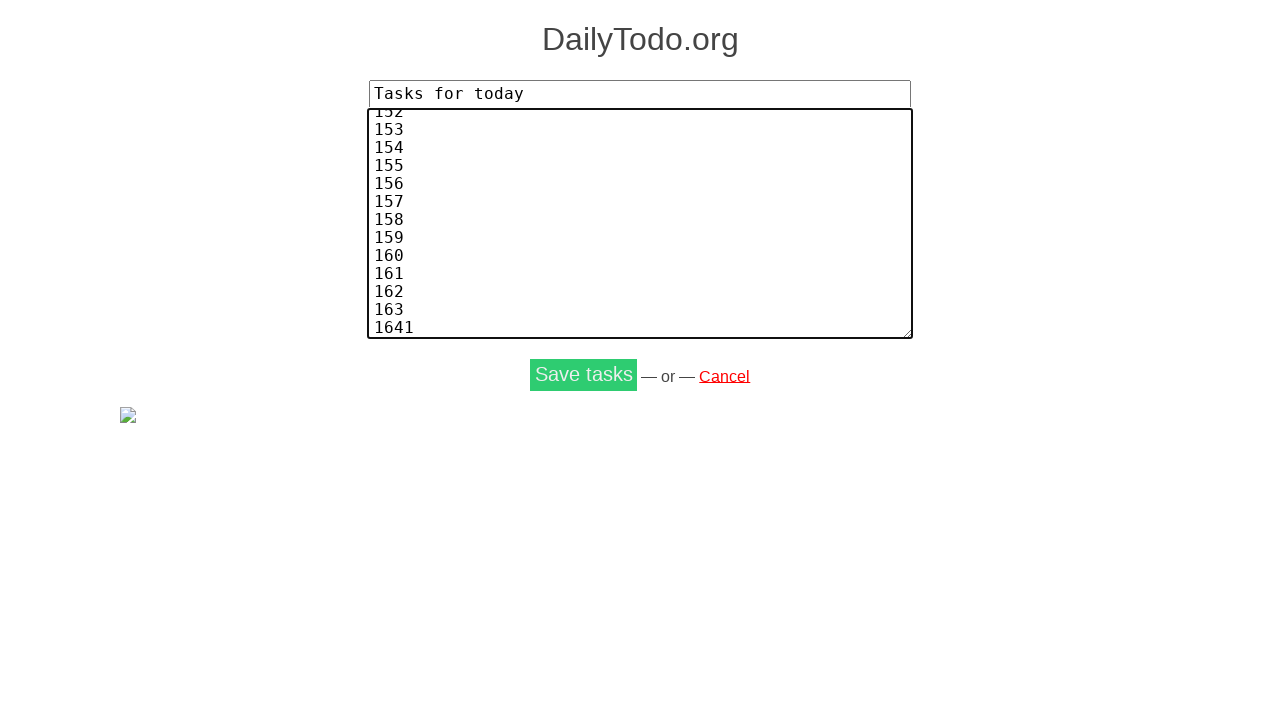

Pressed Enter after task 164 on input[name='tasks'], textarea[name='tasks'] >> nth=0
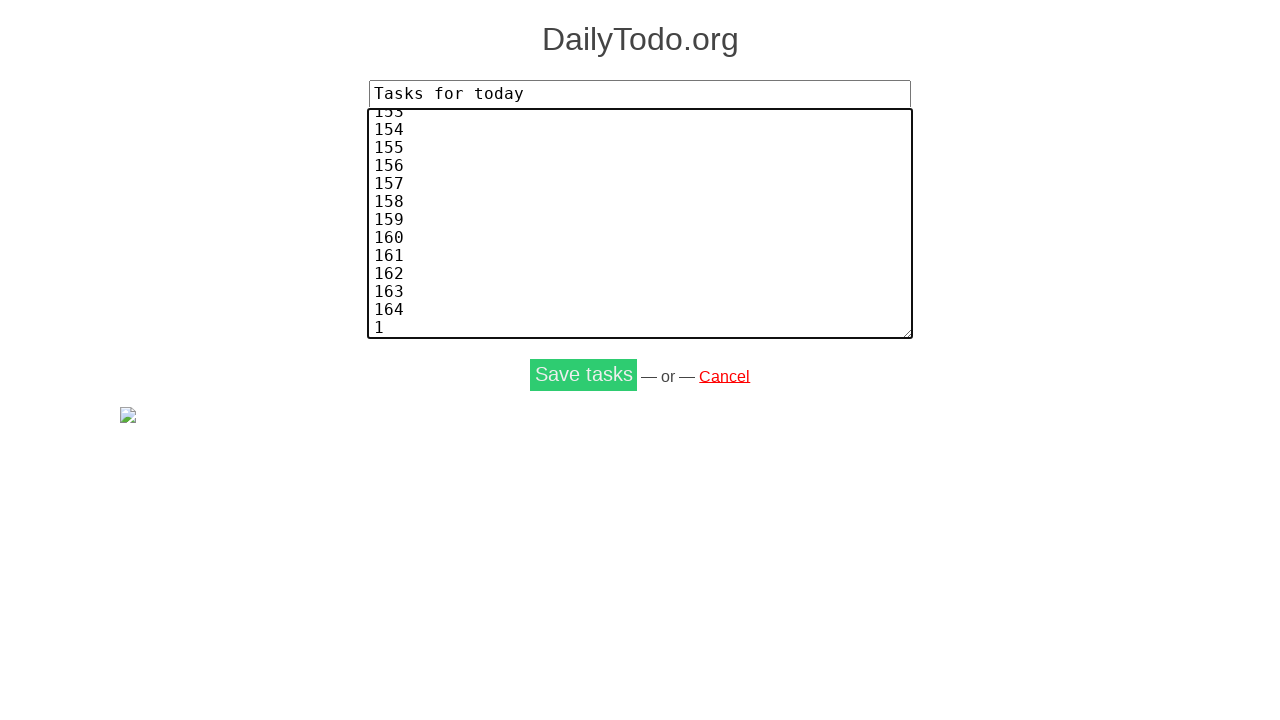

Typed task number 165 on input[name='tasks'], textarea[name='tasks'] >> nth=0
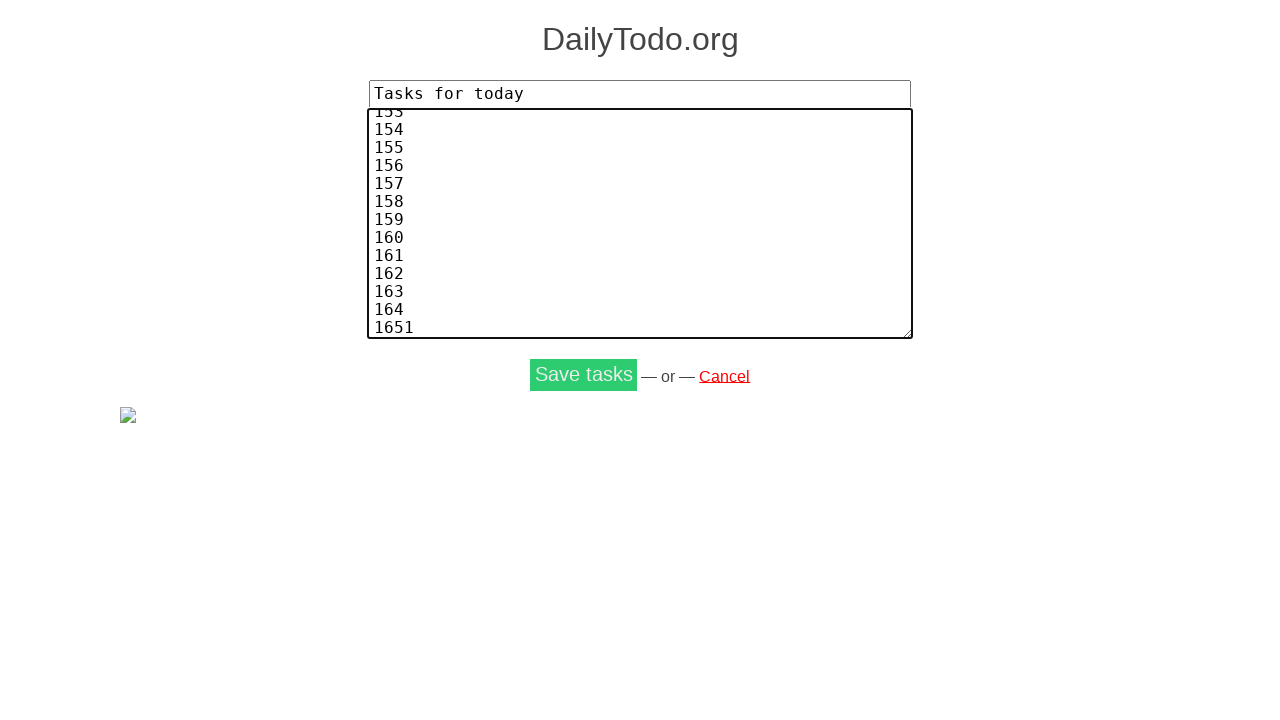

Pressed Enter after task 165 on input[name='tasks'], textarea[name='tasks'] >> nth=0
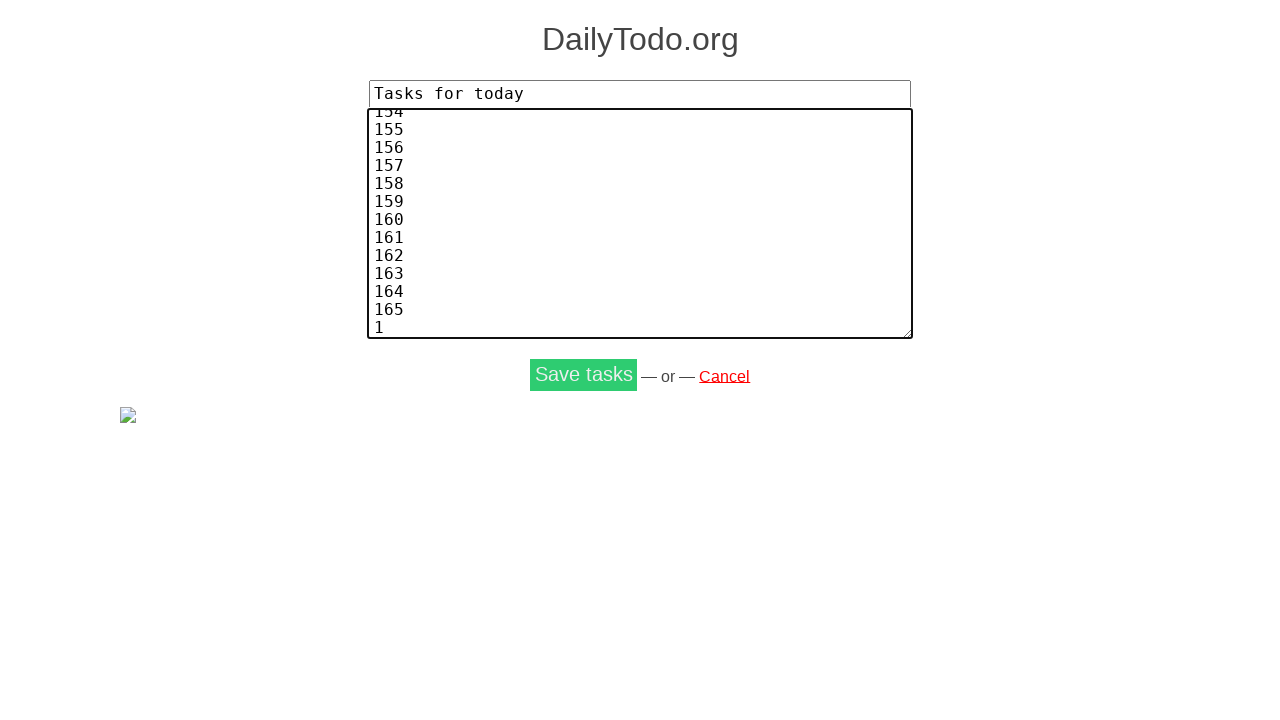

Typed task number 166 on input[name='tasks'], textarea[name='tasks'] >> nth=0
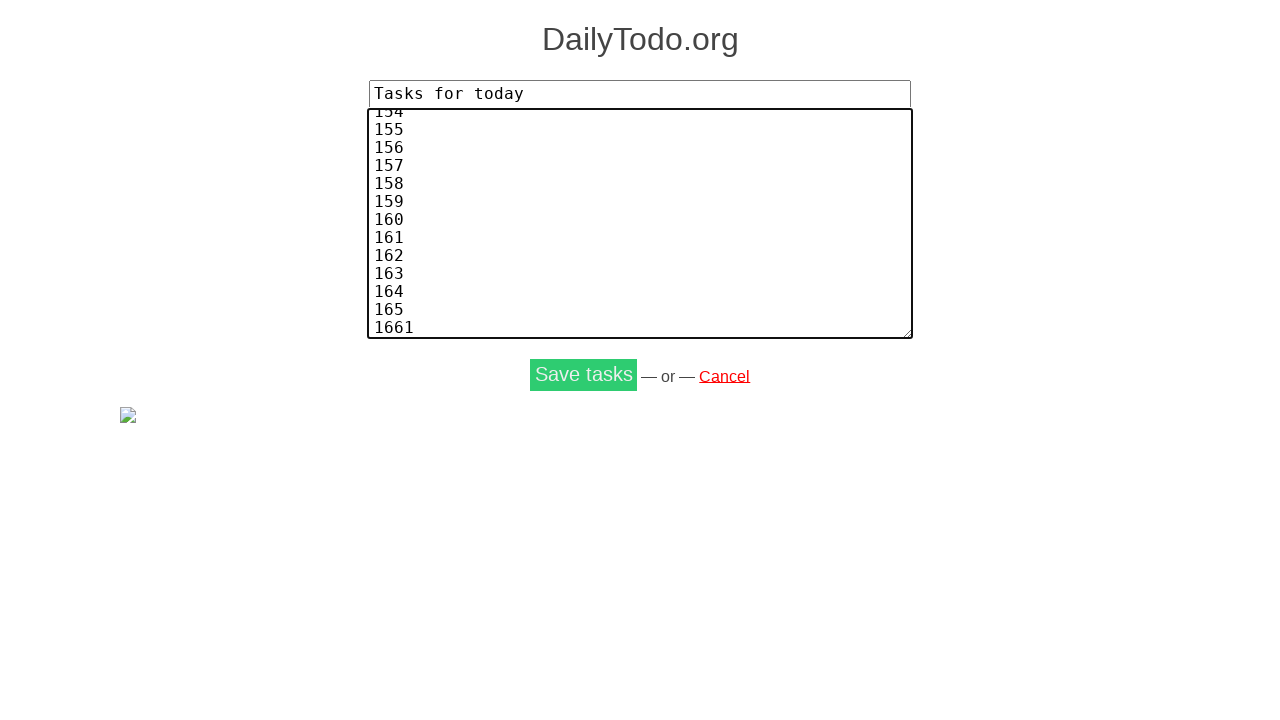

Pressed Enter after task 166 on input[name='tasks'], textarea[name='tasks'] >> nth=0
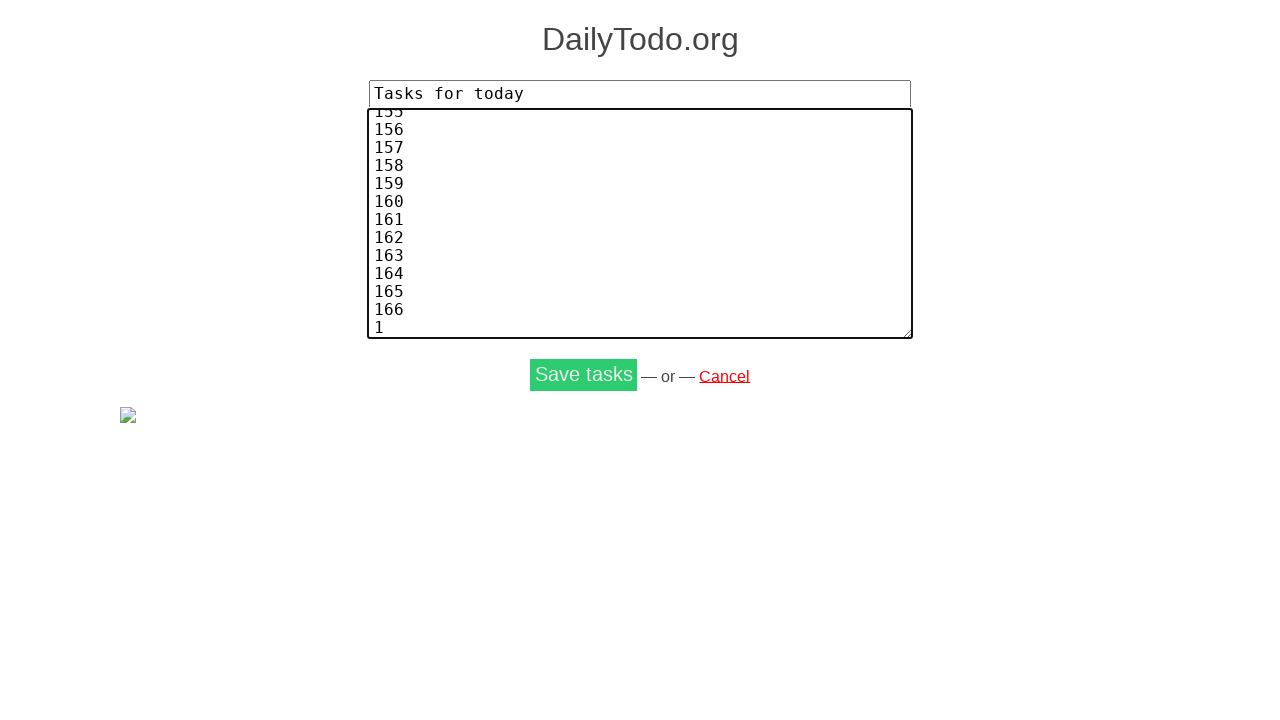

Typed task number 167 on input[name='tasks'], textarea[name='tasks'] >> nth=0
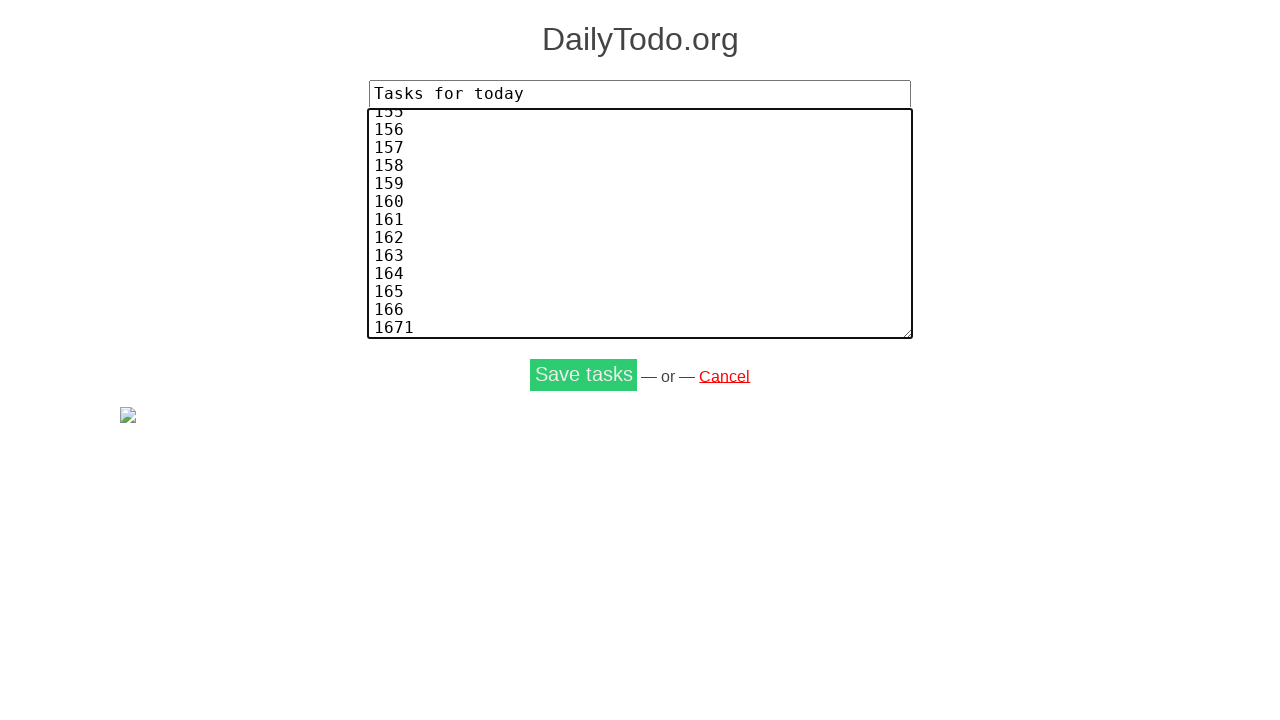

Pressed Enter after task 167 on input[name='tasks'], textarea[name='tasks'] >> nth=0
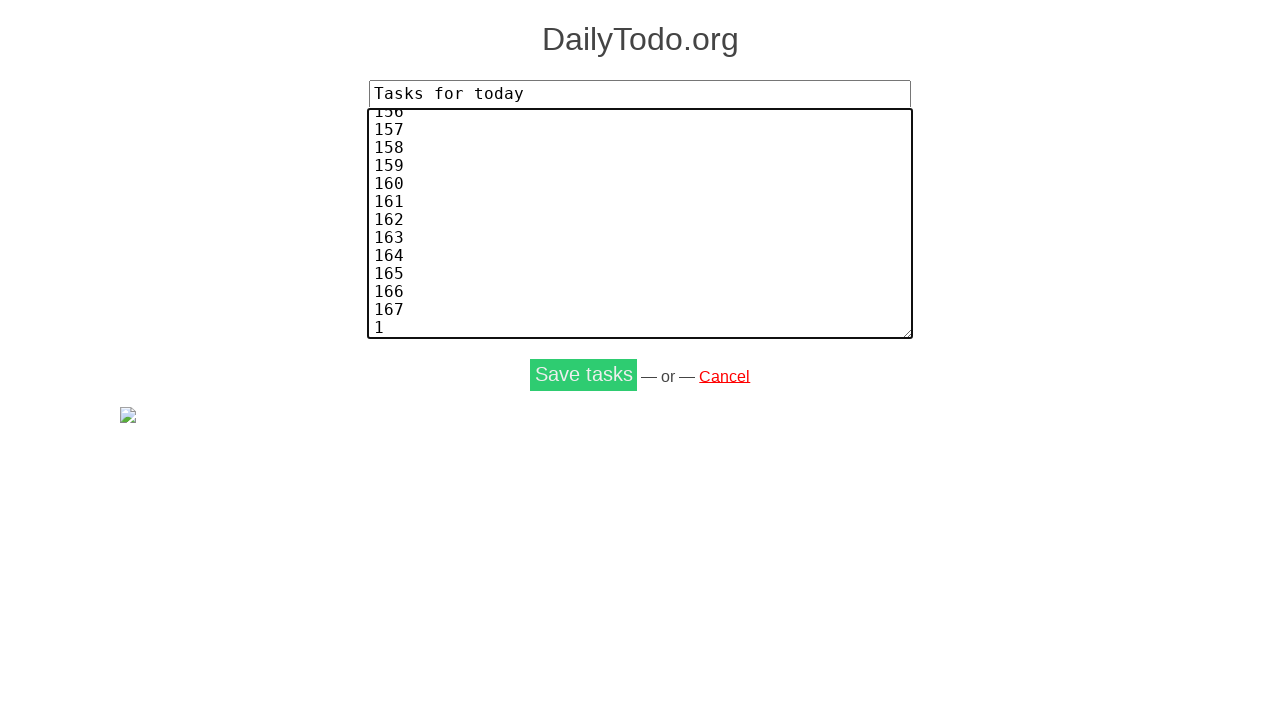

Typed task number 168 on input[name='tasks'], textarea[name='tasks'] >> nth=0
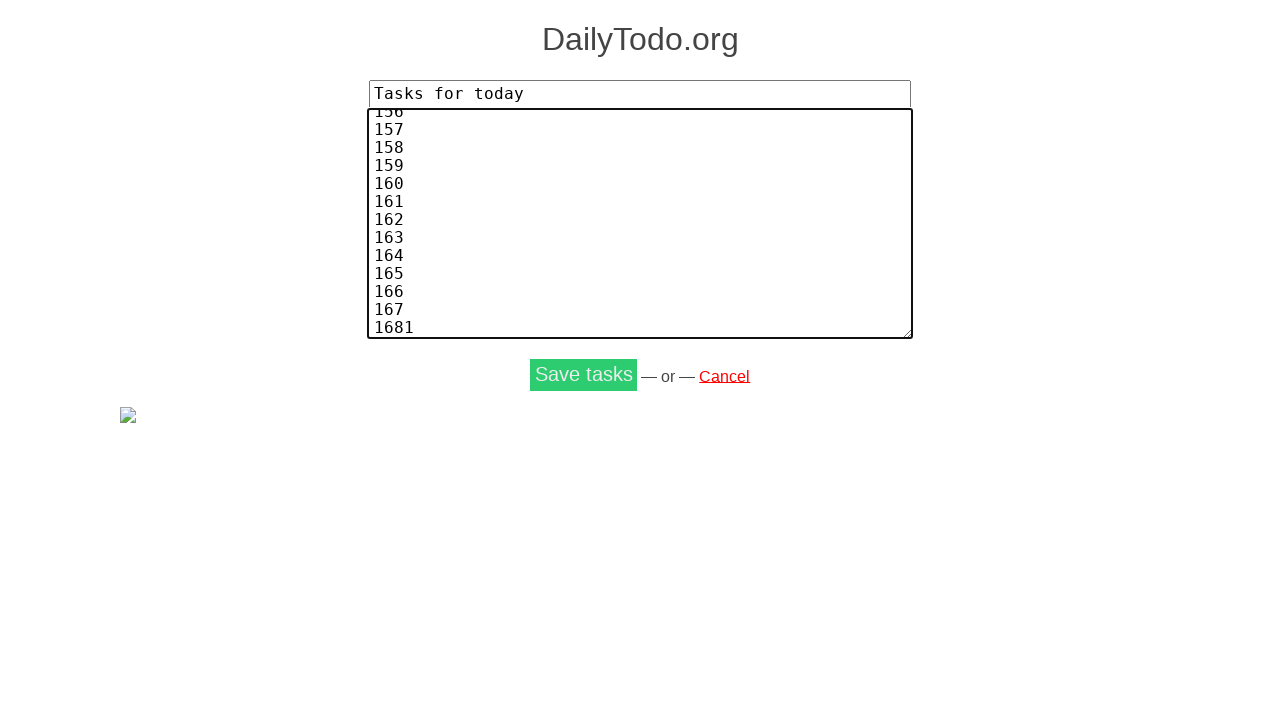

Pressed Enter after task 168 on input[name='tasks'], textarea[name='tasks'] >> nth=0
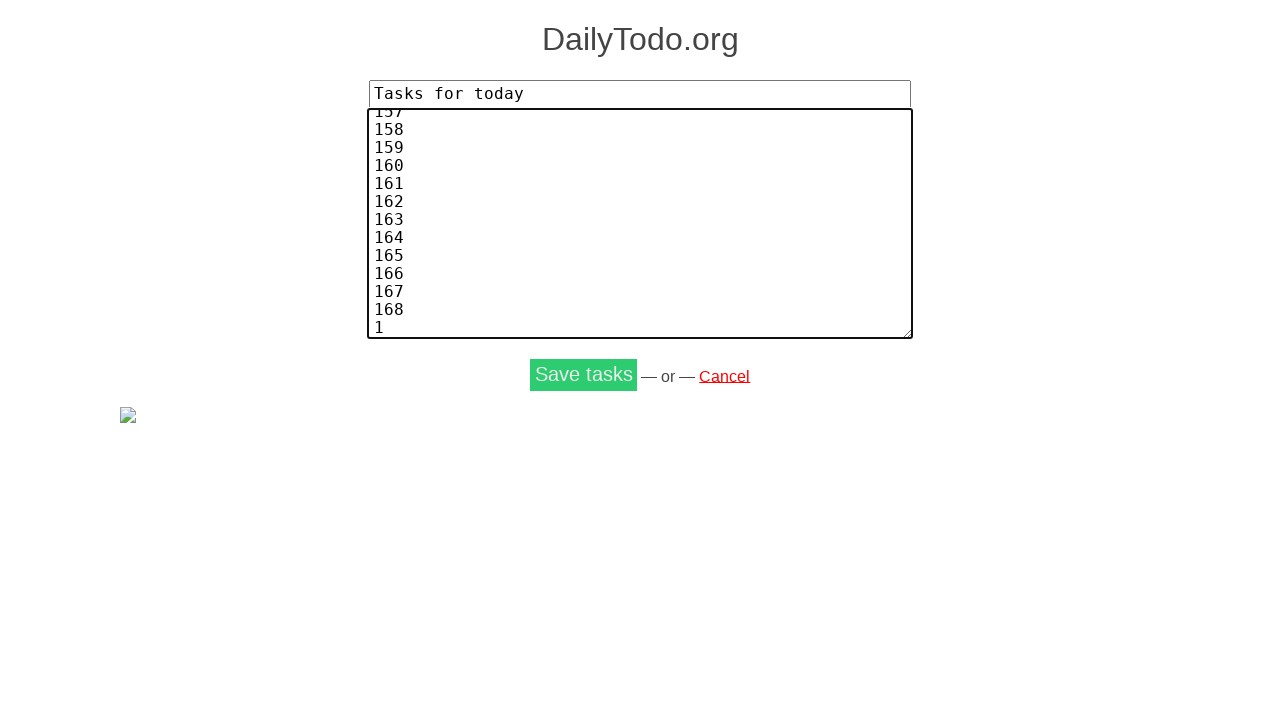

Typed task number 169 on input[name='tasks'], textarea[name='tasks'] >> nth=0
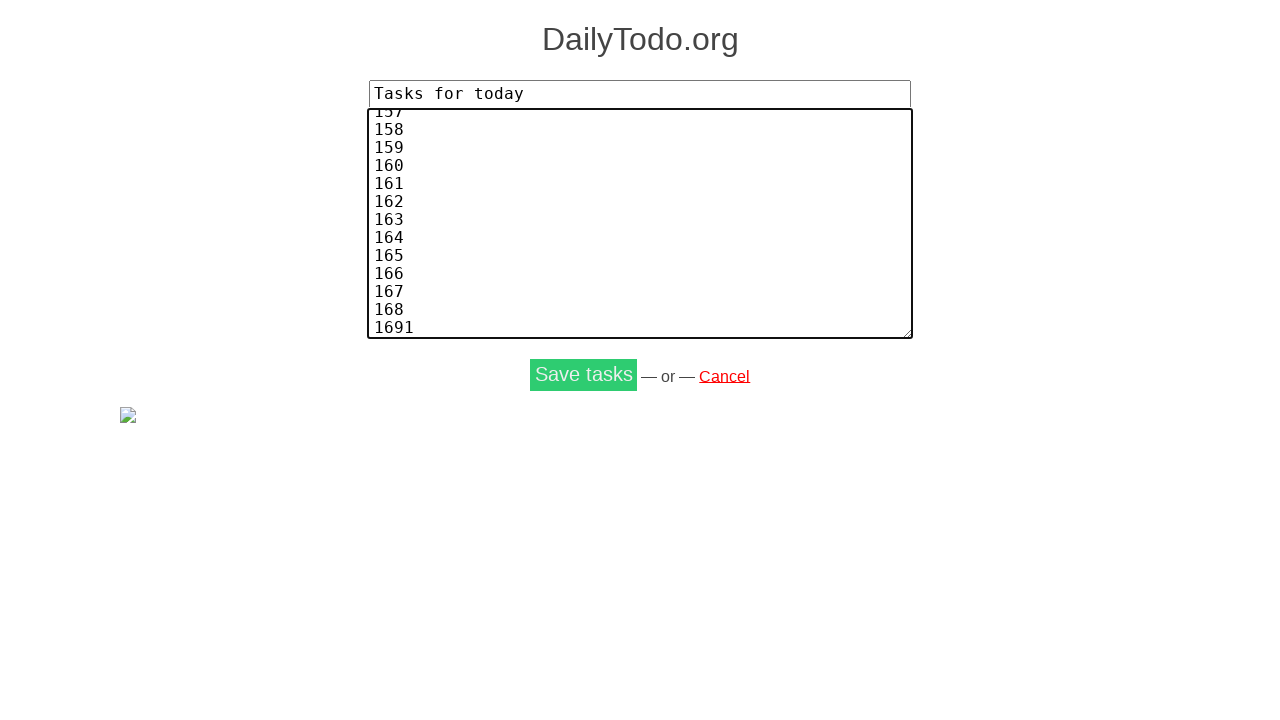

Pressed Enter after task 169 on input[name='tasks'], textarea[name='tasks'] >> nth=0
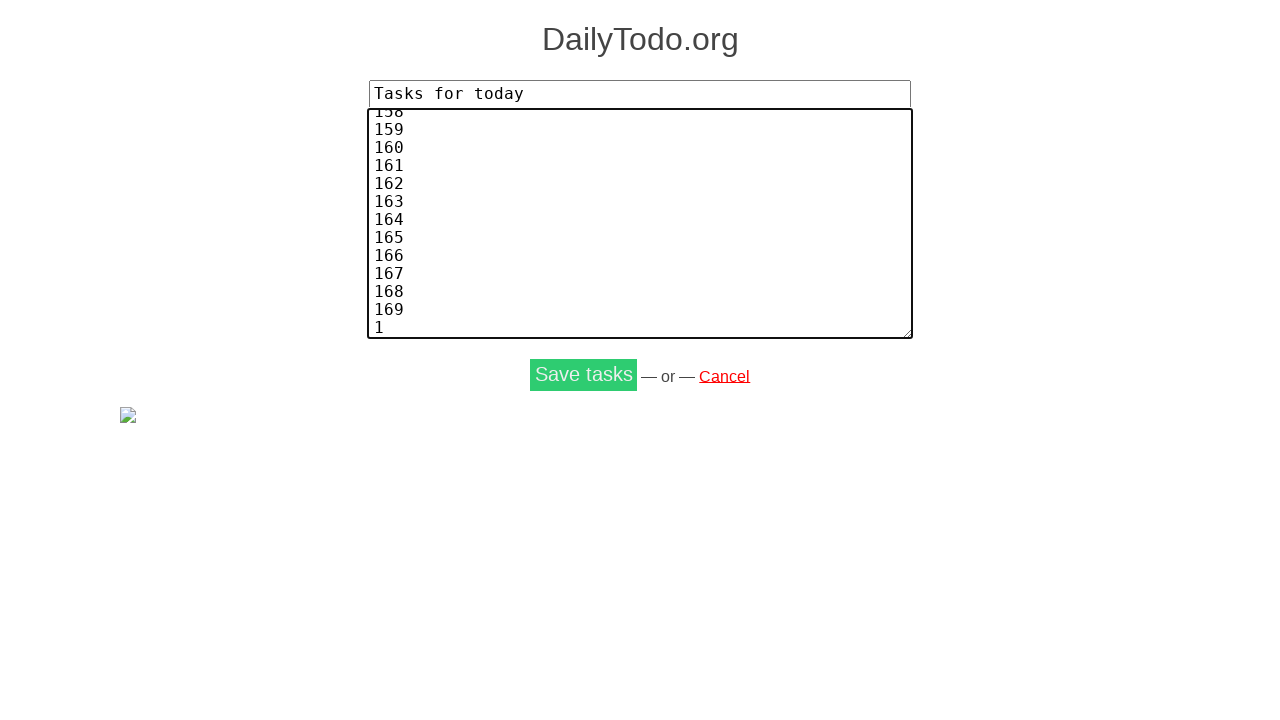

Typed task number 170 on input[name='tasks'], textarea[name='tasks'] >> nth=0
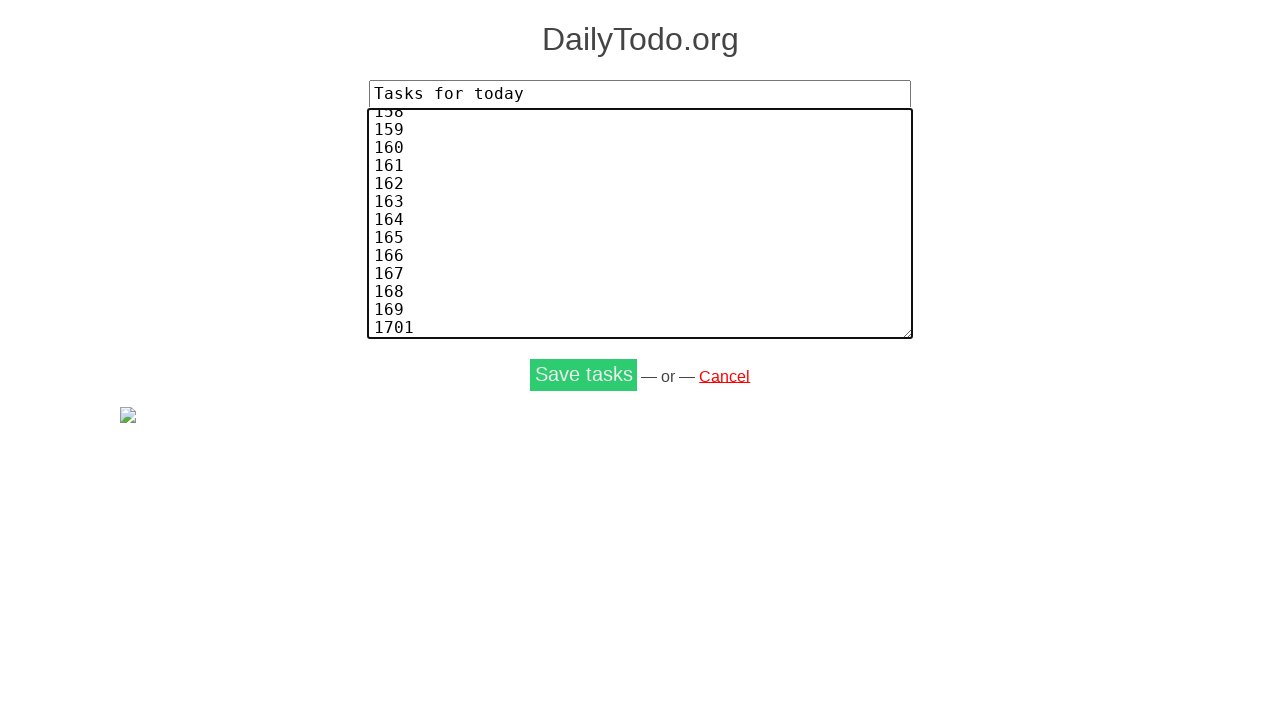

Pressed Enter after task 170 on input[name='tasks'], textarea[name='tasks'] >> nth=0
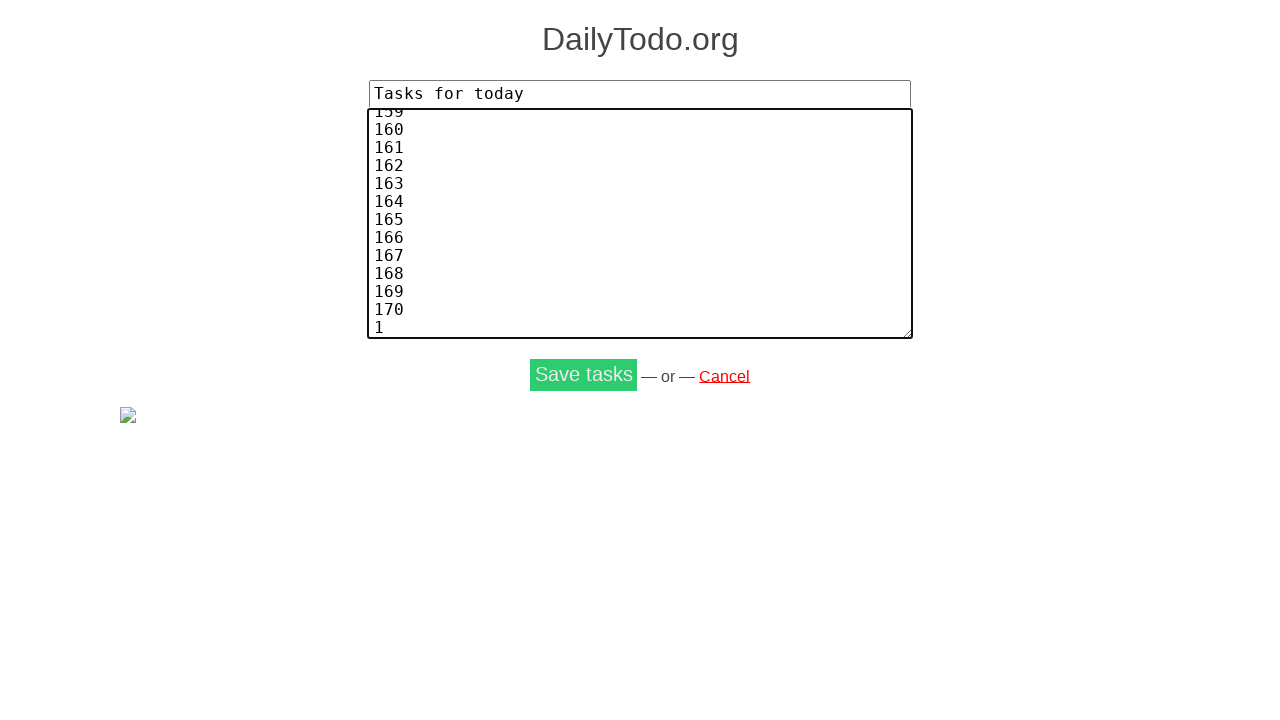

Typed task number 171 on input[name='tasks'], textarea[name='tasks'] >> nth=0
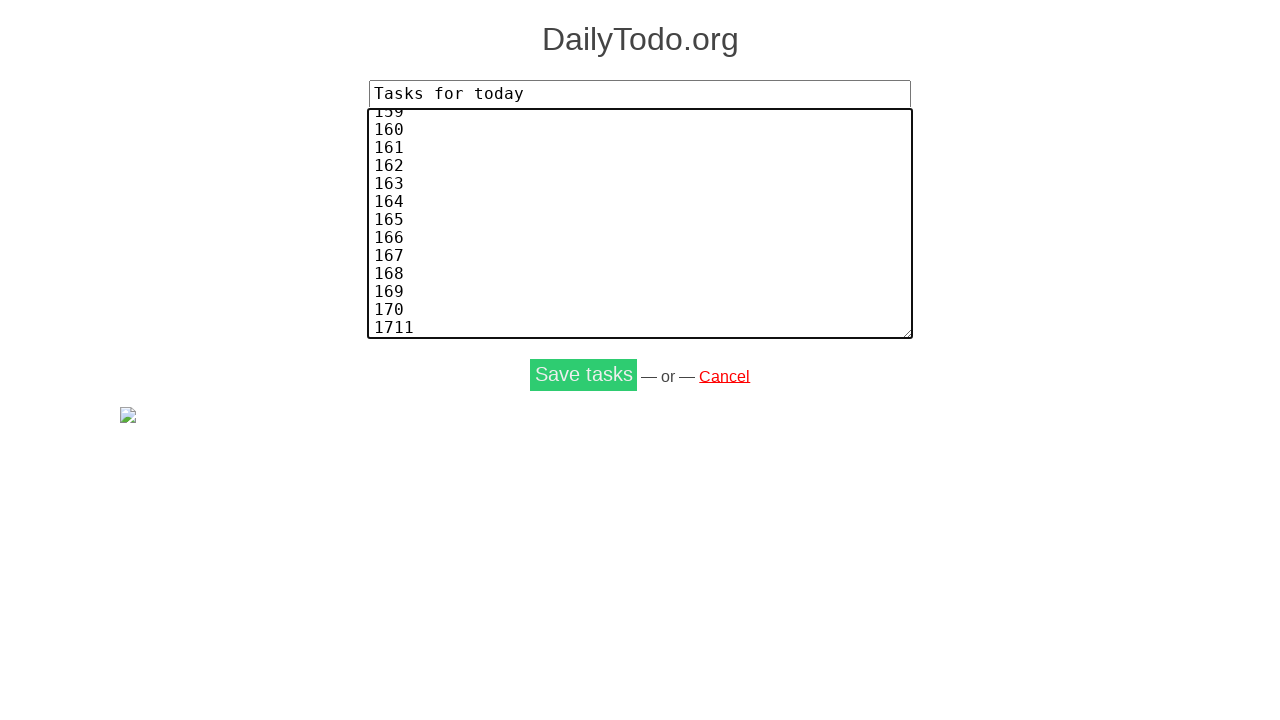

Pressed Enter after task 171 on input[name='tasks'], textarea[name='tasks'] >> nth=0
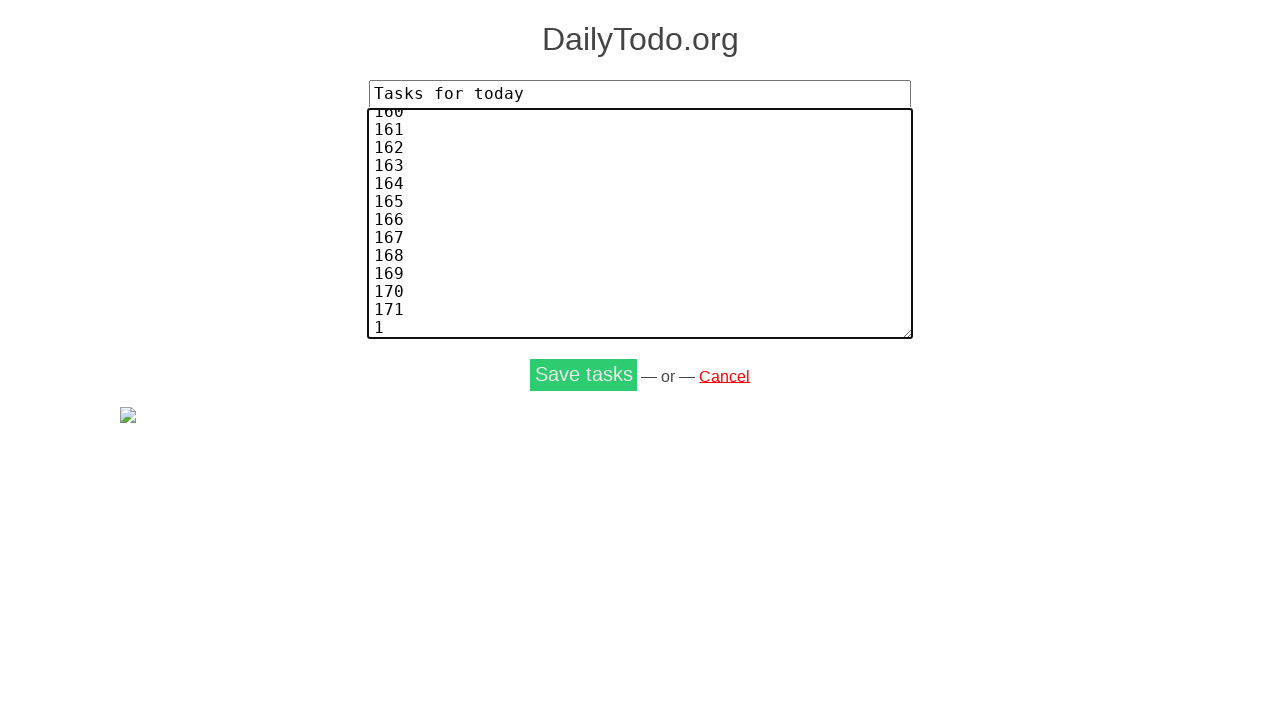

Typed task number 172 on input[name='tasks'], textarea[name='tasks'] >> nth=0
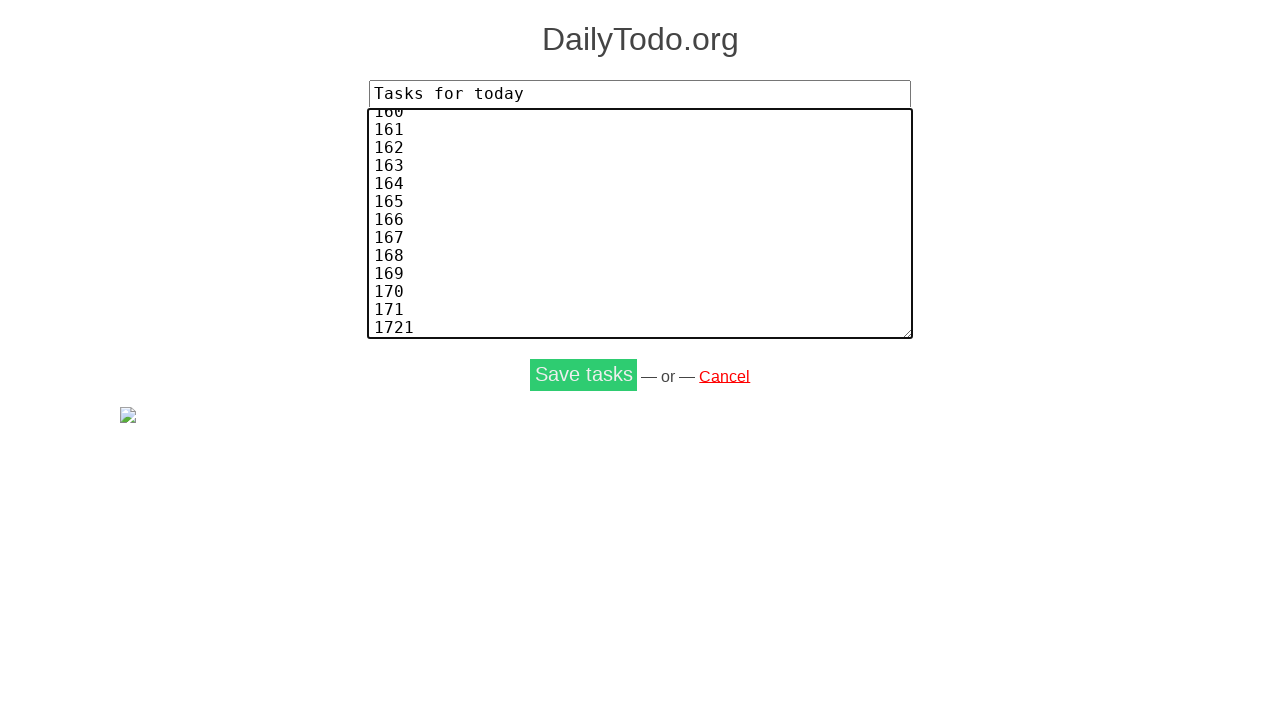

Pressed Enter after task 172 on input[name='tasks'], textarea[name='tasks'] >> nth=0
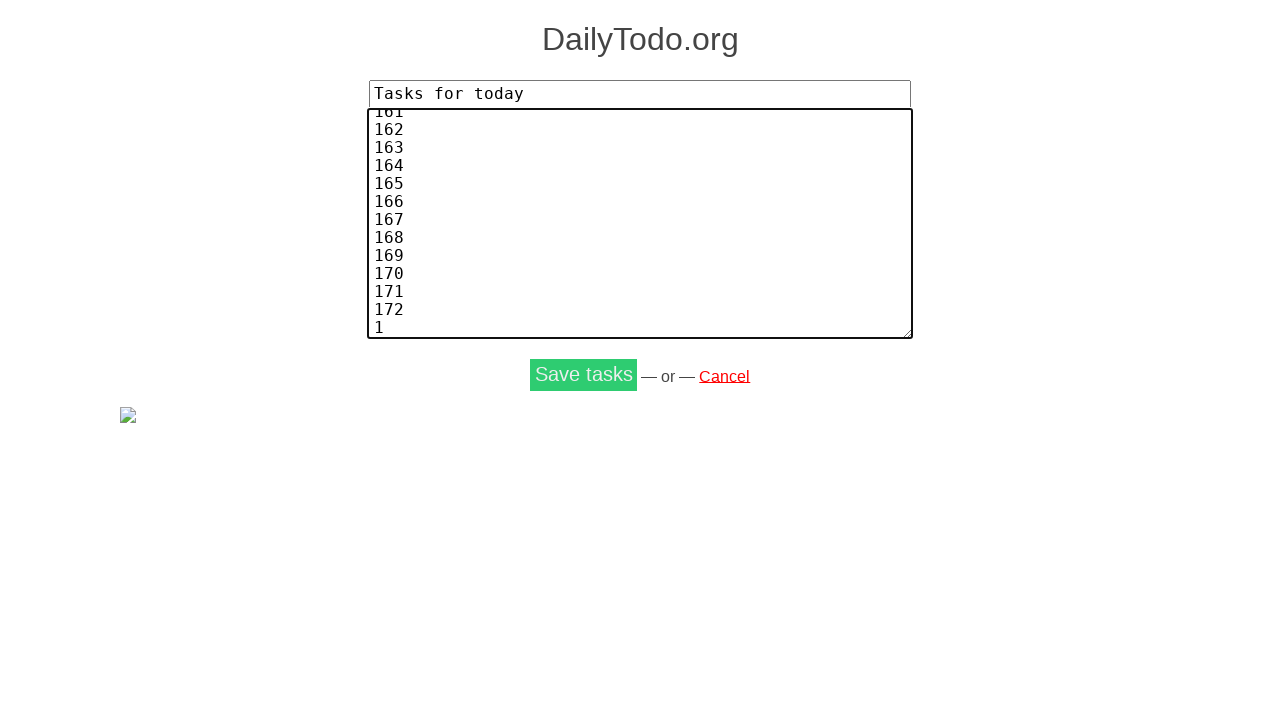

Typed task number 173 on input[name='tasks'], textarea[name='tasks'] >> nth=0
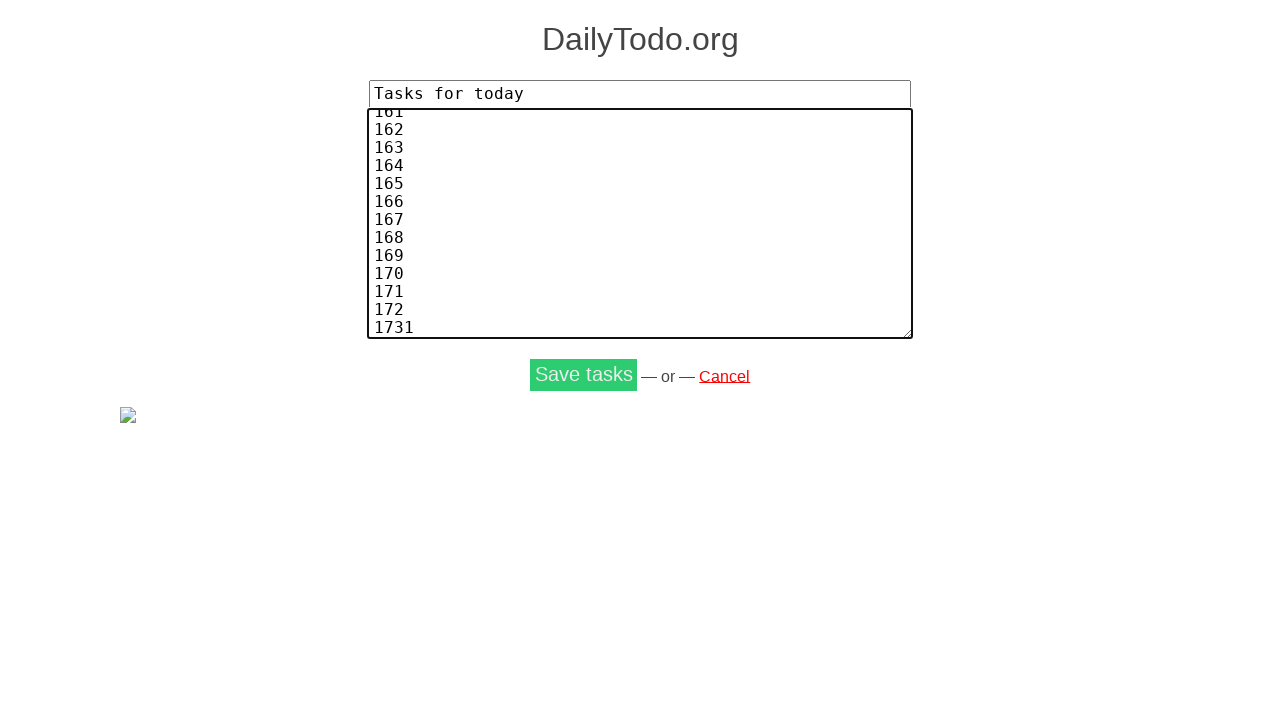

Pressed Enter after task 173 on input[name='tasks'], textarea[name='tasks'] >> nth=0
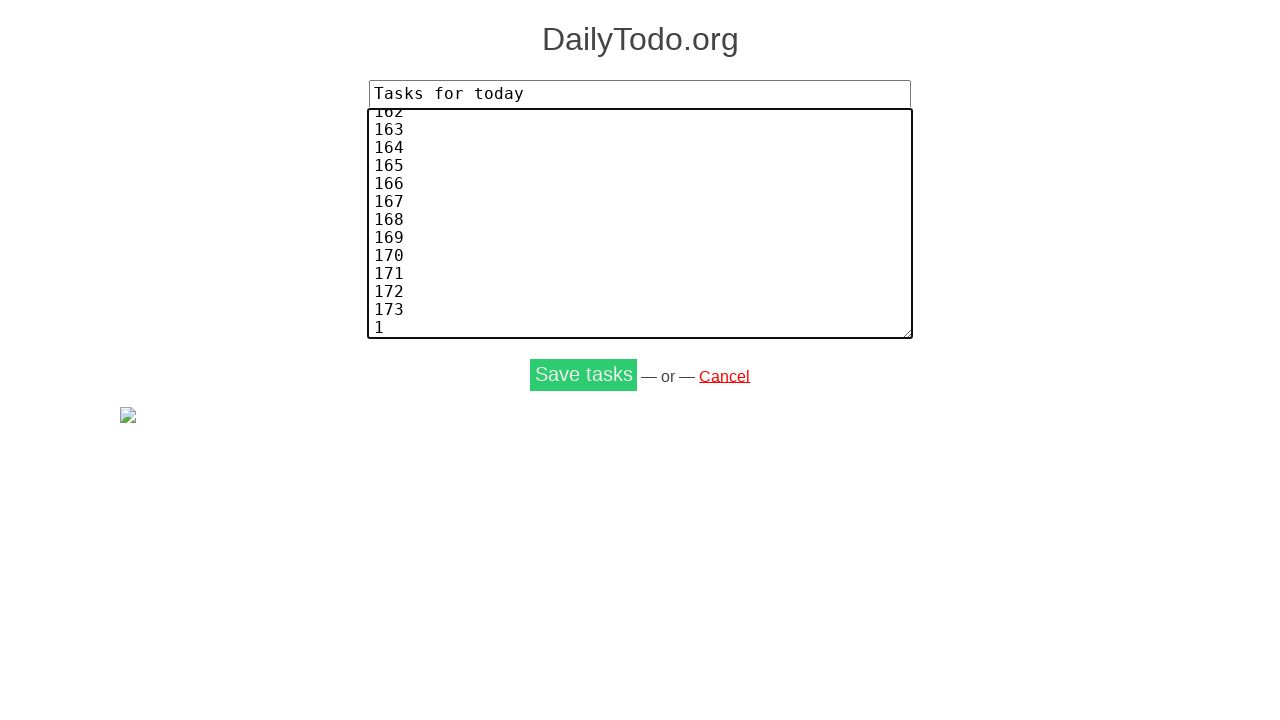

Typed task number 174 on input[name='tasks'], textarea[name='tasks'] >> nth=0
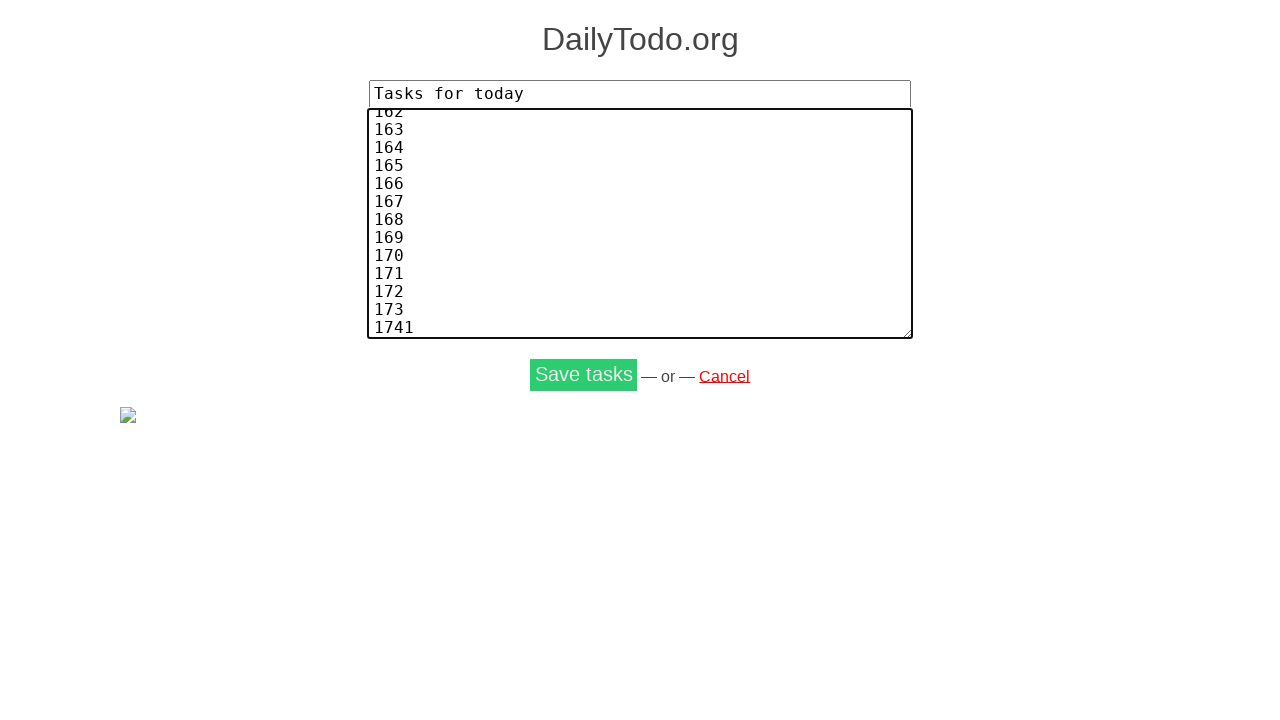

Pressed Enter after task 174 on input[name='tasks'], textarea[name='tasks'] >> nth=0
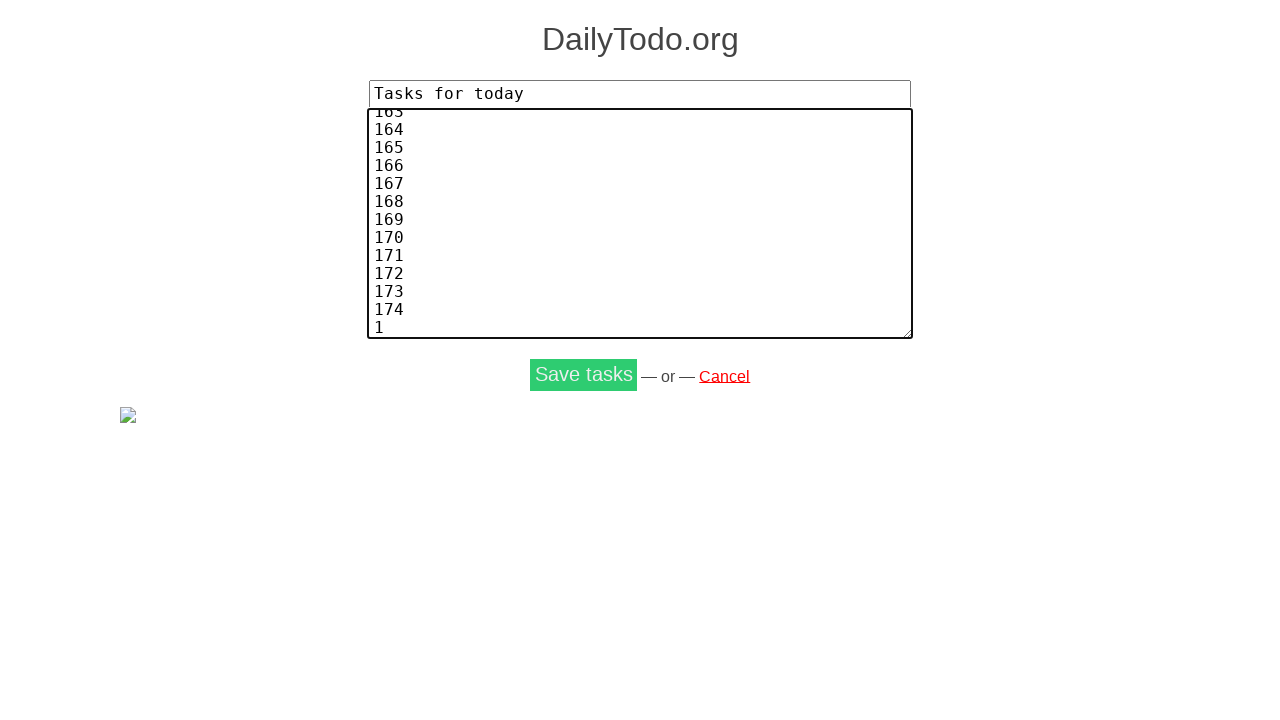

Clicked Save tasks button at (584, 375) on input[type="submit"][value="Save tasks"]
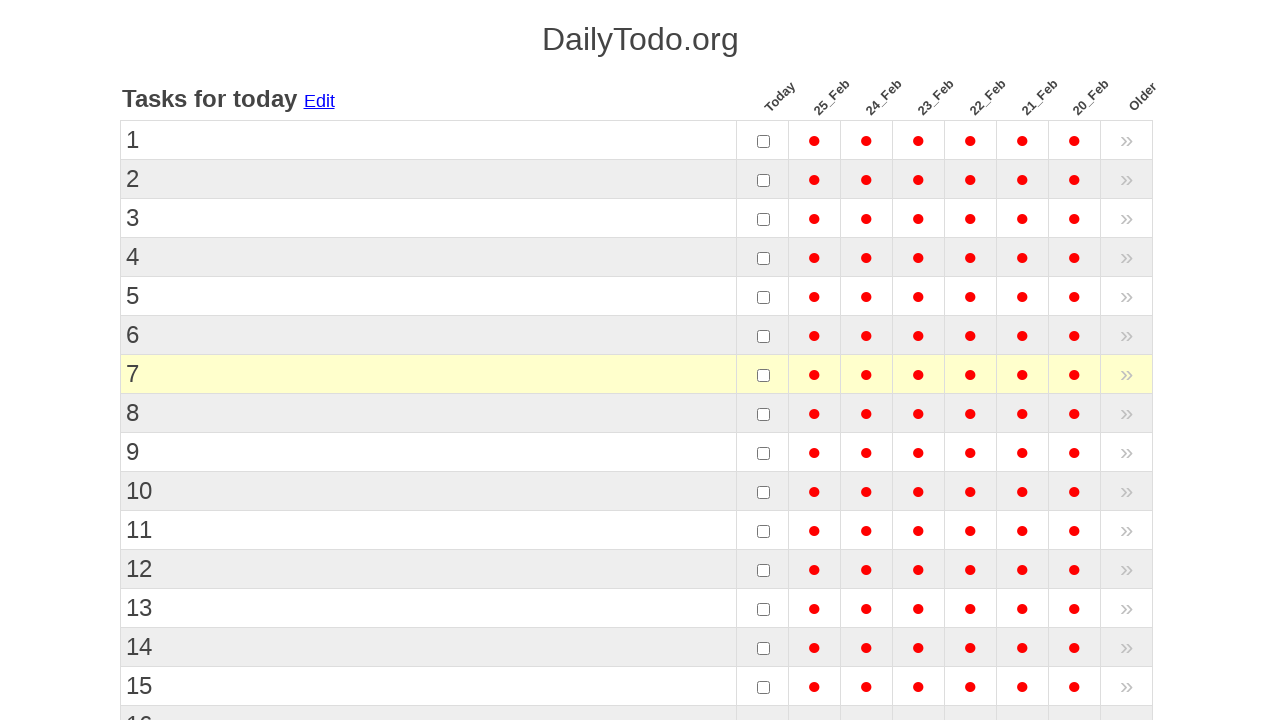

Waited 2000ms for save operation to complete
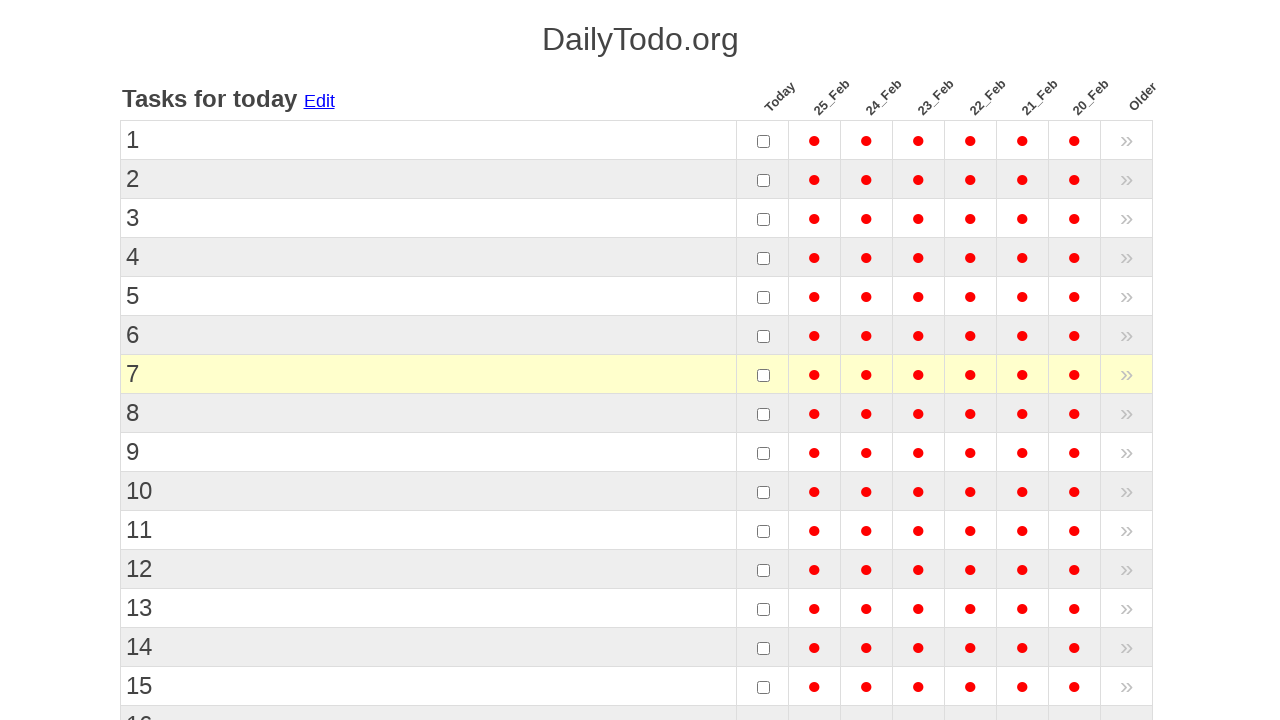

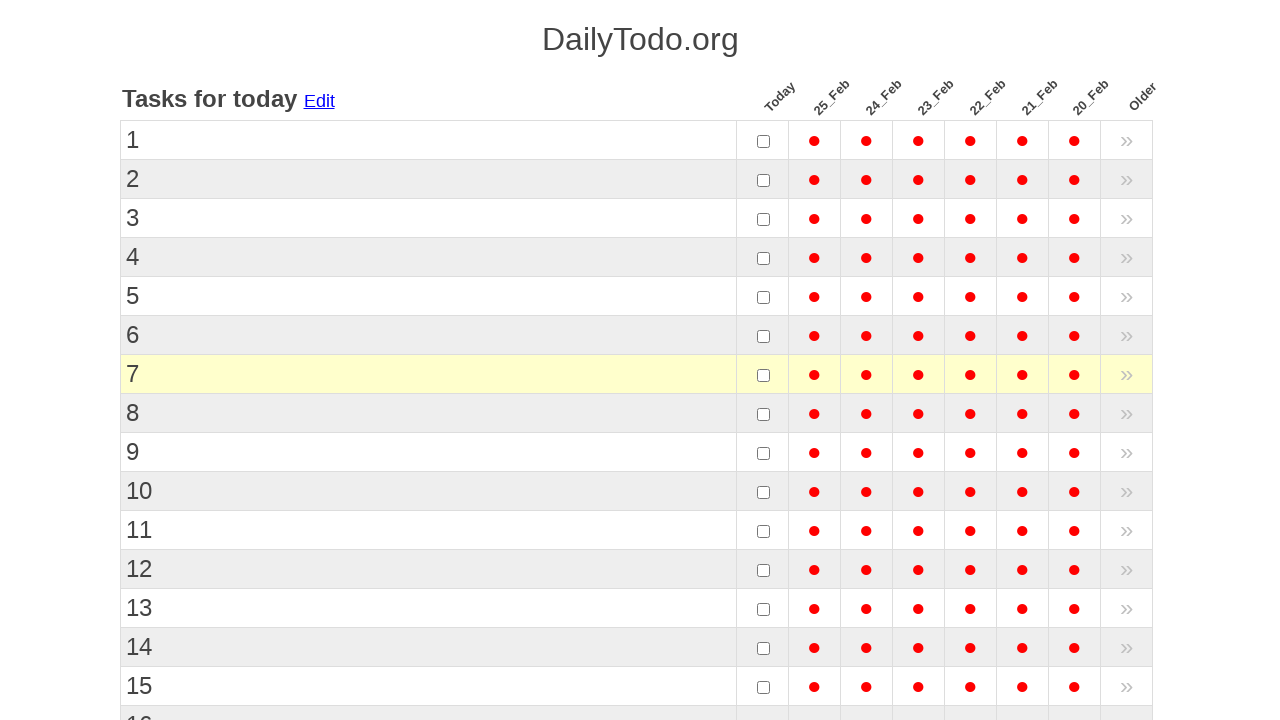